Tests slider interaction by adjusting a color slider to a target value using arrow key presses

Starting URL: https://www.w3.org/WAI/ARIA/apg/patterns/slider/examples/slider-color-viewer/

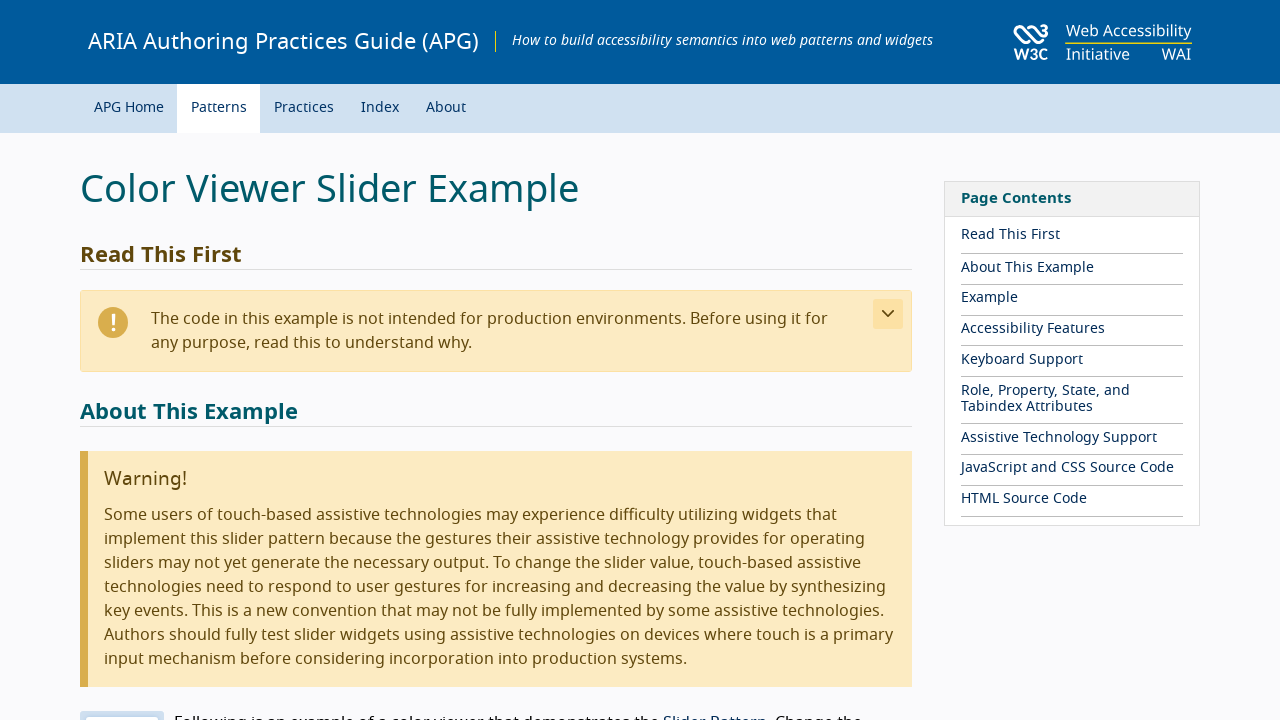

Waited for red color slider to be available
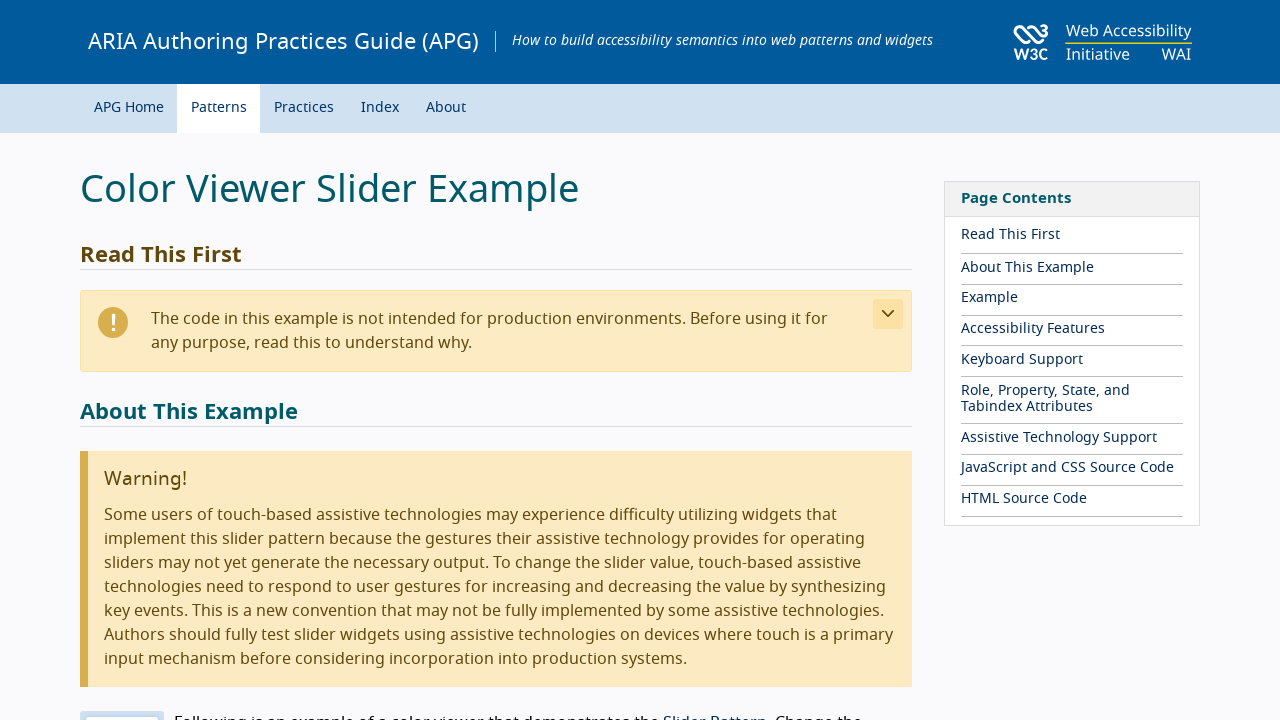

Retrieved current slider value: 128
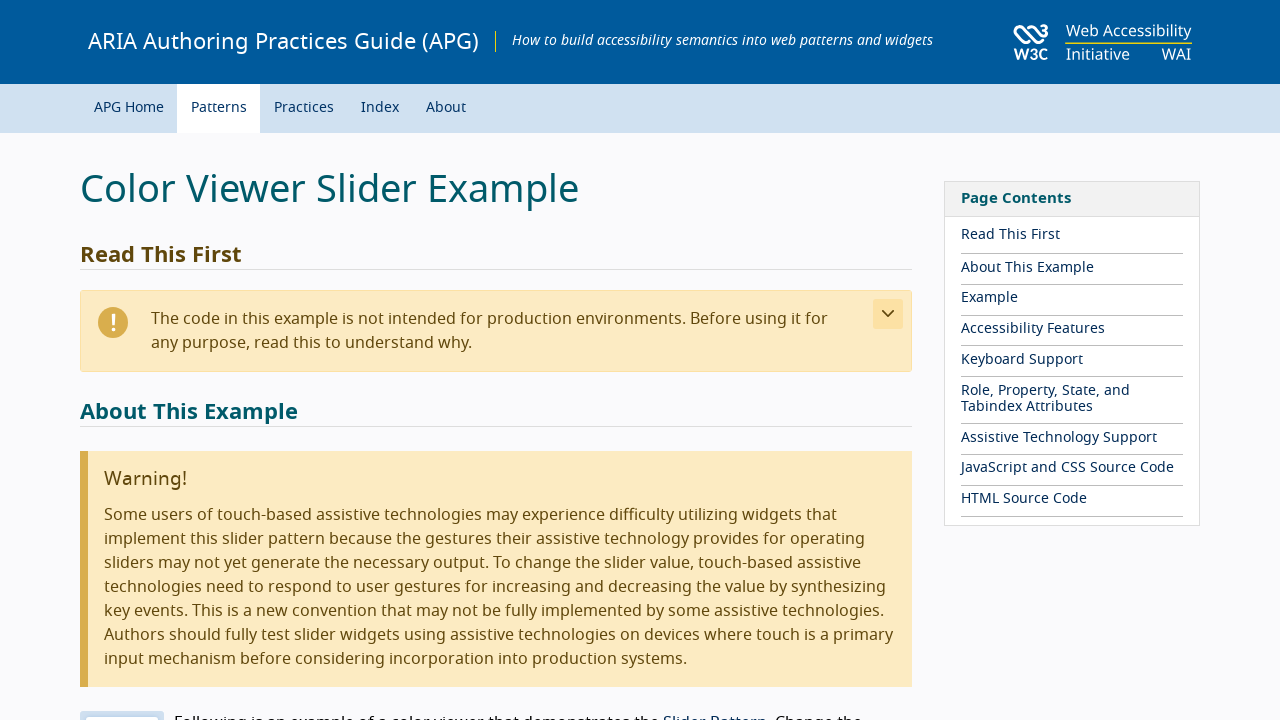

Clicked slider focus element at (234, 360) on xpath=//div[@class='color-slider red']//*[@class='focus']
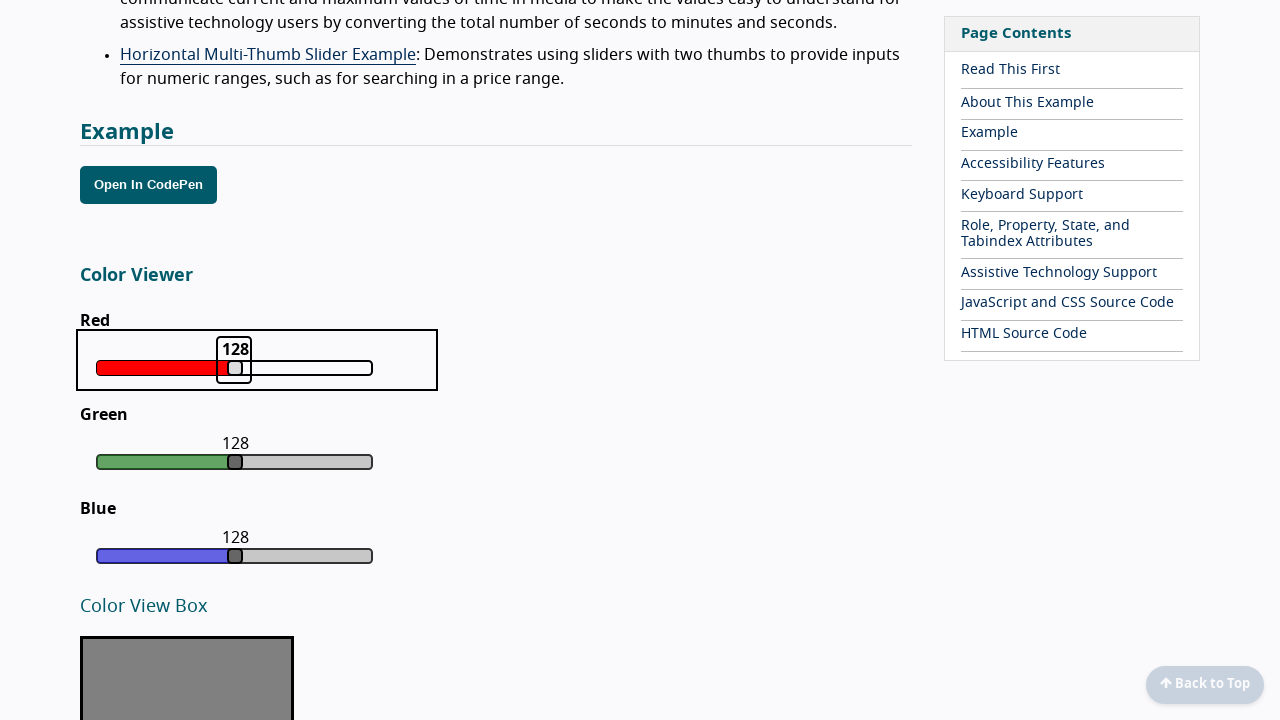

Pressed ArrowLeft to decrease slider value from 128 on xpath=//div[@class='color-slider red']//*[@class='focus']
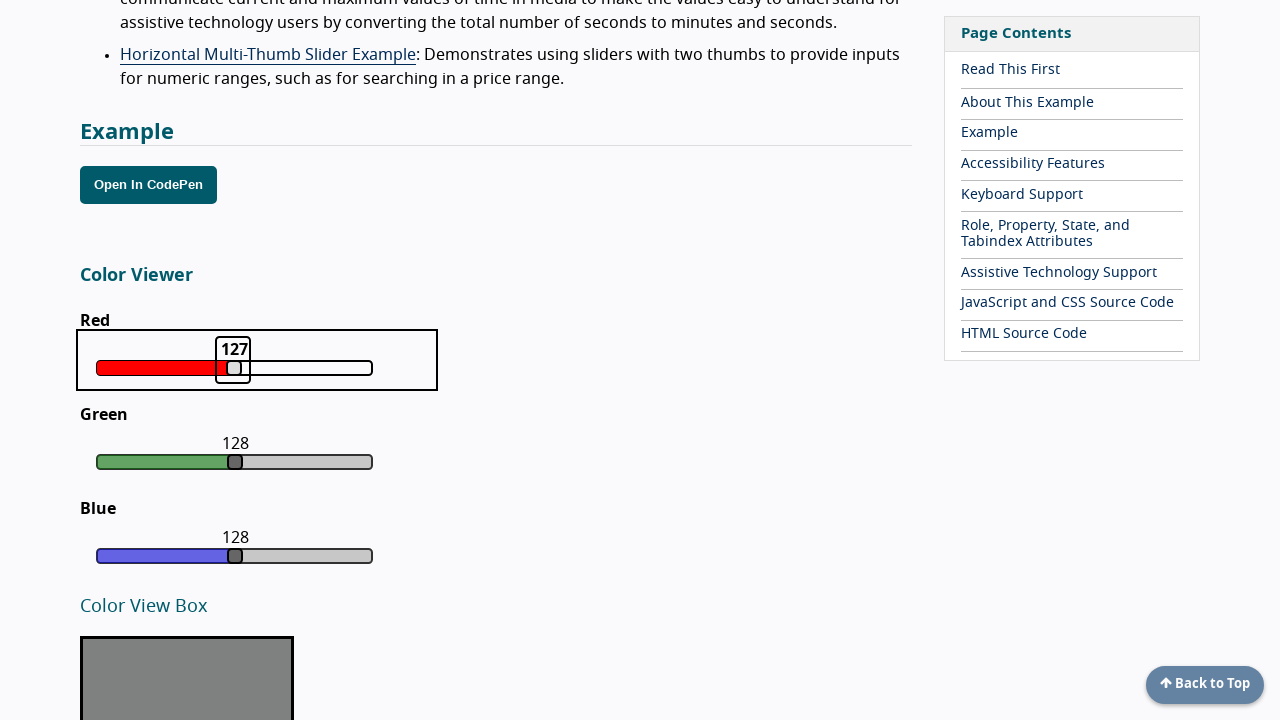

Retrieved current slider value: 127
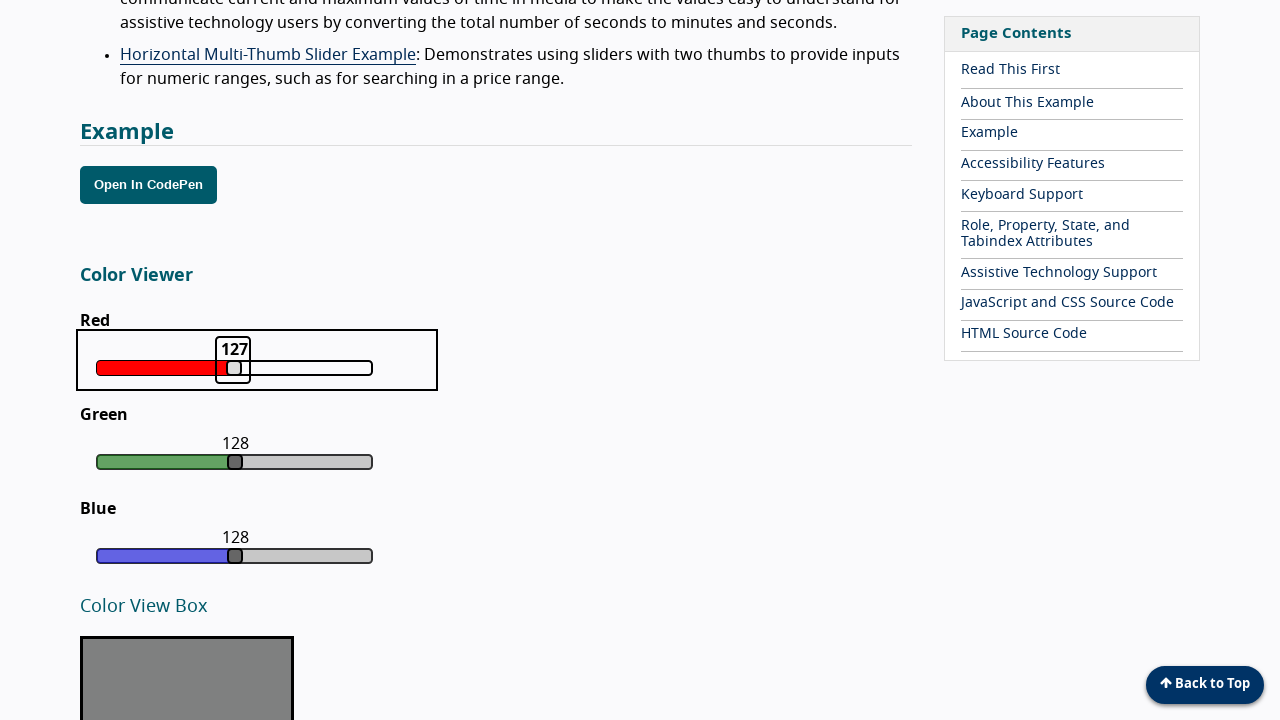

Clicked slider focus element at (233, 360) on xpath=//div[@class='color-slider red']//*[@class='focus']
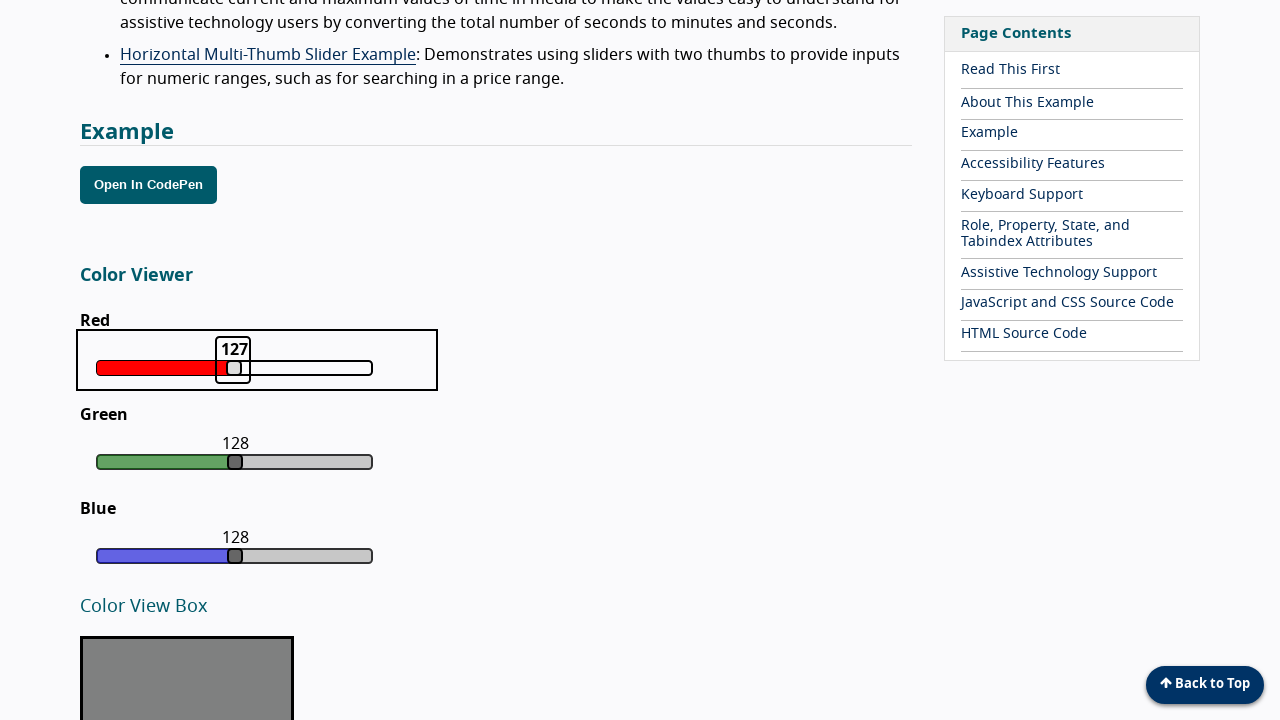

Pressed ArrowLeft to decrease slider value from 127 on xpath=//div[@class='color-slider red']//*[@class='focus']
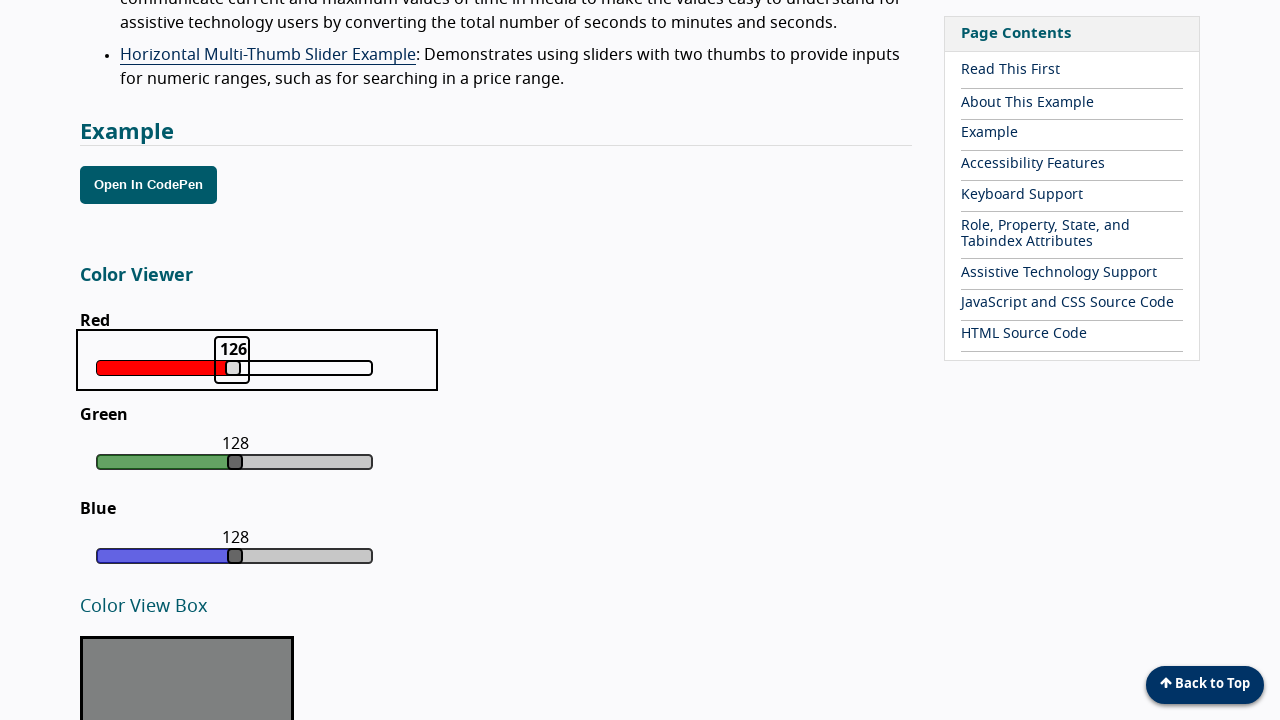

Retrieved current slider value: 126
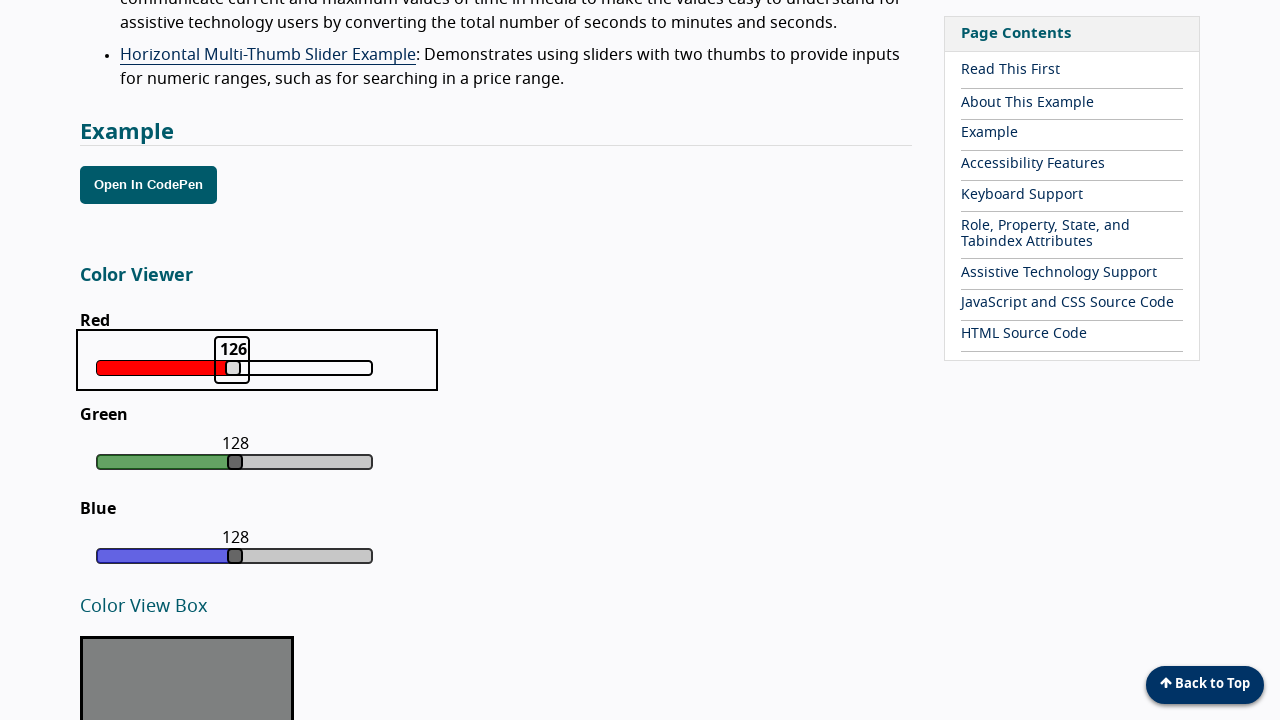

Clicked slider focus element at (232, 360) on xpath=//div[@class='color-slider red']//*[@class='focus']
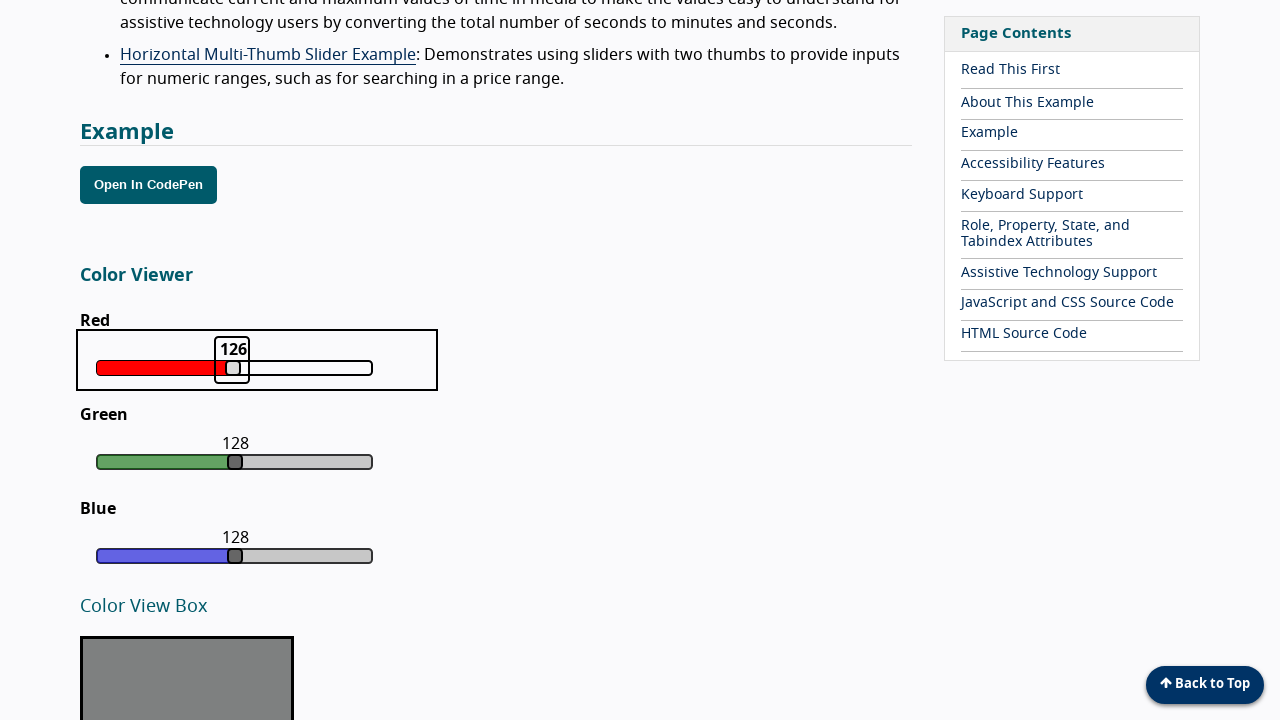

Pressed ArrowLeft to decrease slider value from 126 on xpath=//div[@class='color-slider red']//*[@class='focus']
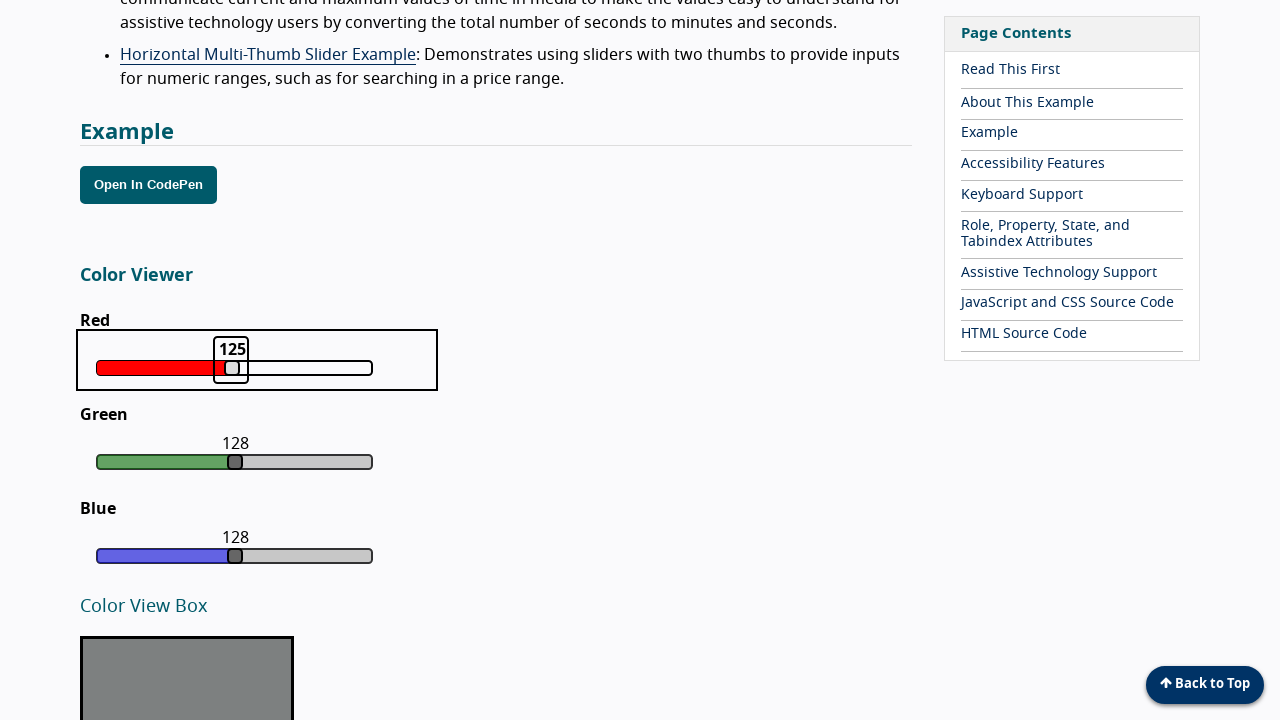

Retrieved current slider value: 125
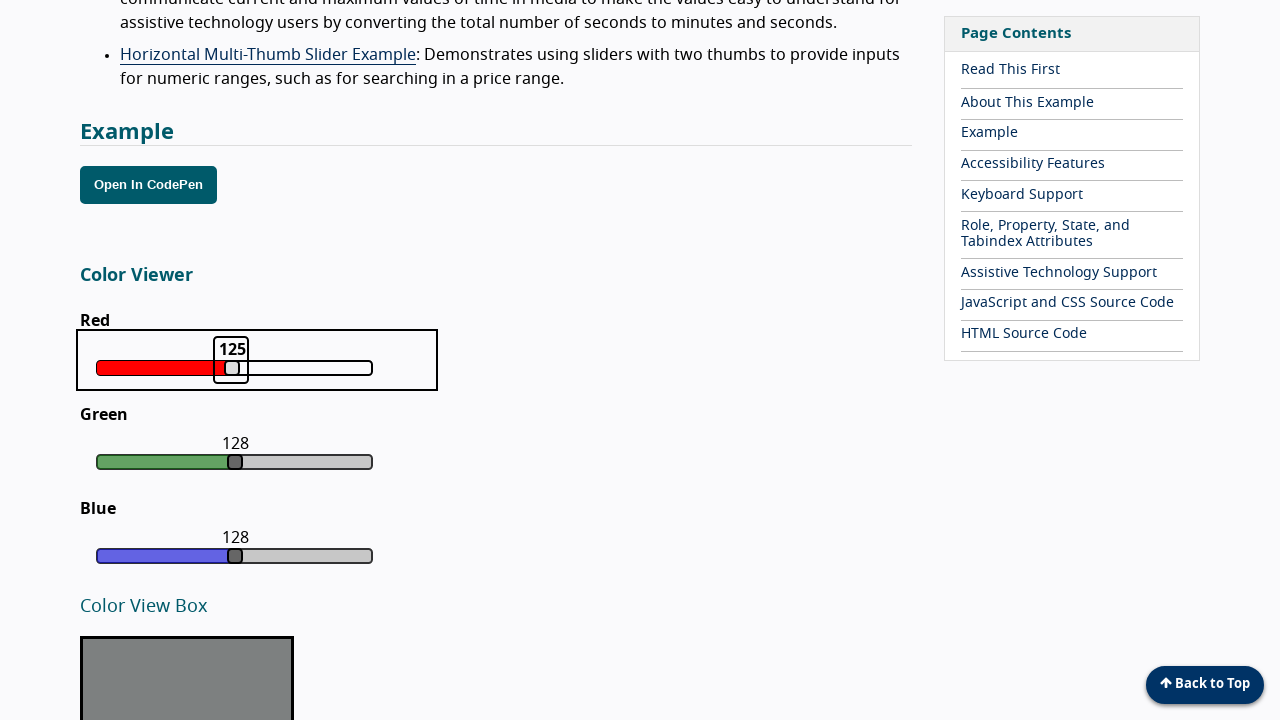

Clicked slider focus element at (231, 360) on xpath=//div[@class='color-slider red']//*[@class='focus']
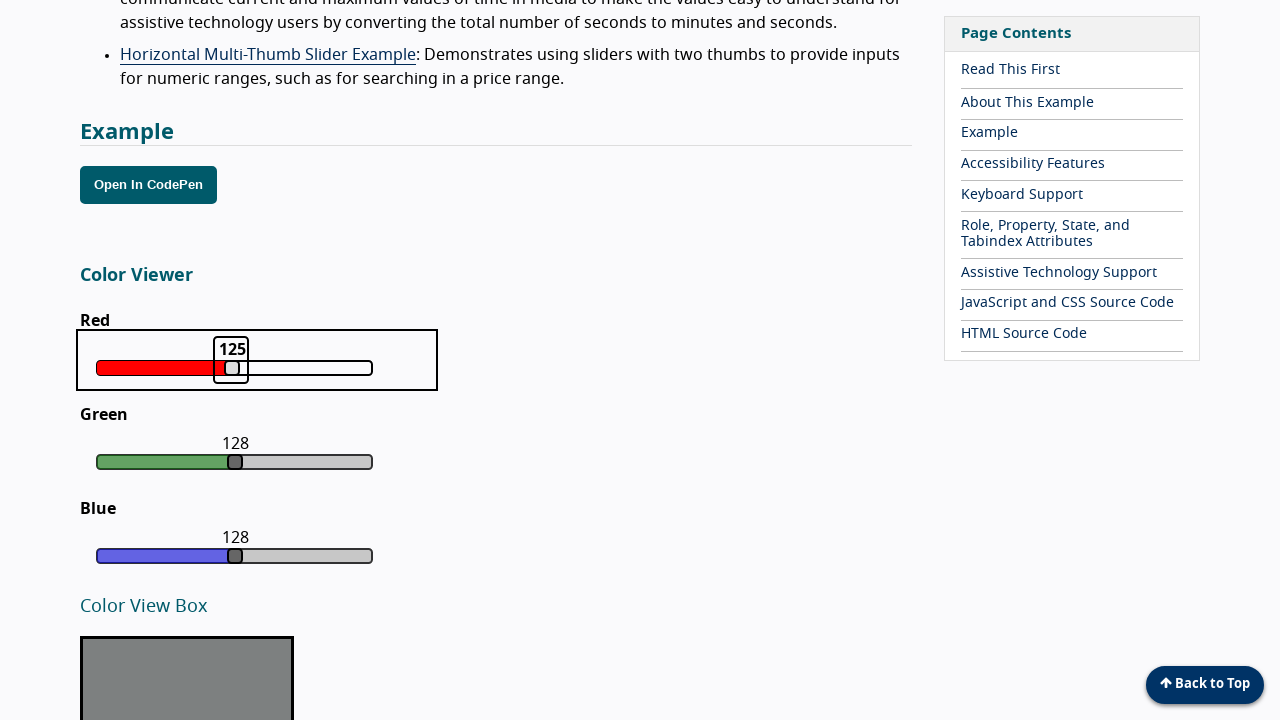

Pressed ArrowLeft to decrease slider value from 125 on xpath=//div[@class='color-slider red']//*[@class='focus']
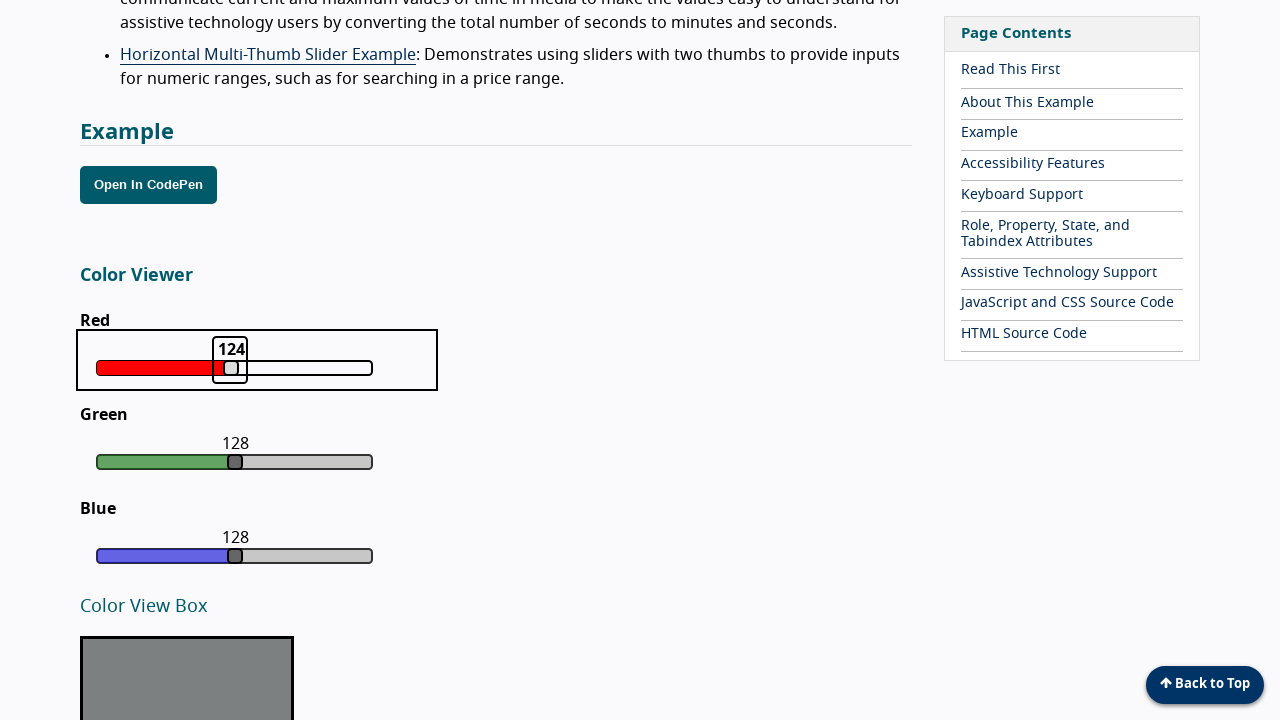

Retrieved current slider value: 124
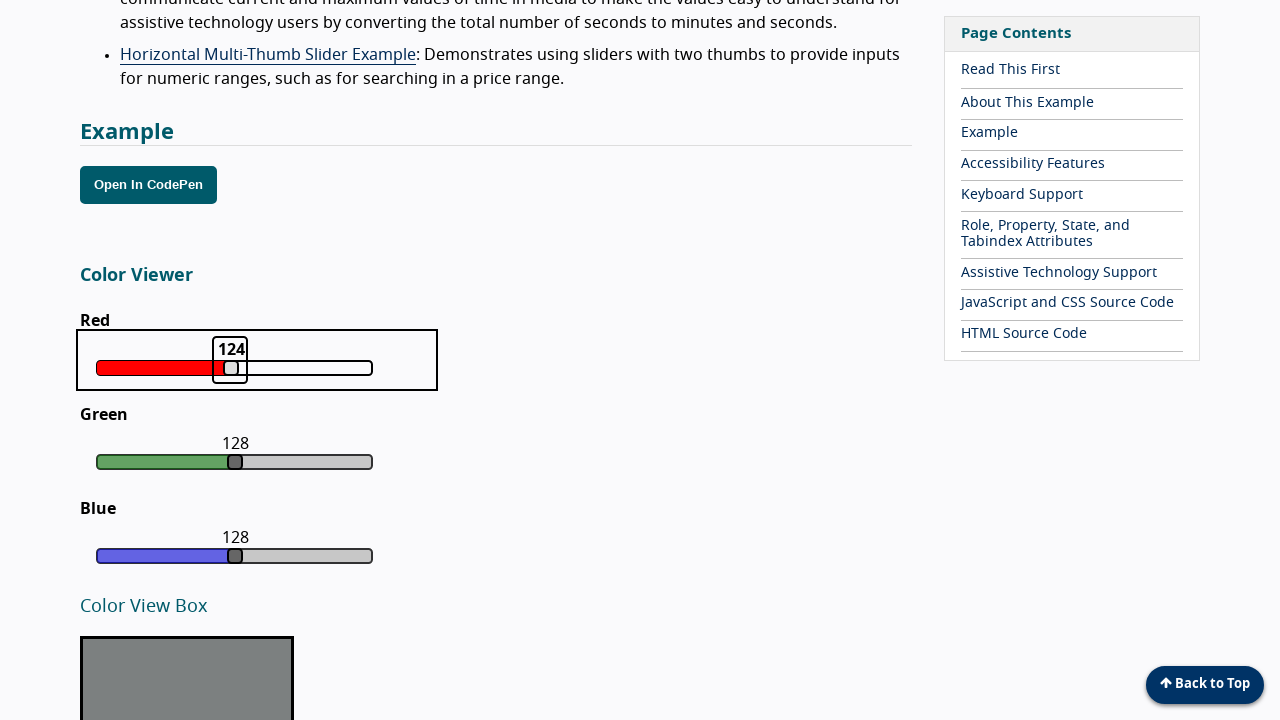

Clicked slider focus element at (230, 360) on xpath=//div[@class='color-slider red']//*[@class='focus']
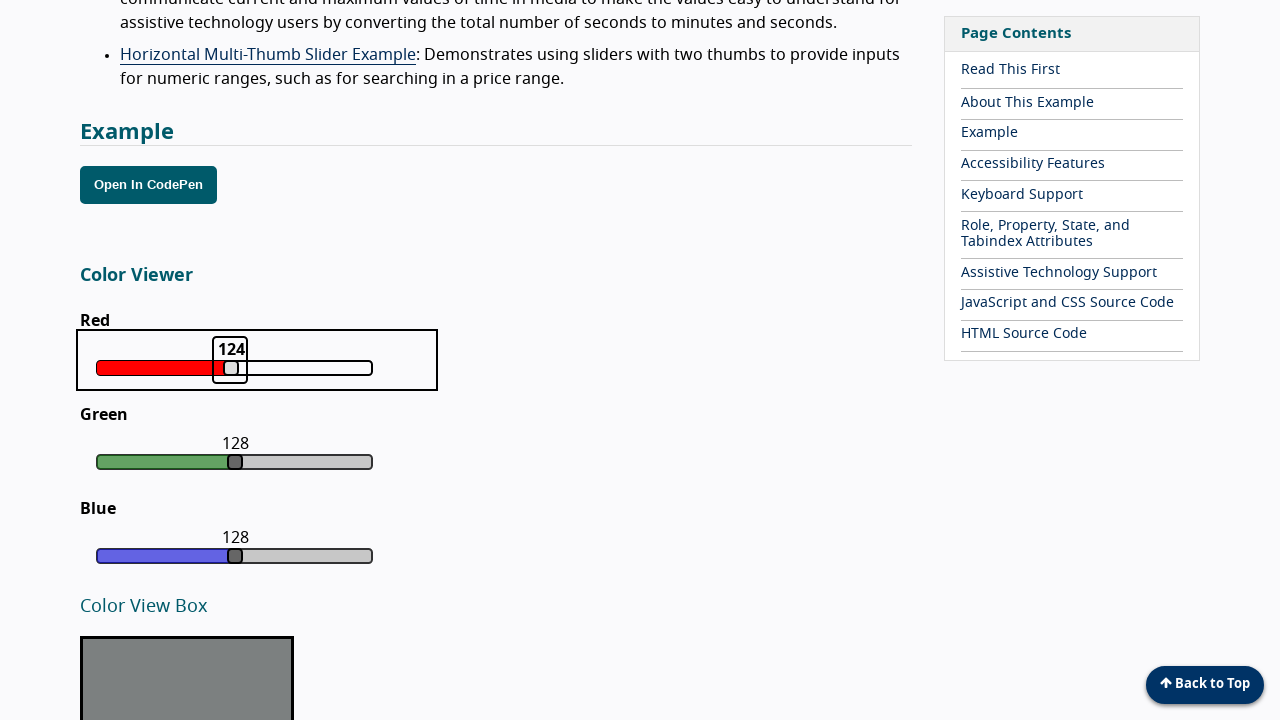

Pressed ArrowLeft to decrease slider value from 124 on xpath=//div[@class='color-slider red']//*[@class='focus']
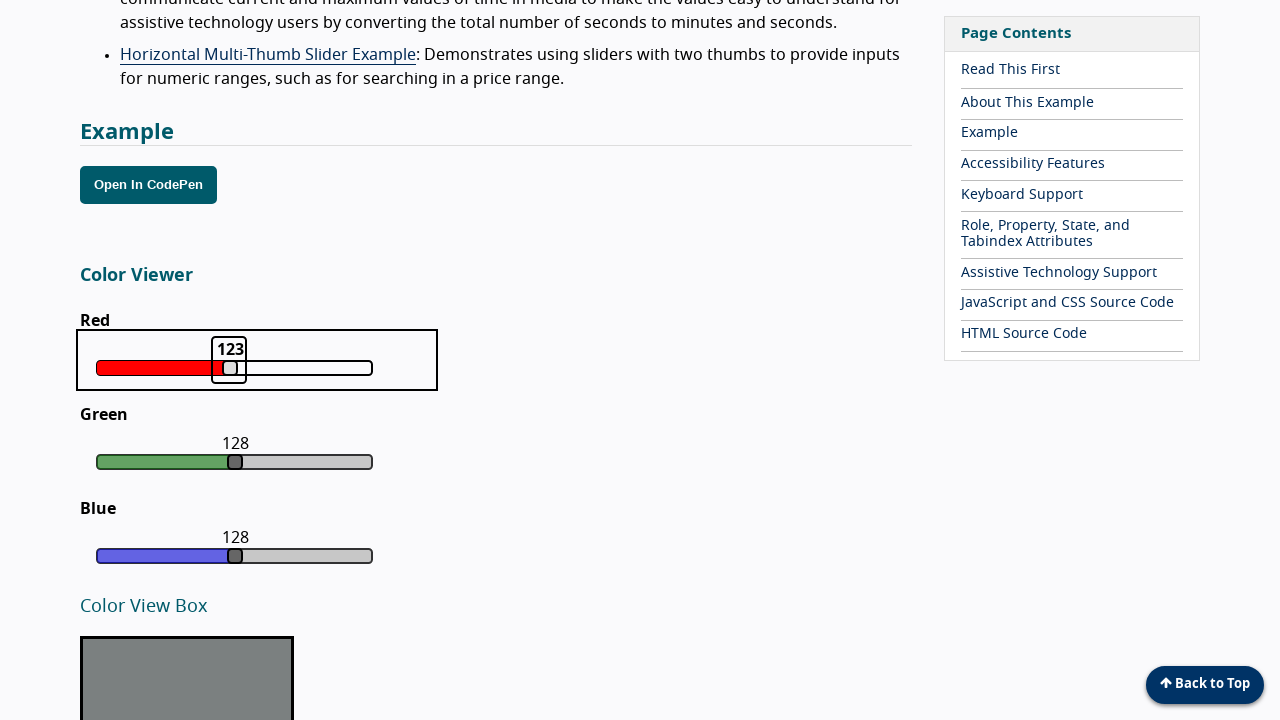

Retrieved current slider value: 123
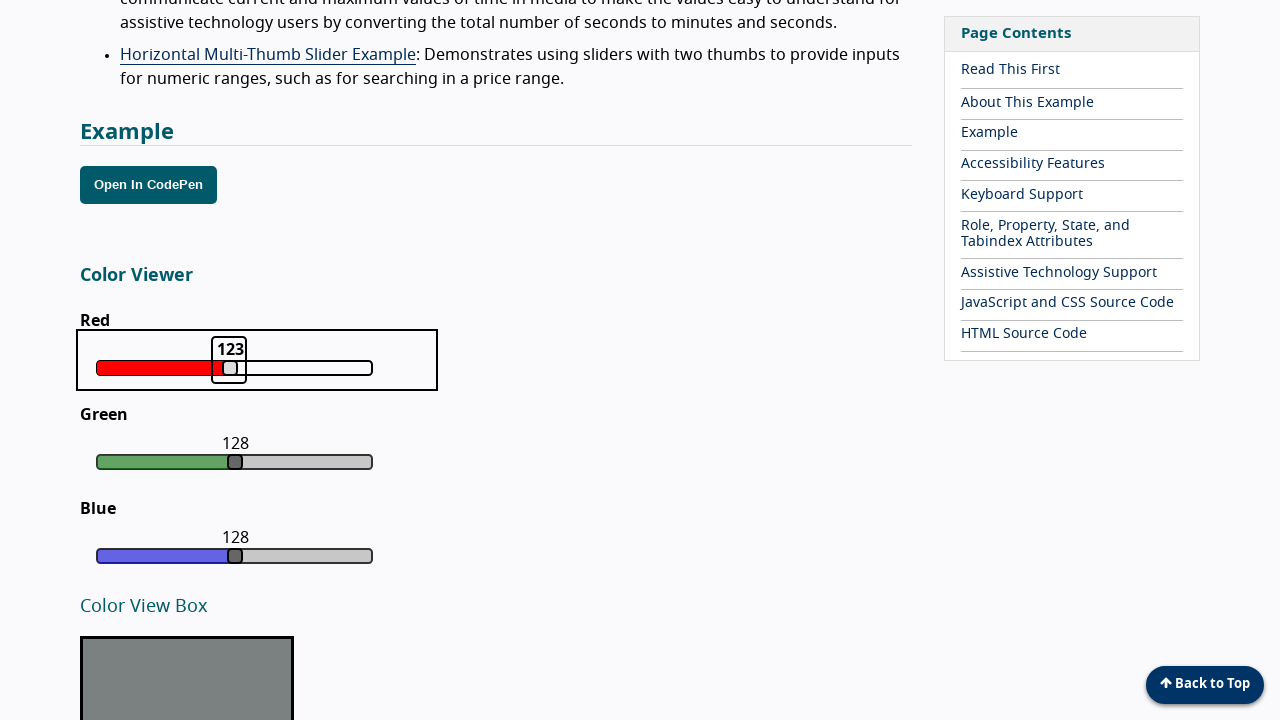

Clicked slider focus element at (229, 360) on xpath=//div[@class='color-slider red']//*[@class='focus']
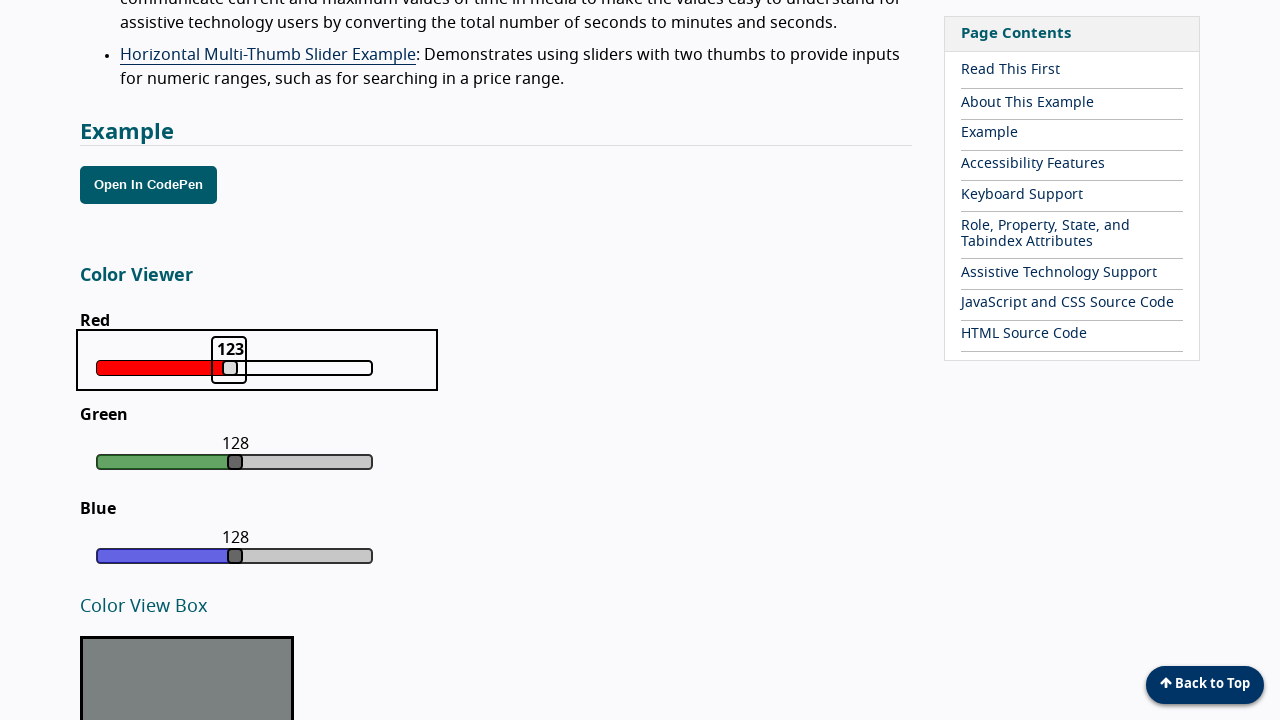

Pressed ArrowLeft to decrease slider value from 123 on xpath=//div[@class='color-slider red']//*[@class='focus']
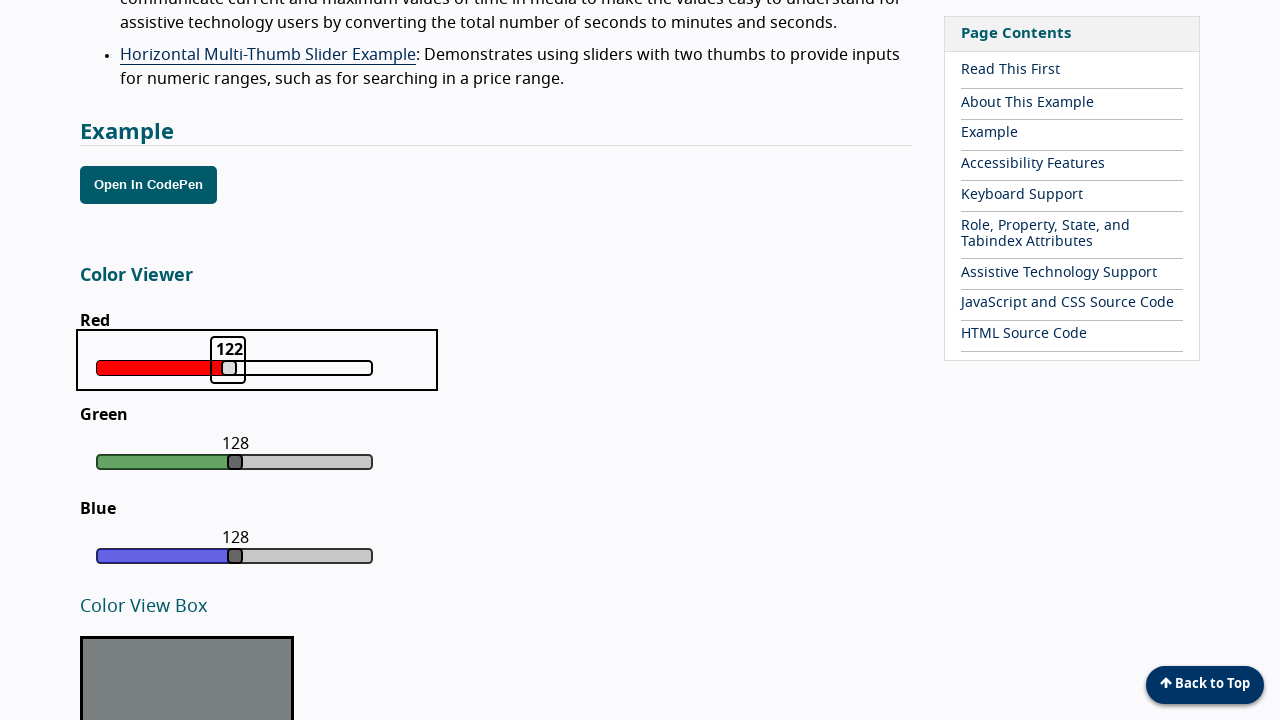

Retrieved current slider value: 122
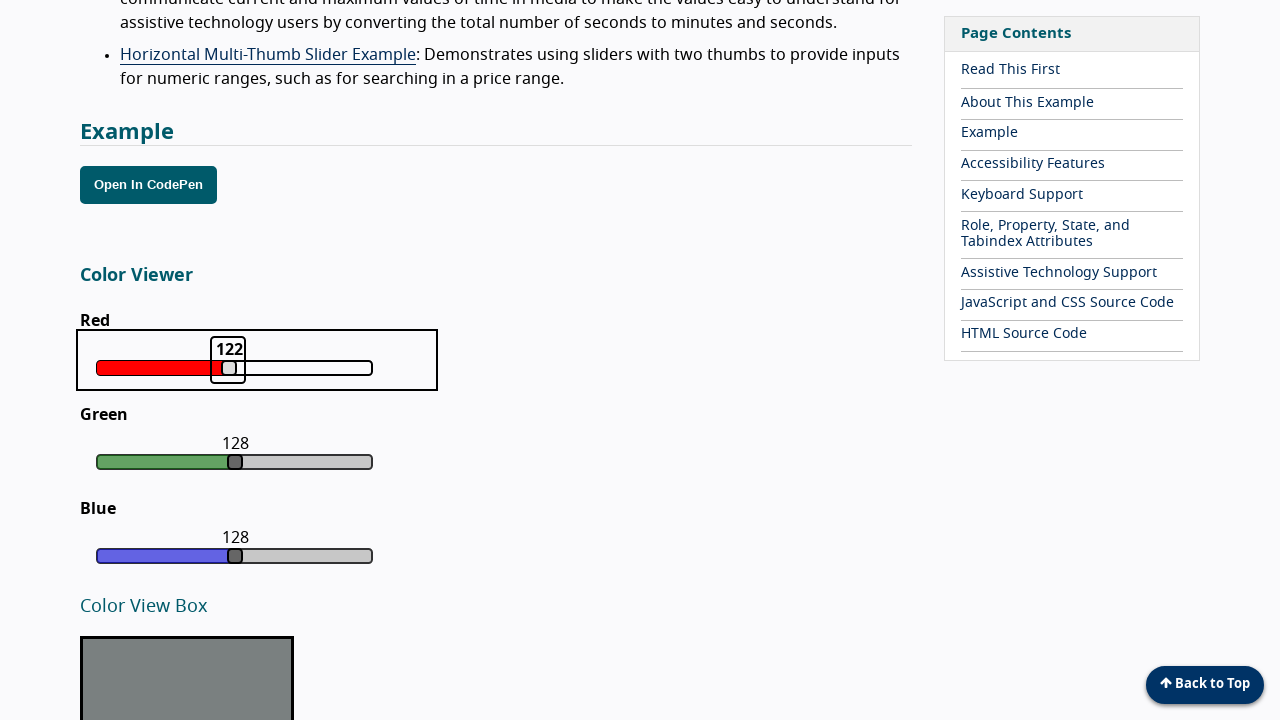

Clicked slider focus element at (228, 360) on xpath=//div[@class='color-slider red']//*[@class='focus']
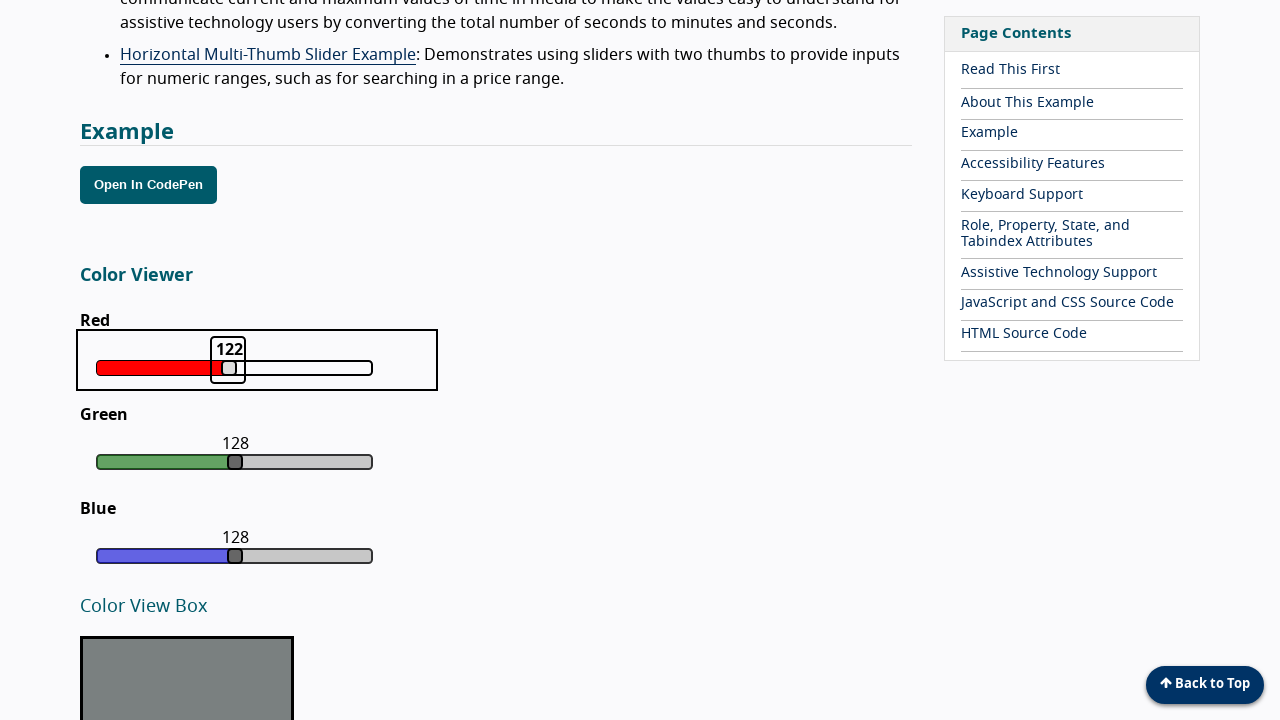

Pressed ArrowLeft to decrease slider value from 122 on xpath=//div[@class='color-slider red']//*[@class='focus']
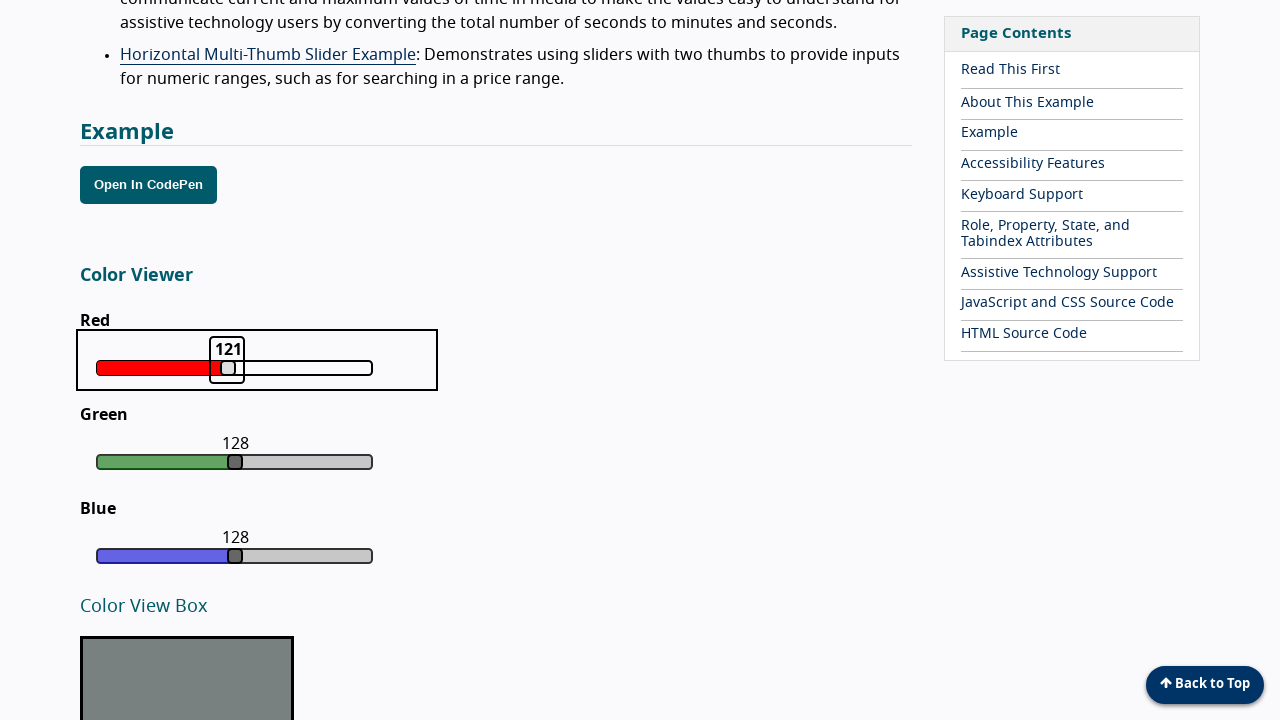

Retrieved current slider value: 121
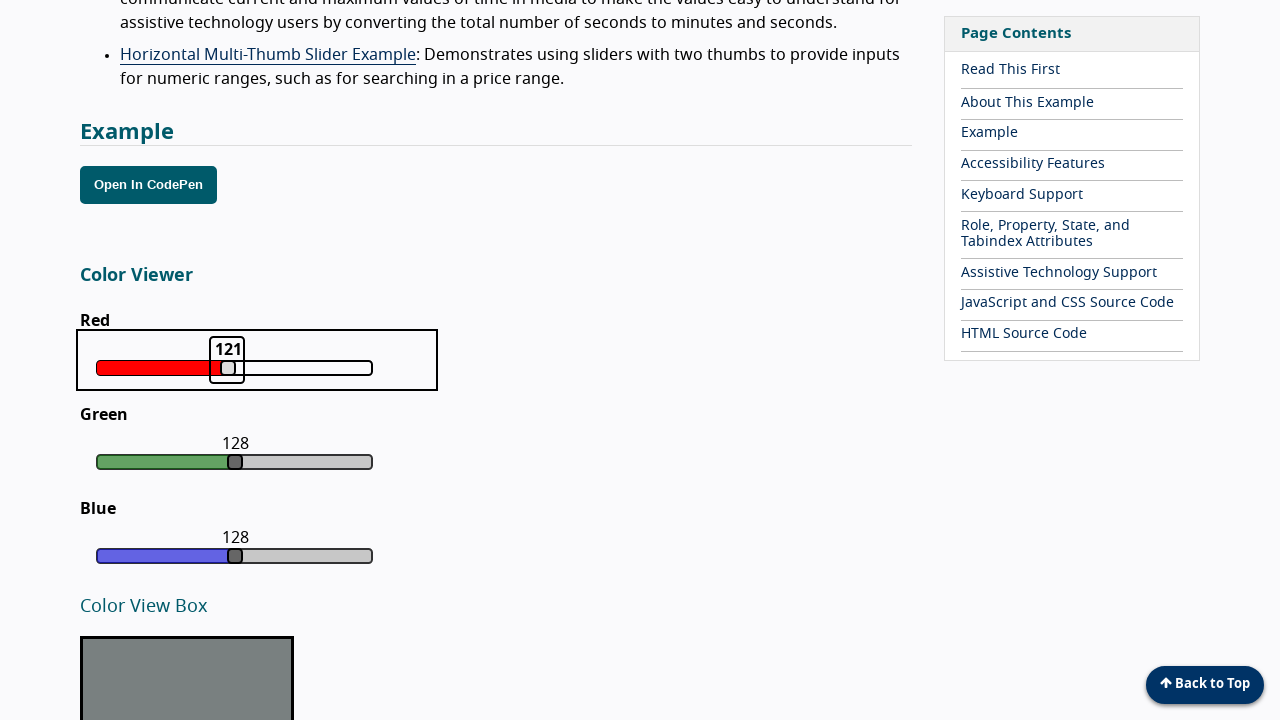

Clicked slider focus element at (227, 360) on xpath=//div[@class='color-slider red']//*[@class='focus']
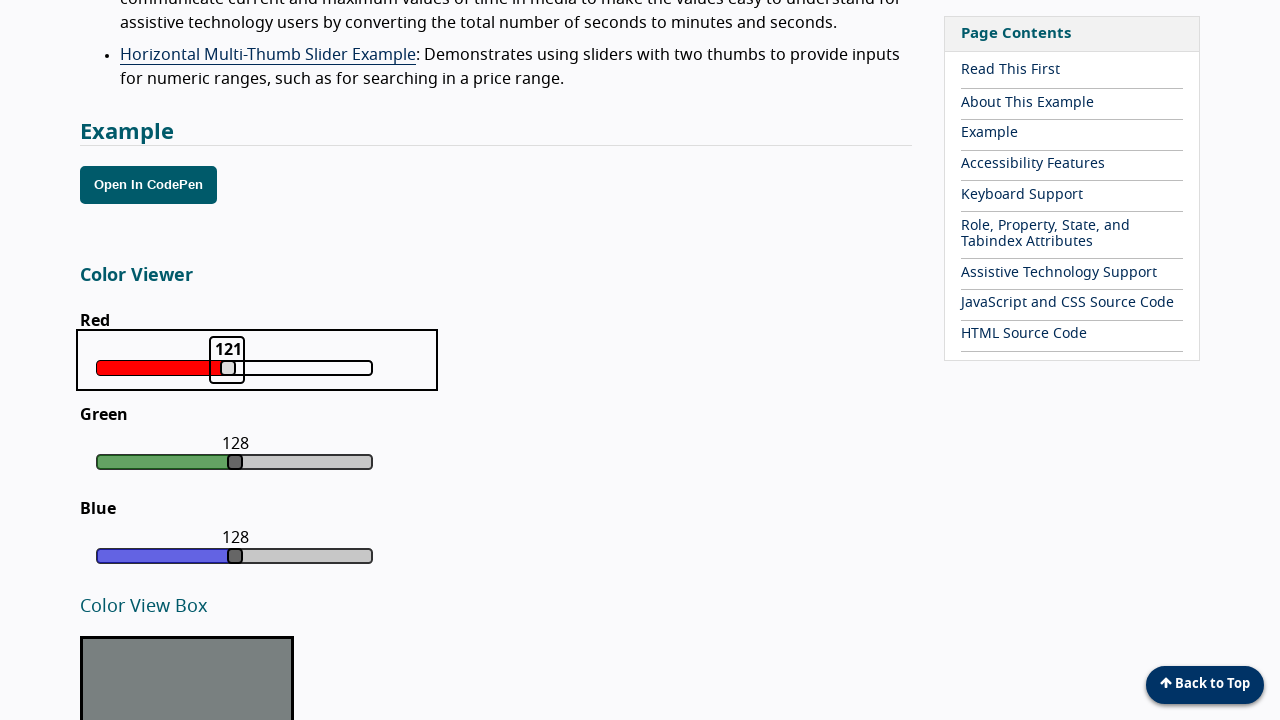

Pressed ArrowLeft to decrease slider value from 121 on xpath=//div[@class='color-slider red']//*[@class='focus']
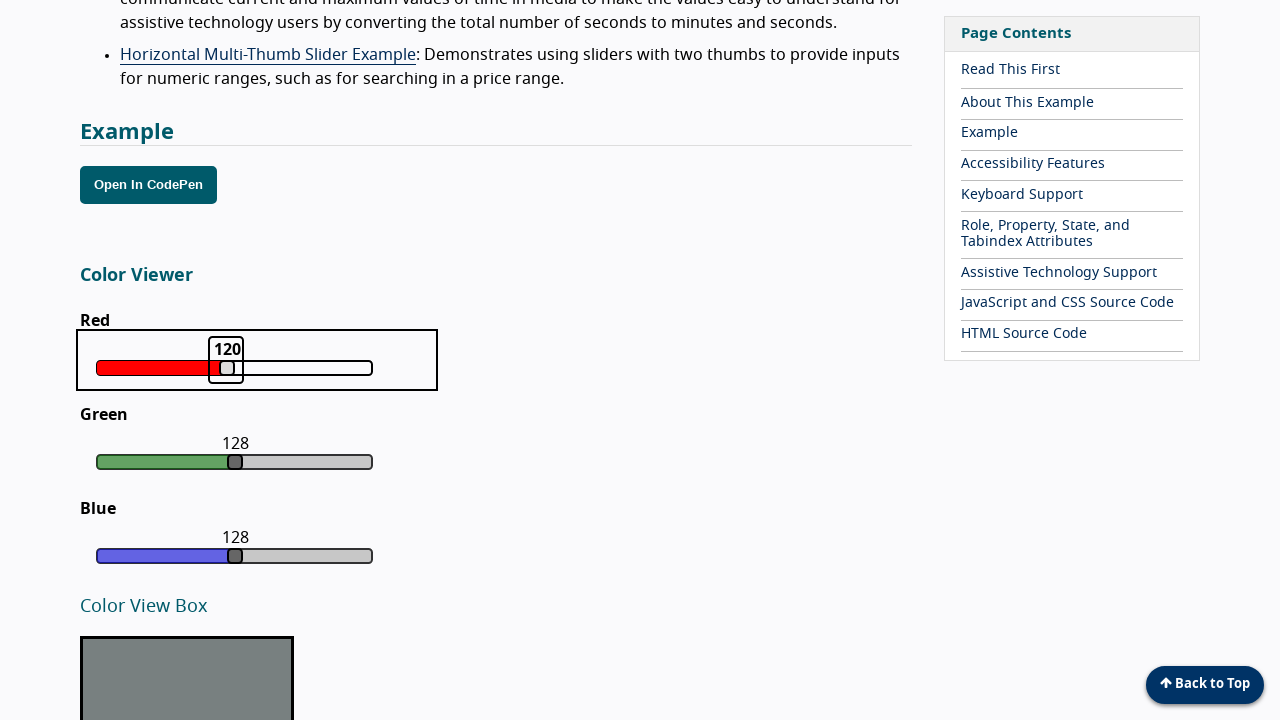

Retrieved current slider value: 120
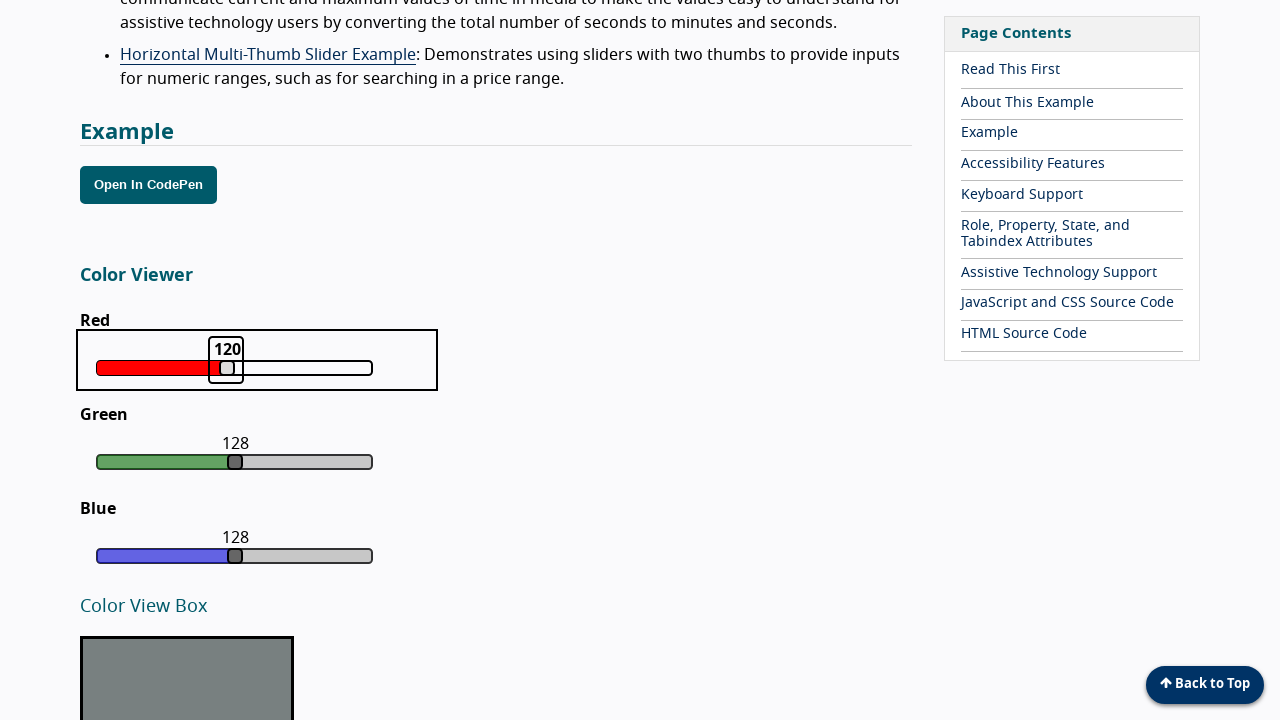

Clicked slider focus element at (226, 360) on xpath=//div[@class='color-slider red']//*[@class='focus']
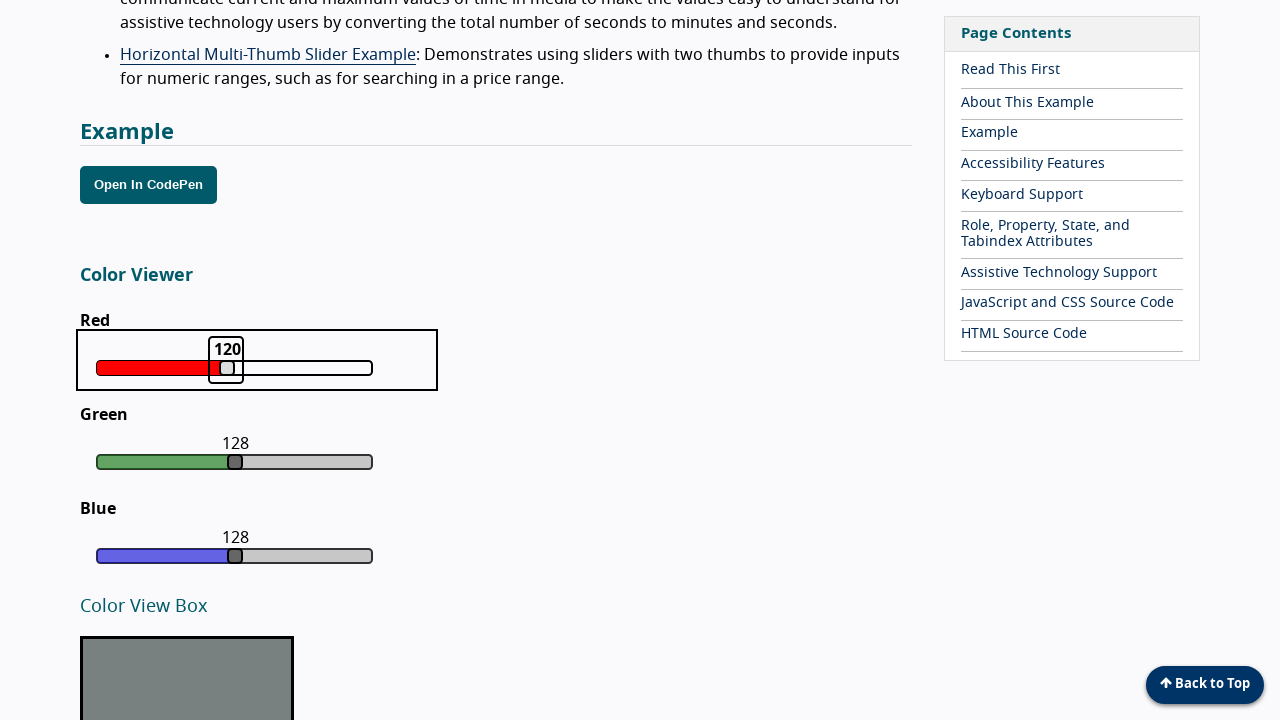

Pressed ArrowLeft to decrease slider value from 120 on xpath=//div[@class='color-slider red']//*[@class='focus']
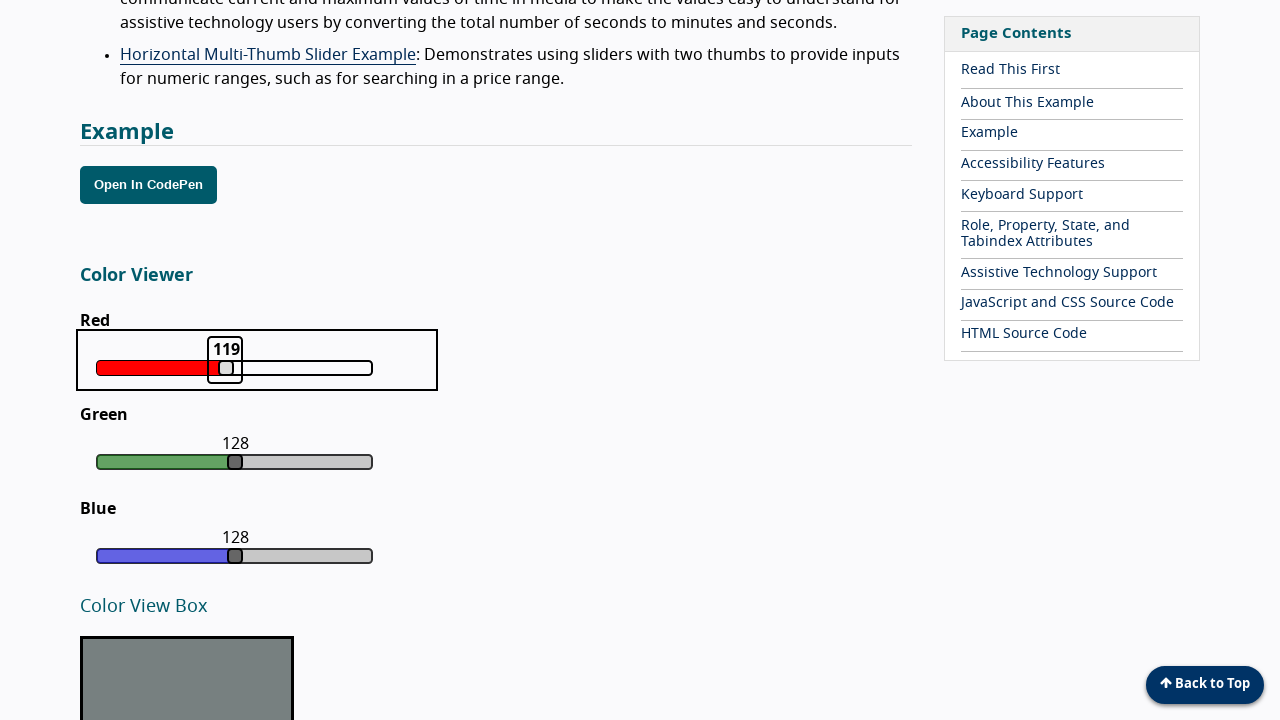

Retrieved current slider value: 119
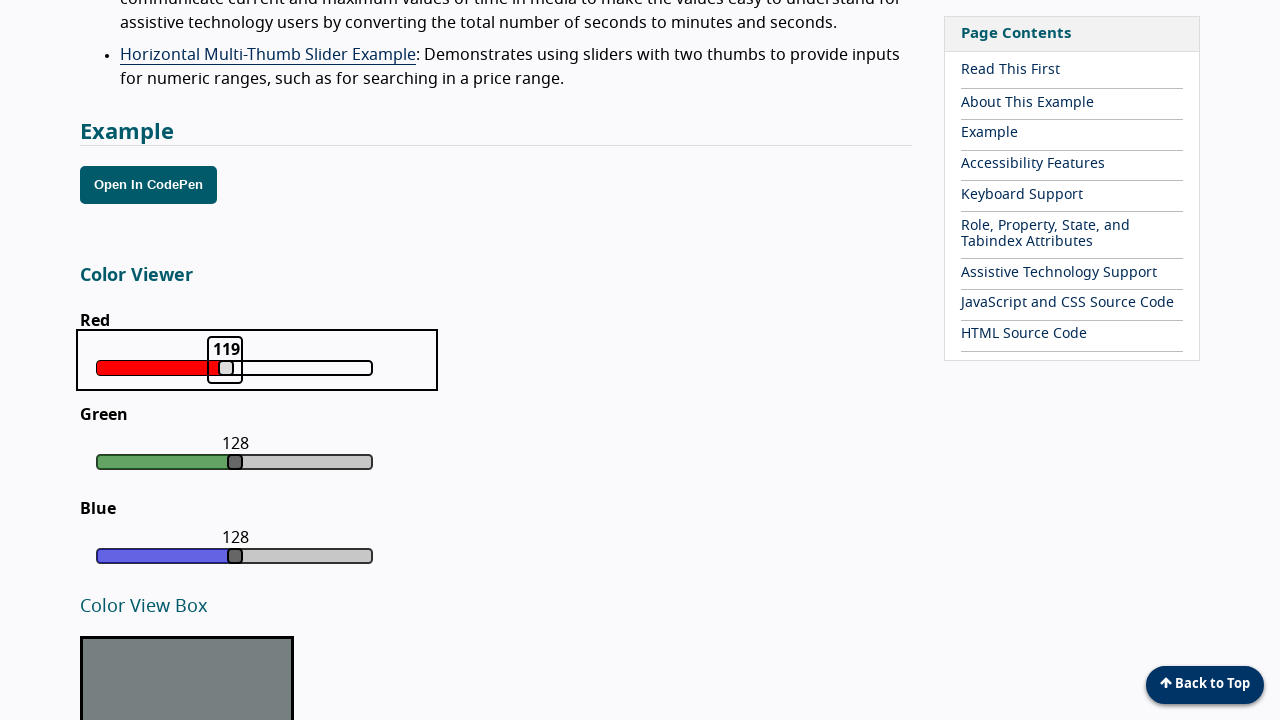

Clicked slider focus element at (225, 360) on xpath=//div[@class='color-slider red']//*[@class='focus']
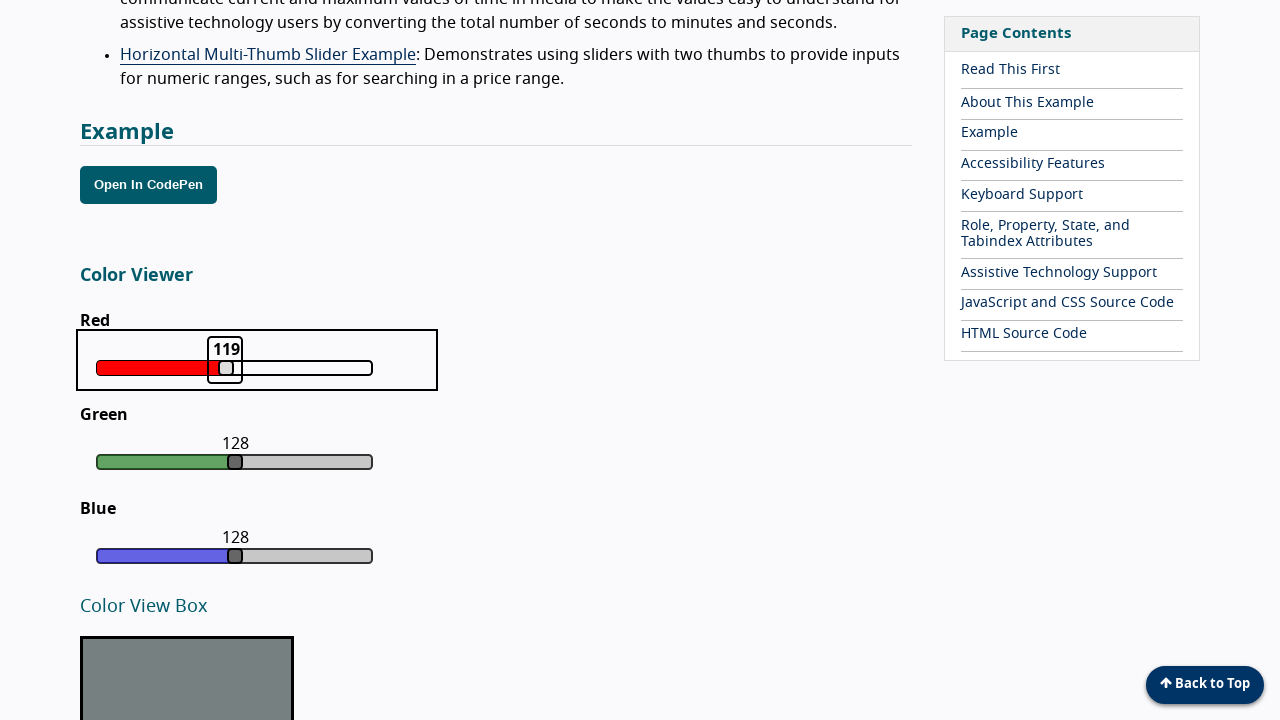

Pressed ArrowLeft to decrease slider value from 119 on xpath=//div[@class='color-slider red']//*[@class='focus']
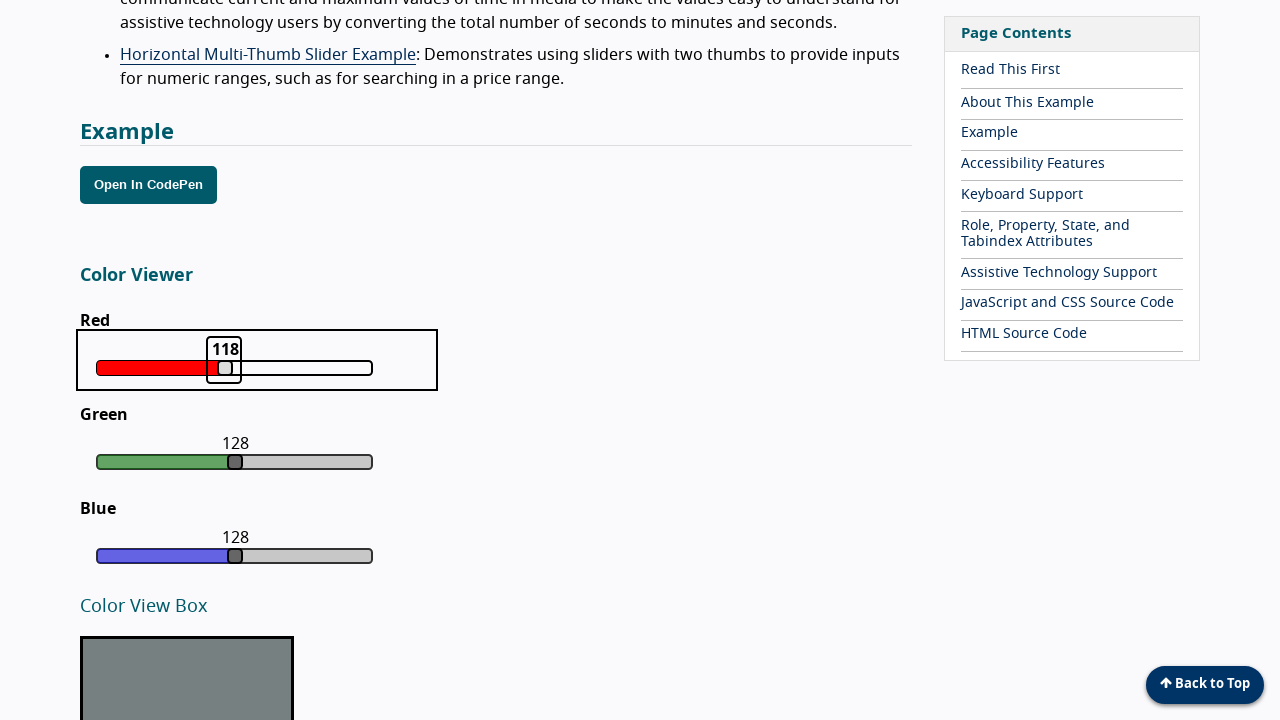

Retrieved current slider value: 118
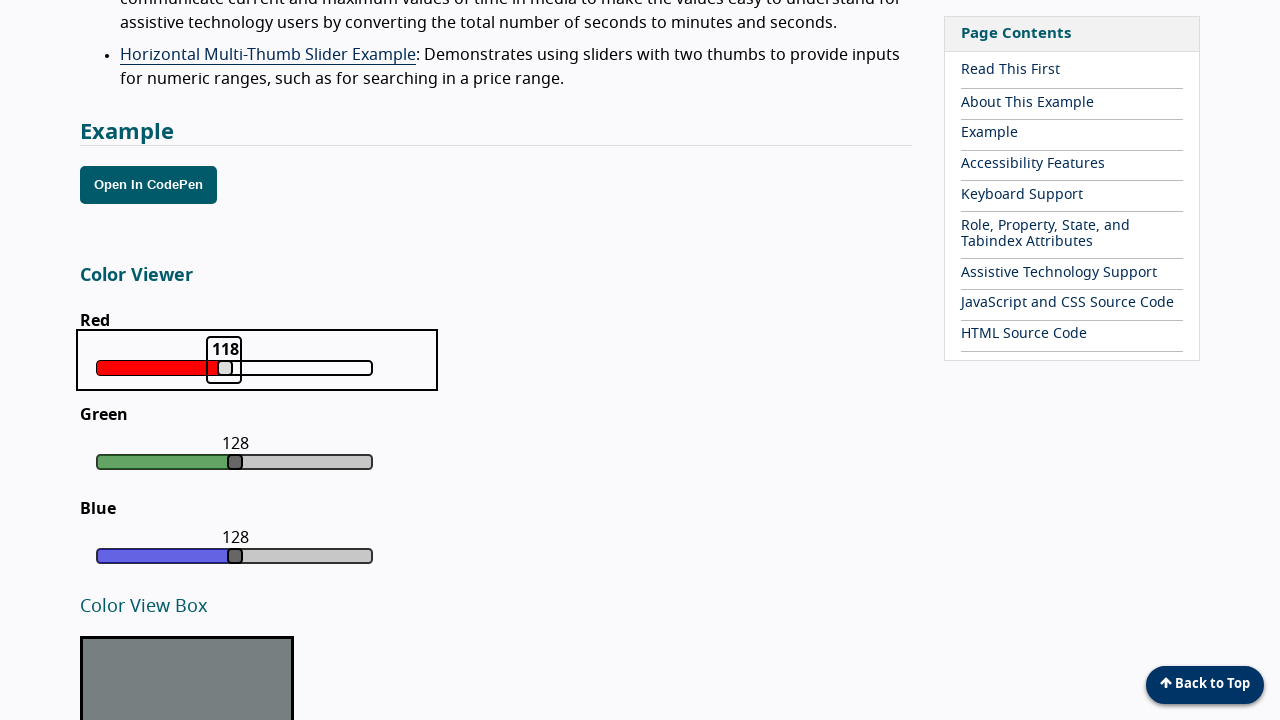

Clicked slider focus element at (224, 360) on xpath=//div[@class='color-slider red']//*[@class='focus']
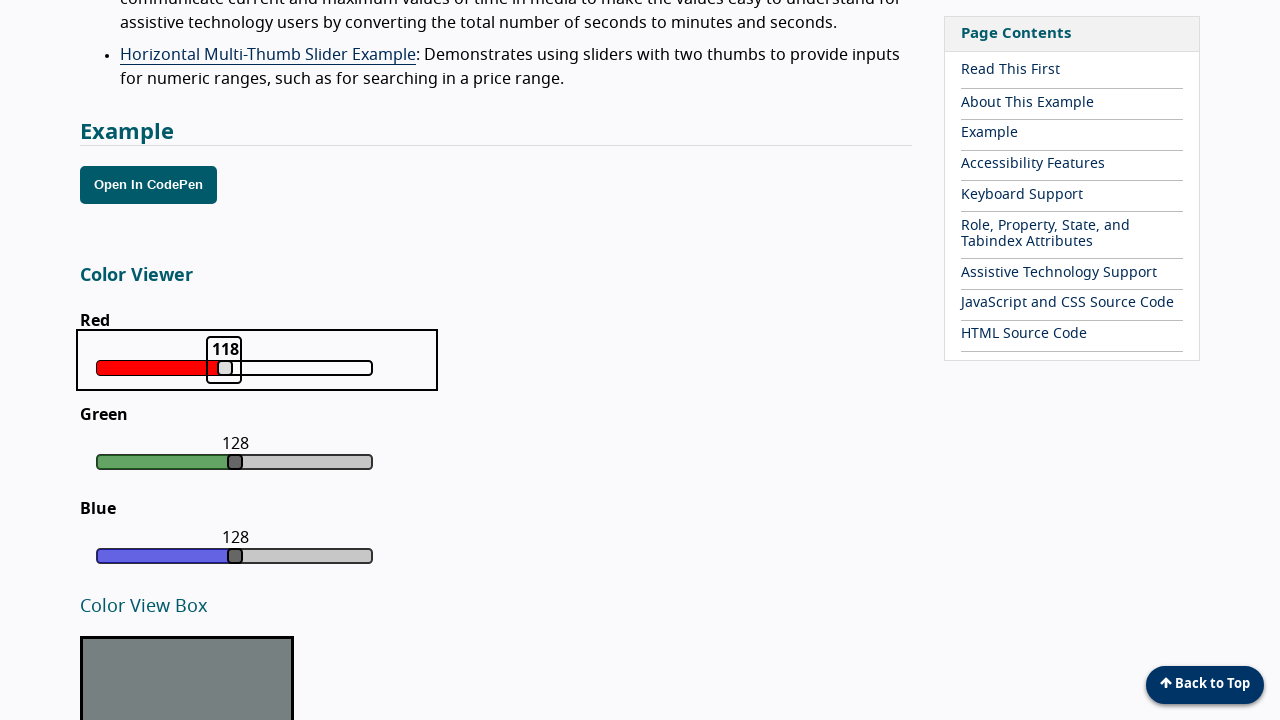

Pressed ArrowLeft to decrease slider value from 118 on xpath=//div[@class='color-slider red']//*[@class='focus']
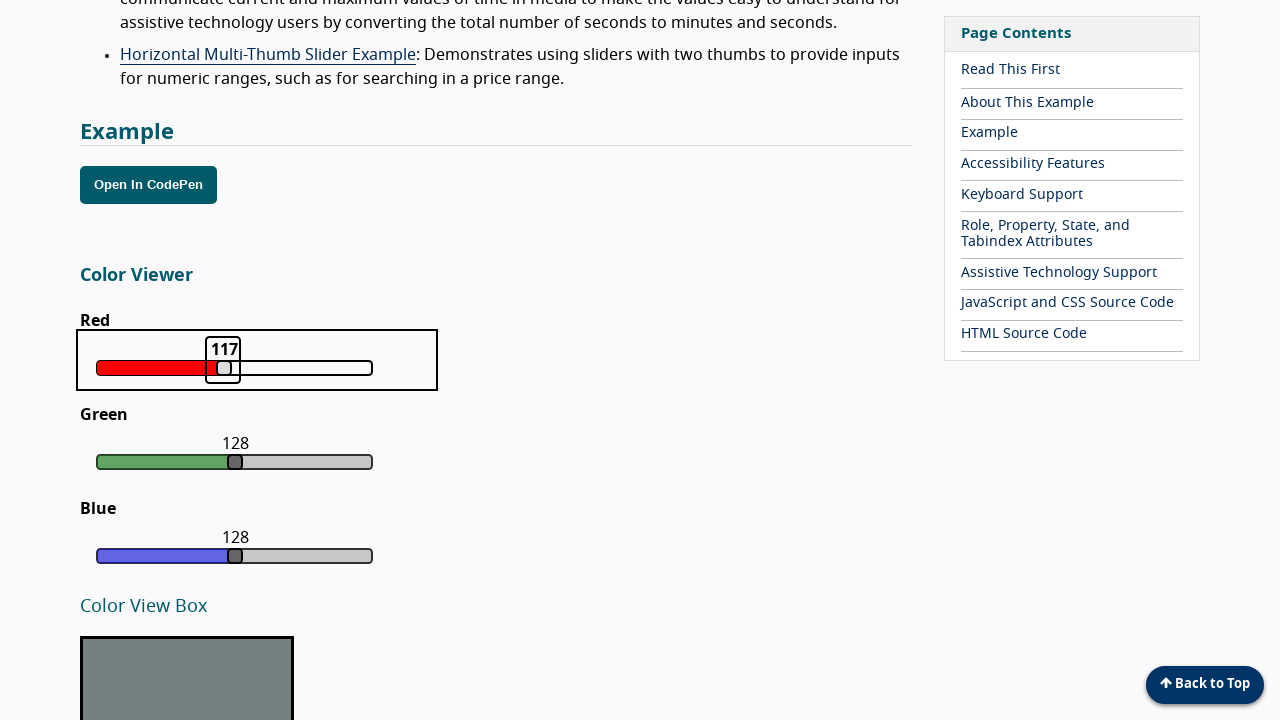

Retrieved current slider value: 117
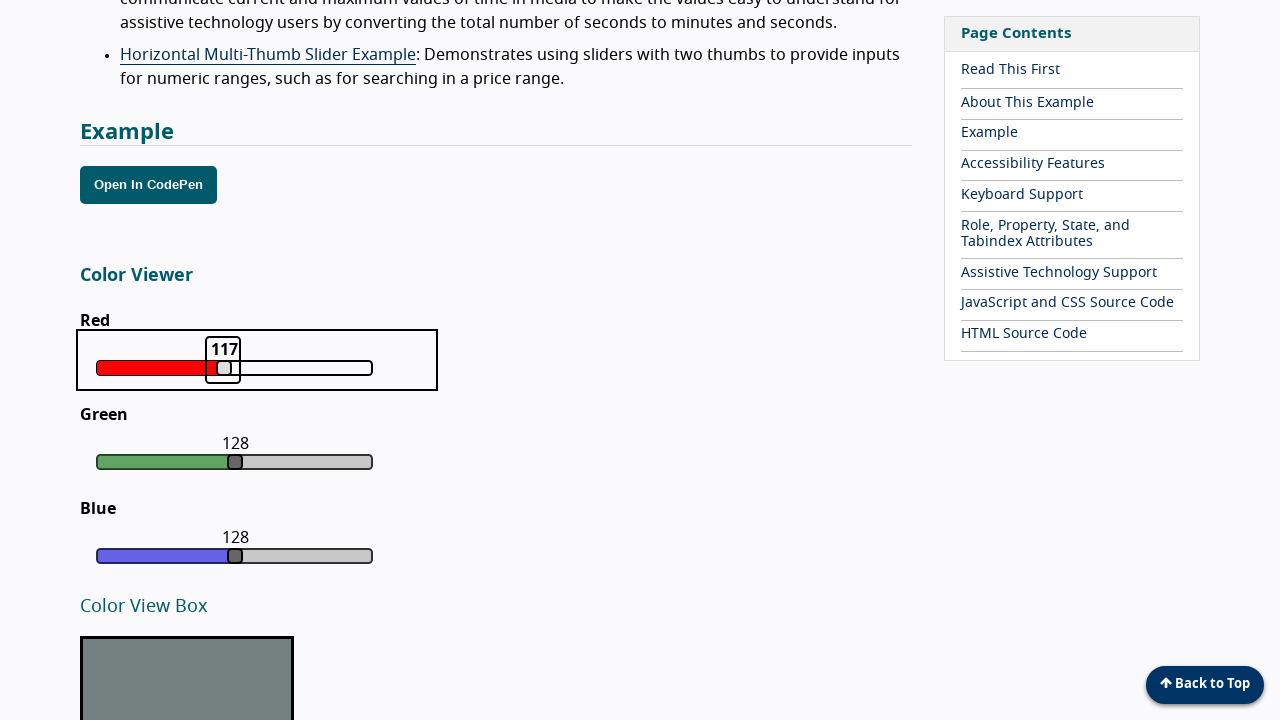

Clicked slider focus element at (223, 360) on xpath=//div[@class='color-slider red']//*[@class='focus']
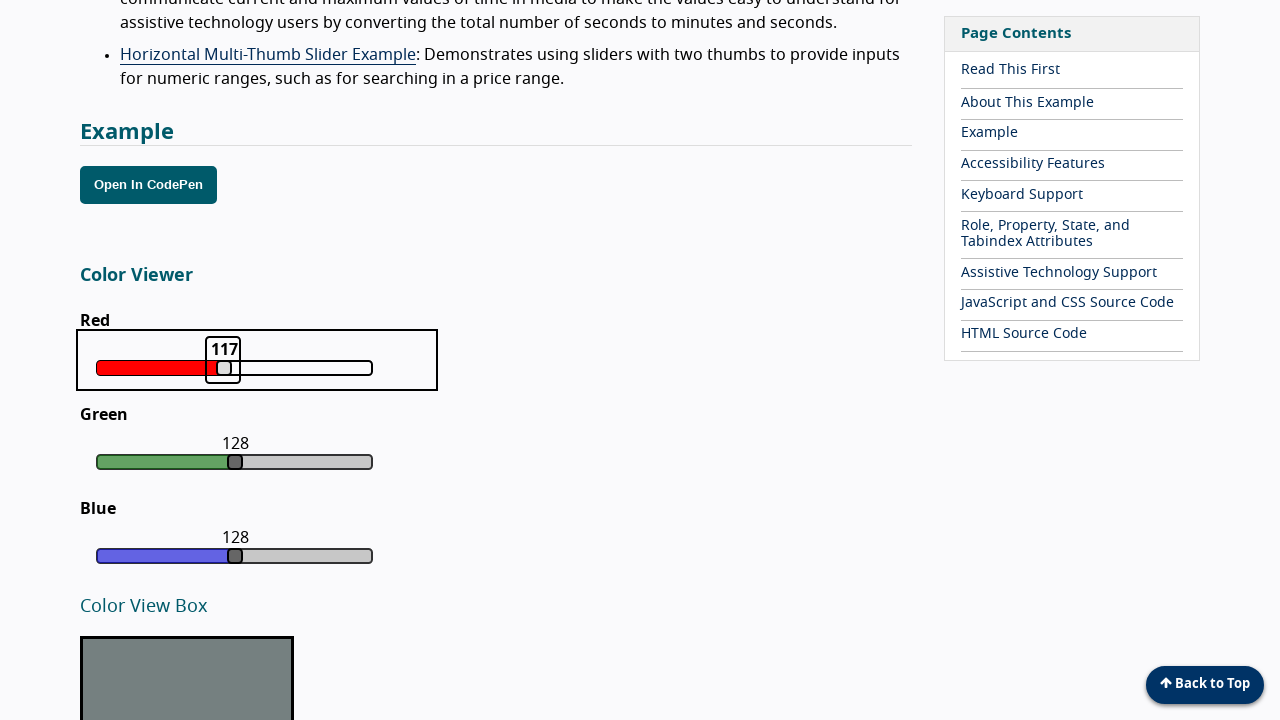

Pressed ArrowLeft to decrease slider value from 117 on xpath=//div[@class='color-slider red']//*[@class='focus']
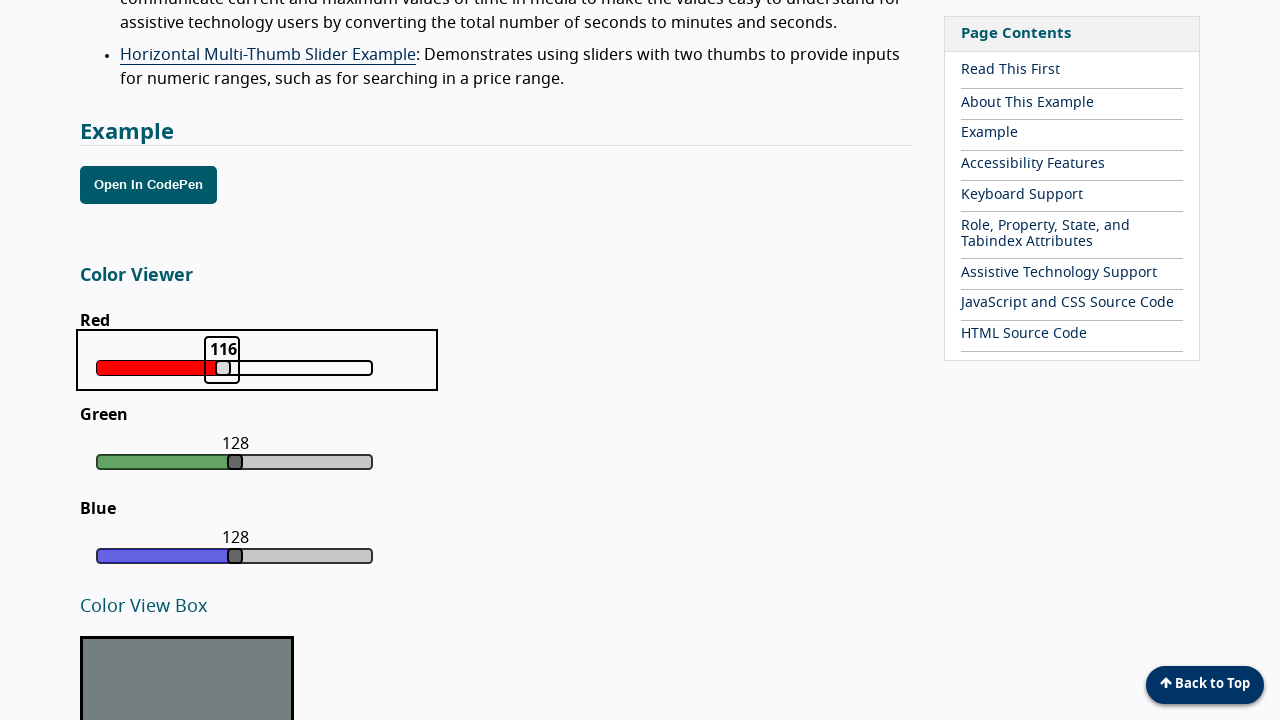

Retrieved current slider value: 116
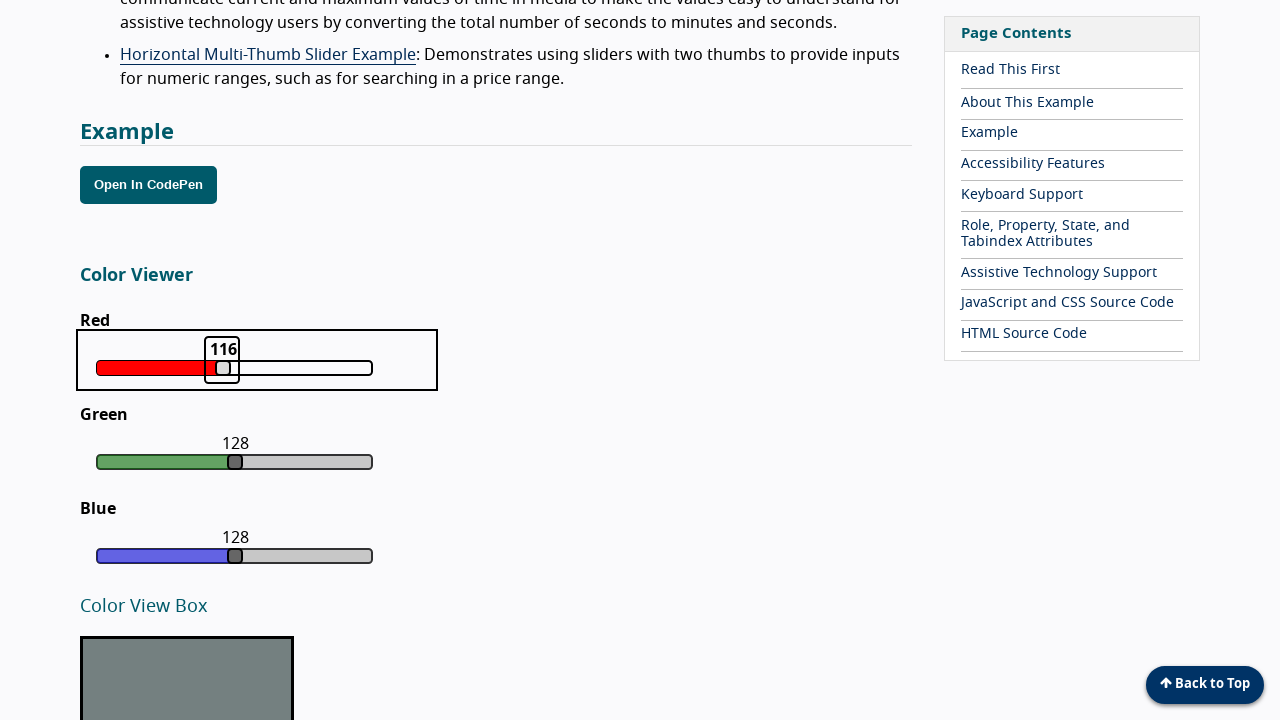

Clicked slider focus element at (222, 360) on xpath=//div[@class='color-slider red']//*[@class='focus']
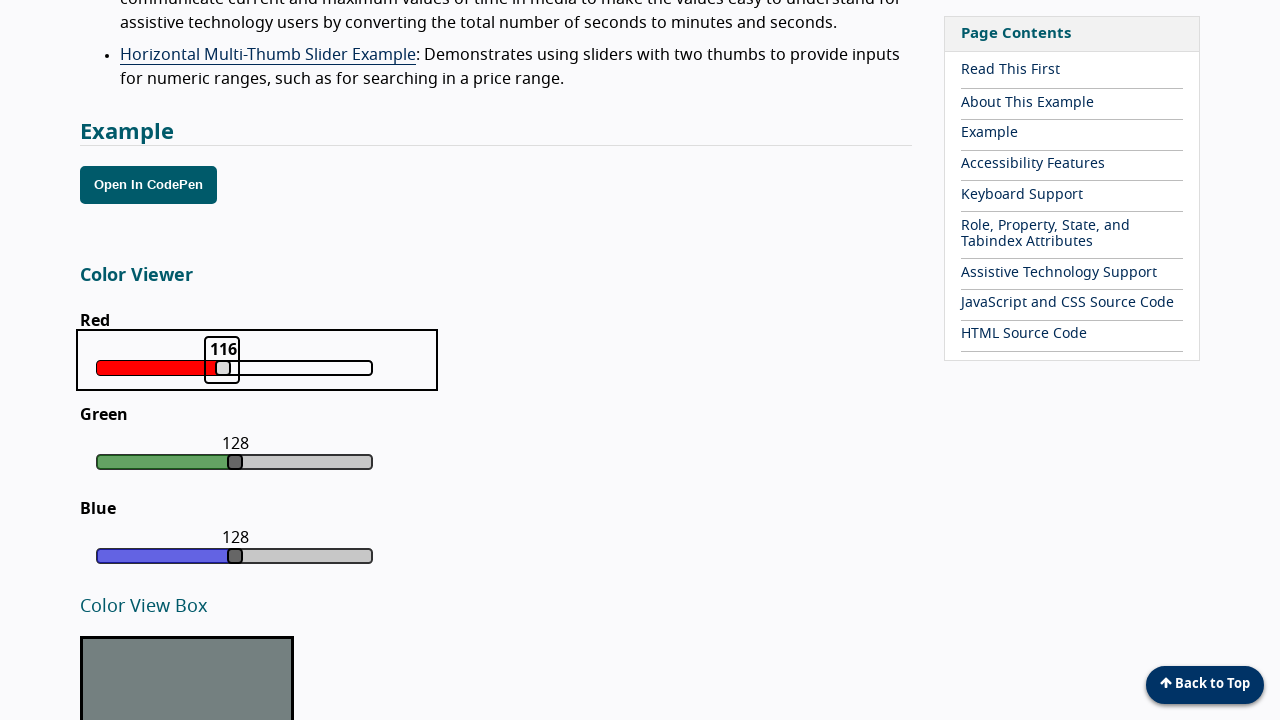

Pressed ArrowLeft to decrease slider value from 116 on xpath=//div[@class='color-slider red']//*[@class='focus']
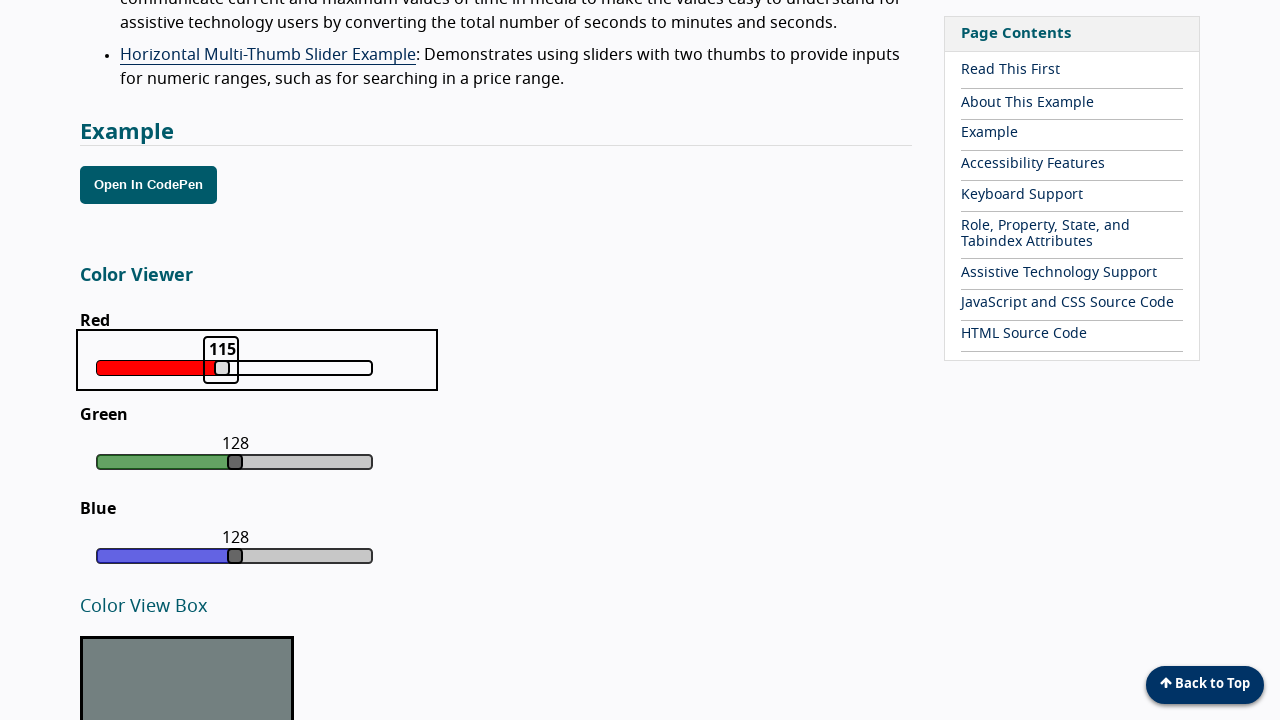

Retrieved current slider value: 115
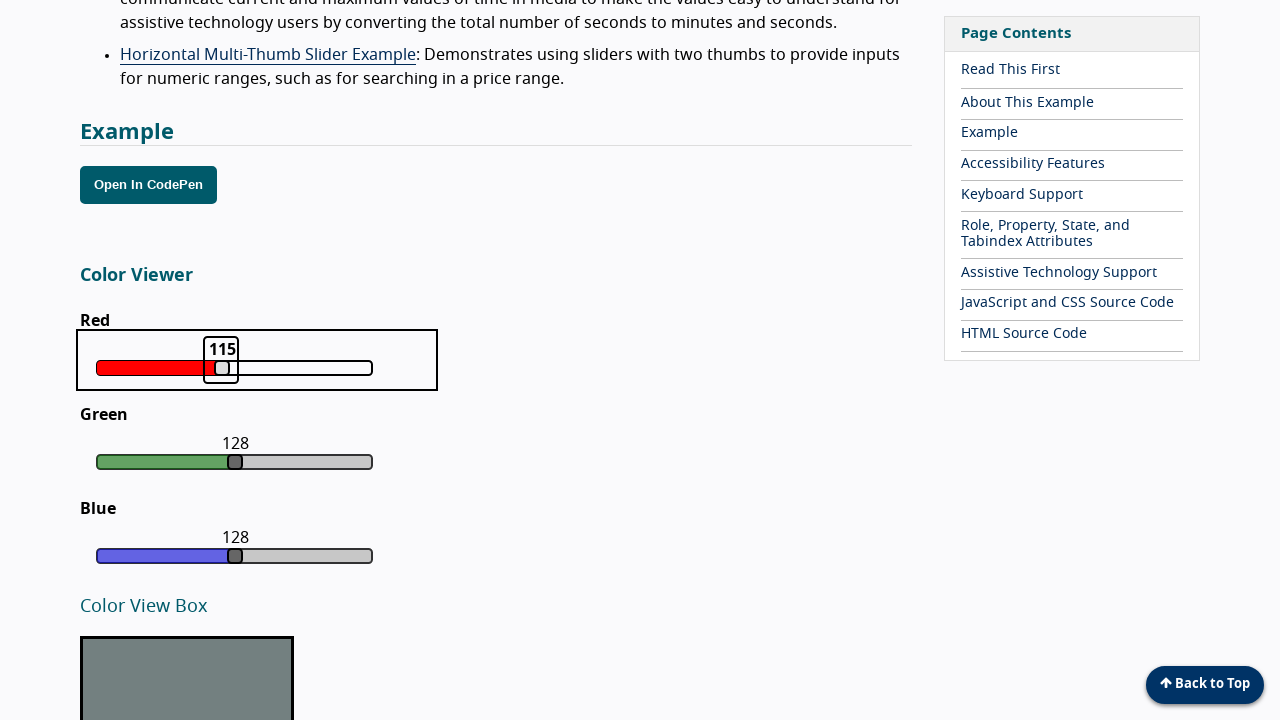

Clicked slider focus element at (221, 360) on xpath=//div[@class='color-slider red']//*[@class='focus']
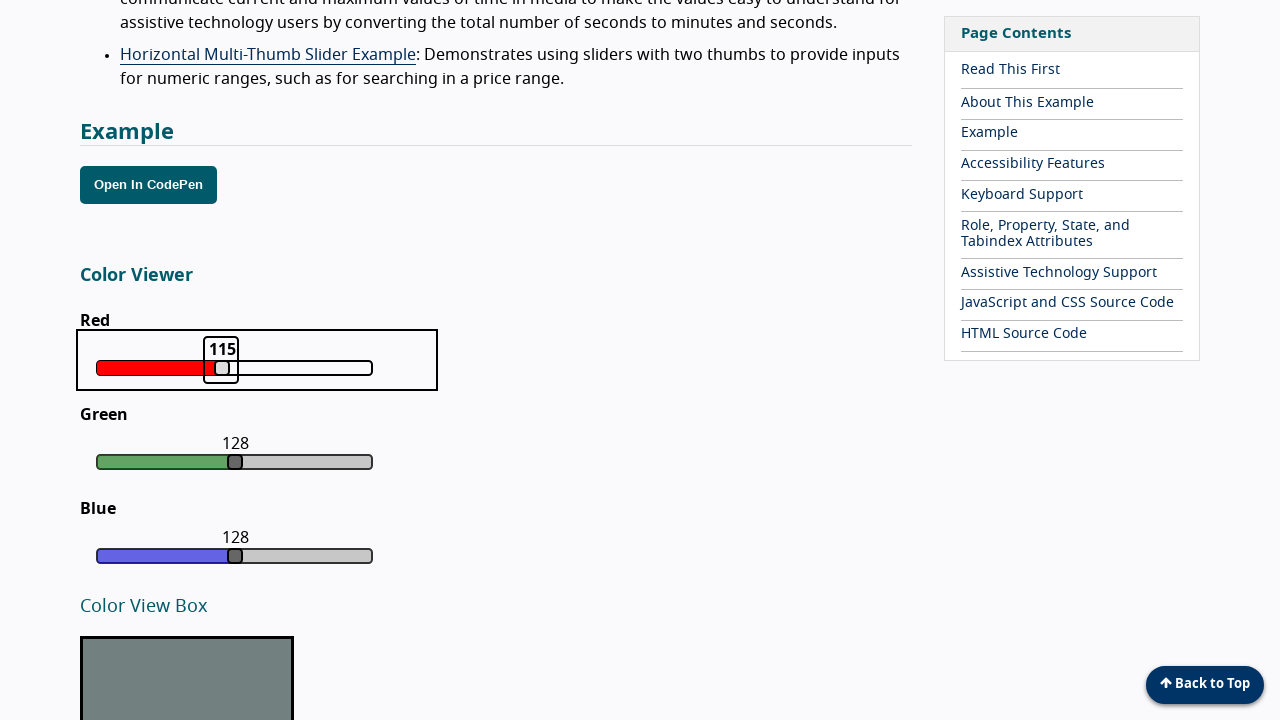

Pressed ArrowLeft to decrease slider value from 115 on xpath=//div[@class='color-slider red']//*[@class='focus']
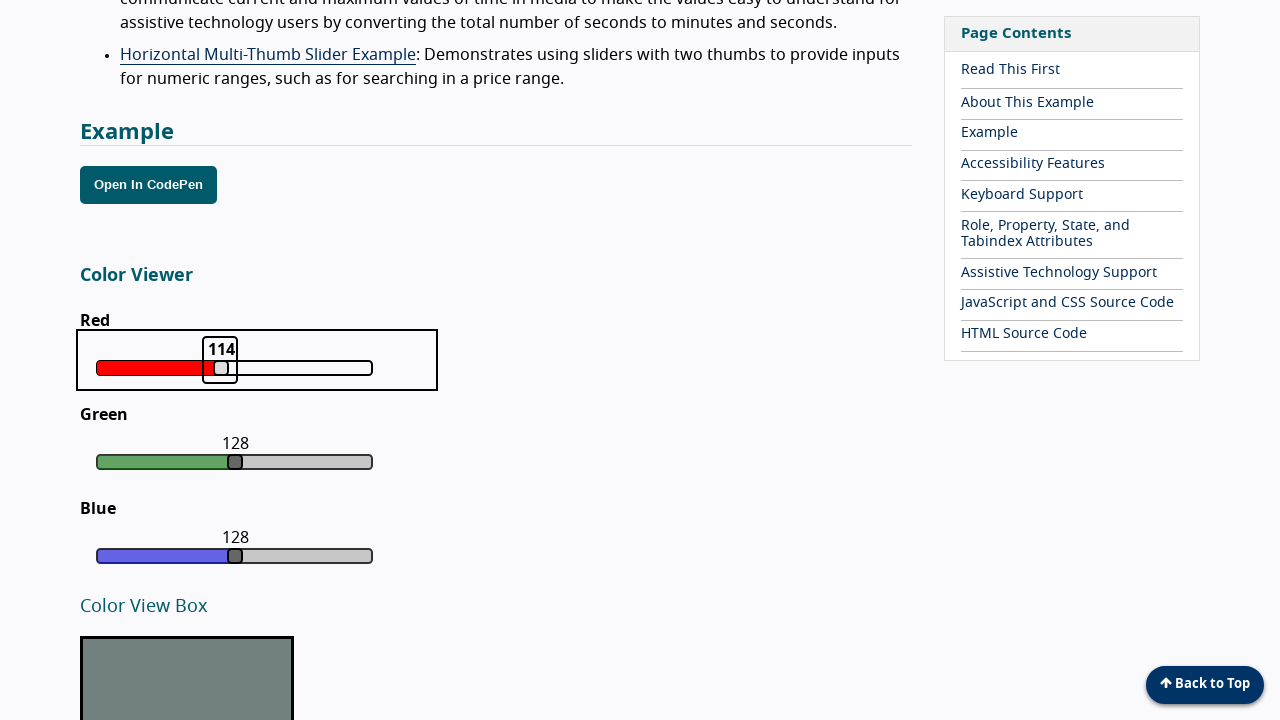

Retrieved current slider value: 114
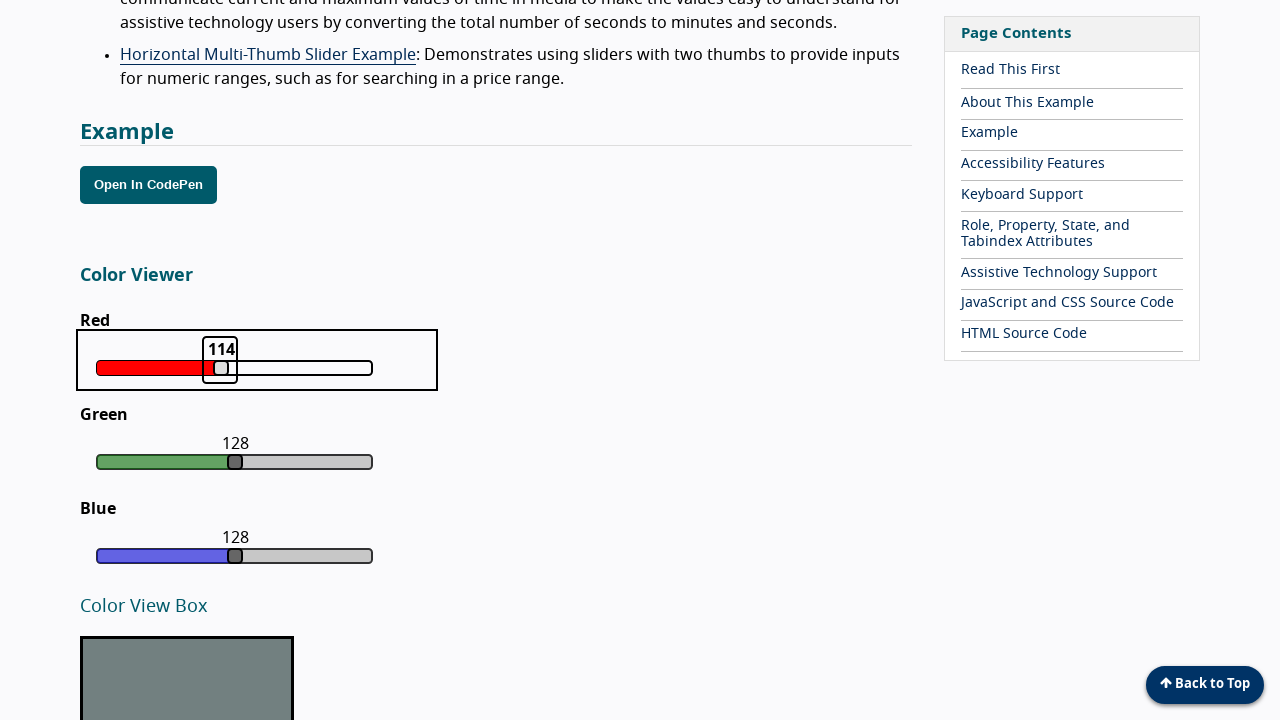

Clicked slider focus element at (220, 360) on xpath=//div[@class='color-slider red']//*[@class='focus']
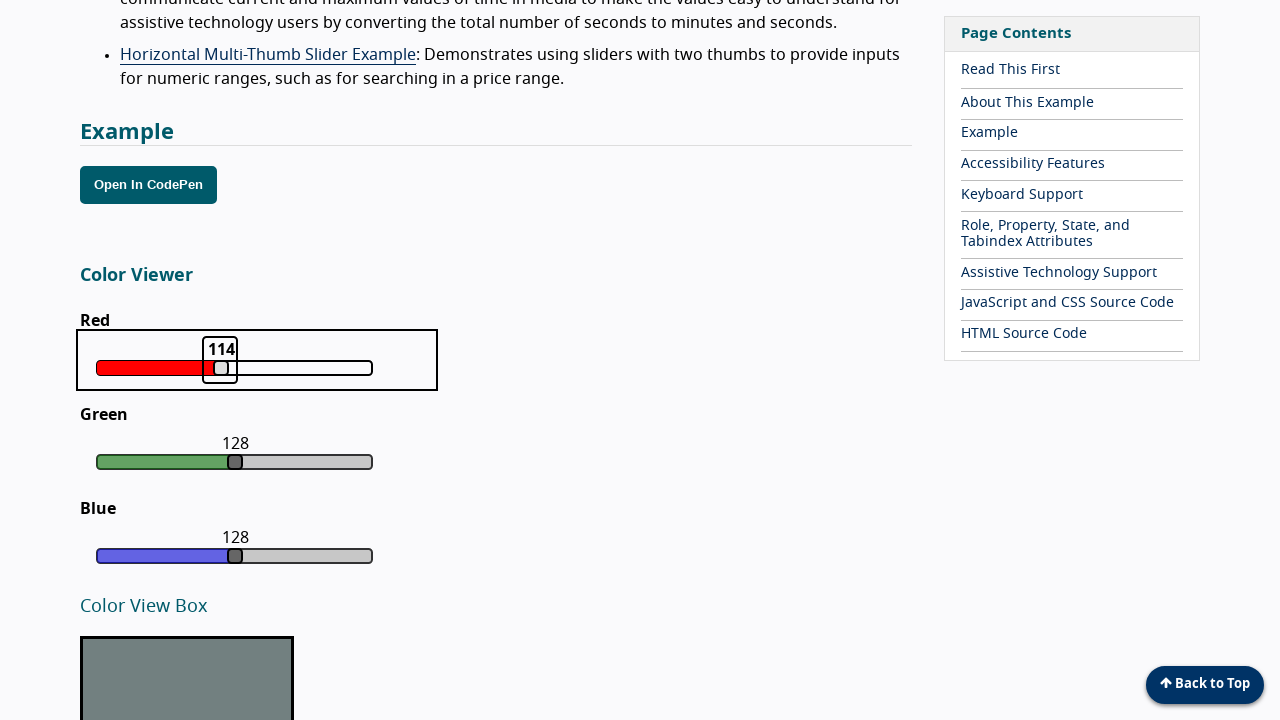

Pressed ArrowLeft to decrease slider value from 114 on xpath=//div[@class='color-slider red']//*[@class='focus']
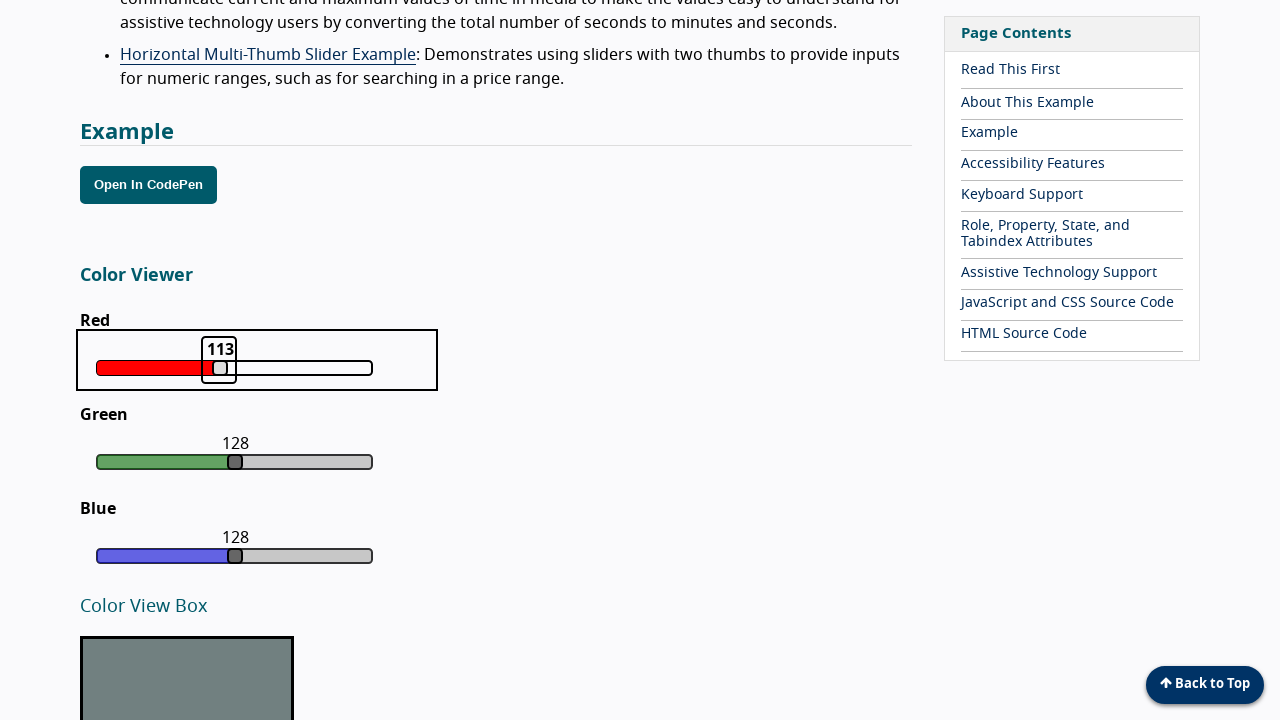

Retrieved current slider value: 113
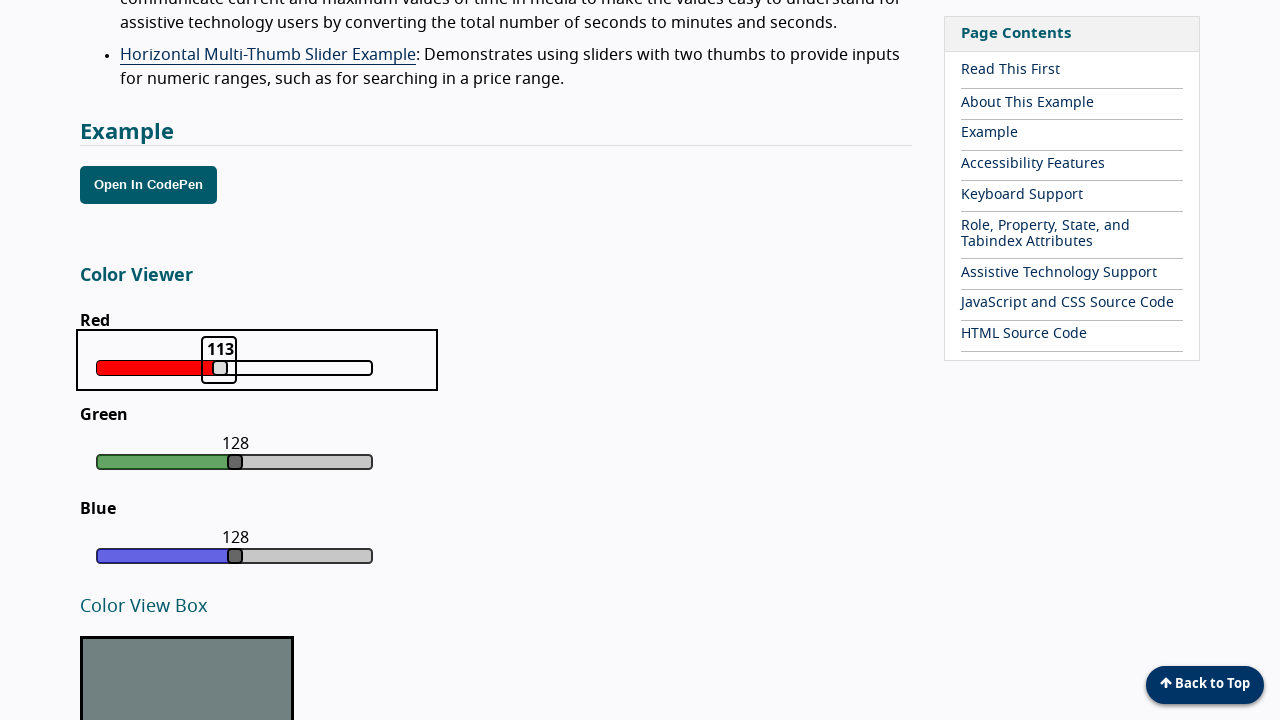

Clicked slider focus element at (219, 360) on xpath=//div[@class='color-slider red']//*[@class='focus']
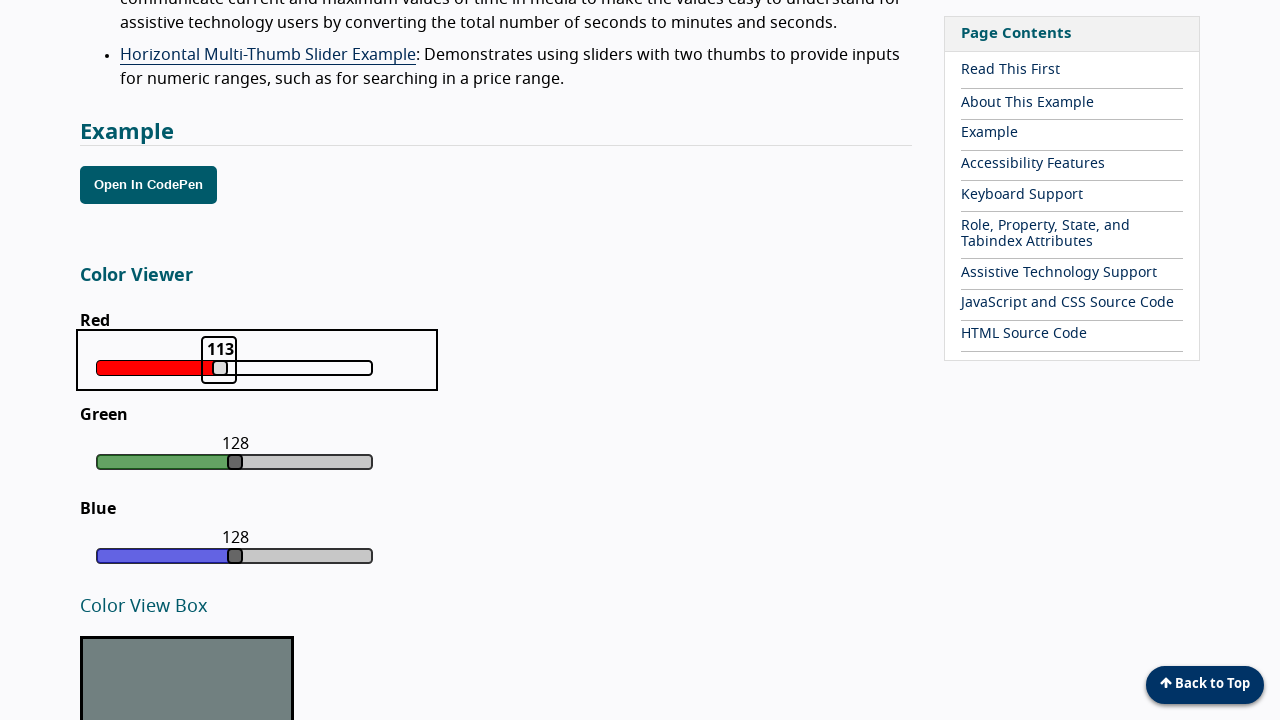

Pressed ArrowLeft to decrease slider value from 113 on xpath=//div[@class='color-slider red']//*[@class='focus']
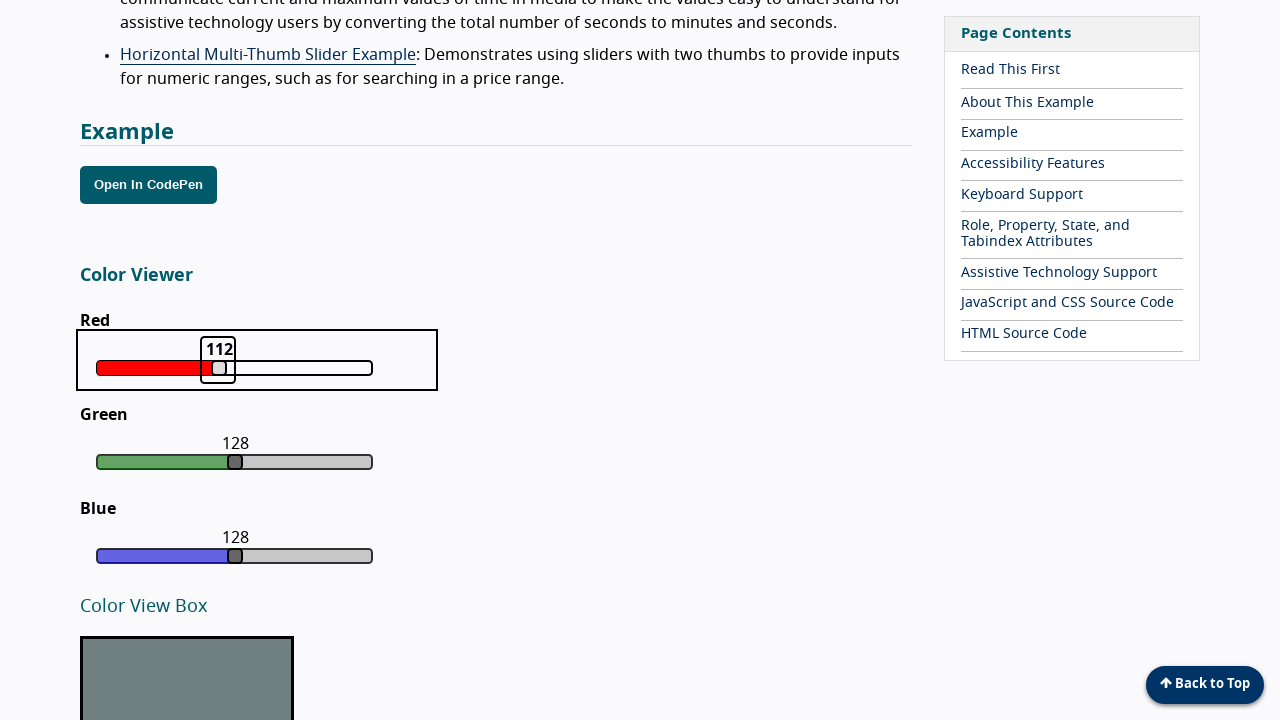

Retrieved current slider value: 112
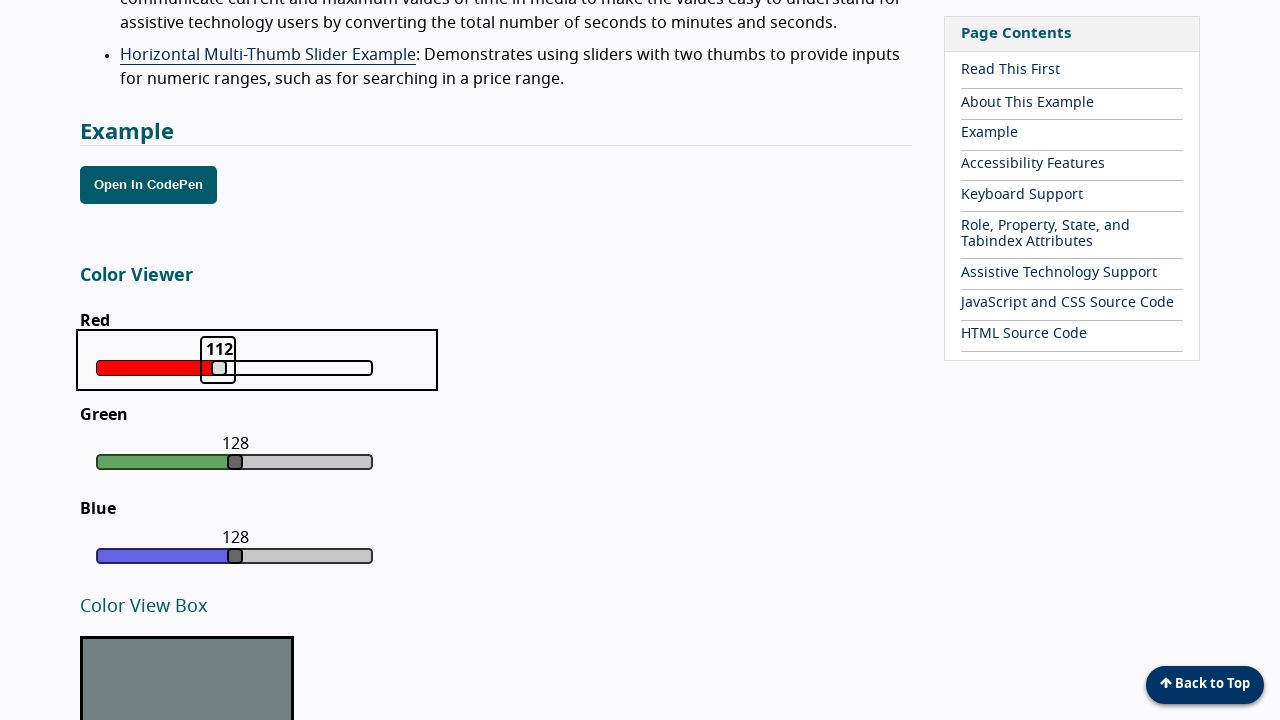

Clicked slider focus element at (218, 360) on xpath=//div[@class='color-slider red']//*[@class='focus']
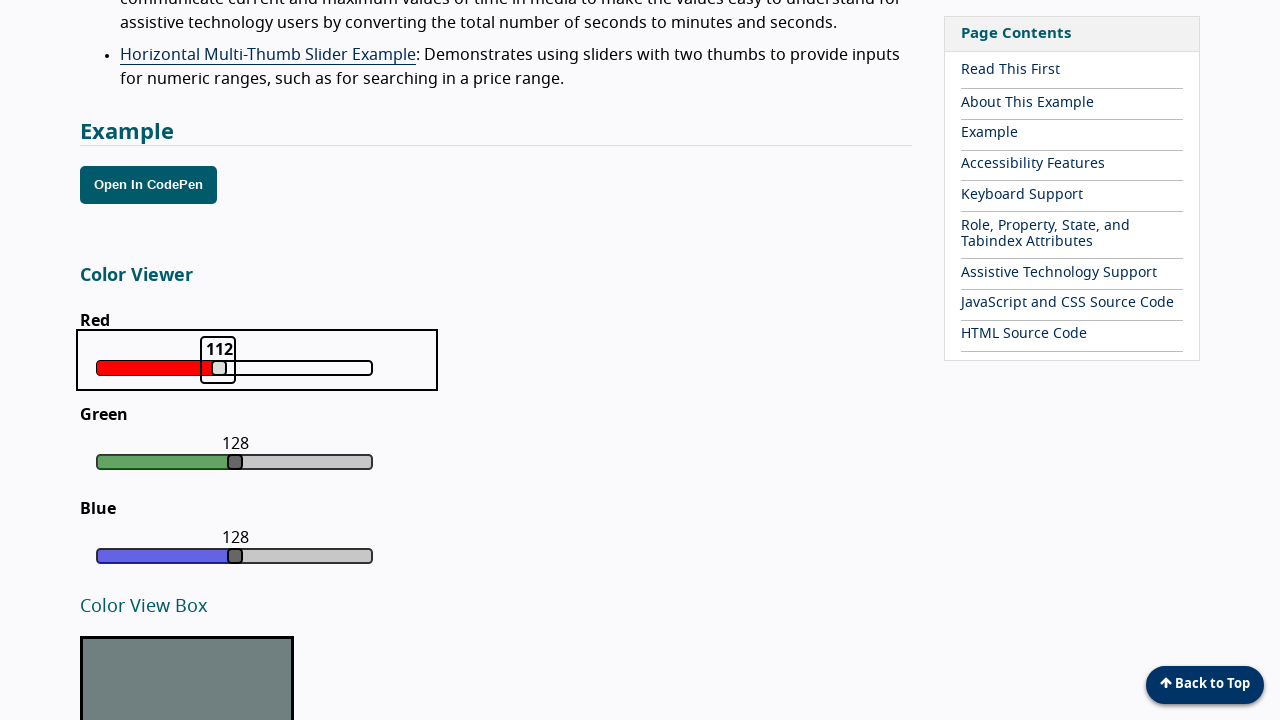

Pressed ArrowLeft to decrease slider value from 112 on xpath=//div[@class='color-slider red']//*[@class='focus']
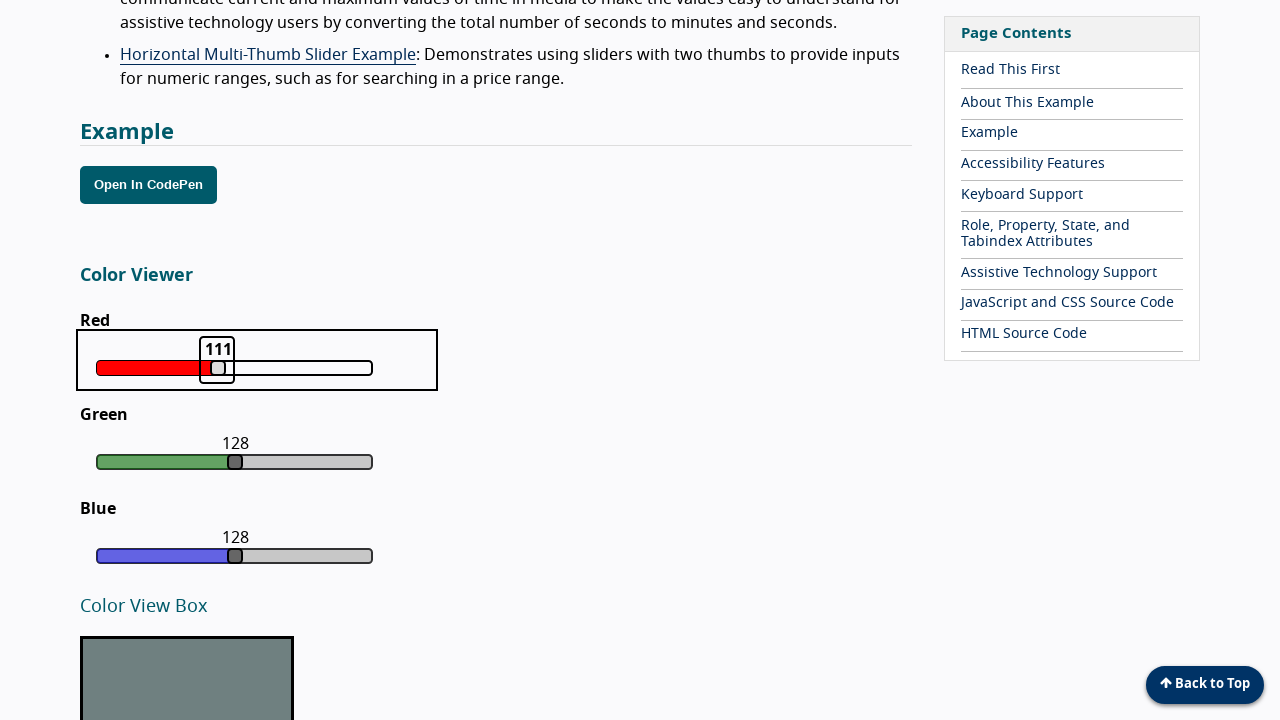

Retrieved current slider value: 111
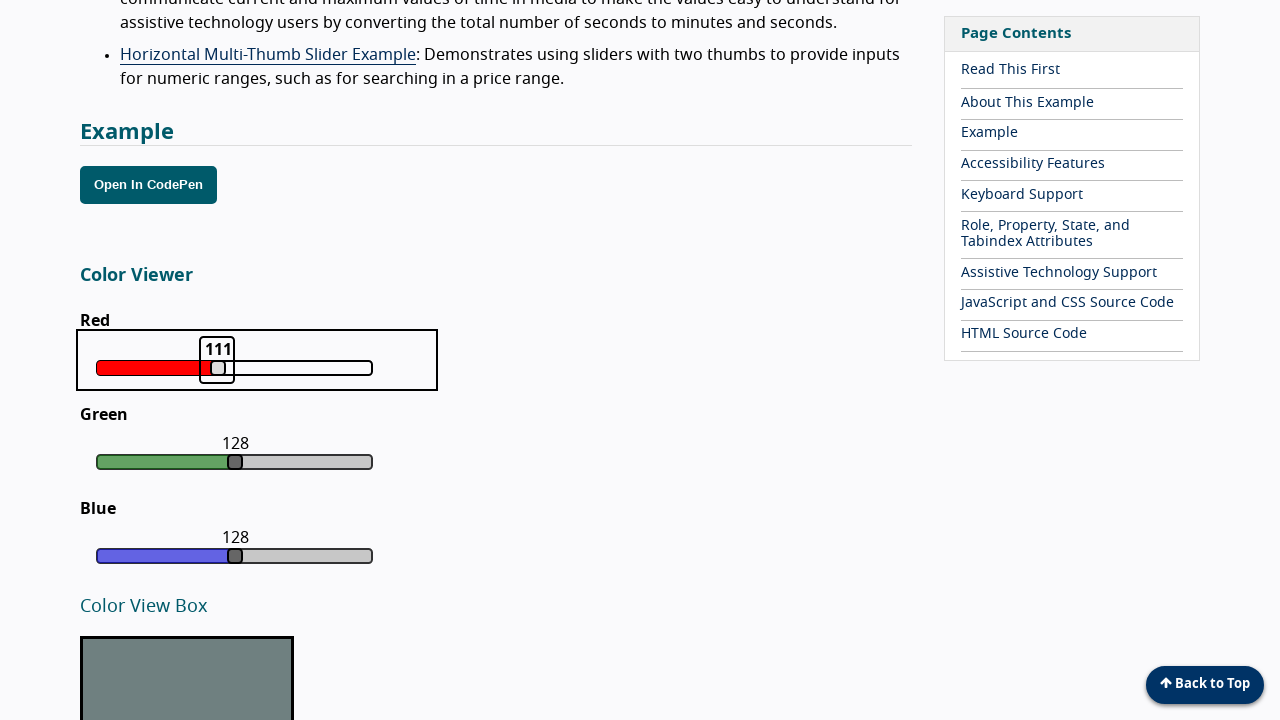

Clicked slider focus element at (217, 360) on xpath=//div[@class='color-slider red']//*[@class='focus']
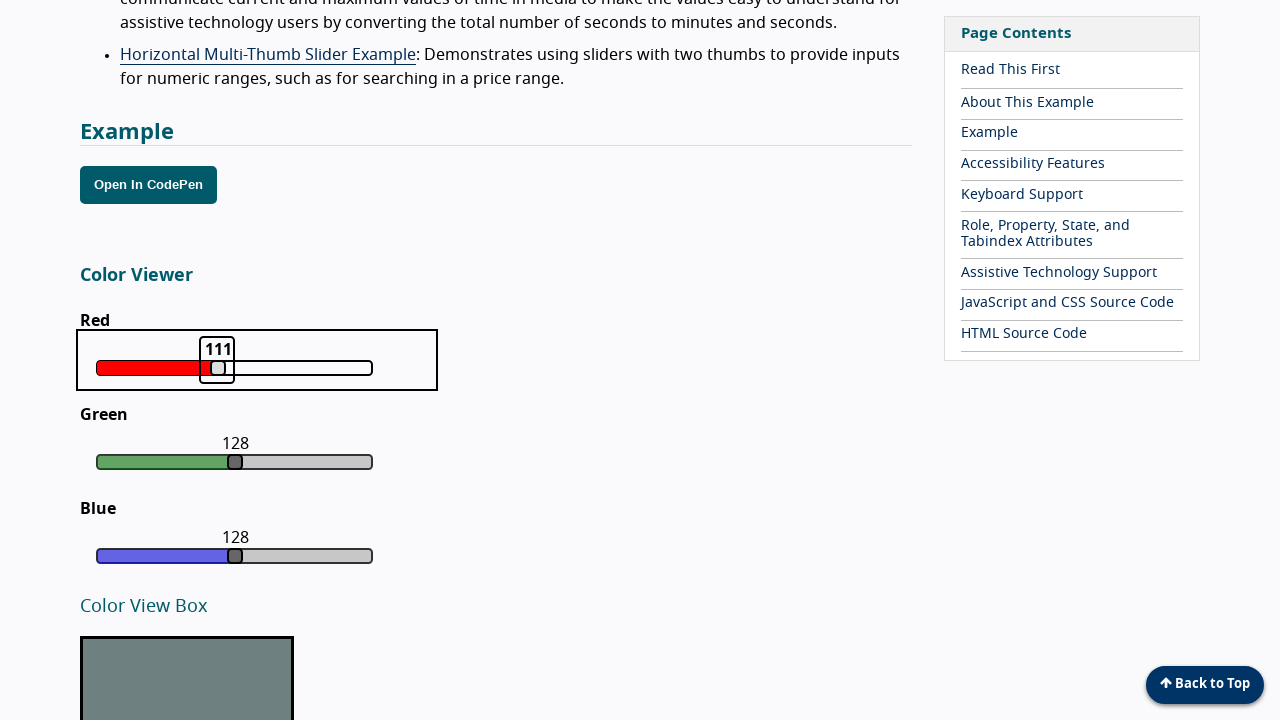

Pressed ArrowLeft to decrease slider value from 111 on xpath=//div[@class='color-slider red']//*[@class='focus']
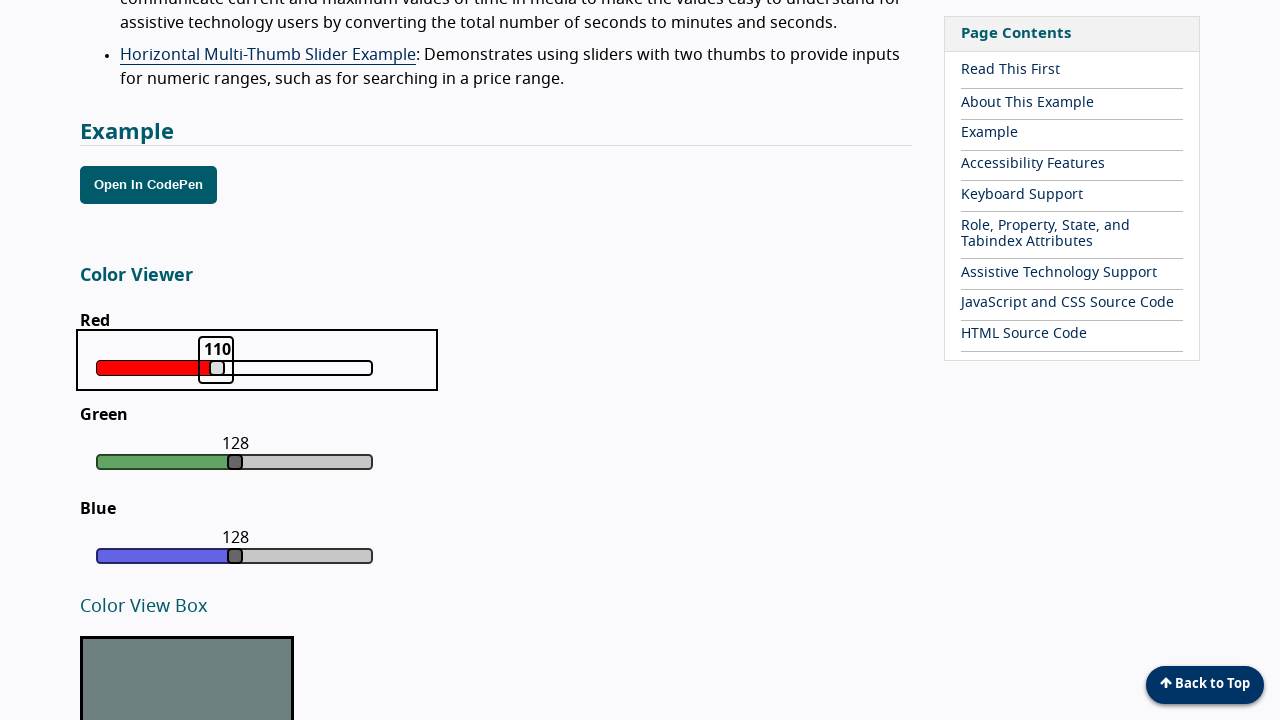

Retrieved current slider value: 110
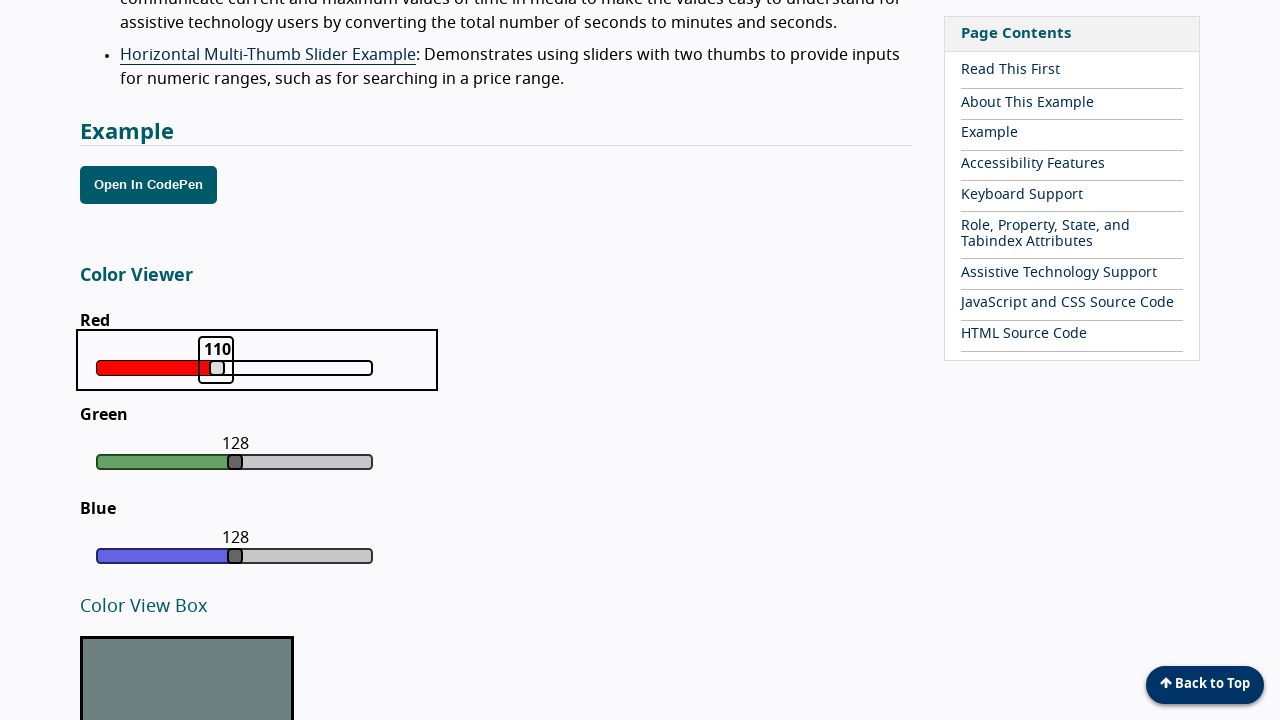

Clicked slider focus element at (216, 360) on xpath=//div[@class='color-slider red']//*[@class='focus']
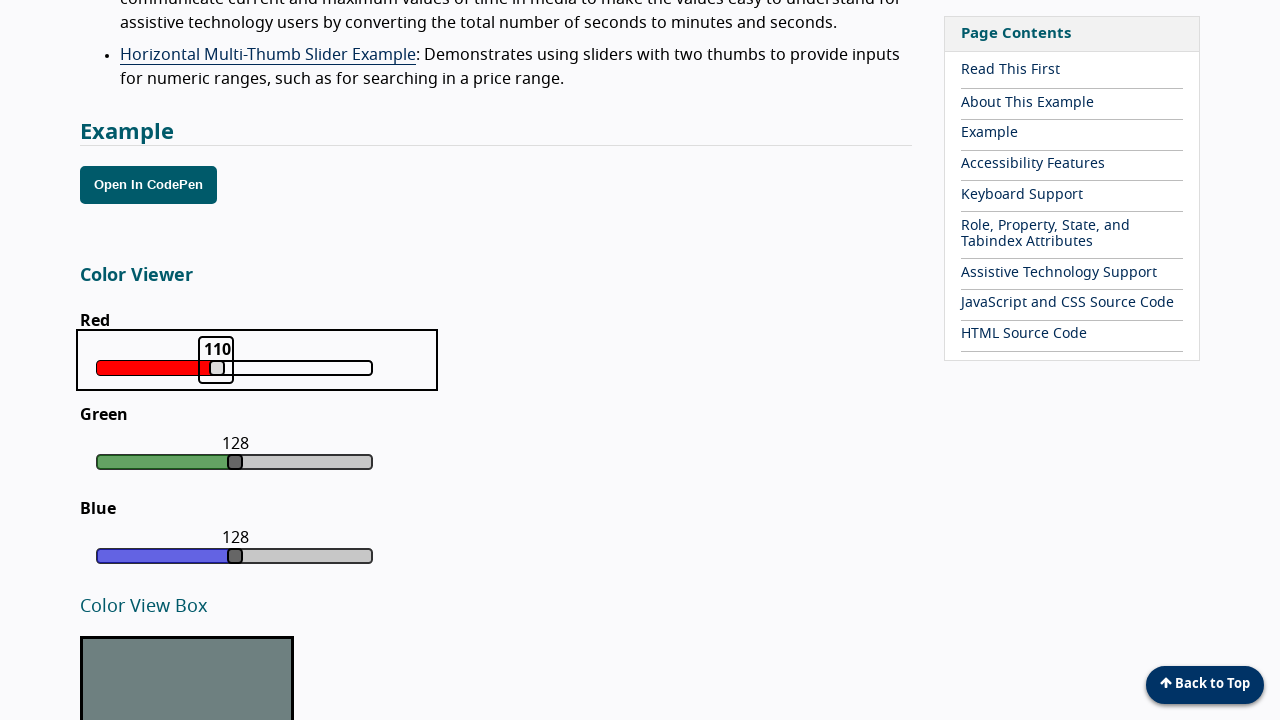

Pressed ArrowLeft to decrease slider value from 110 on xpath=//div[@class='color-slider red']//*[@class='focus']
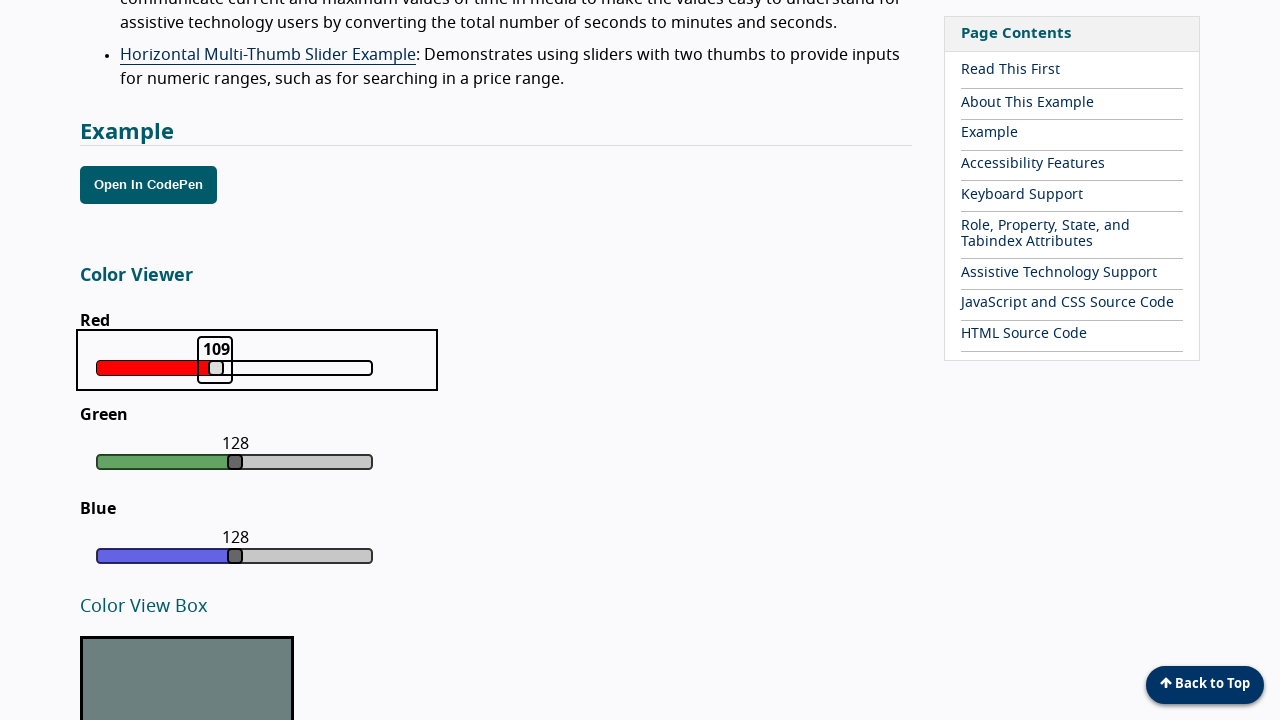

Retrieved current slider value: 109
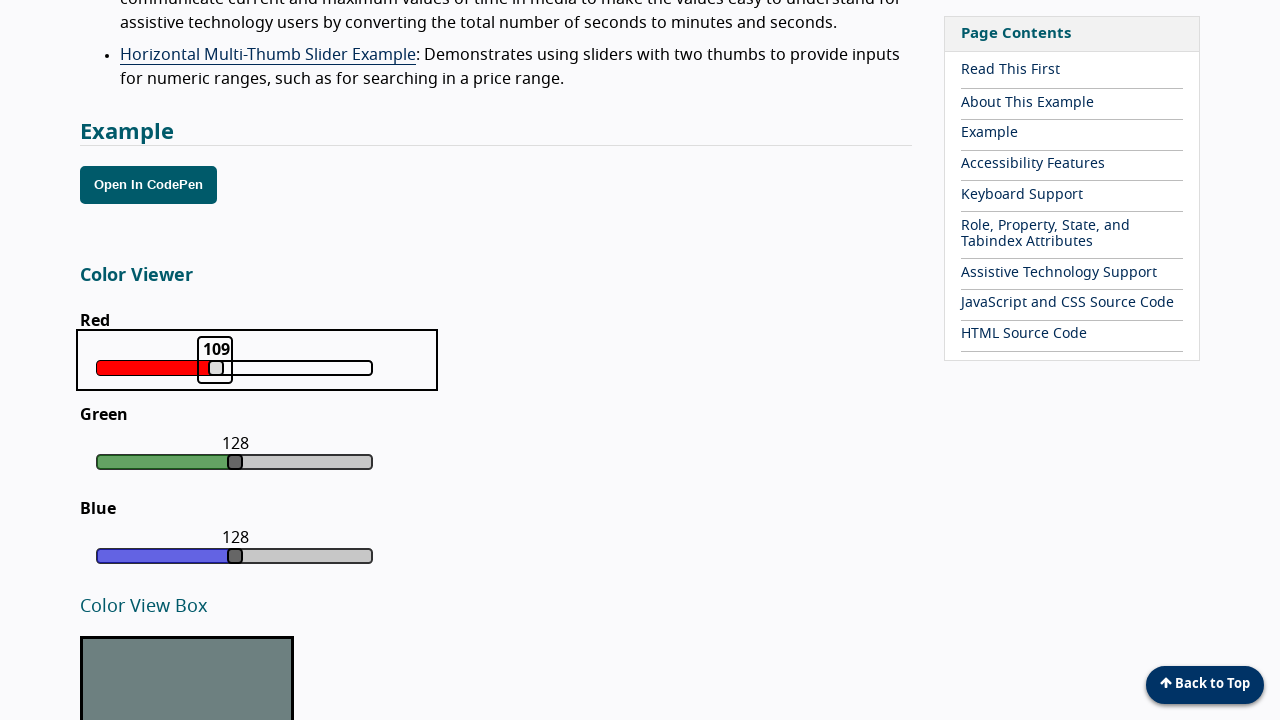

Clicked slider focus element at (215, 360) on xpath=//div[@class='color-slider red']//*[@class='focus']
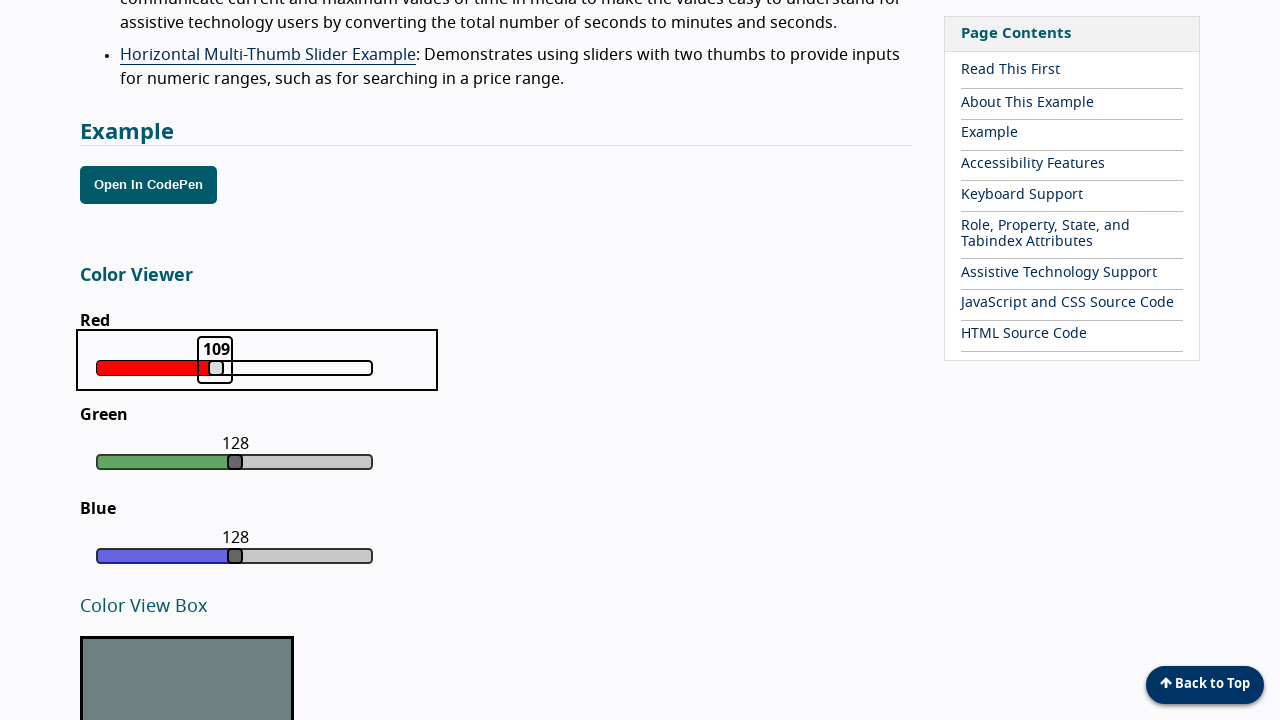

Pressed ArrowLeft to decrease slider value from 109 on xpath=//div[@class='color-slider red']//*[@class='focus']
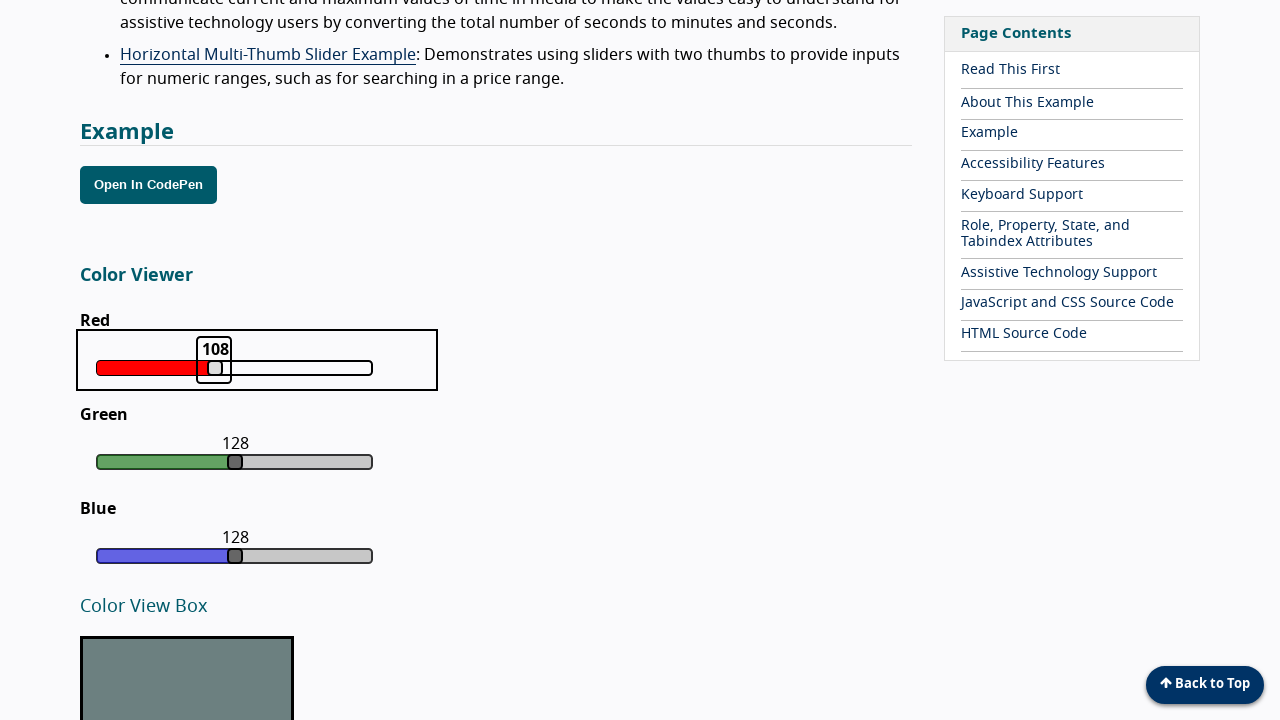

Retrieved current slider value: 108
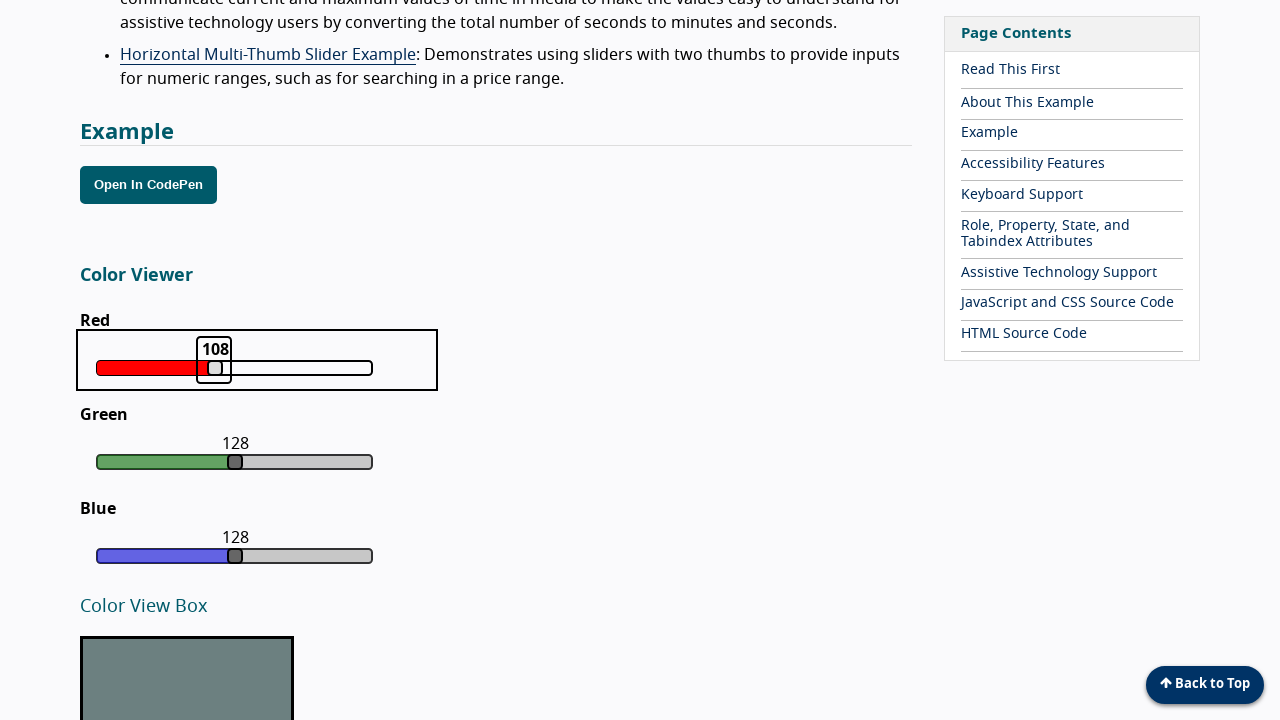

Clicked slider focus element at (214, 360) on xpath=//div[@class='color-slider red']//*[@class='focus']
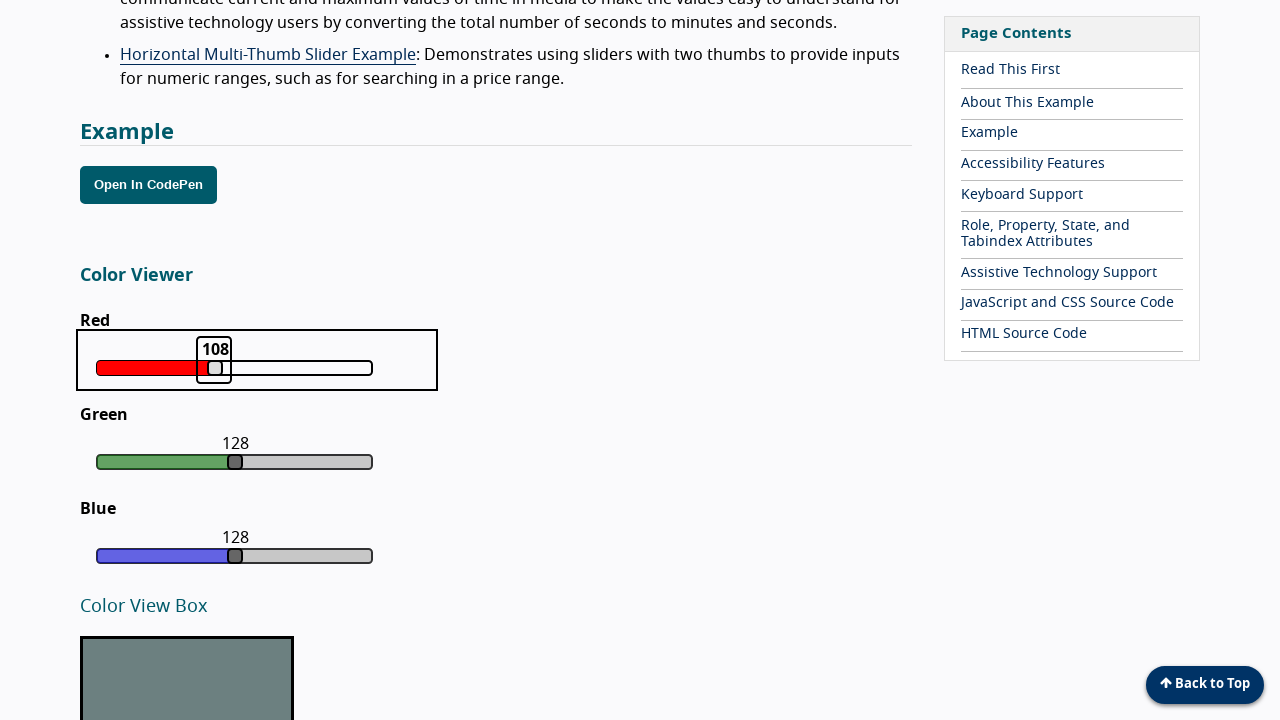

Pressed ArrowLeft to decrease slider value from 108 on xpath=//div[@class='color-slider red']//*[@class='focus']
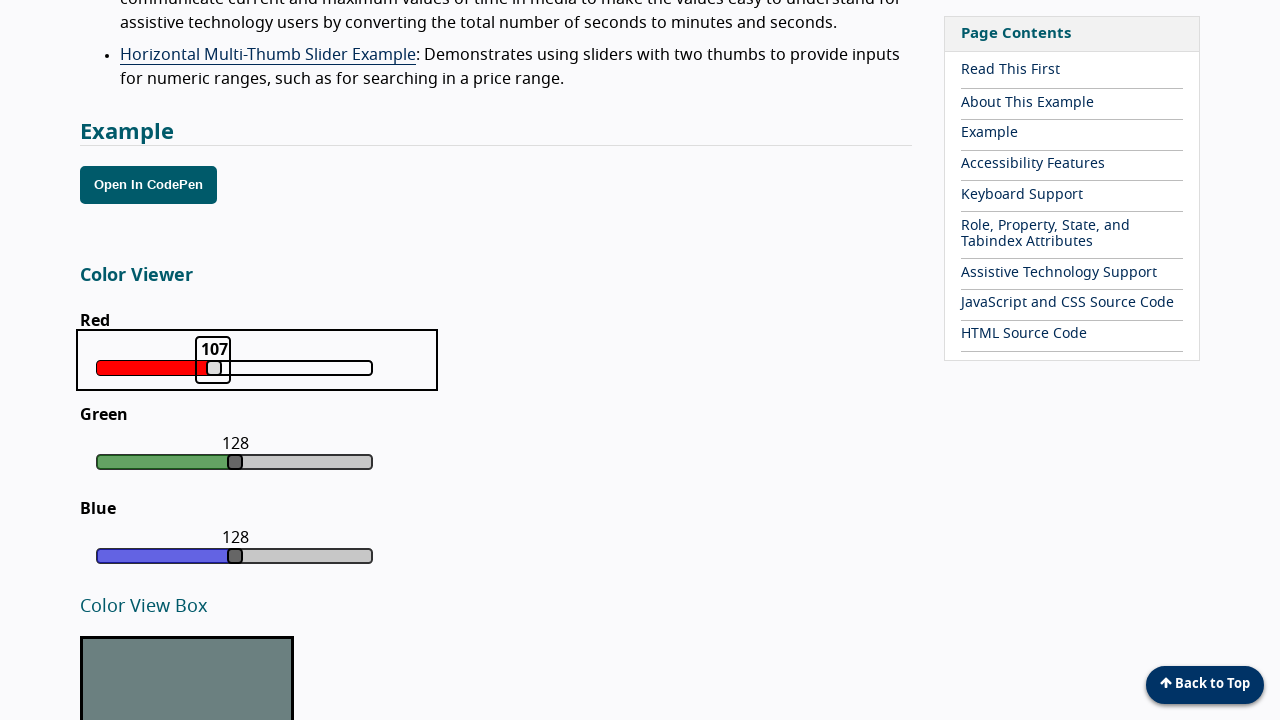

Retrieved current slider value: 107
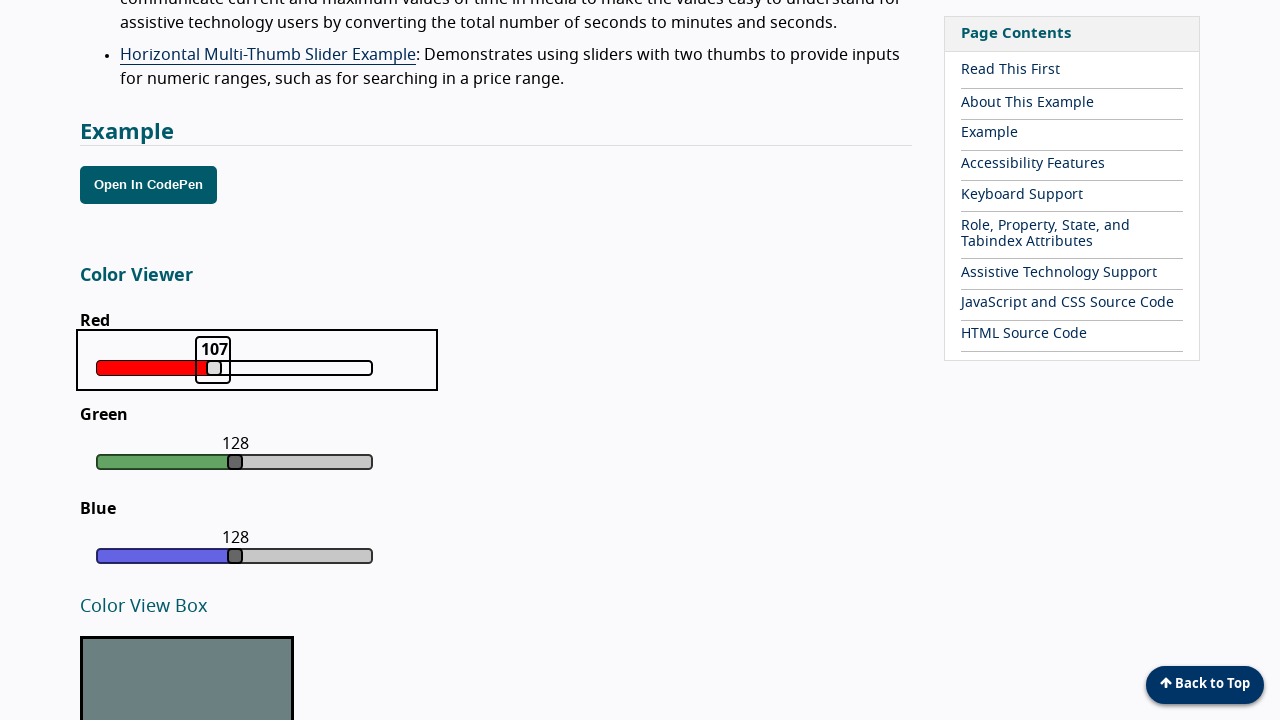

Clicked slider focus element at (213, 360) on xpath=//div[@class='color-slider red']//*[@class='focus']
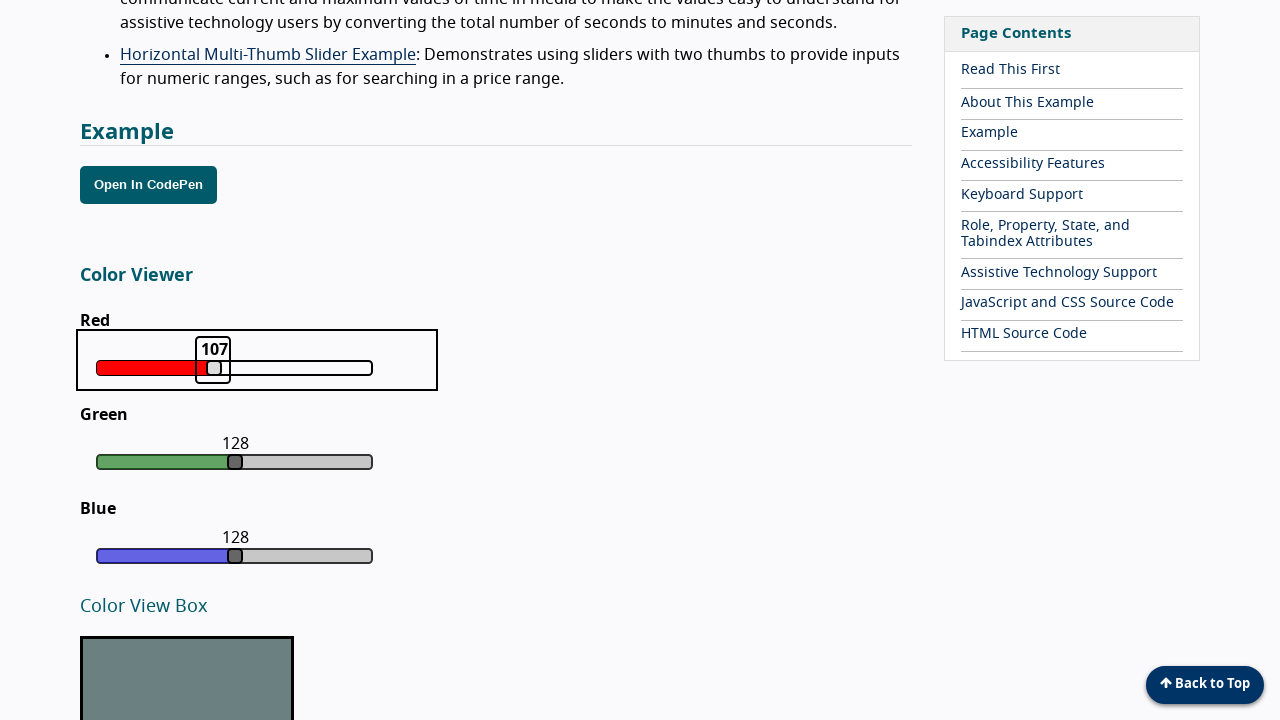

Pressed ArrowLeft to decrease slider value from 107 on xpath=//div[@class='color-slider red']//*[@class='focus']
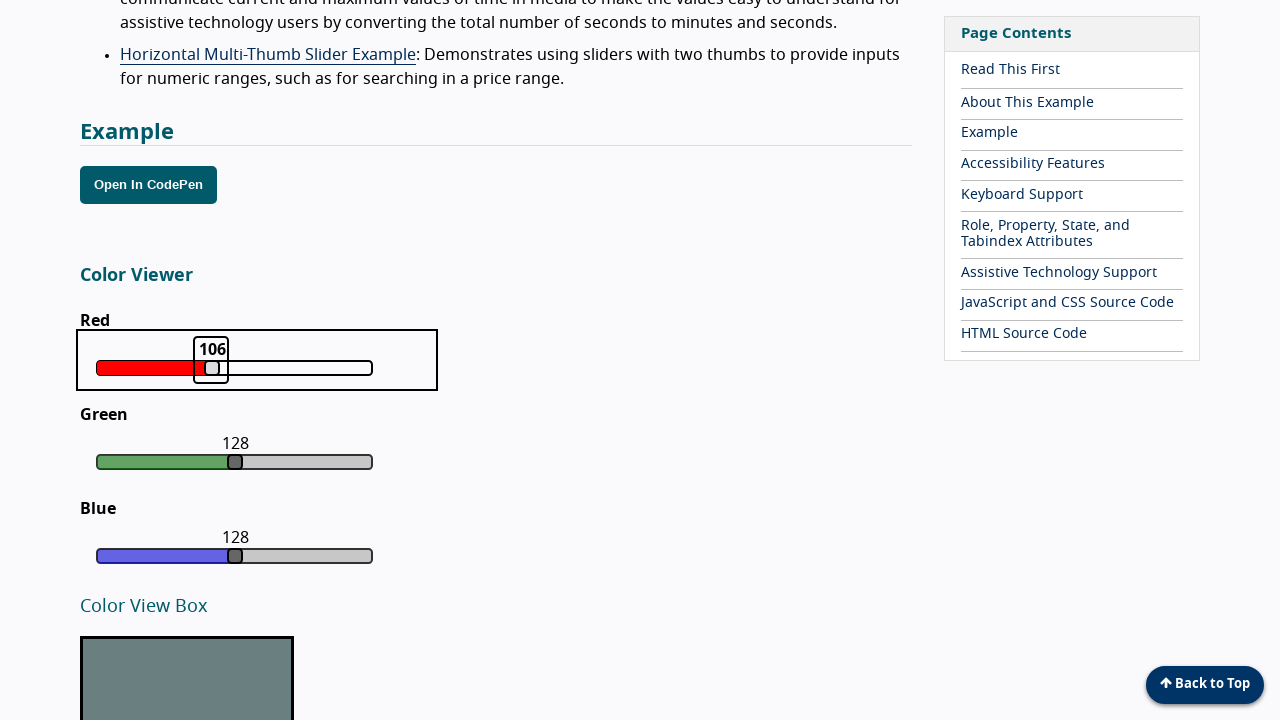

Retrieved current slider value: 106
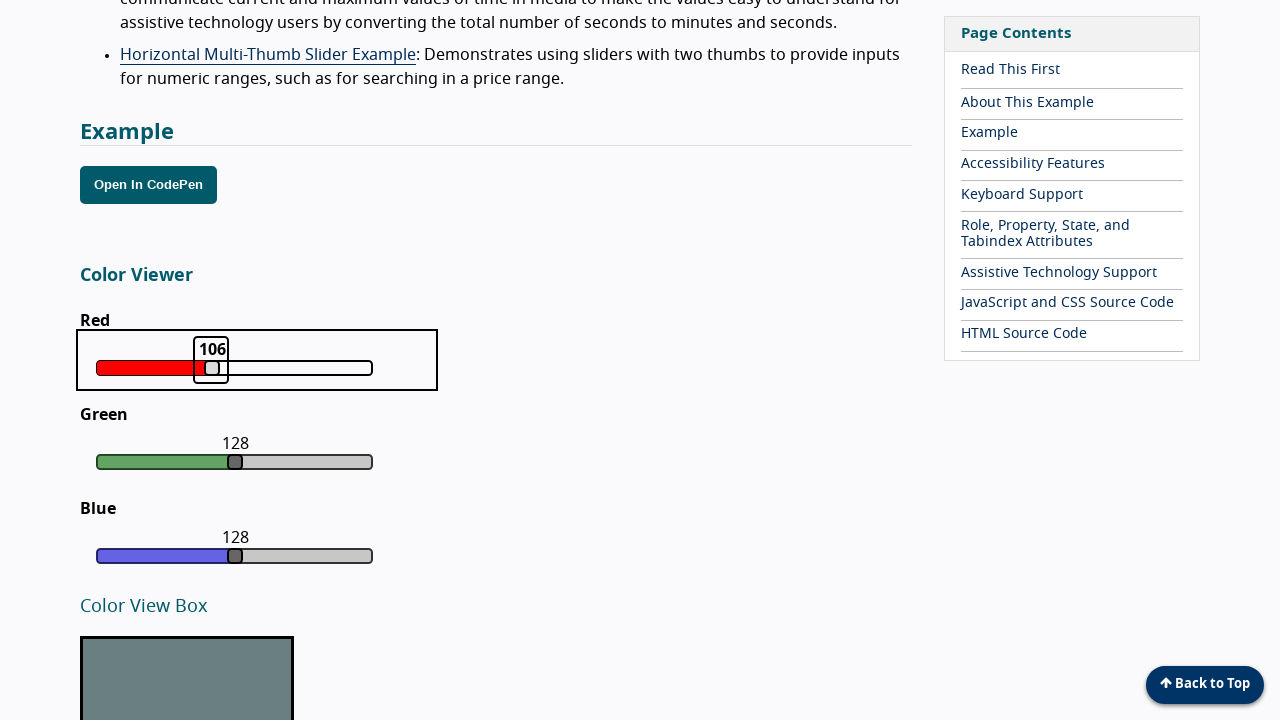

Clicked slider focus element at (211, 360) on xpath=//div[@class='color-slider red']//*[@class='focus']
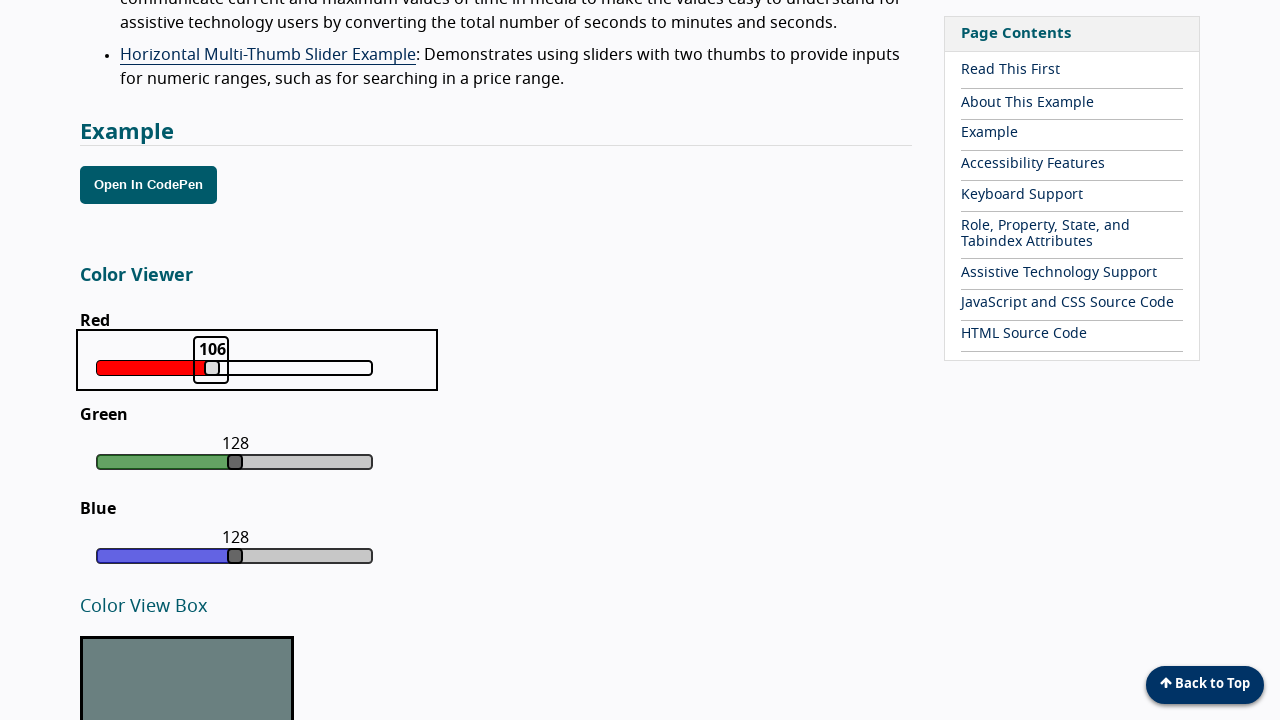

Pressed ArrowLeft to decrease slider value from 106 on xpath=//div[@class='color-slider red']//*[@class='focus']
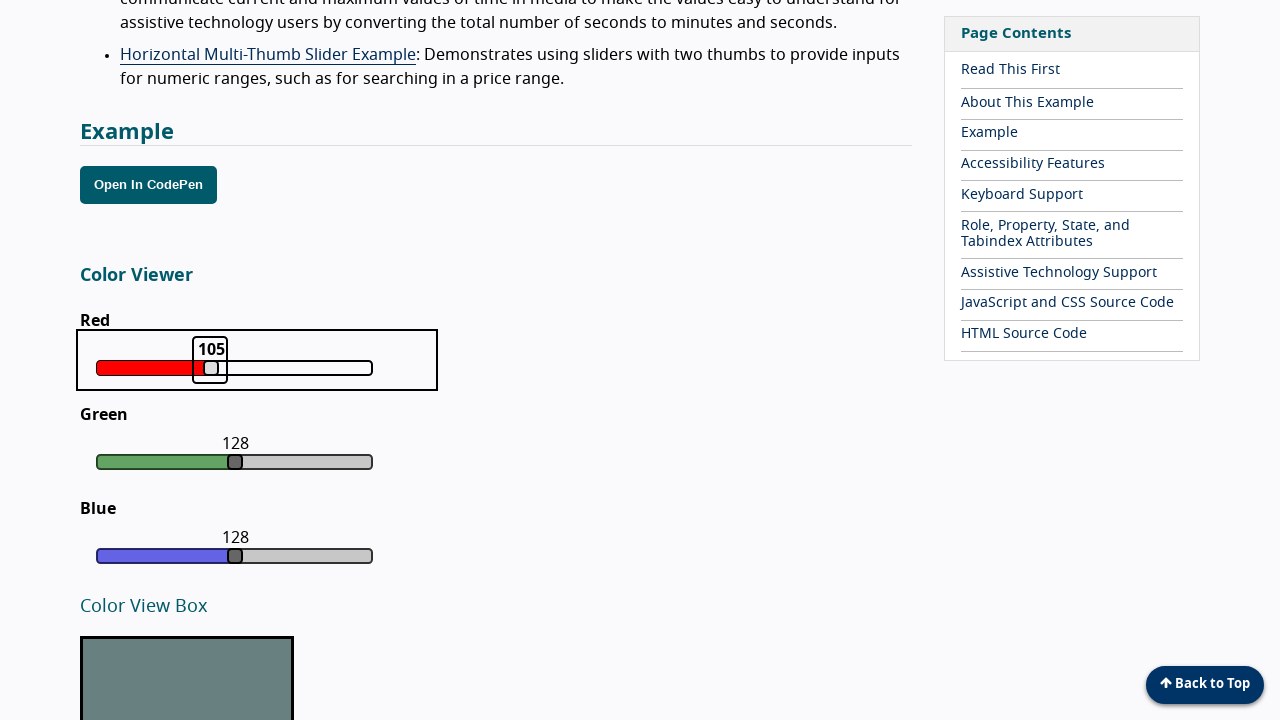

Retrieved current slider value: 105
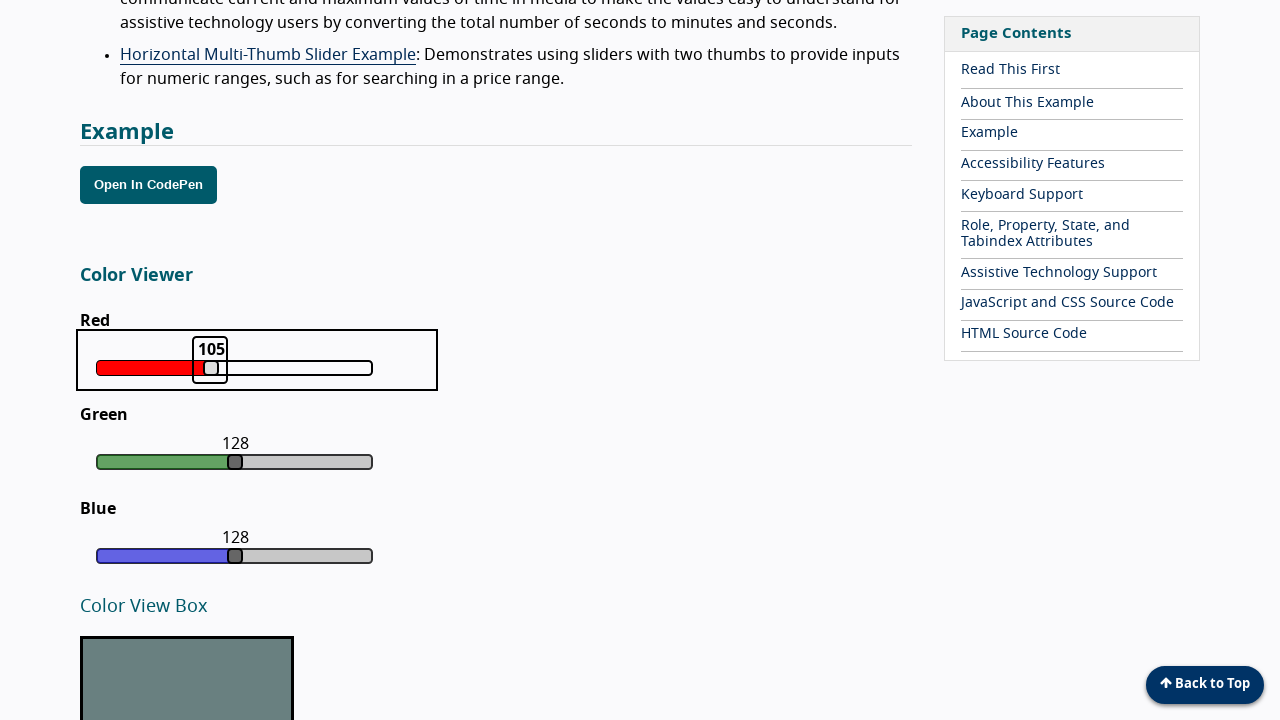

Clicked slider focus element at (210, 360) on xpath=//div[@class='color-slider red']//*[@class='focus']
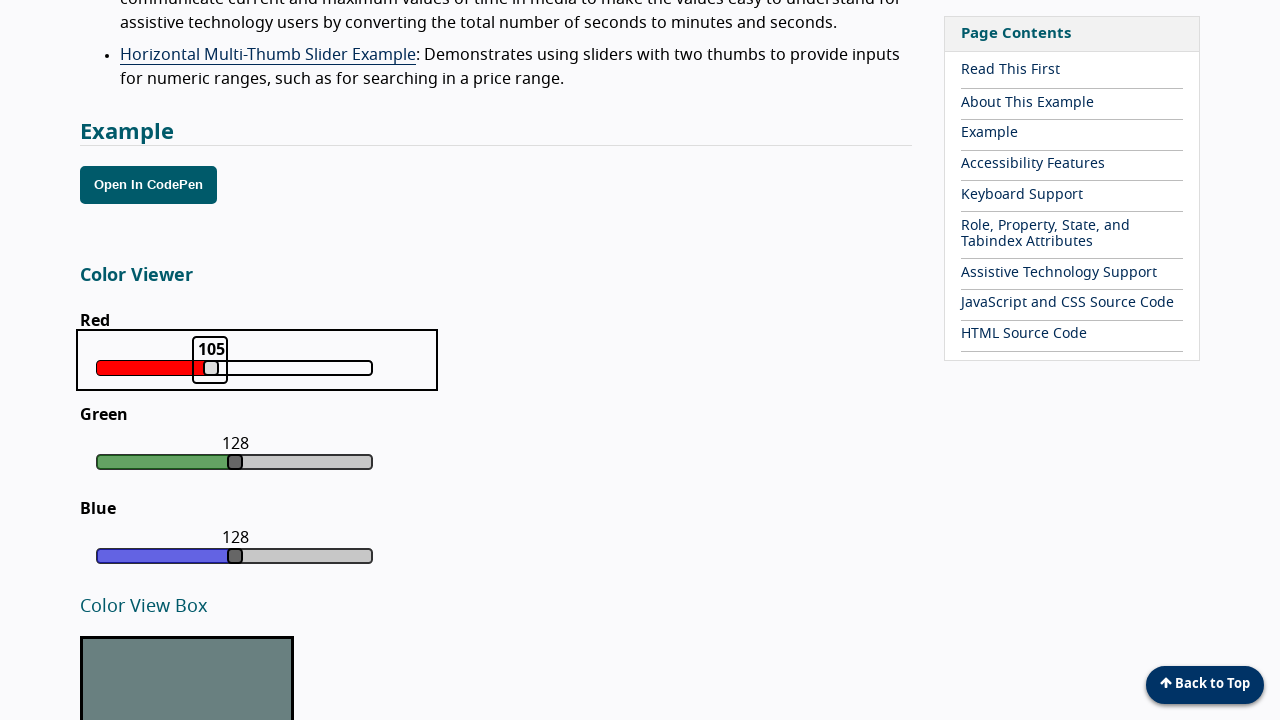

Pressed ArrowLeft to decrease slider value from 105 on xpath=//div[@class='color-slider red']//*[@class='focus']
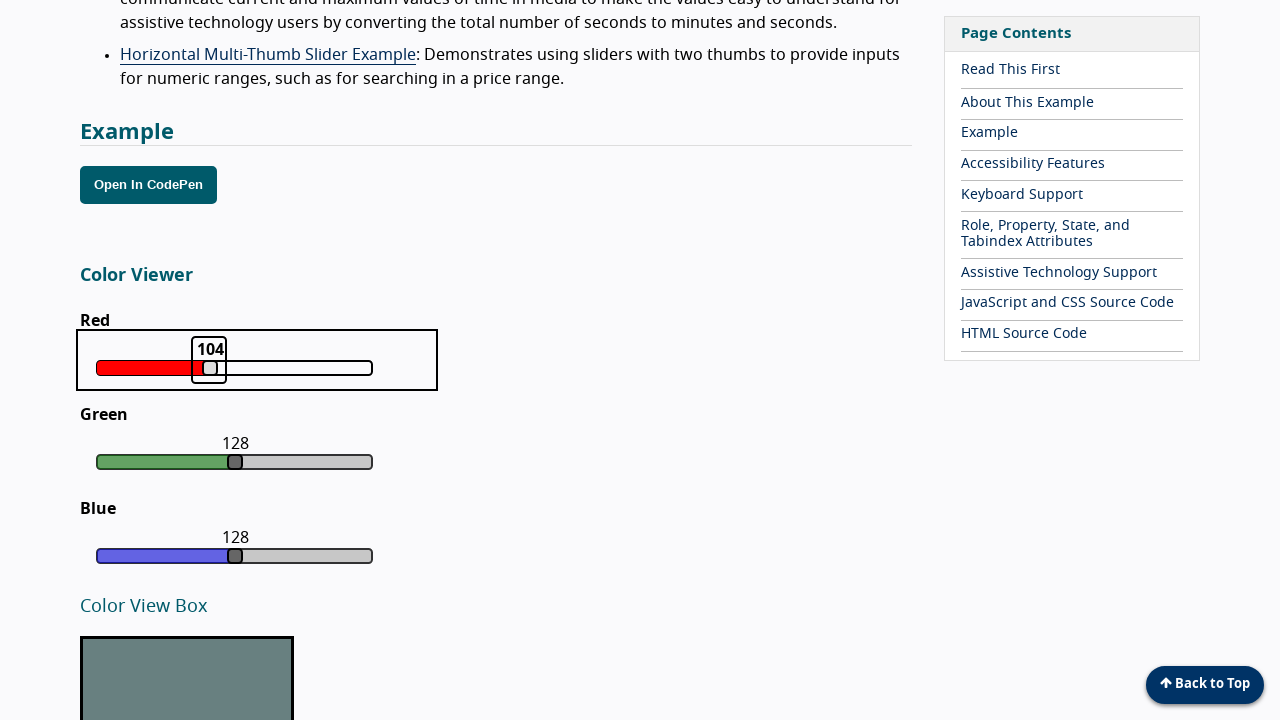

Retrieved current slider value: 104
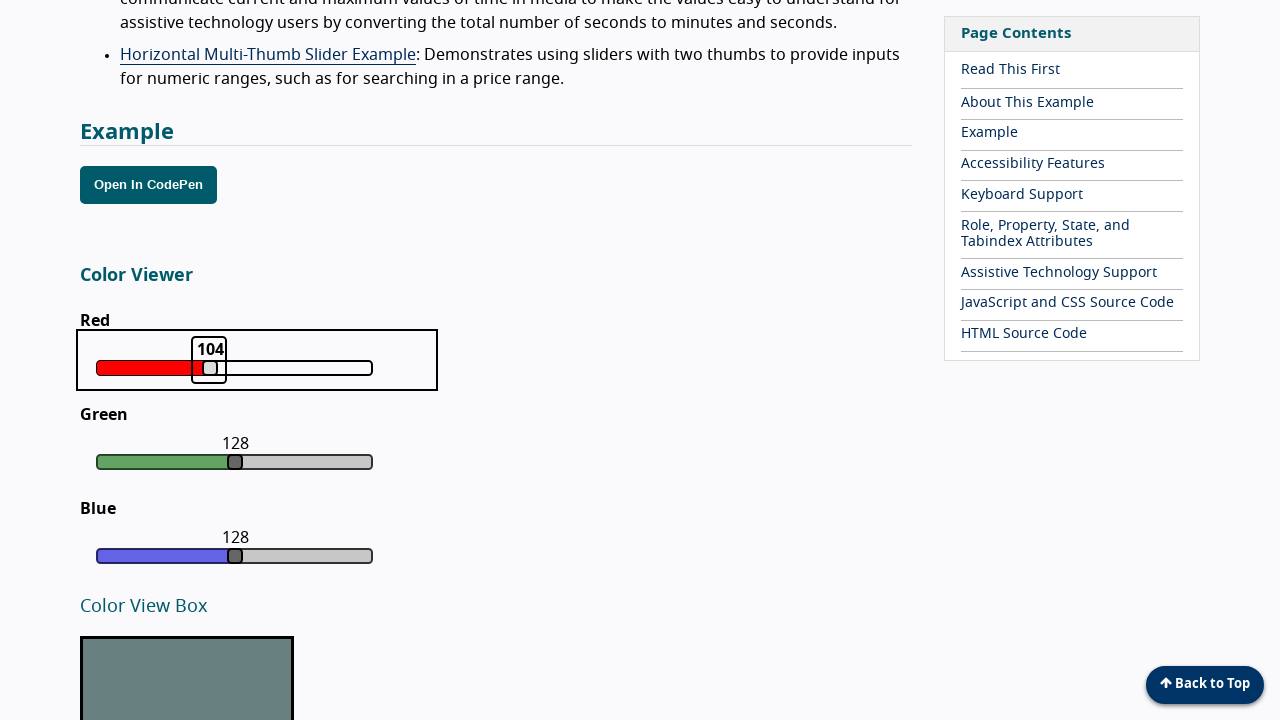

Clicked slider focus element at (209, 360) on xpath=//div[@class='color-slider red']//*[@class='focus']
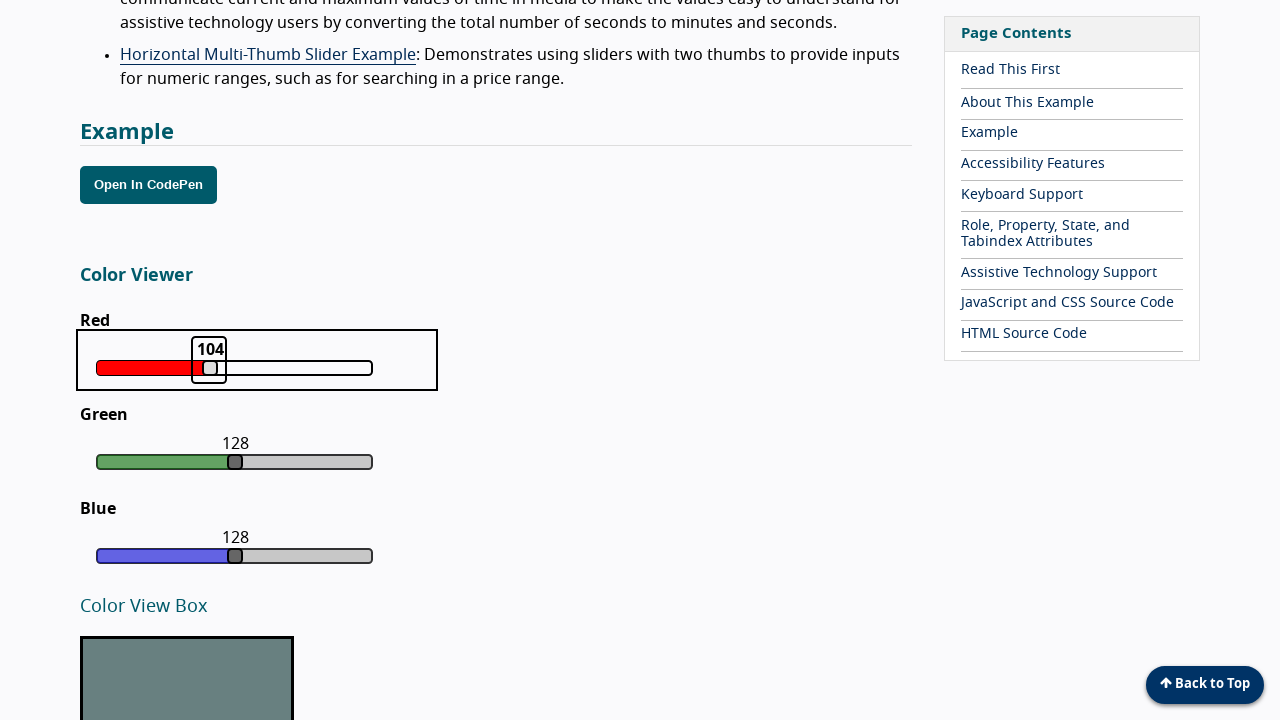

Pressed ArrowLeft to decrease slider value from 104 on xpath=//div[@class='color-slider red']//*[@class='focus']
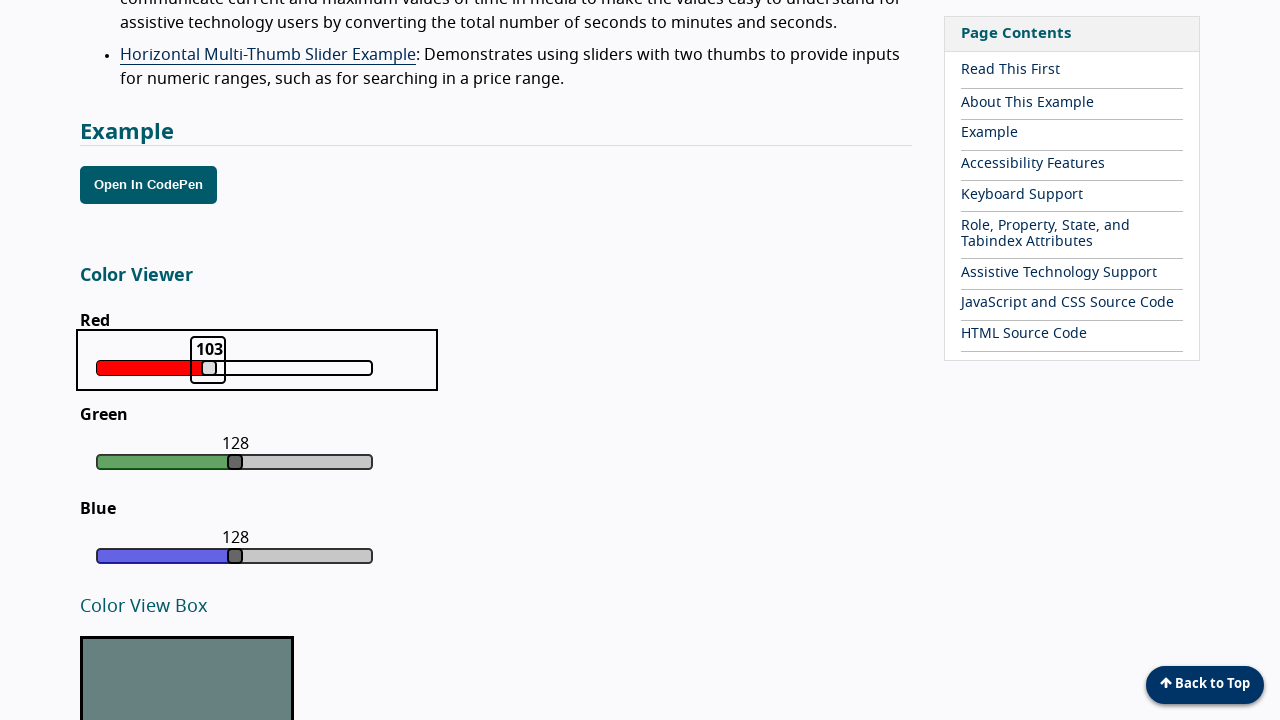

Retrieved current slider value: 103
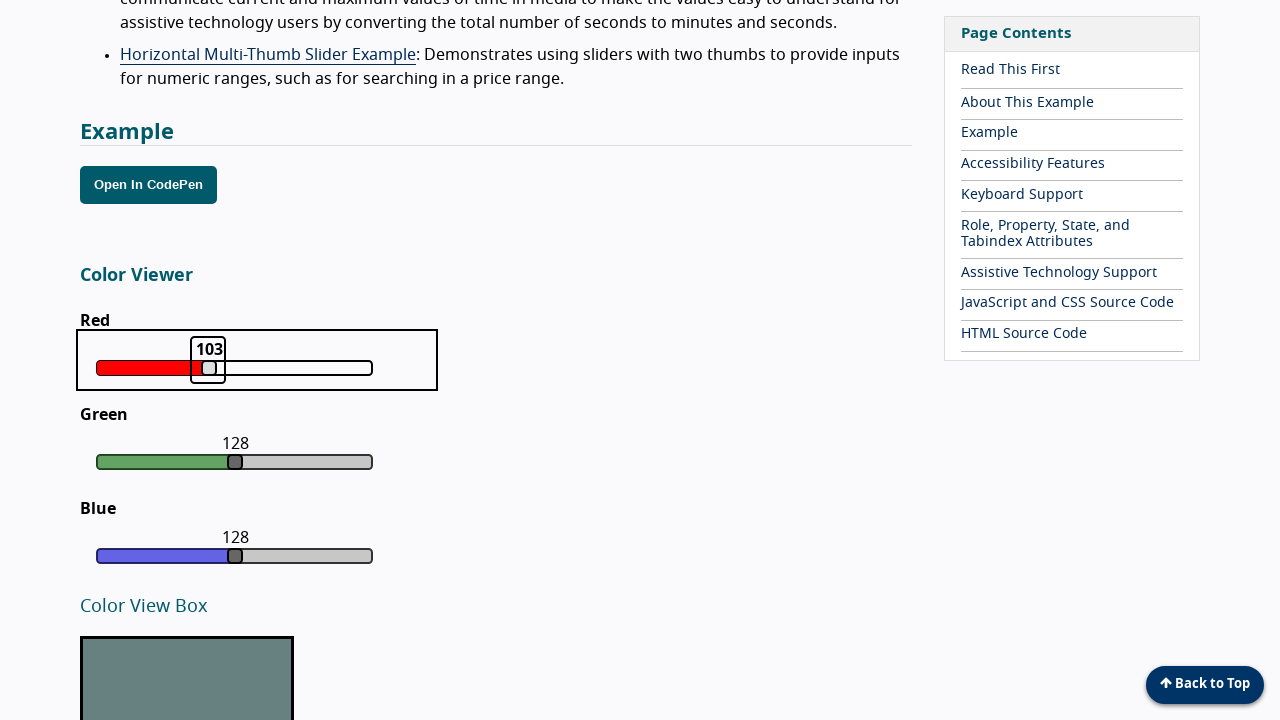

Clicked slider focus element at (208, 360) on xpath=//div[@class='color-slider red']//*[@class='focus']
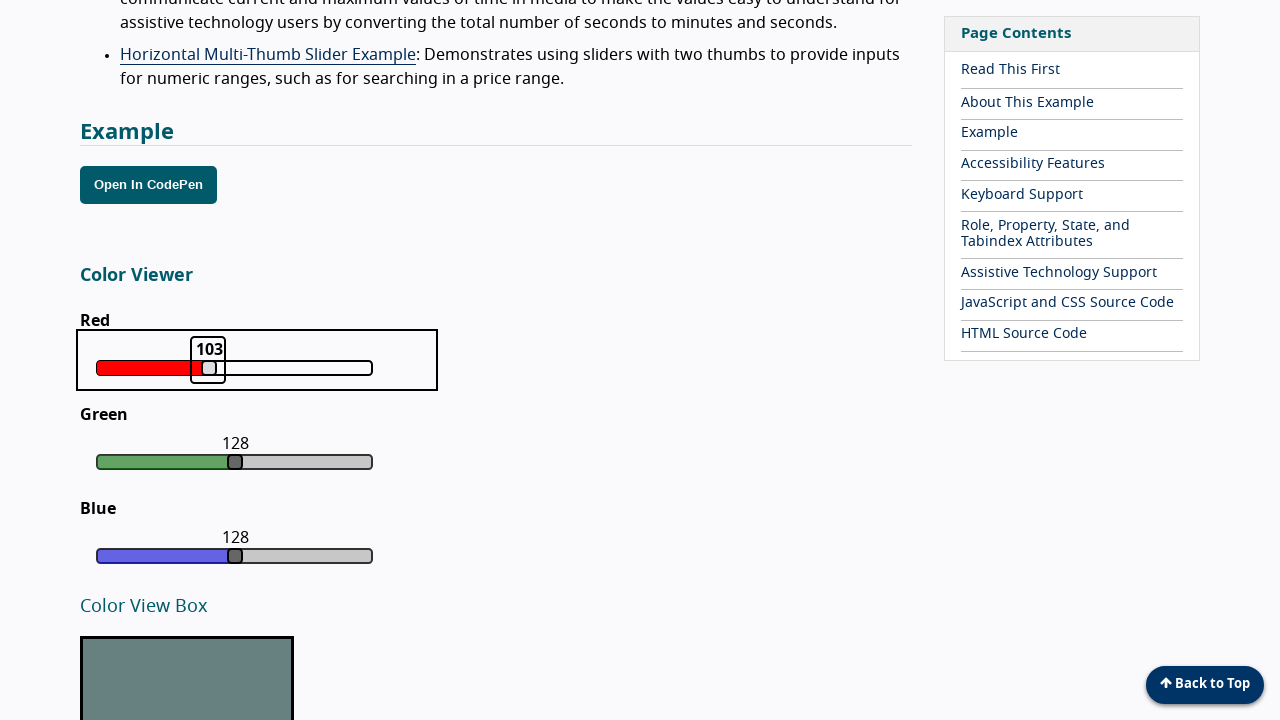

Pressed ArrowLeft to decrease slider value from 103 on xpath=//div[@class='color-slider red']//*[@class='focus']
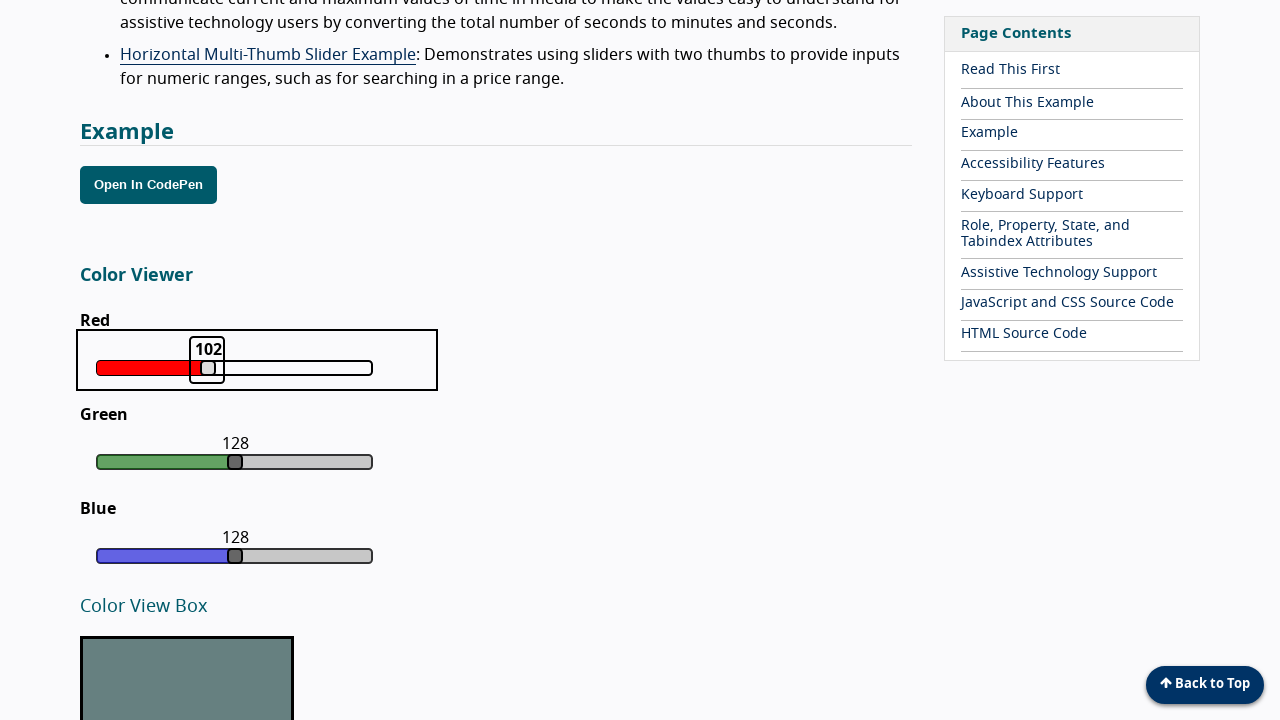

Retrieved current slider value: 102
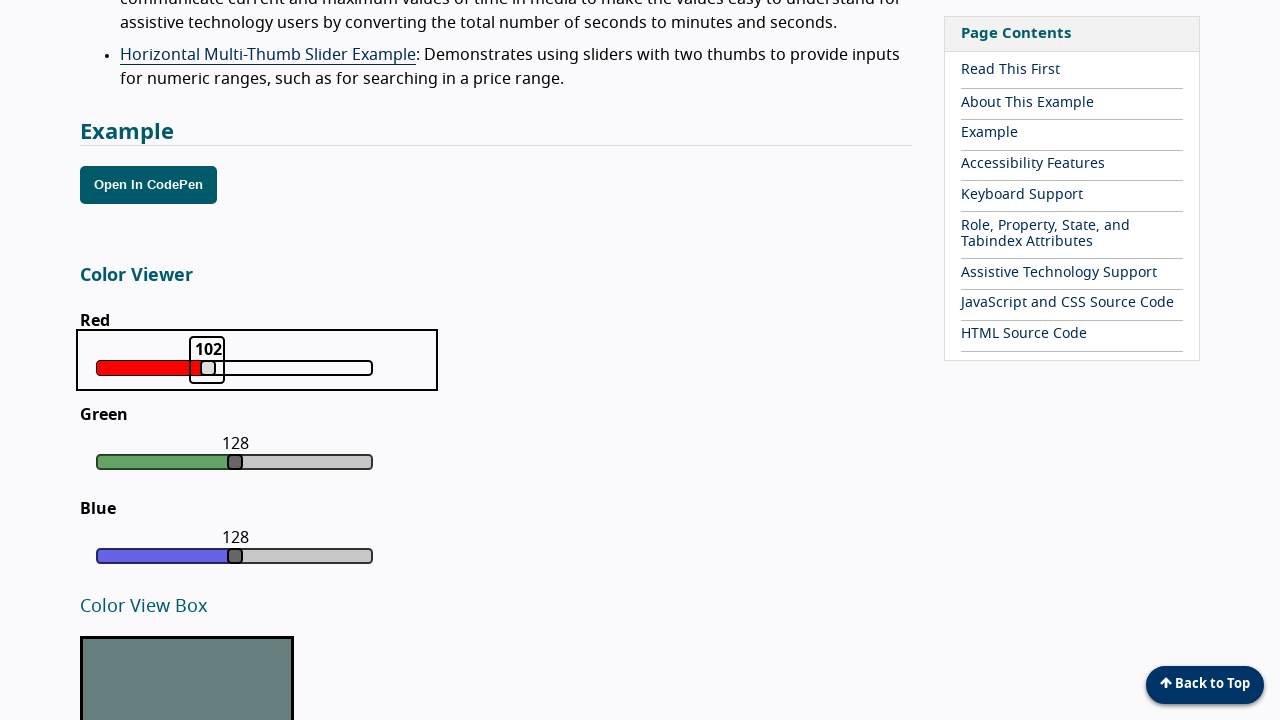

Clicked slider focus element at (207, 360) on xpath=//div[@class='color-slider red']//*[@class='focus']
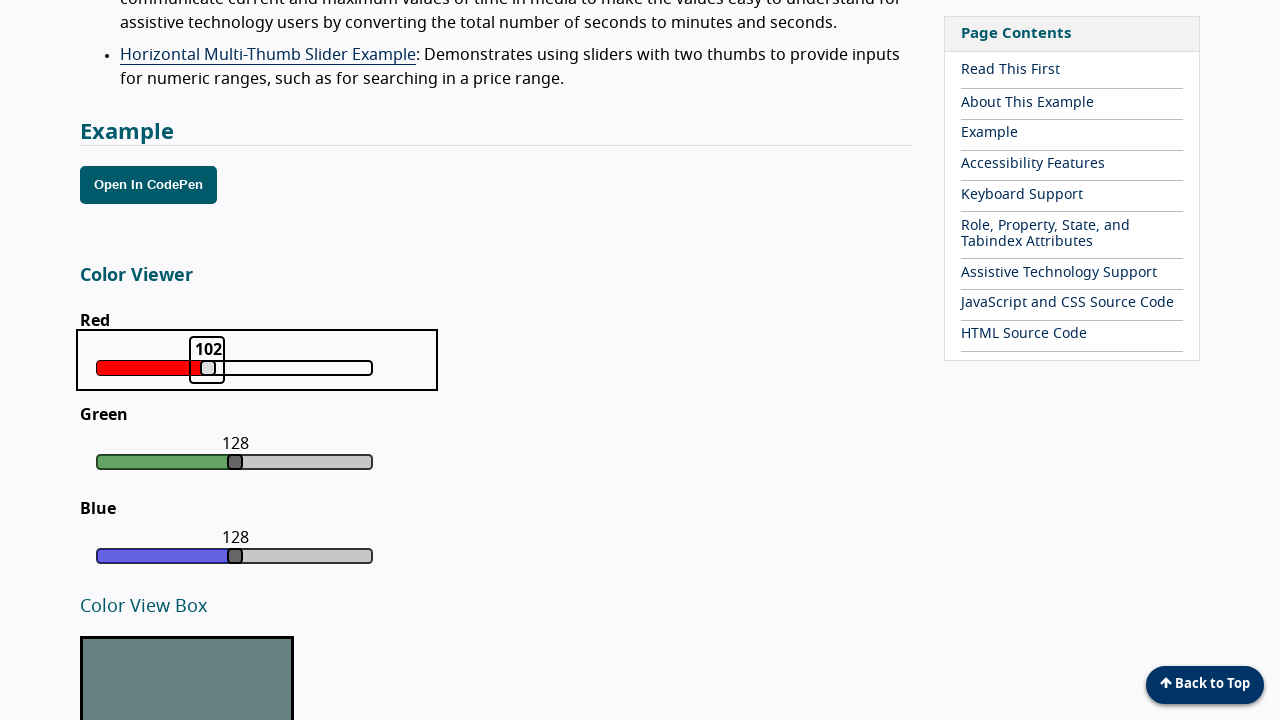

Pressed ArrowLeft to decrease slider value from 102 on xpath=//div[@class='color-slider red']//*[@class='focus']
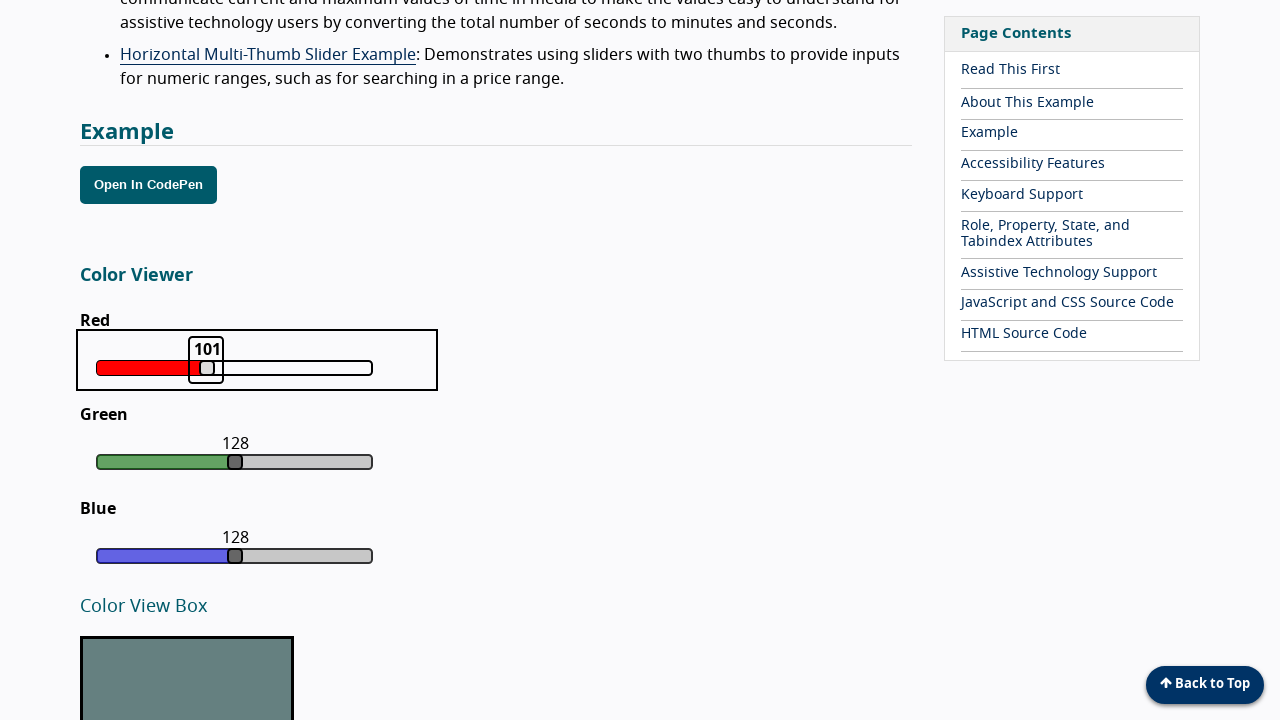

Retrieved current slider value: 101
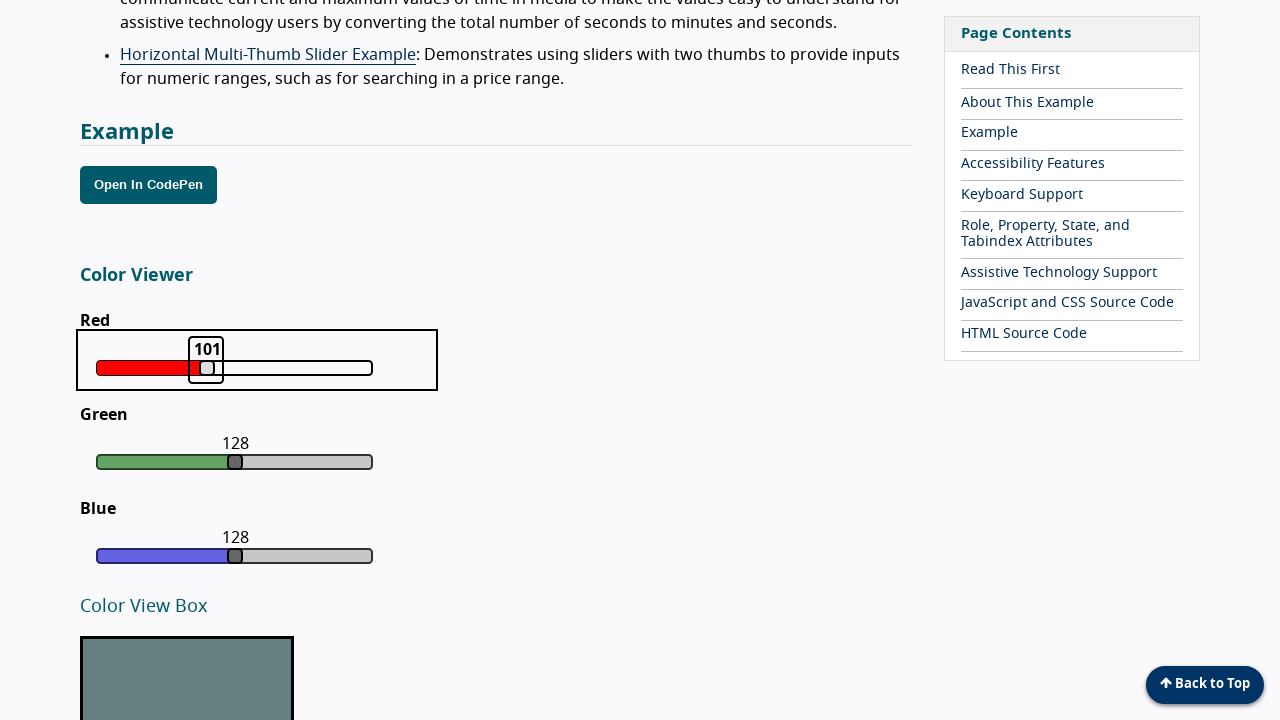

Clicked slider focus element at (206, 360) on xpath=//div[@class='color-slider red']//*[@class='focus']
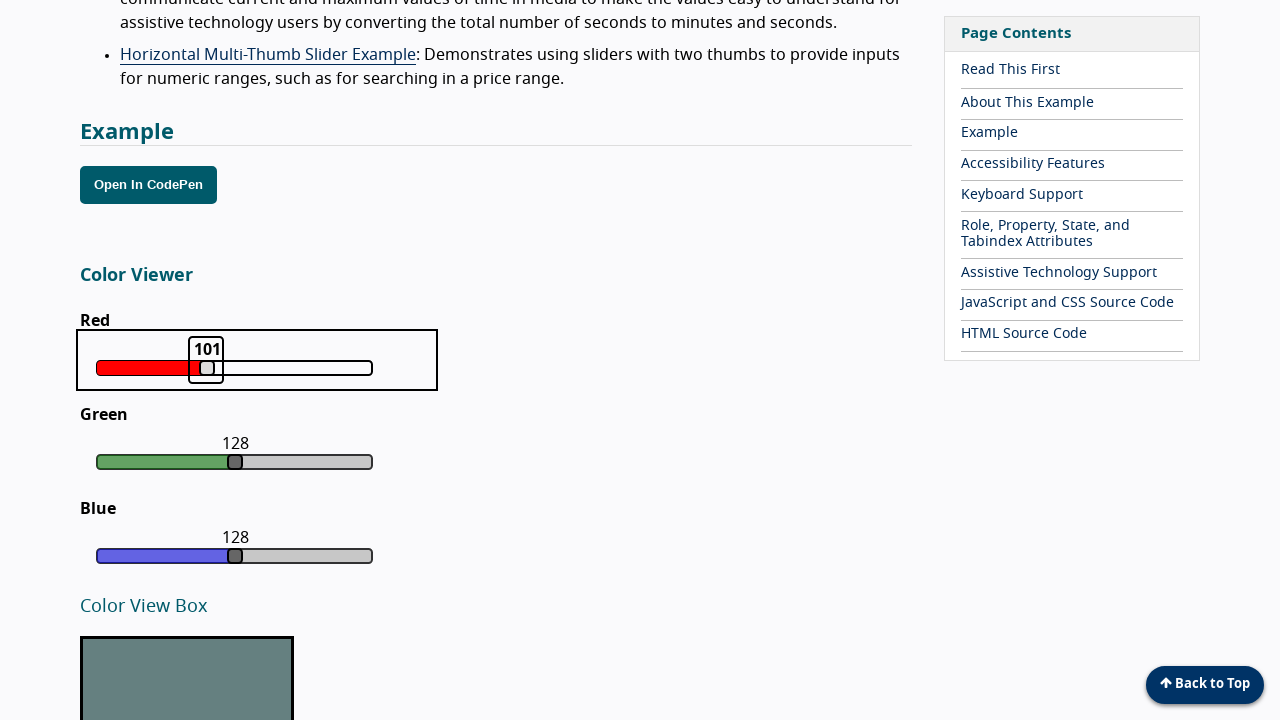

Pressed ArrowLeft to decrease slider value from 101 on xpath=//div[@class='color-slider red']//*[@class='focus']
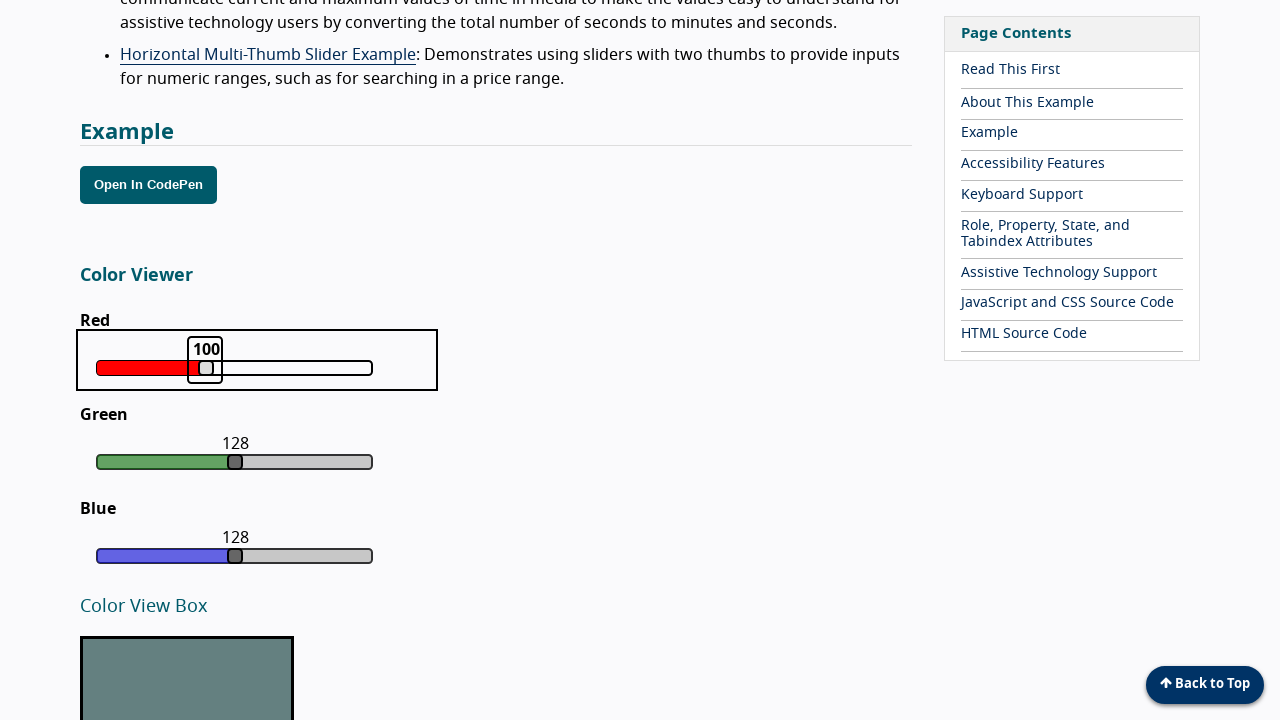

Retrieved current slider value: 100
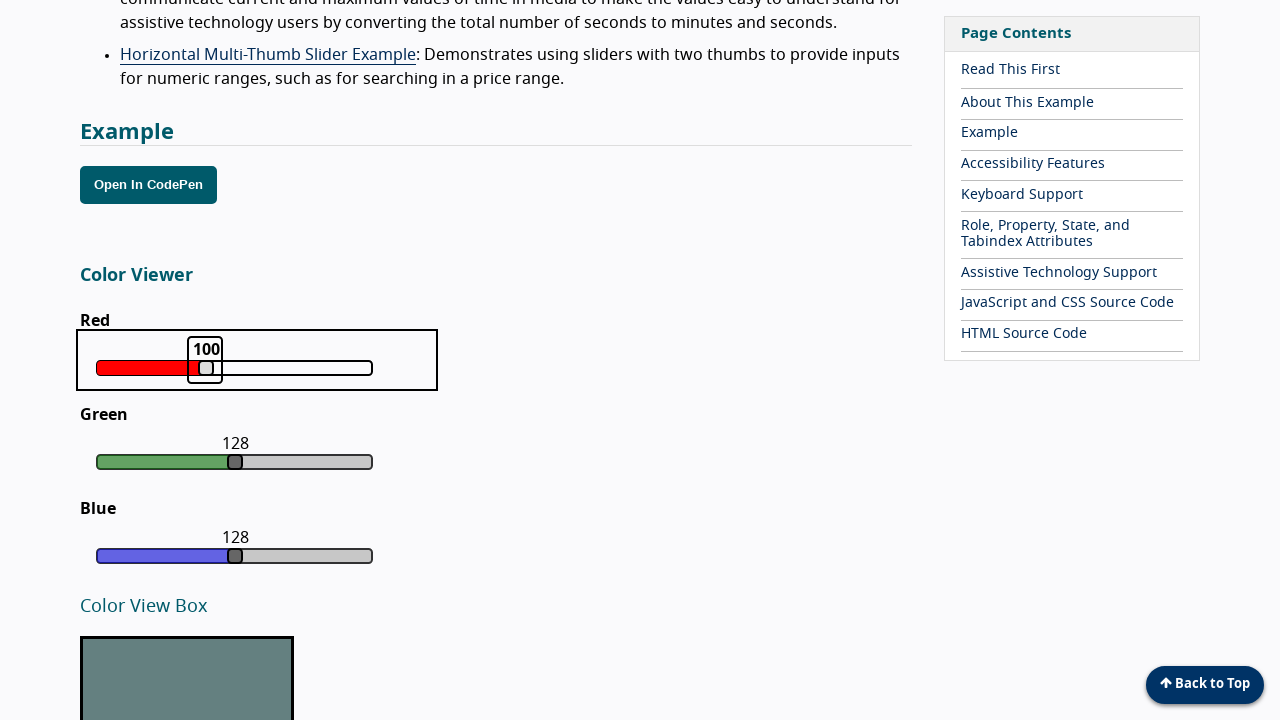

Clicked slider focus element at (205, 360) on xpath=//div[@class='color-slider red']//*[@class='focus']
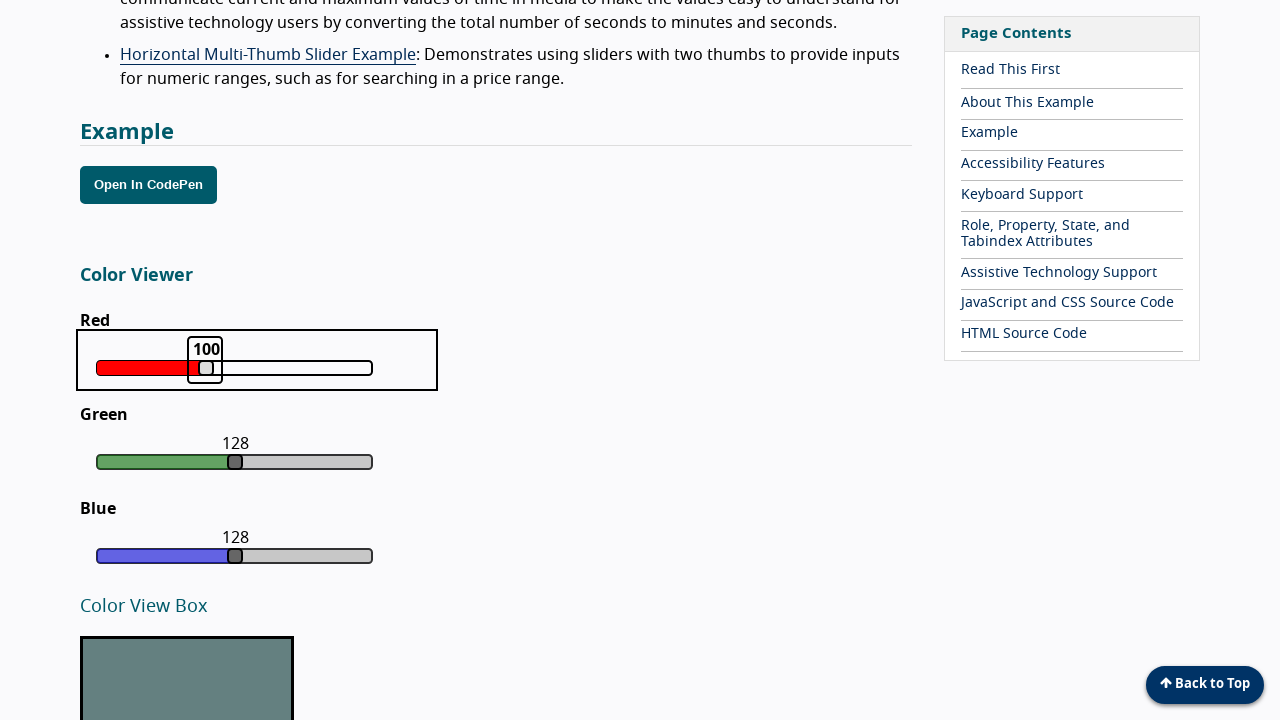

Pressed ArrowLeft to decrease slider value from 100 on xpath=//div[@class='color-slider red']//*[@class='focus']
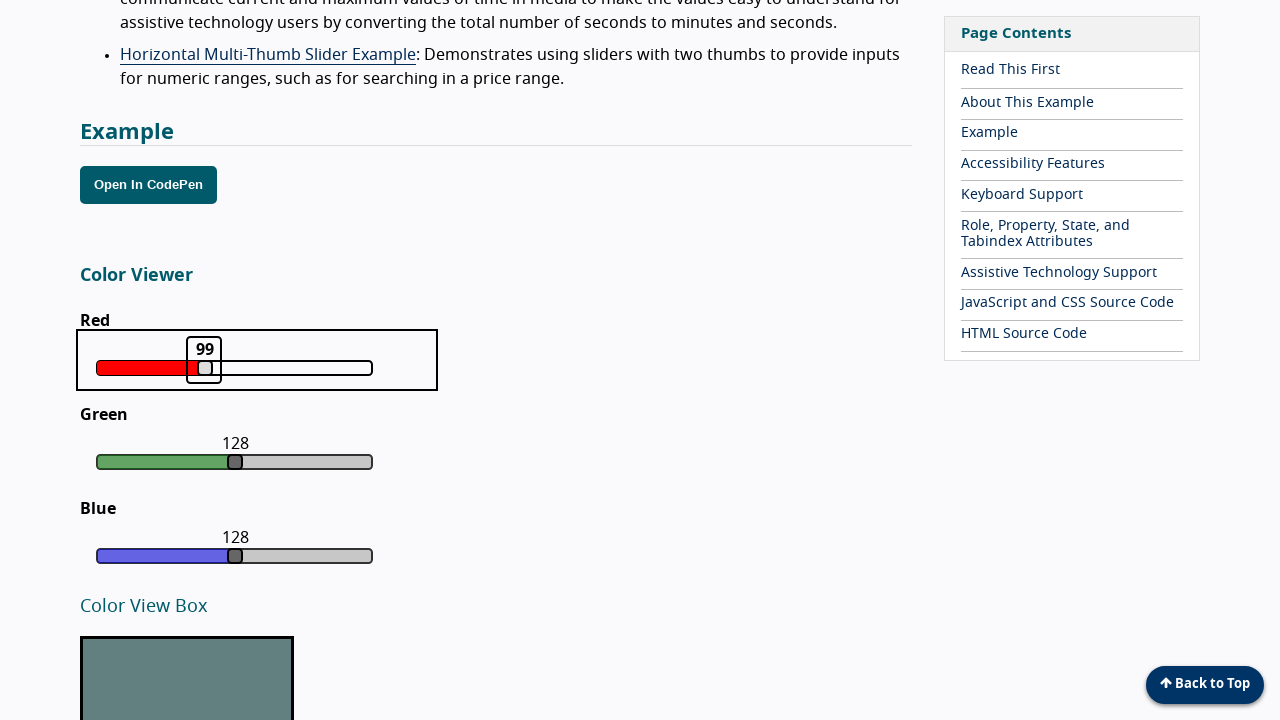

Retrieved current slider value: 99
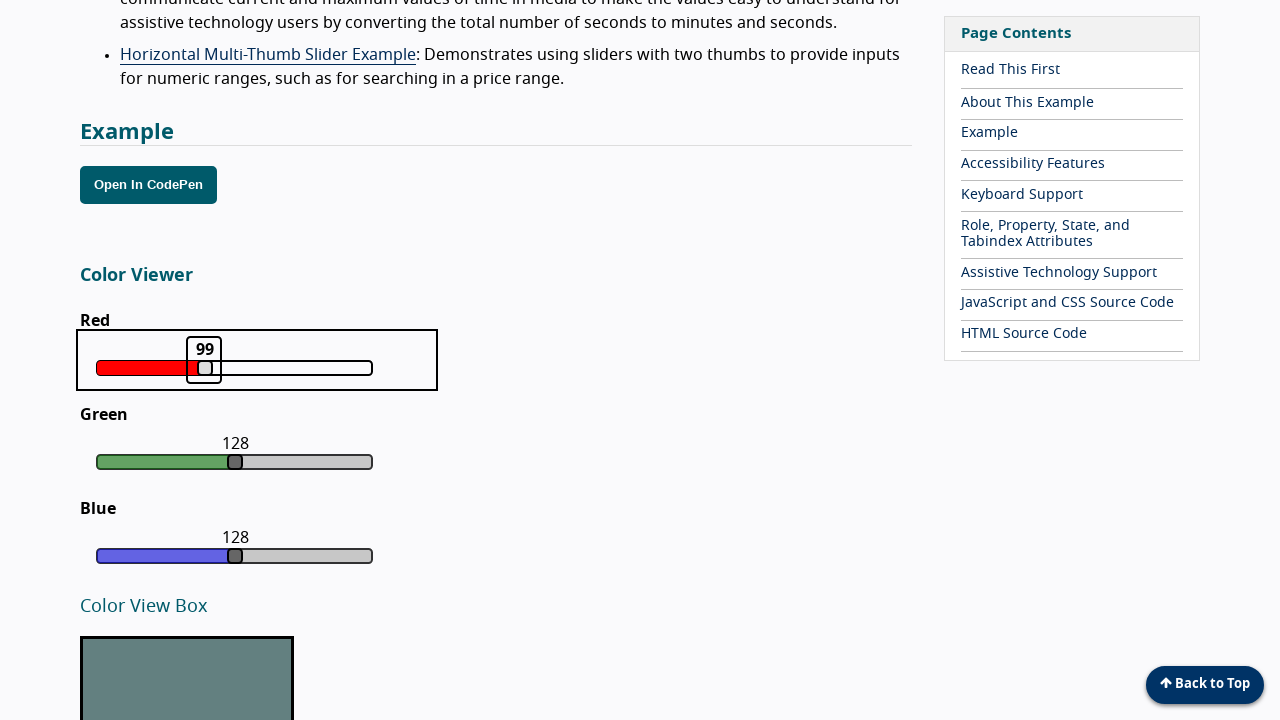

Clicked slider focus element at (204, 360) on xpath=//div[@class='color-slider red']//*[@class='focus']
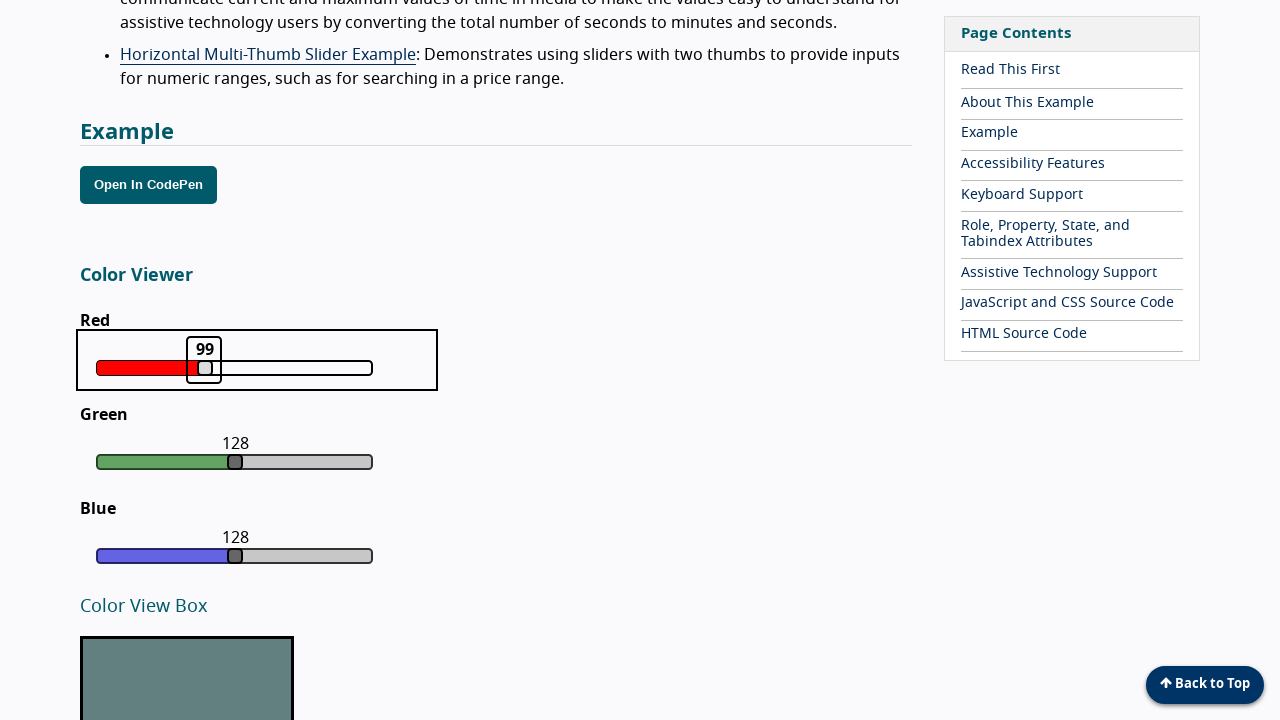

Pressed ArrowLeft to decrease slider value from 99 on xpath=//div[@class='color-slider red']//*[@class='focus']
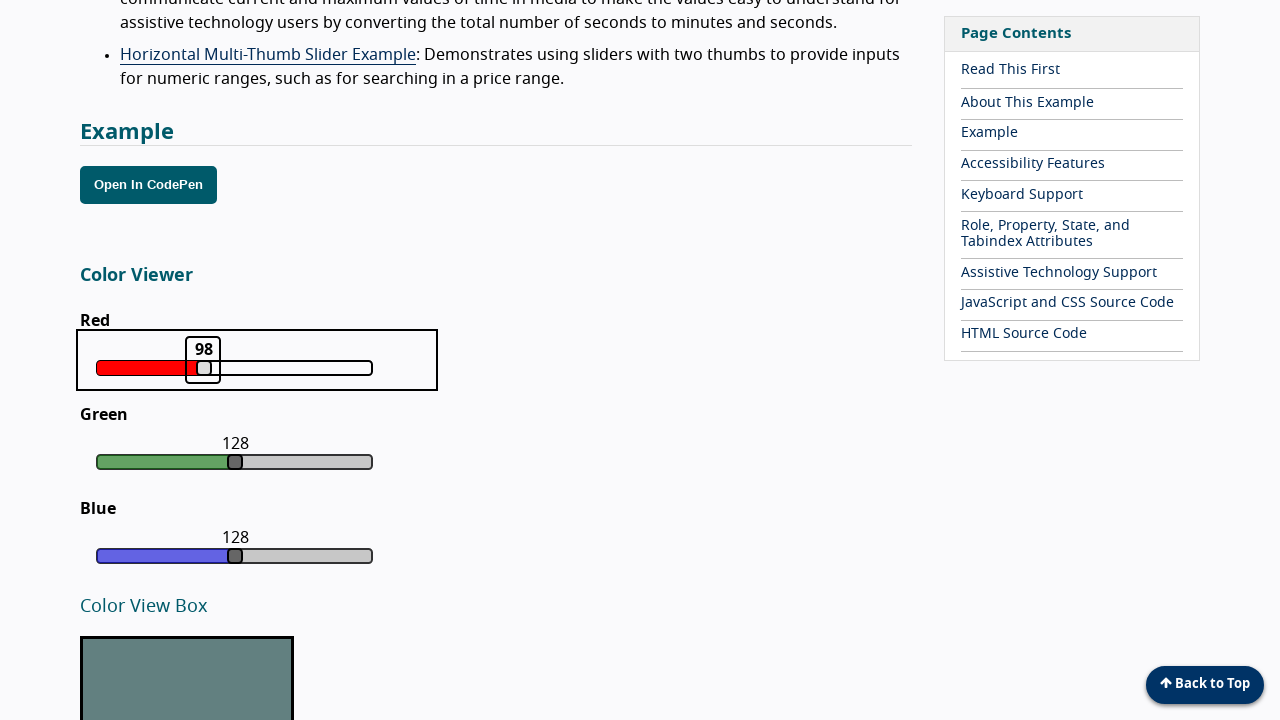

Retrieved current slider value: 98
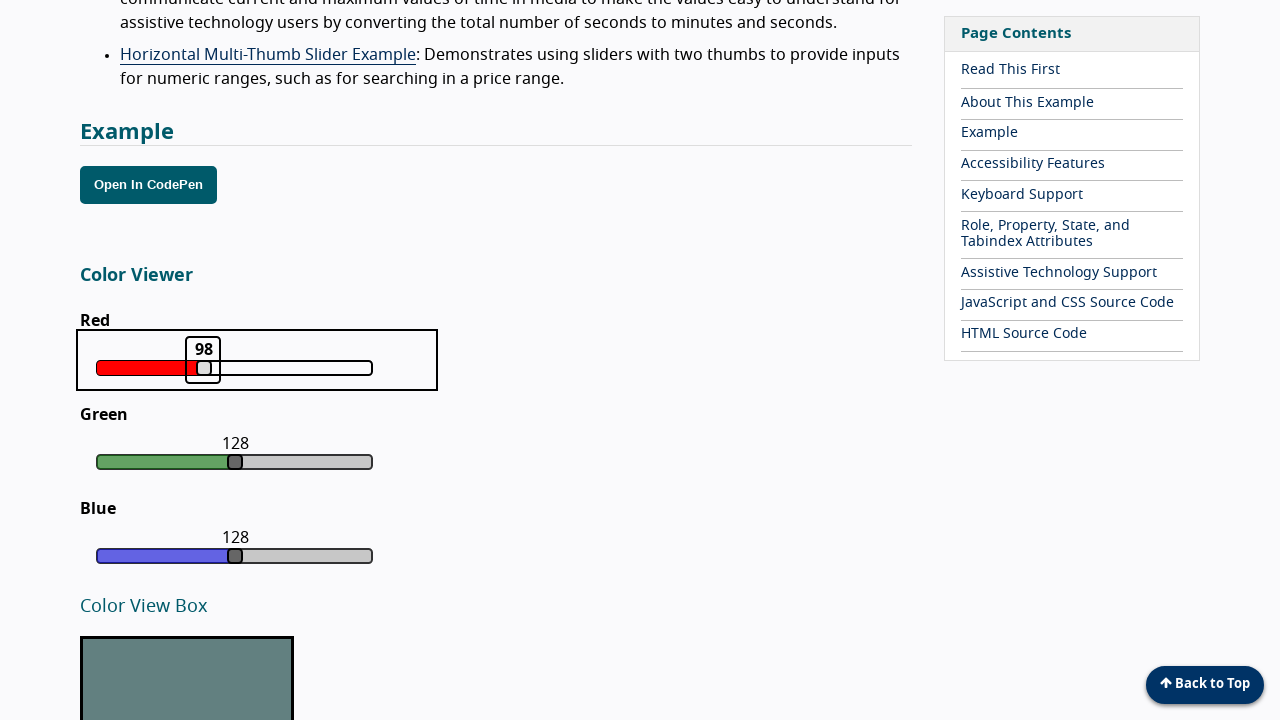

Clicked slider focus element at (203, 360) on xpath=//div[@class='color-slider red']//*[@class='focus']
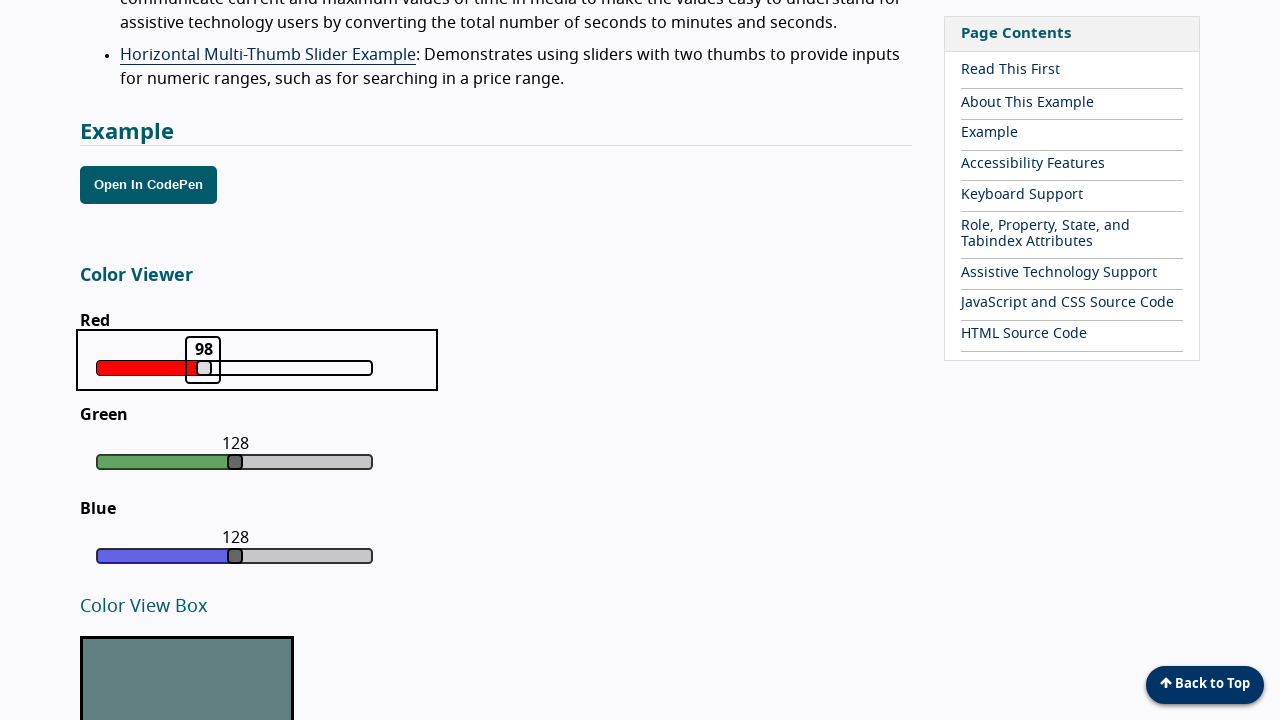

Pressed ArrowLeft to decrease slider value from 98 on xpath=//div[@class='color-slider red']//*[@class='focus']
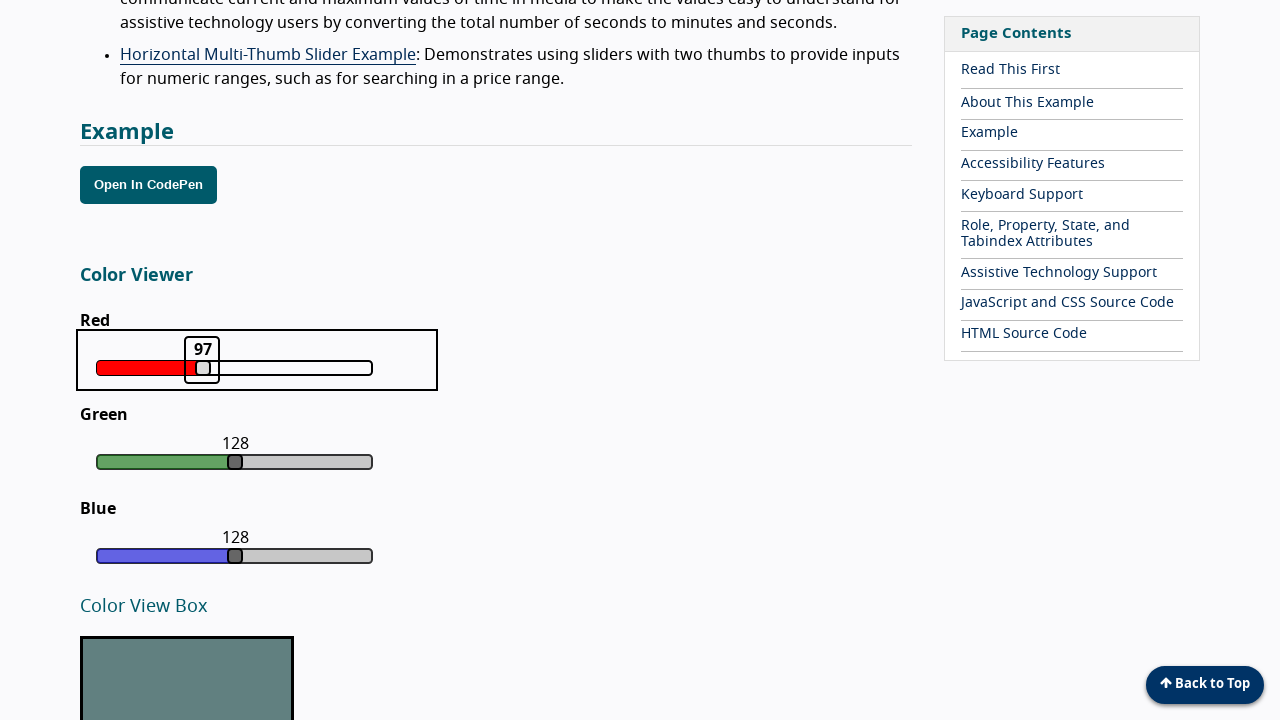

Retrieved current slider value: 97
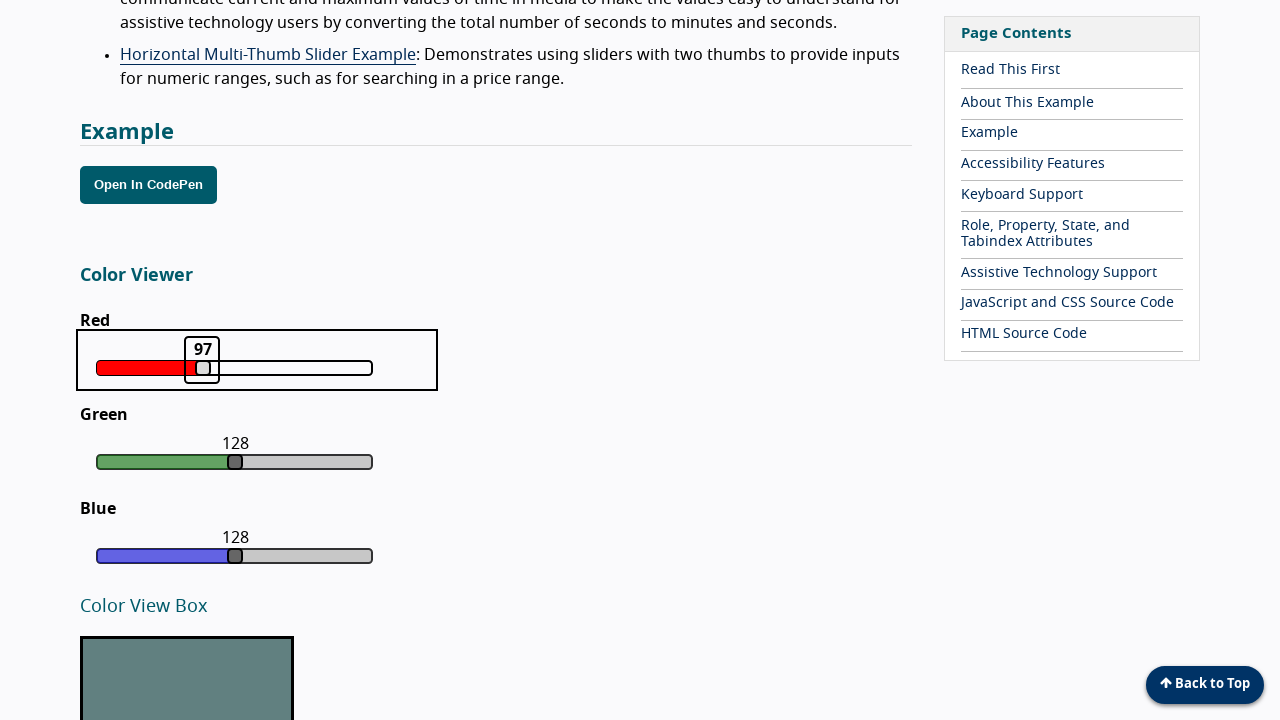

Clicked slider focus element at (202, 360) on xpath=//div[@class='color-slider red']//*[@class='focus']
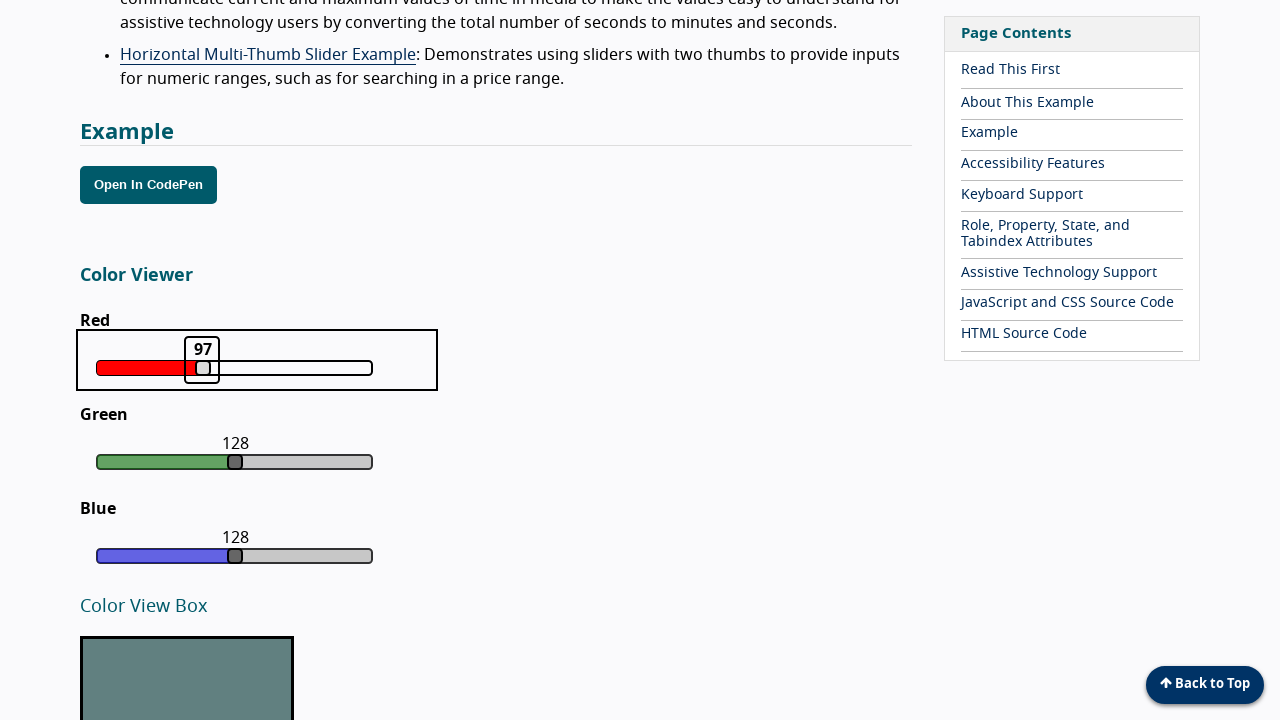

Pressed ArrowLeft to decrease slider value from 97 on xpath=//div[@class='color-slider red']//*[@class='focus']
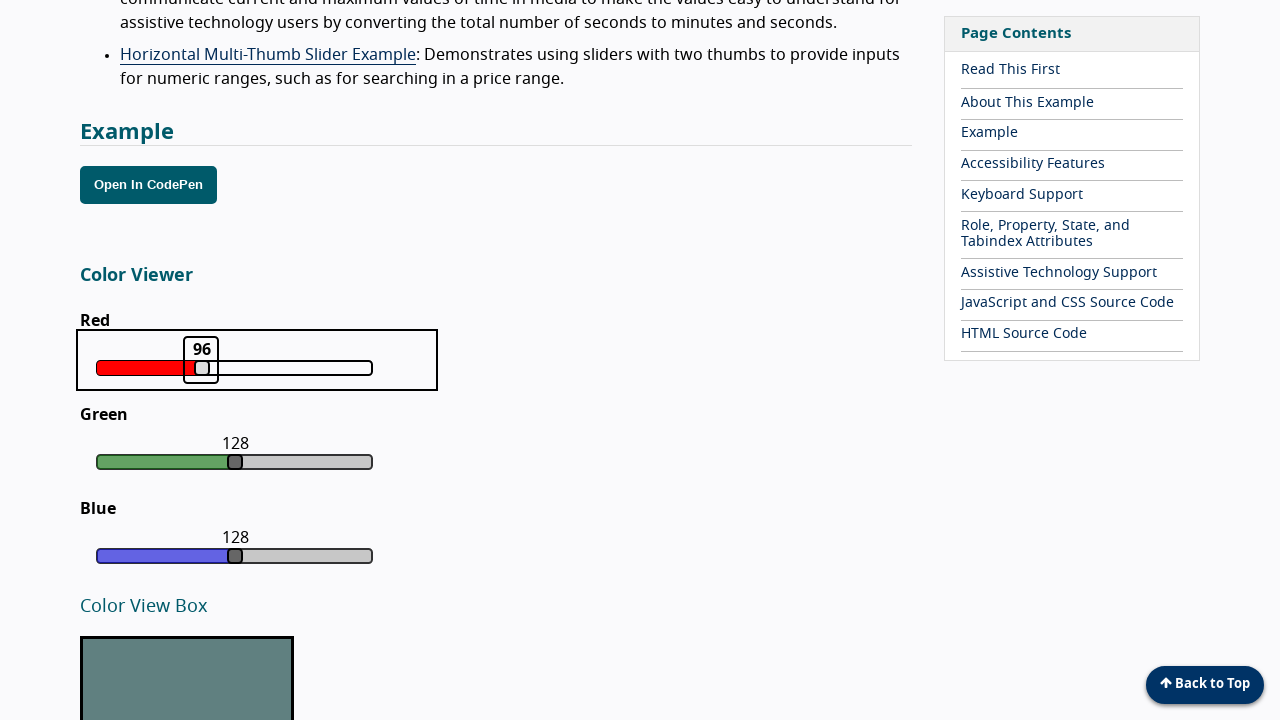

Retrieved current slider value: 96
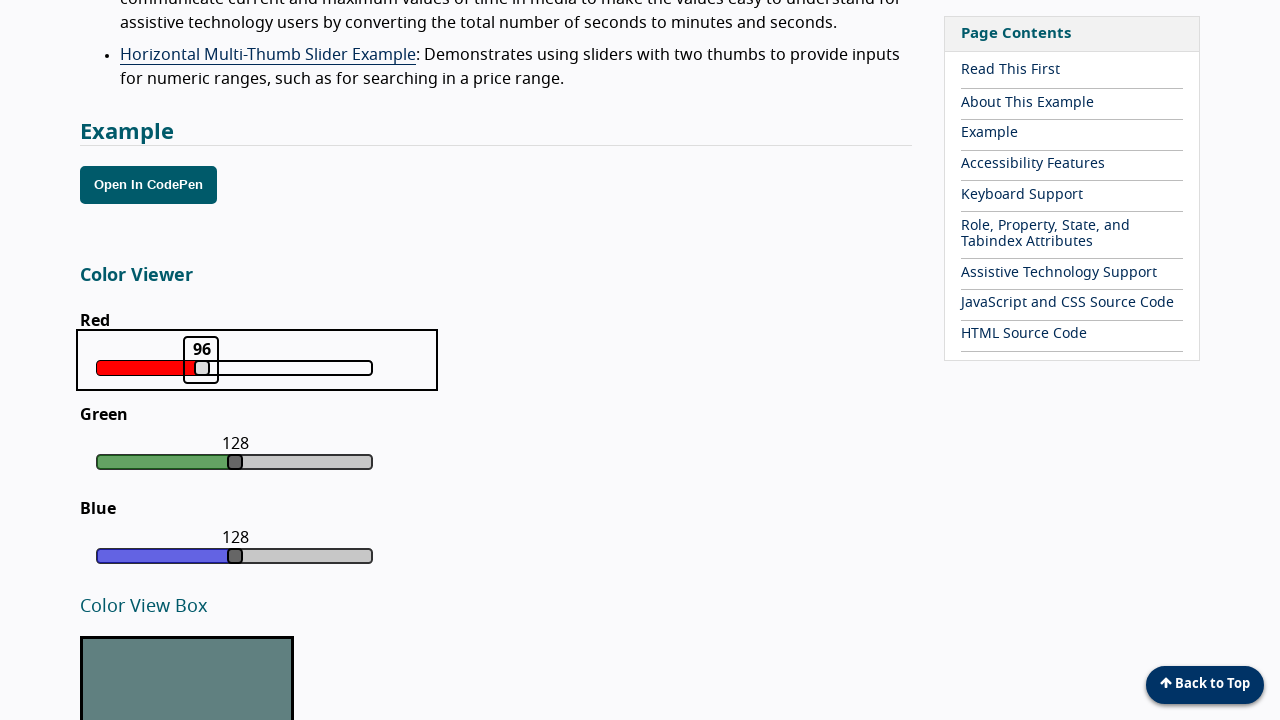

Clicked slider focus element at (201, 360) on xpath=//div[@class='color-slider red']//*[@class='focus']
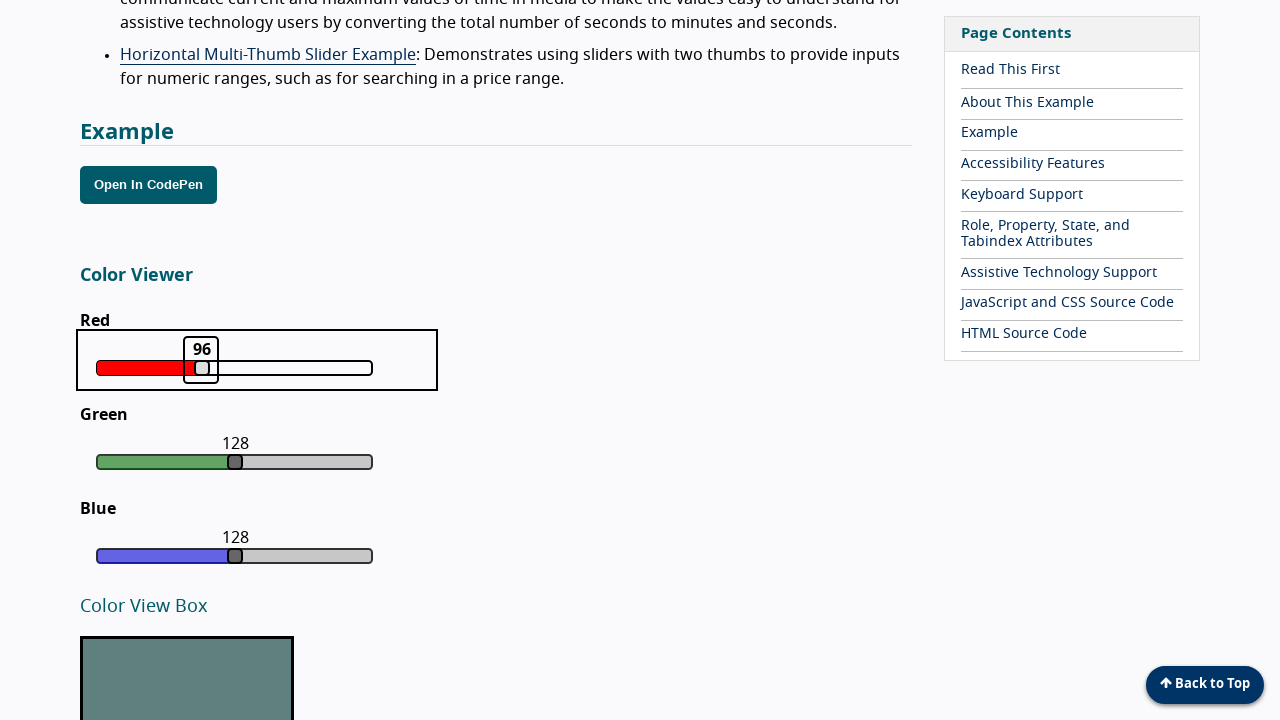

Pressed ArrowLeft to decrease slider value from 96 on xpath=//div[@class='color-slider red']//*[@class='focus']
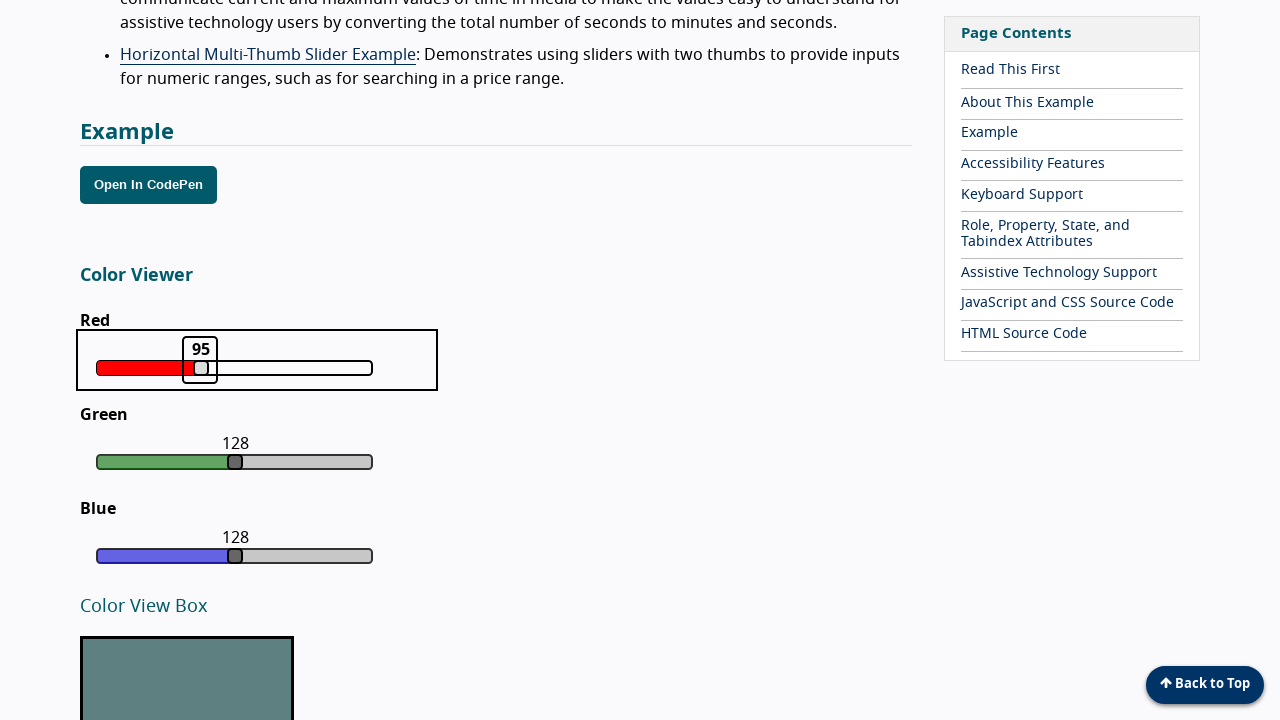

Retrieved current slider value: 95
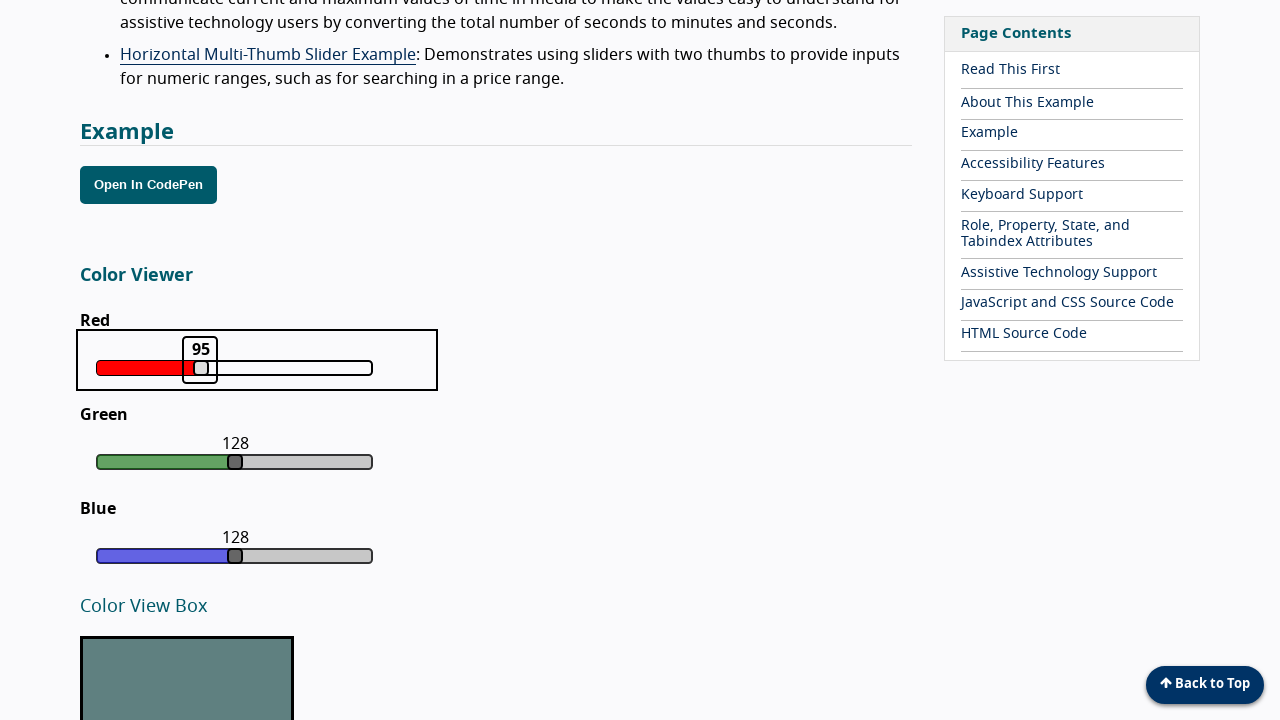

Clicked slider focus element at (200, 360) on xpath=//div[@class='color-slider red']//*[@class='focus']
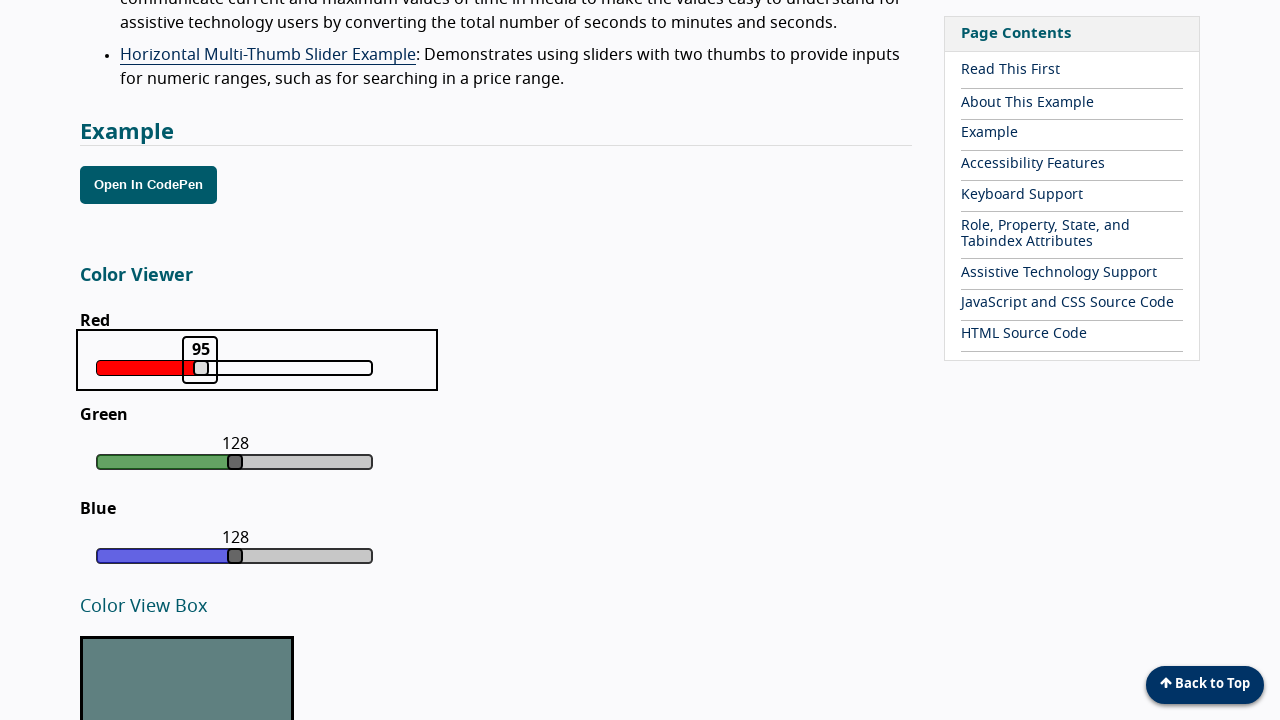

Pressed ArrowLeft to decrease slider value from 95 on xpath=//div[@class='color-slider red']//*[@class='focus']
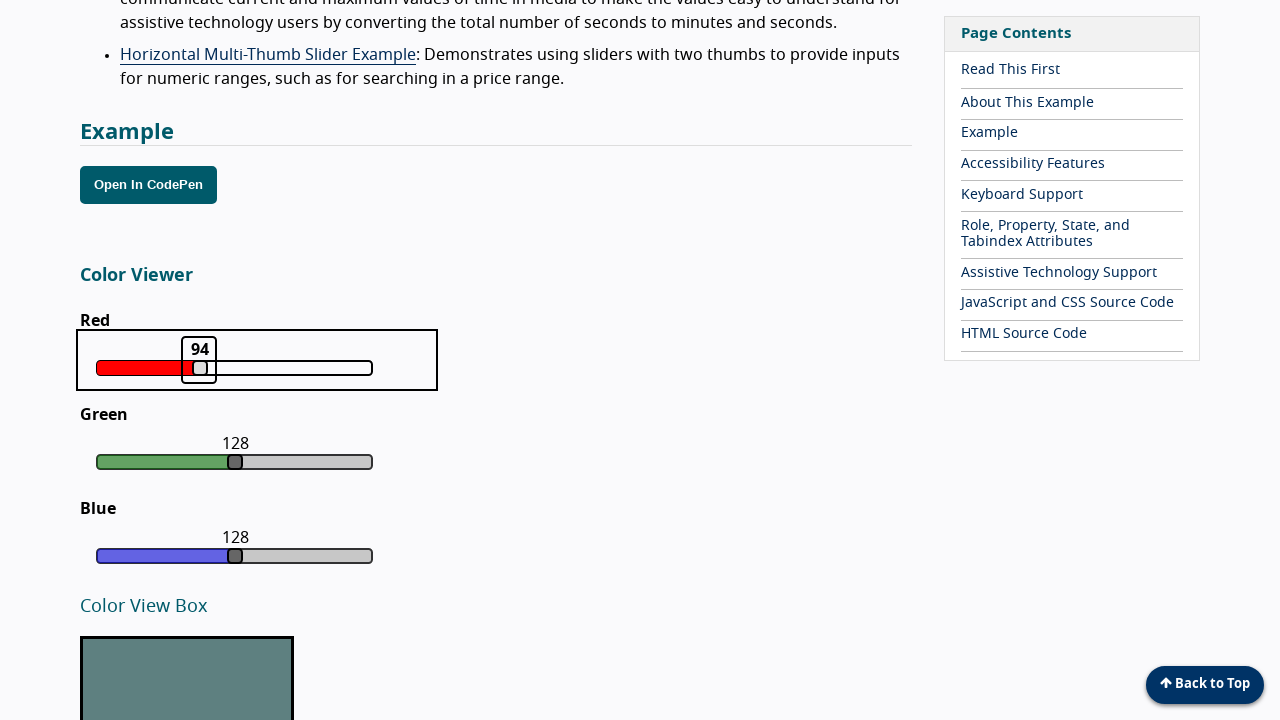

Retrieved current slider value: 94
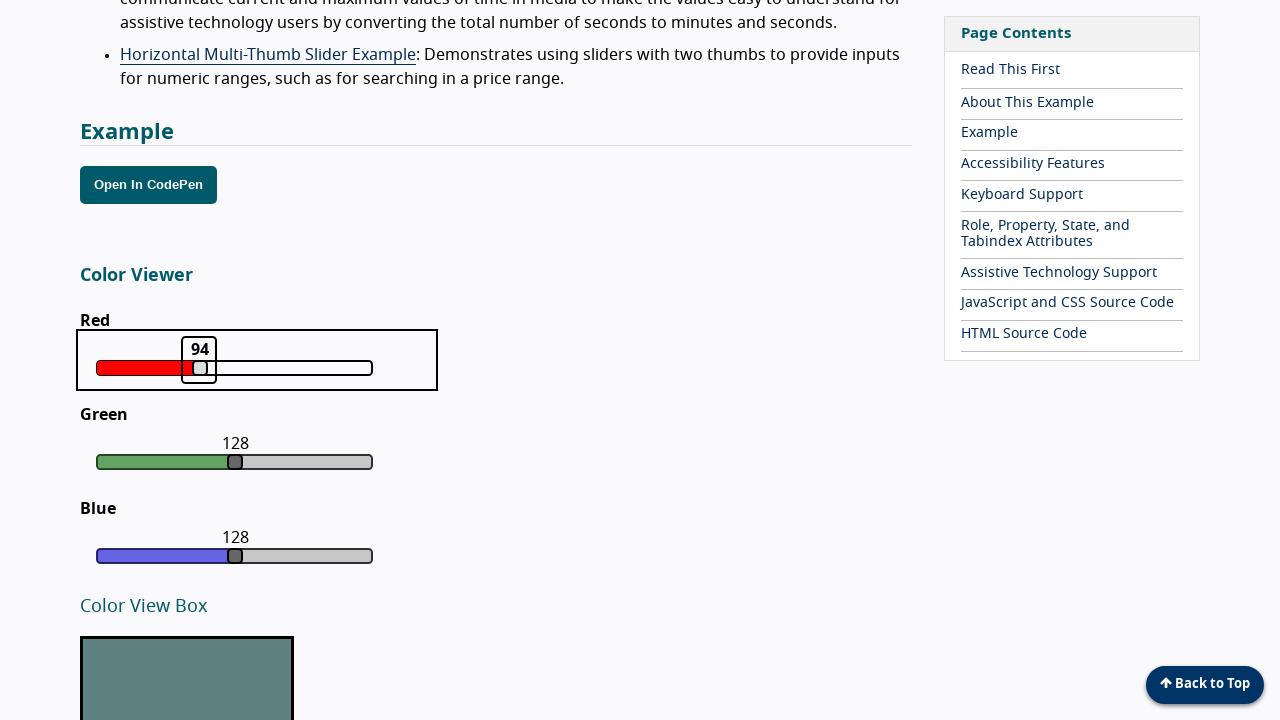

Clicked slider focus element at (199, 360) on xpath=//div[@class='color-slider red']//*[@class='focus']
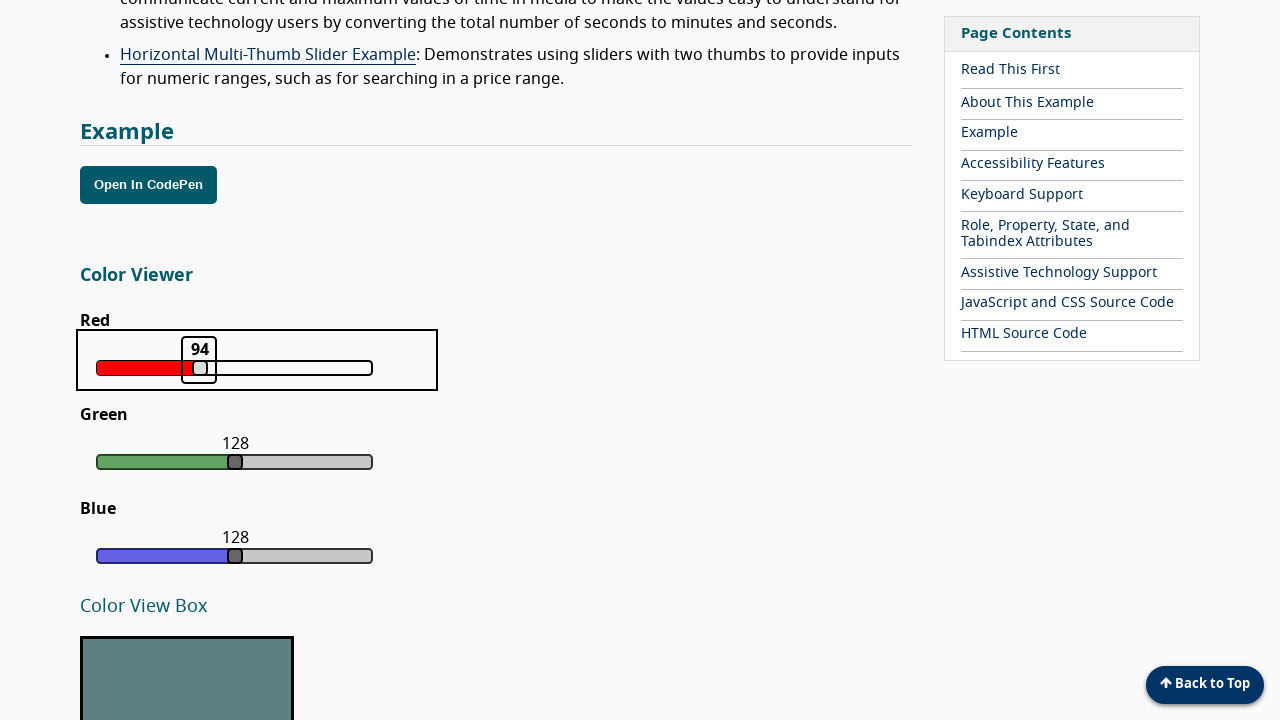

Pressed ArrowLeft to decrease slider value from 94 on xpath=//div[@class='color-slider red']//*[@class='focus']
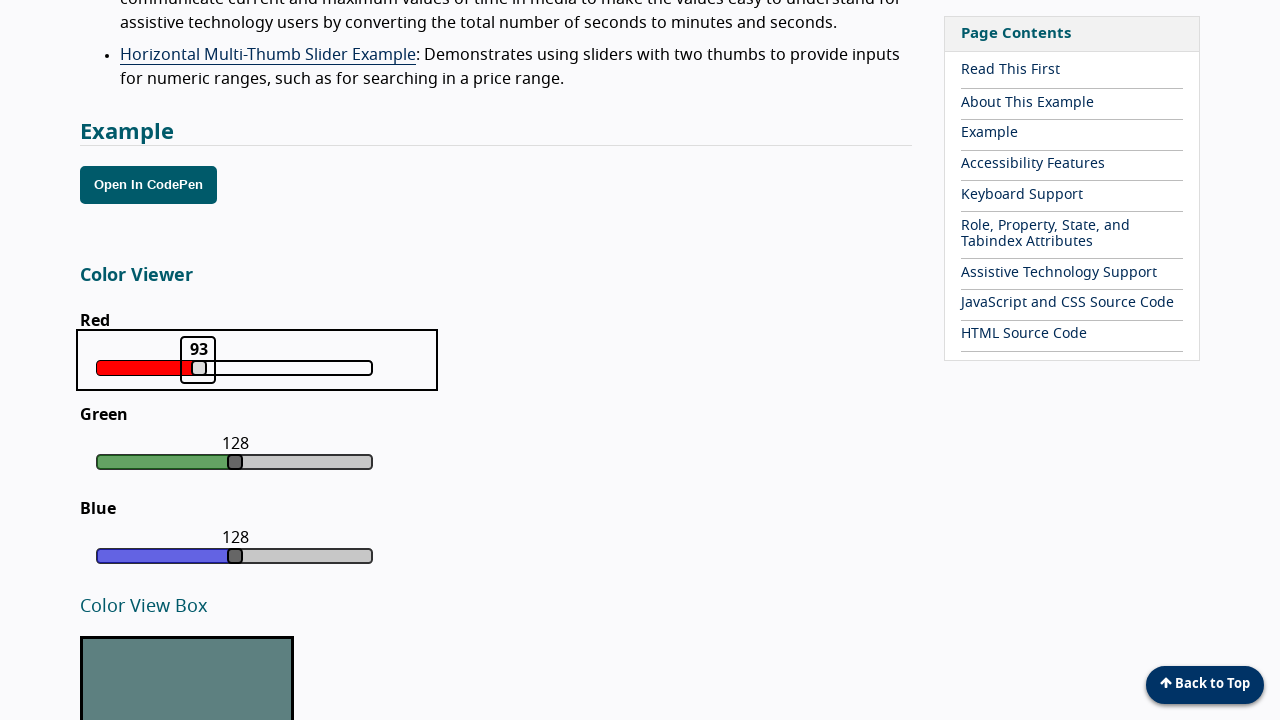

Retrieved current slider value: 93
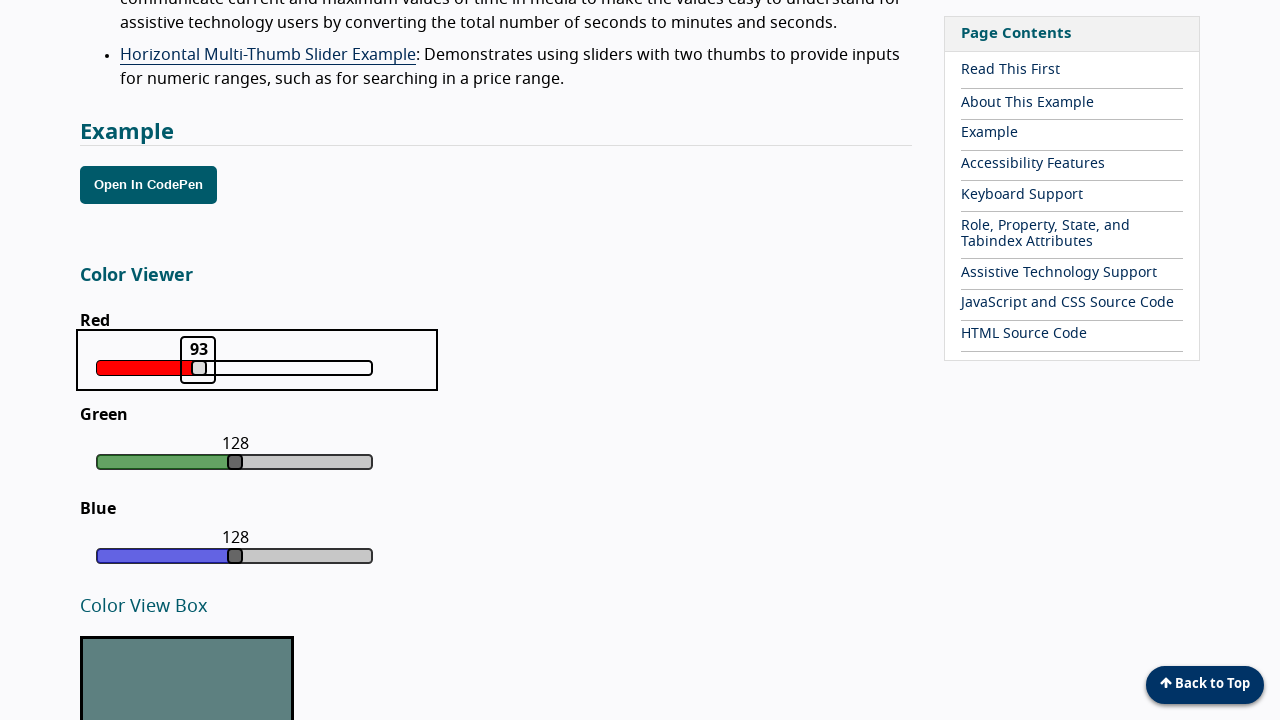

Clicked slider focus element at (198, 360) on xpath=//div[@class='color-slider red']//*[@class='focus']
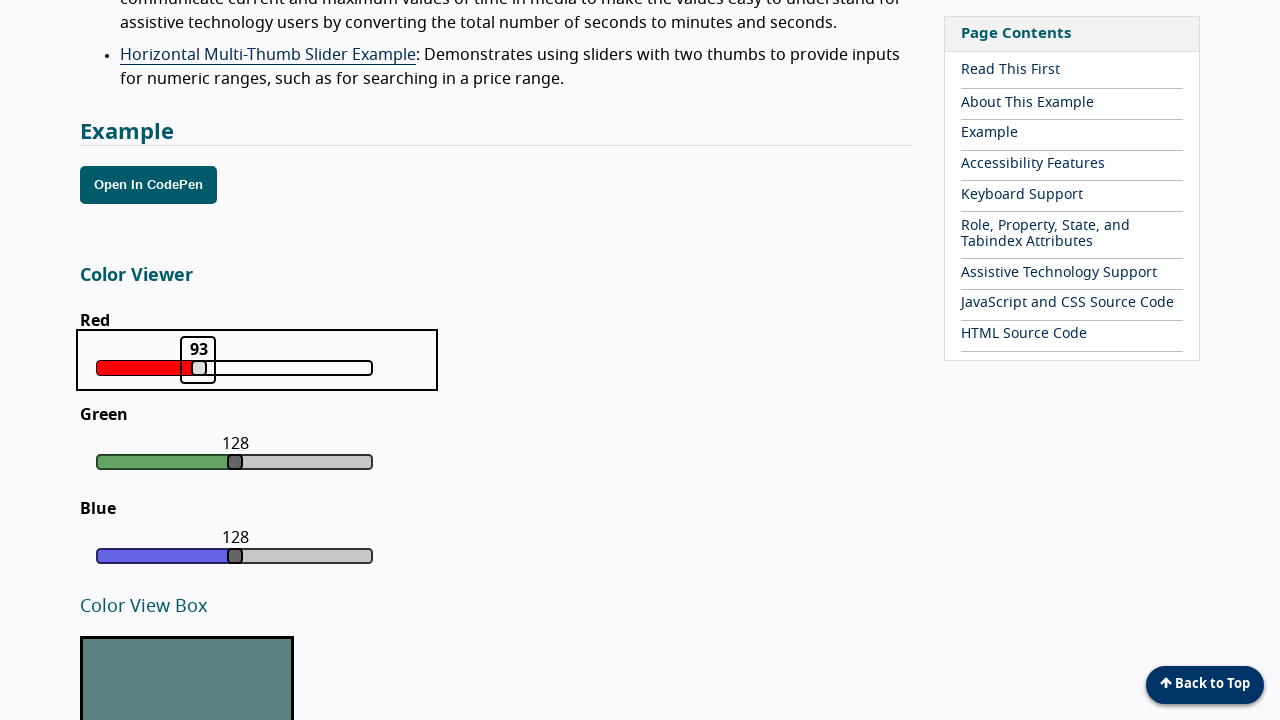

Pressed ArrowLeft to decrease slider value from 93 on xpath=//div[@class='color-slider red']//*[@class='focus']
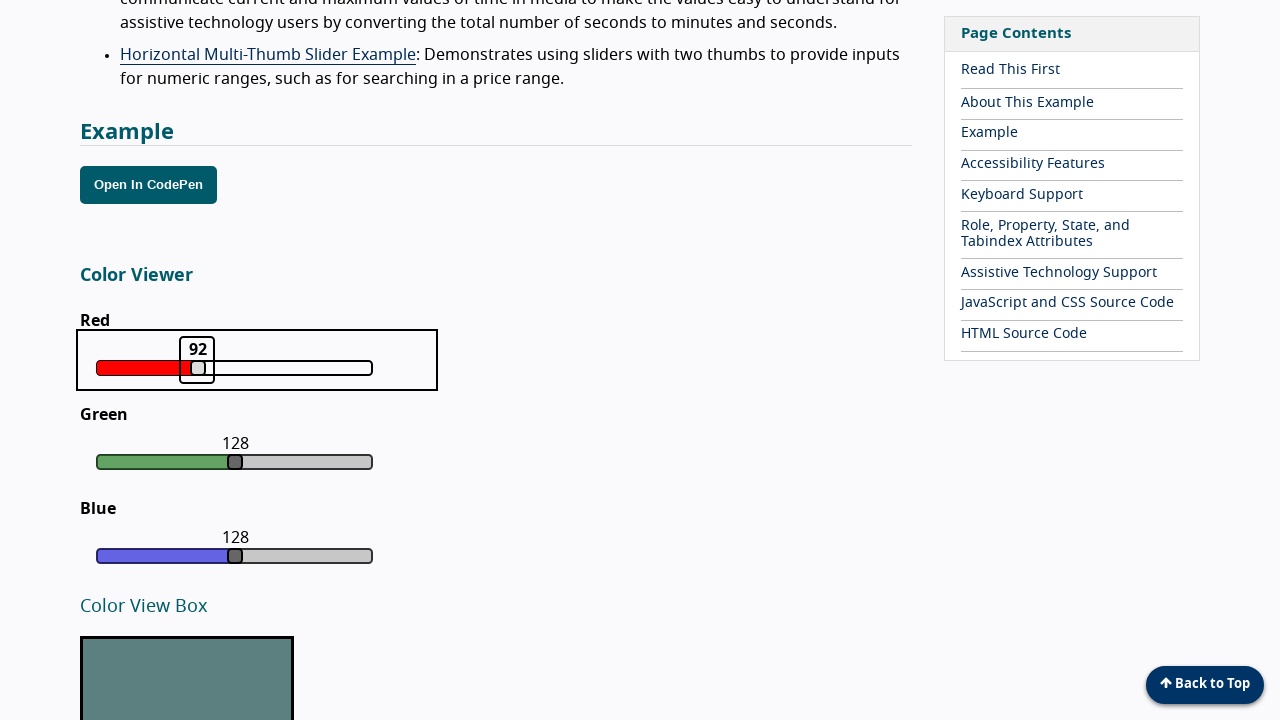

Retrieved current slider value: 92
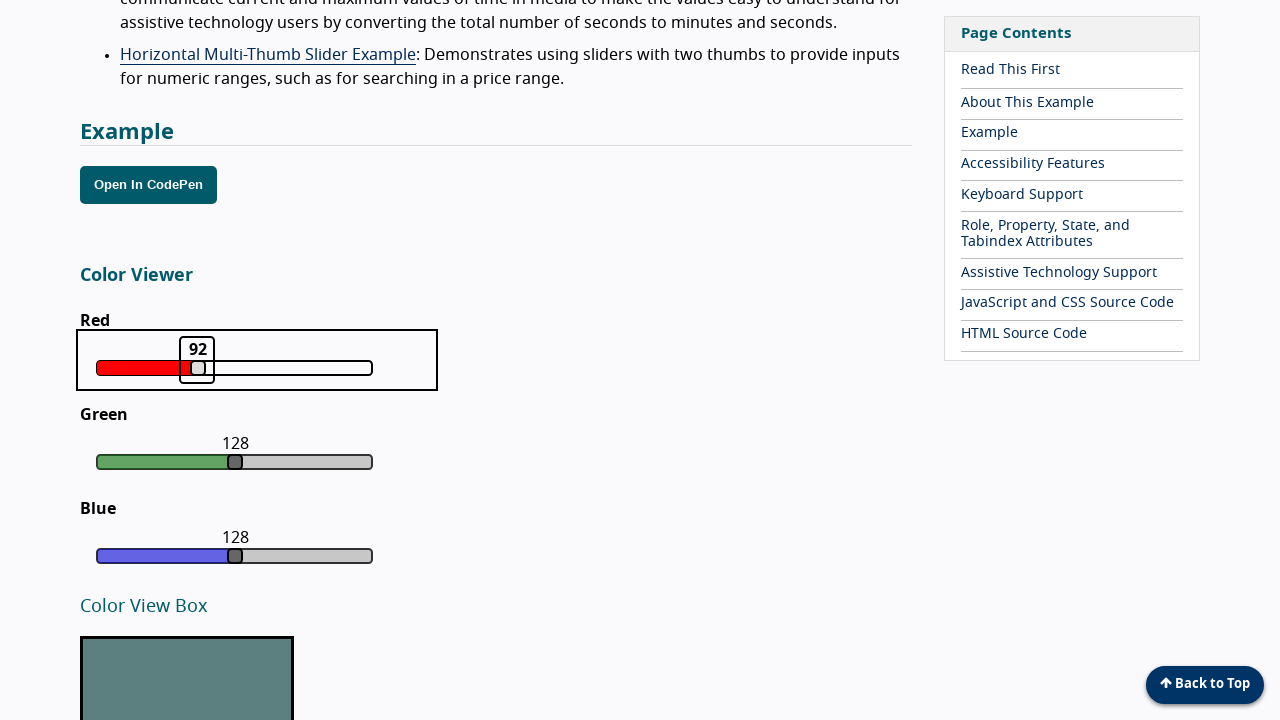

Clicked slider focus element at (197, 360) on xpath=//div[@class='color-slider red']//*[@class='focus']
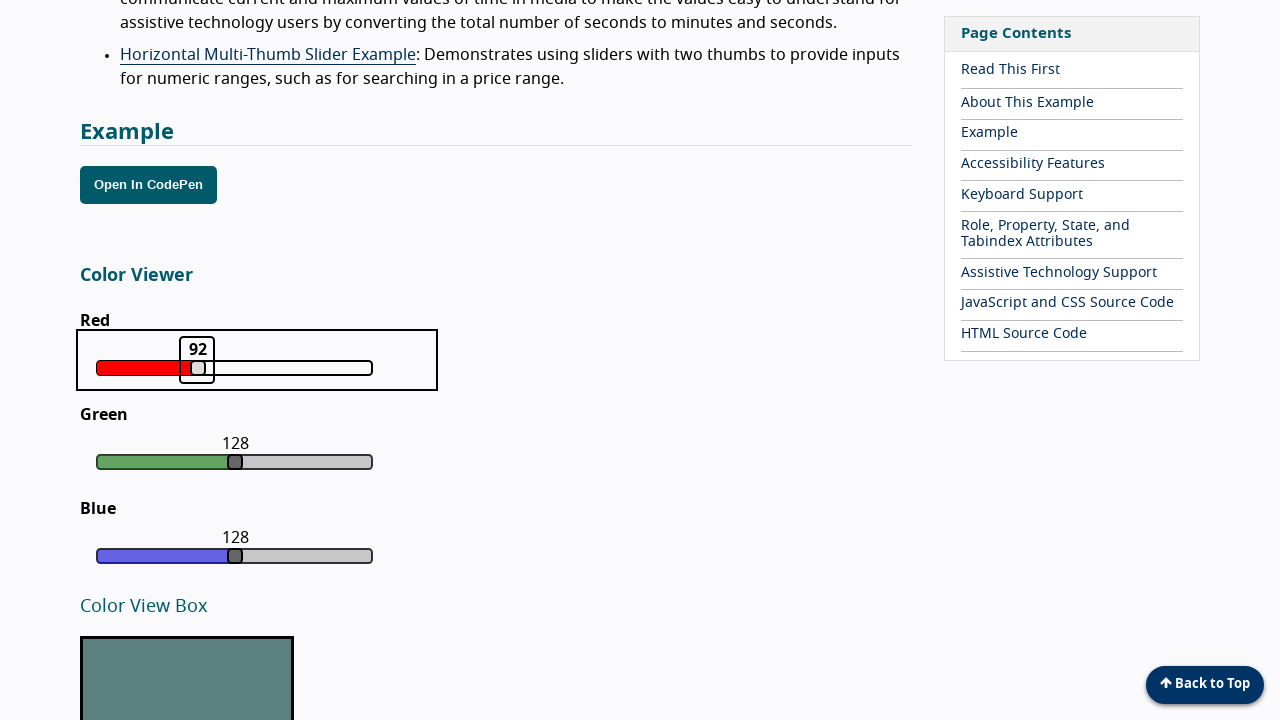

Pressed ArrowLeft to decrease slider value from 92 on xpath=//div[@class='color-slider red']//*[@class='focus']
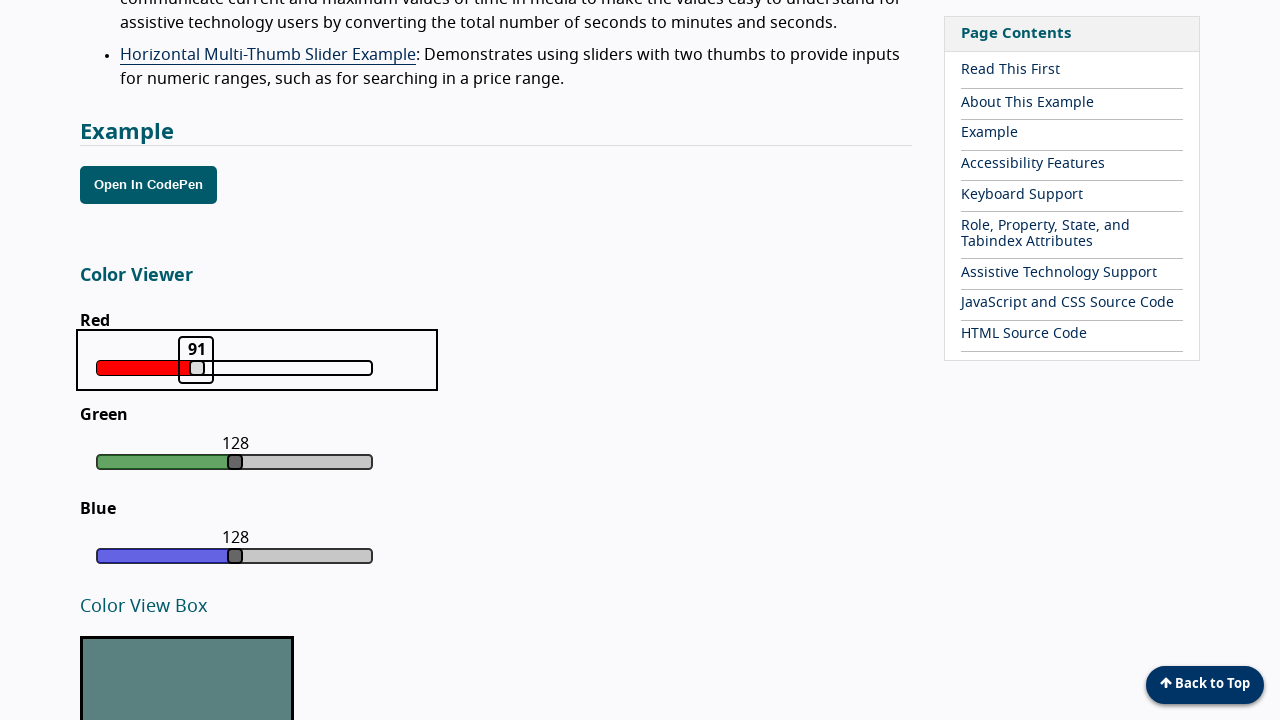

Retrieved current slider value: 91
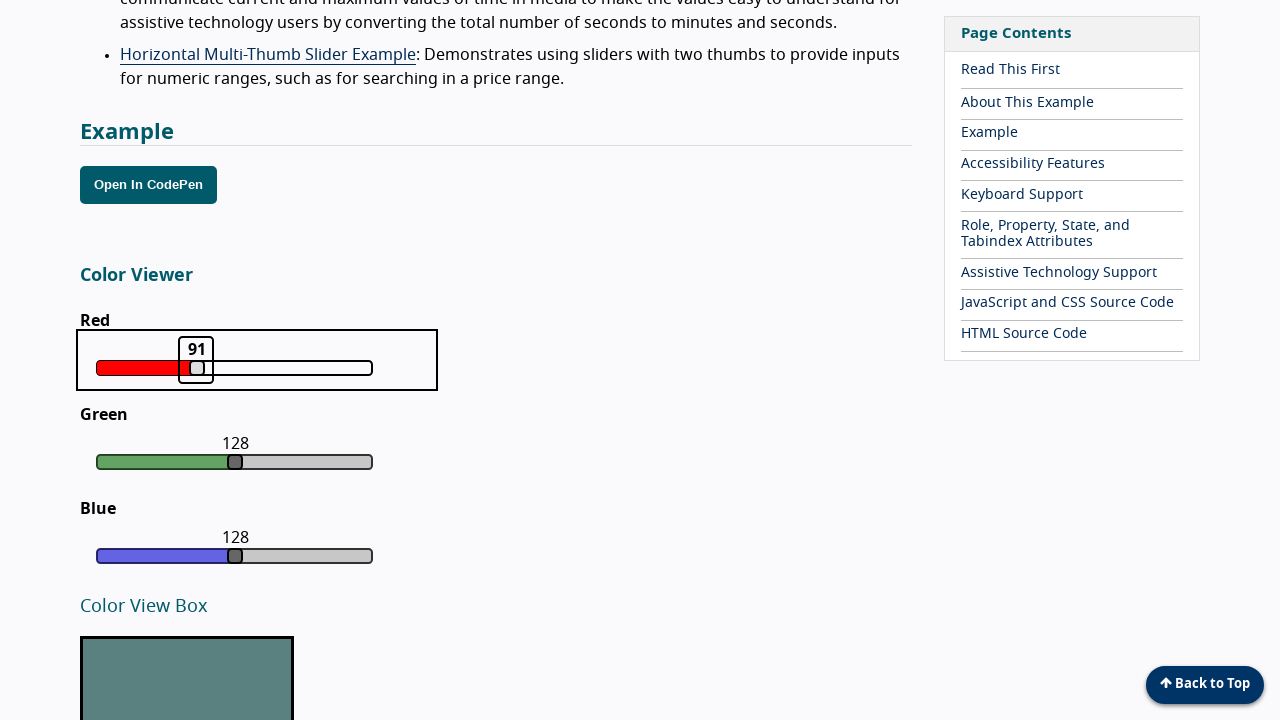

Clicked slider focus element at (196, 360) on xpath=//div[@class='color-slider red']//*[@class='focus']
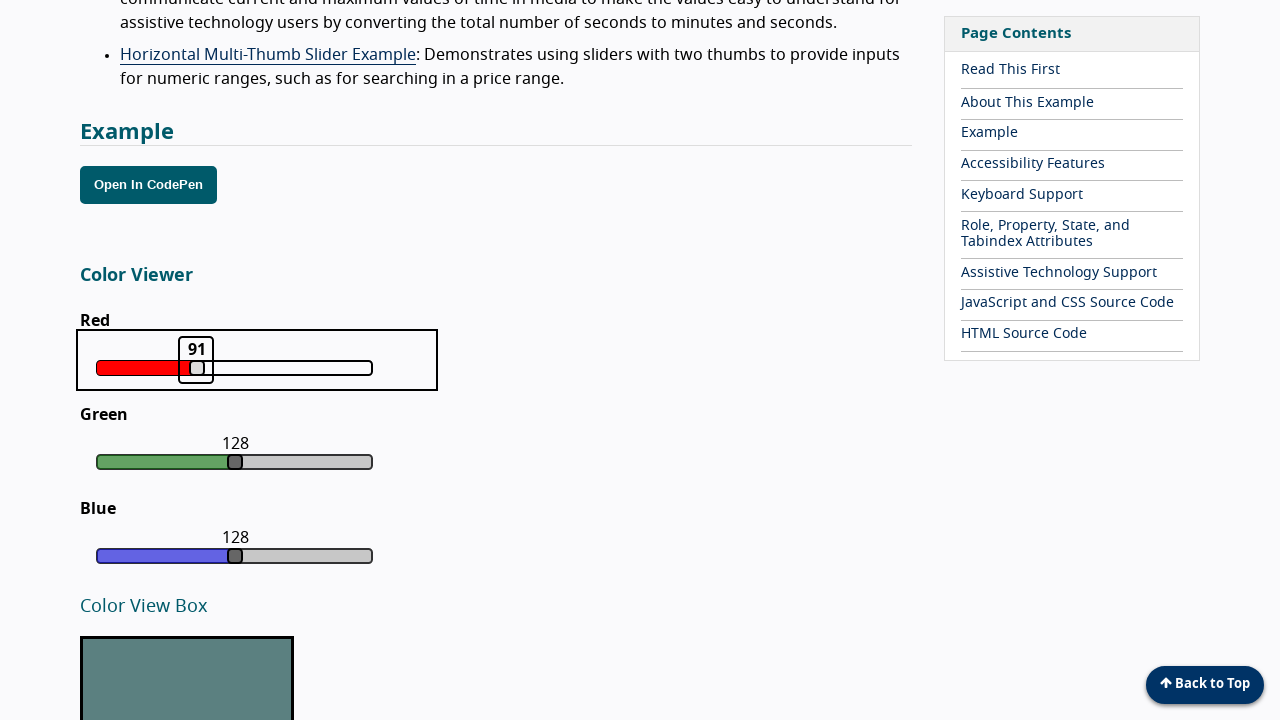

Pressed ArrowLeft to decrease slider value from 91 on xpath=//div[@class='color-slider red']//*[@class='focus']
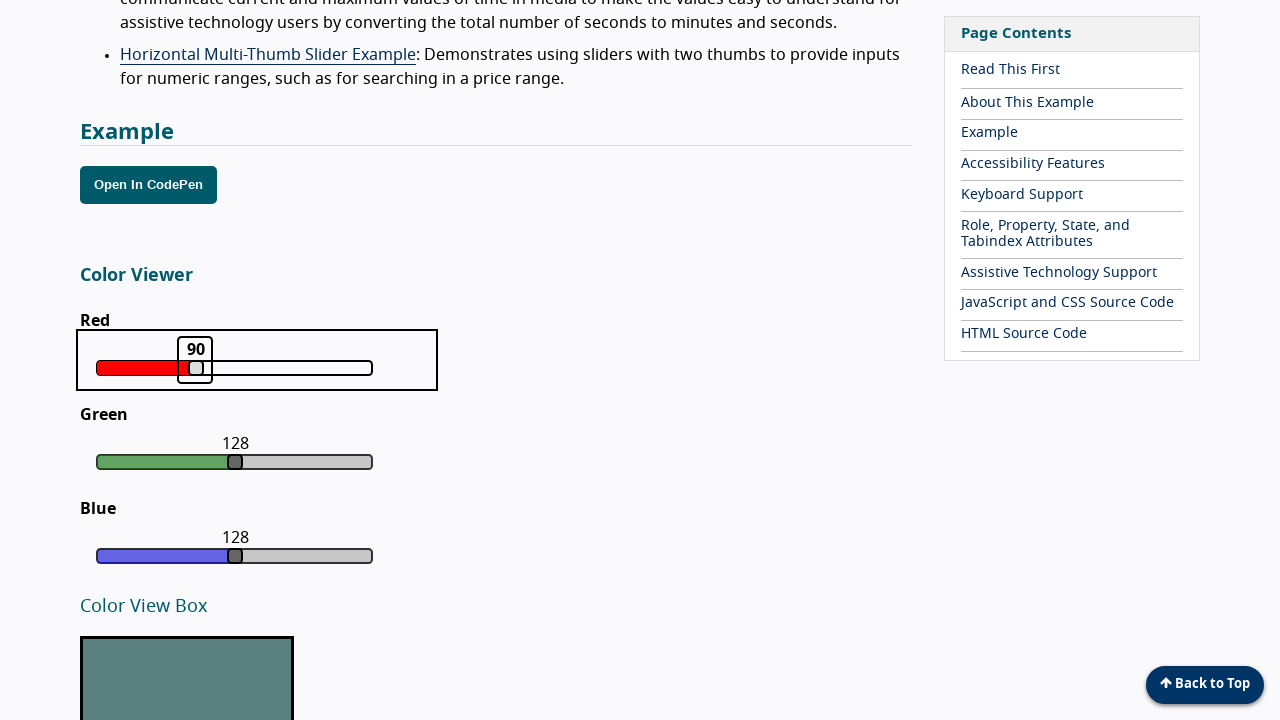

Retrieved current slider value: 90
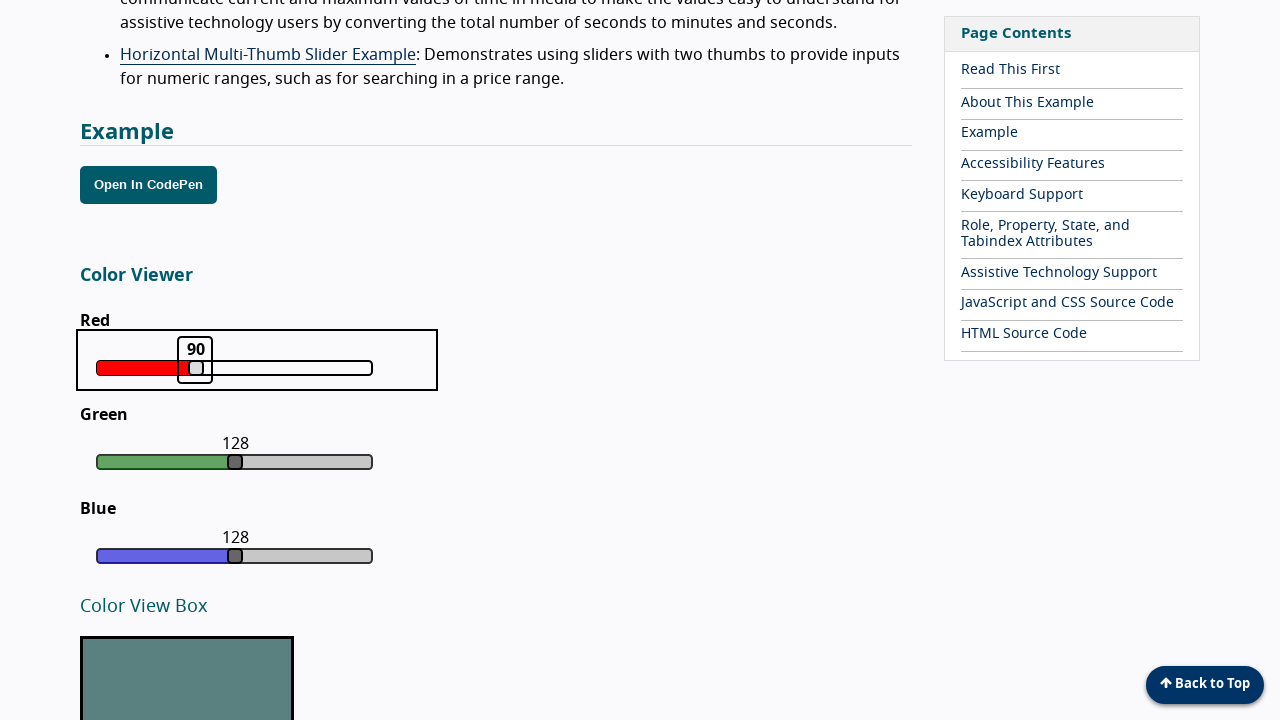

Clicked slider focus element at (195, 360) on xpath=//div[@class='color-slider red']//*[@class='focus']
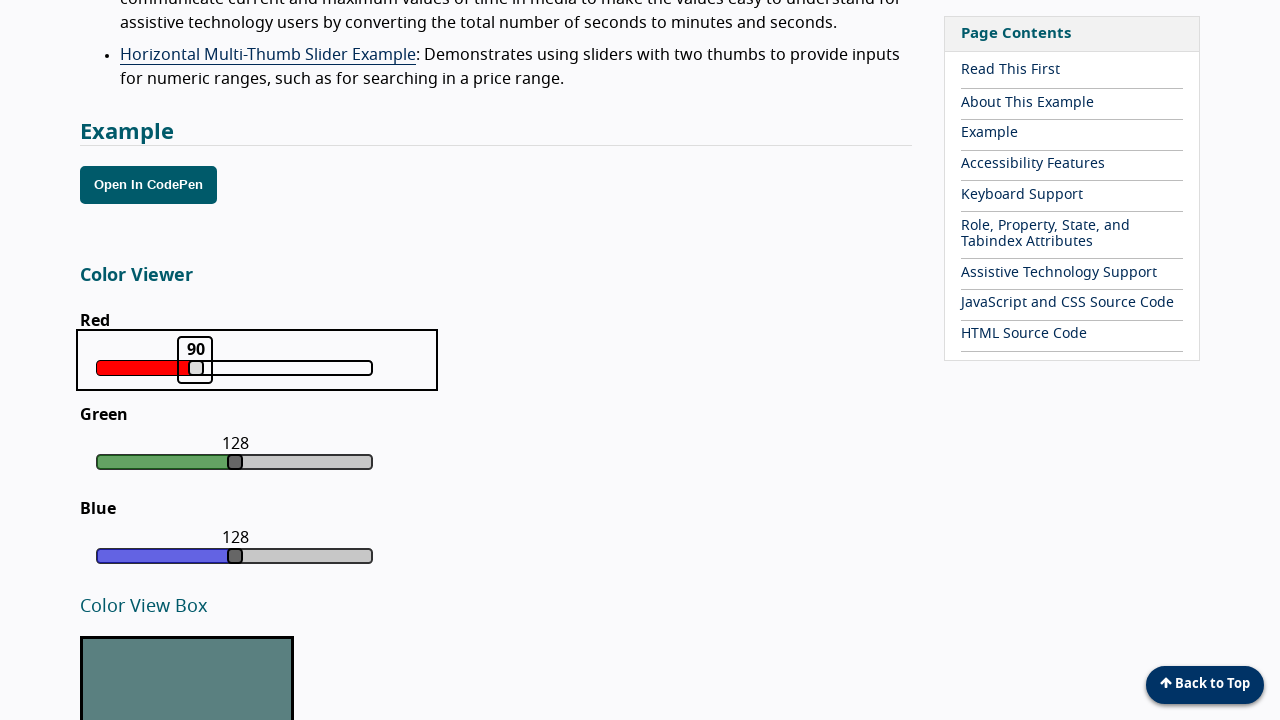

Pressed ArrowLeft to decrease slider value from 90 on xpath=//div[@class='color-slider red']//*[@class='focus']
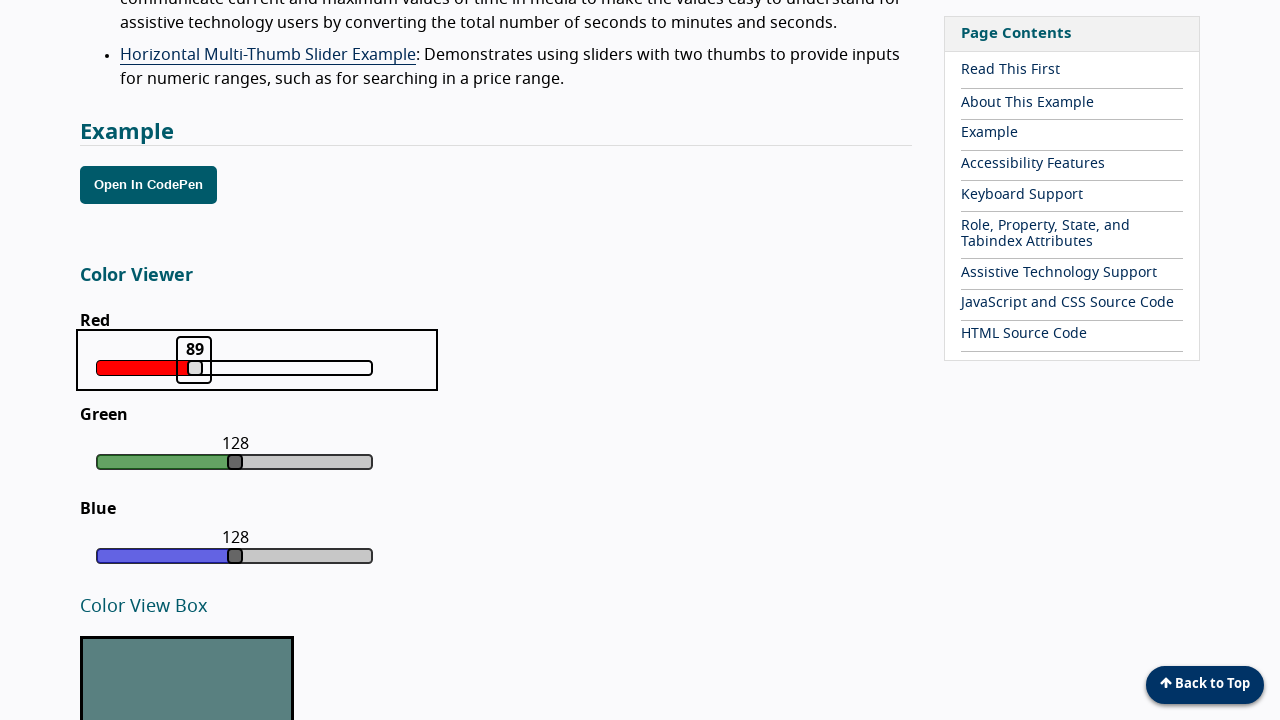

Retrieved current slider value: 89
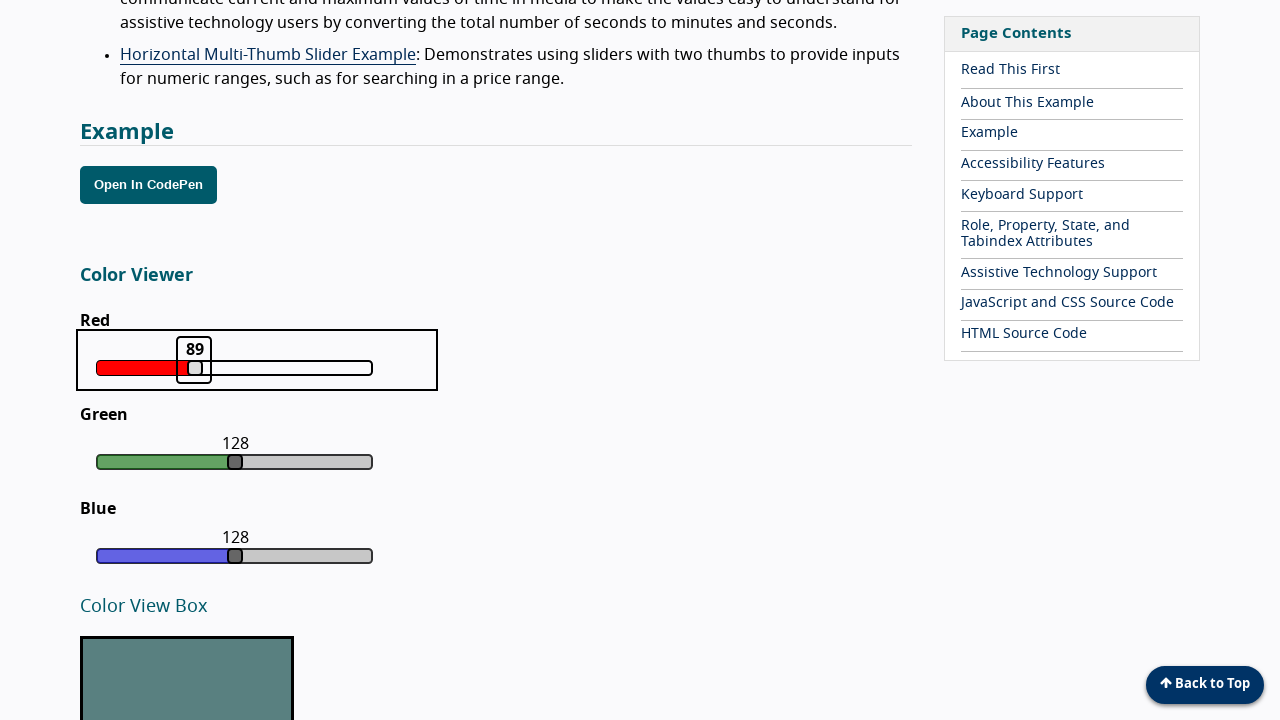

Clicked slider focus element at (194, 360) on xpath=//div[@class='color-slider red']//*[@class='focus']
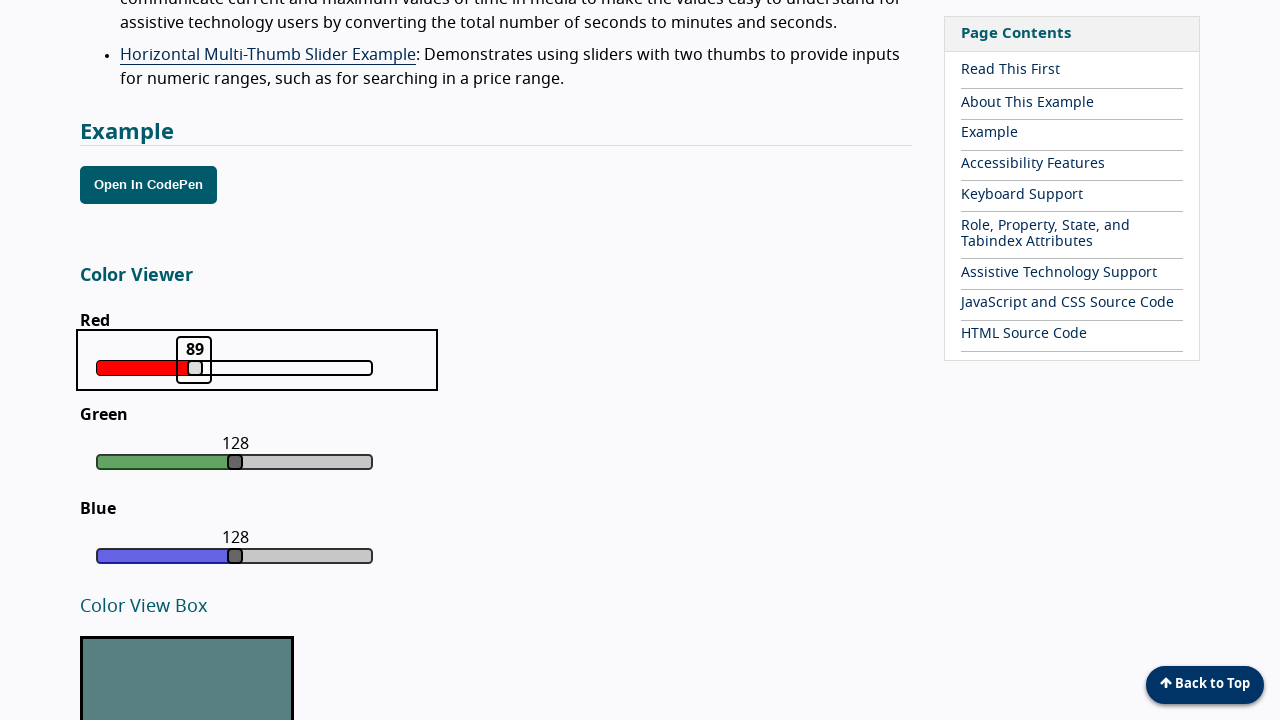

Pressed ArrowLeft to decrease slider value from 89 on xpath=//div[@class='color-slider red']//*[@class='focus']
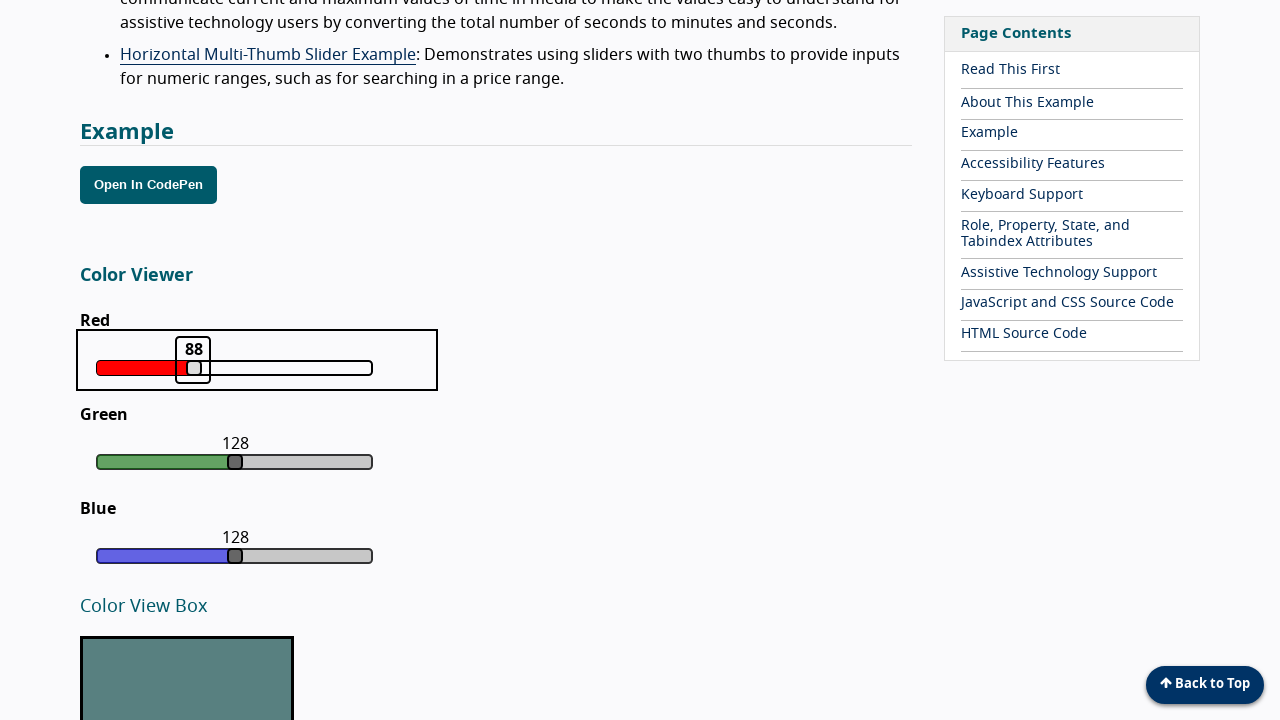

Retrieved current slider value: 88
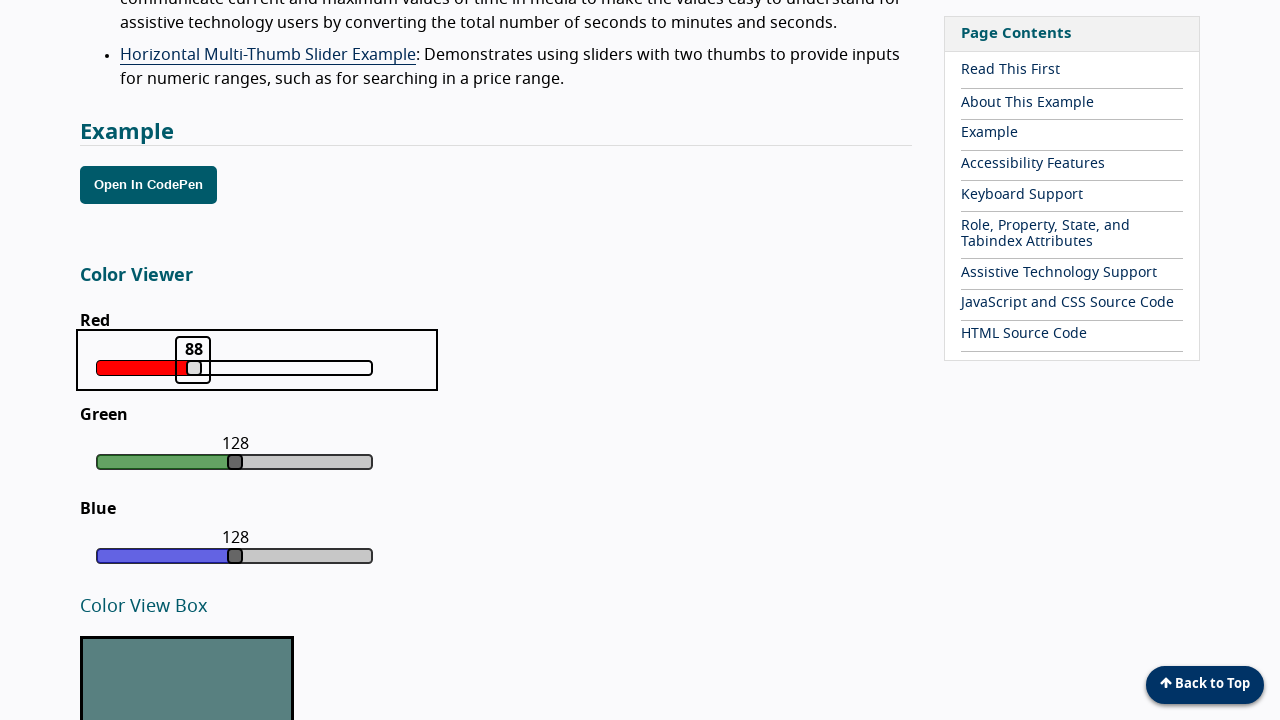

Clicked slider focus element at (193, 360) on xpath=//div[@class='color-slider red']//*[@class='focus']
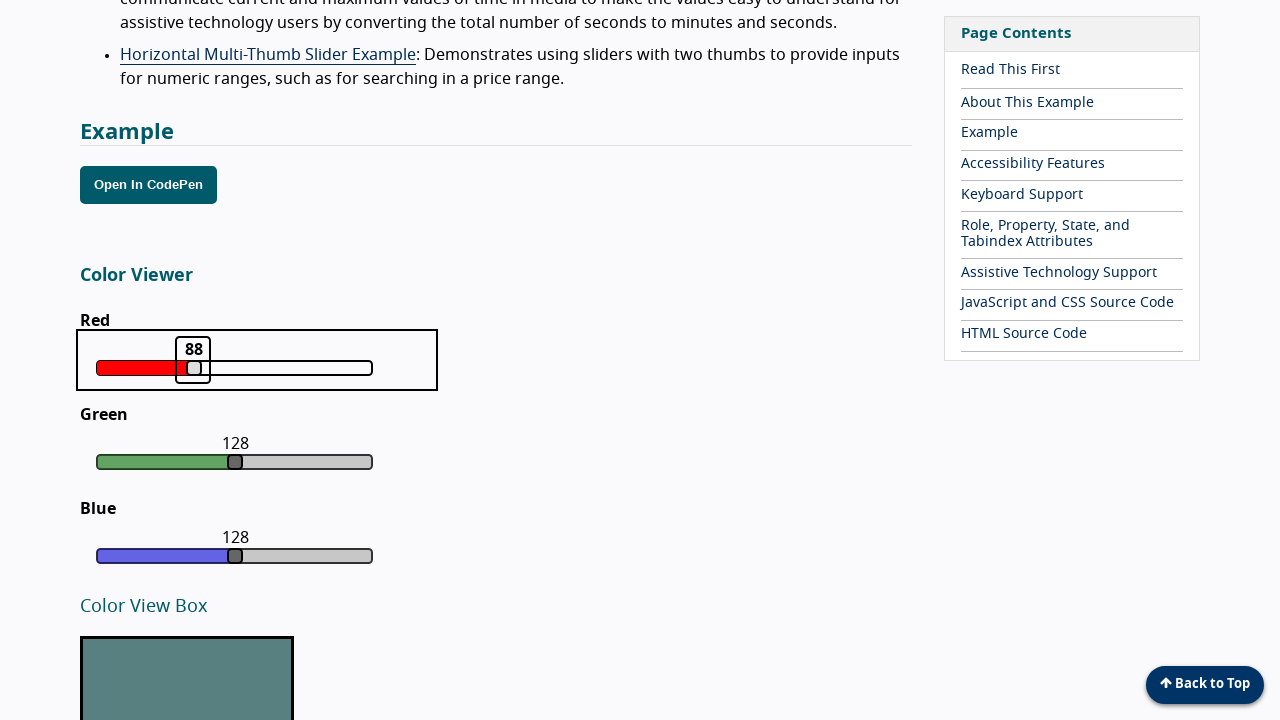

Pressed ArrowLeft to decrease slider value from 88 on xpath=//div[@class='color-slider red']//*[@class='focus']
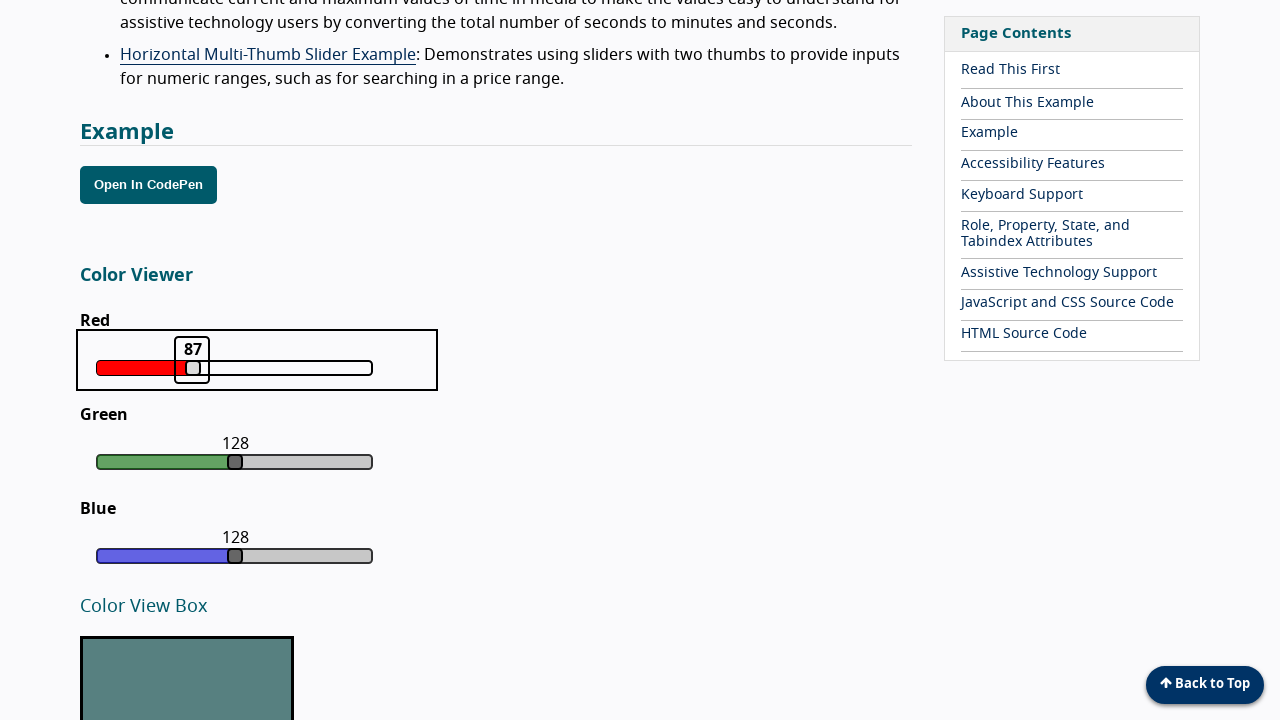

Retrieved current slider value: 87
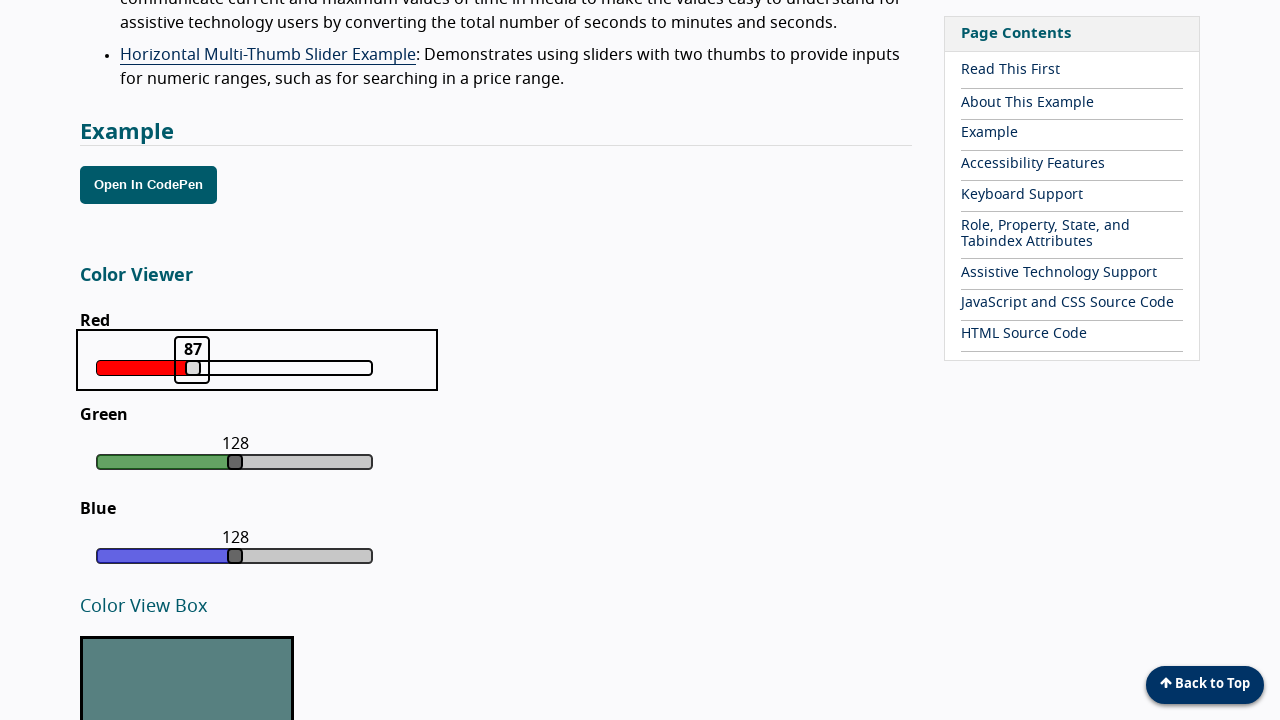

Clicked slider focus element at (192, 360) on xpath=//div[@class='color-slider red']//*[@class='focus']
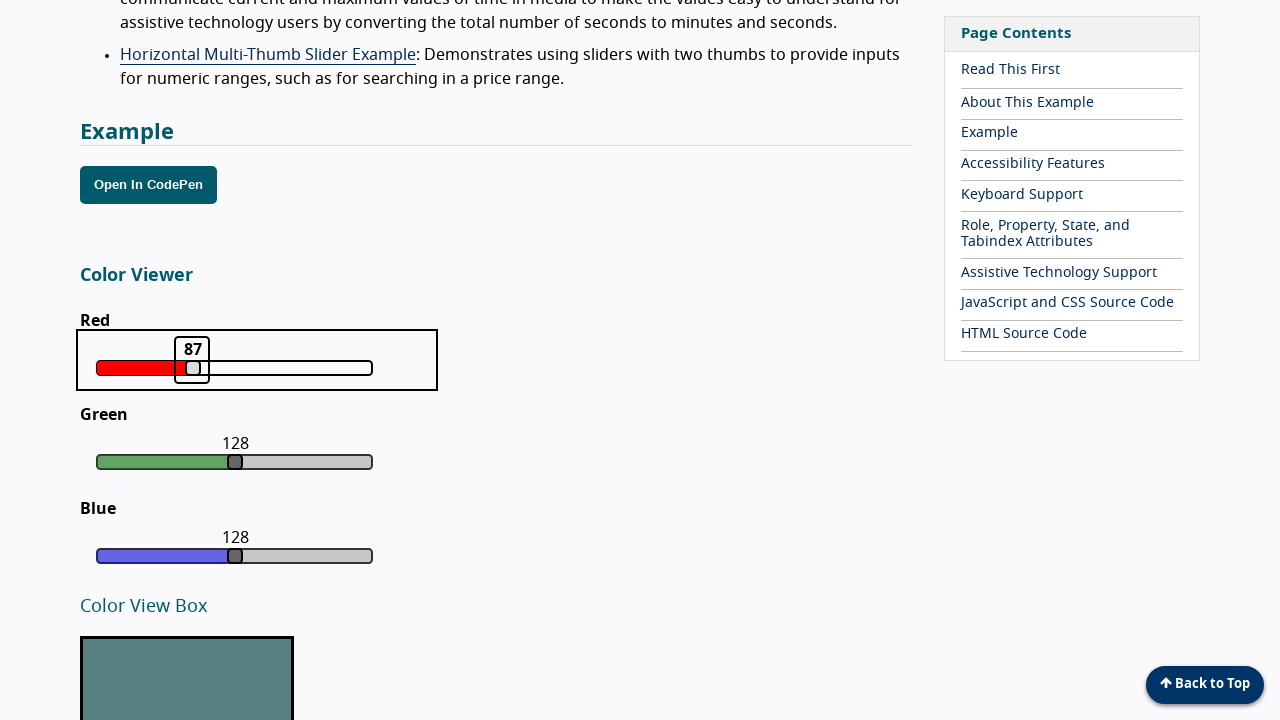

Pressed ArrowLeft to decrease slider value from 87 on xpath=//div[@class='color-slider red']//*[@class='focus']
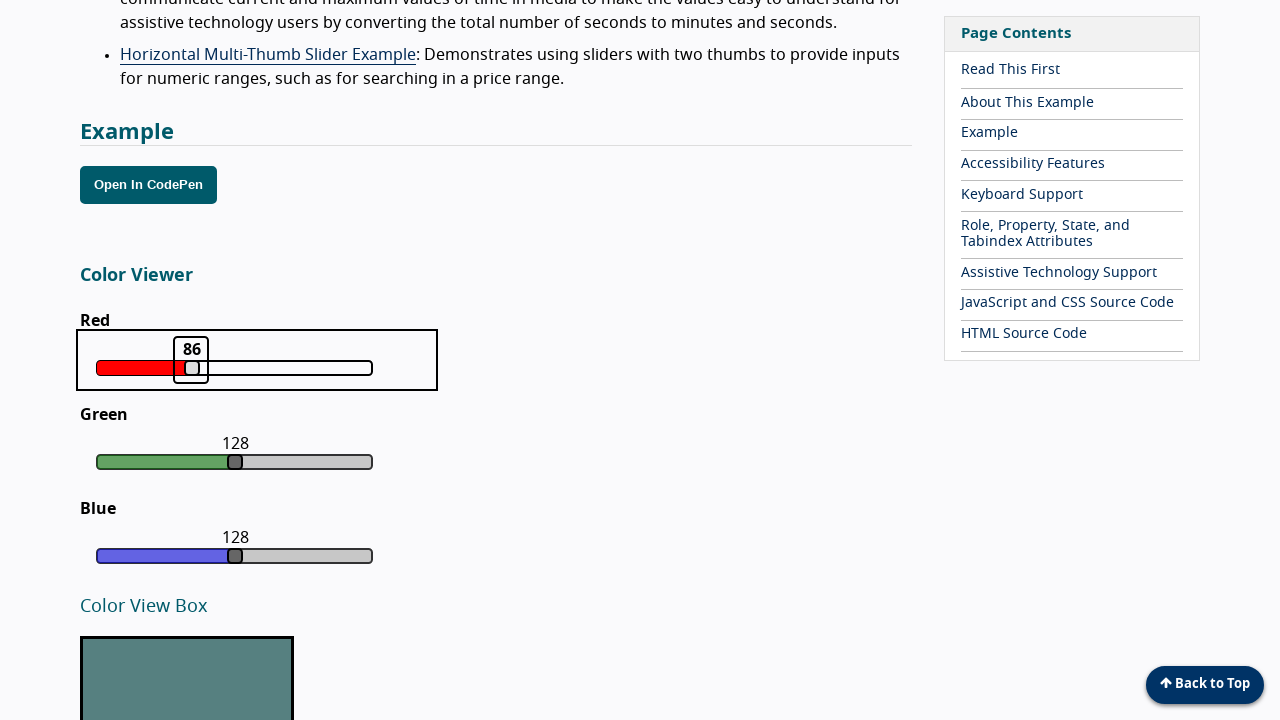

Retrieved current slider value: 86
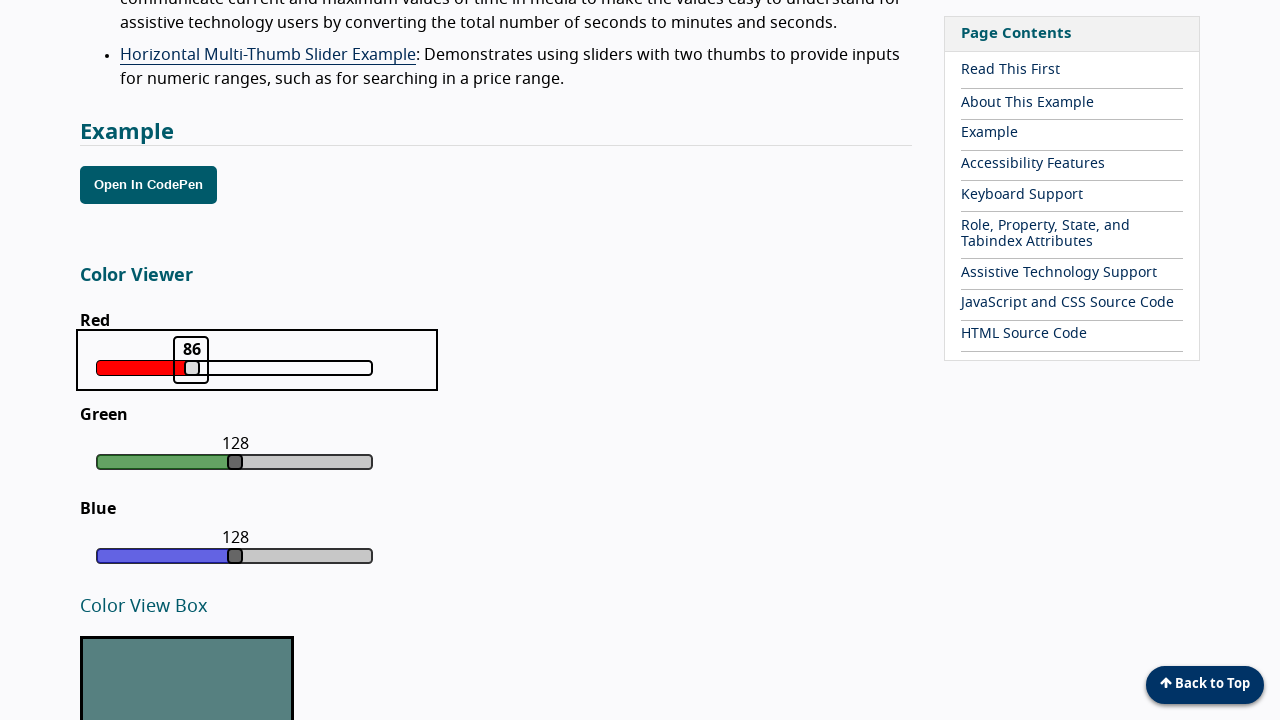

Clicked slider focus element at (191, 360) on xpath=//div[@class='color-slider red']//*[@class='focus']
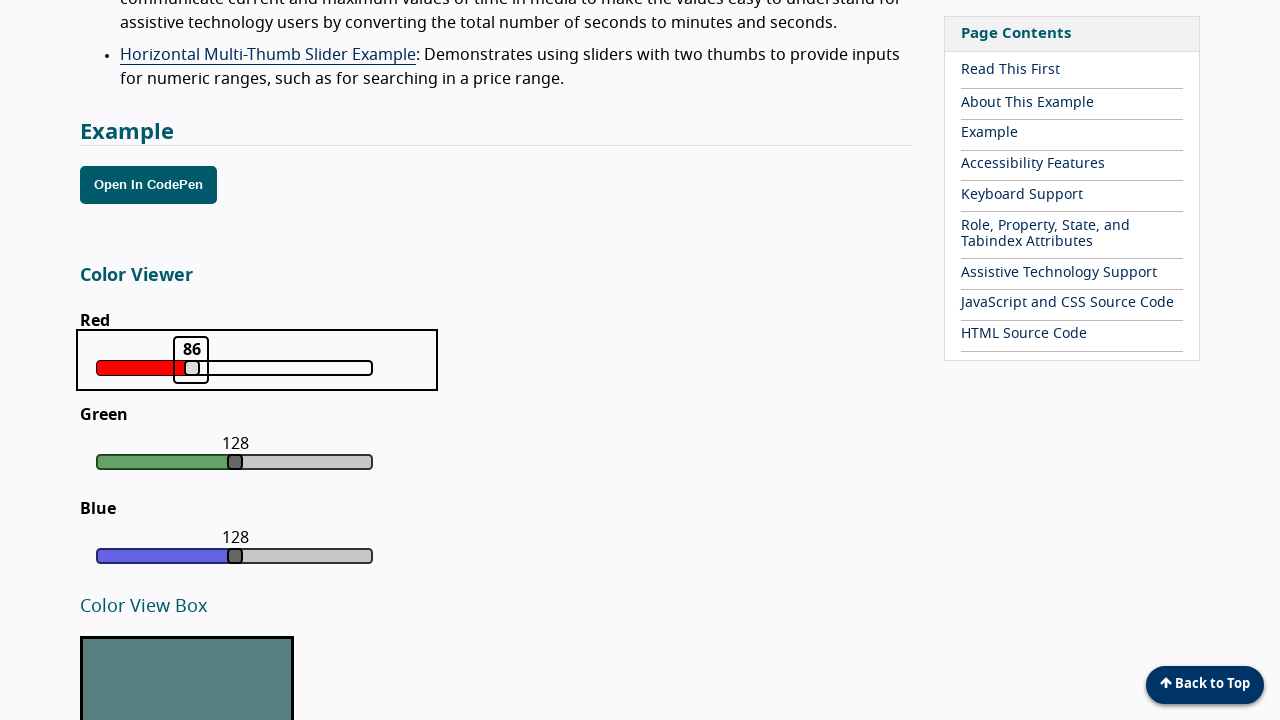

Pressed ArrowLeft to decrease slider value from 86 on xpath=//div[@class='color-slider red']//*[@class='focus']
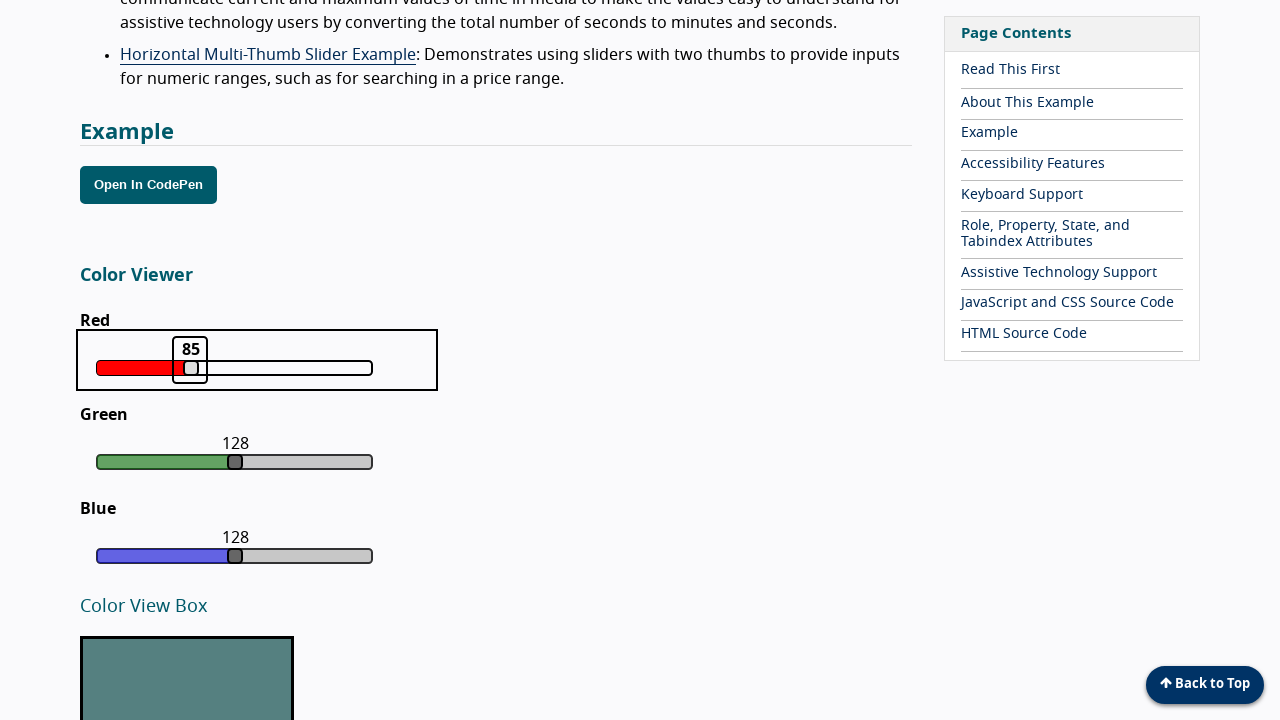

Retrieved current slider value: 85
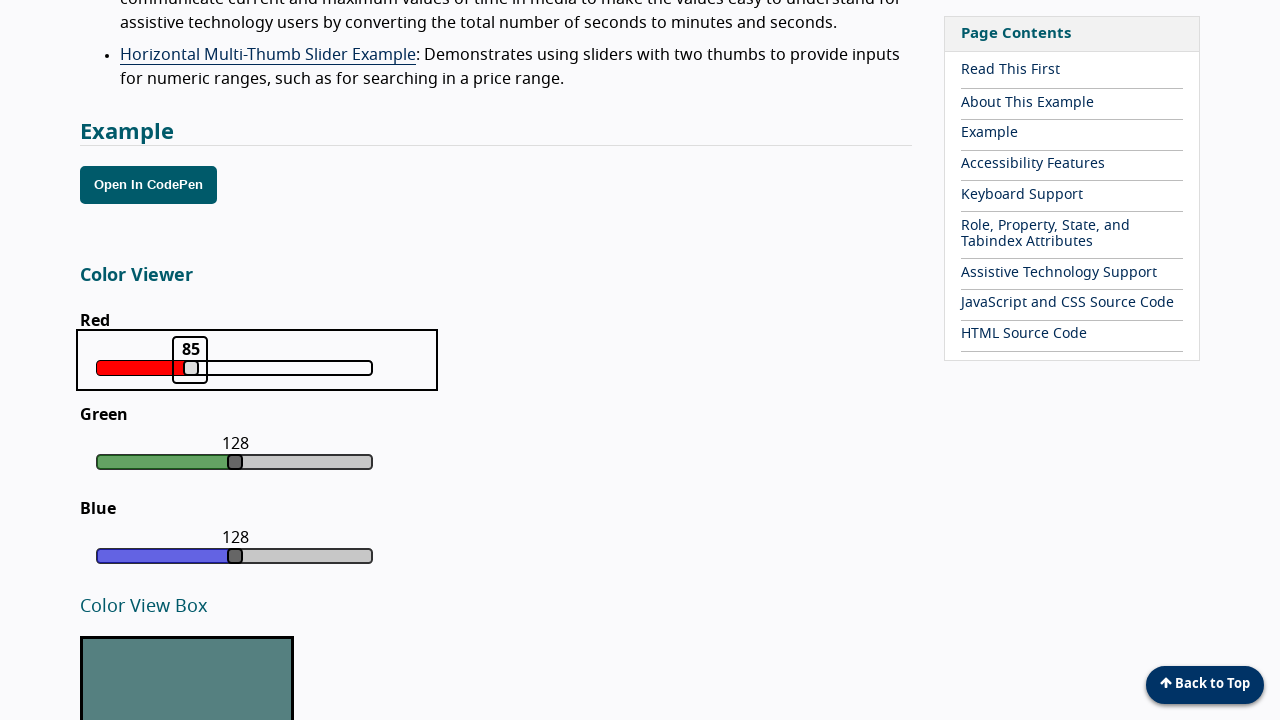

Clicked slider focus element at (190, 360) on xpath=//div[@class='color-slider red']//*[@class='focus']
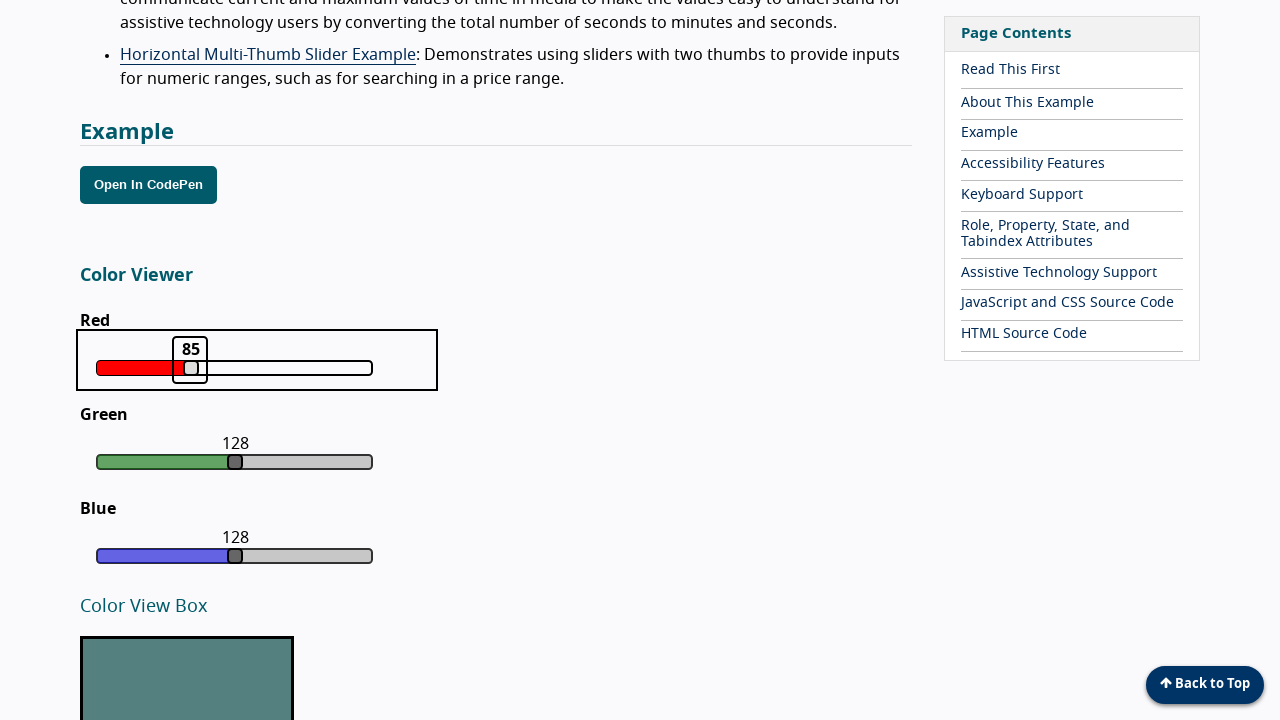

Pressed ArrowLeft to decrease slider value from 85 on xpath=//div[@class='color-slider red']//*[@class='focus']
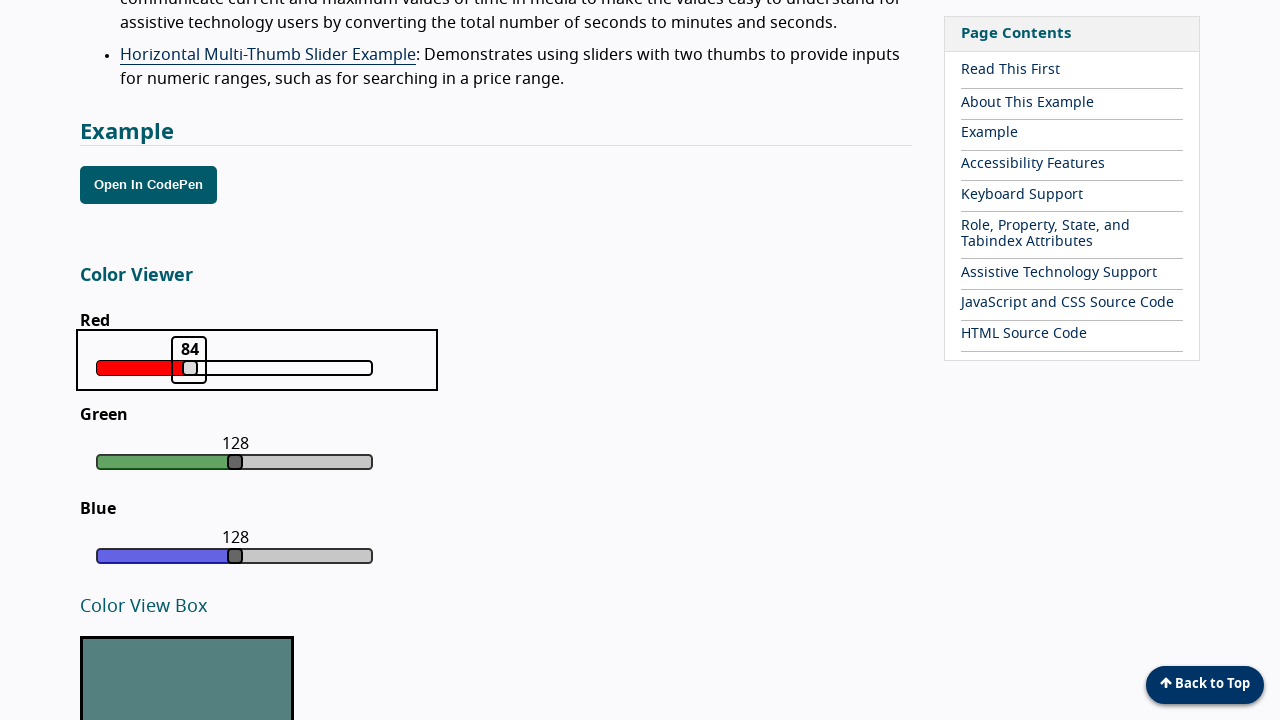

Retrieved current slider value: 84
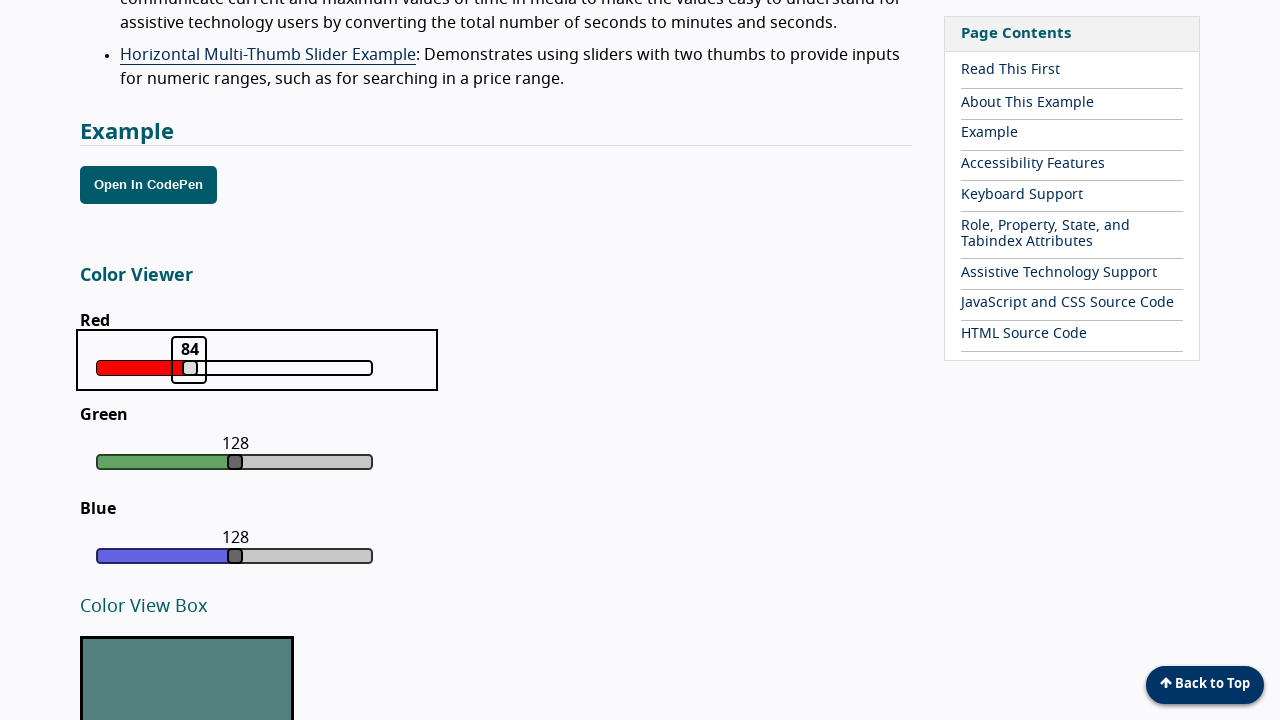

Clicked slider focus element at (189, 360) on xpath=//div[@class='color-slider red']//*[@class='focus']
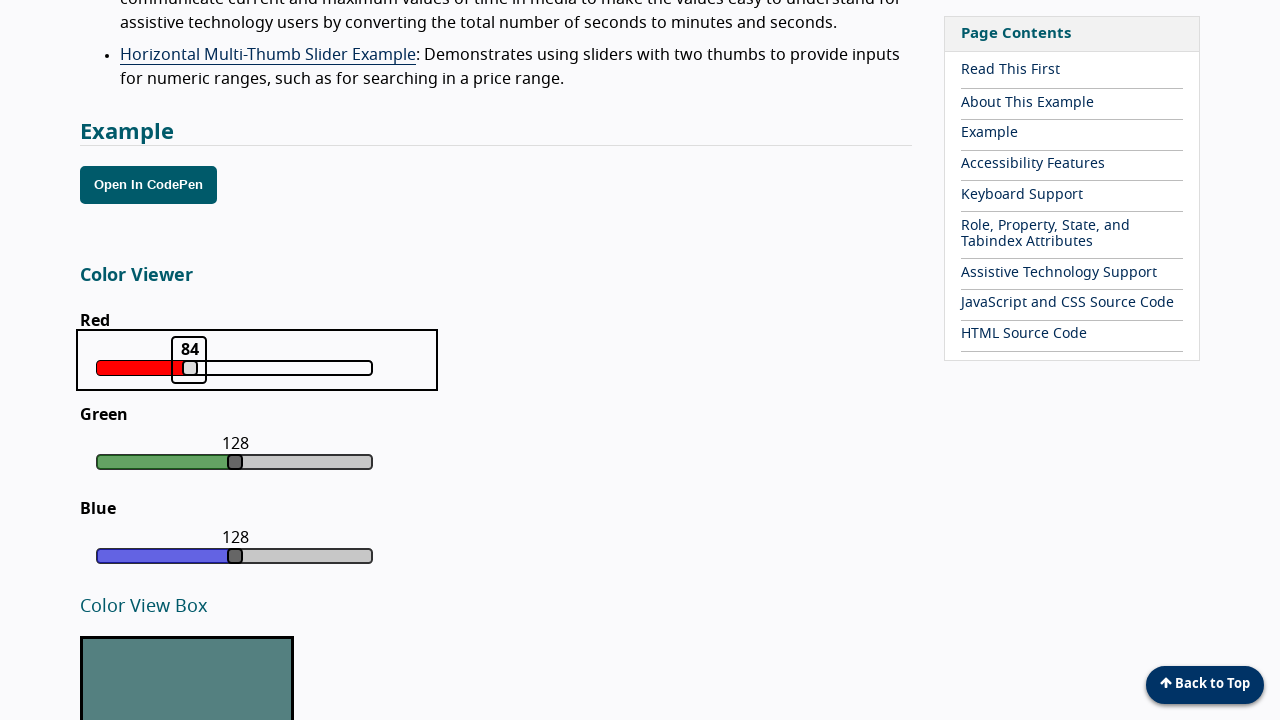

Pressed ArrowLeft to decrease slider value from 84 on xpath=//div[@class='color-slider red']//*[@class='focus']
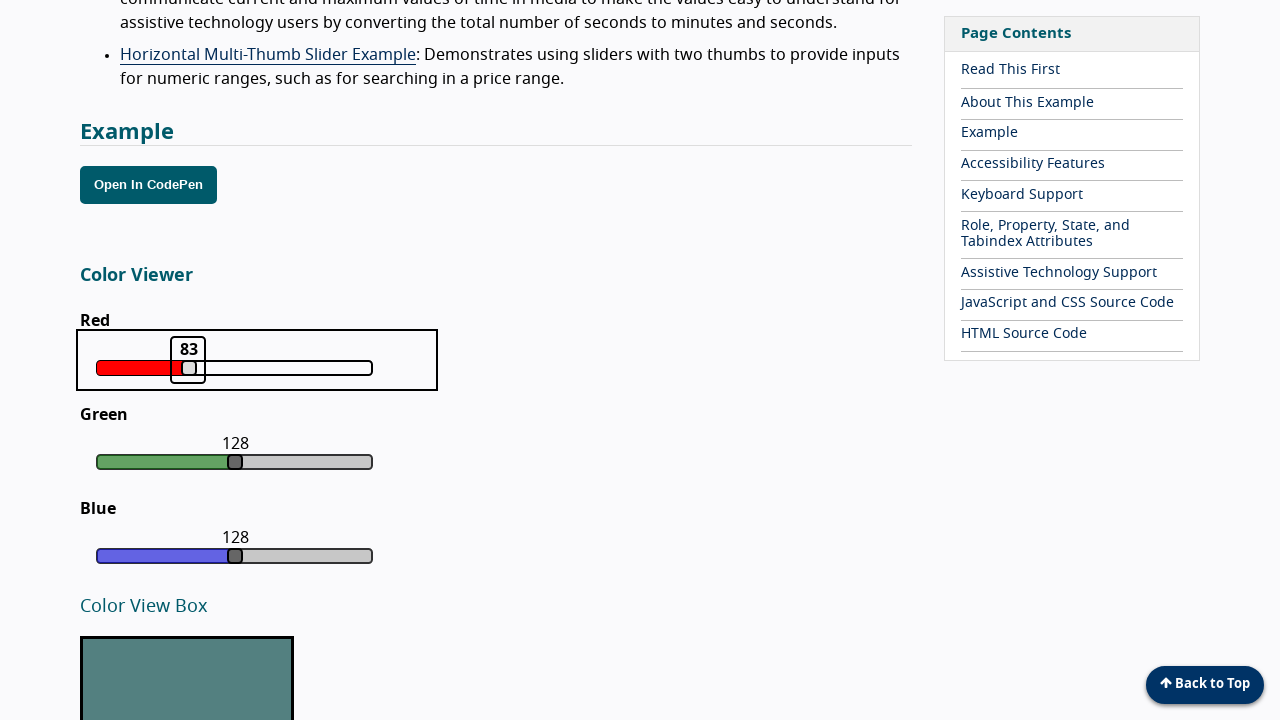

Retrieved current slider value: 83
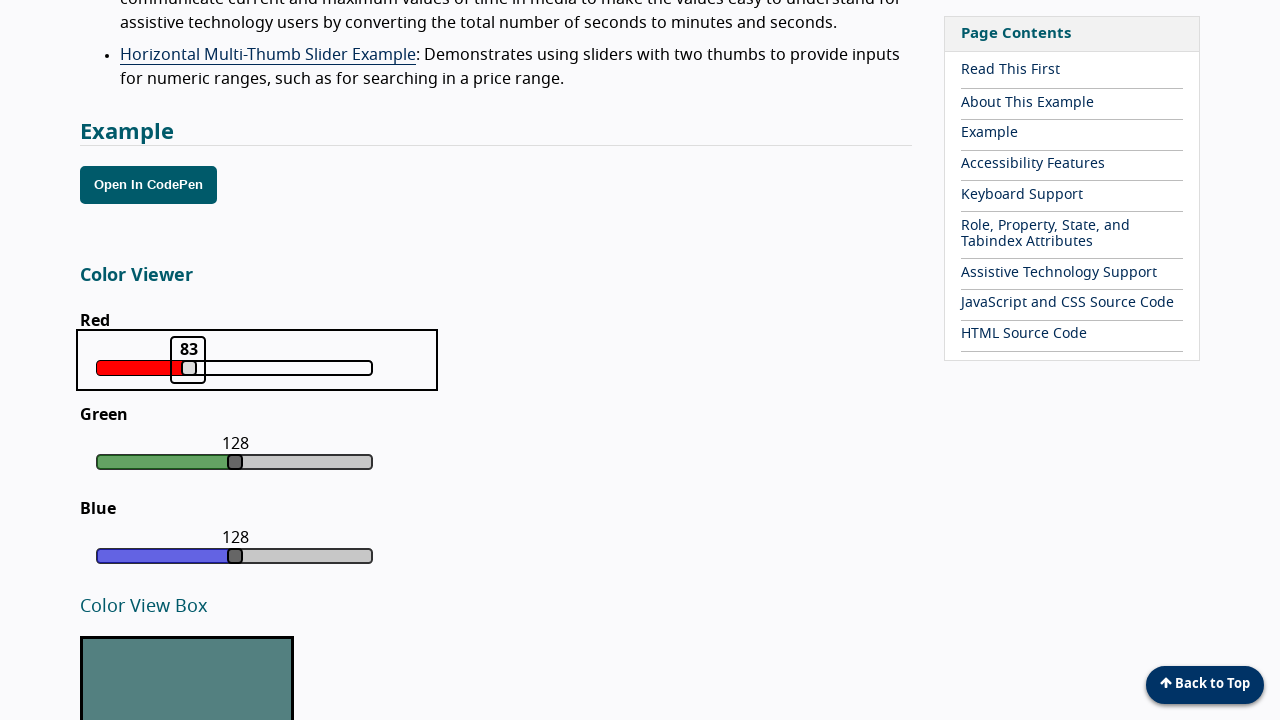

Clicked slider focus element at (188, 360) on xpath=//div[@class='color-slider red']//*[@class='focus']
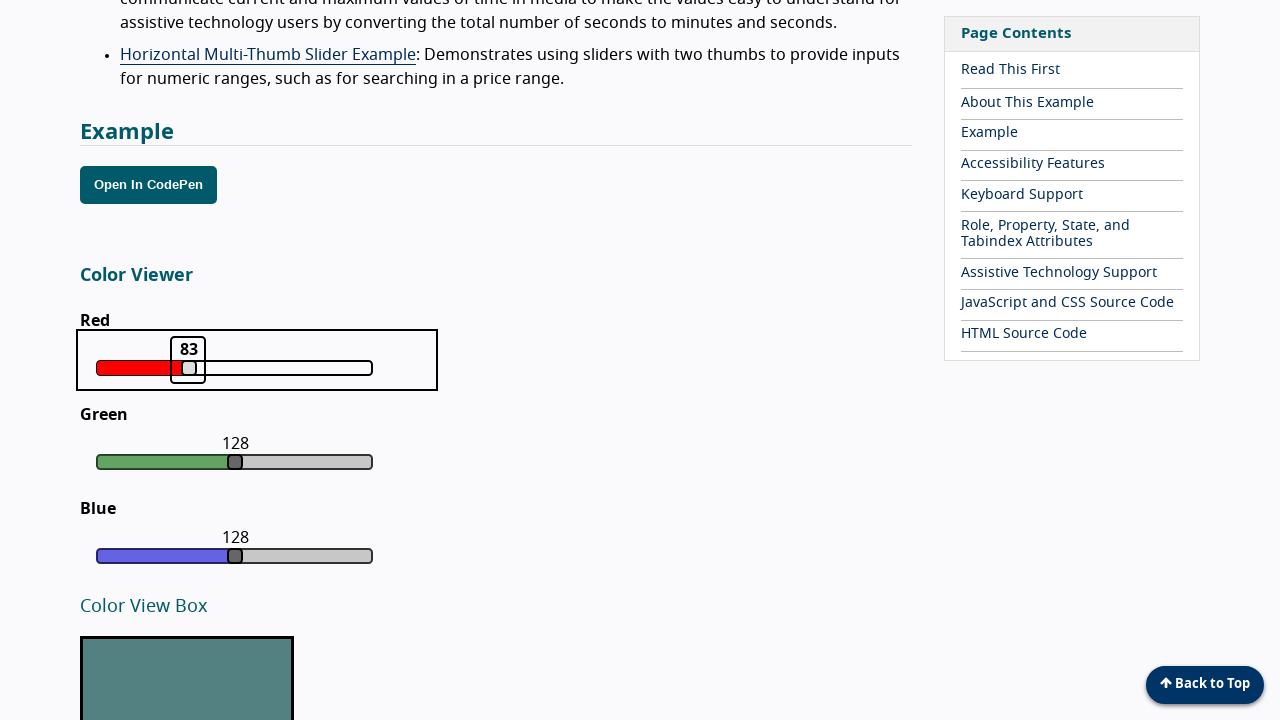

Pressed ArrowLeft to decrease slider value from 83 on xpath=//div[@class='color-slider red']//*[@class='focus']
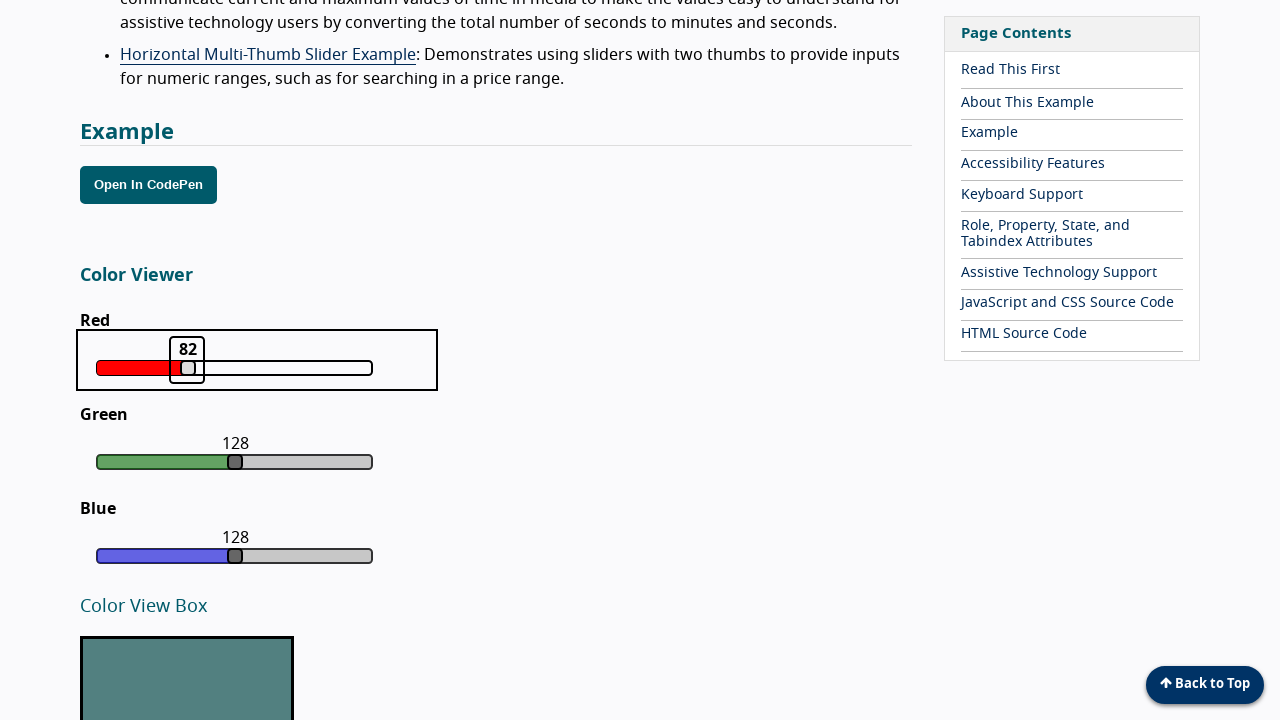

Retrieved current slider value: 82
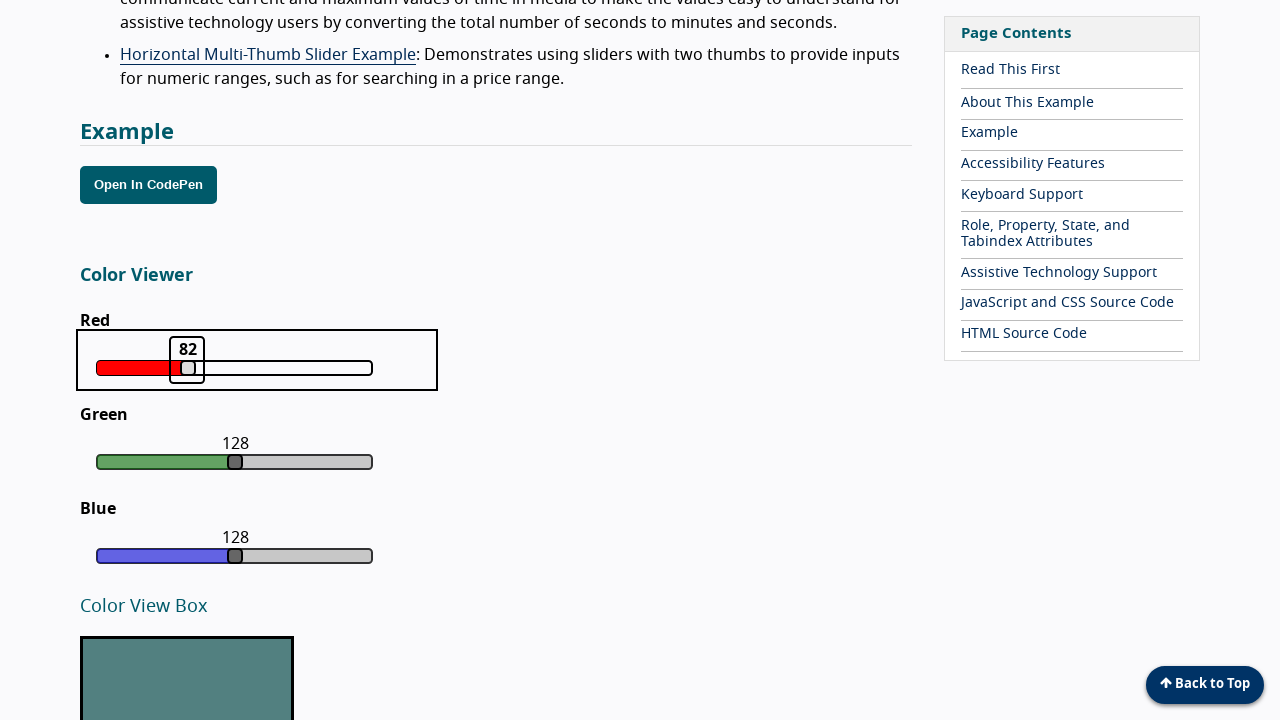

Clicked slider focus element at (187, 360) on xpath=//div[@class='color-slider red']//*[@class='focus']
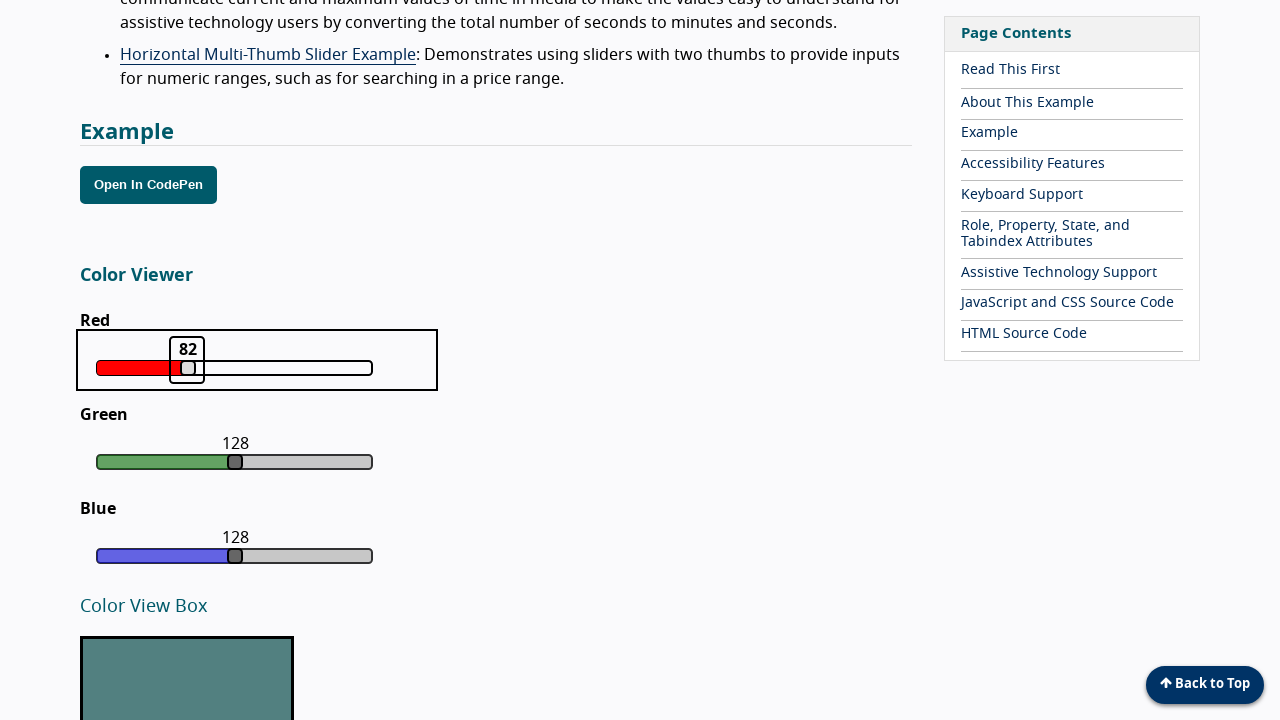

Pressed ArrowLeft to decrease slider value from 82 on xpath=//div[@class='color-slider red']//*[@class='focus']
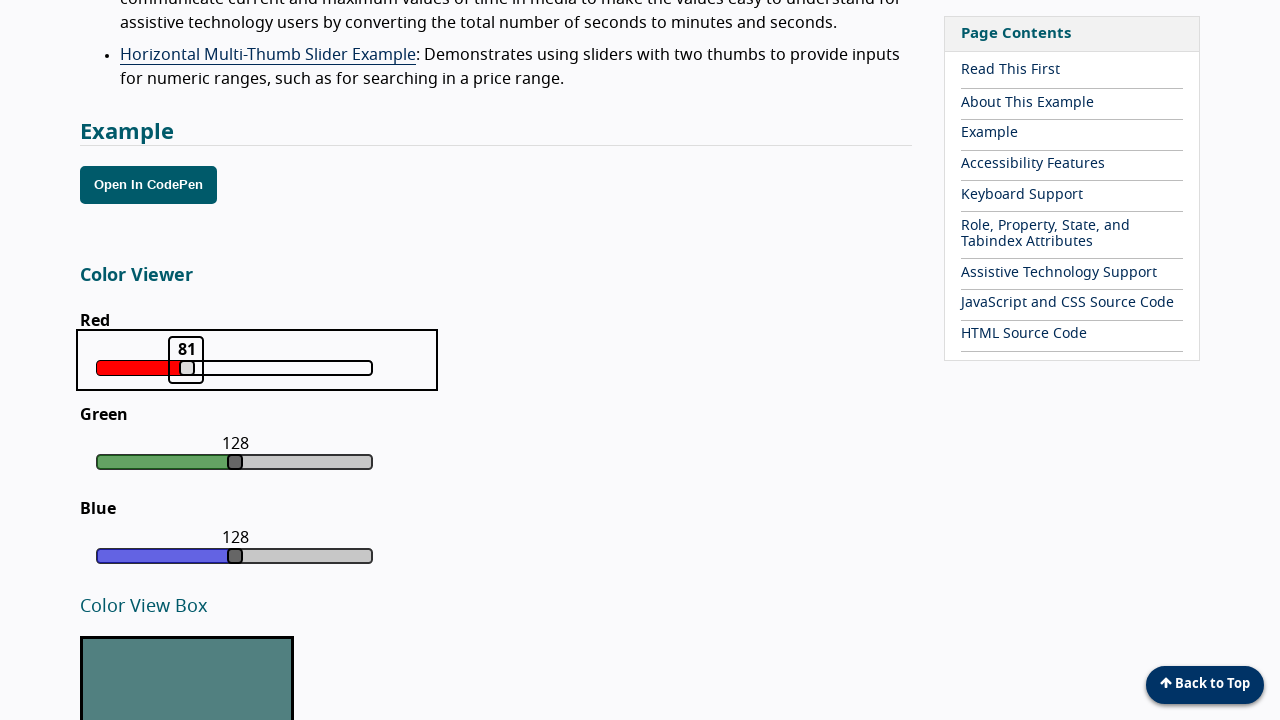

Retrieved current slider value: 81
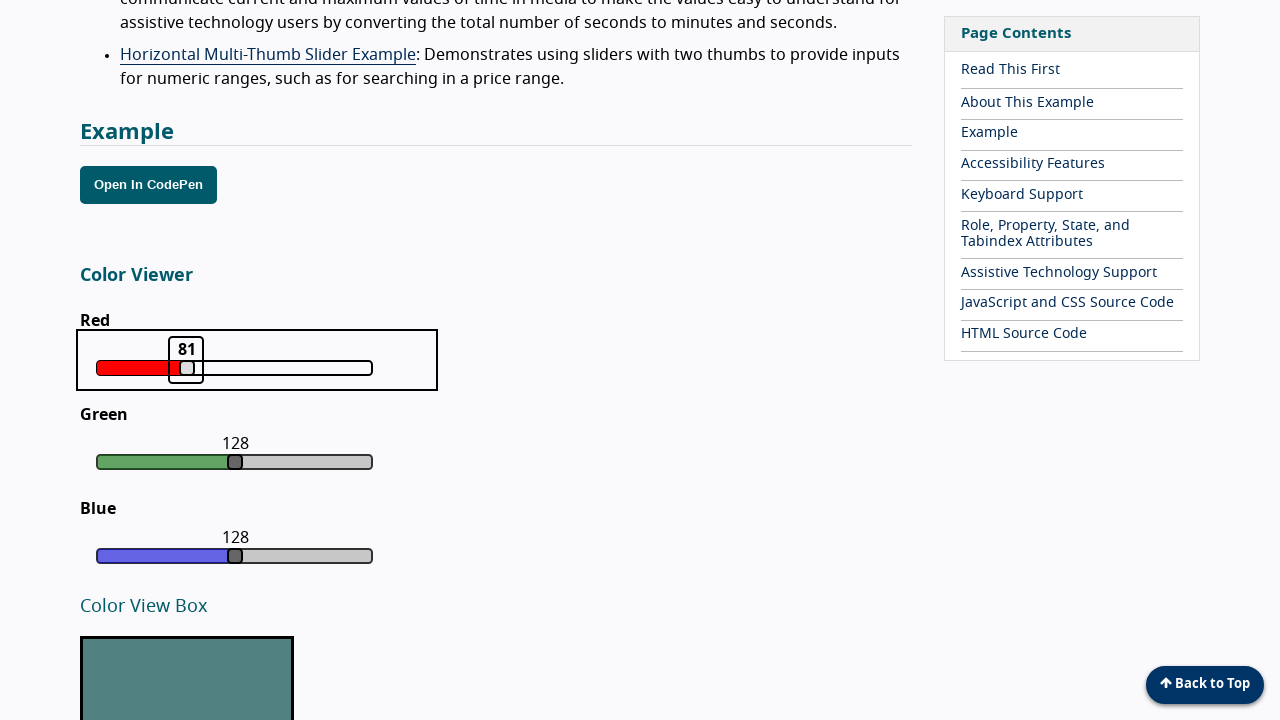

Clicked slider focus element at (186, 360) on xpath=//div[@class='color-slider red']//*[@class='focus']
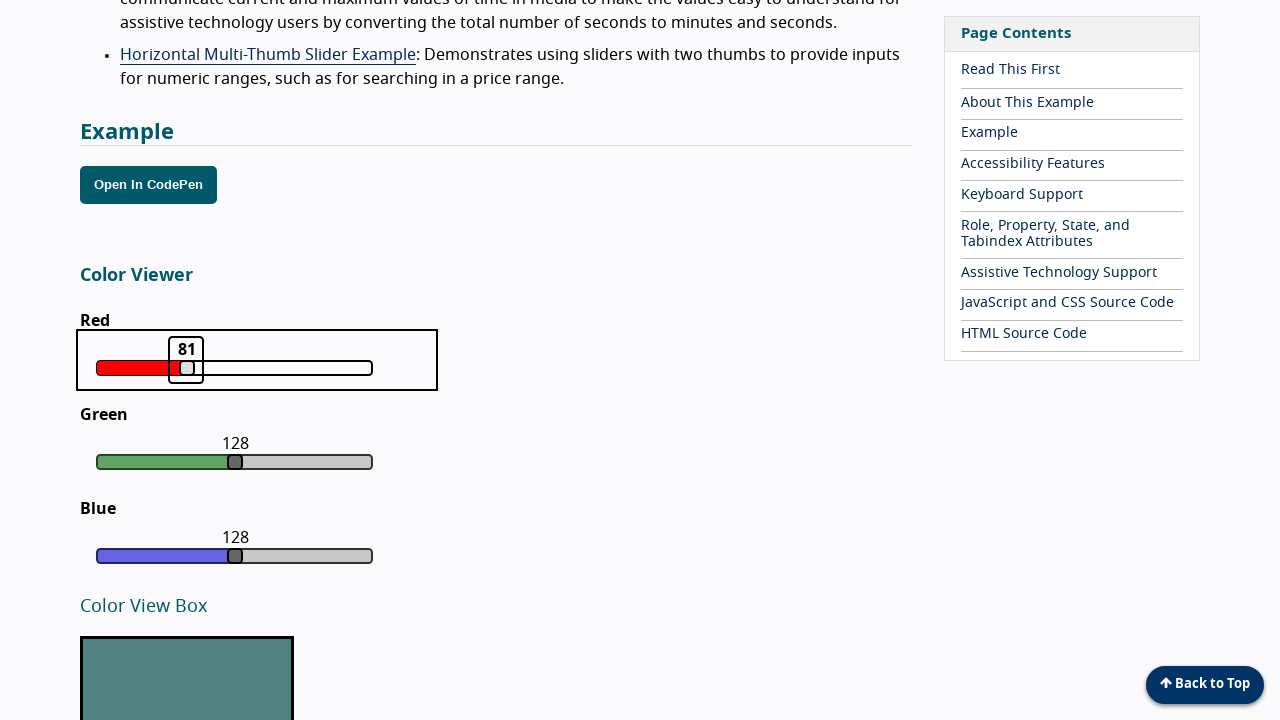

Pressed ArrowLeft to decrease slider value from 81 on xpath=//div[@class='color-slider red']//*[@class='focus']
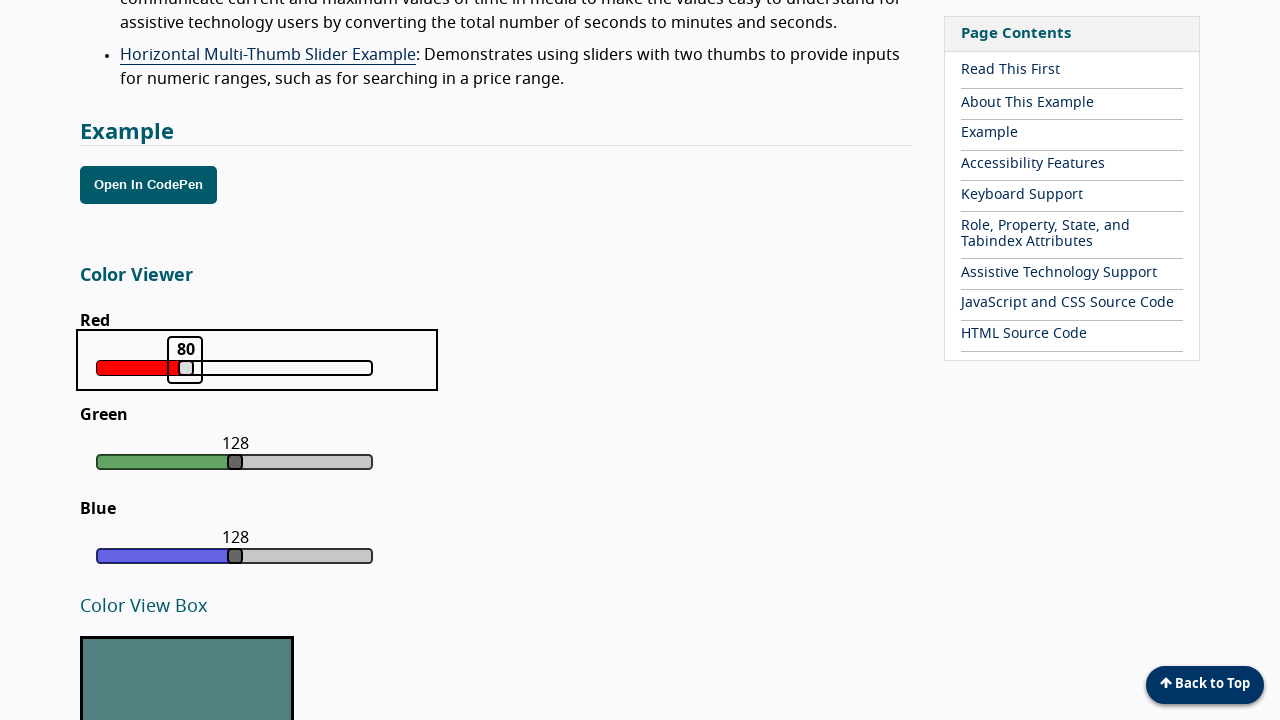

Retrieved current slider value: 80
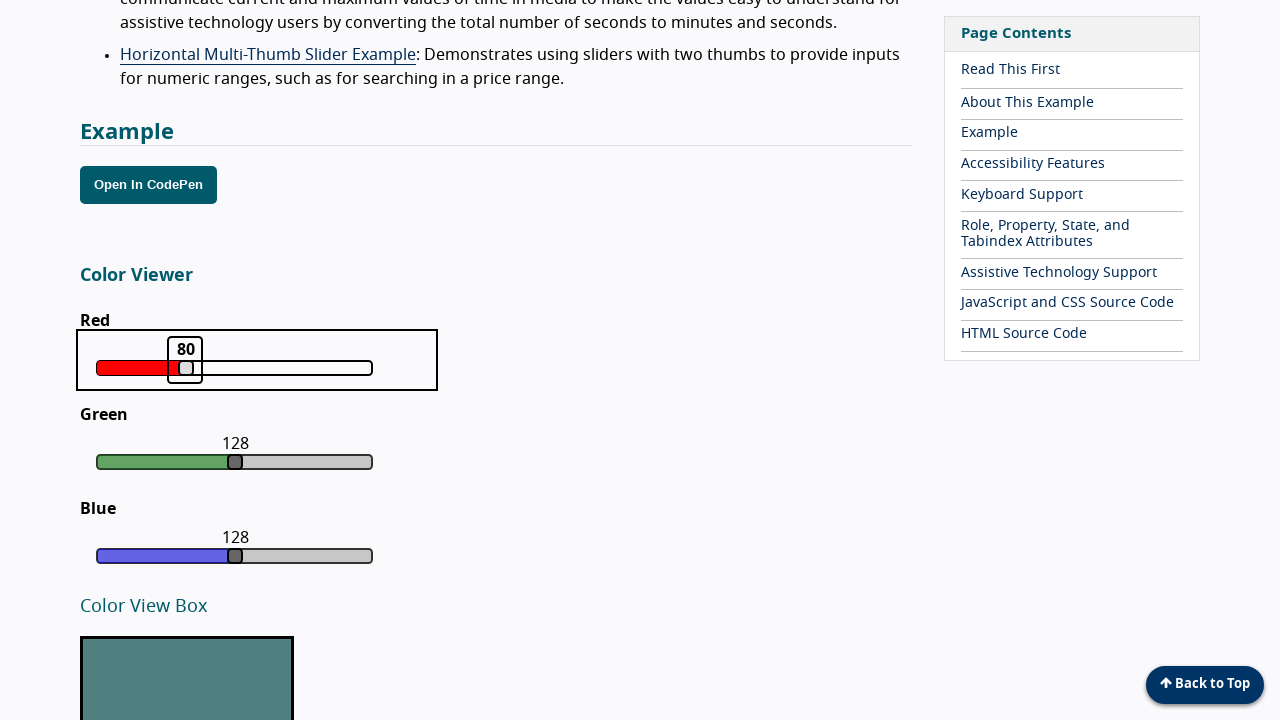

Clicked slider focus element at (185, 360) on xpath=//div[@class='color-slider red']//*[@class='focus']
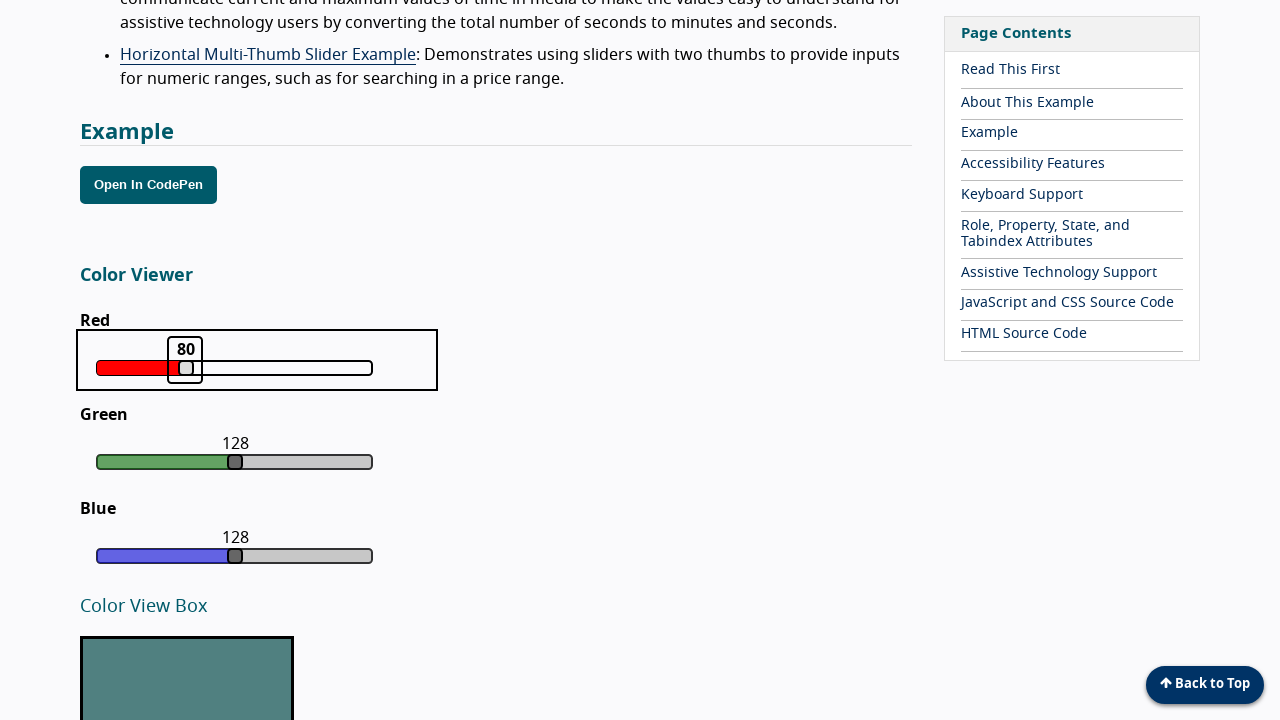

Pressed ArrowLeft to decrease slider value from 80 on xpath=//div[@class='color-slider red']//*[@class='focus']
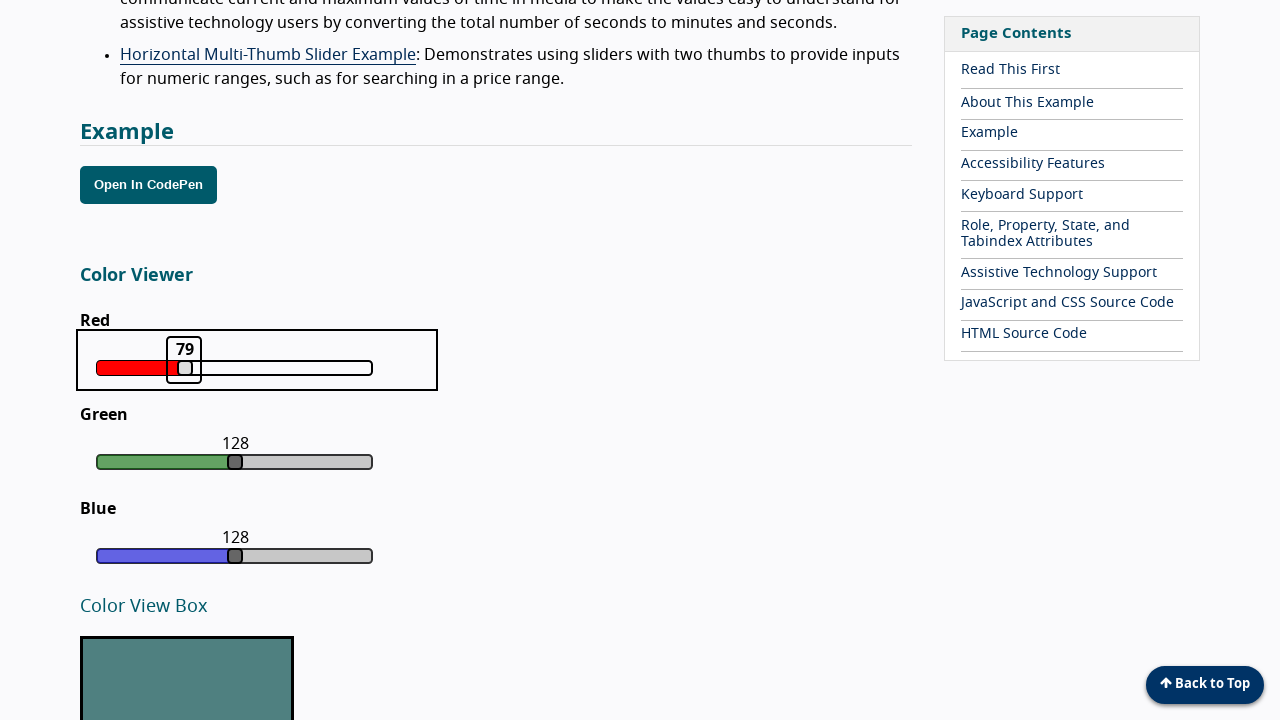

Retrieved current slider value: 79
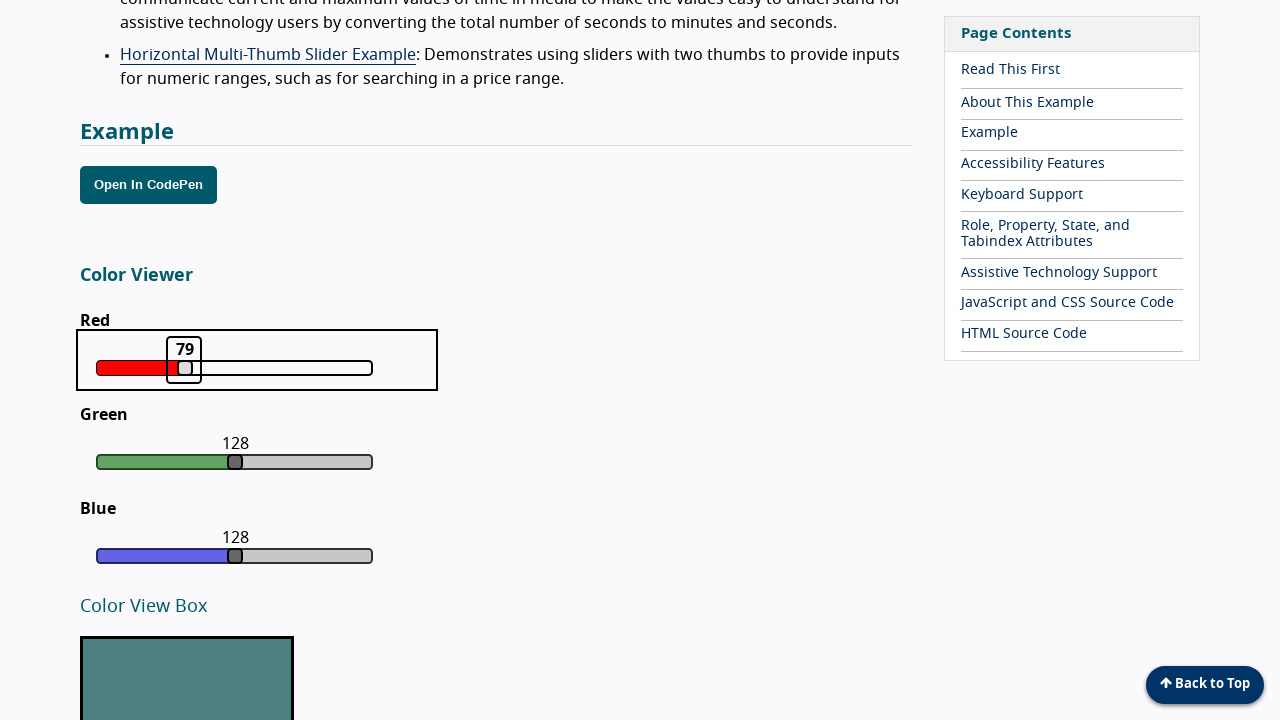

Clicked slider focus element at (184, 360) on xpath=//div[@class='color-slider red']//*[@class='focus']
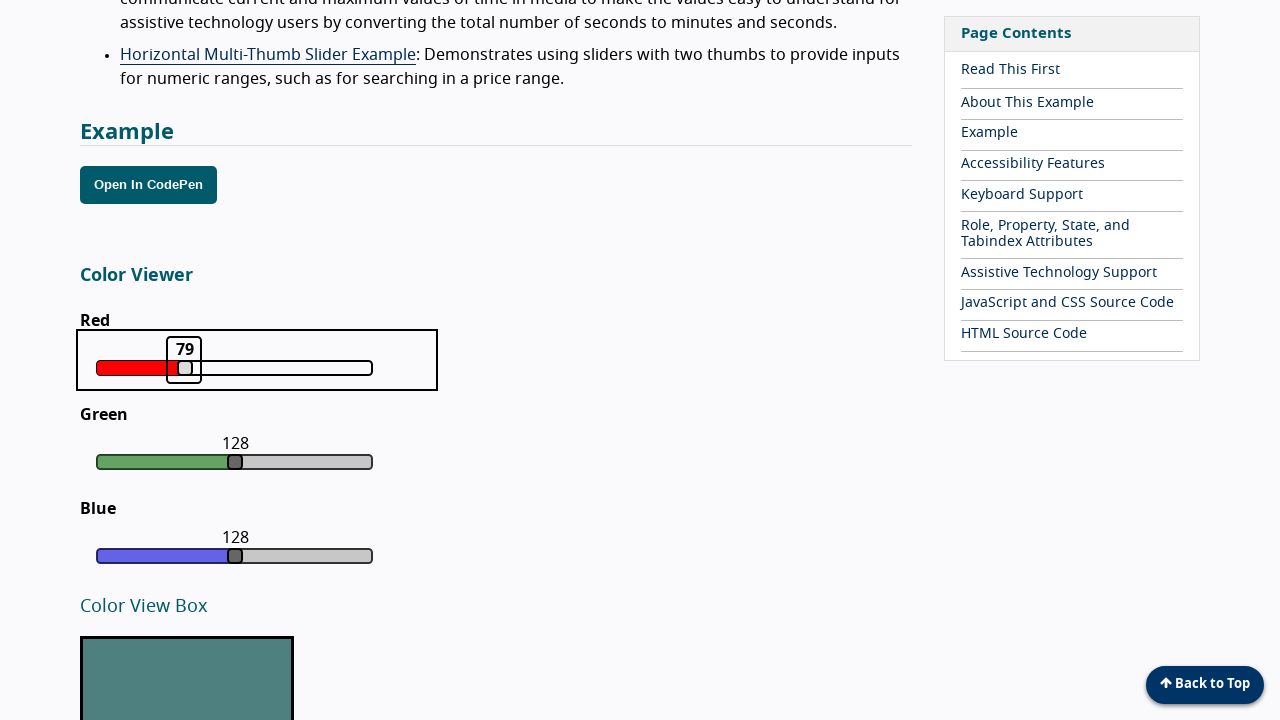

Pressed ArrowLeft to decrease slider value from 79 on xpath=//div[@class='color-slider red']//*[@class='focus']
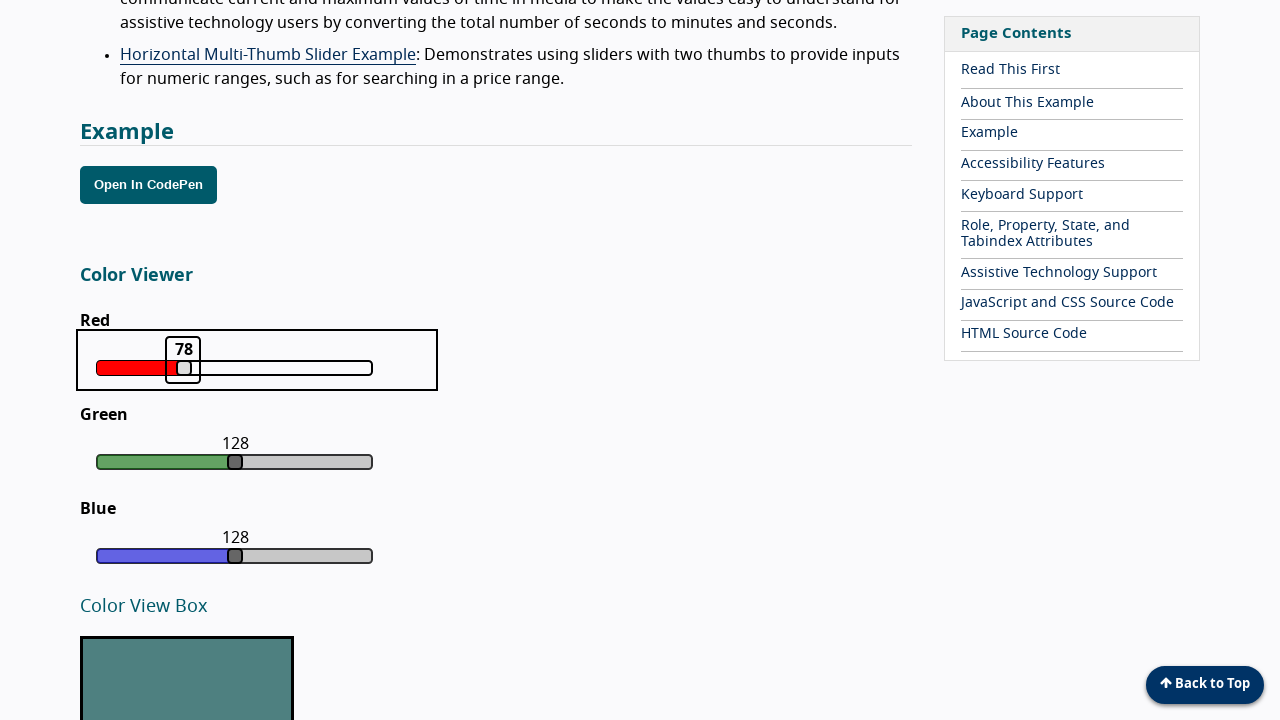

Retrieved current slider value: 78
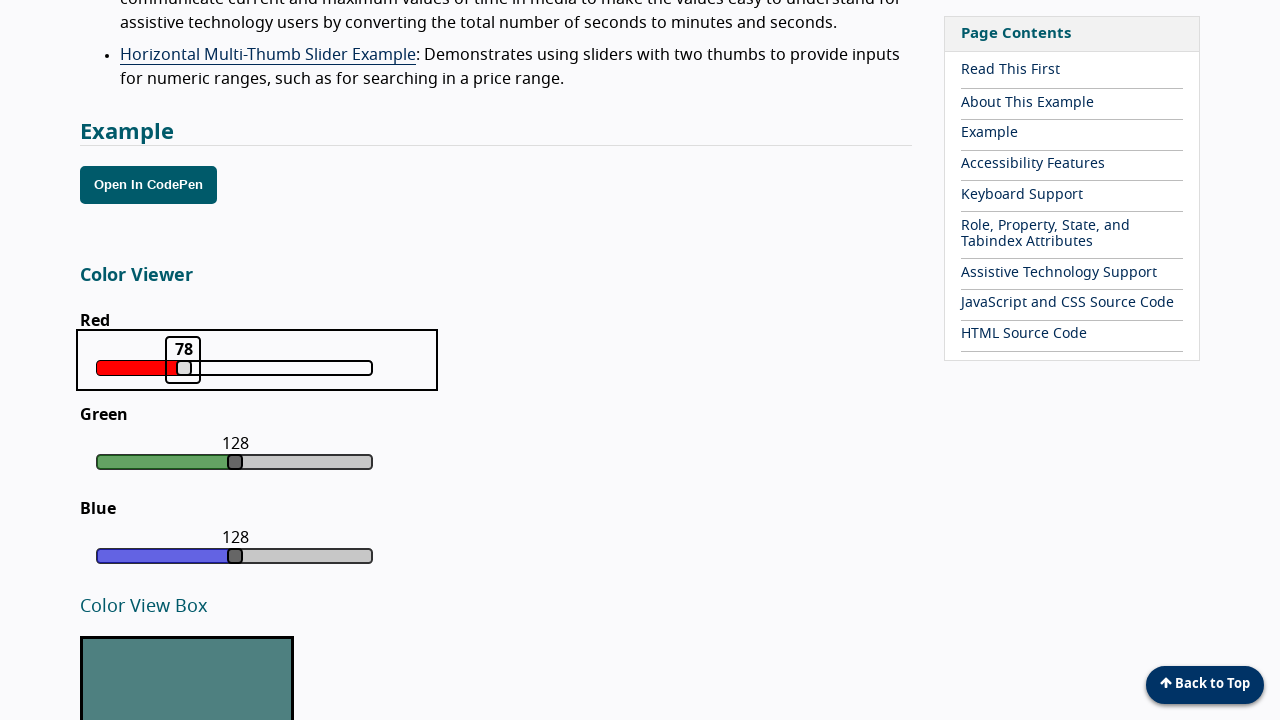

Clicked slider focus element at (183, 360) on xpath=//div[@class='color-slider red']//*[@class='focus']
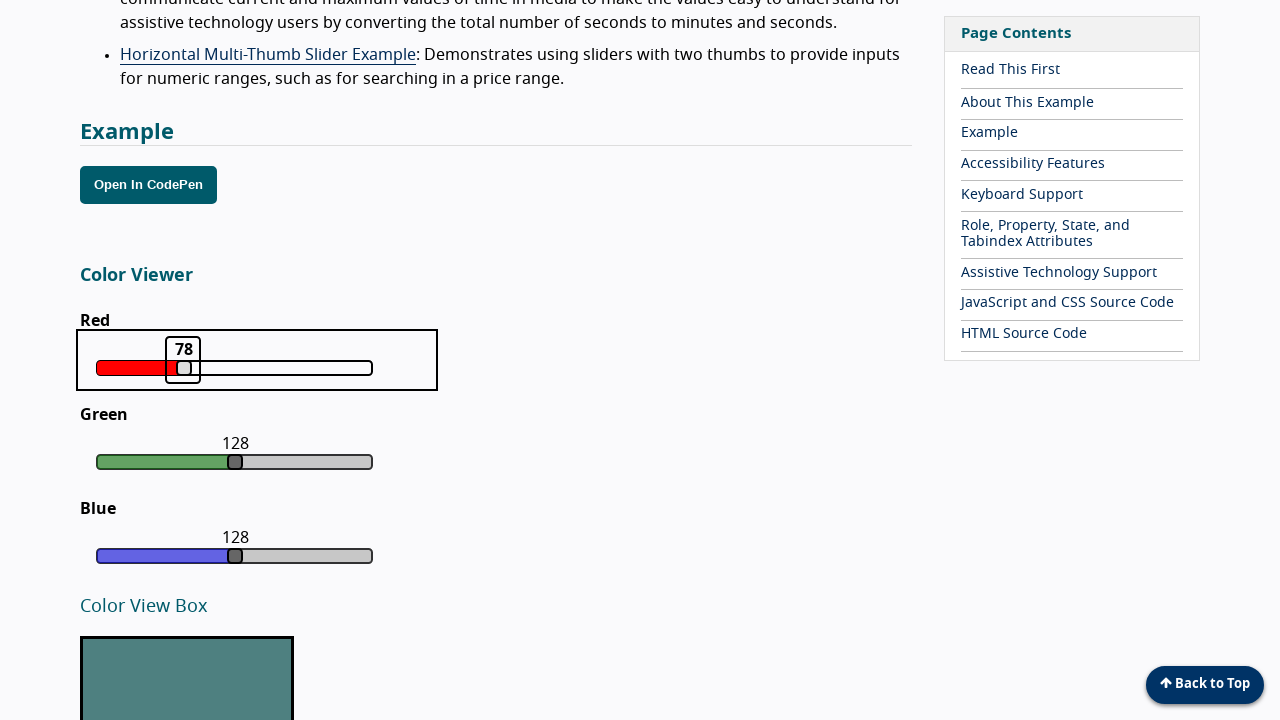

Pressed ArrowLeft to decrease slider value from 78 on xpath=//div[@class='color-slider red']//*[@class='focus']
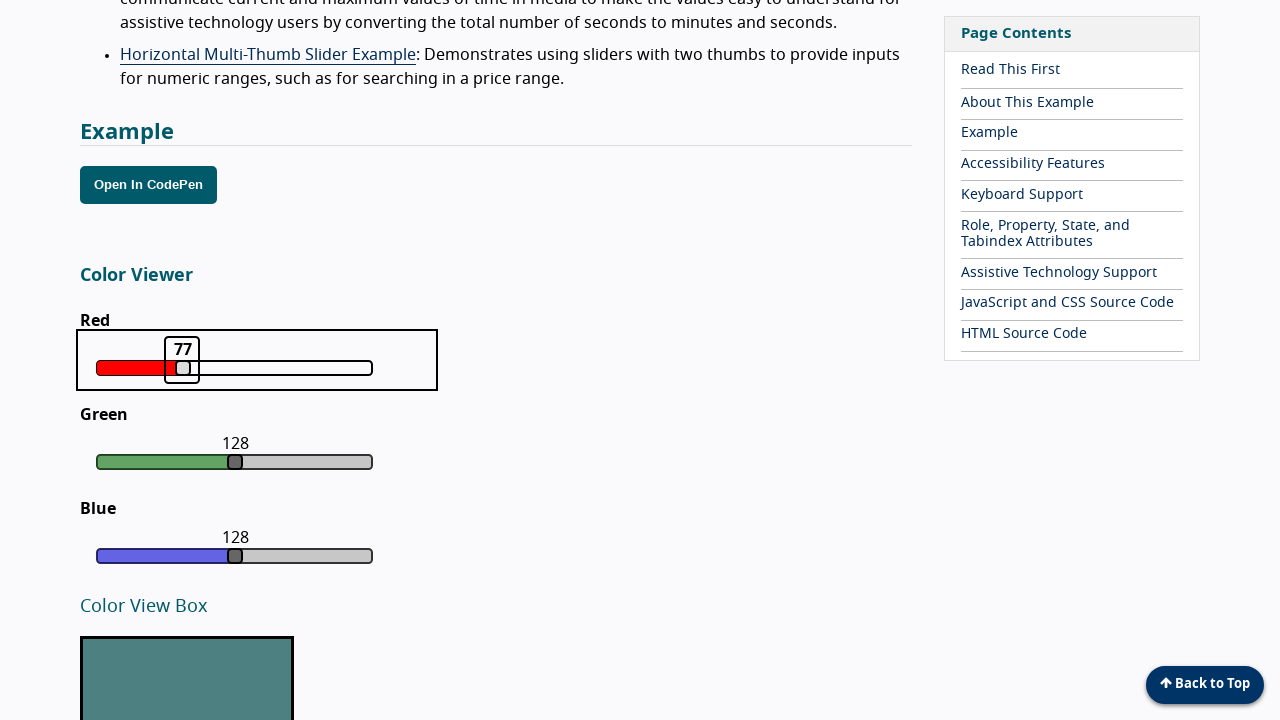

Retrieved current slider value: 77
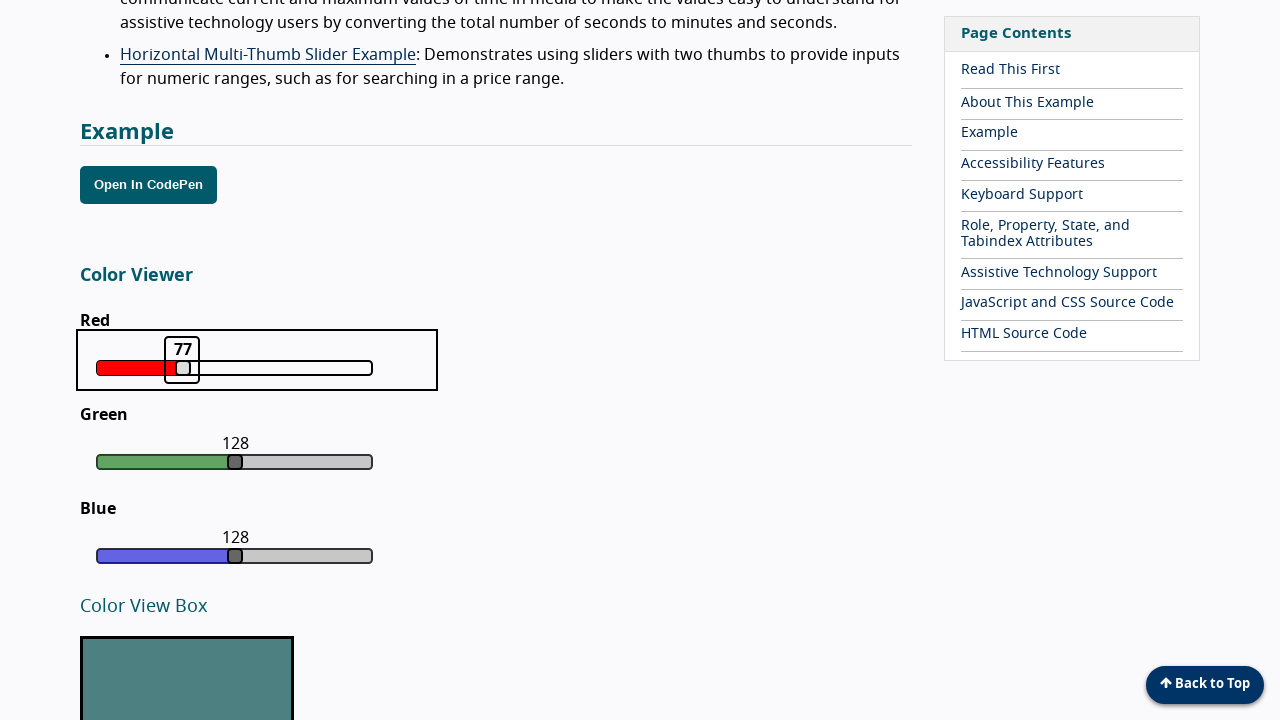

Clicked slider focus element at (182, 360) on xpath=//div[@class='color-slider red']//*[@class='focus']
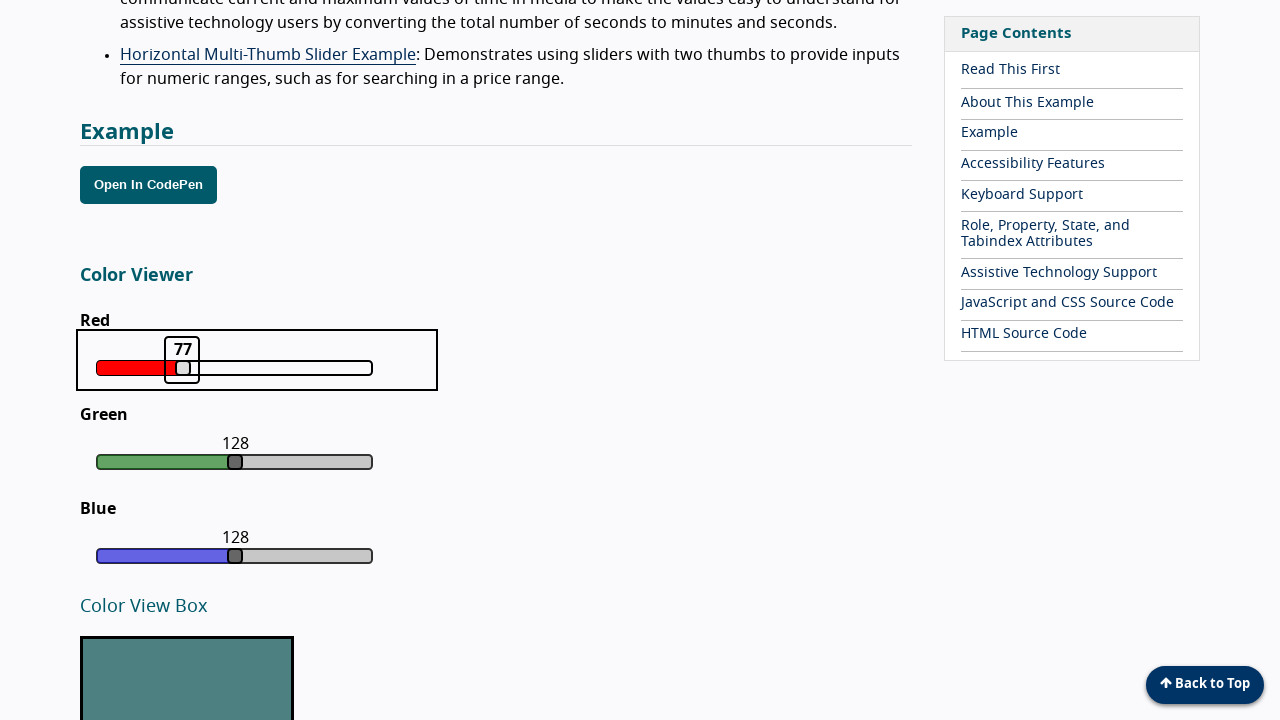

Pressed ArrowLeft to decrease slider value from 77 on xpath=//div[@class='color-slider red']//*[@class='focus']
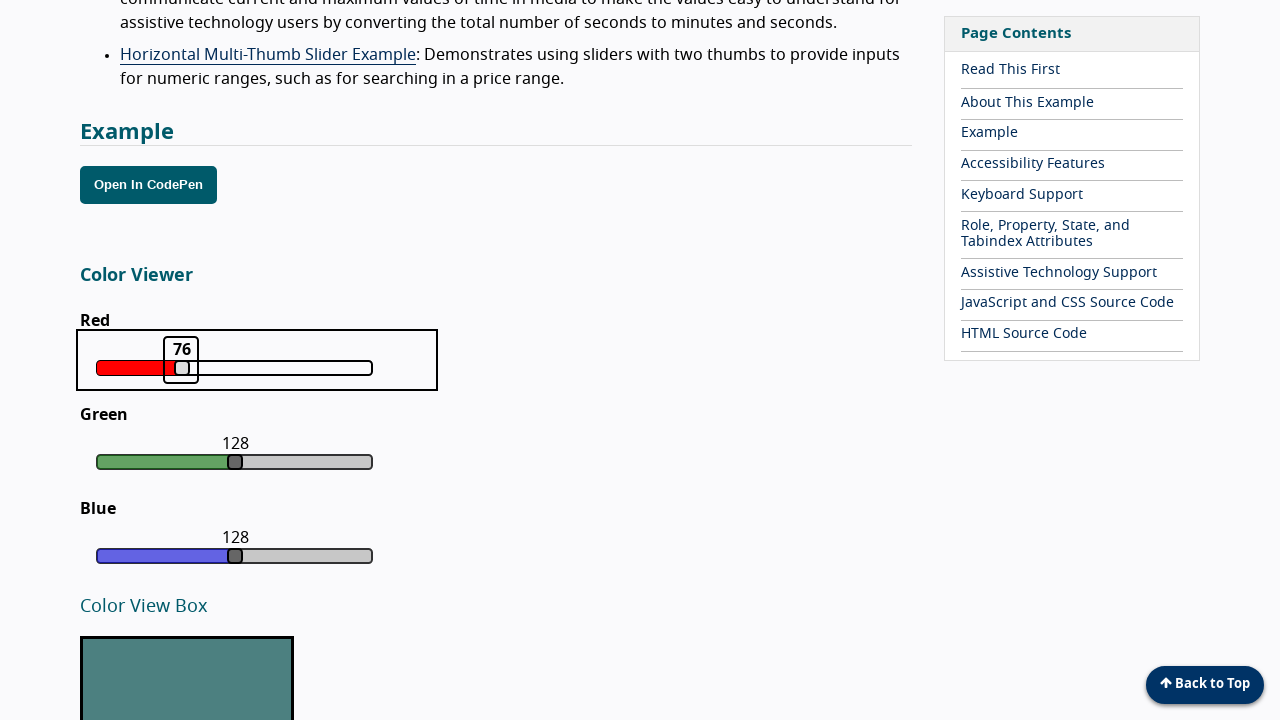

Retrieved current slider value: 76
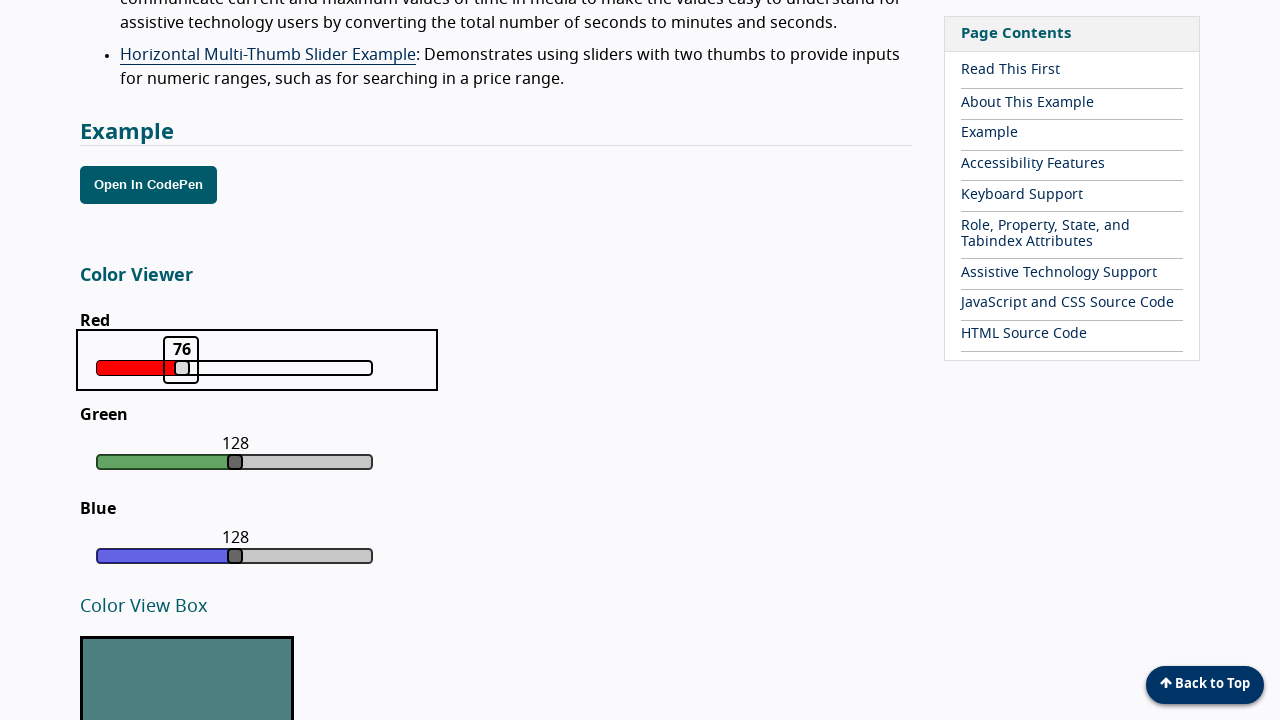

Clicked slider focus element at (181, 360) on xpath=//div[@class='color-slider red']//*[@class='focus']
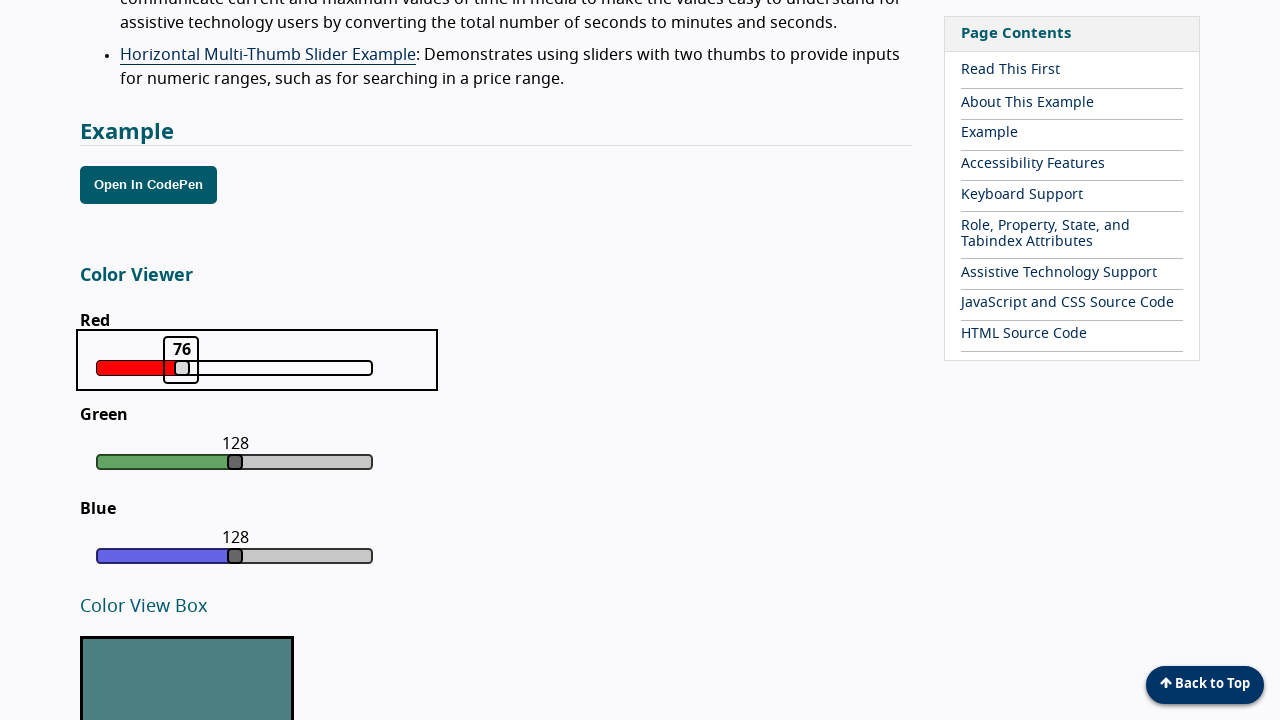

Pressed ArrowLeft to decrease slider value from 76 on xpath=//div[@class='color-slider red']//*[@class='focus']
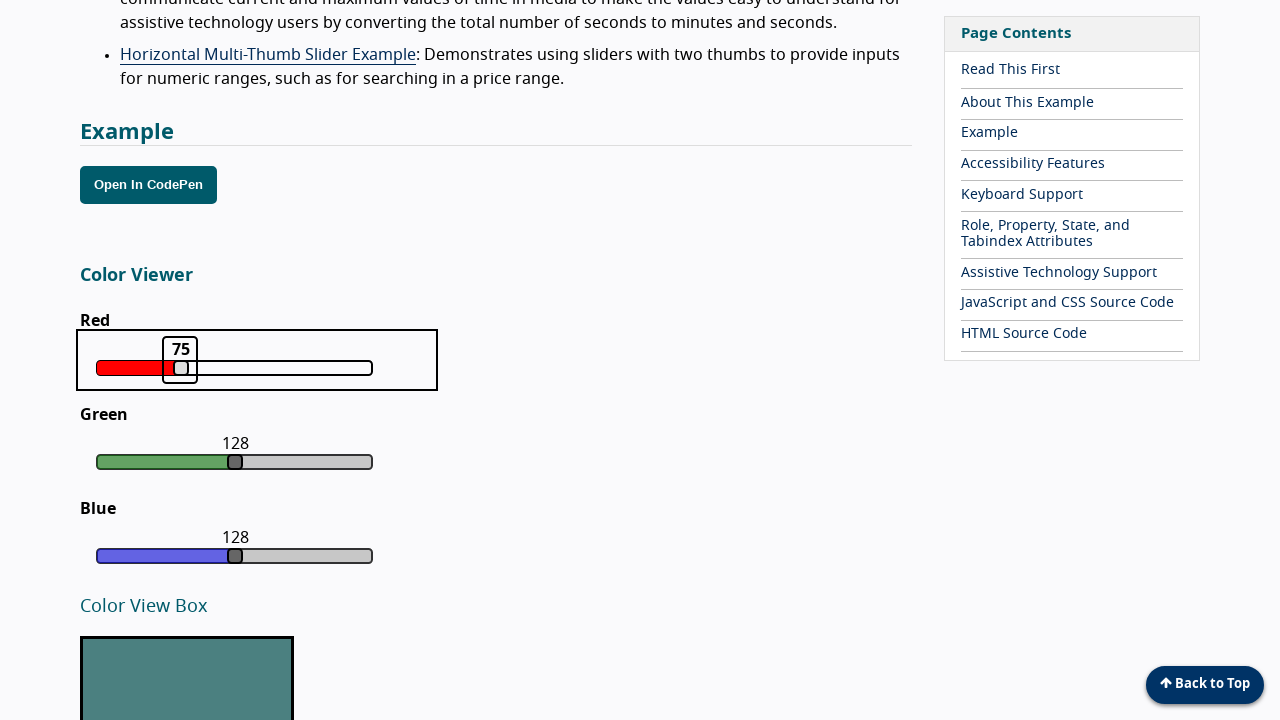

Retrieved current slider value: 75
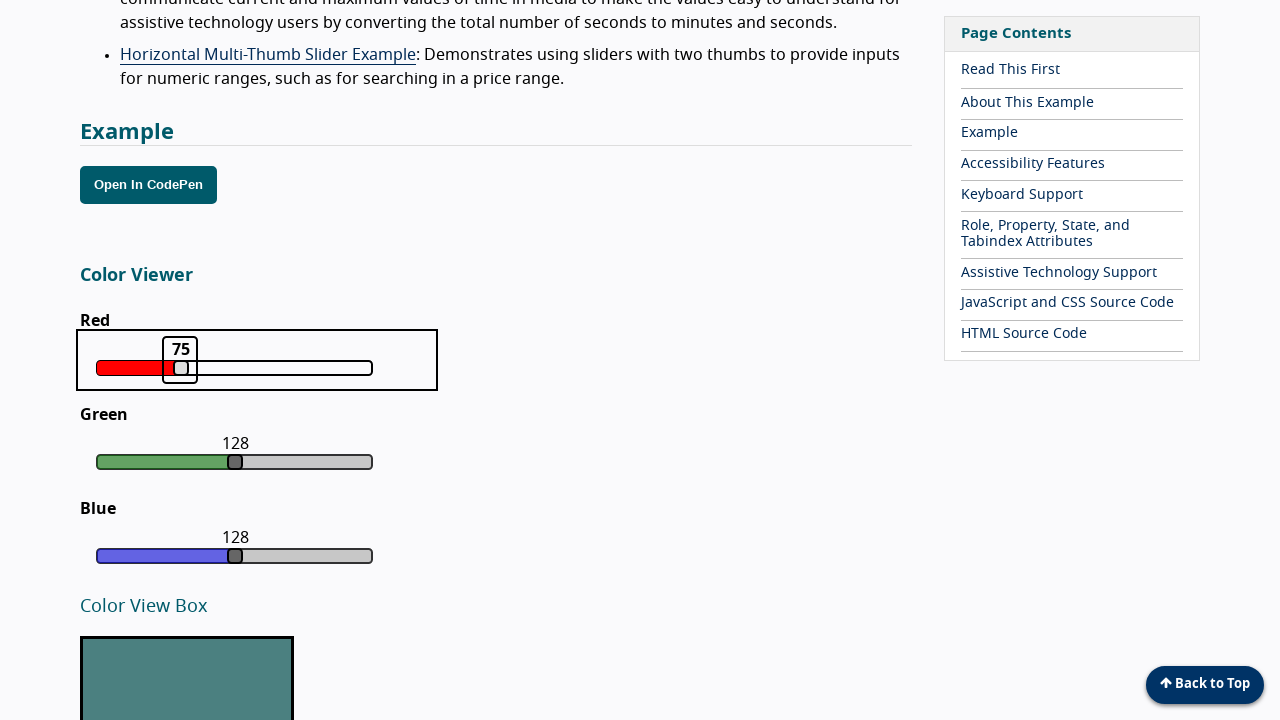

Clicked slider focus element at (180, 360) on xpath=//div[@class='color-slider red']//*[@class='focus']
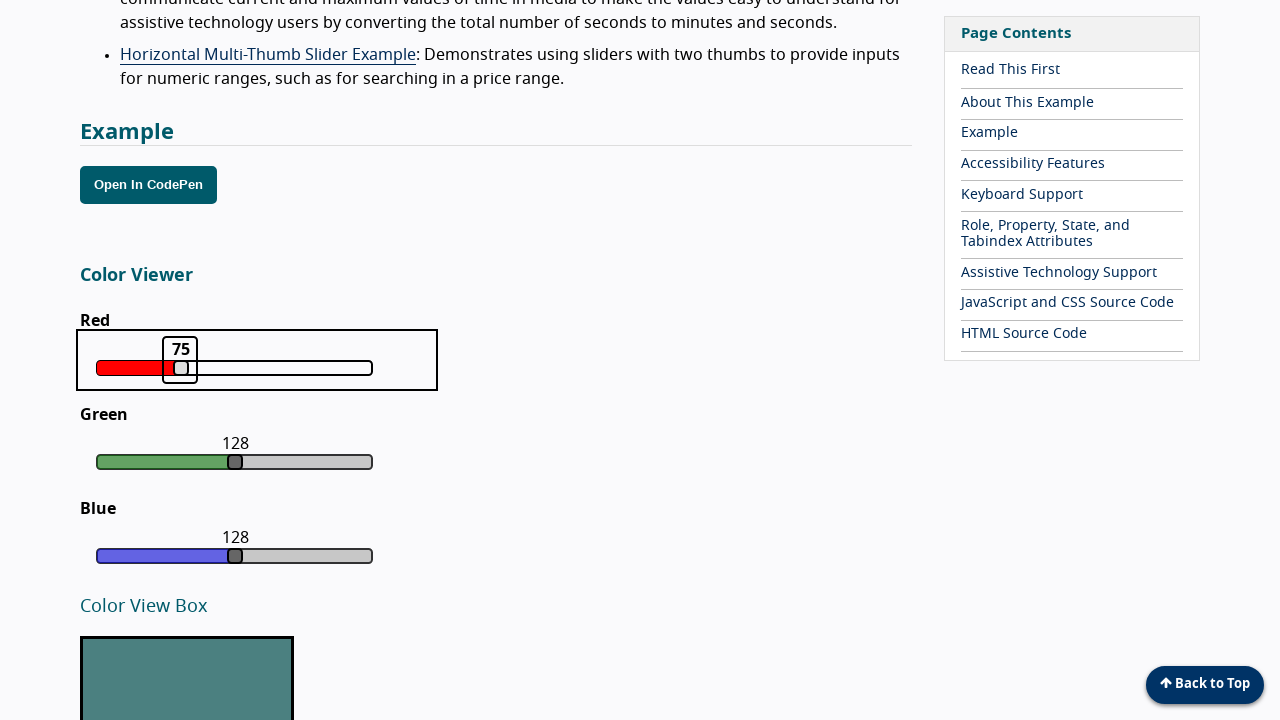

Pressed ArrowLeft to decrease slider value from 75 on xpath=//div[@class='color-slider red']//*[@class='focus']
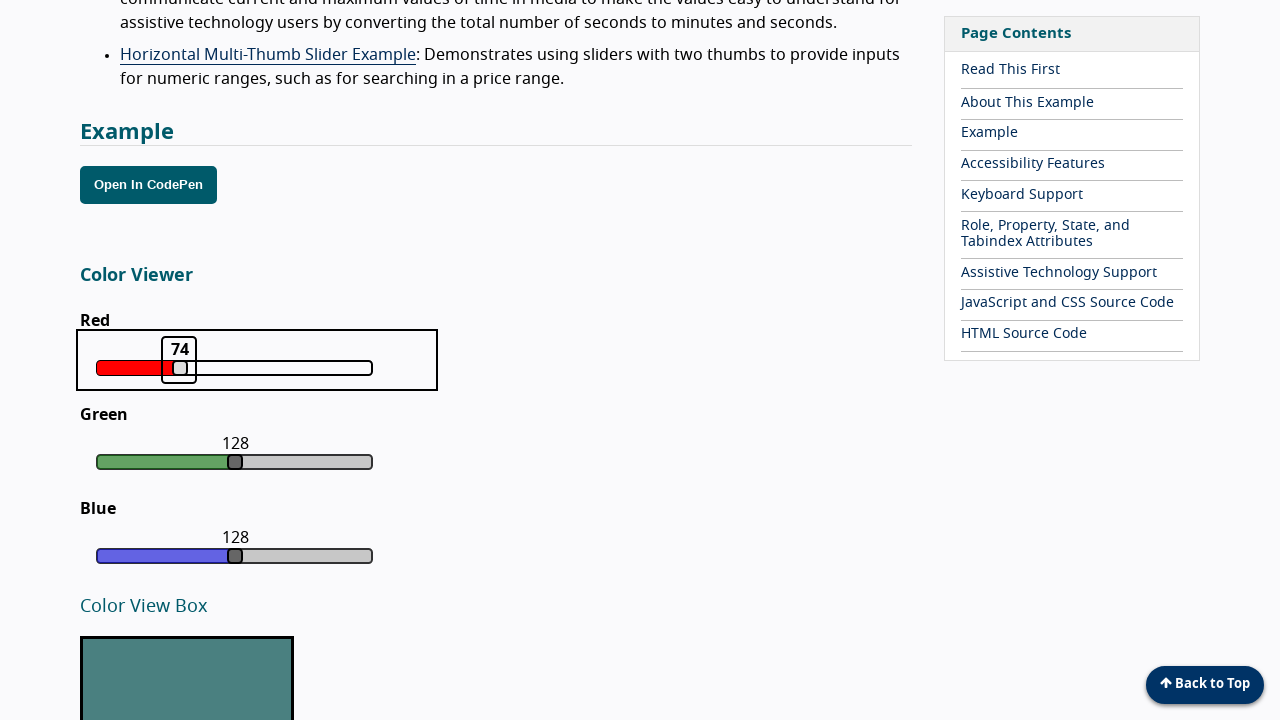

Retrieved current slider value: 74
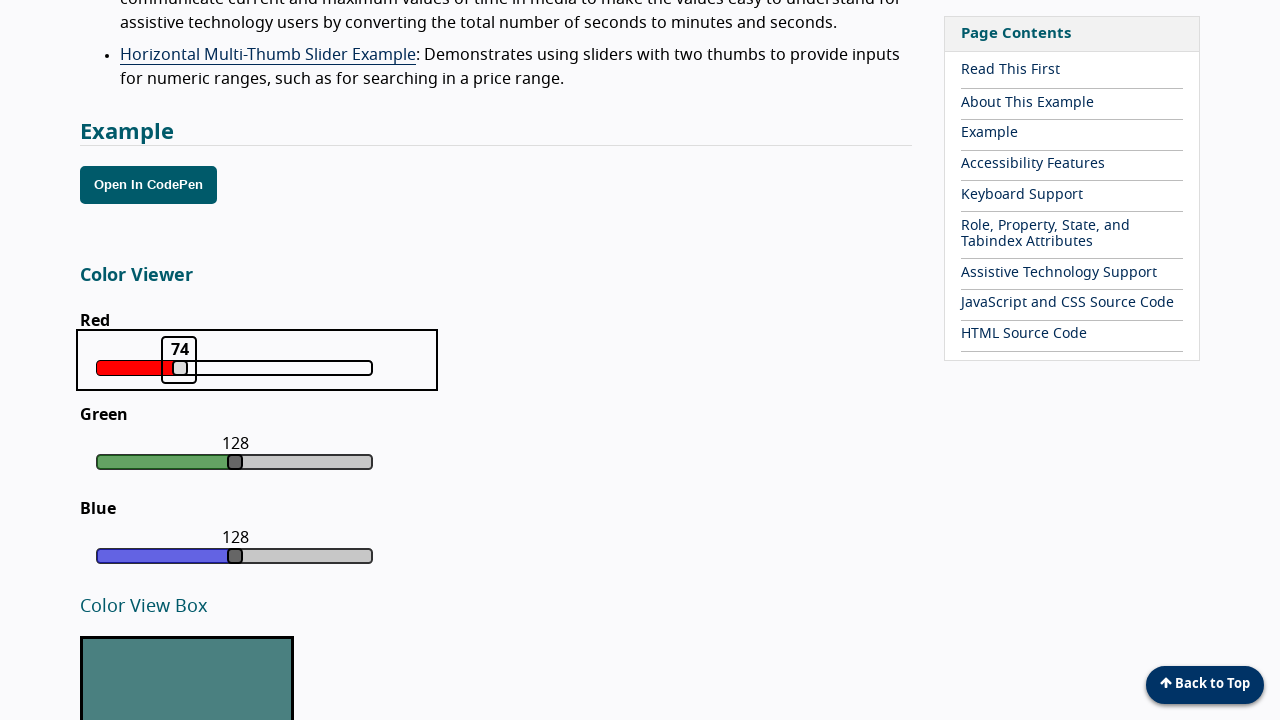

Clicked slider focus element at (179, 360) on xpath=//div[@class='color-slider red']//*[@class='focus']
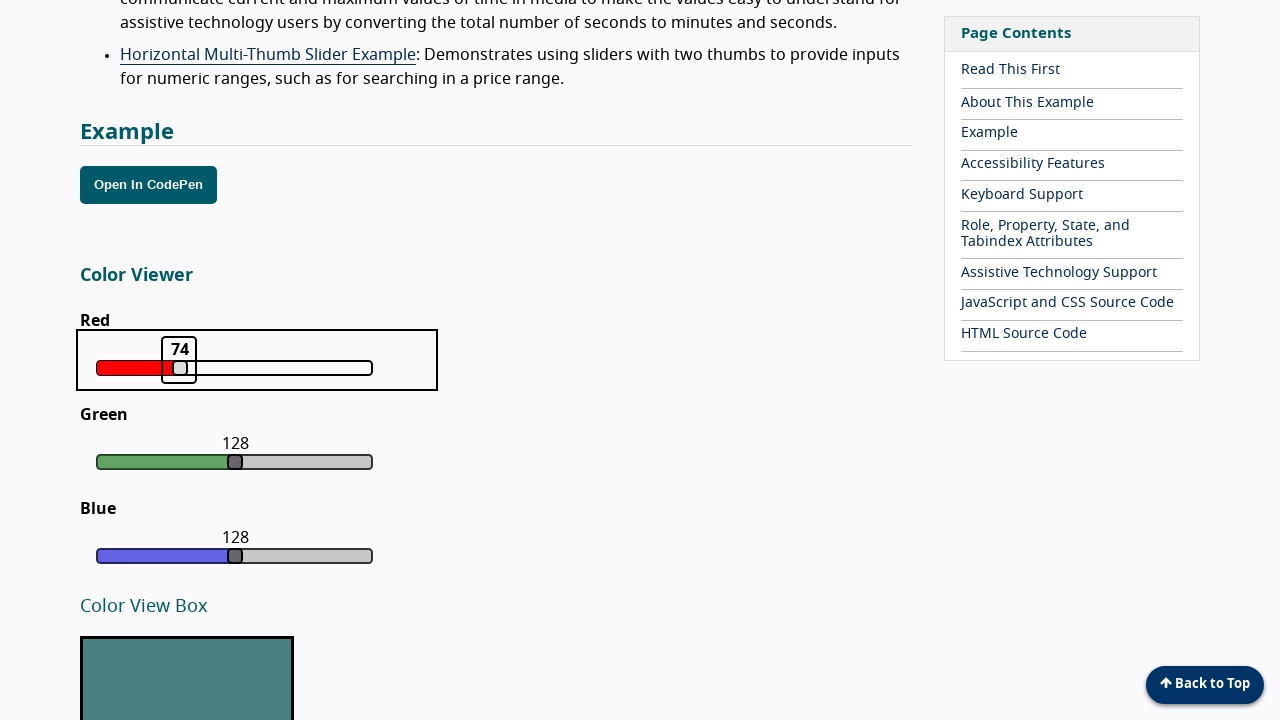

Pressed ArrowLeft to decrease slider value from 74 on xpath=//div[@class='color-slider red']//*[@class='focus']
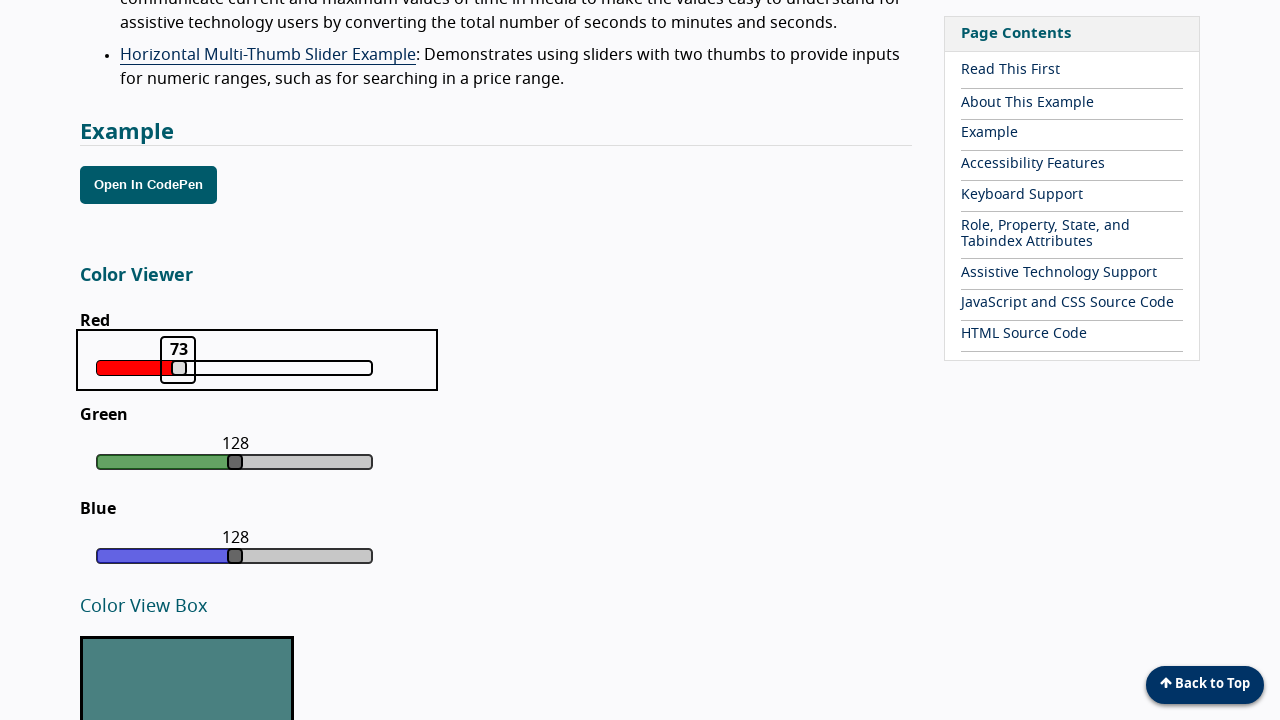

Retrieved current slider value: 73
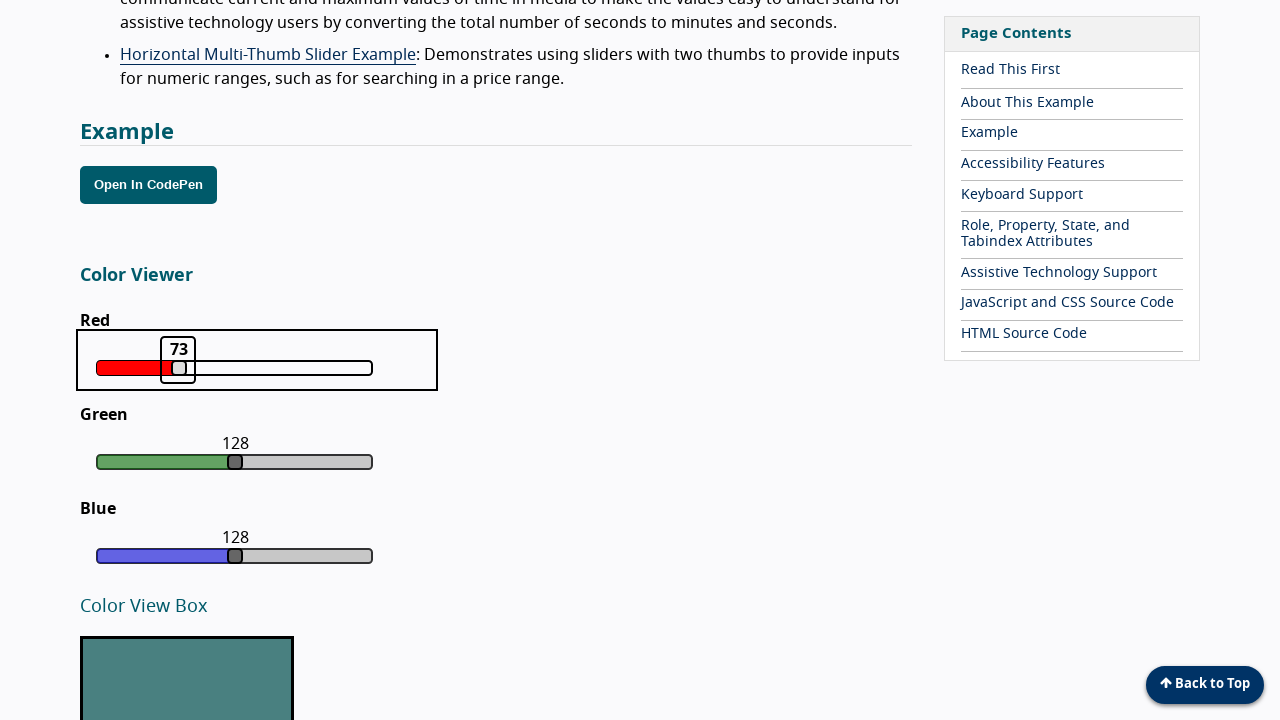

Clicked slider focus element at (178, 360) on xpath=//div[@class='color-slider red']//*[@class='focus']
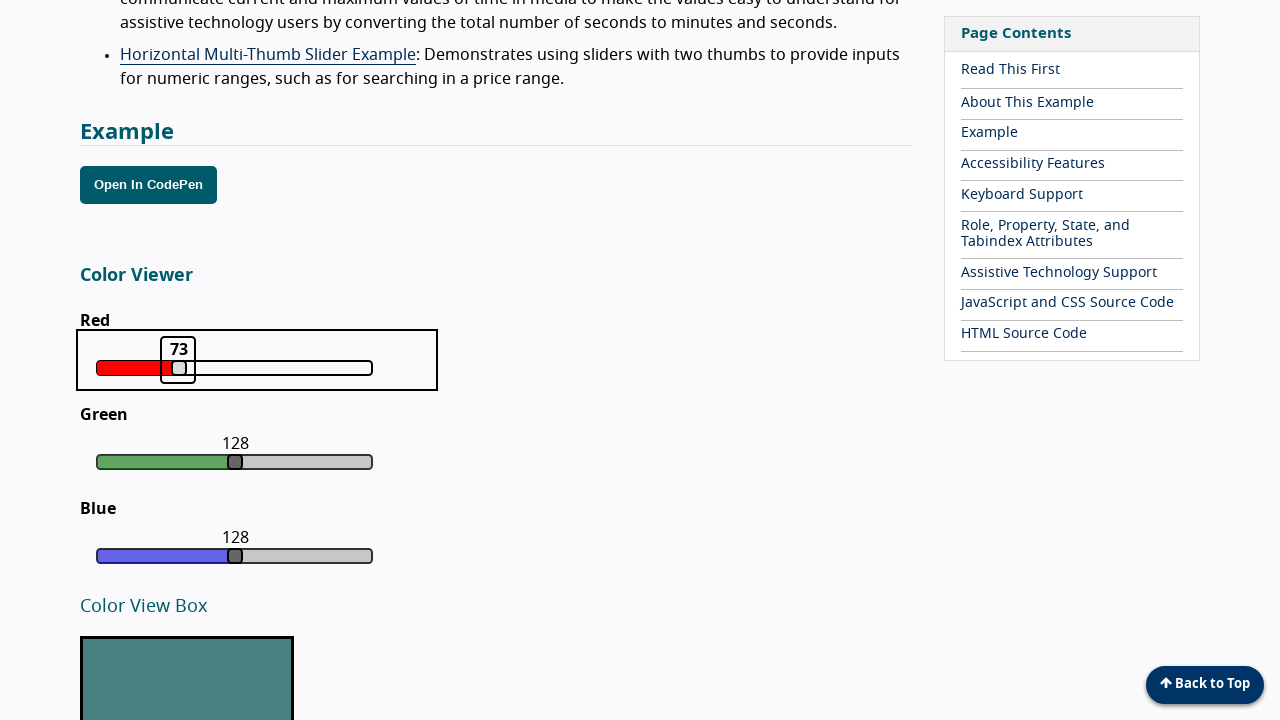

Pressed ArrowLeft to decrease slider value from 73 on xpath=//div[@class='color-slider red']//*[@class='focus']
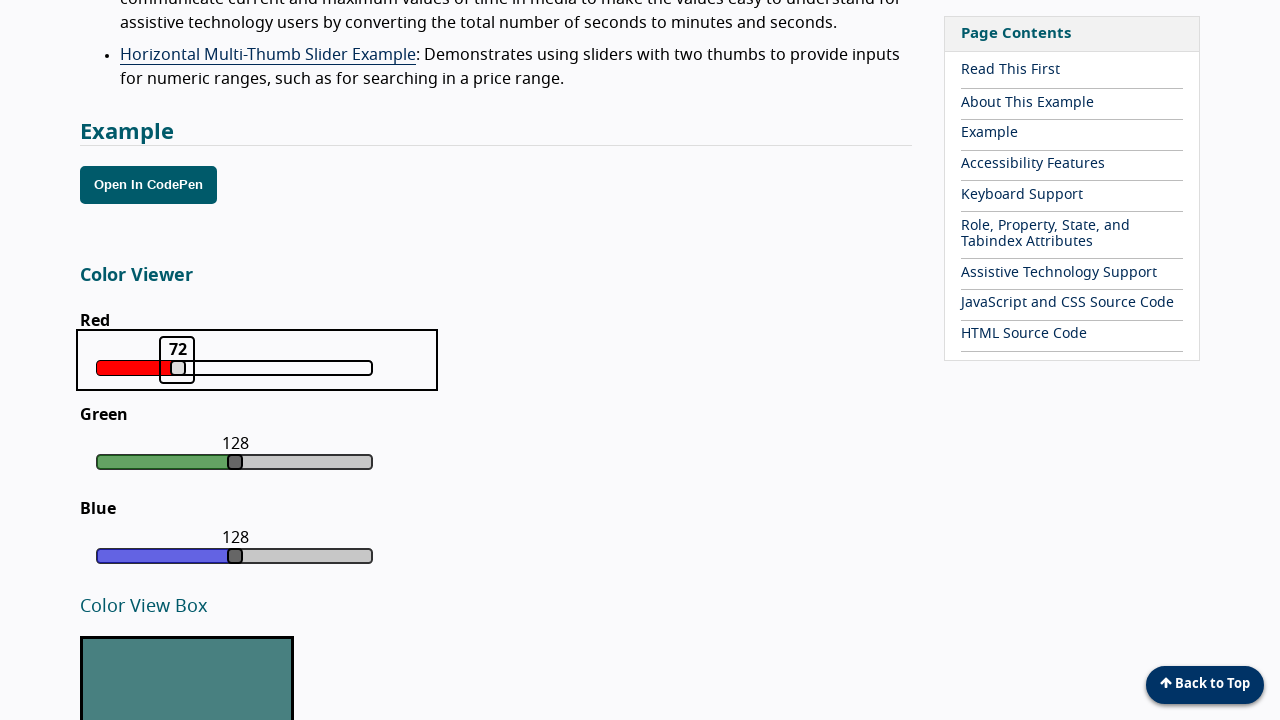

Retrieved current slider value: 72
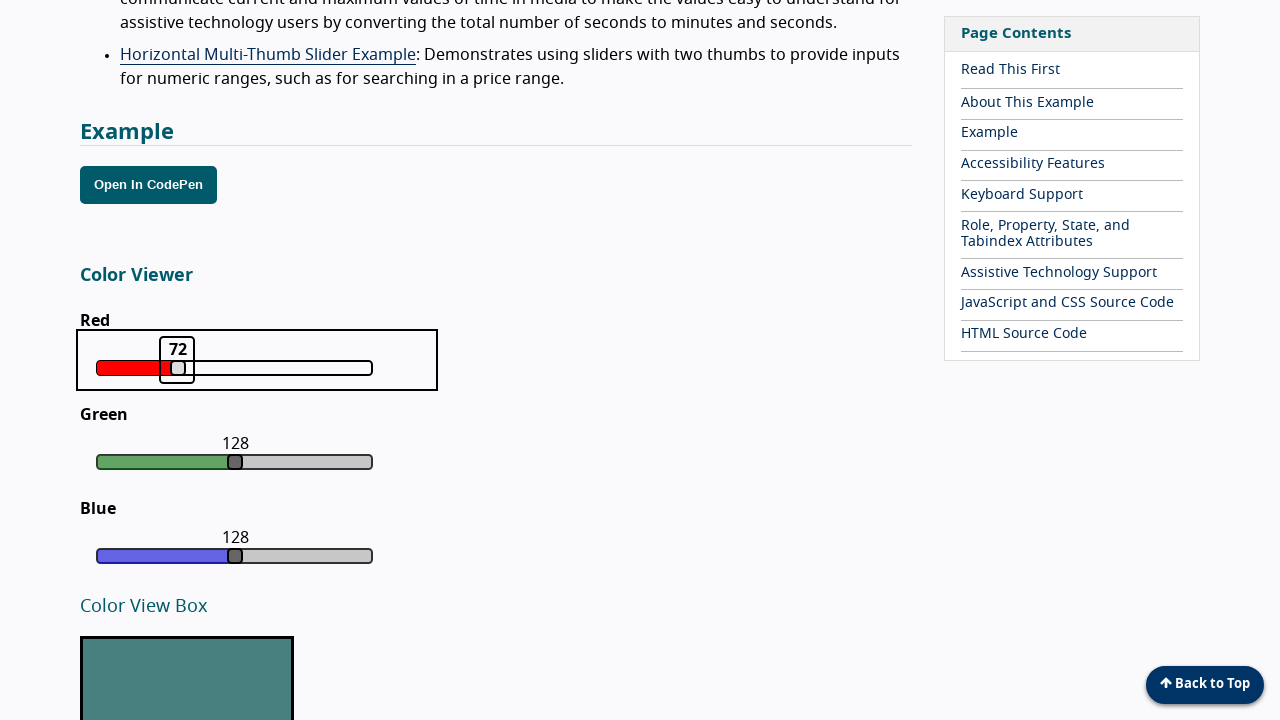

Clicked slider focus element at (177, 360) on xpath=//div[@class='color-slider red']//*[@class='focus']
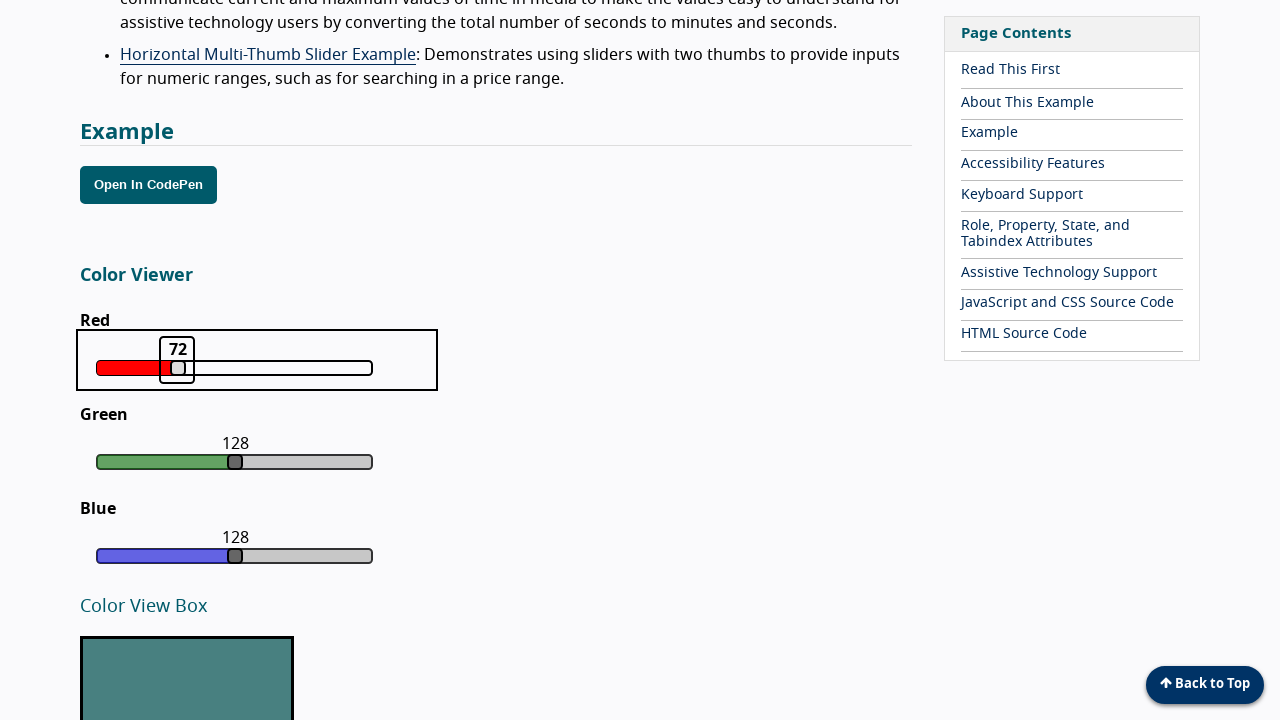

Pressed ArrowLeft to decrease slider value from 72 on xpath=//div[@class='color-slider red']//*[@class='focus']
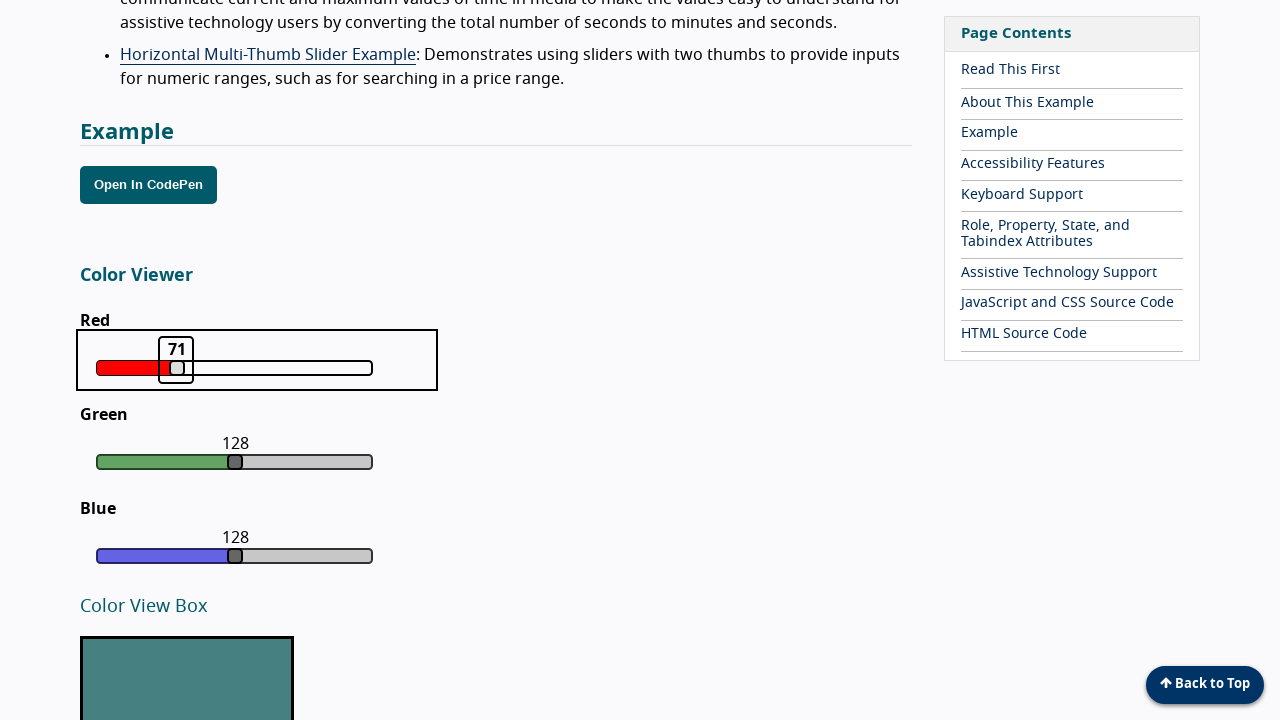

Retrieved current slider value: 71
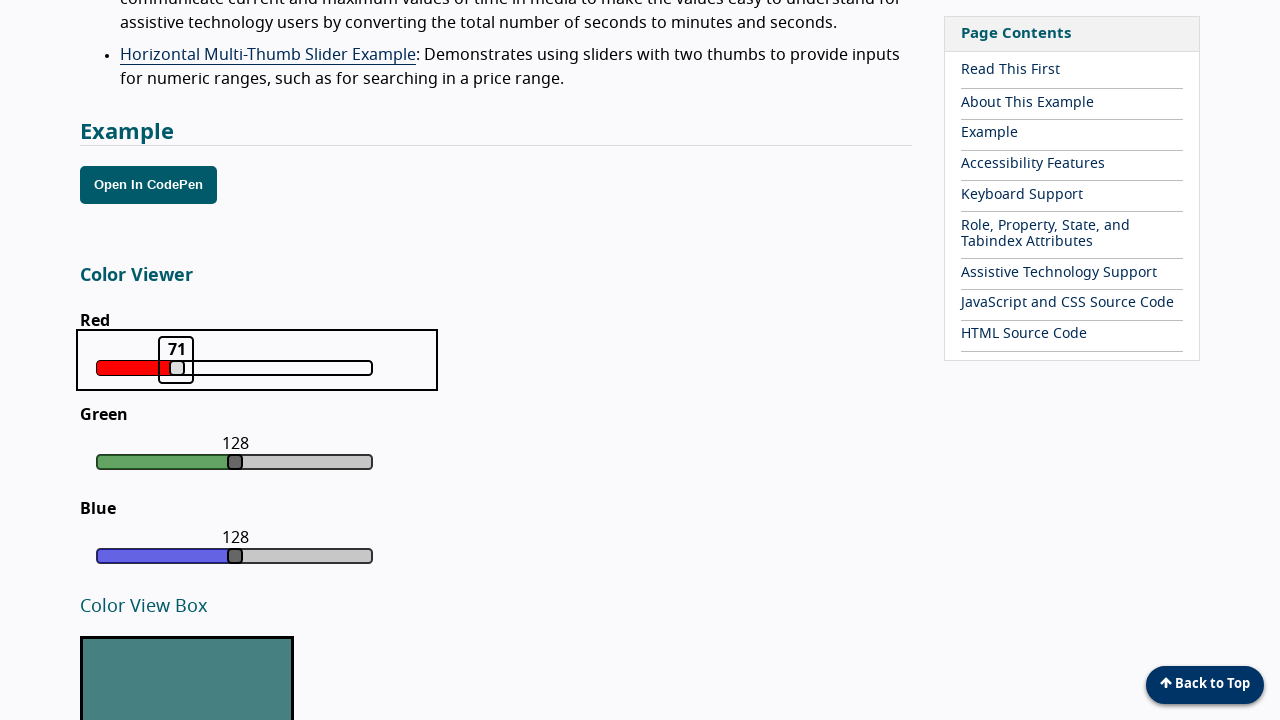

Clicked slider focus element at (176, 360) on xpath=//div[@class='color-slider red']//*[@class='focus']
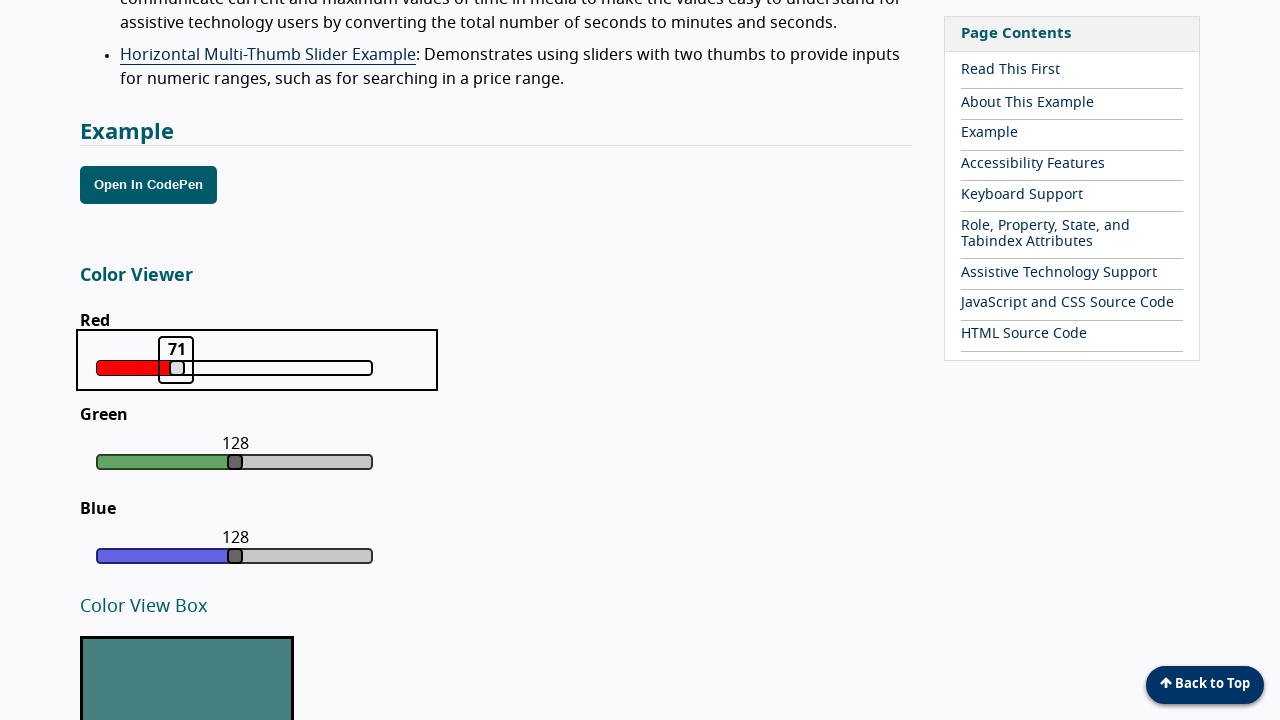

Pressed ArrowLeft to decrease slider value from 71 on xpath=//div[@class='color-slider red']//*[@class='focus']
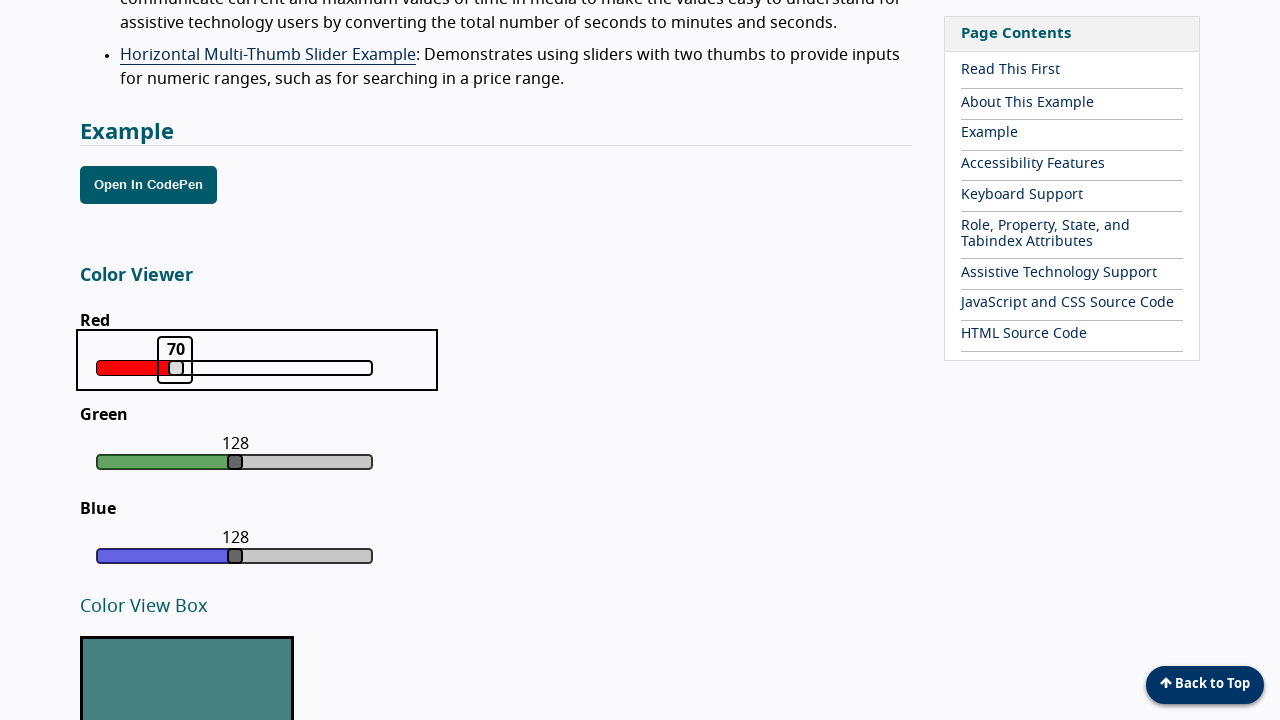

Retrieved current slider value: 70
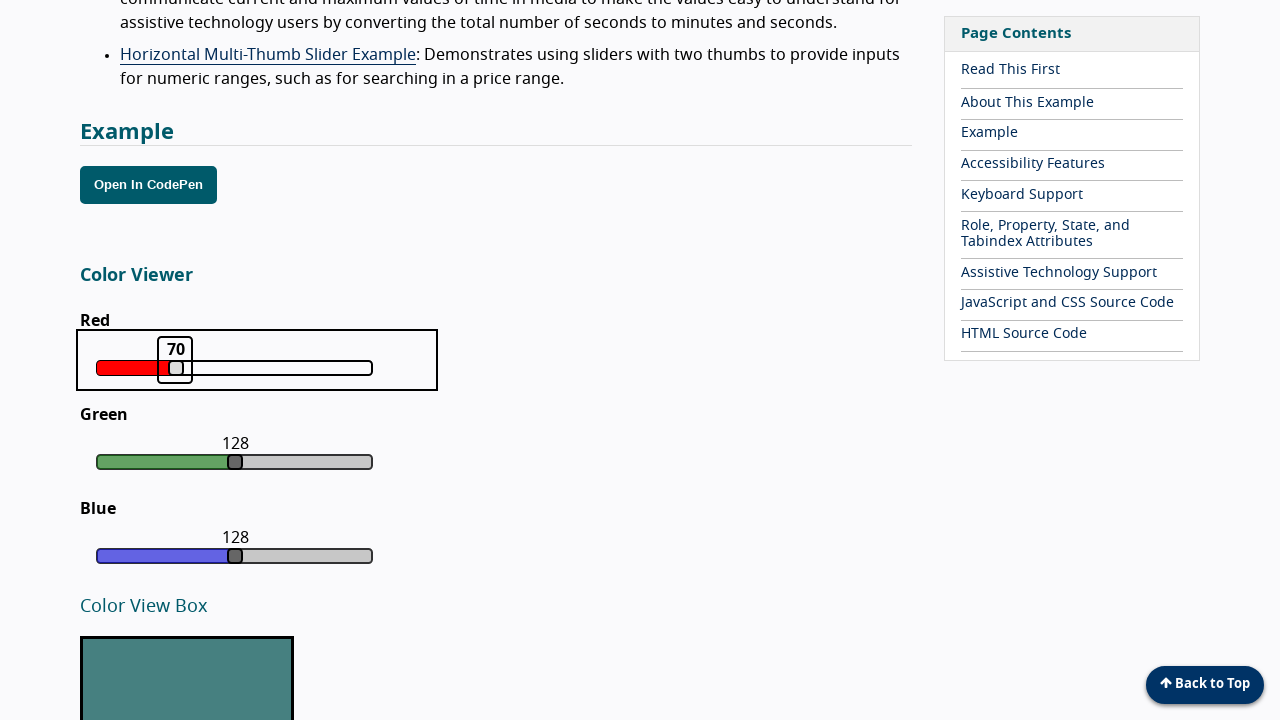

Clicked slider focus element at (175, 360) on xpath=//div[@class='color-slider red']//*[@class='focus']
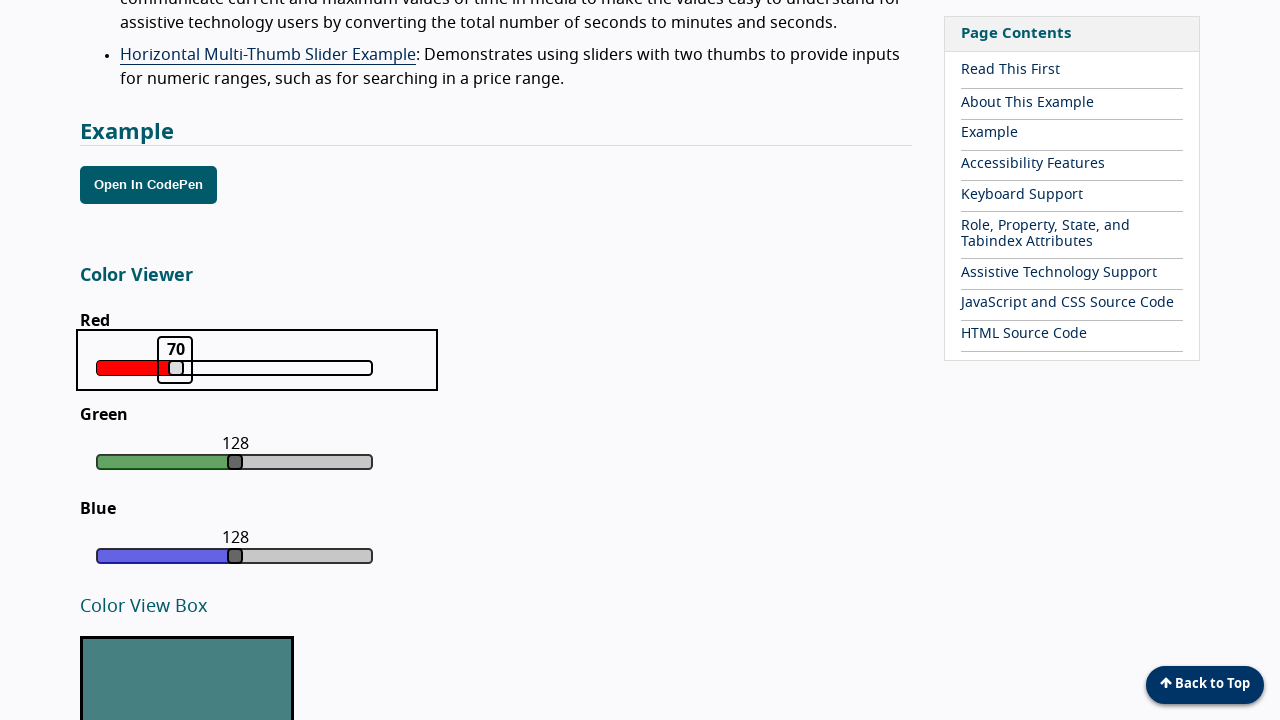

Pressed ArrowLeft to decrease slider value from 70 on xpath=//div[@class='color-slider red']//*[@class='focus']
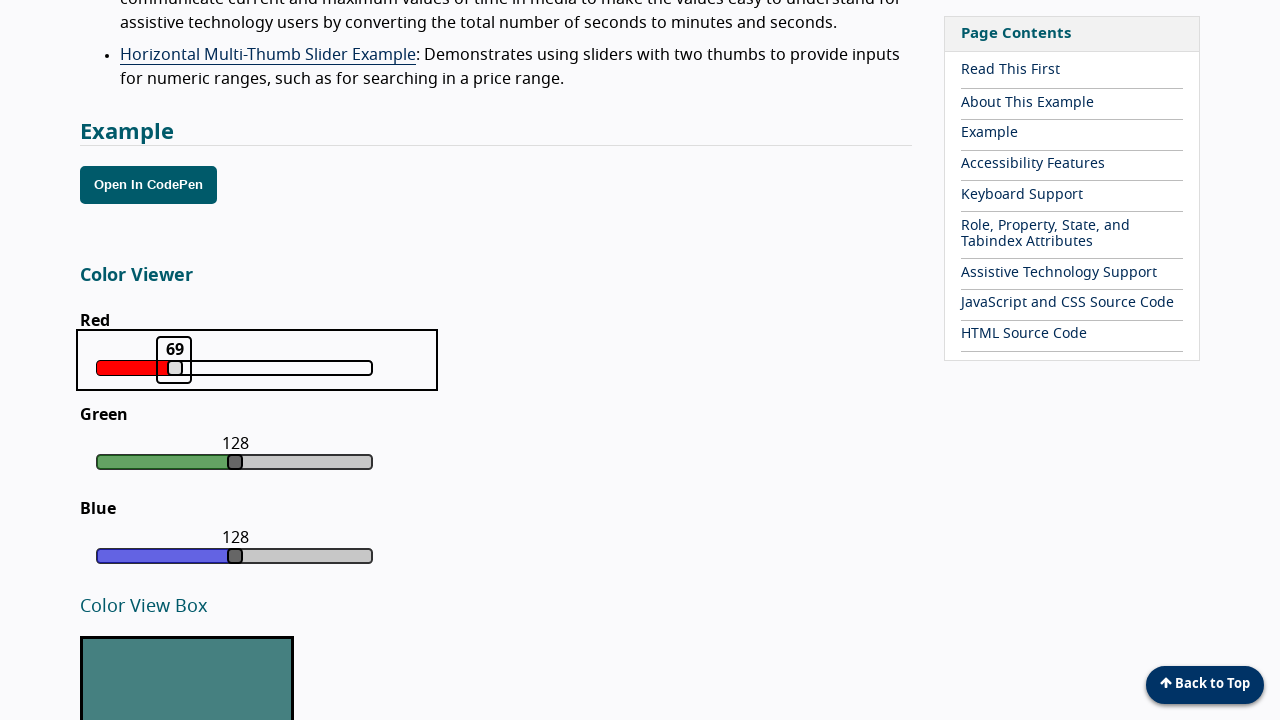

Retrieved current slider value: 69
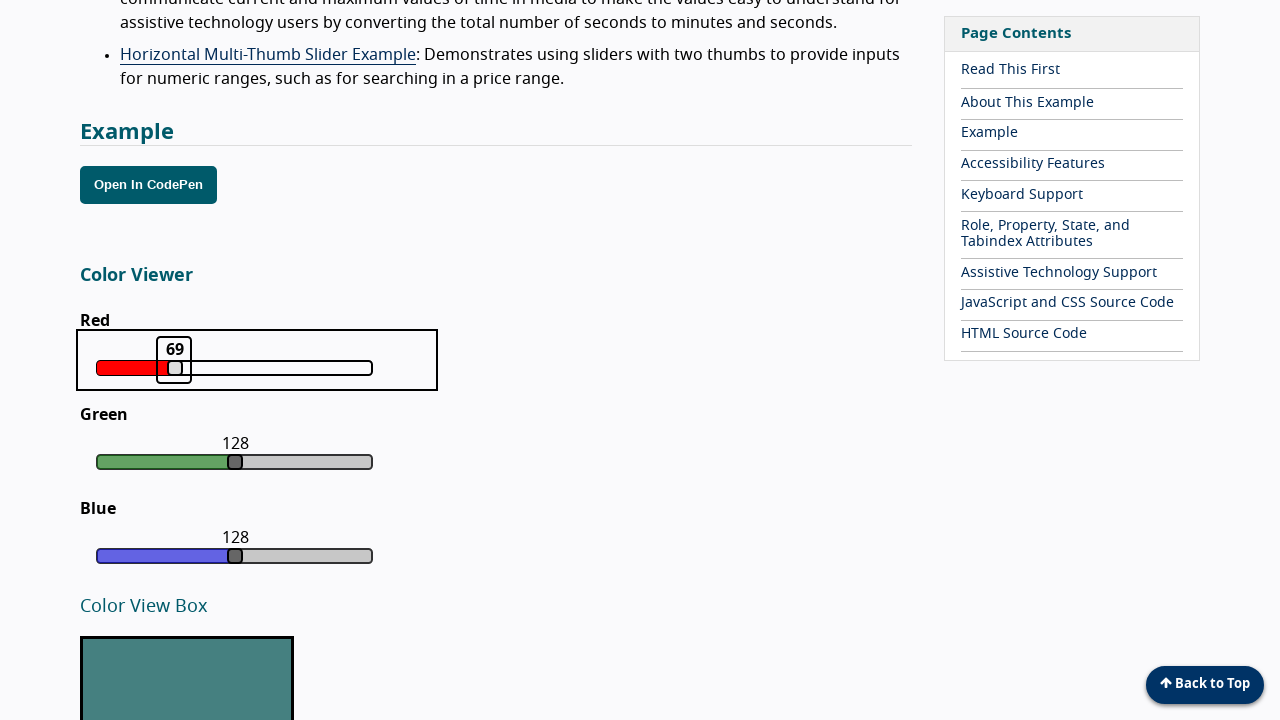

Clicked slider focus element at (174, 360) on xpath=//div[@class='color-slider red']//*[@class='focus']
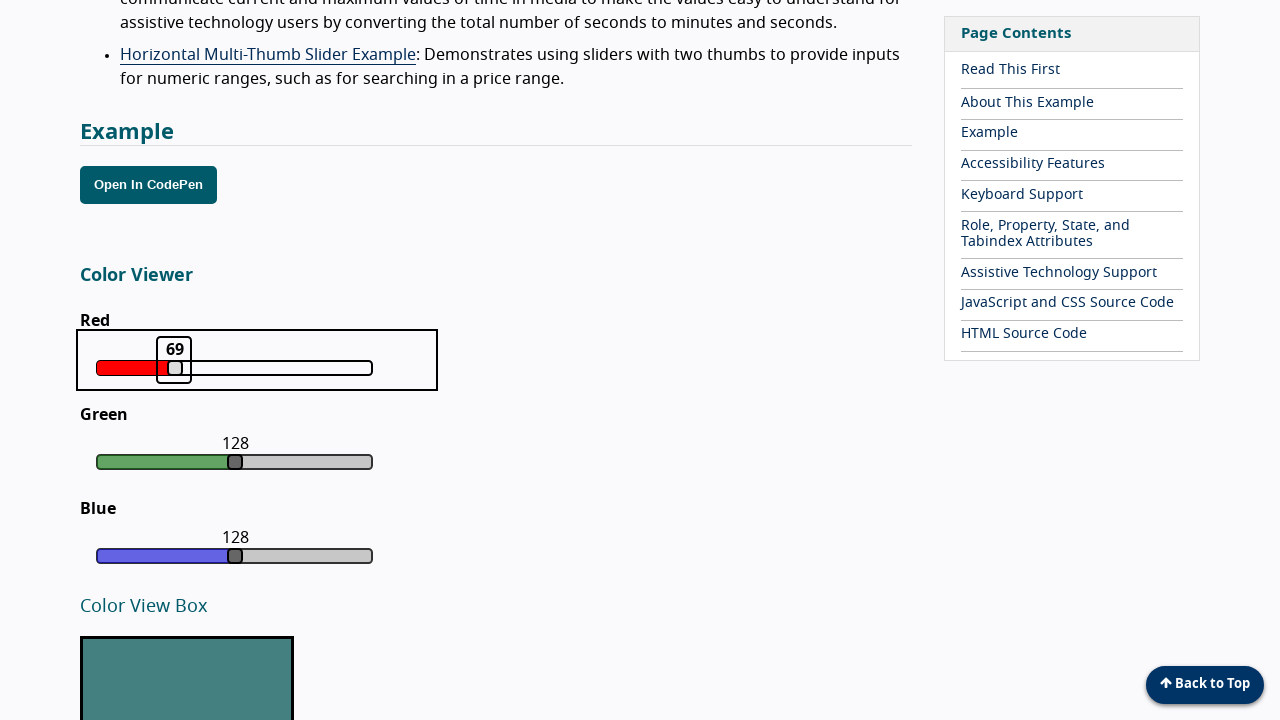

Pressed ArrowLeft to decrease slider value from 69 on xpath=//div[@class='color-slider red']//*[@class='focus']
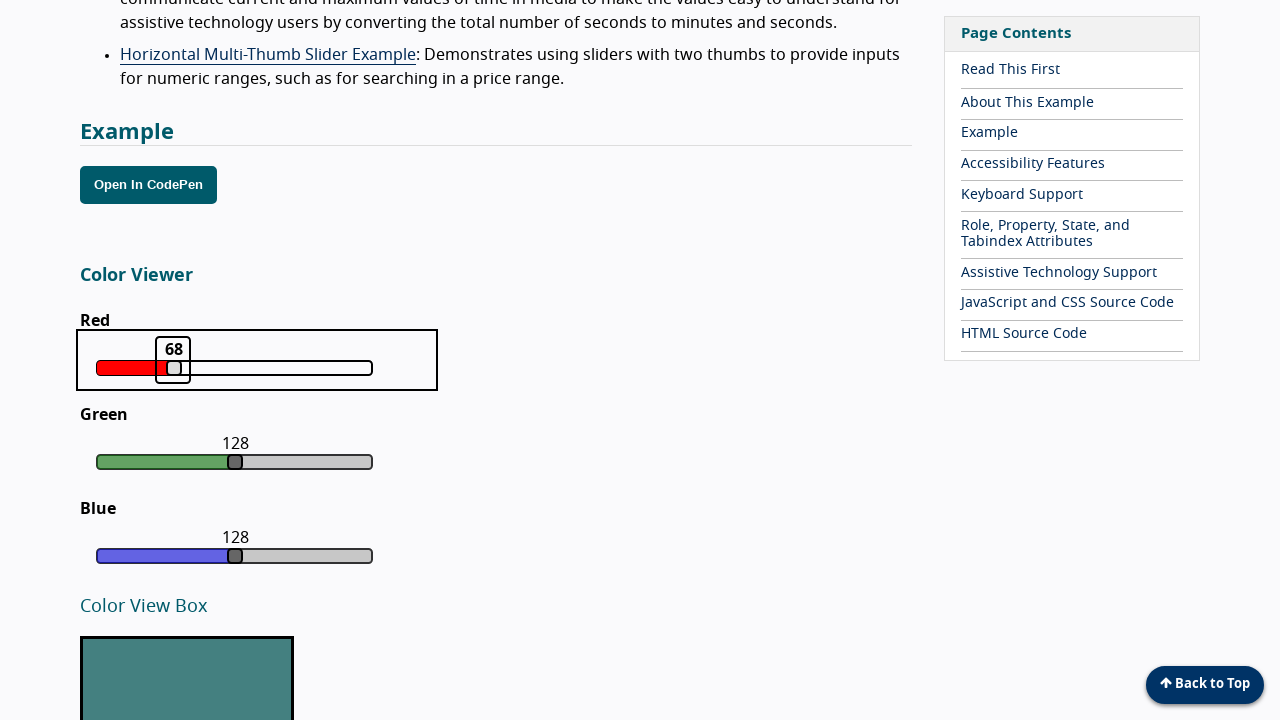

Retrieved current slider value: 68
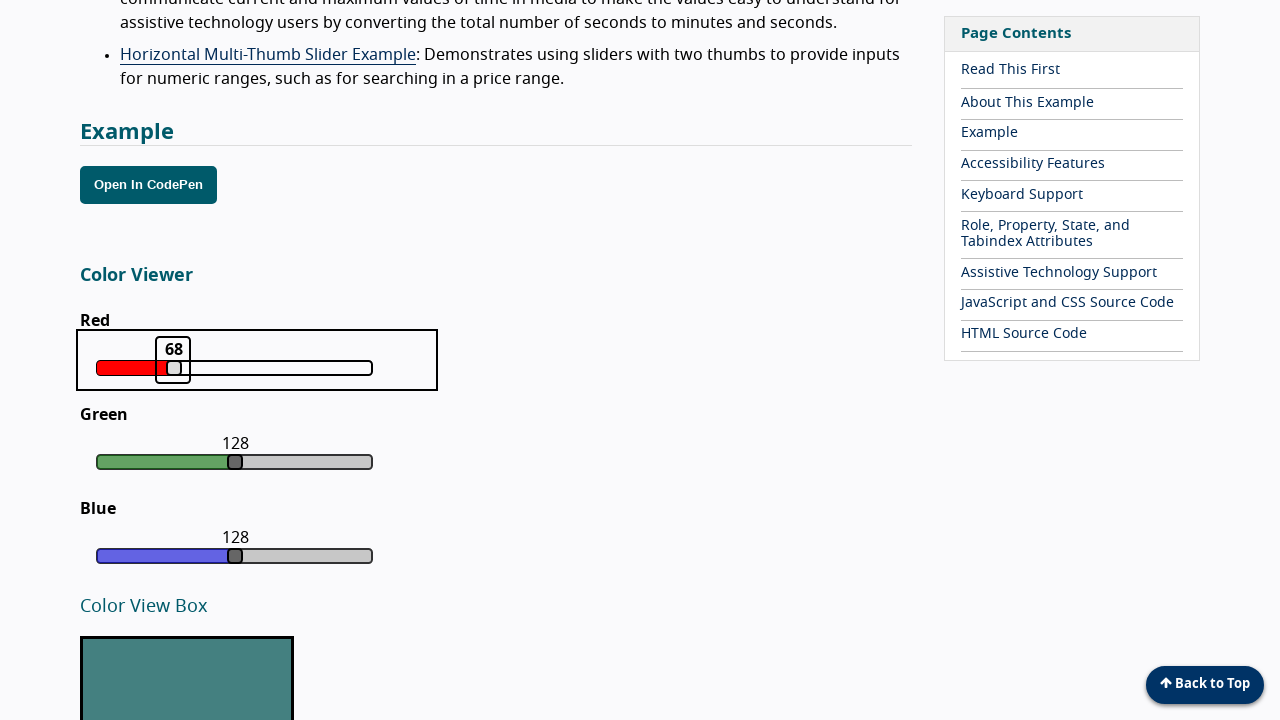

Clicked slider focus element at (173, 360) on xpath=//div[@class='color-slider red']//*[@class='focus']
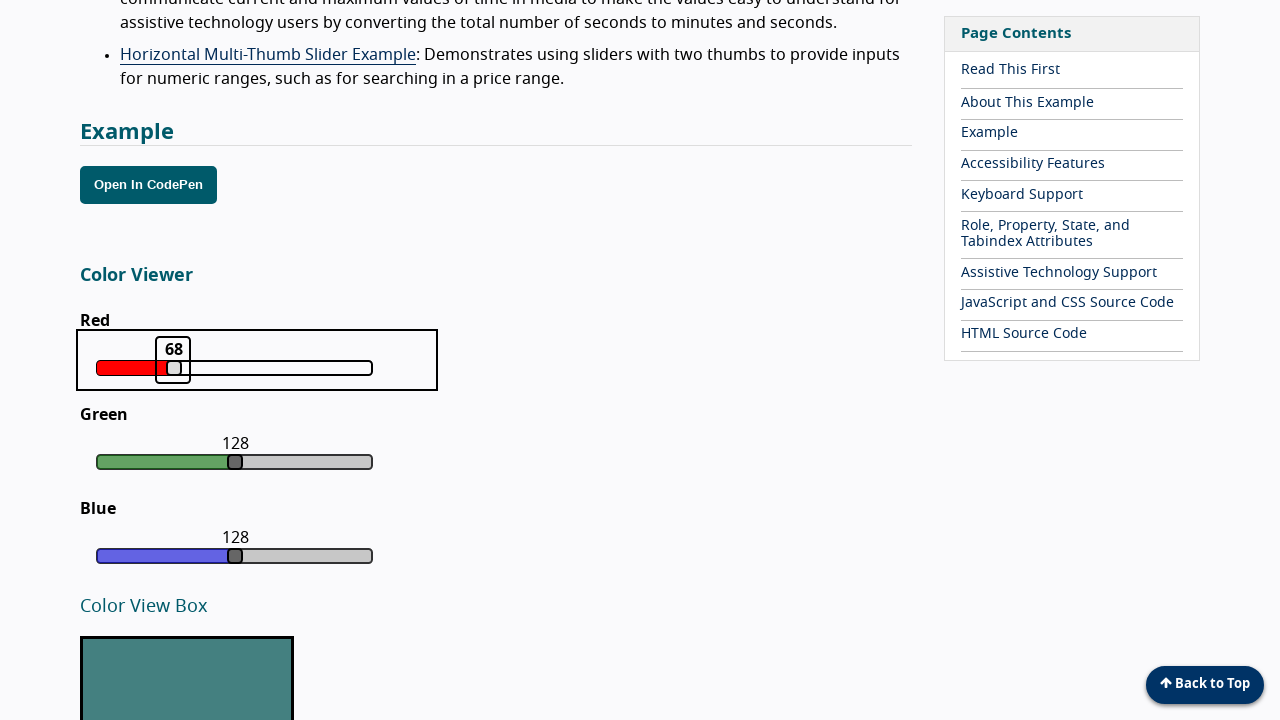

Pressed ArrowLeft to decrease slider value from 68 on xpath=//div[@class='color-slider red']//*[@class='focus']
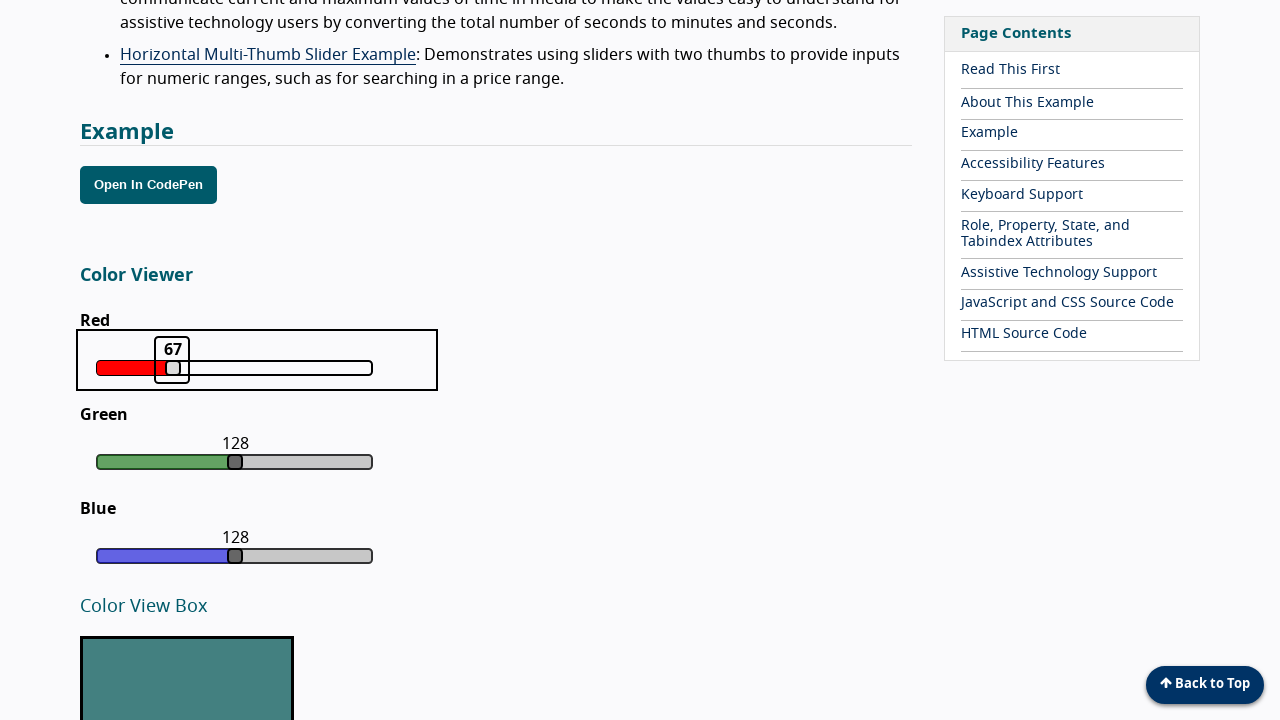

Retrieved current slider value: 67
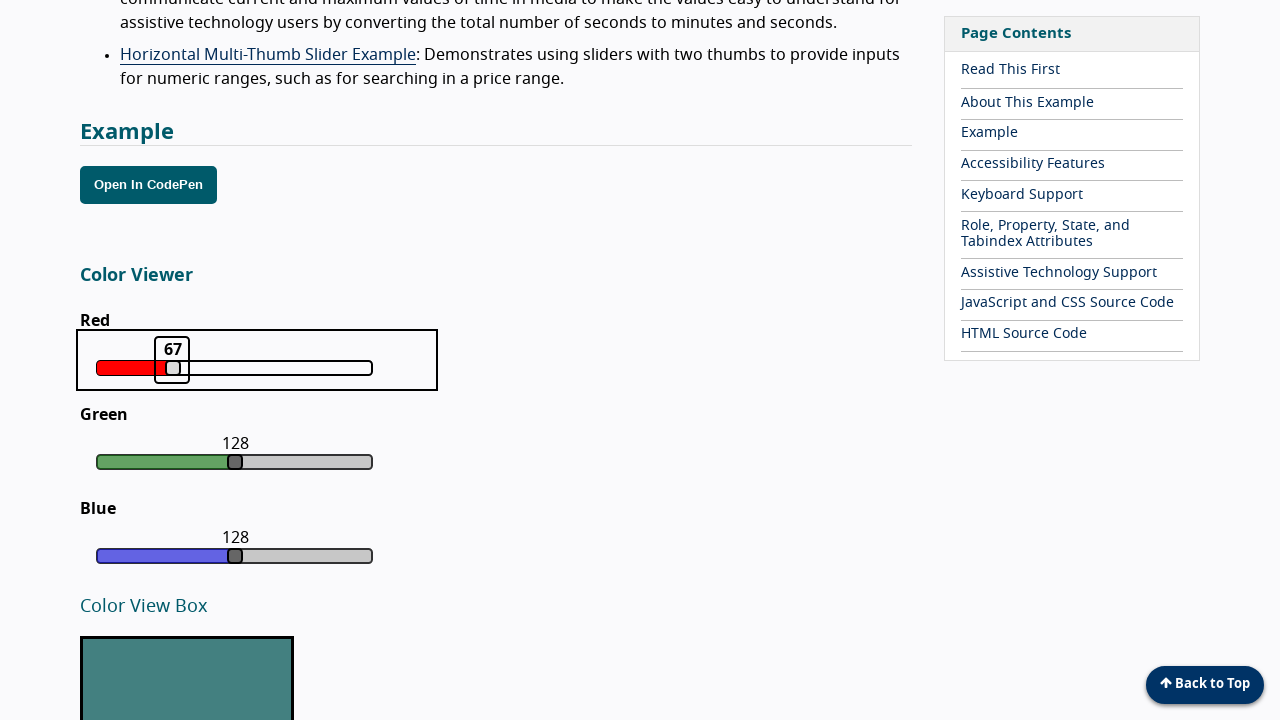

Clicked slider focus element at (172, 360) on xpath=//div[@class='color-slider red']//*[@class='focus']
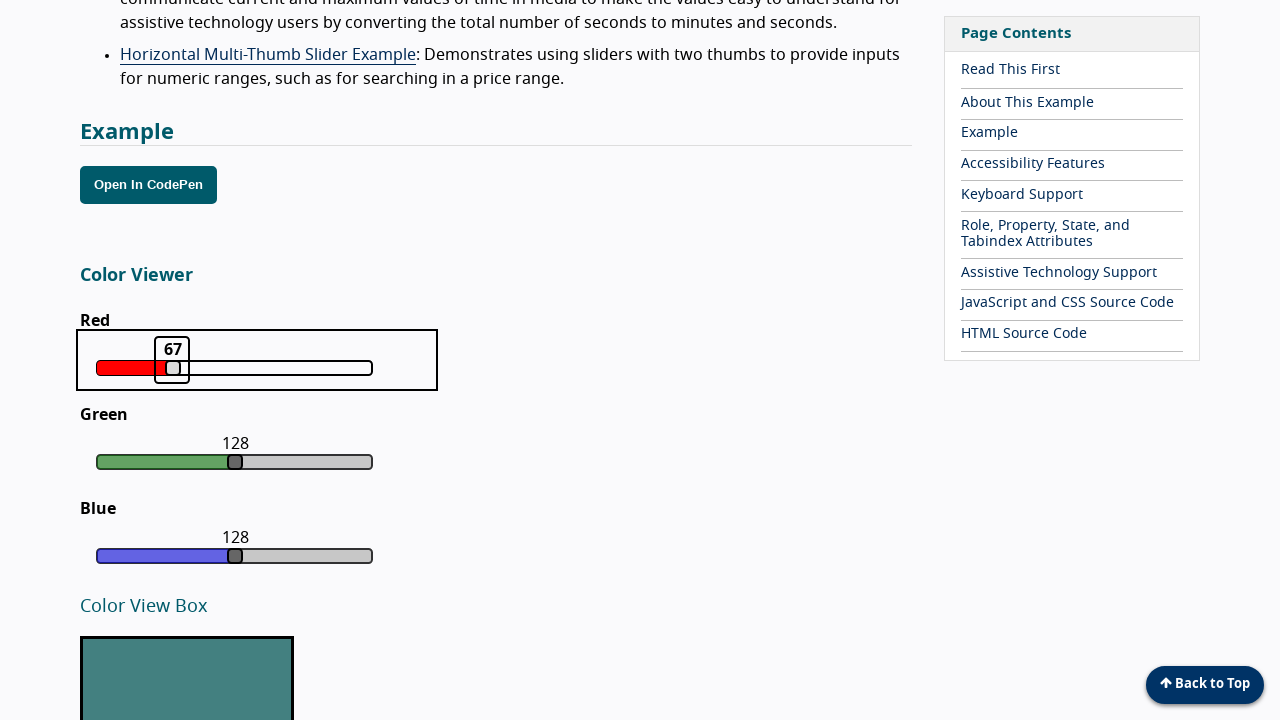

Pressed ArrowLeft to decrease slider value from 67 on xpath=//div[@class='color-slider red']//*[@class='focus']
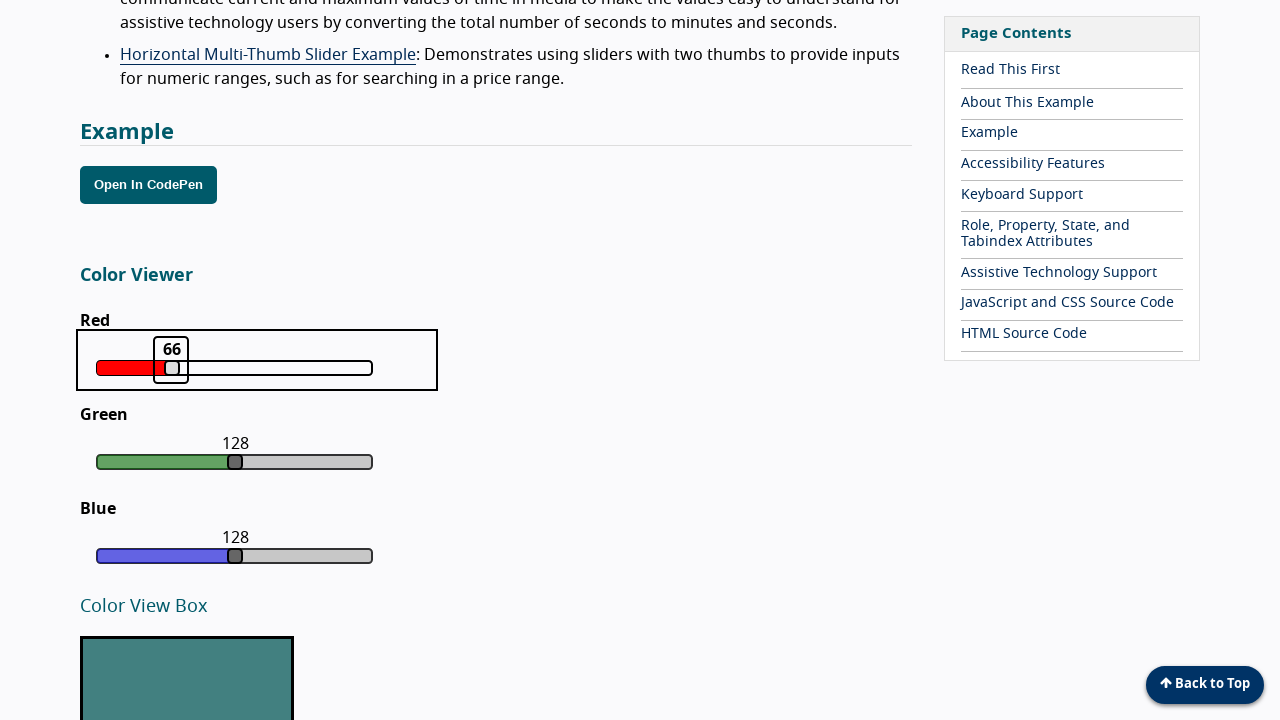

Retrieved current slider value: 66
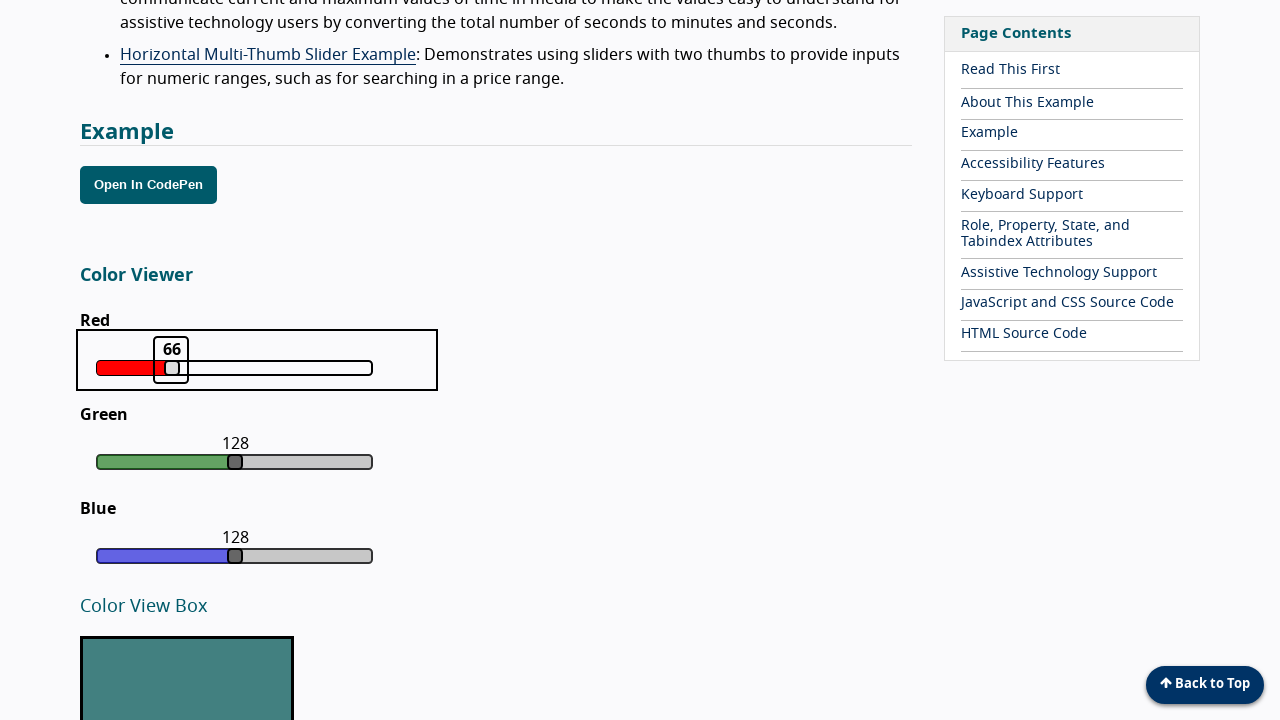

Clicked slider focus element at (171, 360) on xpath=//div[@class='color-slider red']//*[@class='focus']
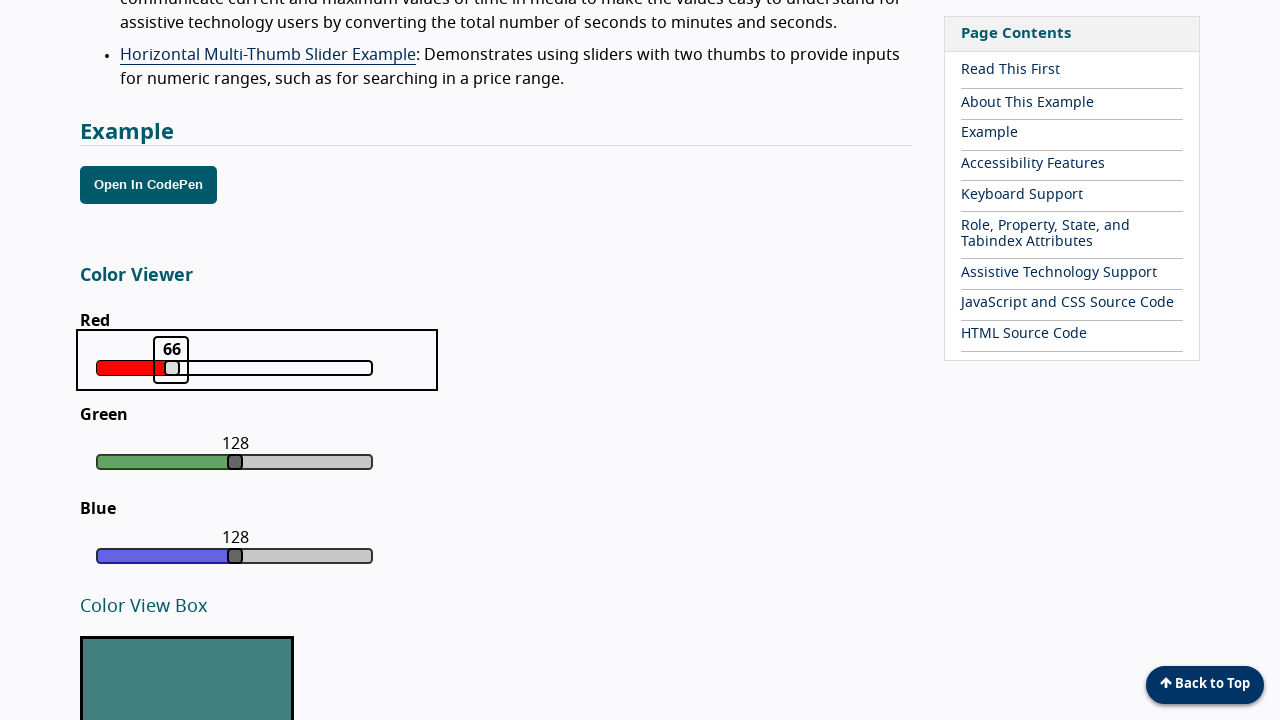

Pressed ArrowLeft to decrease slider value from 66 on xpath=//div[@class='color-slider red']//*[@class='focus']
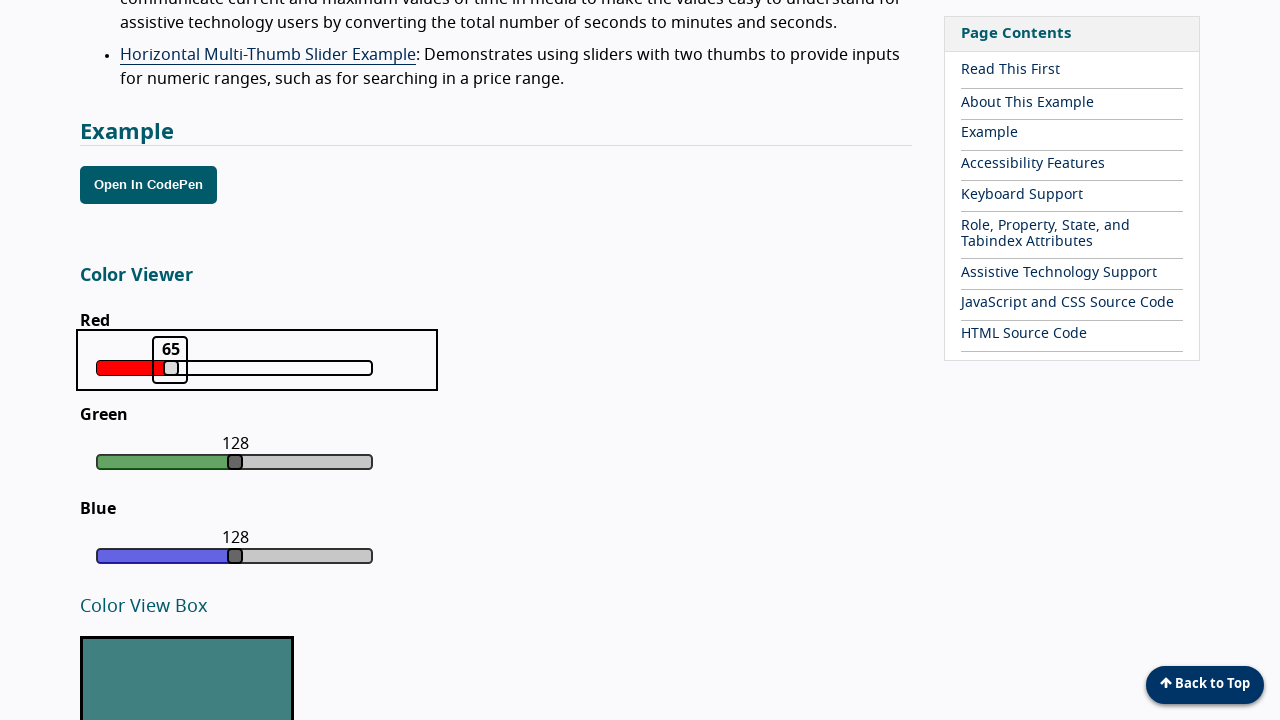

Retrieved current slider value: 65
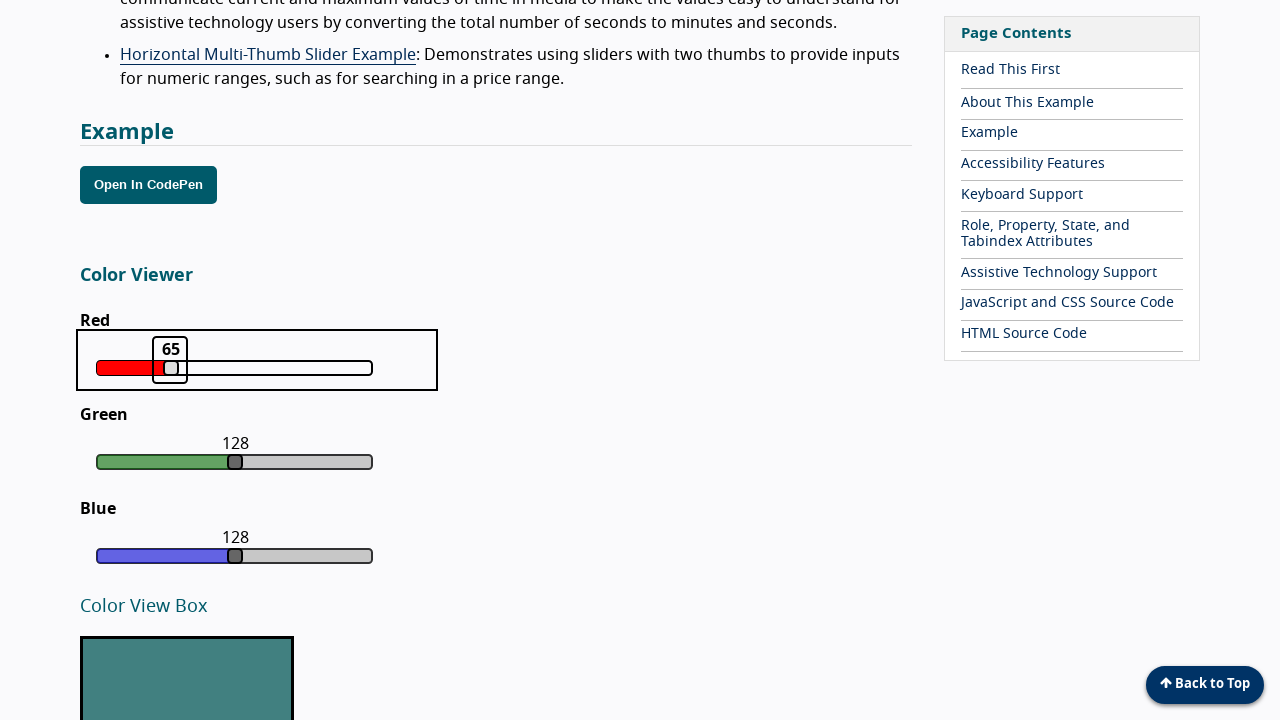

Clicked slider focus element at (170, 360) on xpath=//div[@class='color-slider red']//*[@class='focus']
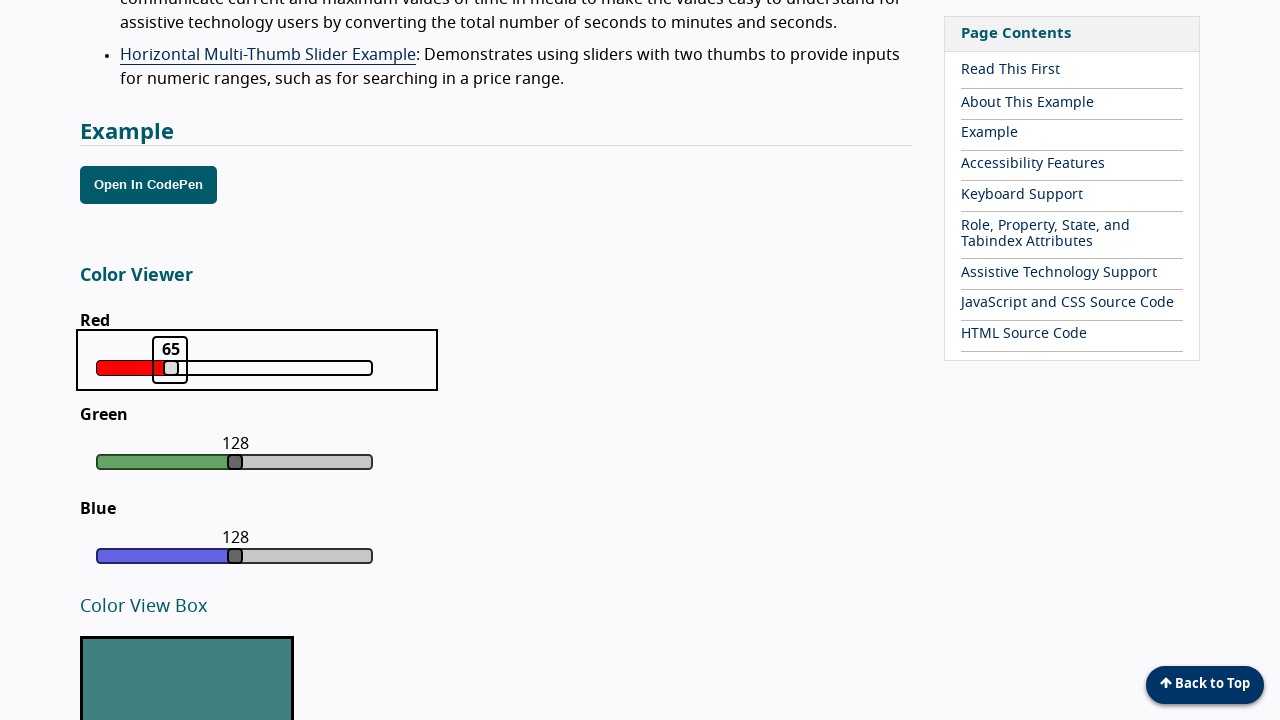

Pressed ArrowLeft to decrease slider value from 65 on xpath=//div[@class='color-slider red']//*[@class='focus']
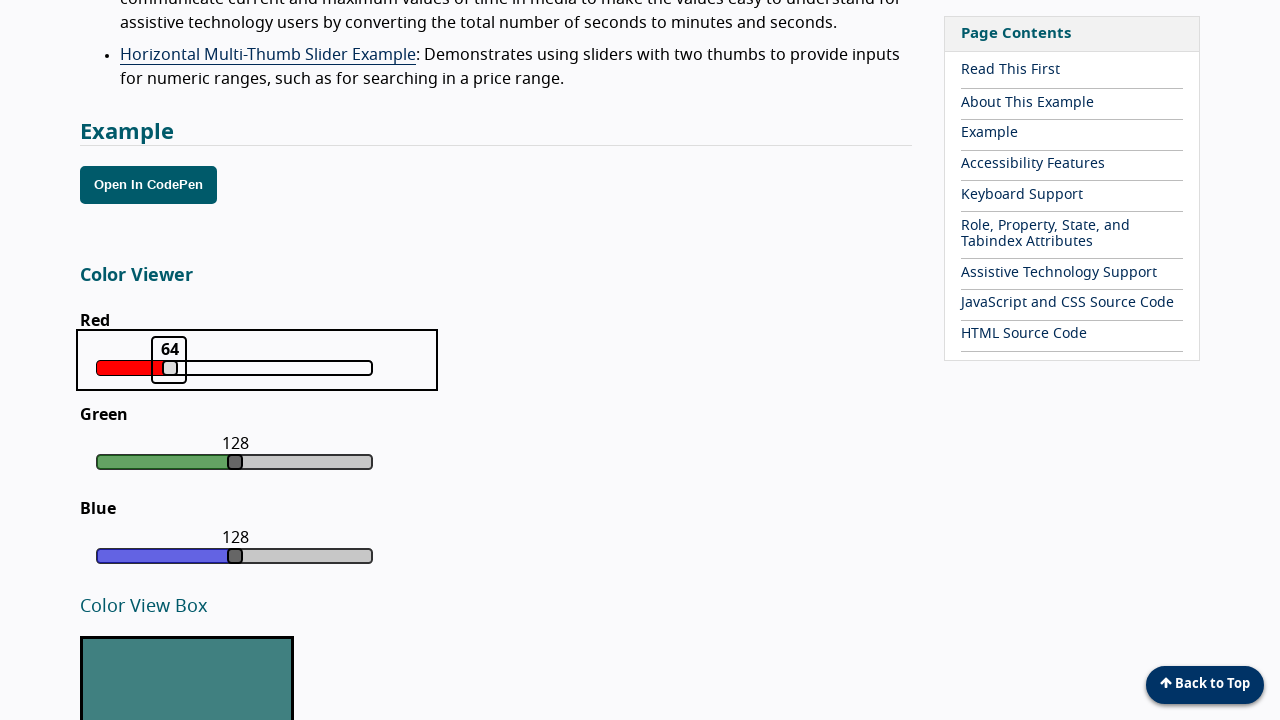

Retrieved current slider value: 64
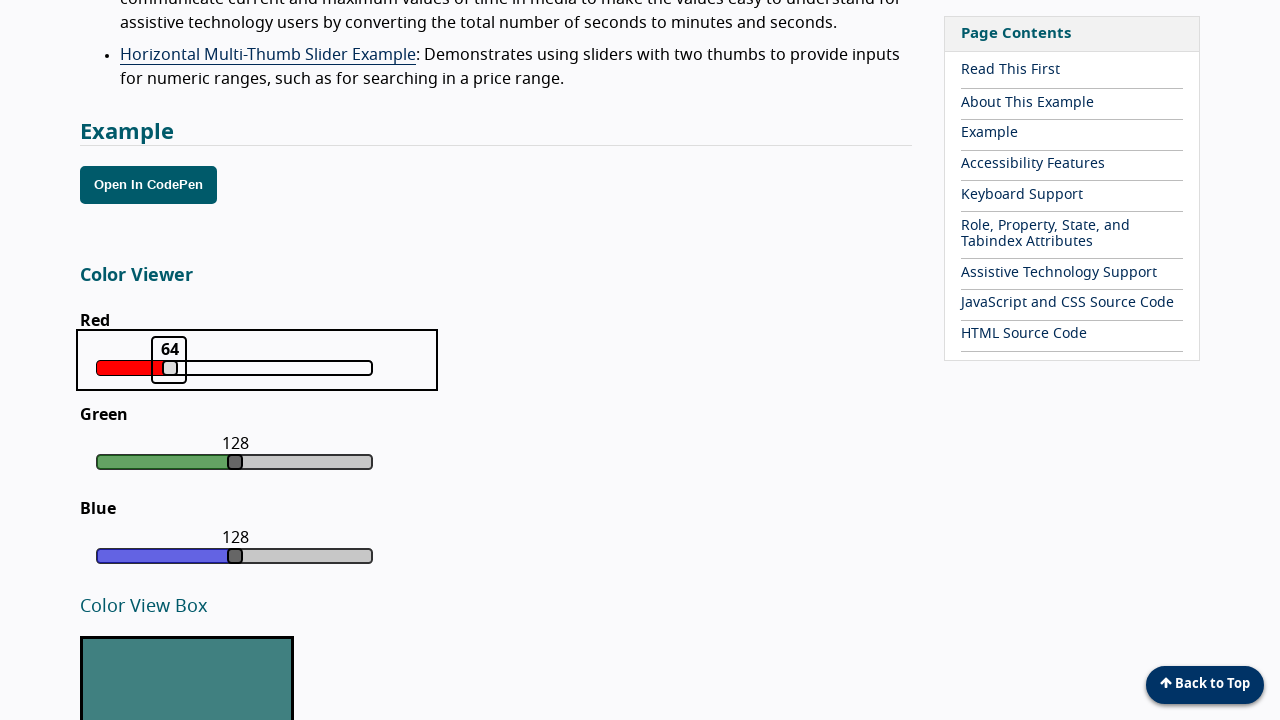

Clicked slider focus element at (169, 360) on xpath=//div[@class='color-slider red']//*[@class='focus']
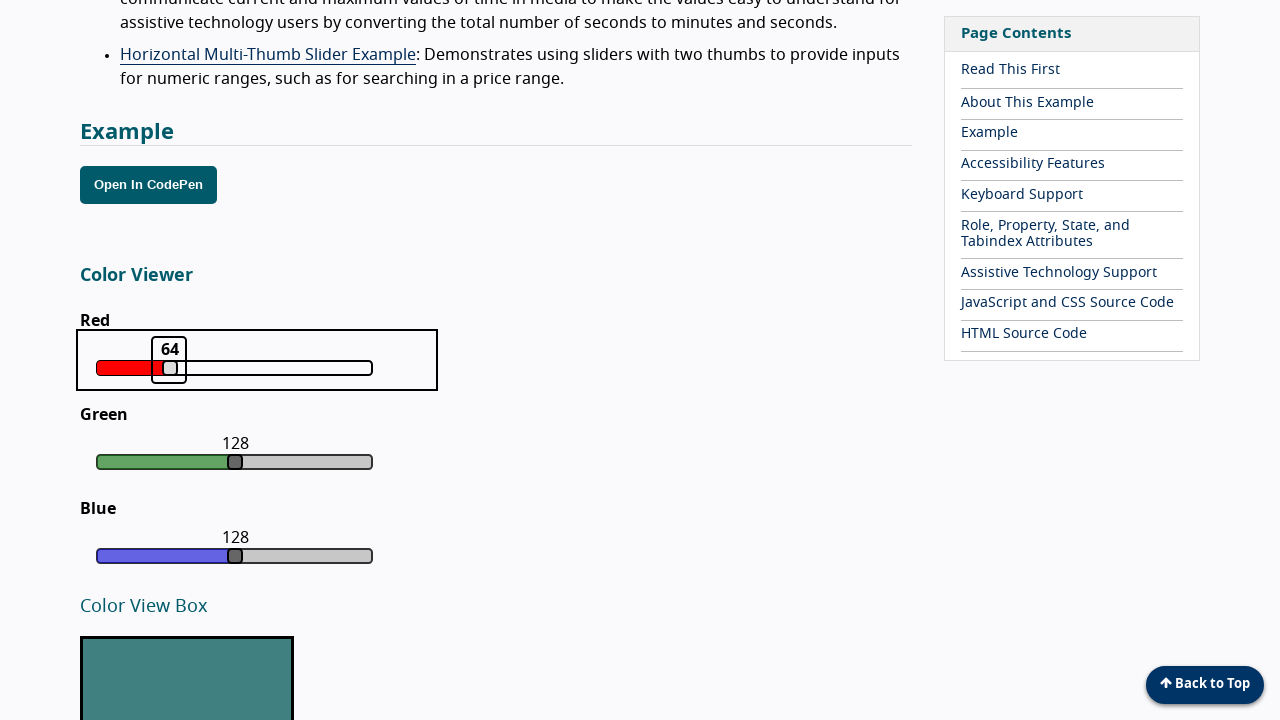

Pressed ArrowLeft to decrease slider value from 64 on xpath=//div[@class='color-slider red']//*[@class='focus']
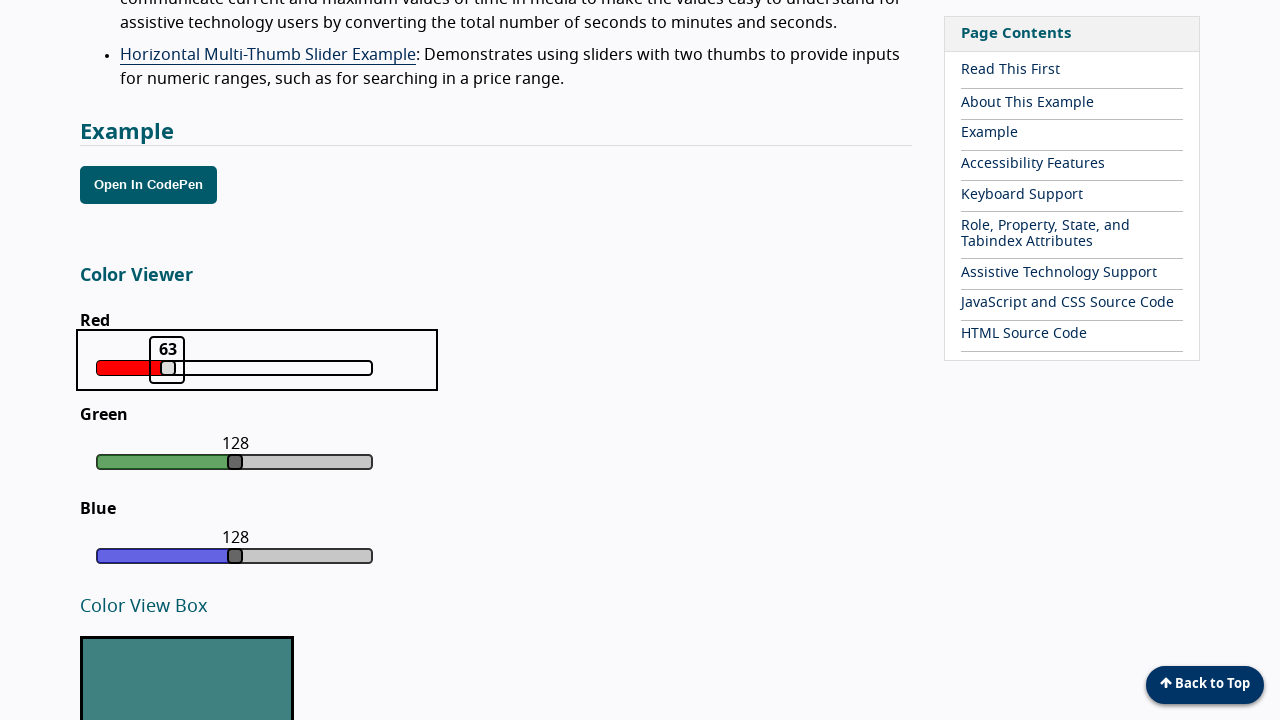

Retrieved current slider value: 63
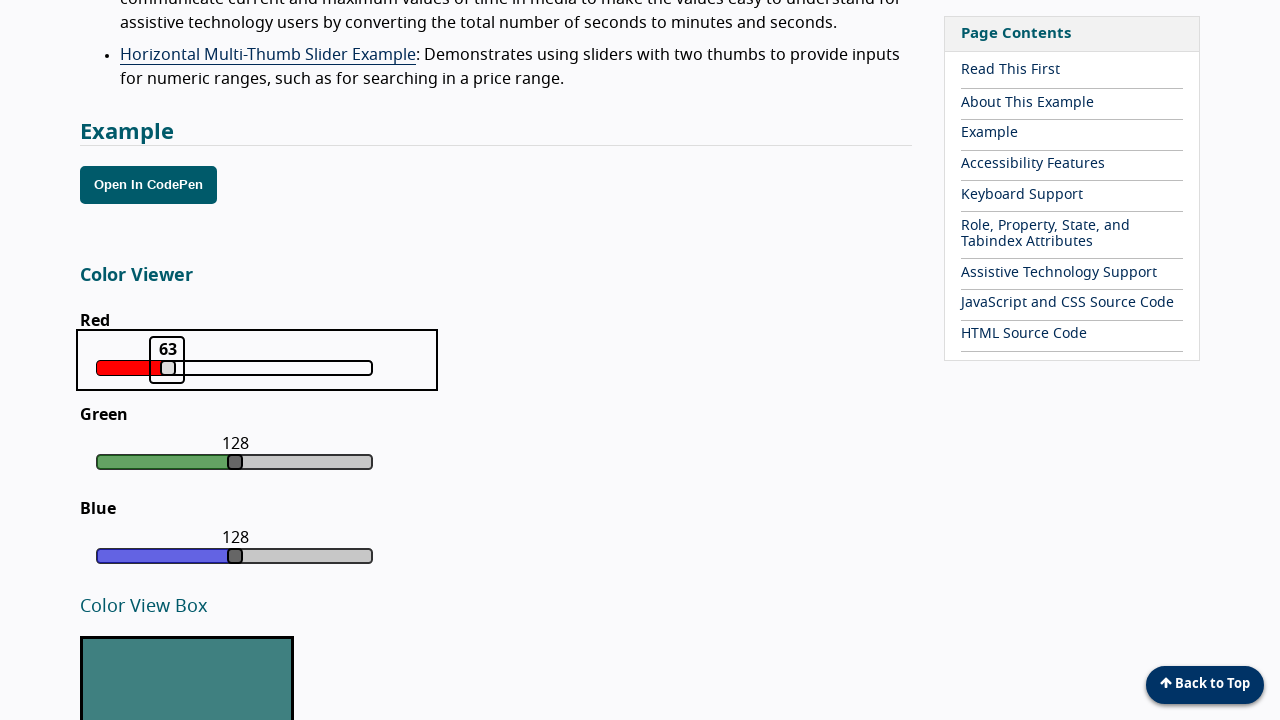

Clicked slider focus element at (167, 360) on xpath=//div[@class='color-slider red']//*[@class='focus']
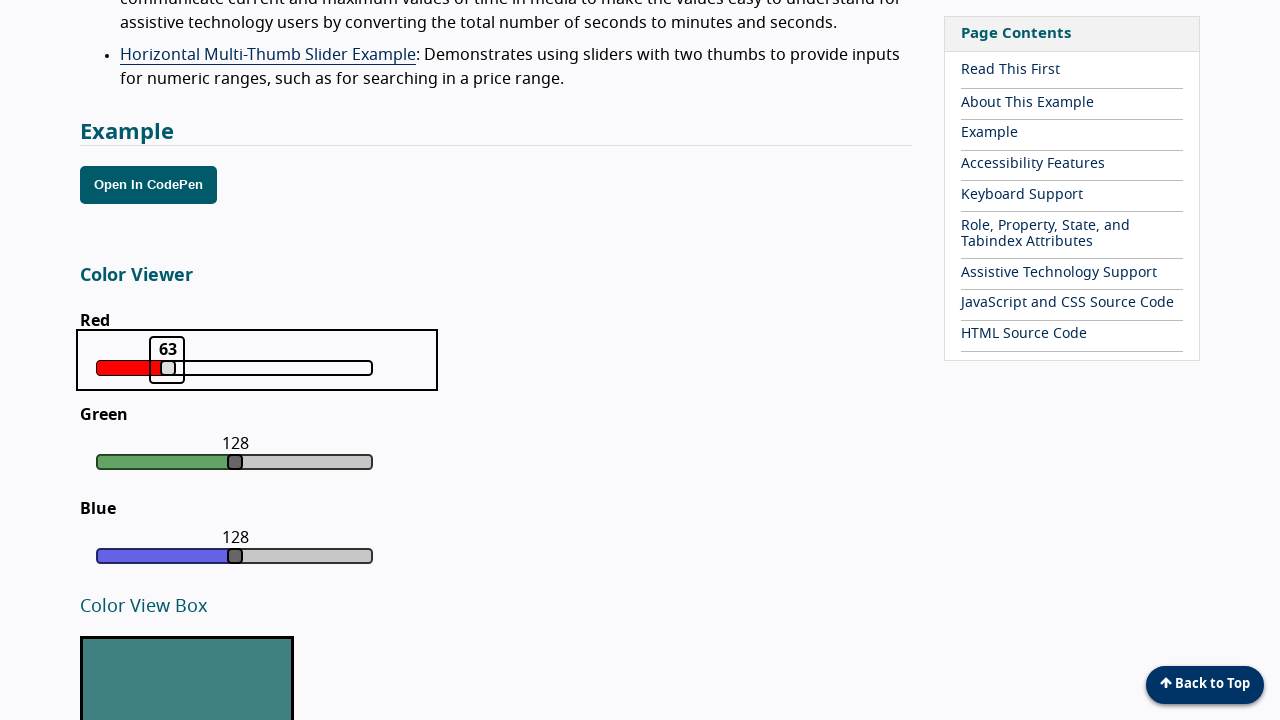

Pressed ArrowLeft to decrease slider value from 63 on xpath=//div[@class='color-slider red']//*[@class='focus']
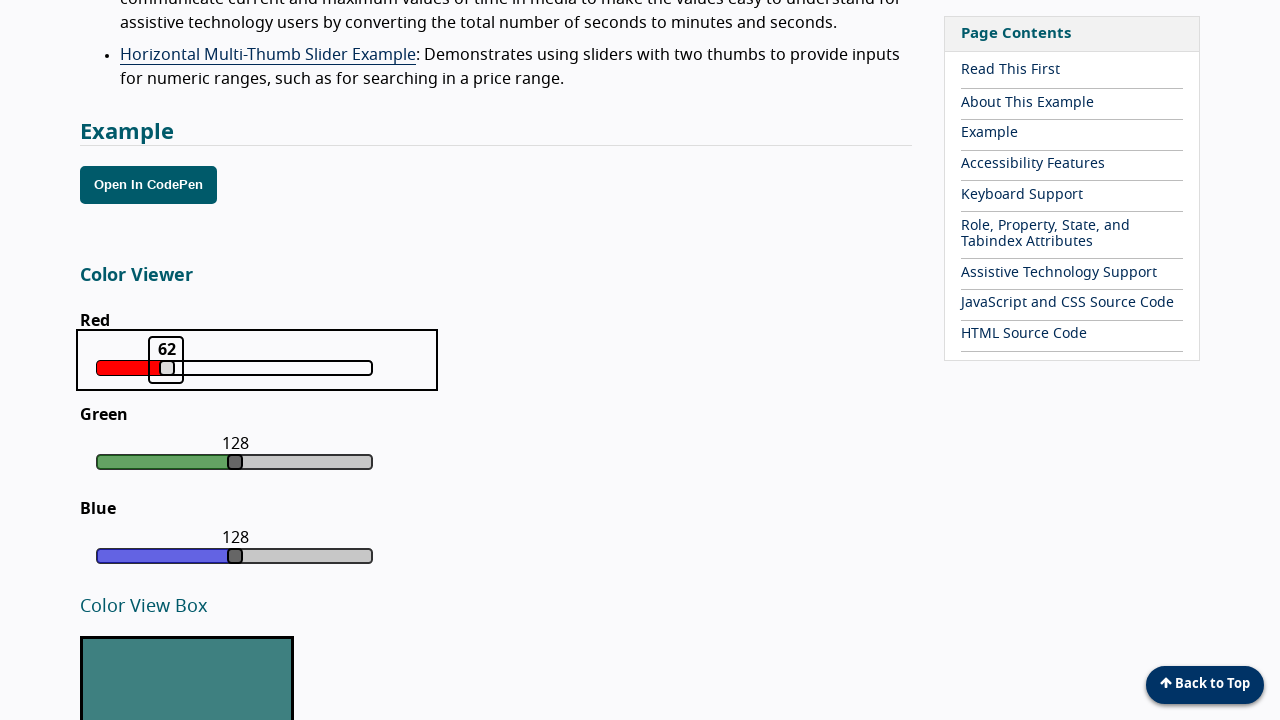

Retrieved current slider value: 62
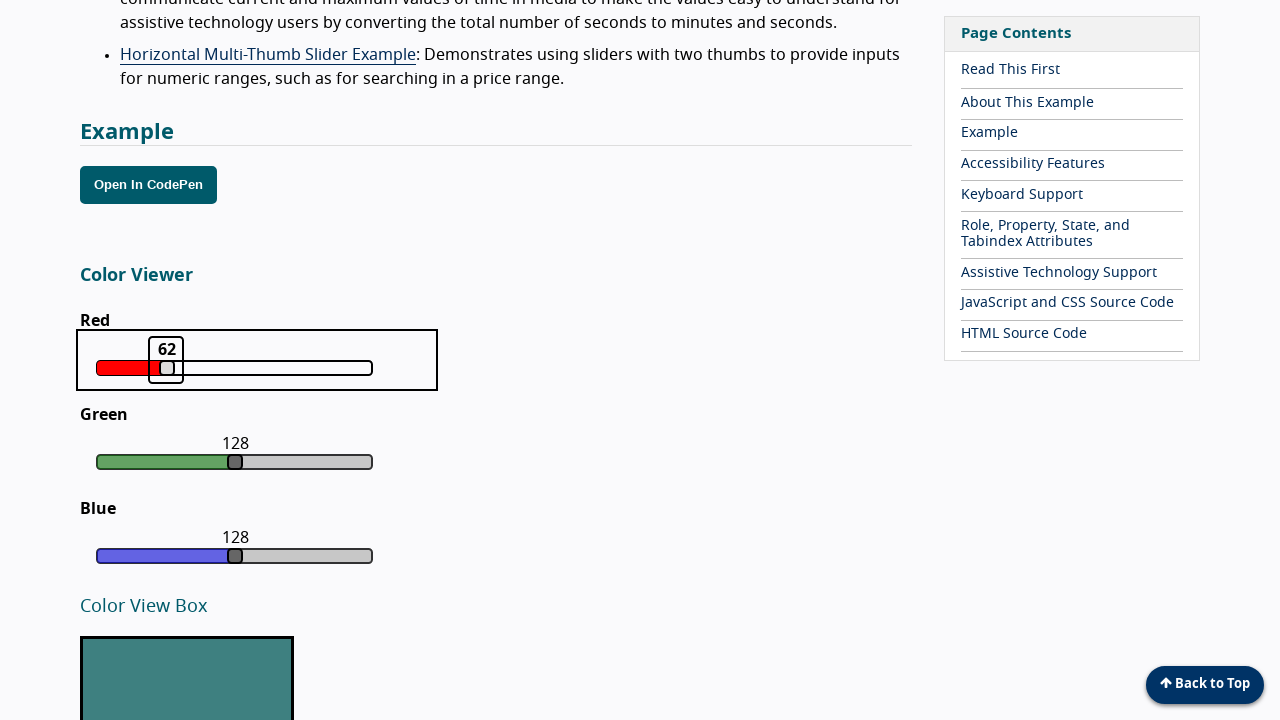

Clicked slider focus element at (166, 360) on xpath=//div[@class='color-slider red']//*[@class='focus']
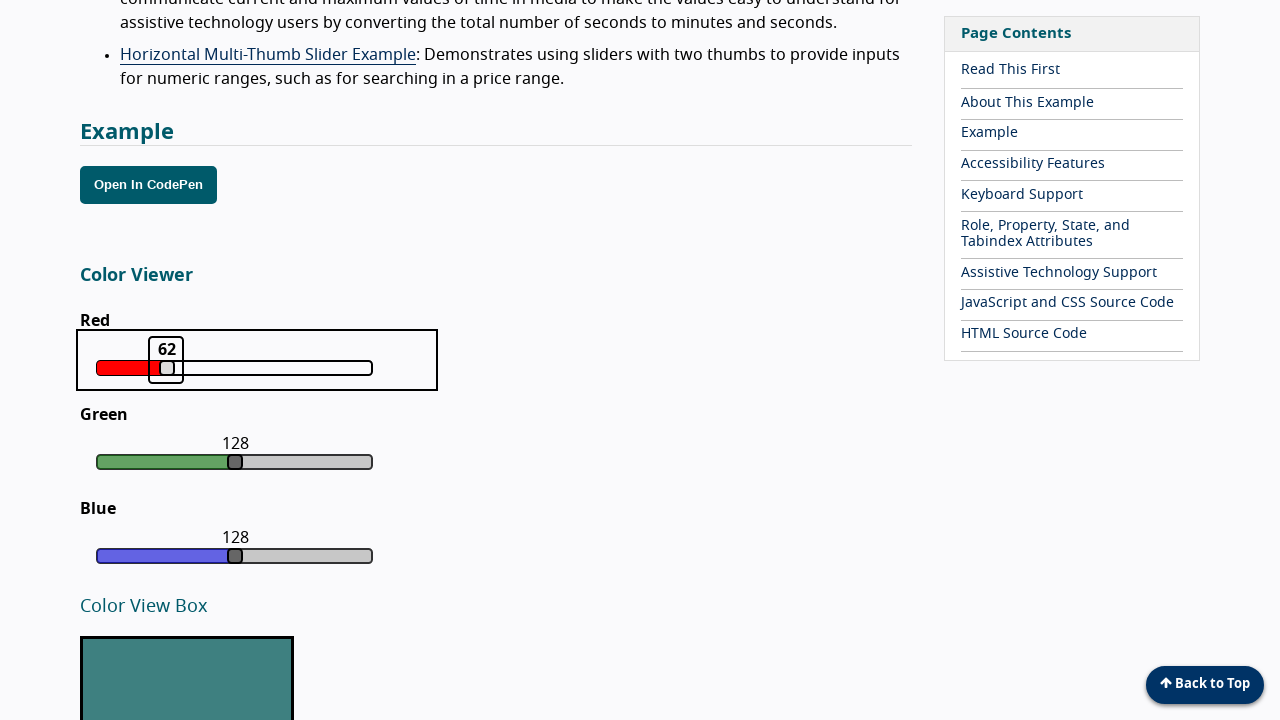

Pressed ArrowLeft to decrease slider value from 62 on xpath=//div[@class='color-slider red']//*[@class='focus']
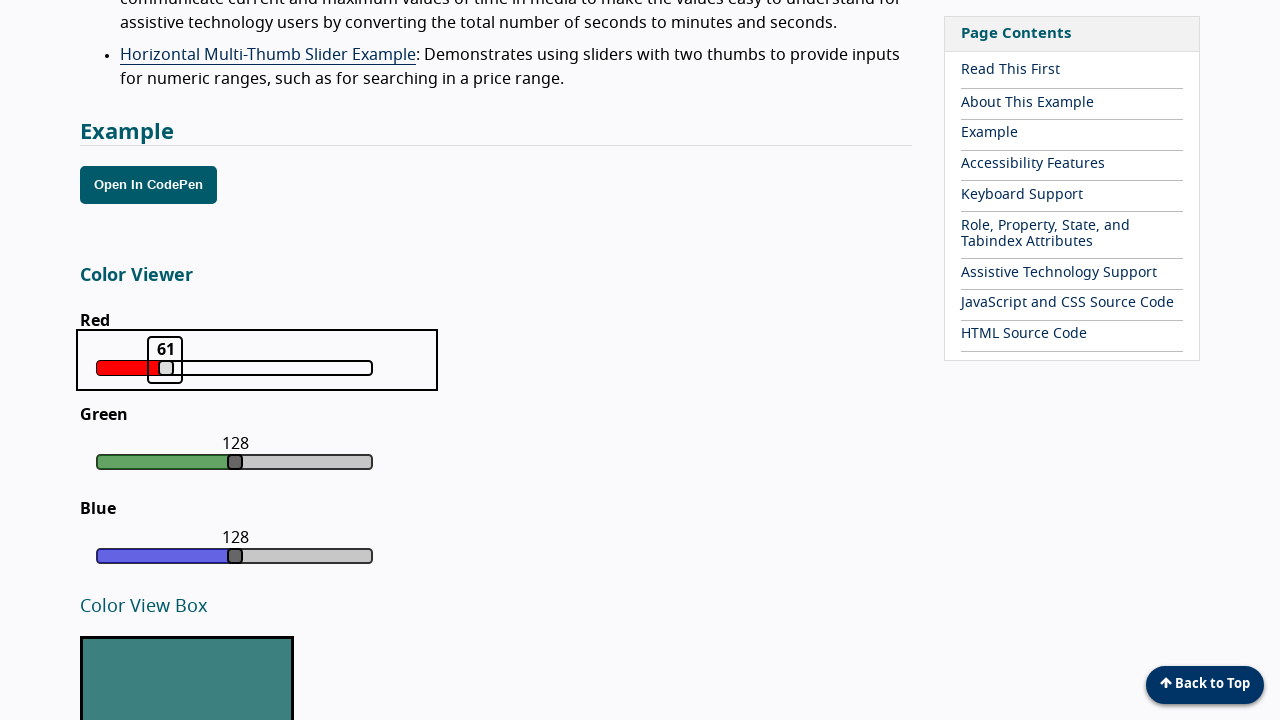

Retrieved current slider value: 61
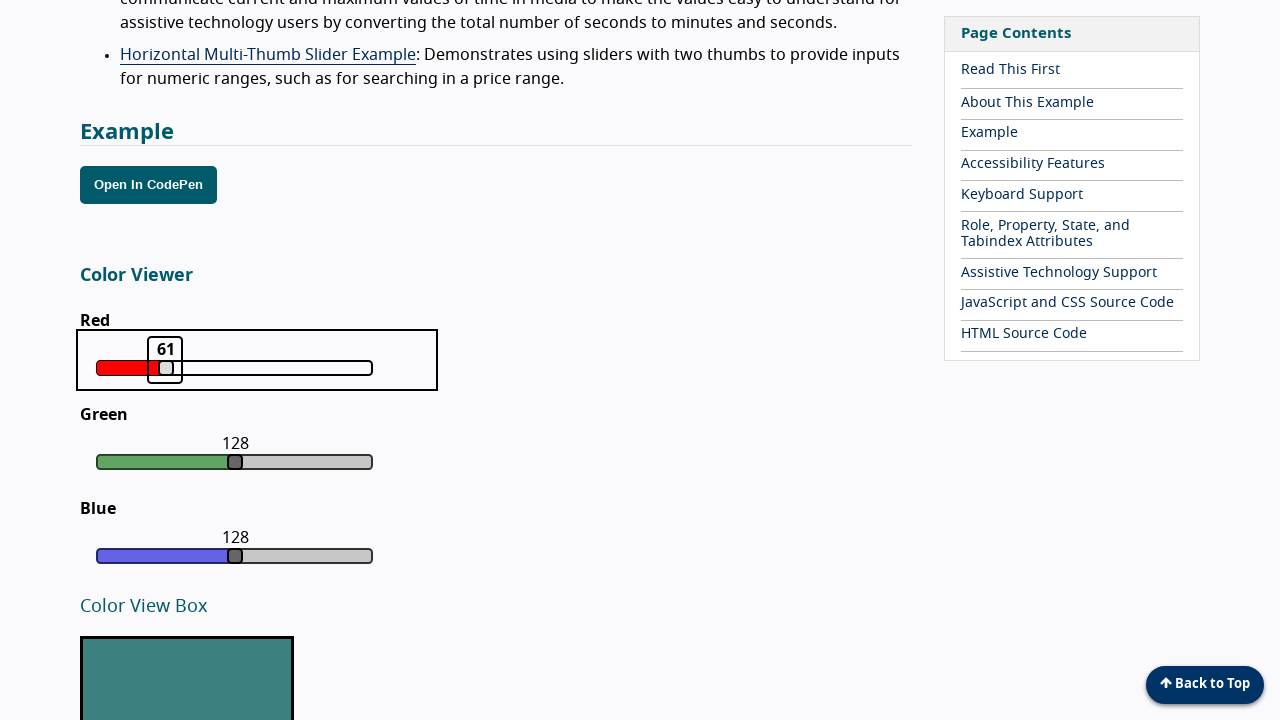

Clicked slider focus element at (165, 360) on xpath=//div[@class='color-slider red']//*[@class='focus']
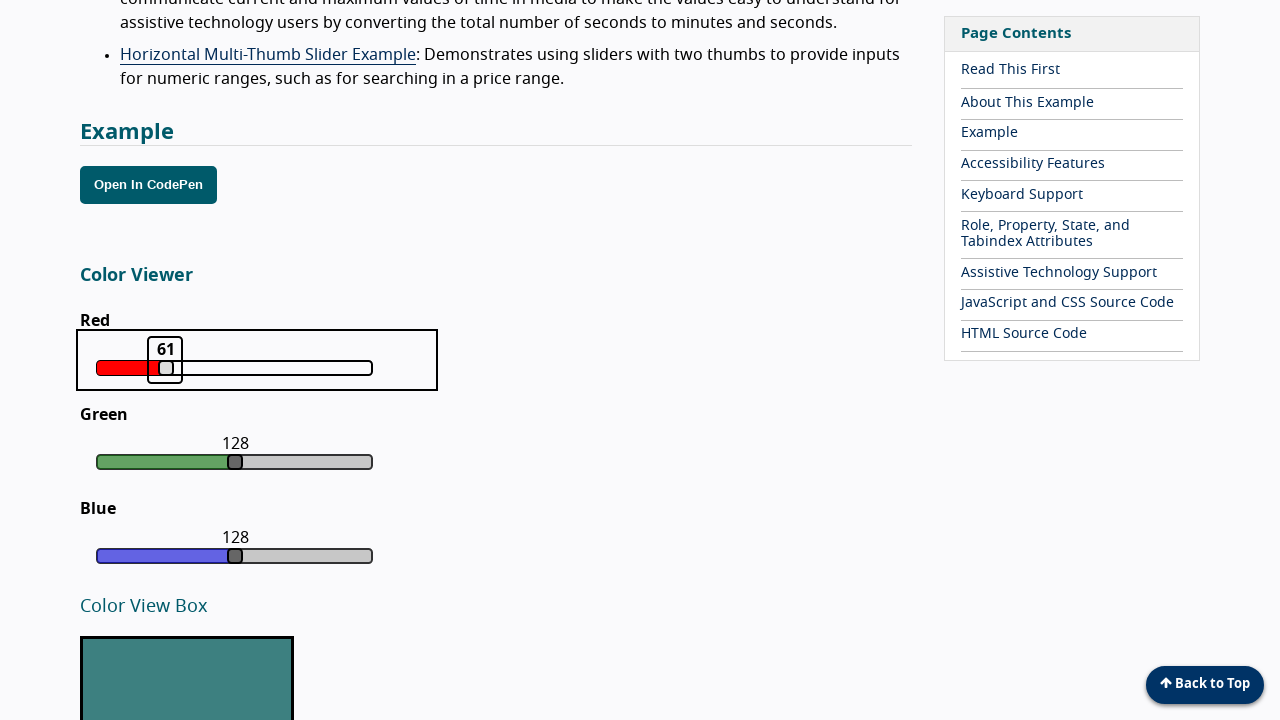

Pressed ArrowLeft to decrease slider value from 61 on xpath=//div[@class='color-slider red']//*[@class='focus']
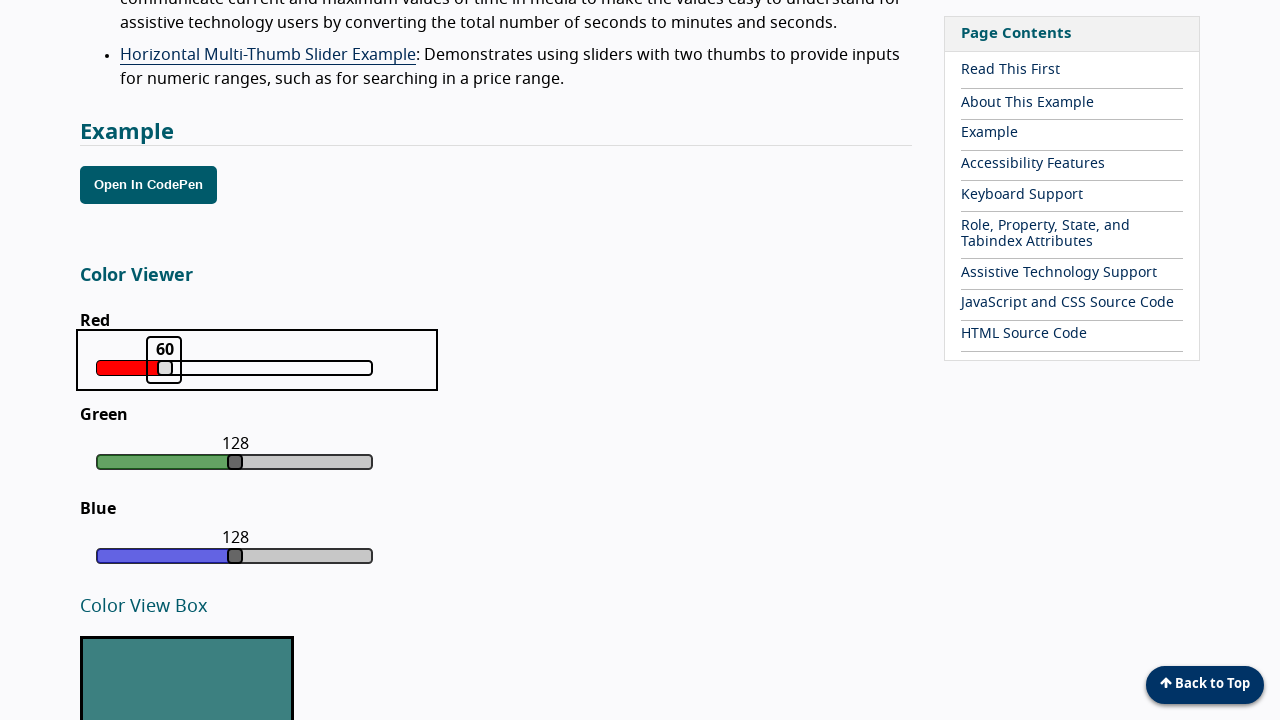

Retrieved current slider value: 60
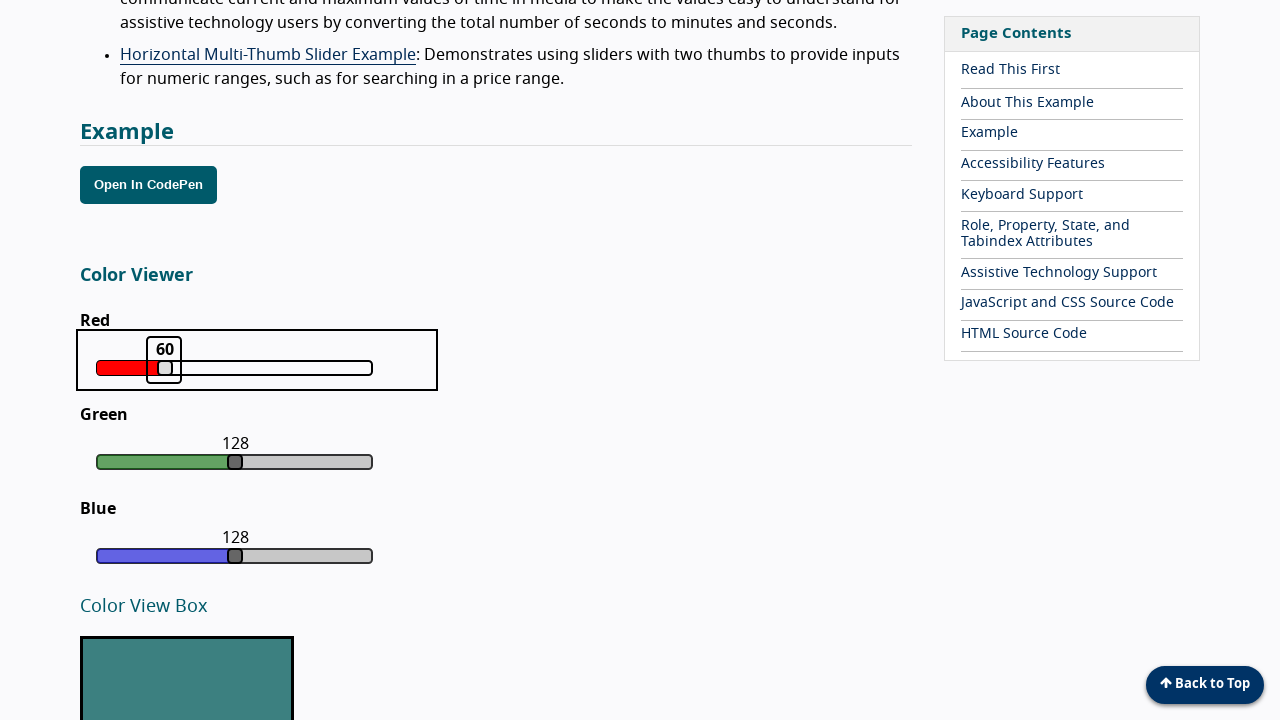

Clicked slider focus element at (164, 360) on xpath=//div[@class='color-slider red']//*[@class='focus']
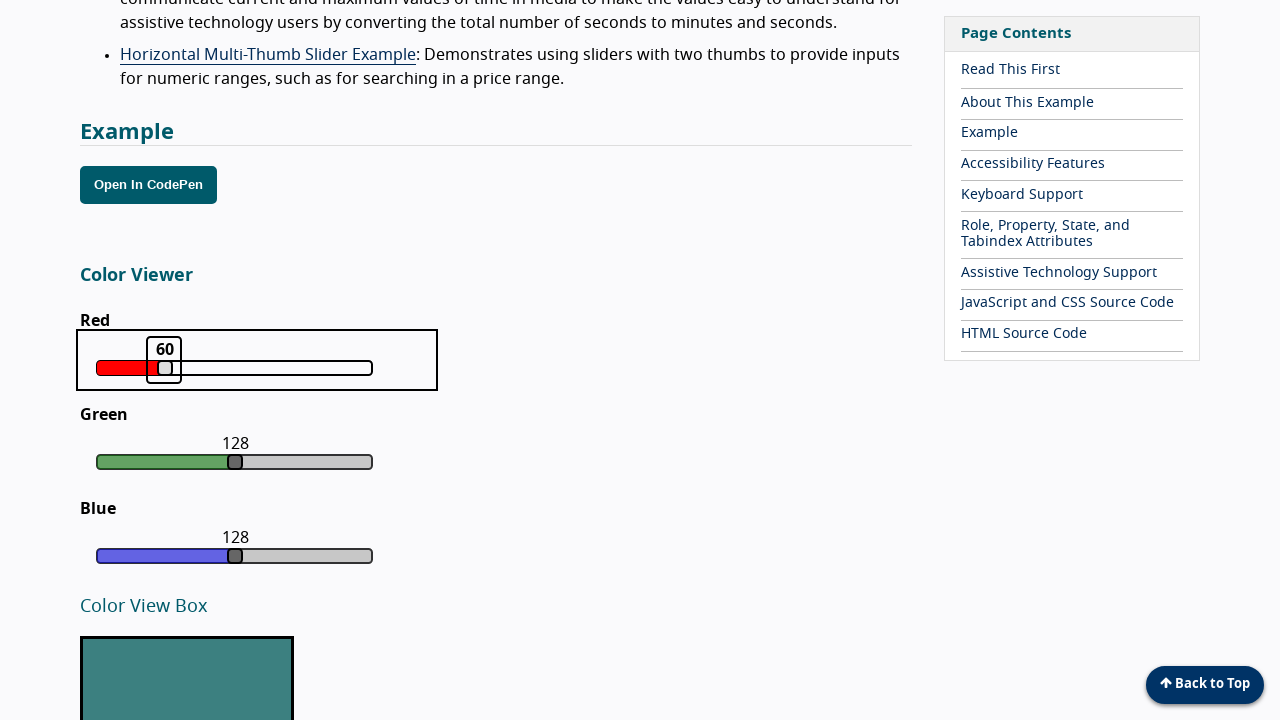

Pressed ArrowLeft to decrease slider value from 60 on xpath=//div[@class='color-slider red']//*[@class='focus']
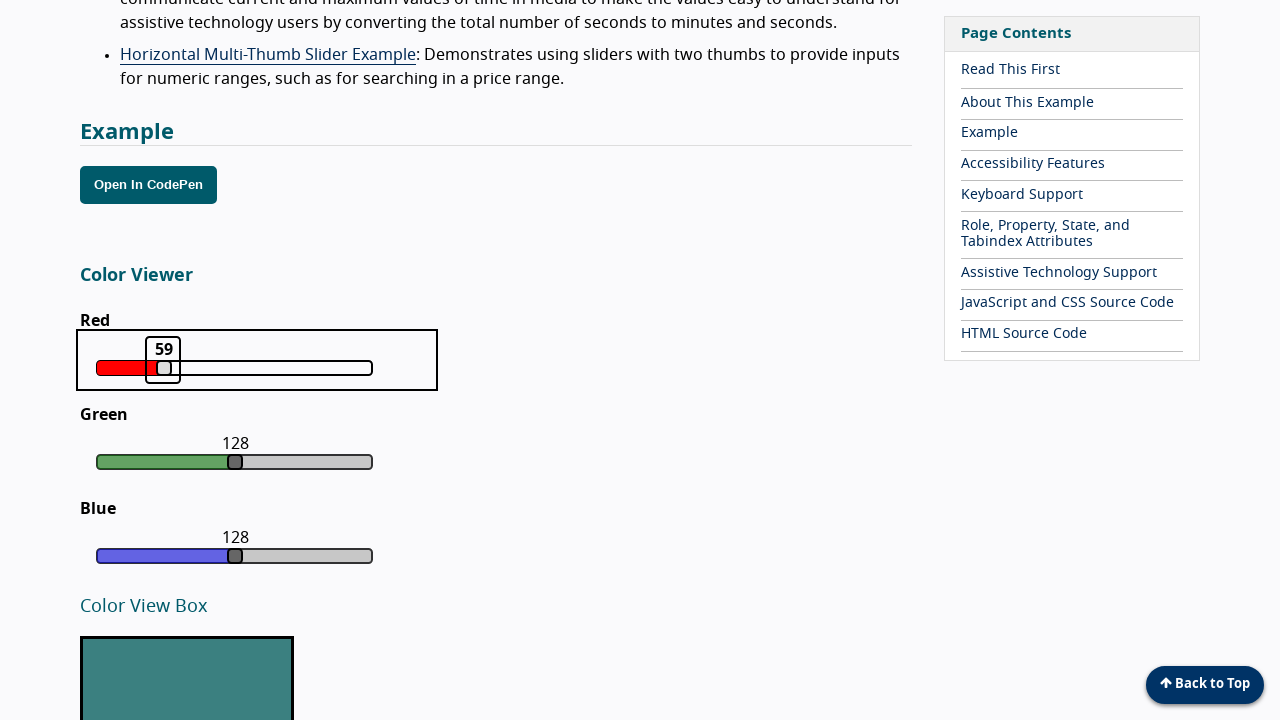

Retrieved current slider value: 59
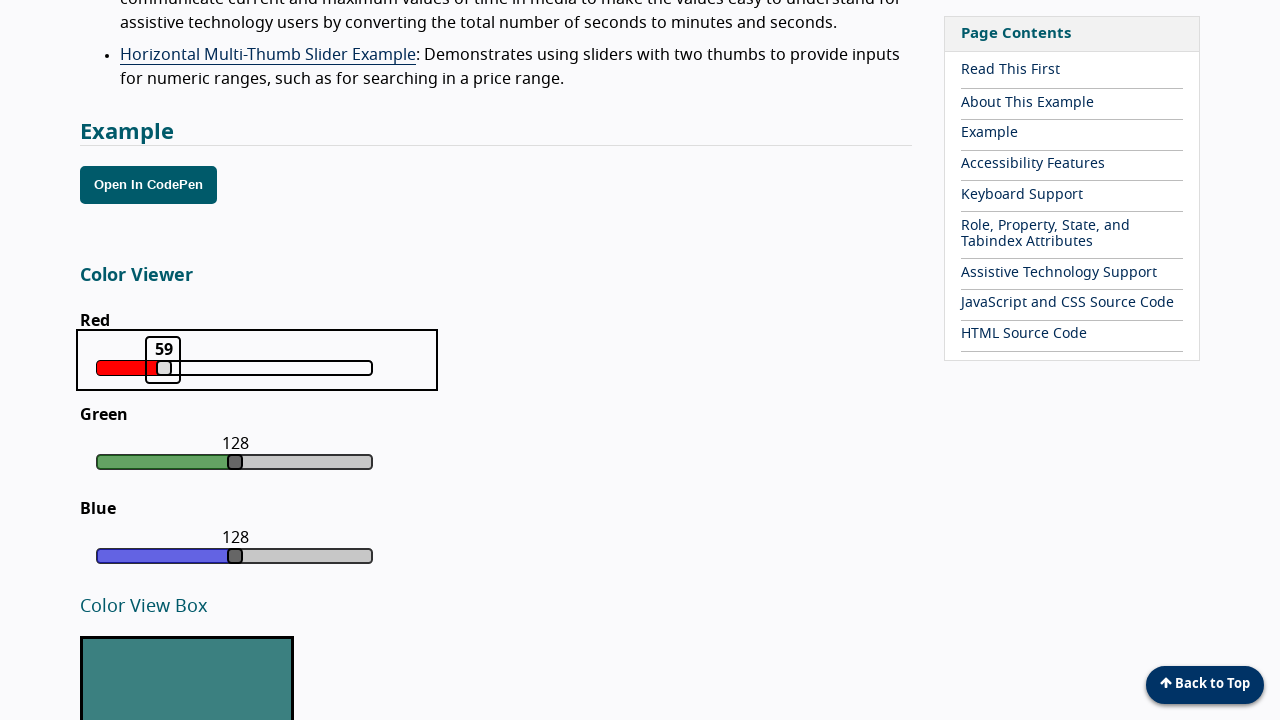

Clicked slider focus element at (163, 360) on xpath=//div[@class='color-slider red']//*[@class='focus']
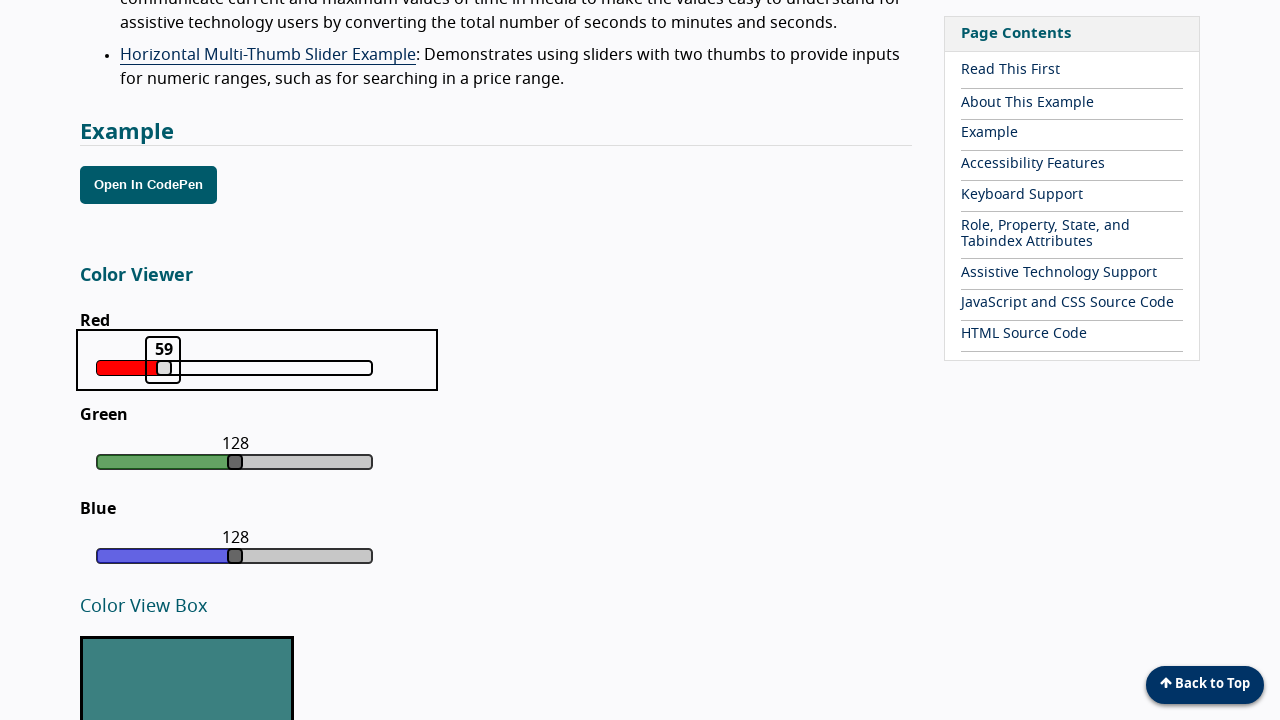

Pressed ArrowLeft to decrease slider value from 59 on xpath=//div[@class='color-slider red']//*[@class='focus']
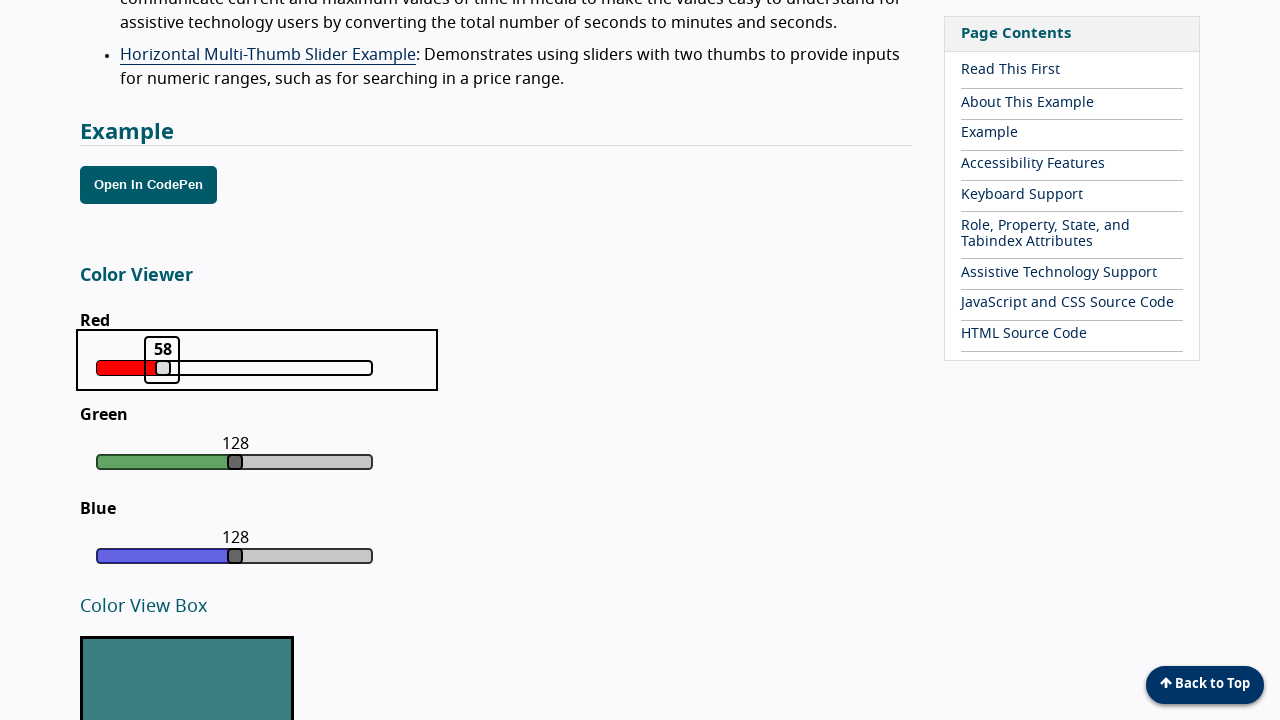

Retrieved current slider value: 58
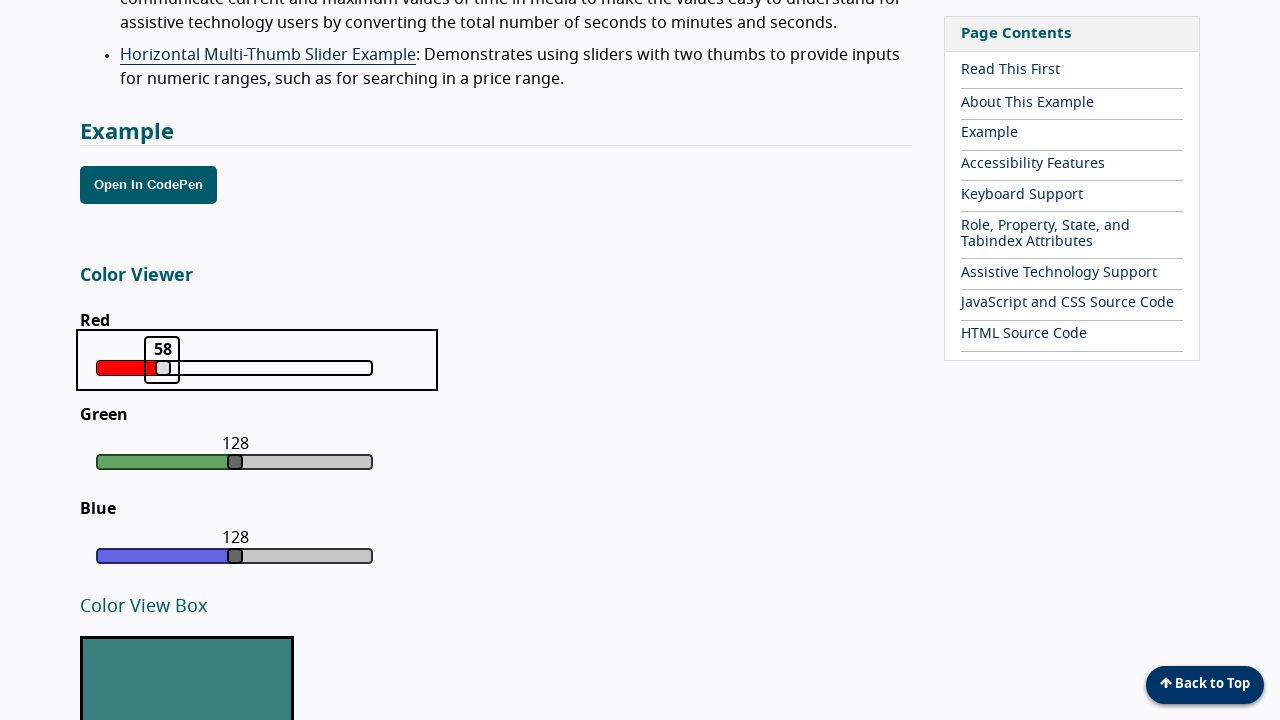

Clicked slider focus element at (162, 360) on xpath=//div[@class='color-slider red']//*[@class='focus']
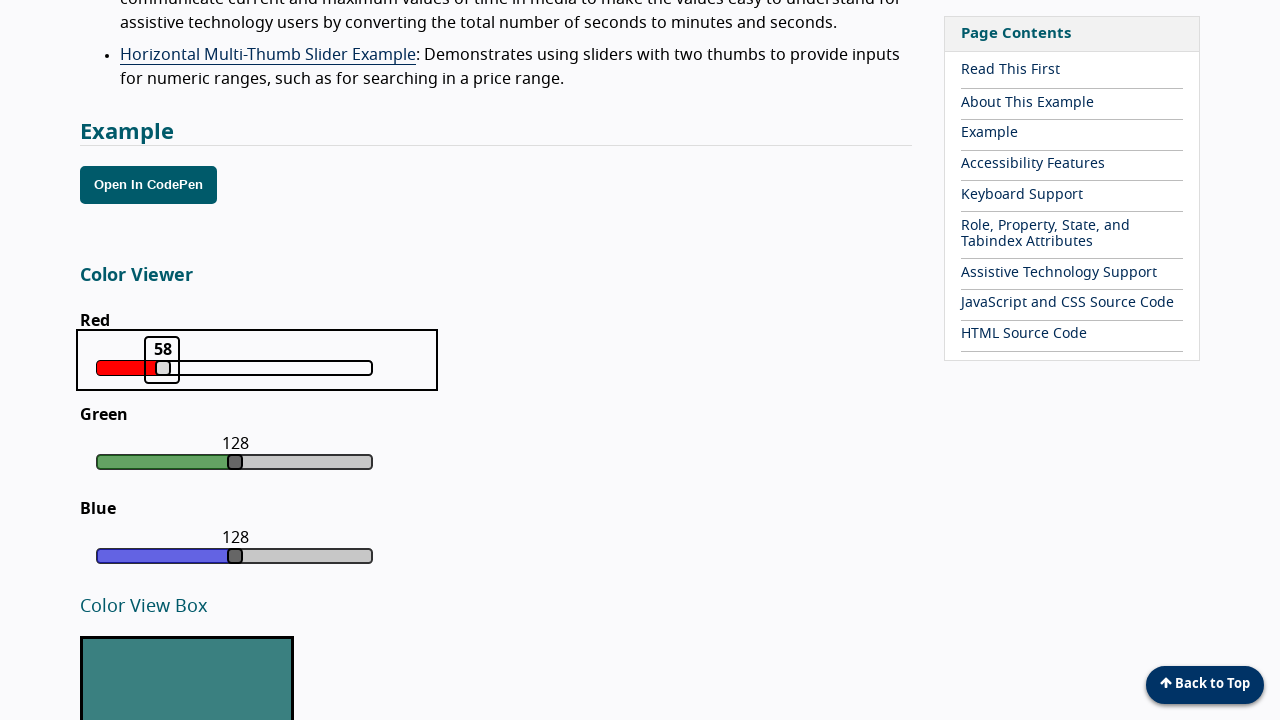

Pressed ArrowLeft to decrease slider value from 58 on xpath=//div[@class='color-slider red']//*[@class='focus']
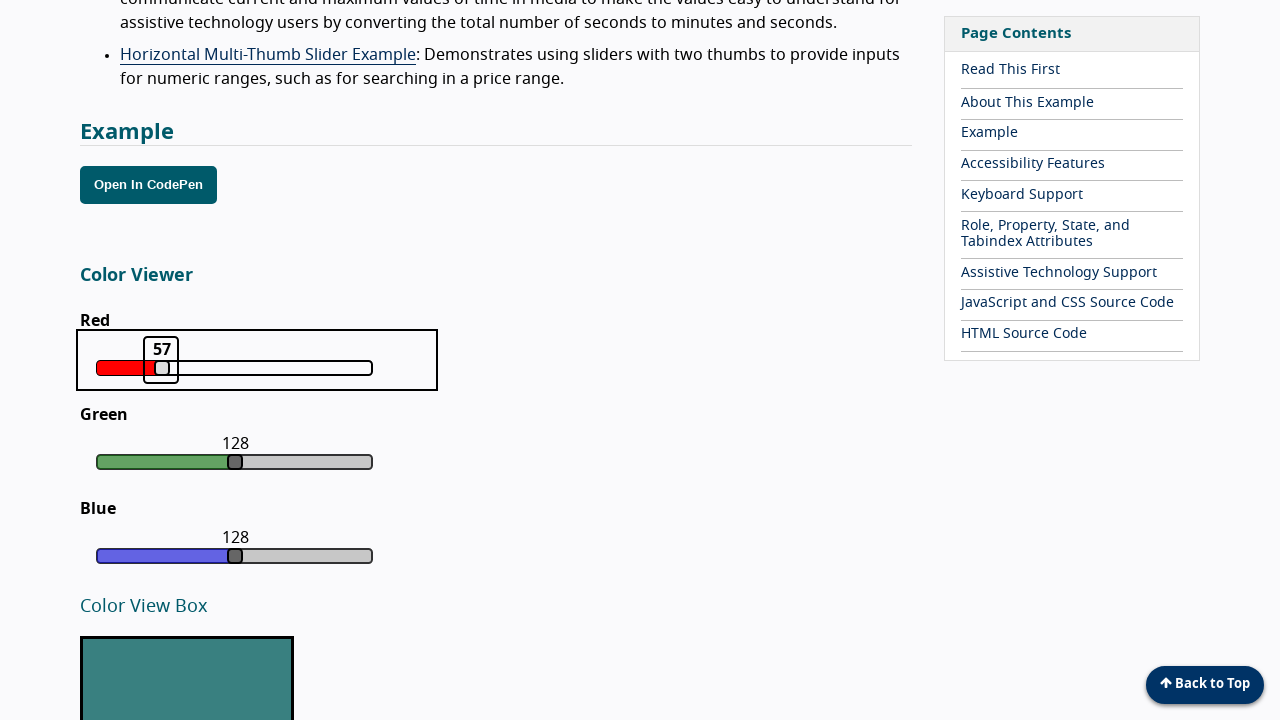

Retrieved current slider value: 57
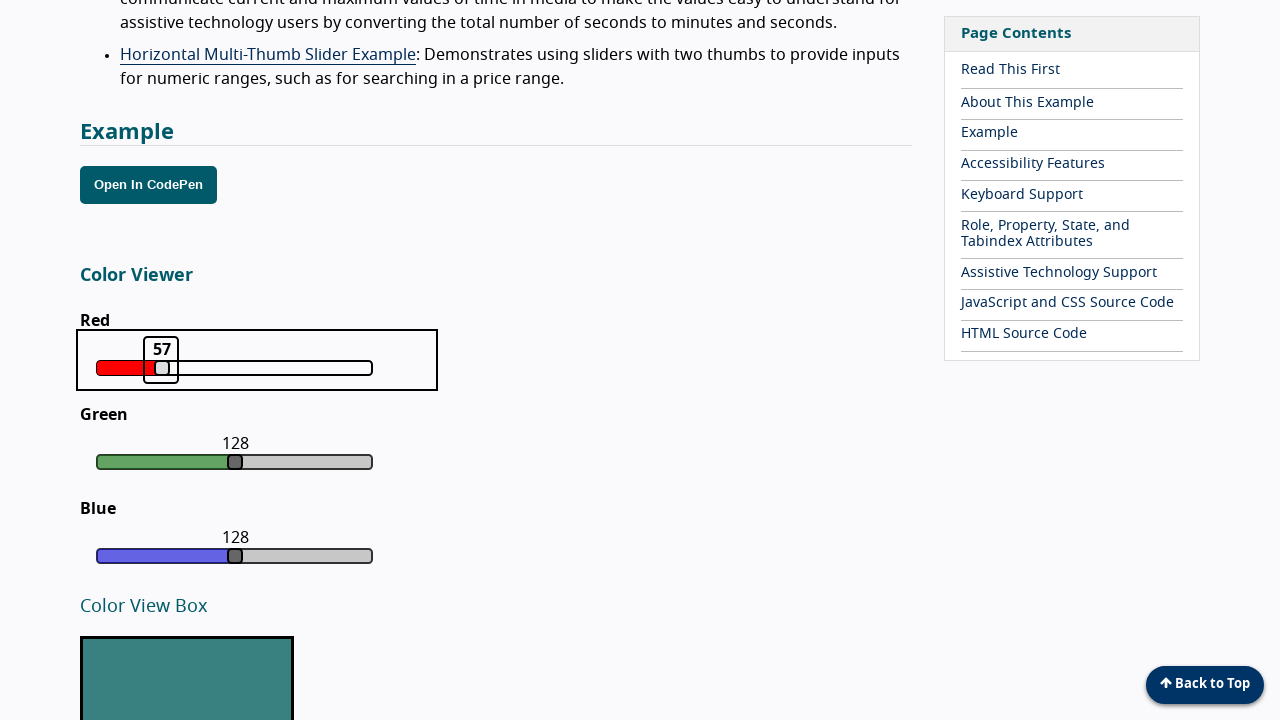

Clicked slider focus element at (161, 360) on xpath=//div[@class='color-slider red']//*[@class='focus']
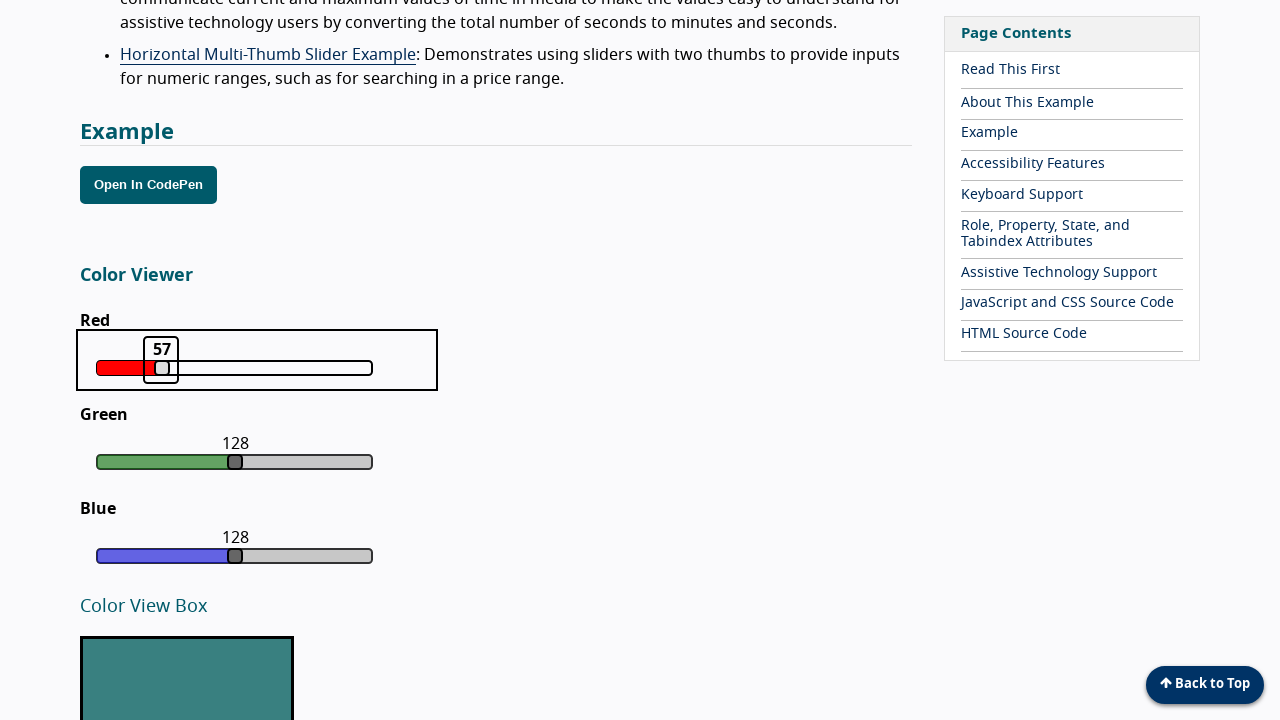

Pressed ArrowLeft to decrease slider value from 57 on xpath=//div[@class='color-slider red']//*[@class='focus']
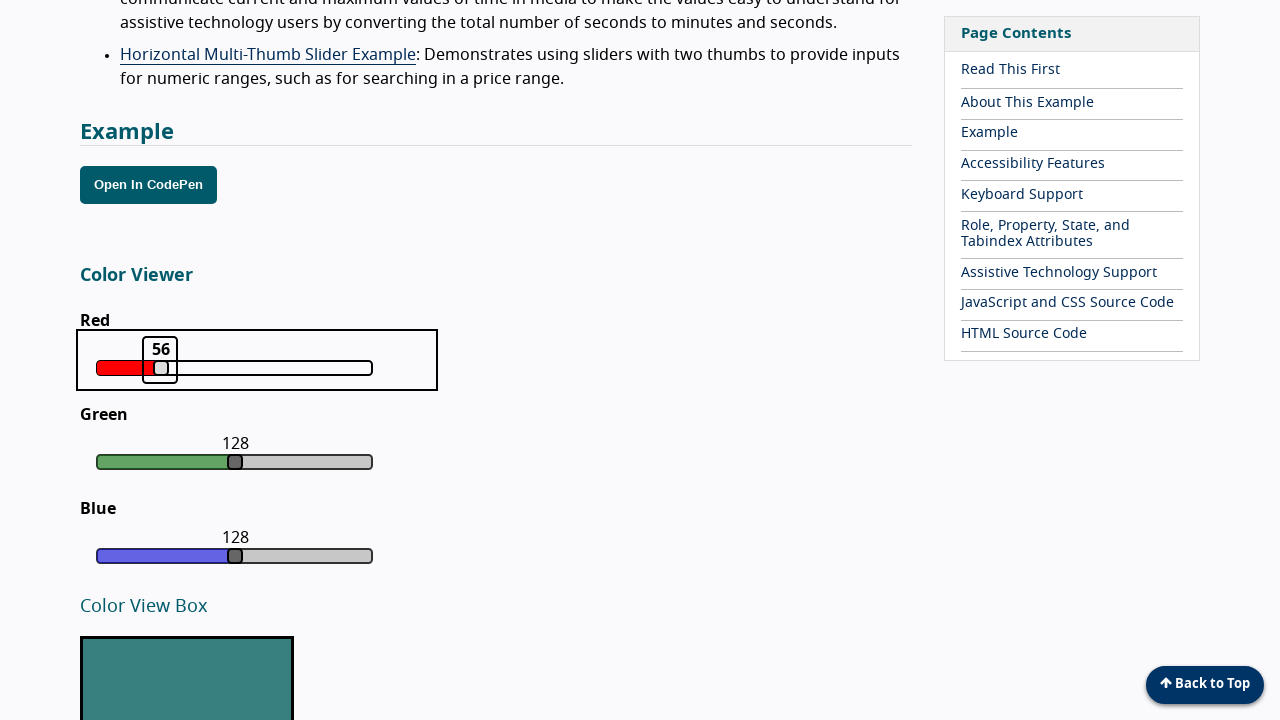

Retrieved current slider value: 56
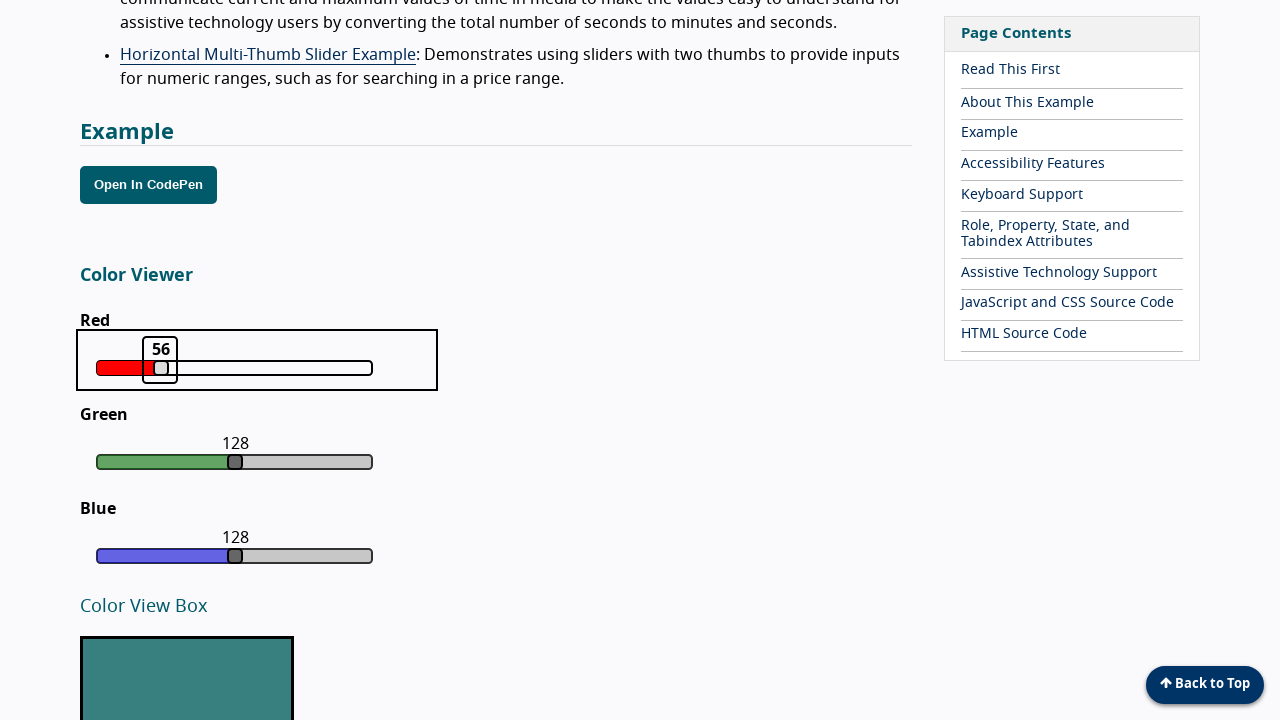

Clicked slider focus element at (160, 360) on xpath=//div[@class='color-slider red']//*[@class='focus']
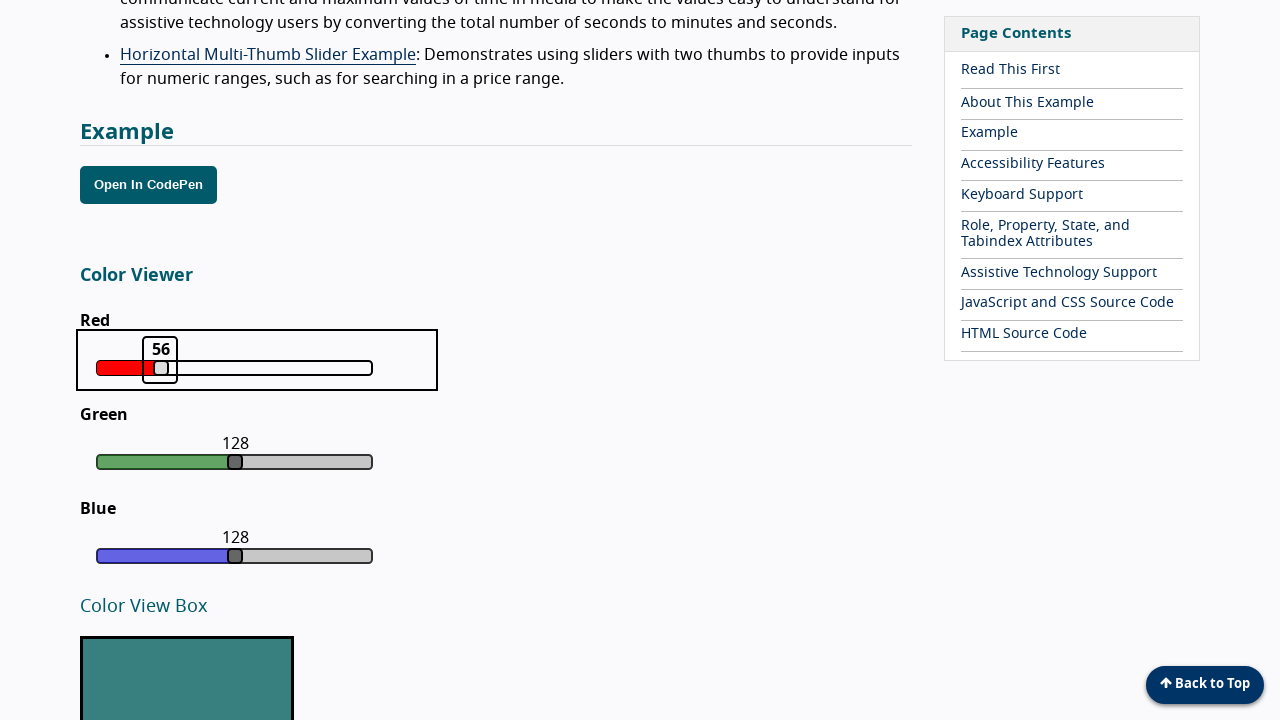

Pressed ArrowLeft to decrease slider value from 56 on xpath=//div[@class='color-slider red']//*[@class='focus']
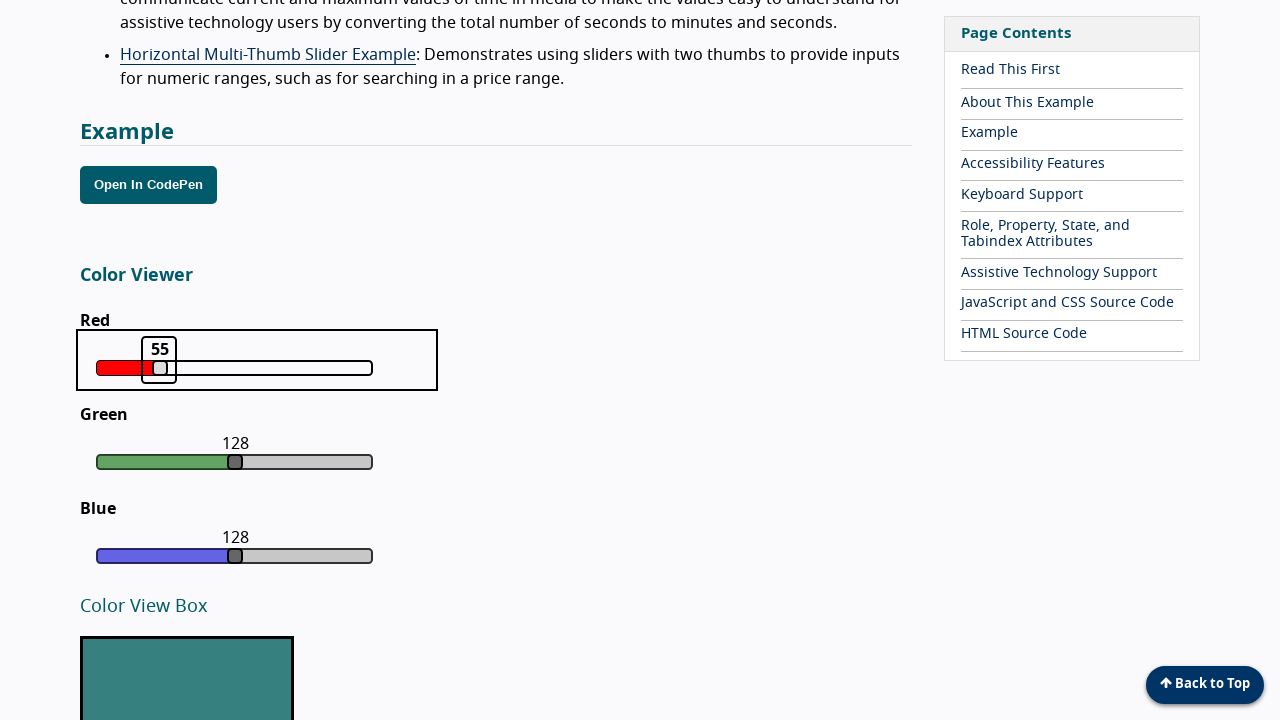

Retrieved current slider value: 55
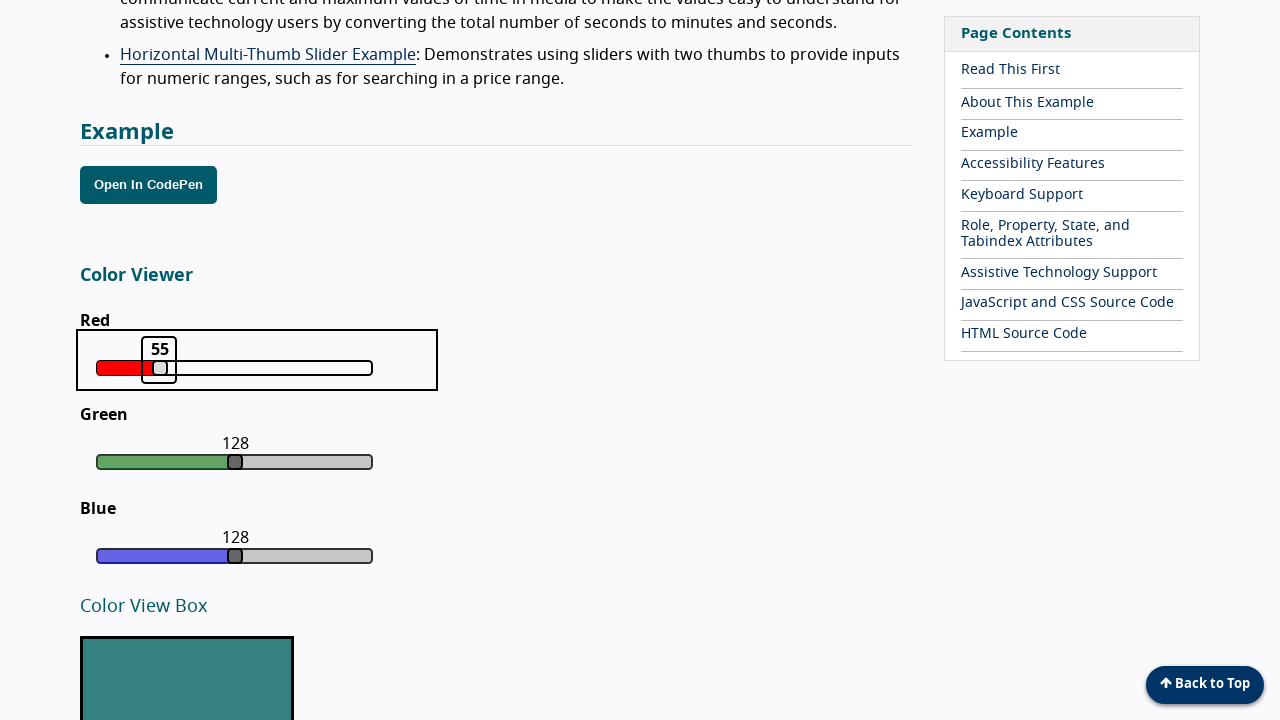

Clicked slider focus element at (159, 360) on xpath=//div[@class='color-slider red']//*[@class='focus']
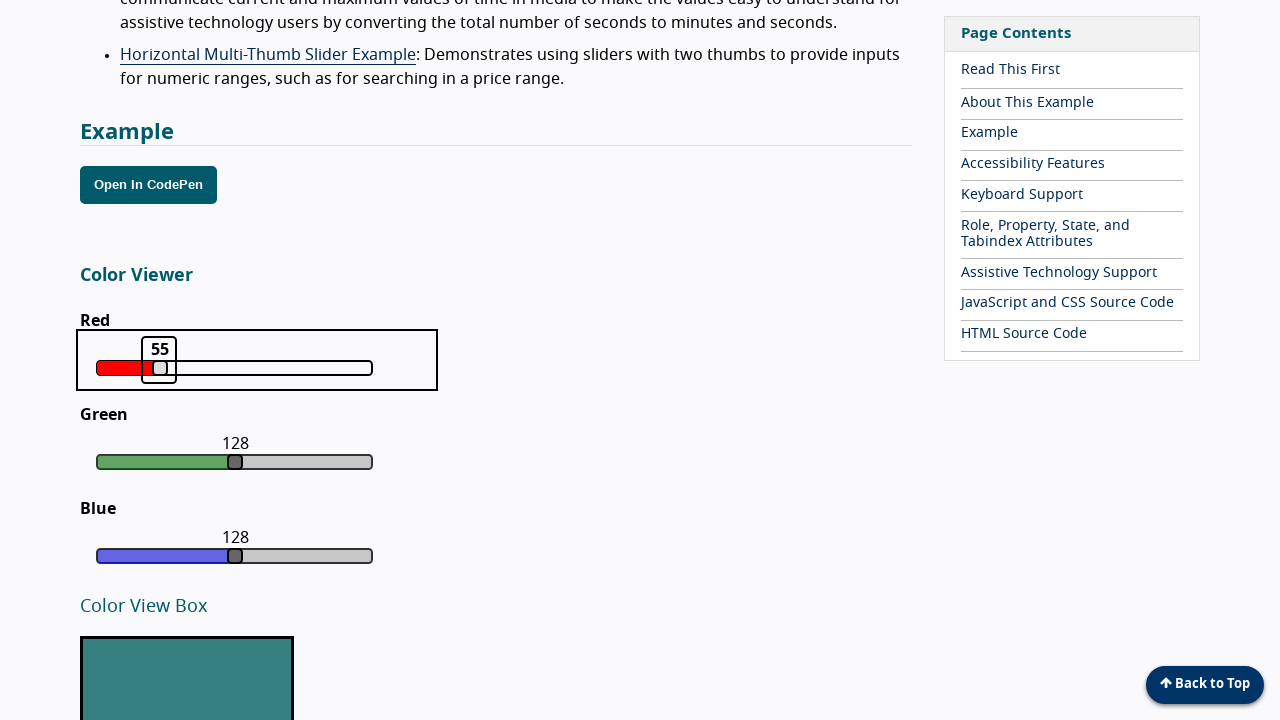

Pressed ArrowLeft to decrease slider value from 55 on xpath=//div[@class='color-slider red']//*[@class='focus']
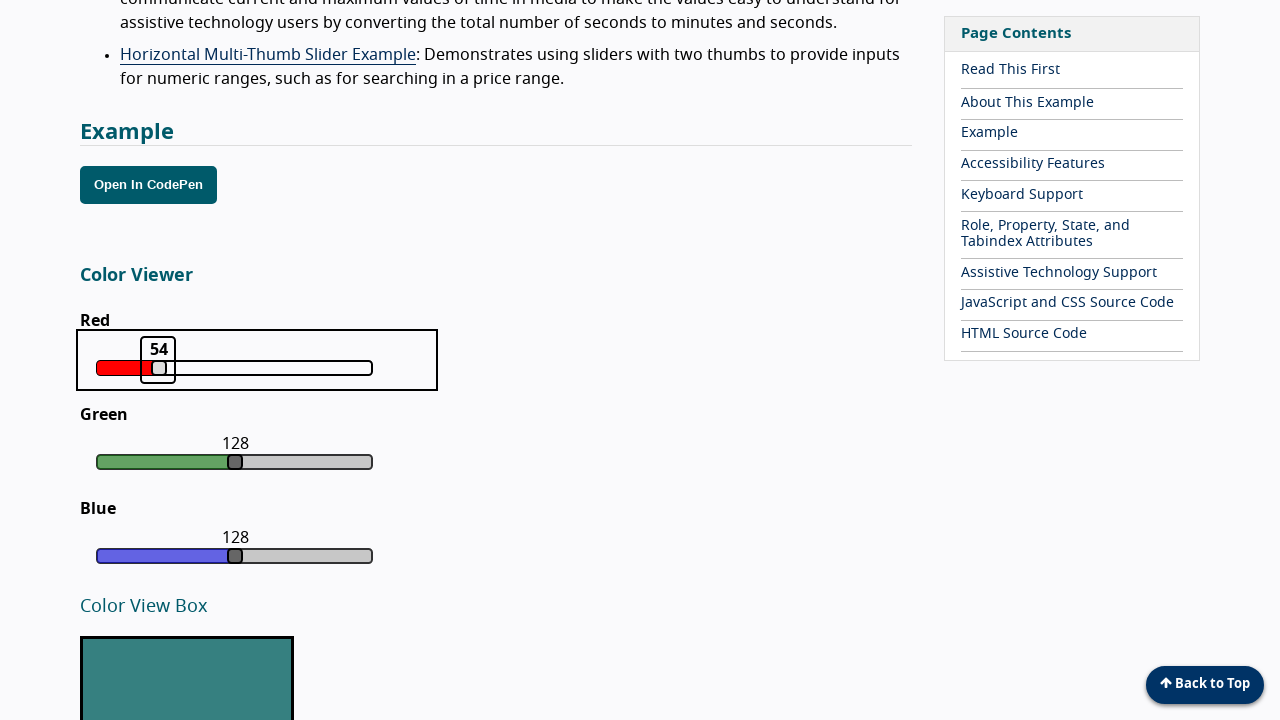

Retrieved current slider value: 54
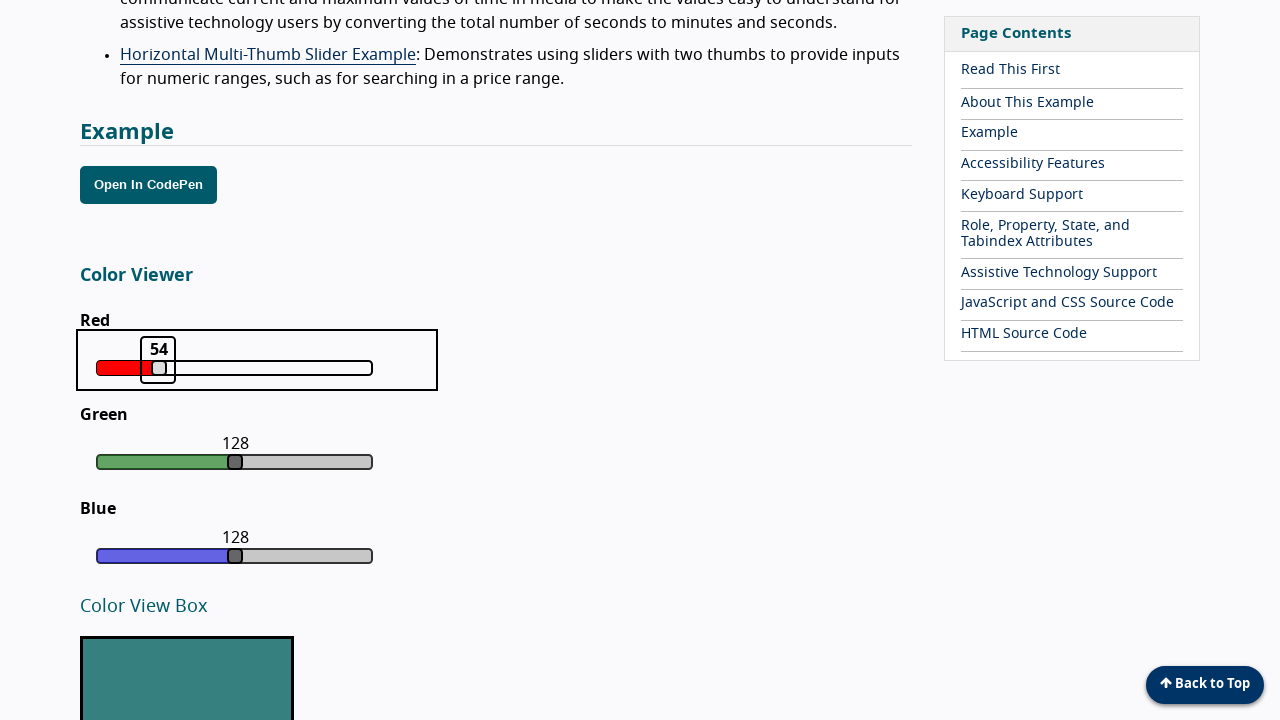

Clicked slider focus element at (158, 360) on xpath=//div[@class='color-slider red']//*[@class='focus']
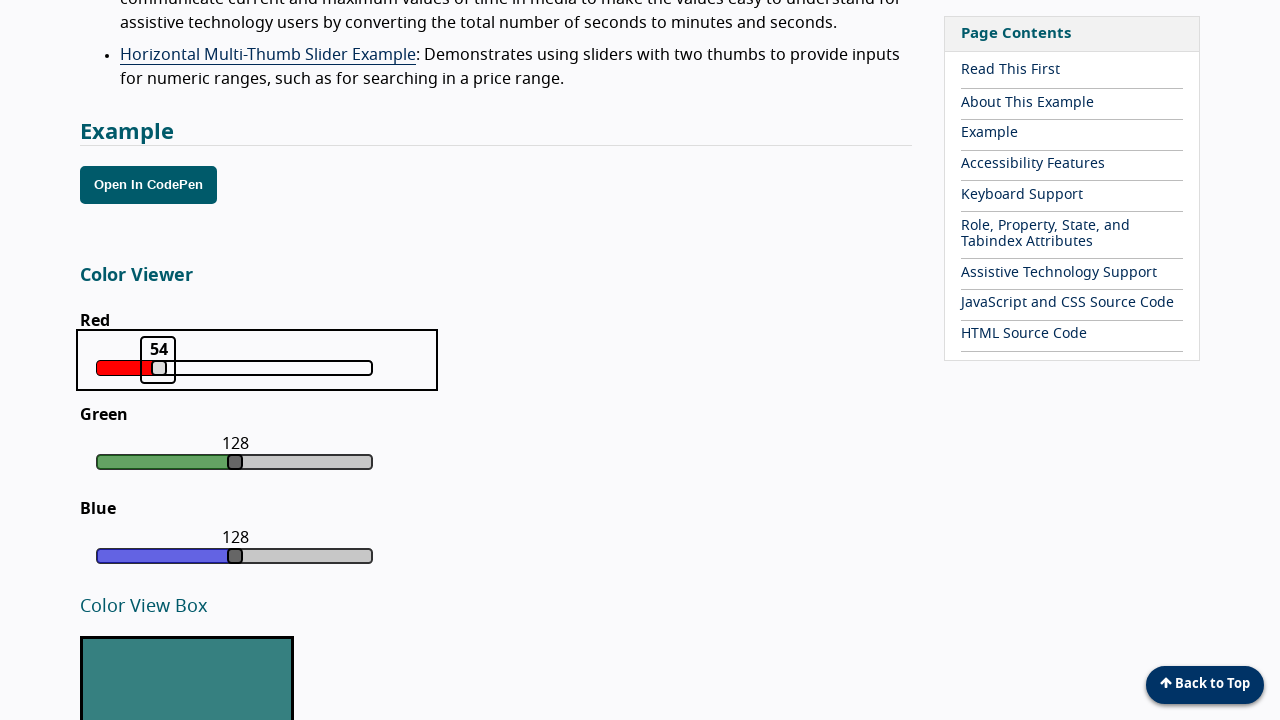

Pressed ArrowLeft to decrease slider value from 54 on xpath=//div[@class='color-slider red']//*[@class='focus']
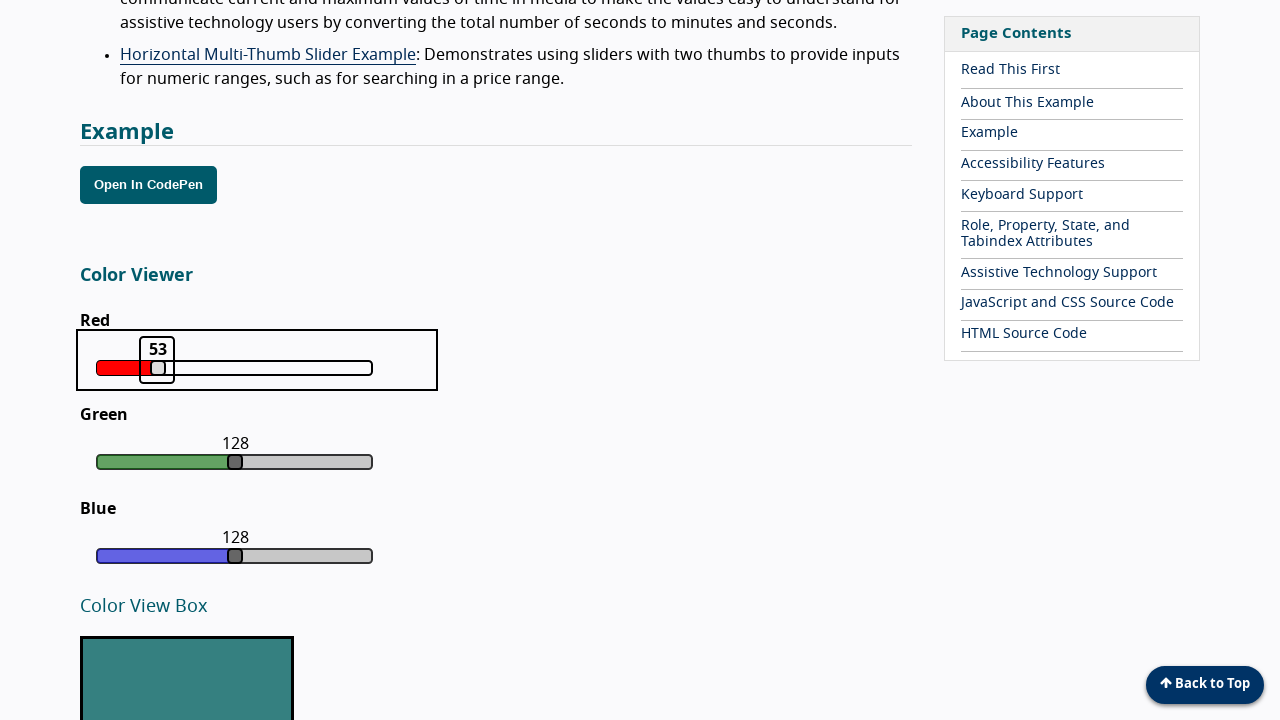

Retrieved current slider value: 53
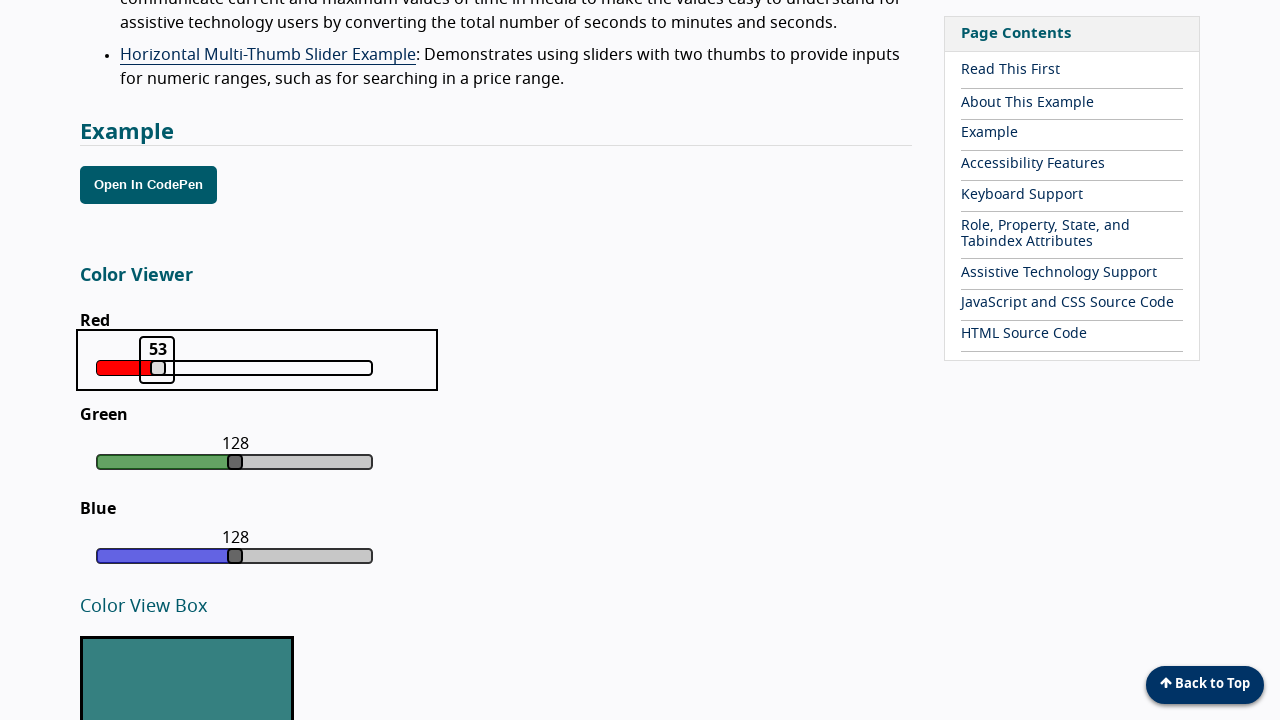

Clicked slider focus element at (157, 360) on xpath=//div[@class='color-slider red']//*[@class='focus']
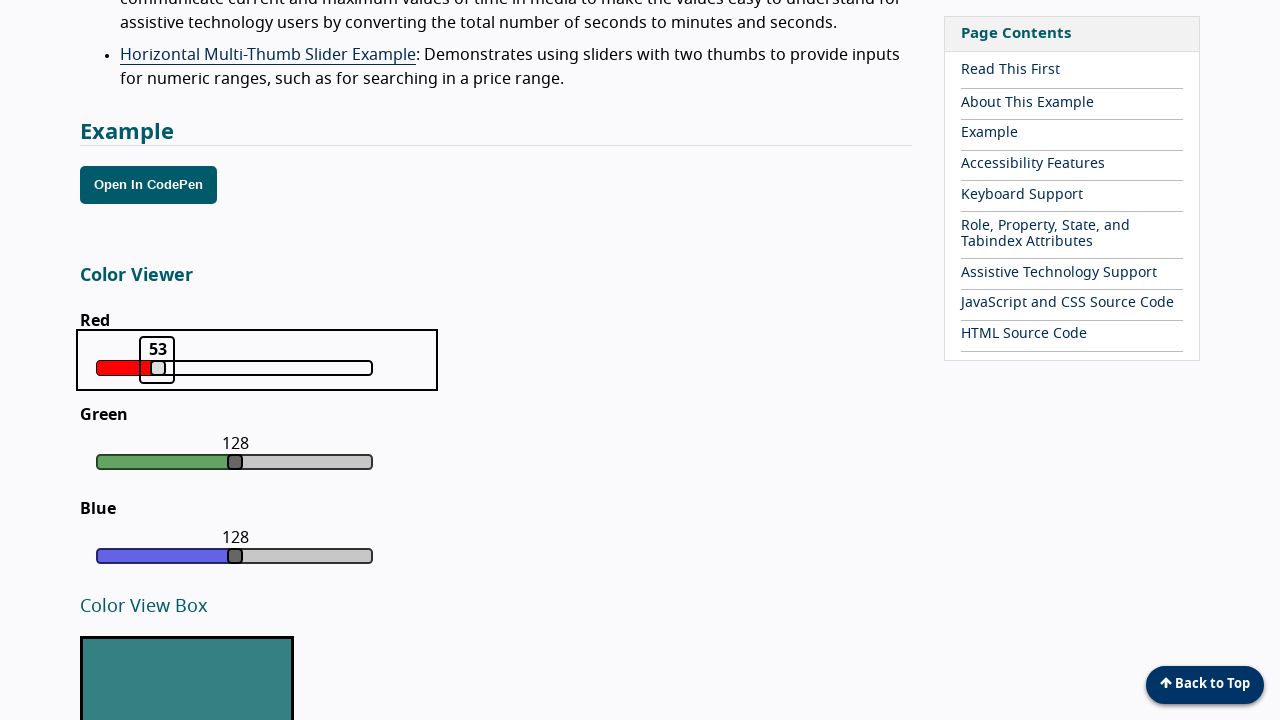

Pressed ArrowLeft to decrease slider value from 53 on xpath=//div[@class='color-slider red']//*[@class='focus']
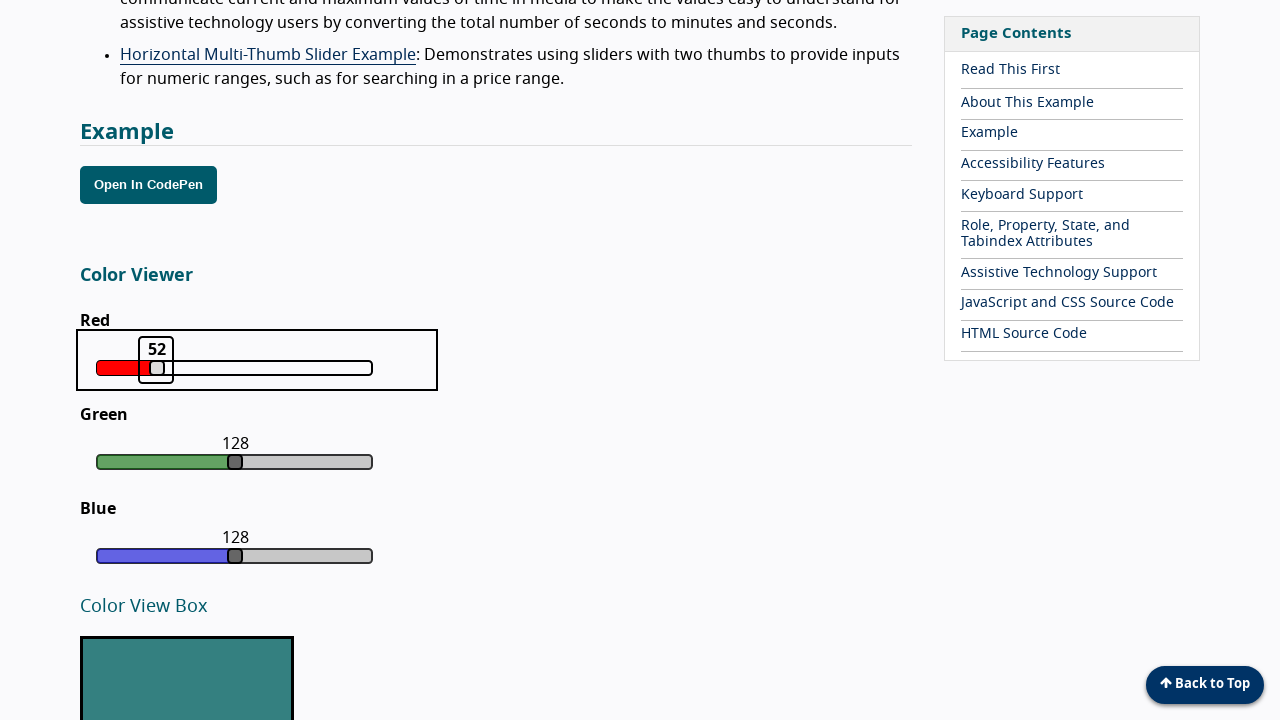

Retrieved current slider value: 52
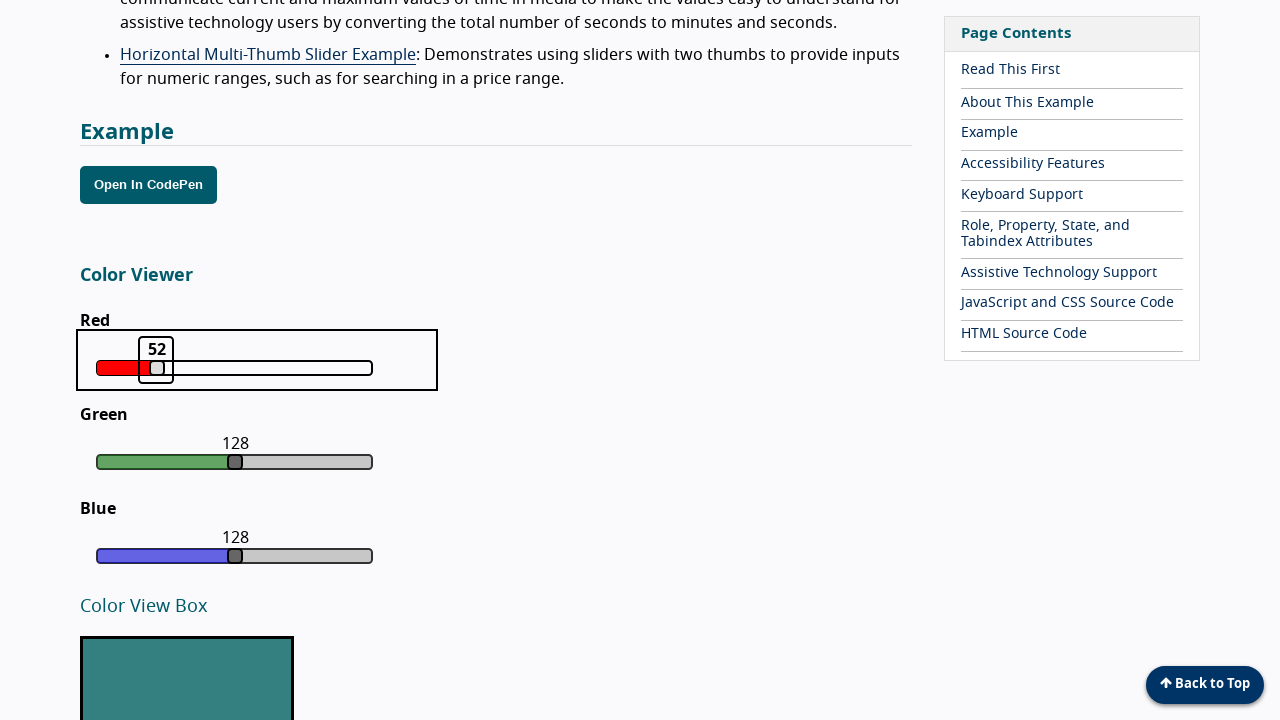

Clicked slider focus element at (156, 360) on xpath=//div[@class='color-slider red']//*[@class='focus']
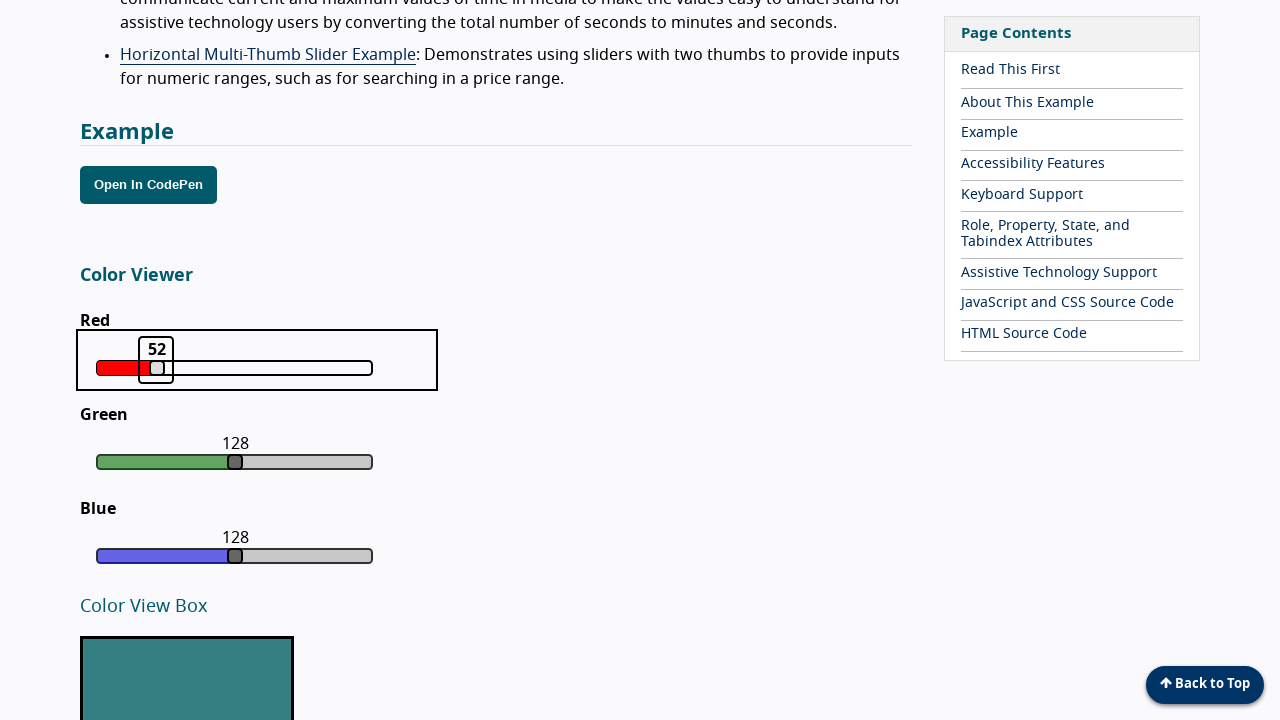

Pressed ArrowLeft to decrease slider value from 52 on xpath=//div[@class='color-slider red']//*[@class='focus']
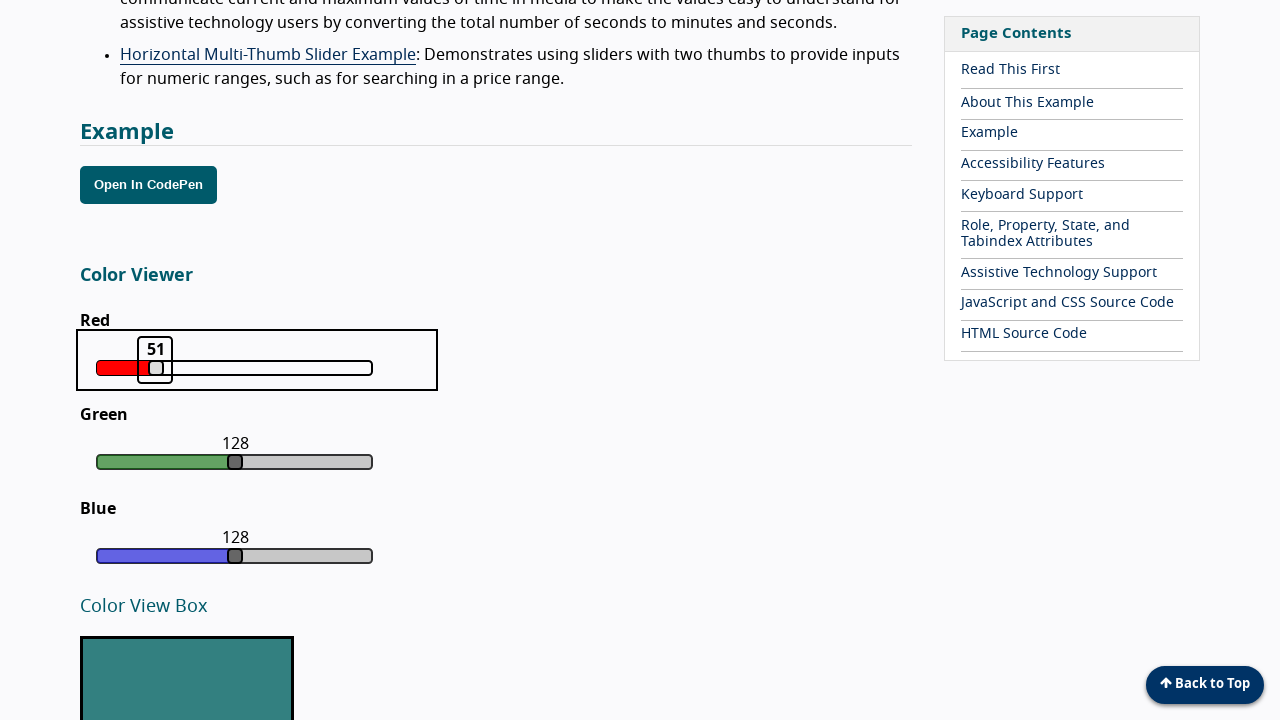

Retrieved current slider value: 51
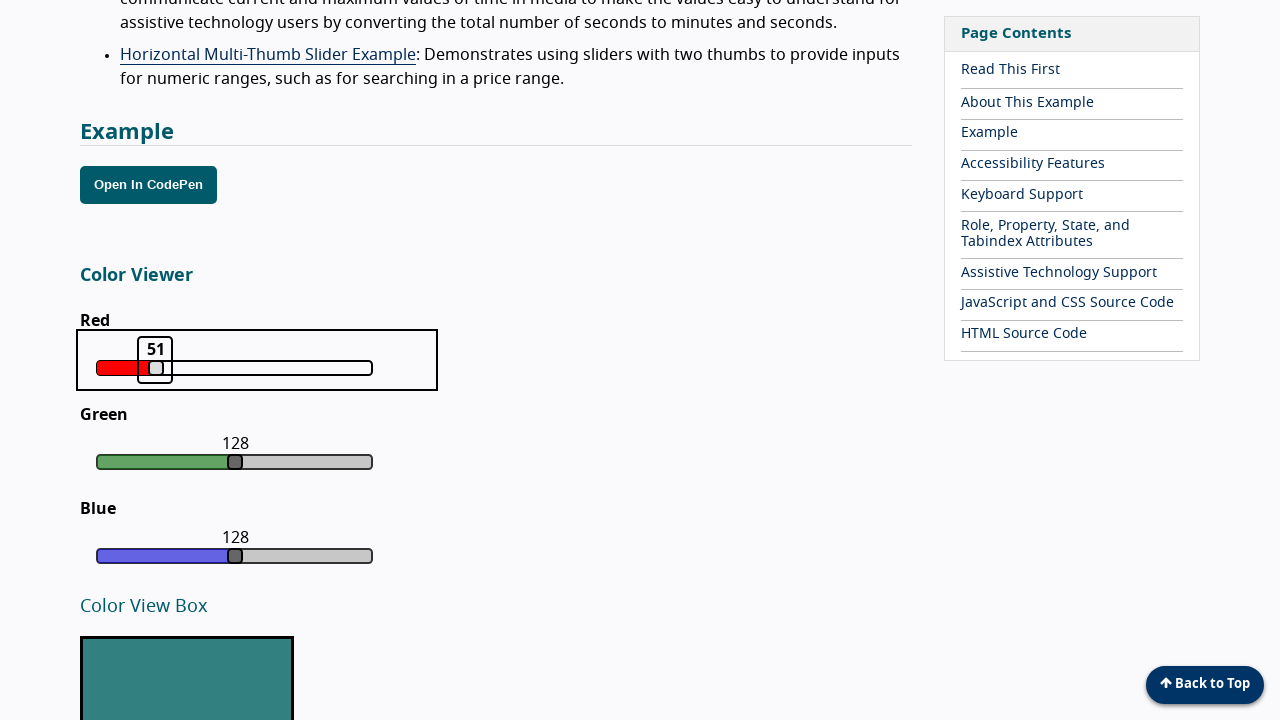

Clicked slider focus element at (155, 360) on xpath=//div[@class='color-slider red']//*[@class='focus']
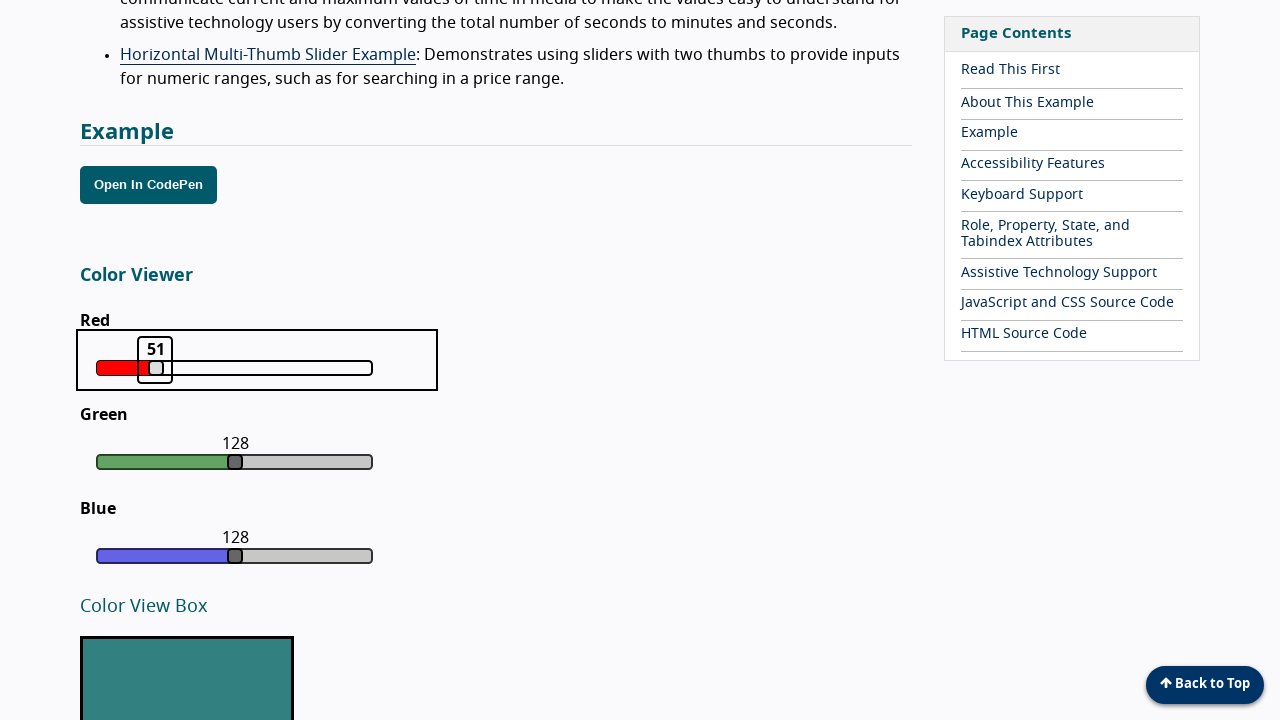

Pressed ArrowLeft to decrease slider value from 51 on xpath=//div[@class='color-slider red']//*[@class='focus']
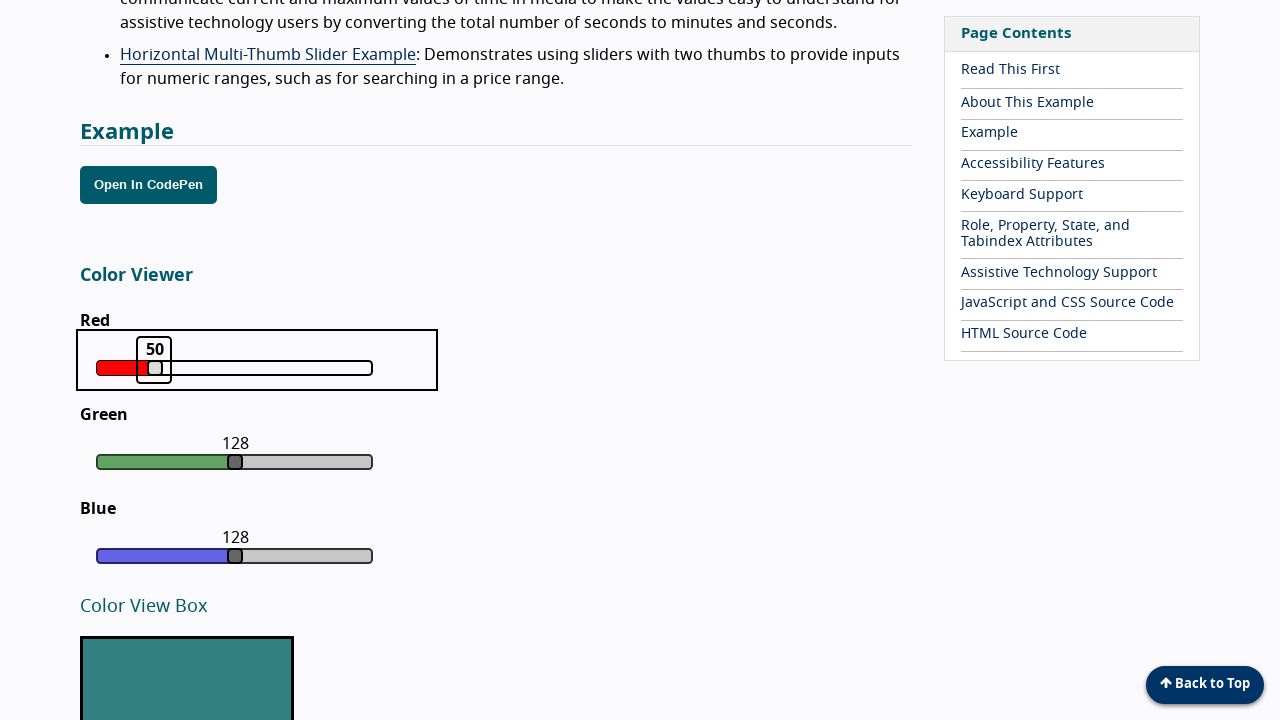

Retrieved current slider value: 50
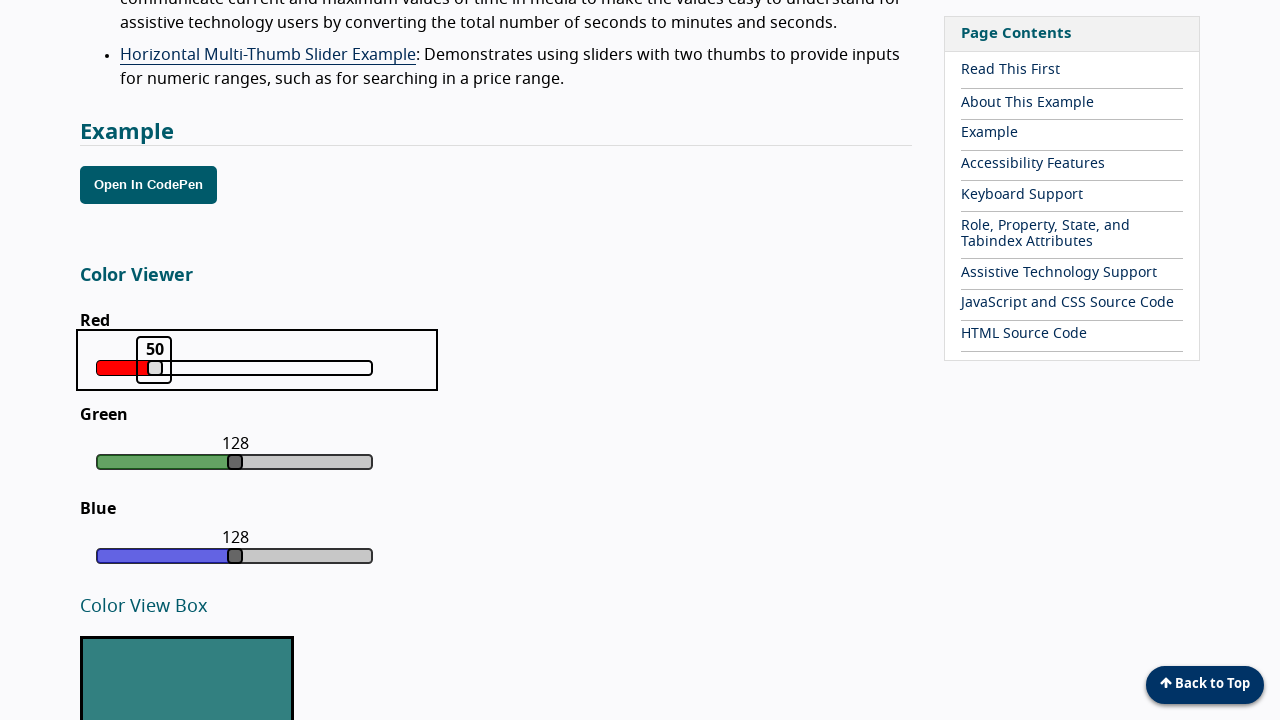

Clicked slider focus element at (154, 360) on xpath=//div[@class='color-slider red']//*[@class='focus']
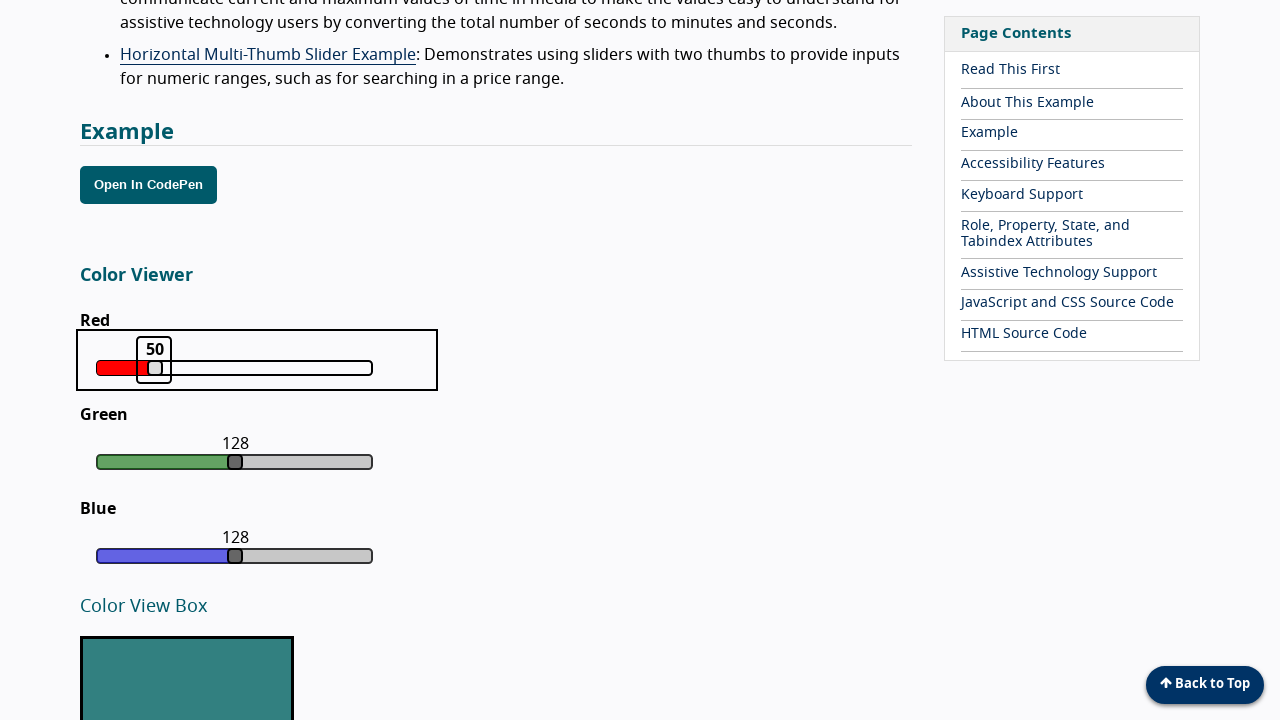

Pressed ArrowLeft to decrease slider value from 50 on xpath=//div[@class='color-slider red']//*[@class='focus']
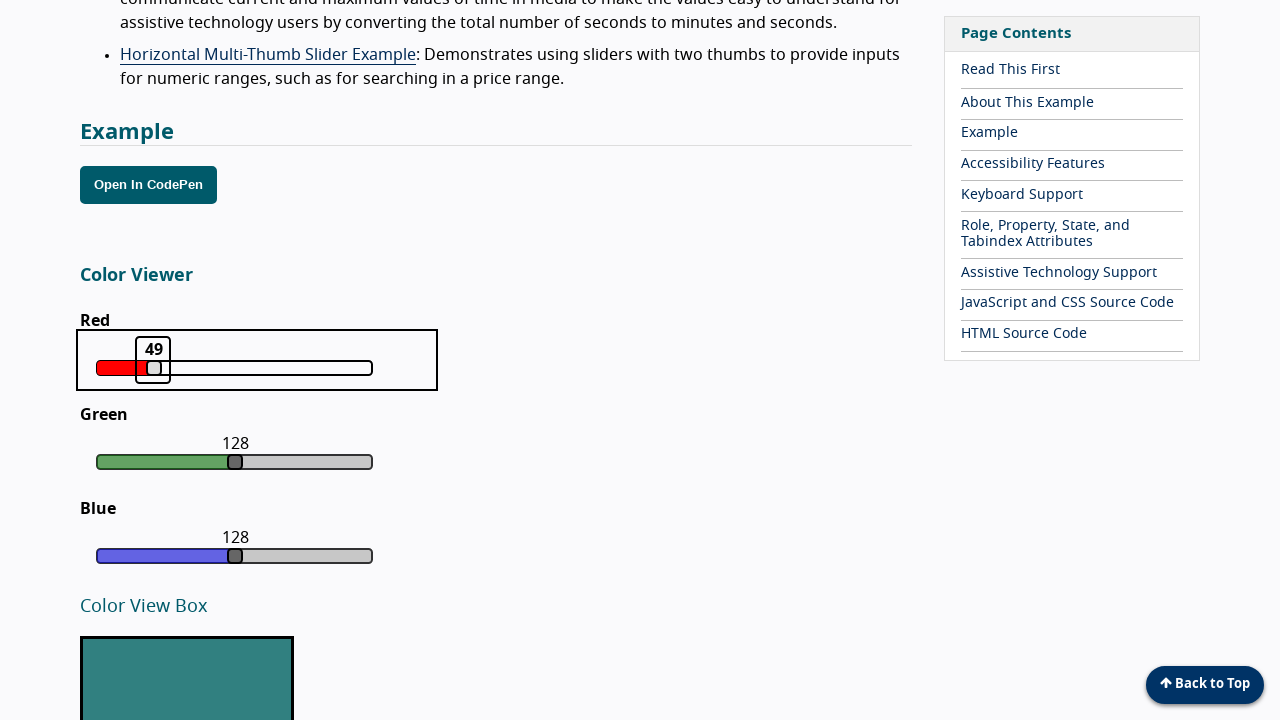

Retrieved current slider value: 49
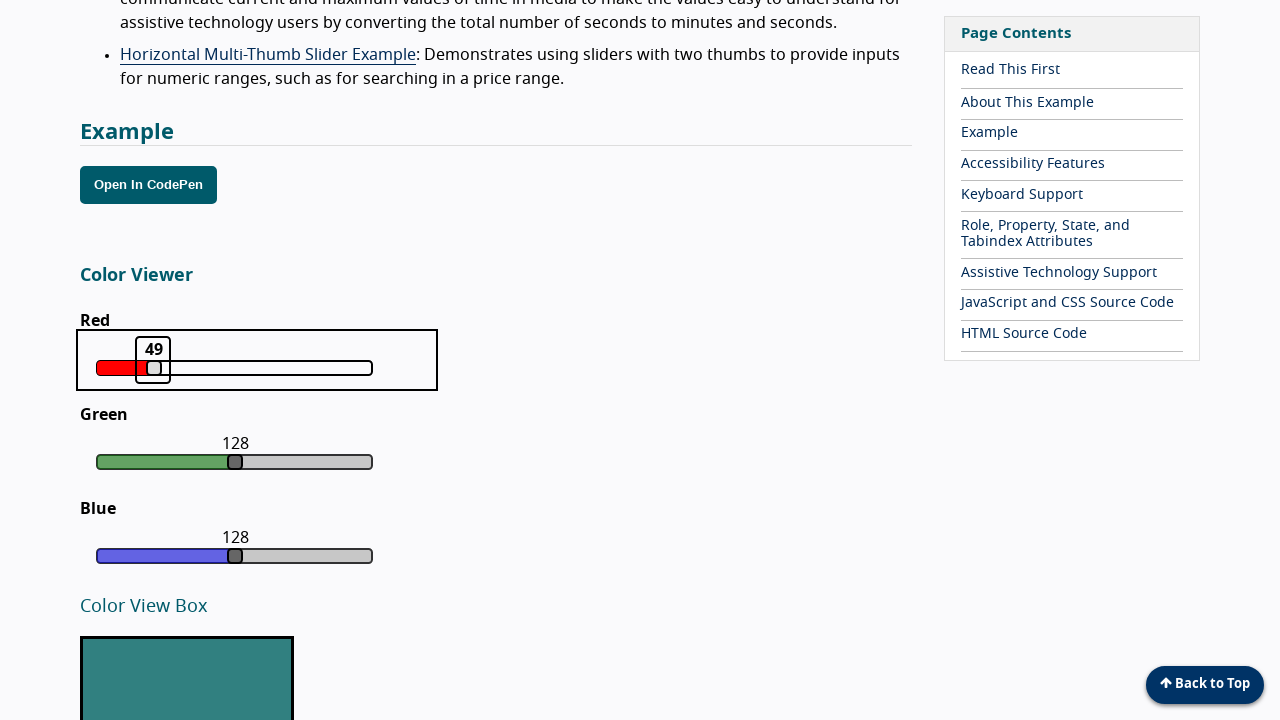

Clicked slider focus element at (153, 360) on xpath=//div[@class='color-slider red']//*[@class='focus']
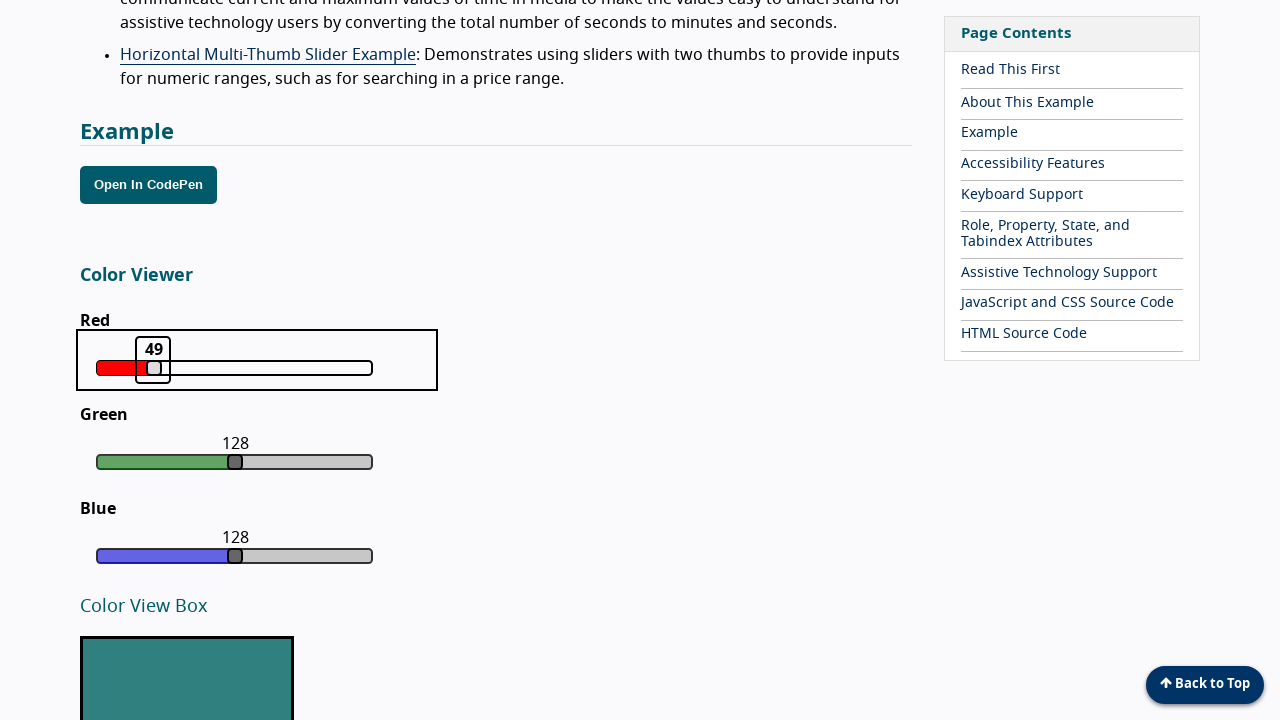

Pressed ArrowLeft to decrease slider value from 49 on xpath=//div[@class='color-slider red']//*[@class='focus']
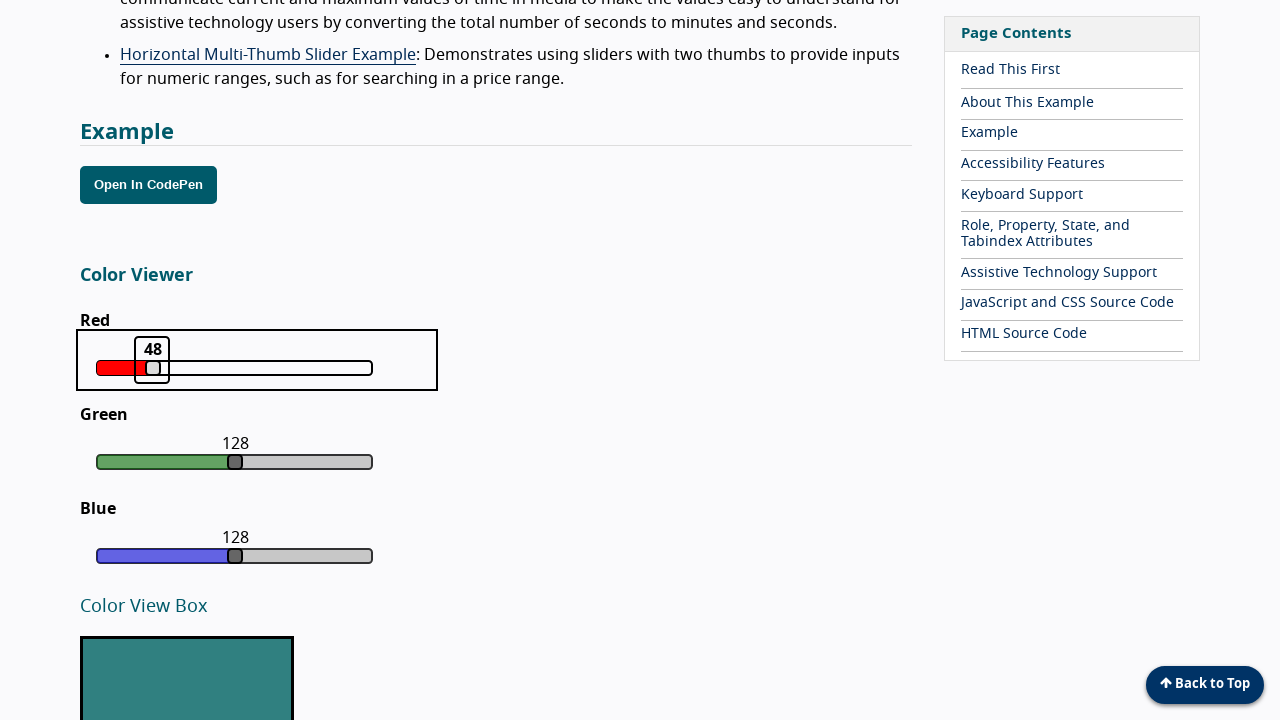

Retrieved current slider value: 48
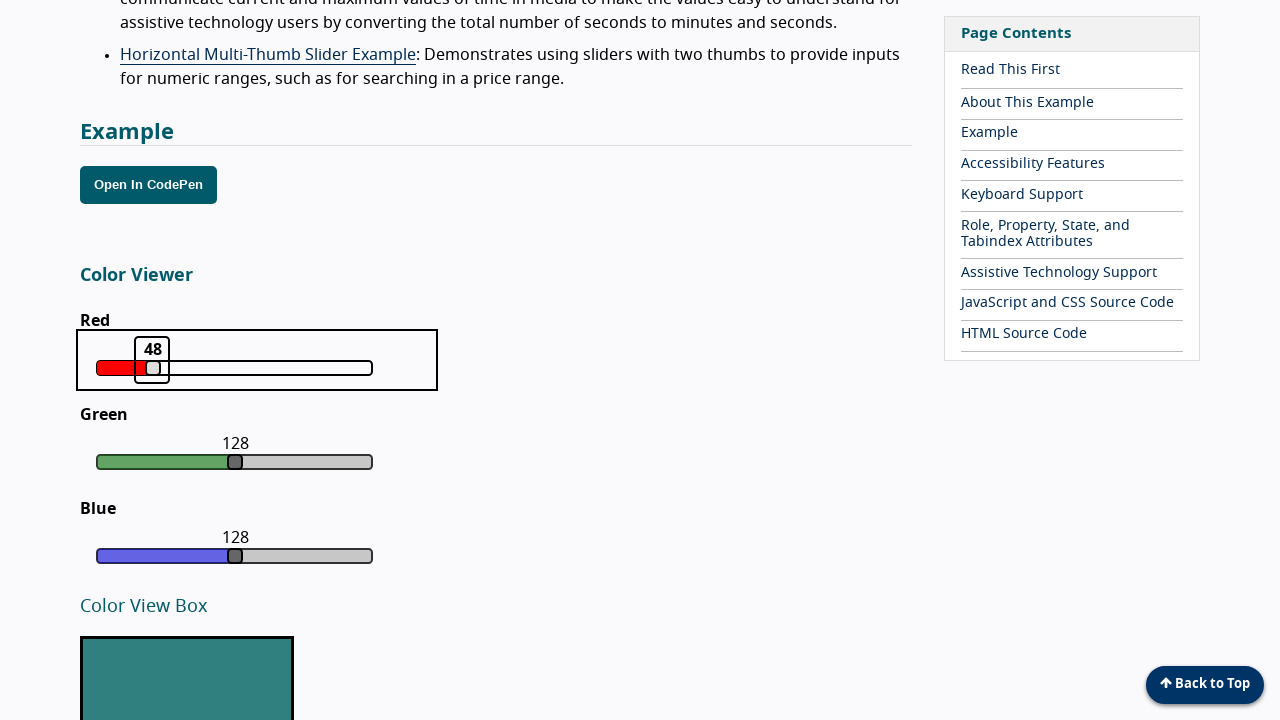

Clicked slider focus element at (152, 360) on xpath=//div[@class='color-slider red']//*[@class='focus']
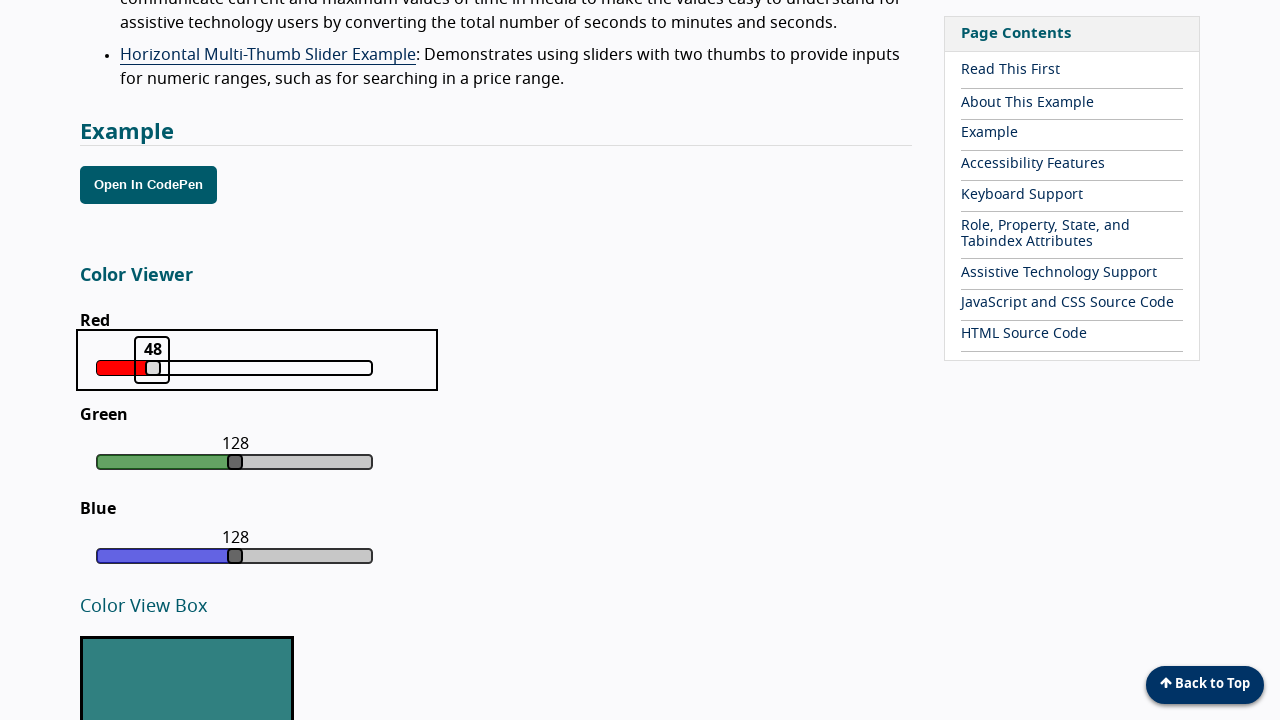

Pressed ArrowLeft to decrease slider value from 48 on xpath=//div[@class='color-slider red']//*[@class='focus']
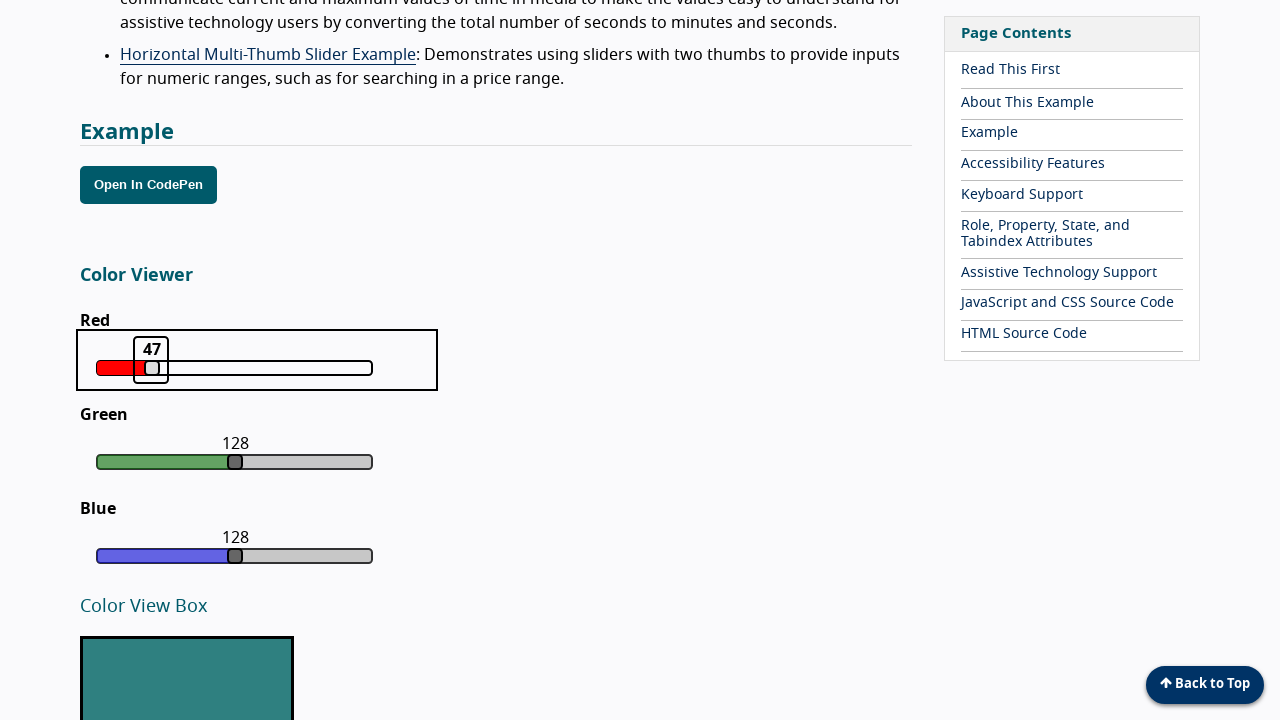

Retrieved current slider value: 47
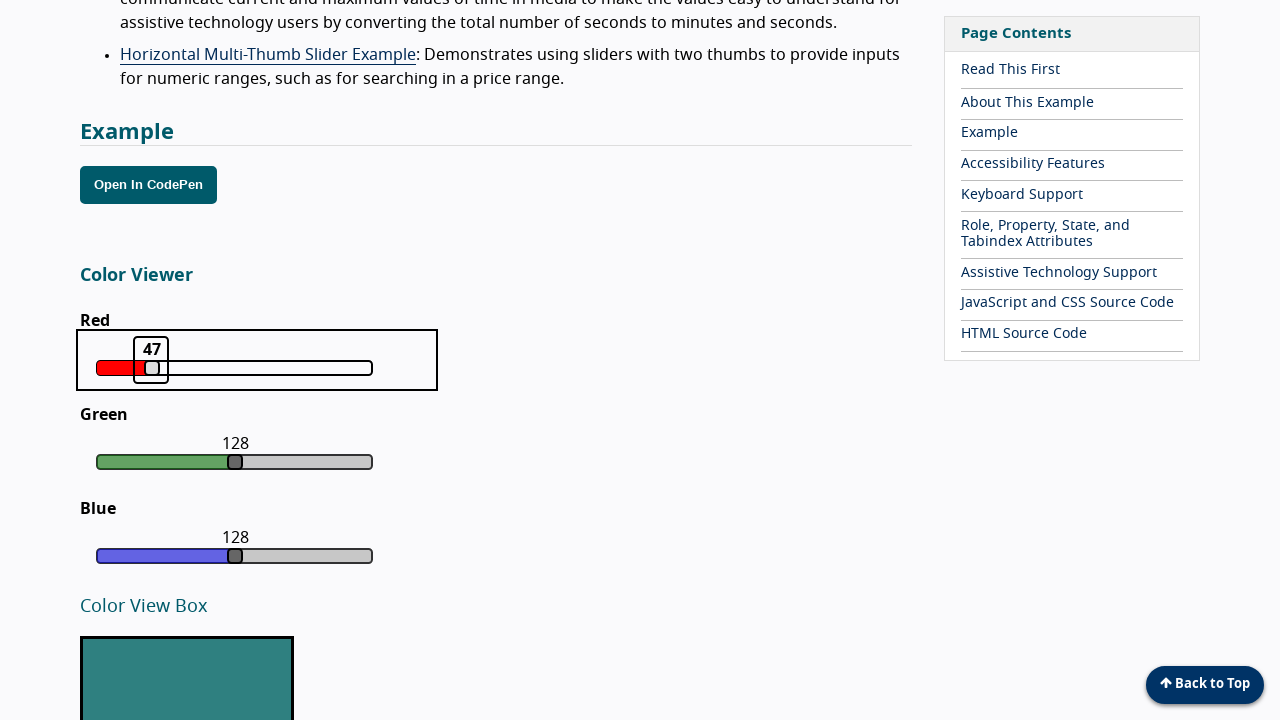

Clicked slider focus element at (151, 360) on xpath=//div[@class='color-slider red']//*[@class='focus']
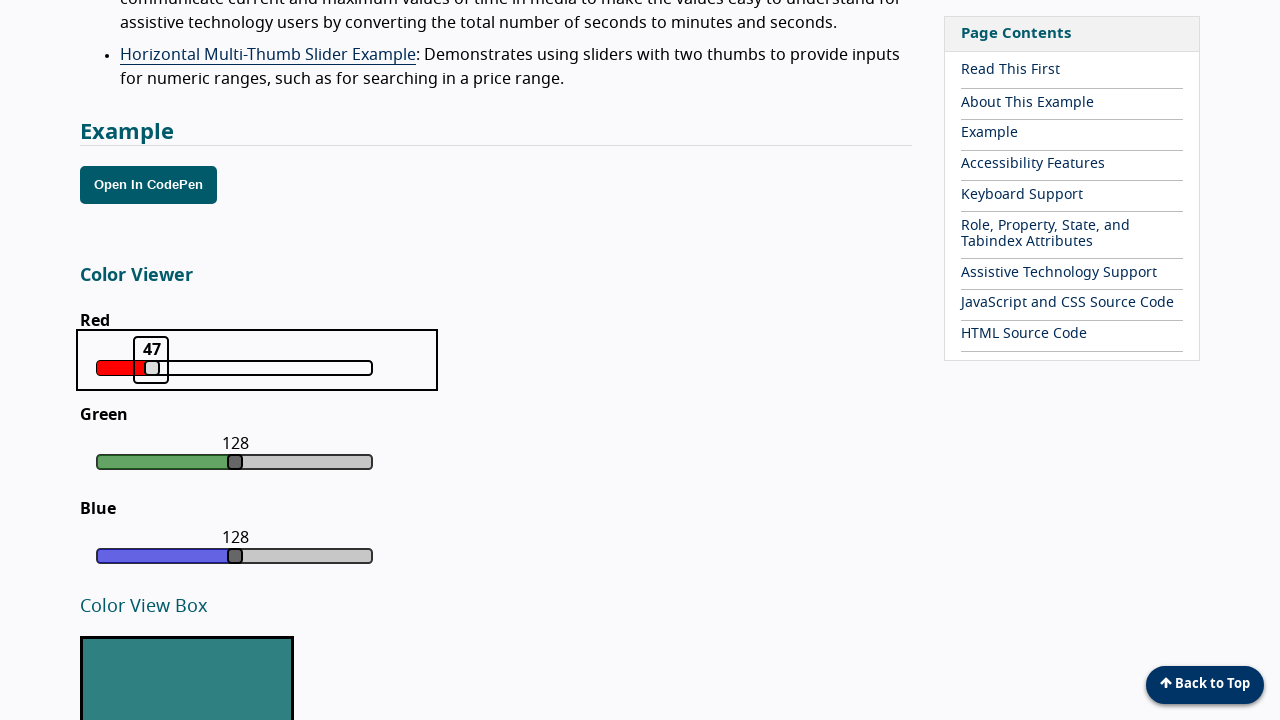

Pressed ArrowLeft to decrease slider value from 47 on xpath=//div[@class='color-slider red']//*[@class='focus']
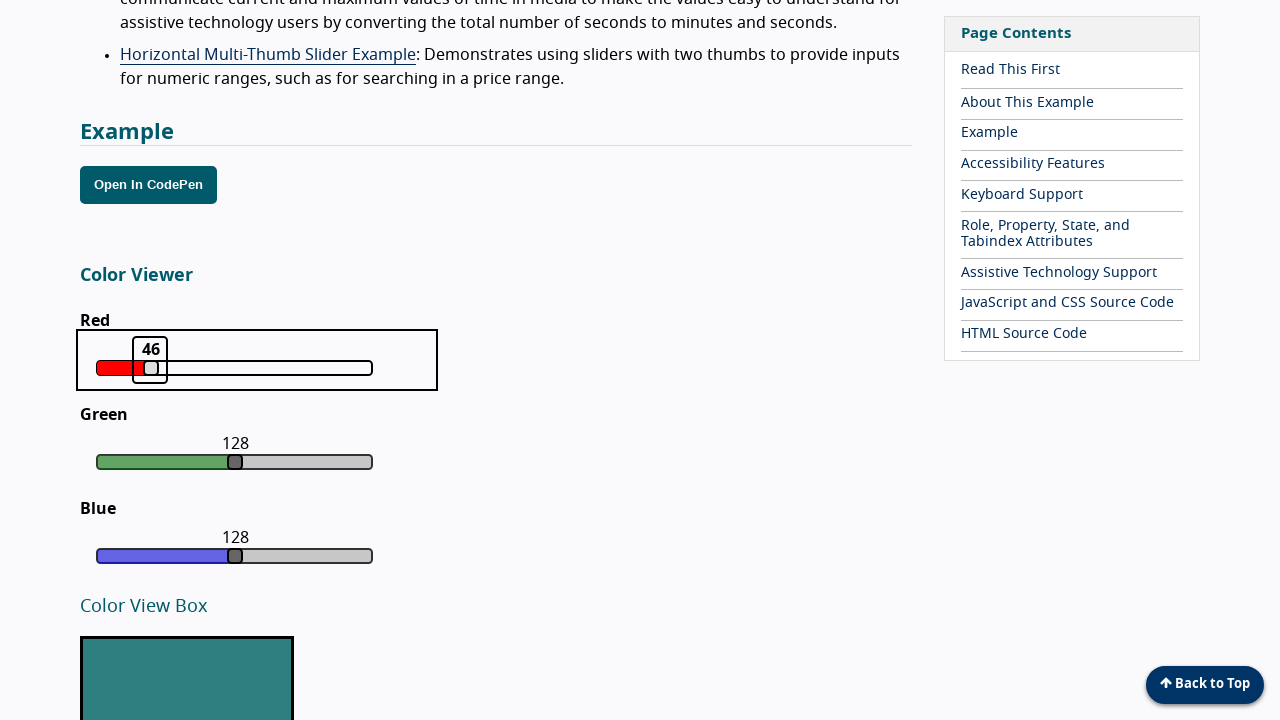

Retrieved current slider value: 46
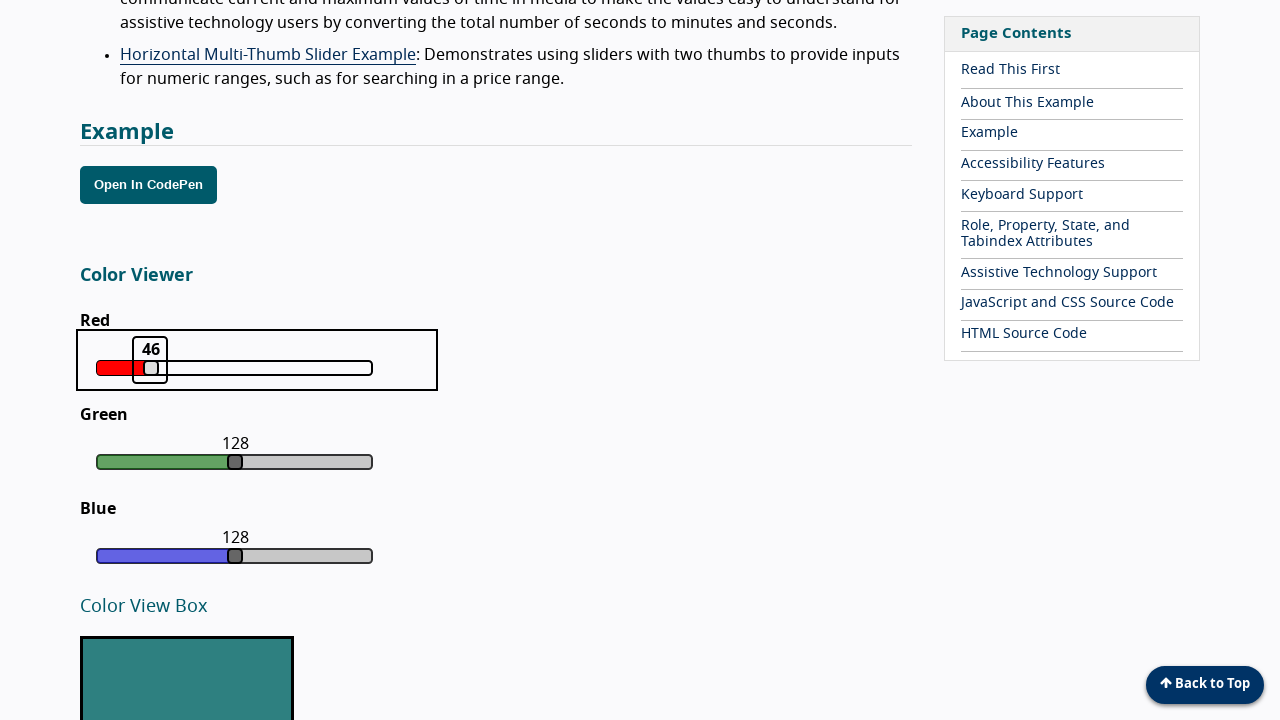

Clicked slider focus element at (150, 360) on xpath=//div[@class='color-slider red']//*[@class='focus']
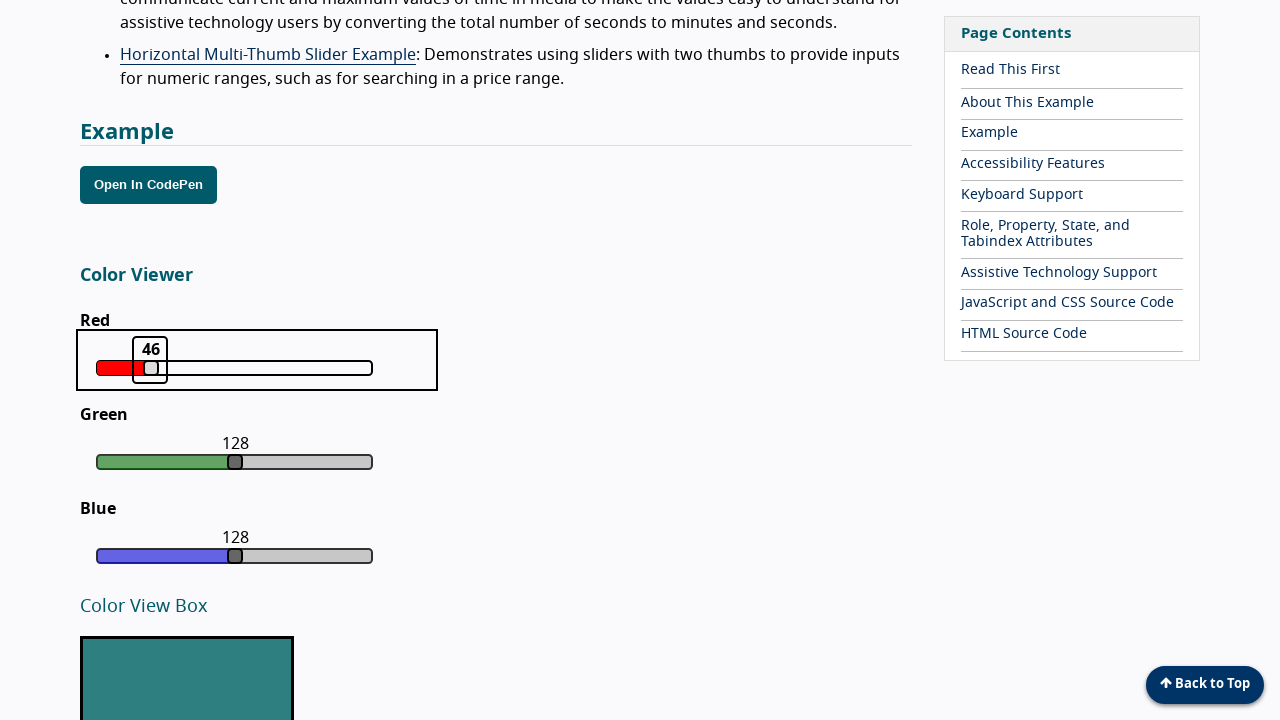

Pressed ArrowLeft to decrease slider value from 46 on xpath=//div[@class='color-slider red']//*[@class='focus']
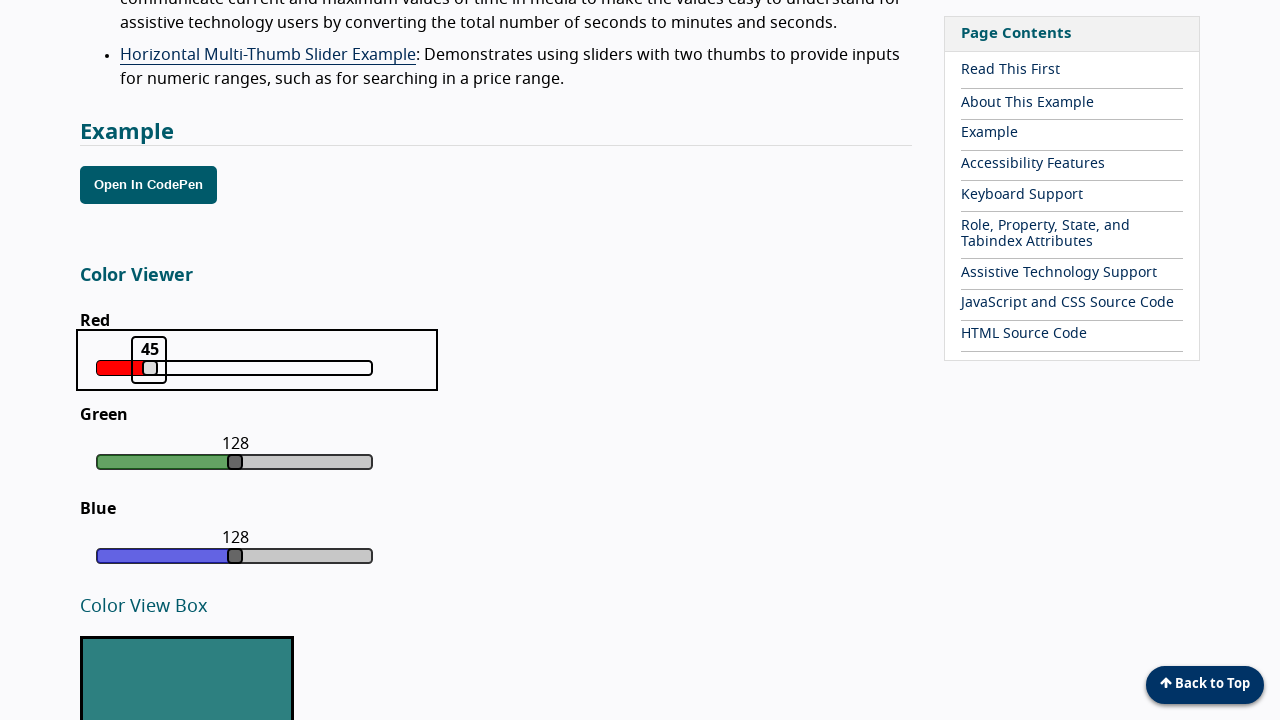

Retrieved current slider value: 45
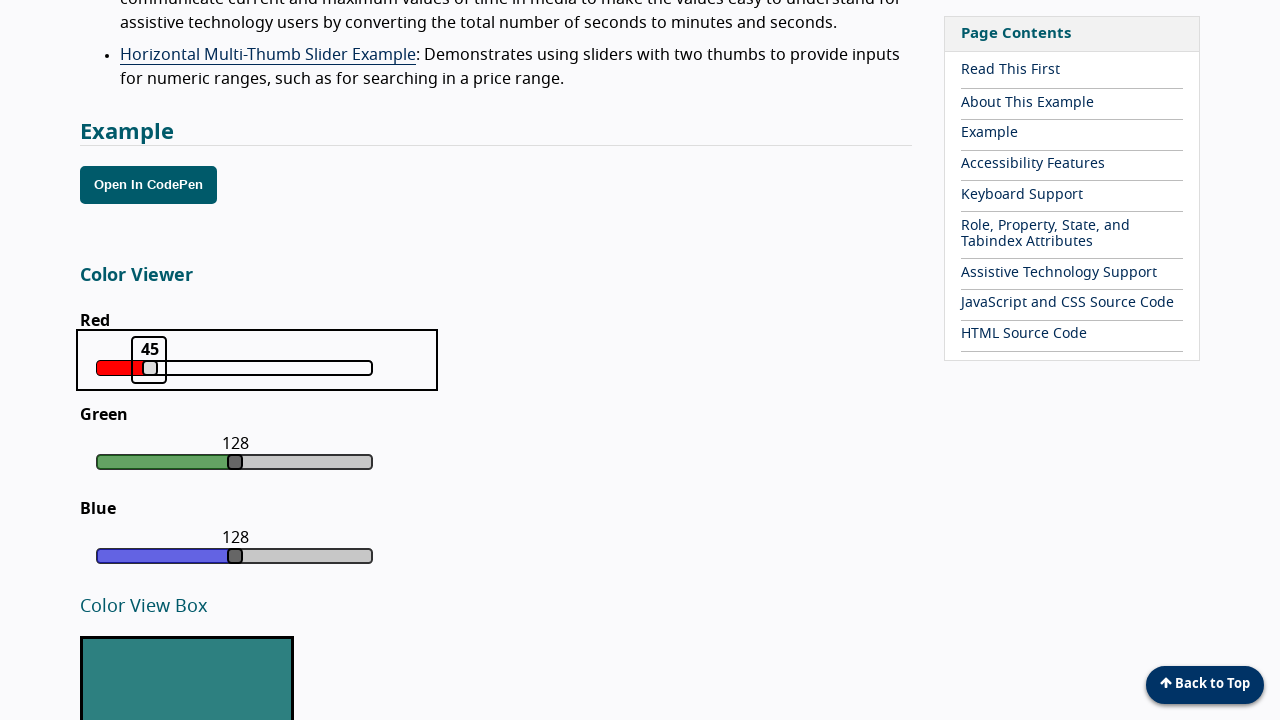

Clicked slider focus element at (149, 360) on xpath=//div[@class='color-slider red']//*[@class='focus']
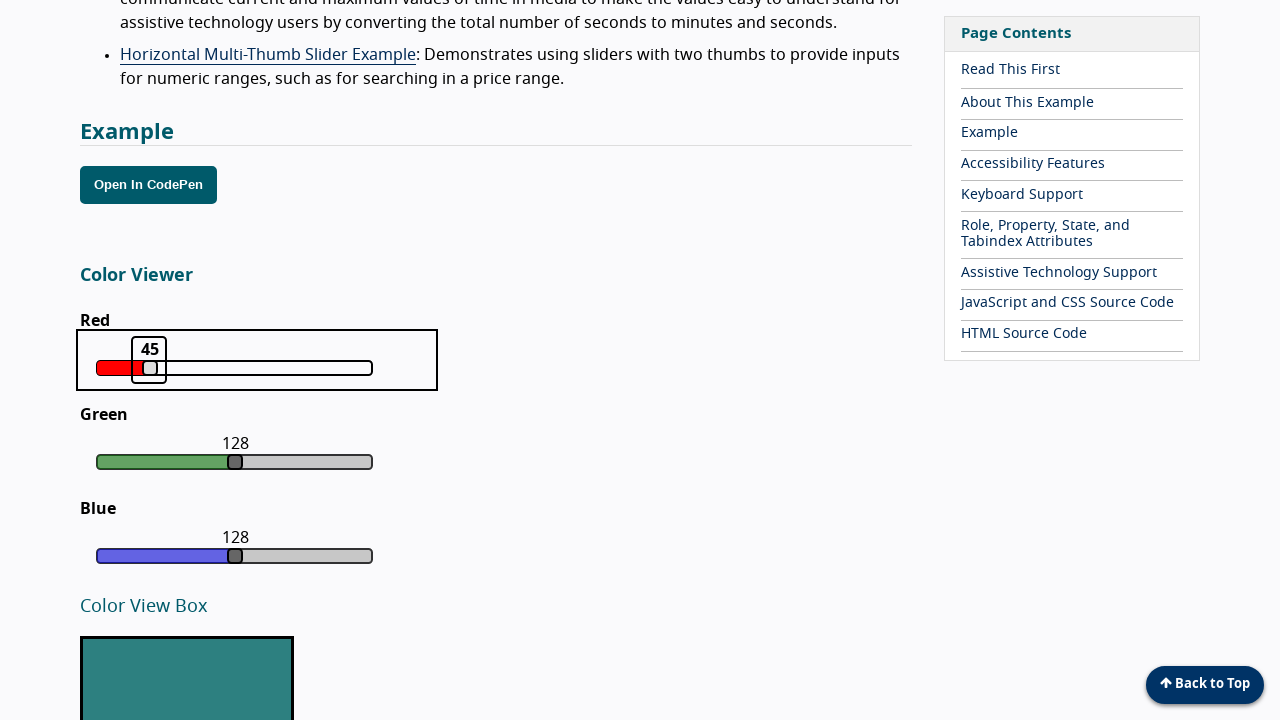

Pressed ArrowLeft to decrease slider value from 45 on xpath=//div[@class='color-slider red']//*[@class='focus']
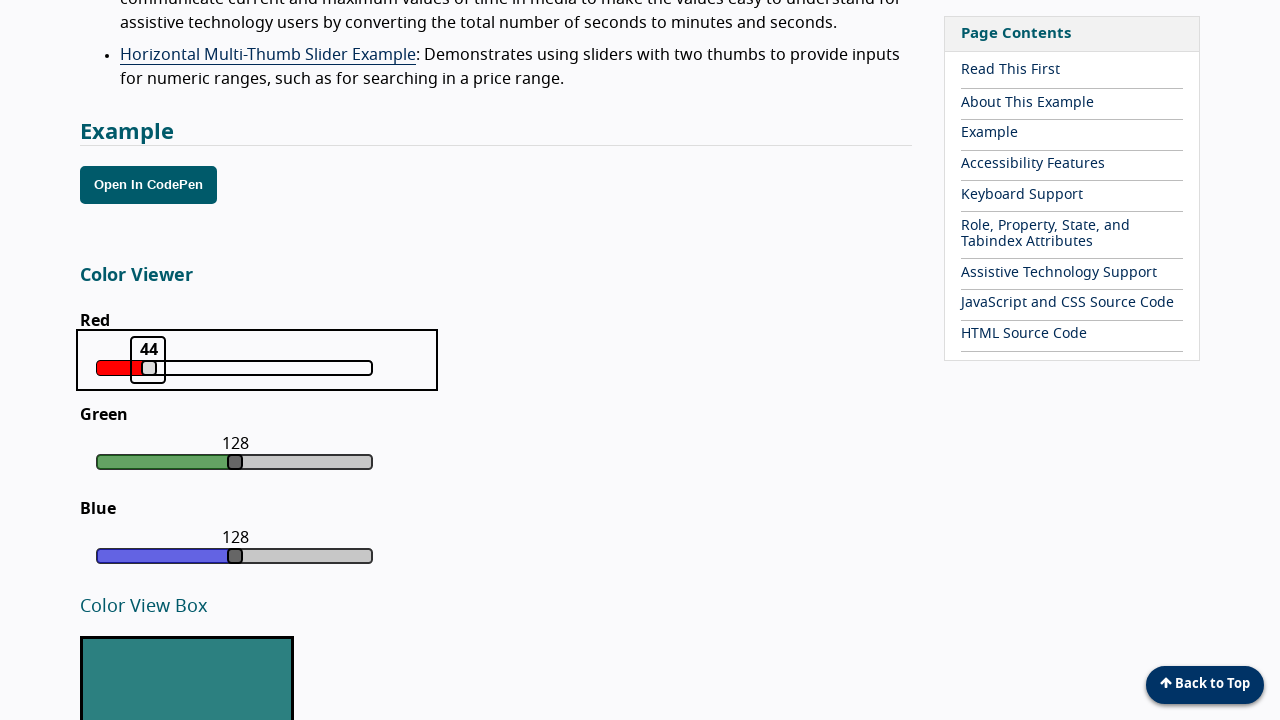

Retrieved current slider value: 44
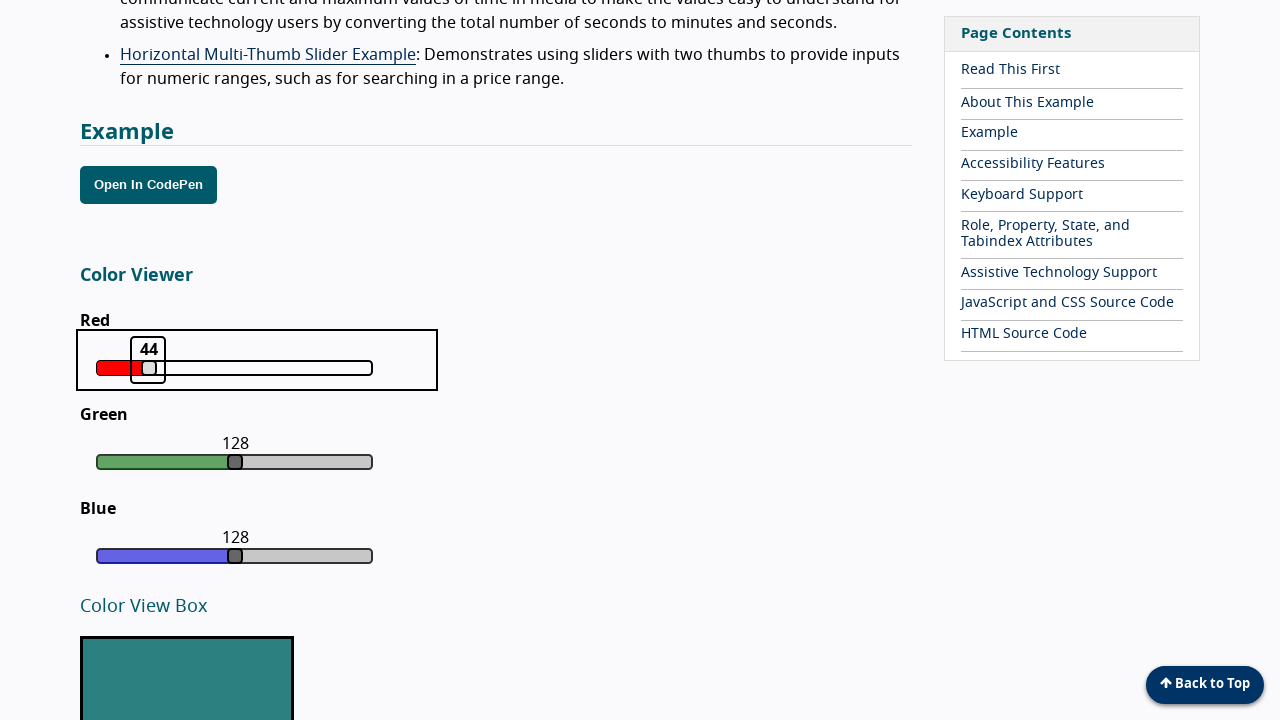

Clicked slider focus element at (148, 360) on xpath=//div[@class='color-slider red']//*[@class='focus']
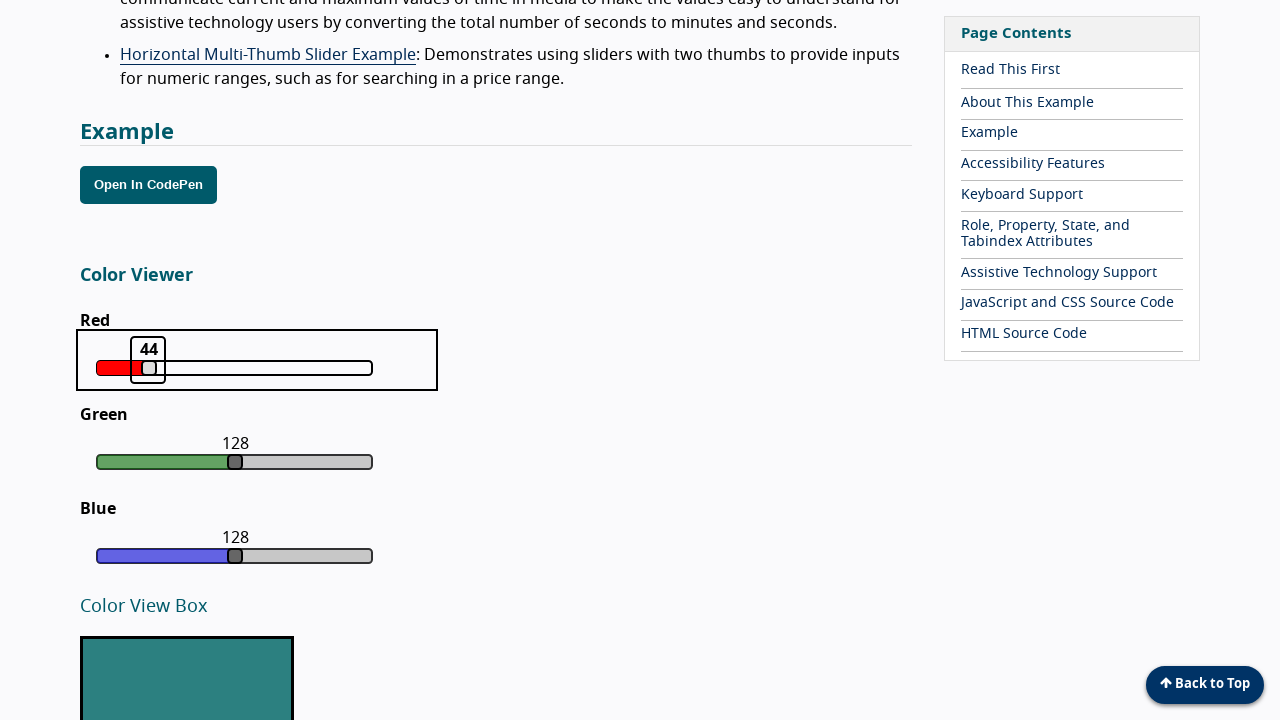

Pressed ArrowLeft to decrease slider value from 44 on xpath=//div[@class='color-slider red']//*[@class='focus']
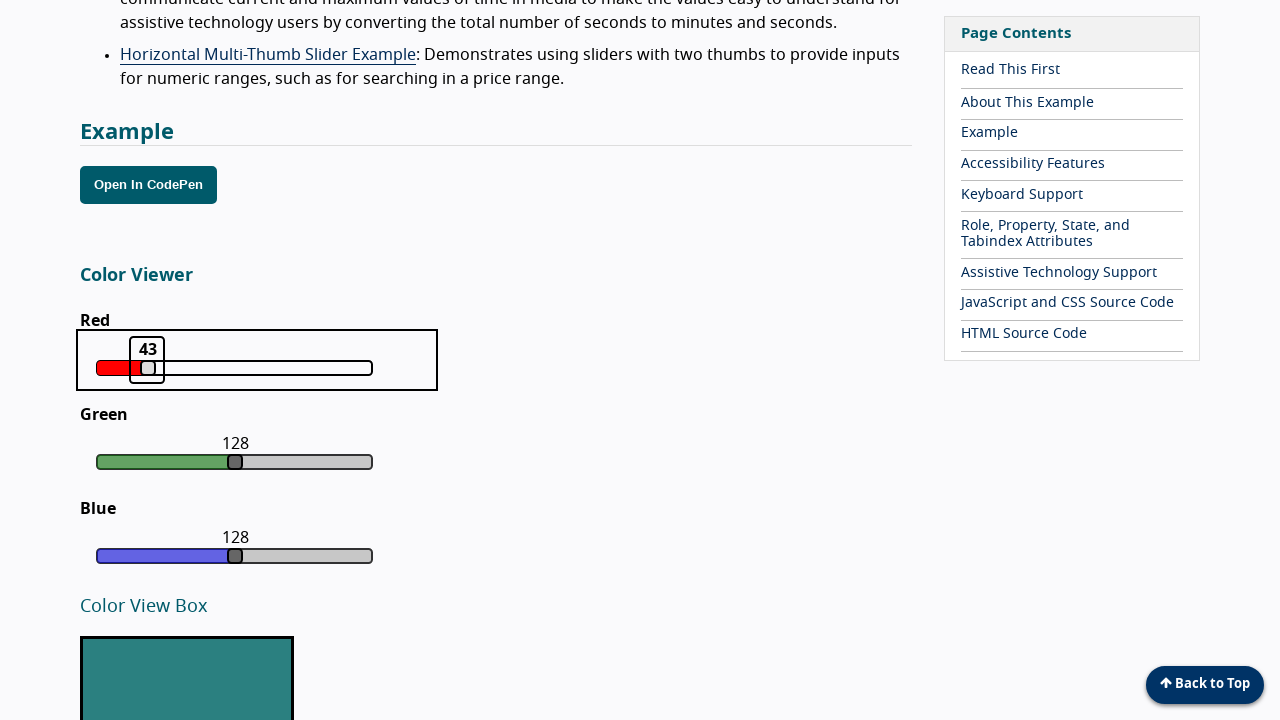

Retrieved current slider value: 43
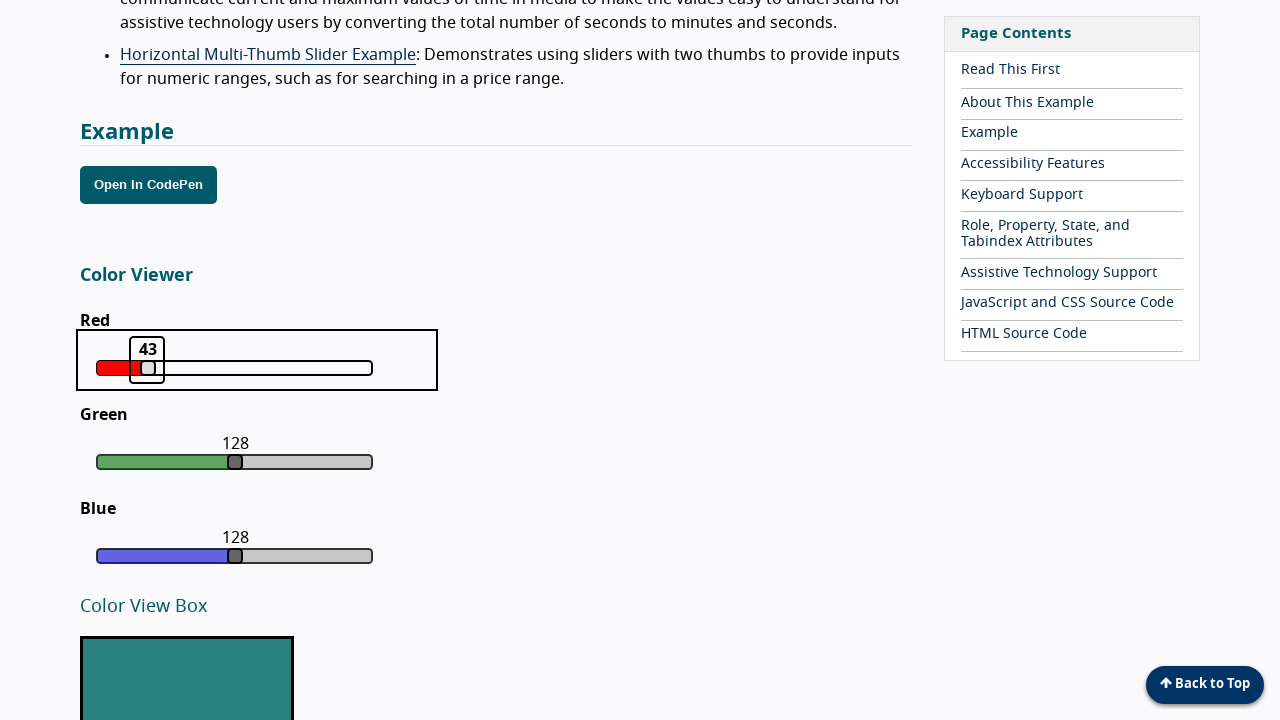

Clicked slider focus element at (147, 360) on xpath=//div[@class='color-slider red']//*[@class='focus']
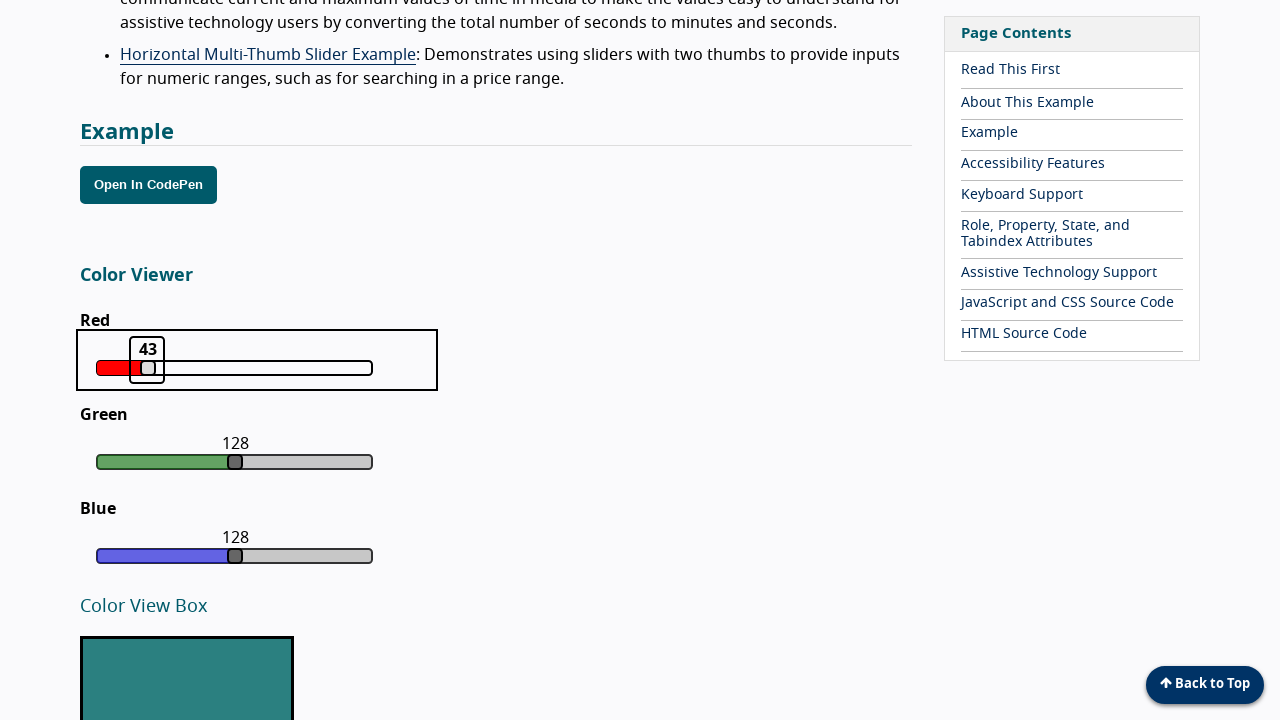

Pressed ArrowLeft to decrease slider value from 43 on xpath=//div[@class='color-slider red']//*[@class='focus']
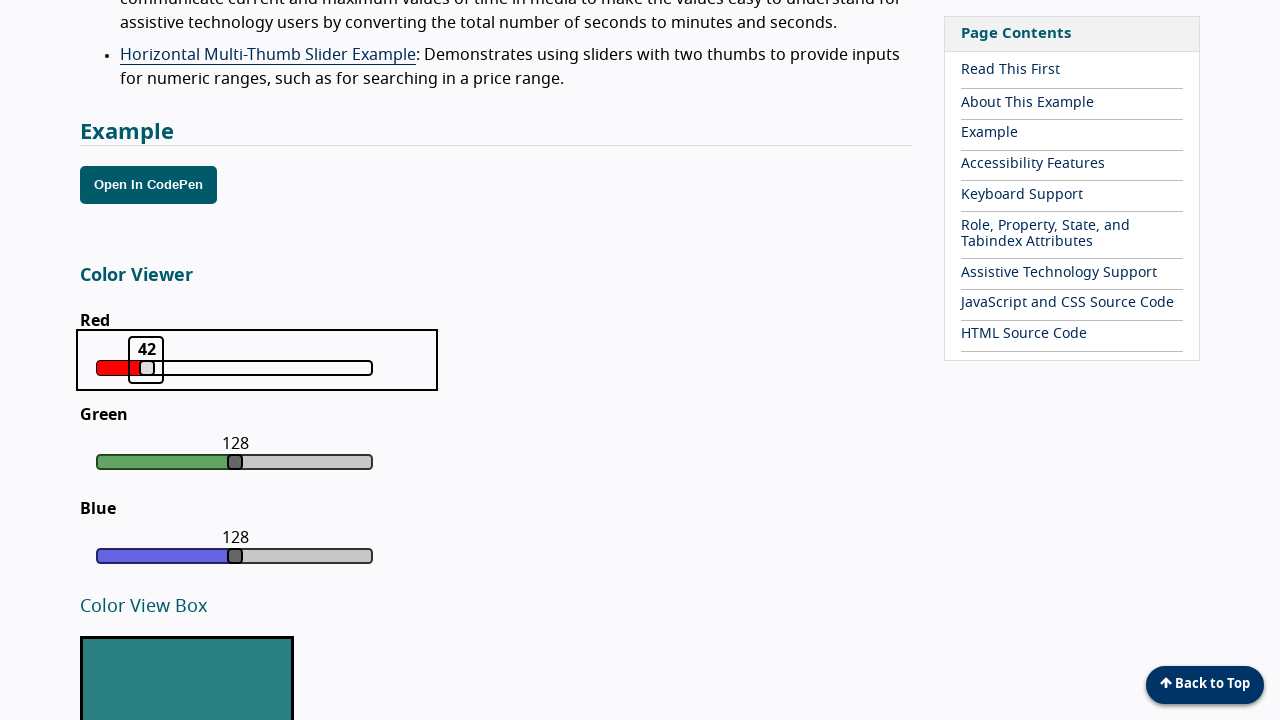

Retrieved current slider value: 42
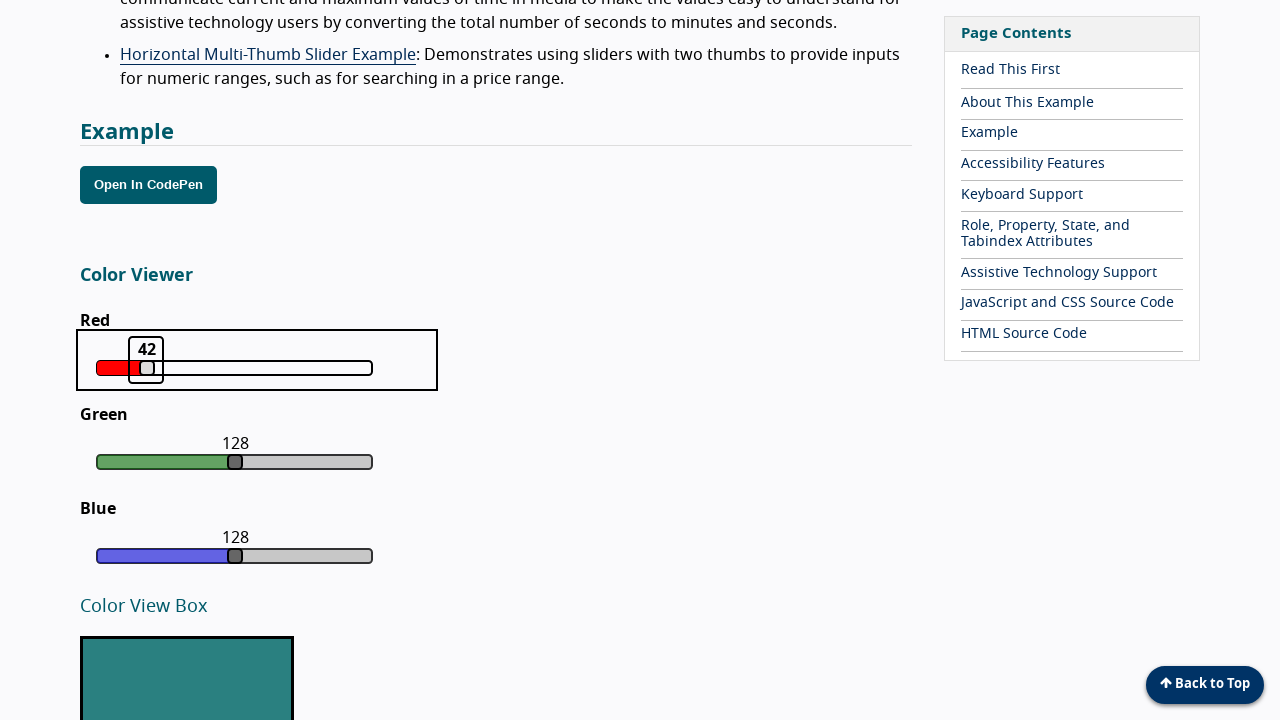

Clicked slider focus element at (146, 360) on xpath=//div[@class='color-slider red']//*[@class='focus']
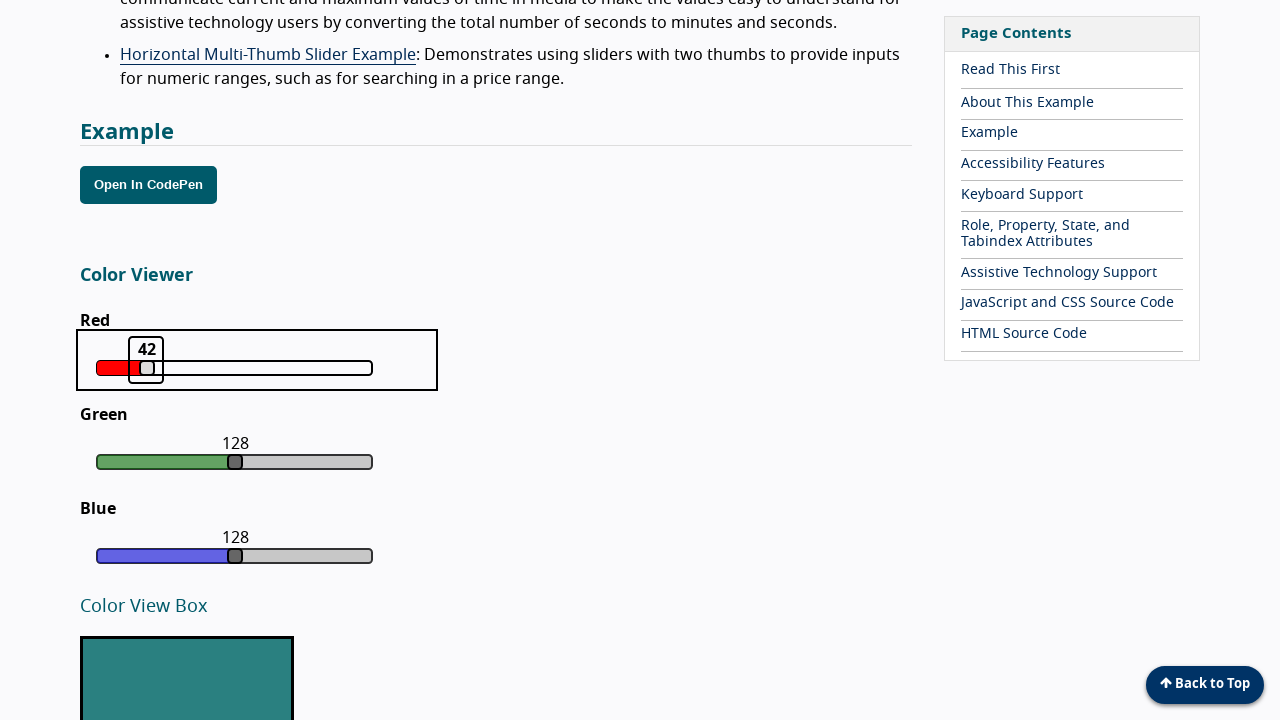

Pressed ArrowLeft to decrease slider value from 42 on xpath=//div[@class='color-slider red']//*[@class='focus']
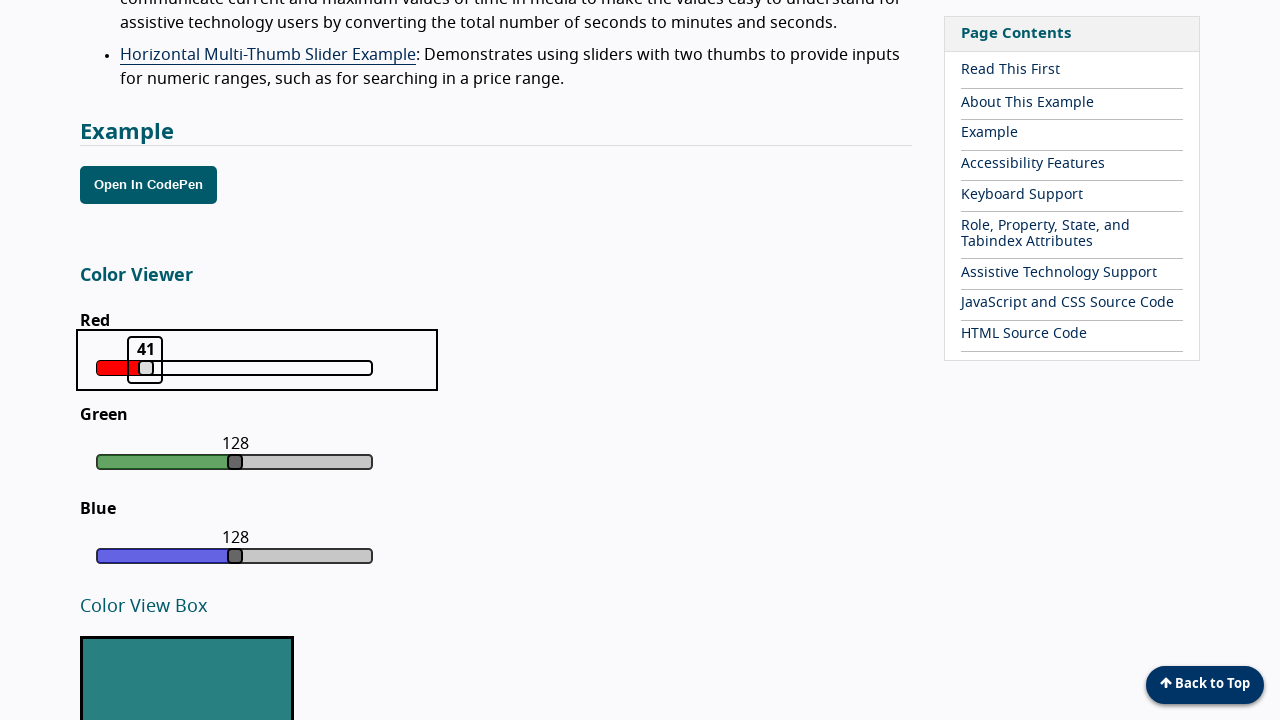

Retrieved current slider value: 41
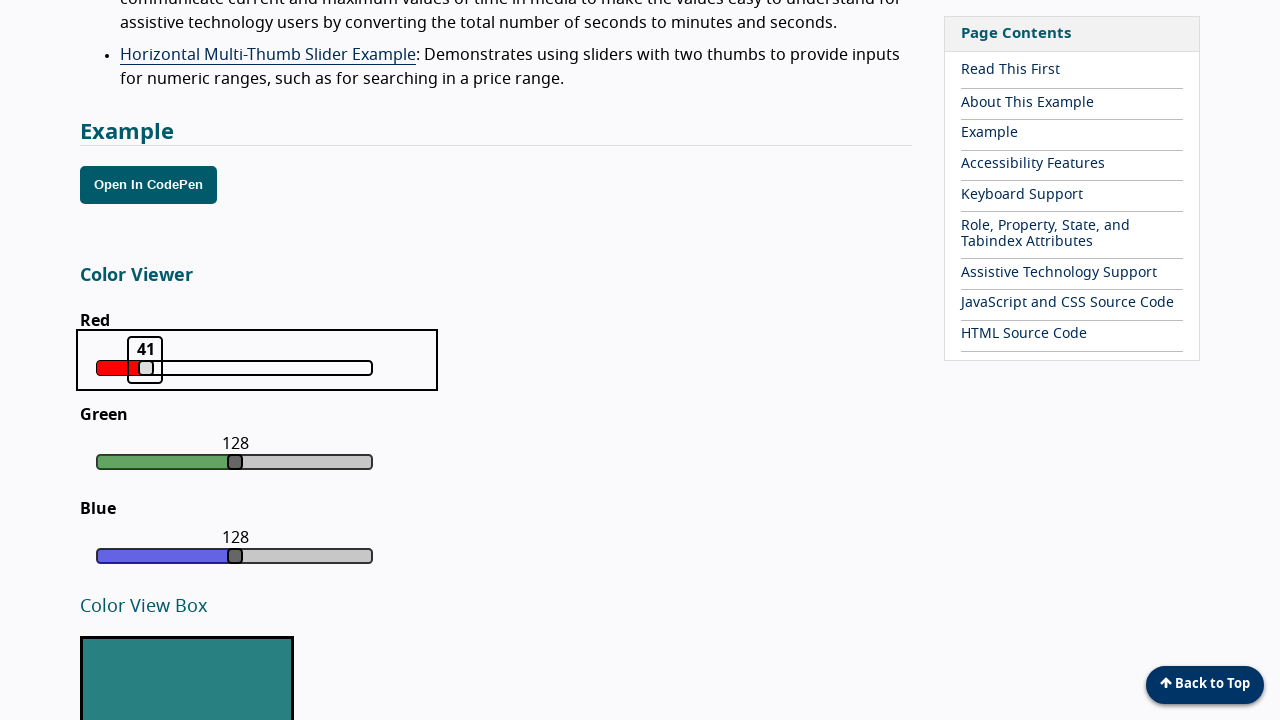

Clicked slider focus element at (145, 360) on xpath=//div[@class='color-slider red']//*[@class='focus']
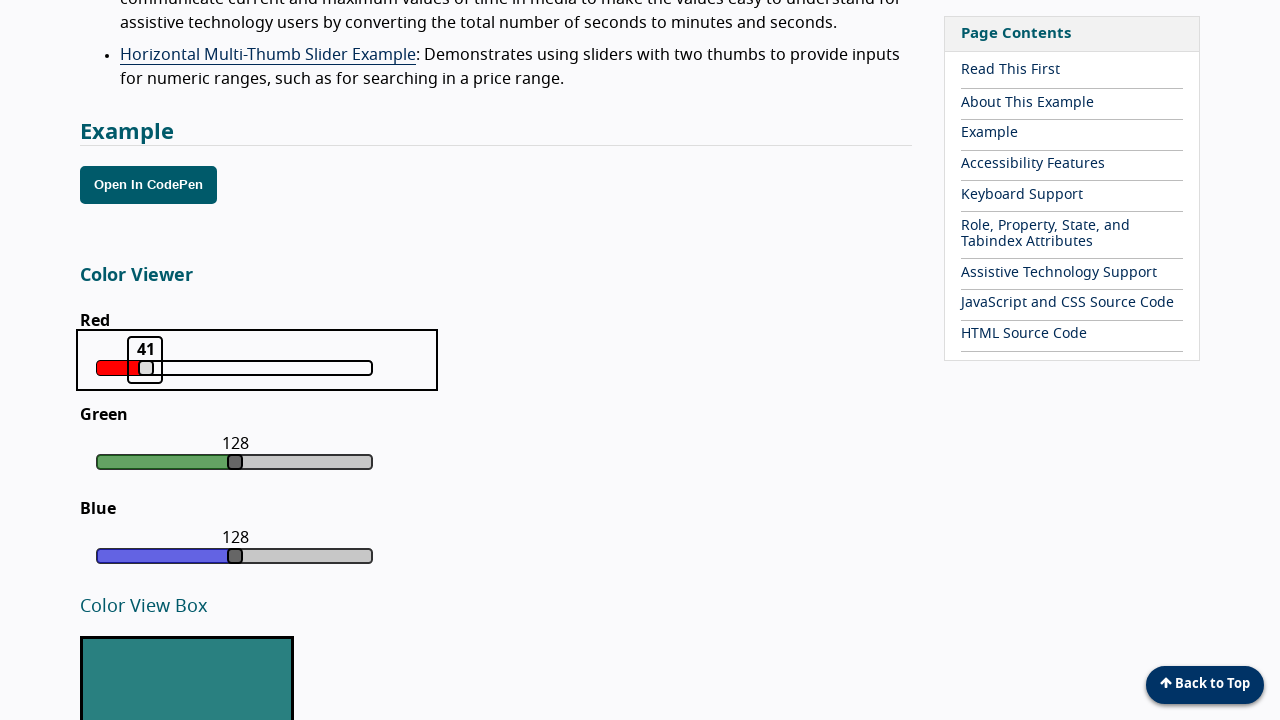

Pressed ArrowLeft to decrease slider value from 41 on xpath=//div[@class='color-slider red']//*[@class='focus']
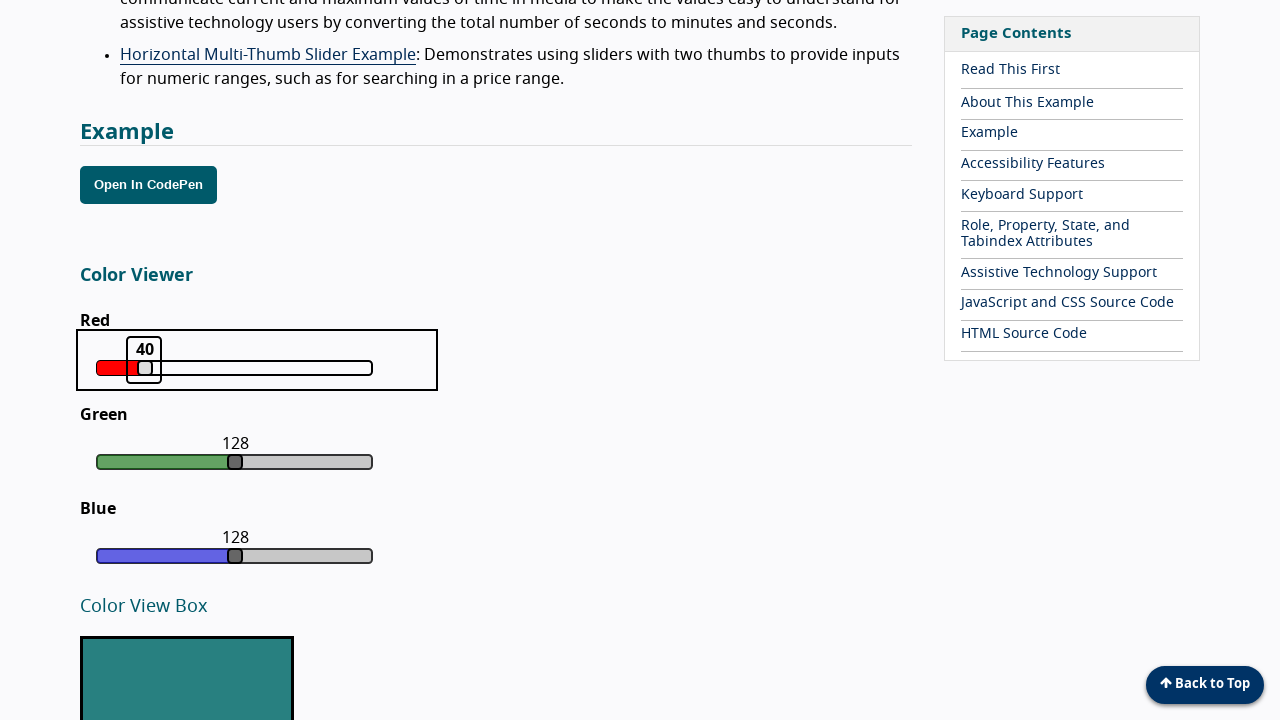

Retrieved current slider value: 40
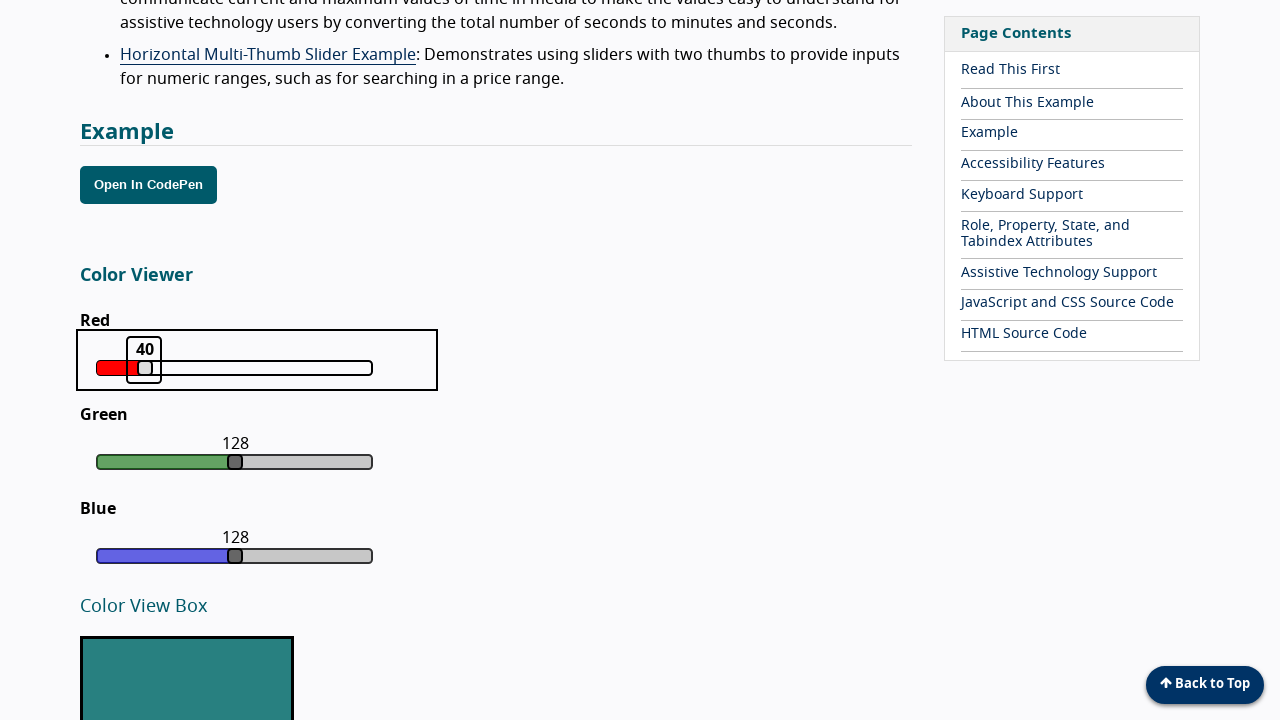

Clicked slider focus element at (144, 360) on xpath=//div[@class='color-slider red']//*[@class='focus']
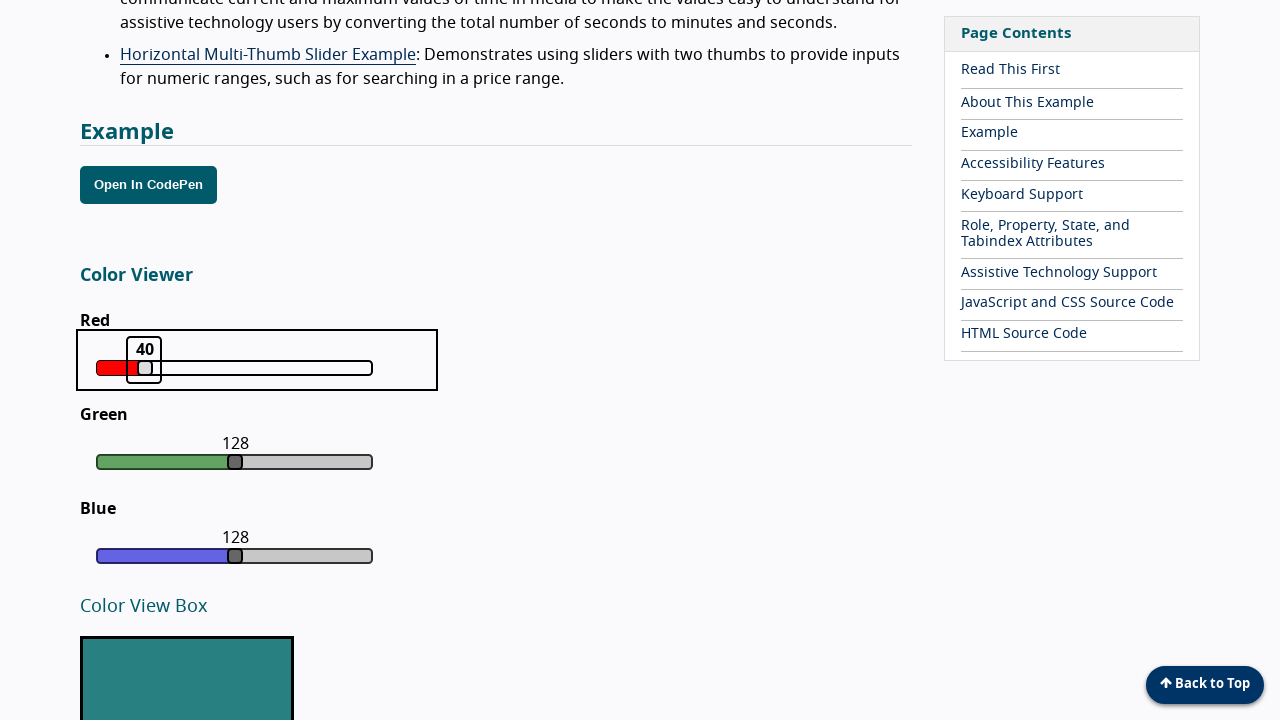

Pressed ArrowLeft to decrease slider value from 40 on xpath=//div[@class='color-slider red']//*[@class='focus']
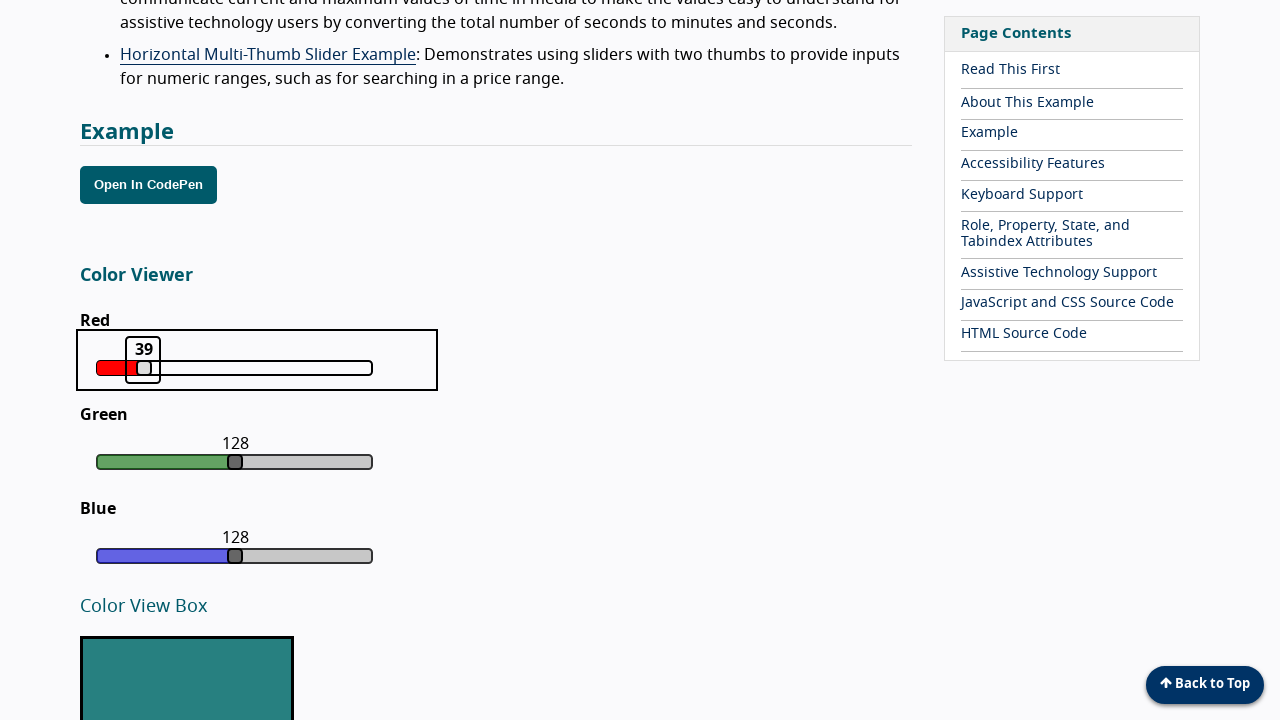

Retrieved current slider value: 39
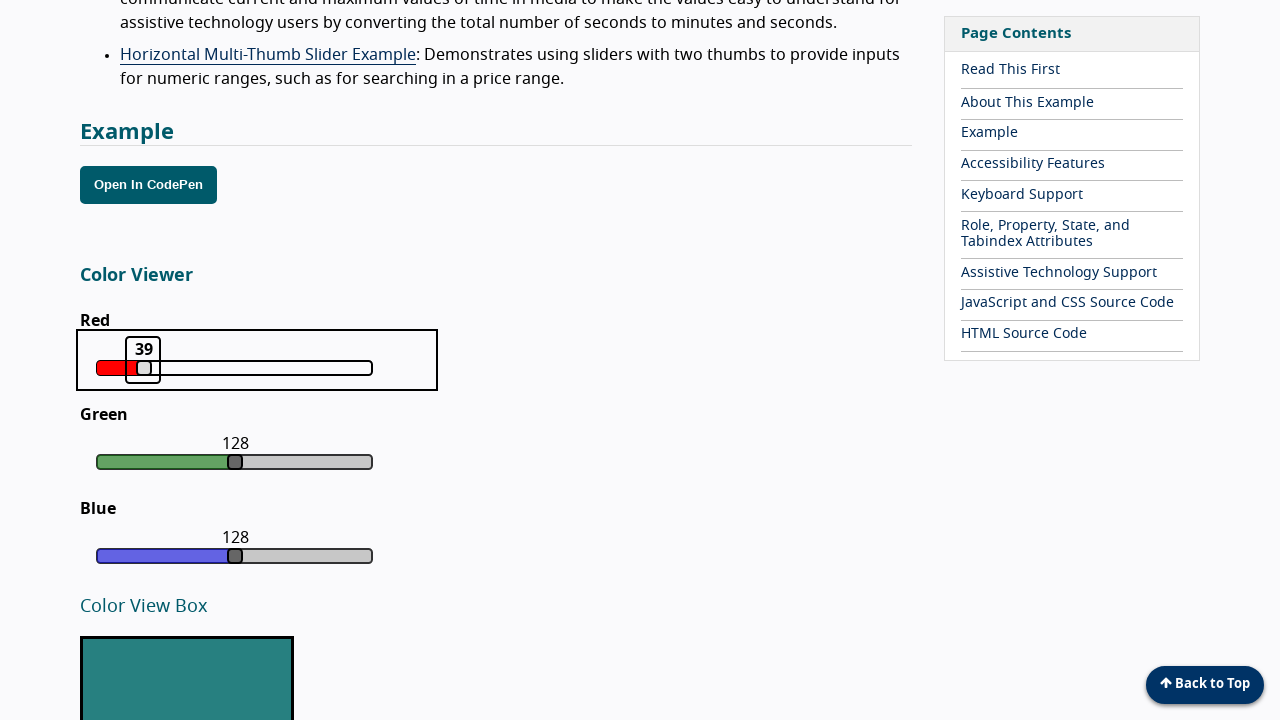

Clicked slider focus element at (143, 360) on xpath=//div[@class='color-slider red']//*[@class='focus']
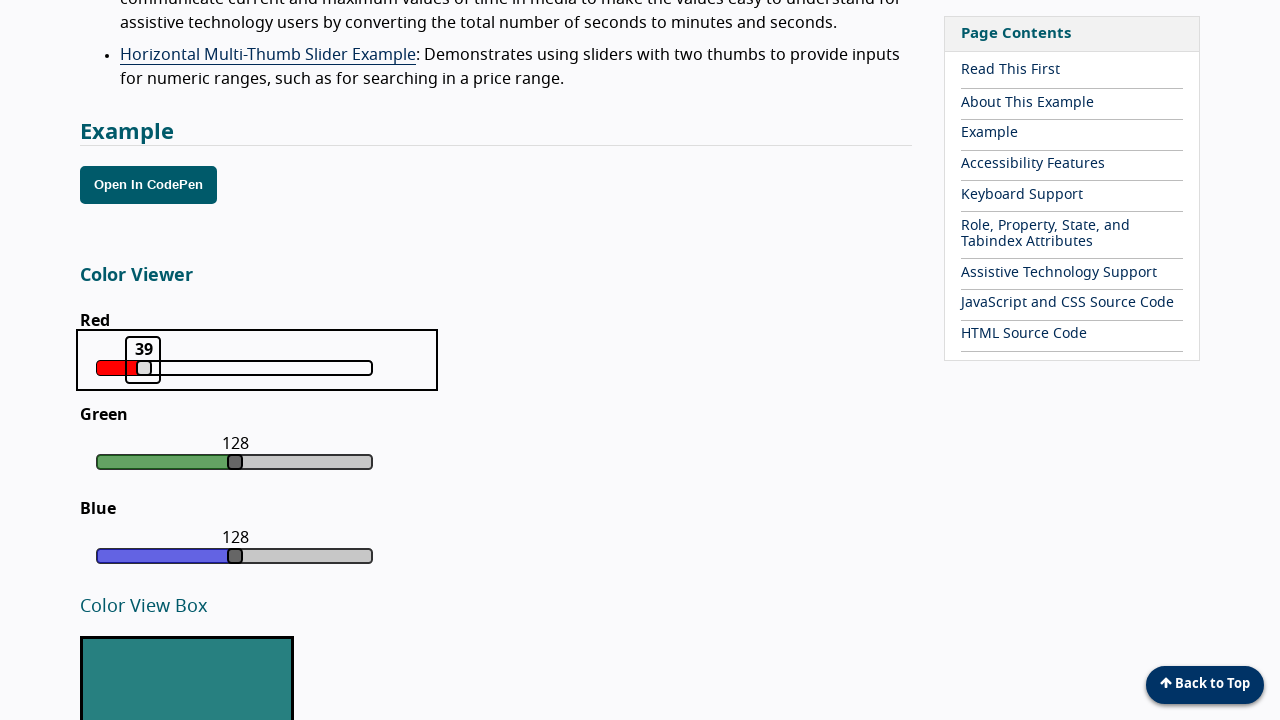

Pressed ArrowLeft to decrease slider value from 39 on xpath=//div[@class='color-slider red']//*[@class='focus']
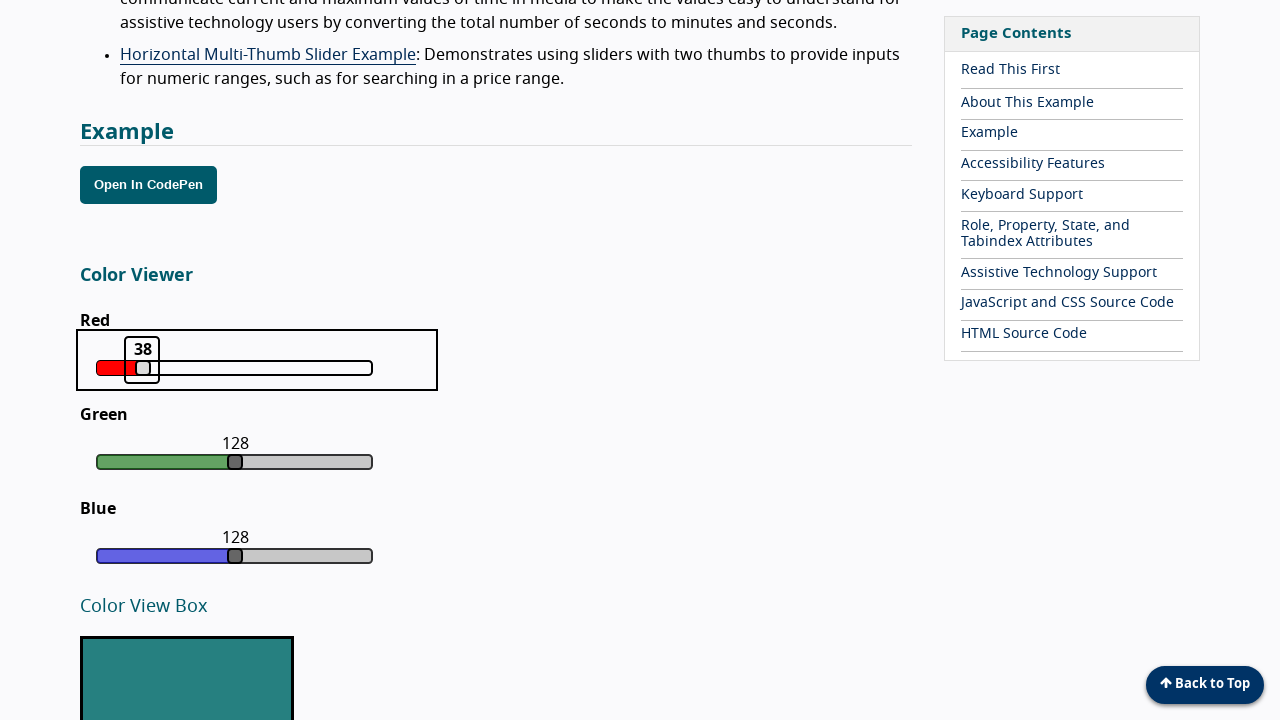

Retrieved current slider value: 38
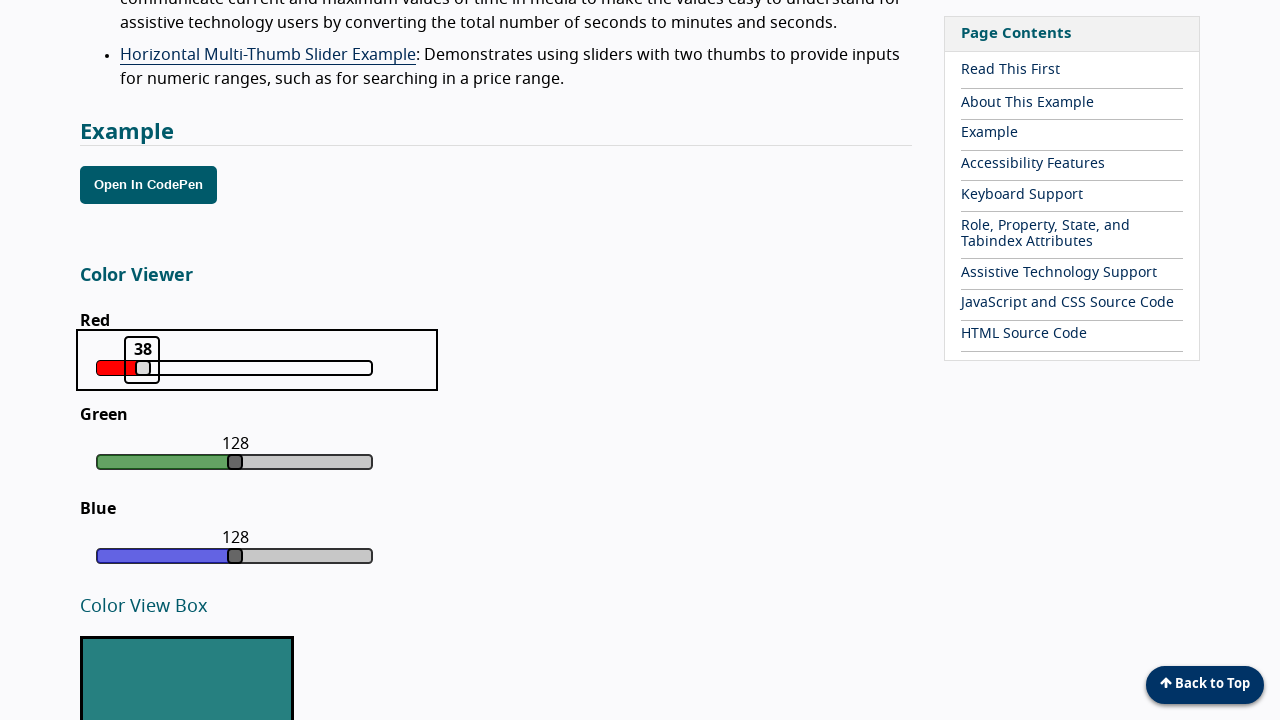

Clicked slider focus element at (142, 360) on xpath=//div[@class='color-slider red']//*[@class='focus']
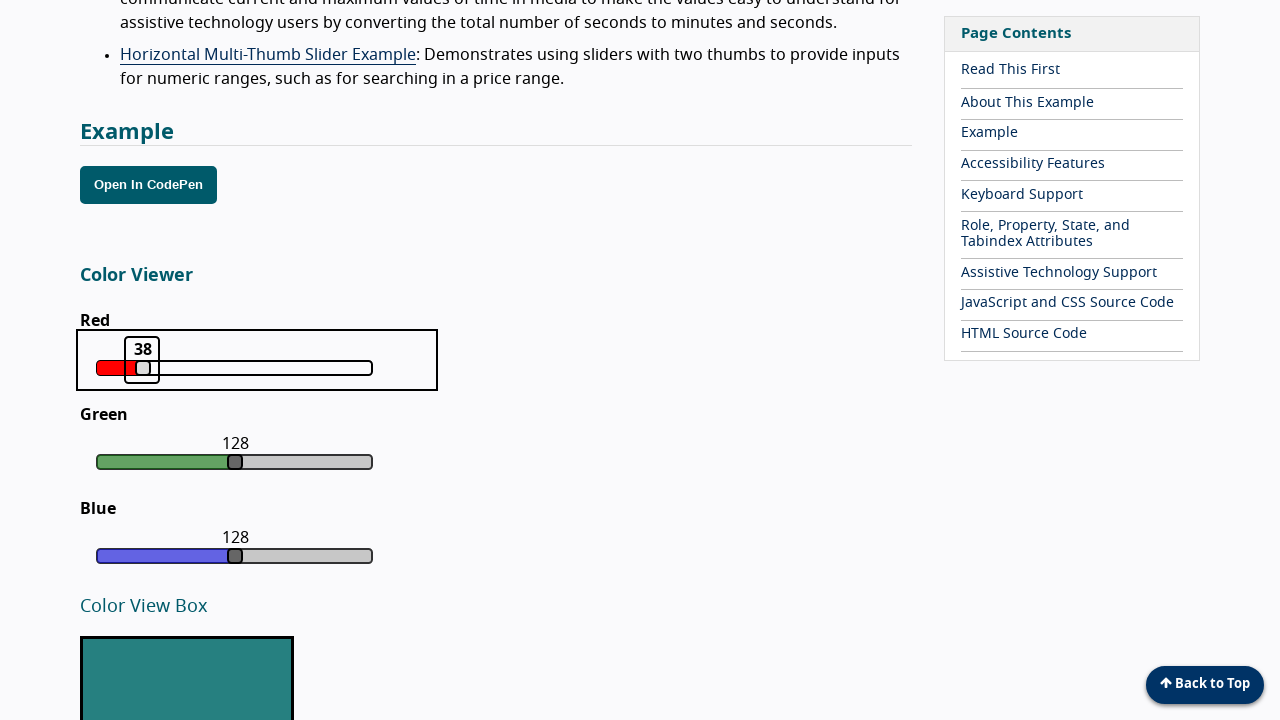

Pressed ArrowLeft to decrease slider value from 38 on xpath=//div[@class='color-slider red']//*[@class='focus']
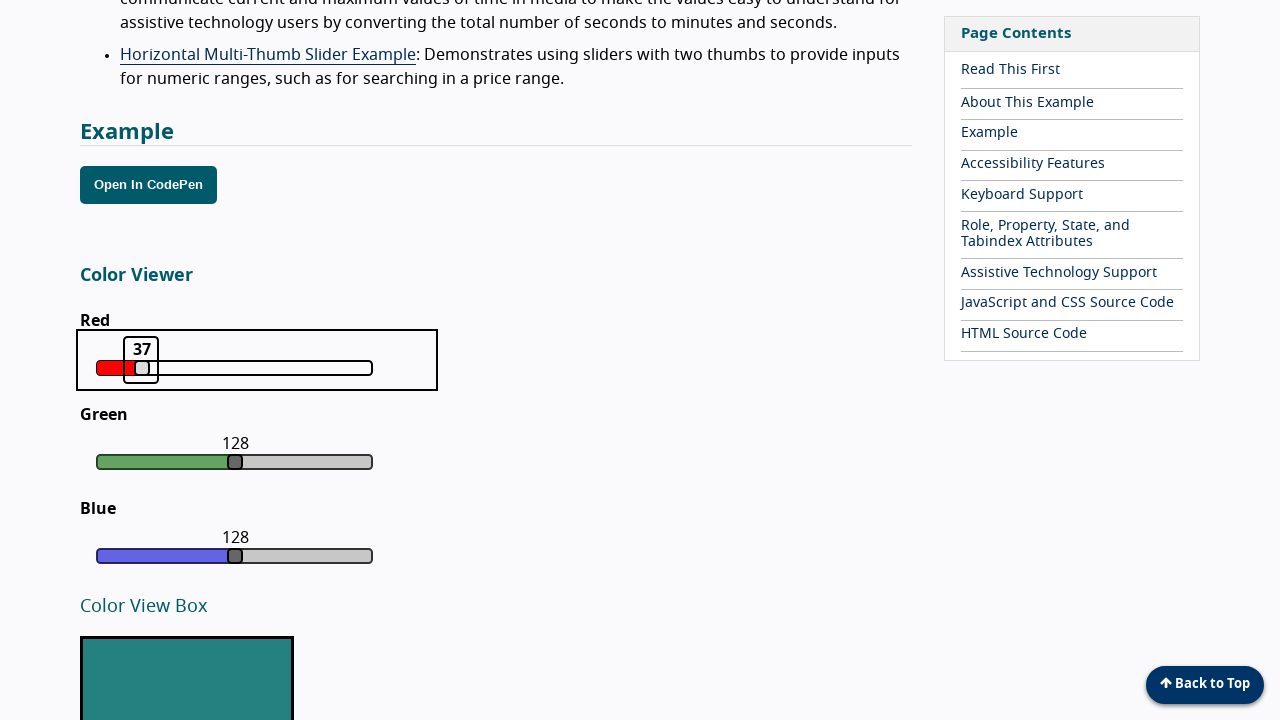

Retrieved current slider value: 37
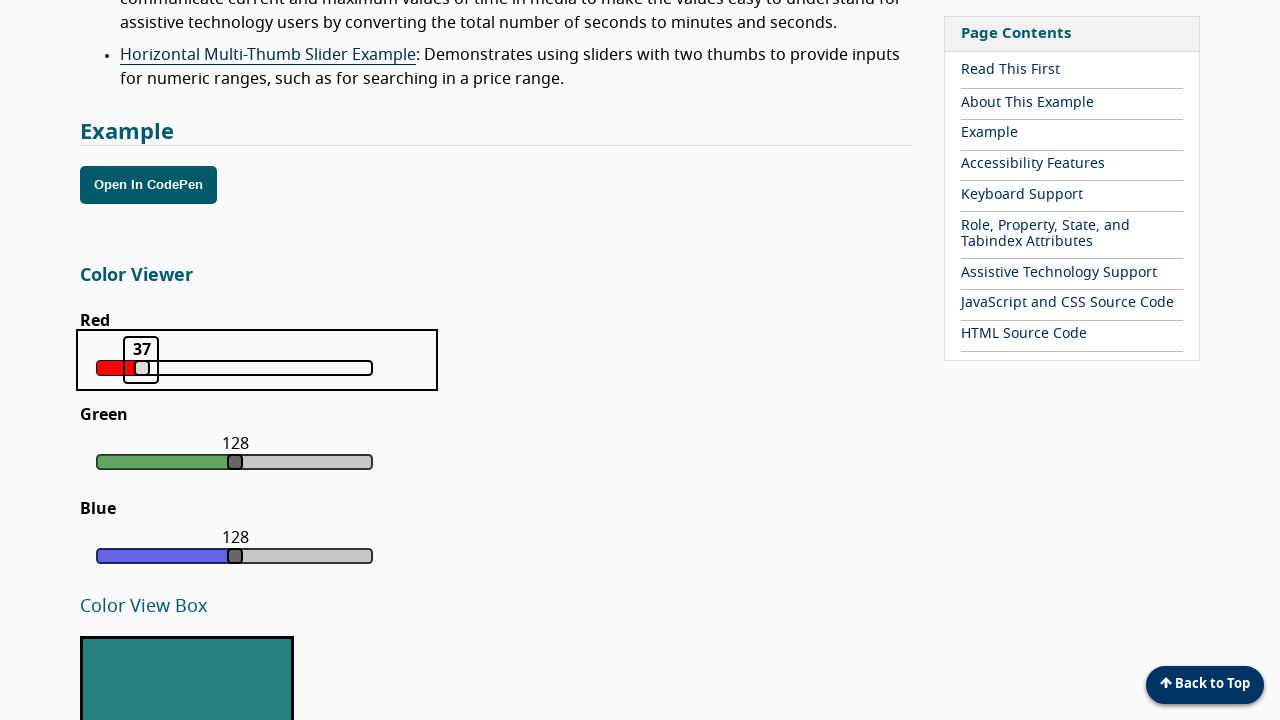

Clicked slider focus element at (141, 360) on xpath=//div[@class='color-slider red']//*[@class='focus']
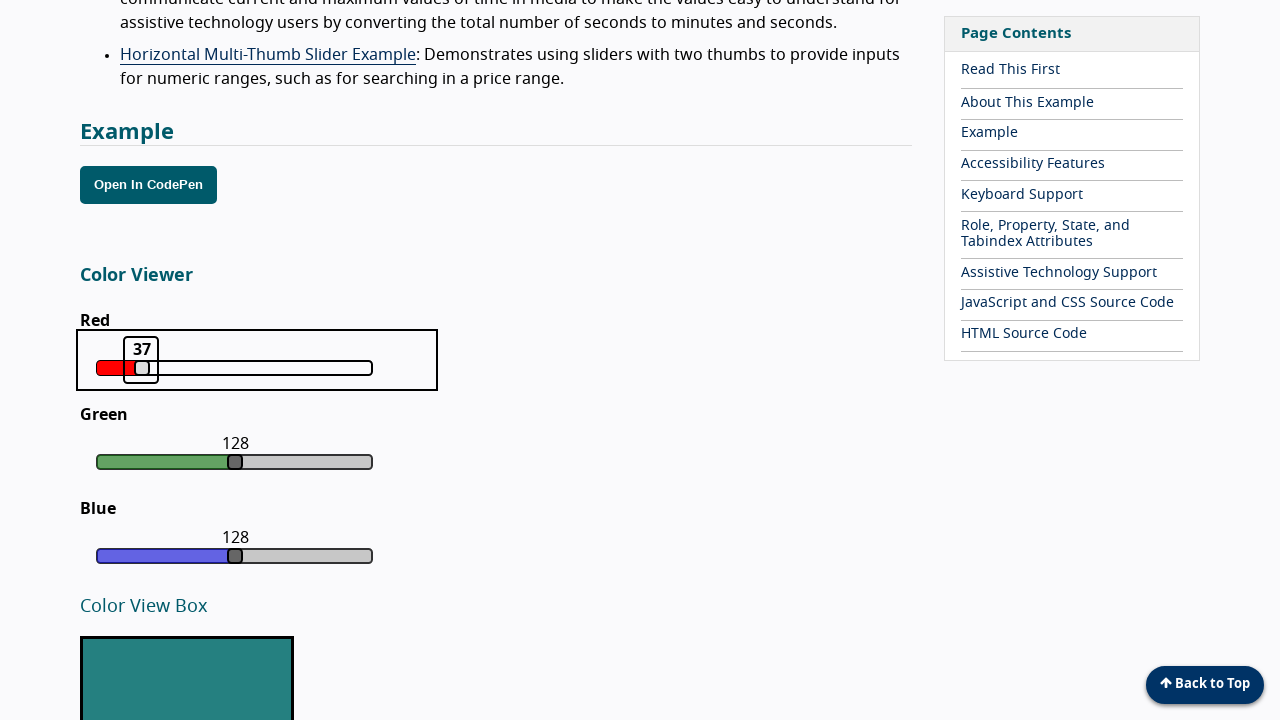

Pressed ArrowLeft to decrease slider value from 37 on xpath=//div[@class='color-slider red']//*[@class='focus']
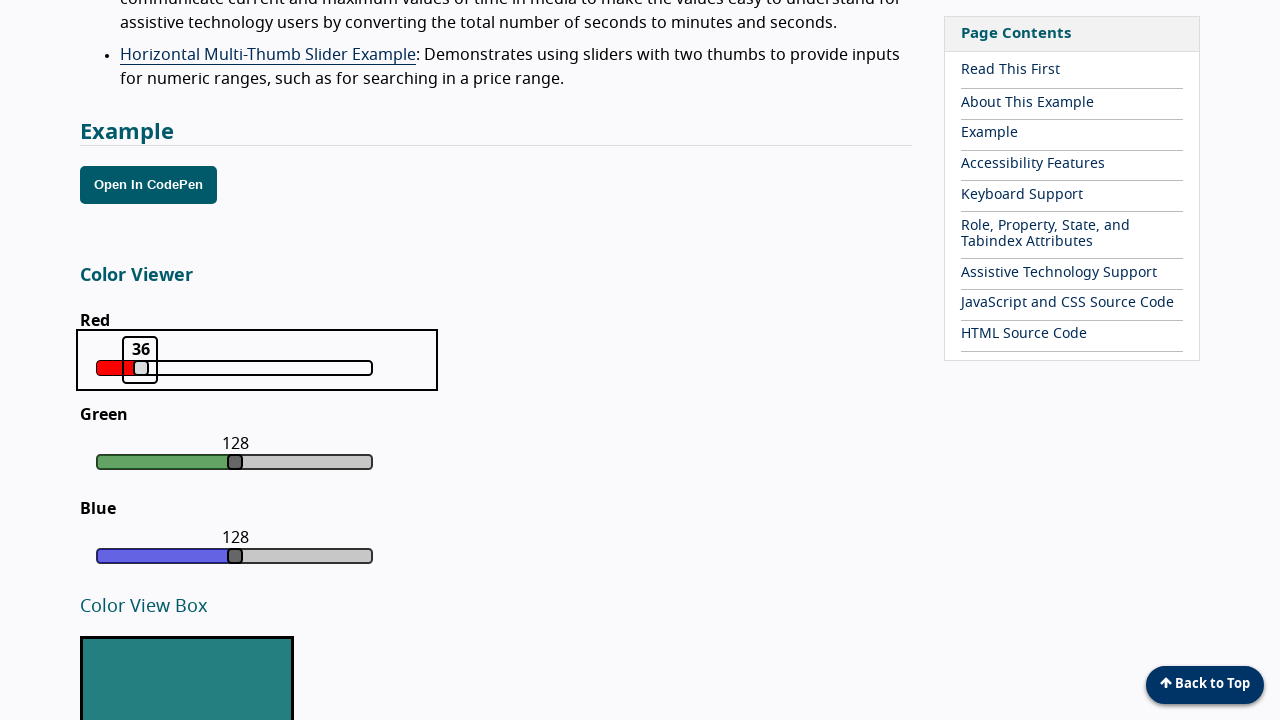

Retrieved current slider value: 36
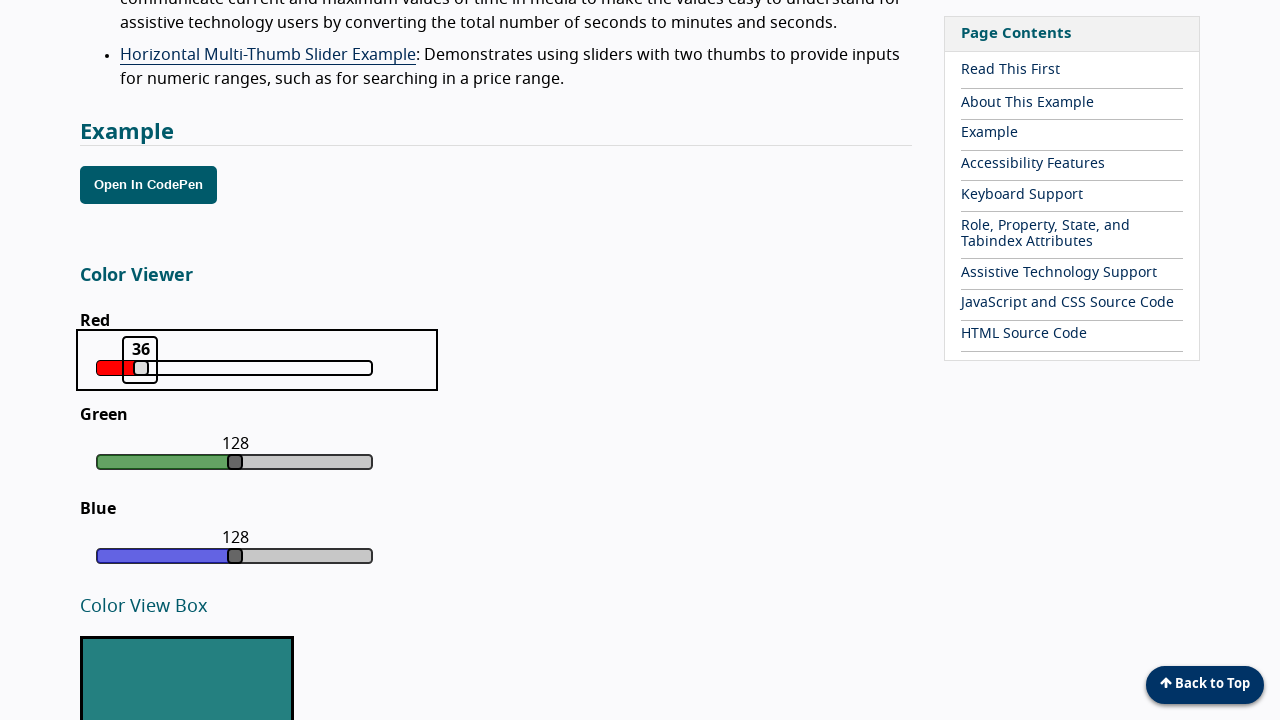

Clicked slider focus element at (140, 360) on xpath=//div[@class='color-slider red']//*[@class='focus']
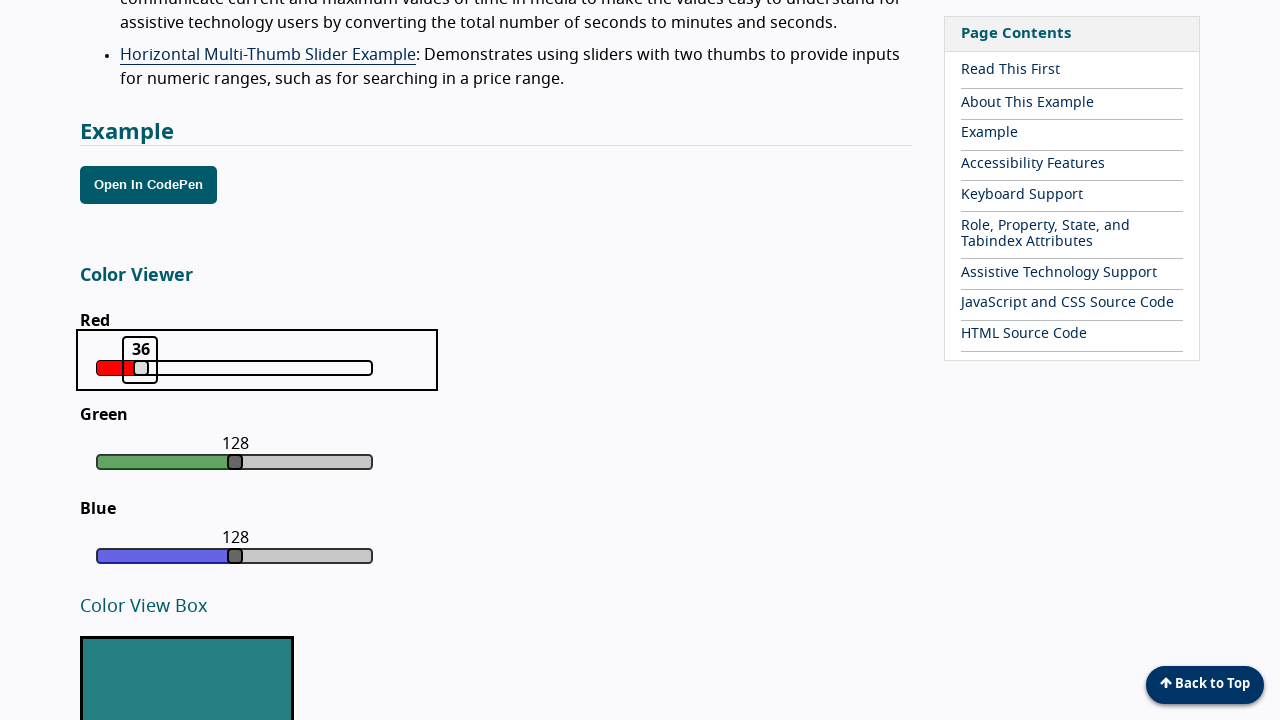

Pressed ArrowLeft to decrease slider value from 36 on xpath=//div[@class='color-slider red']//*[@class='focus']
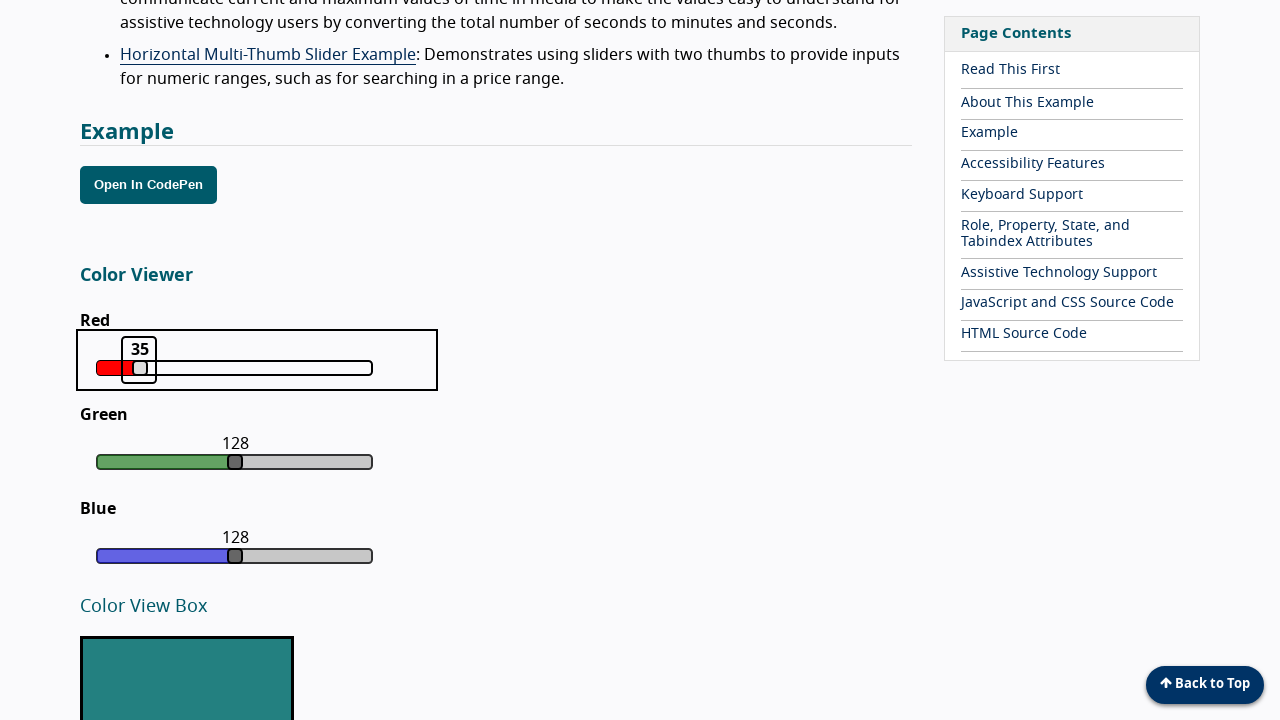

Retrieved current slider value: 35
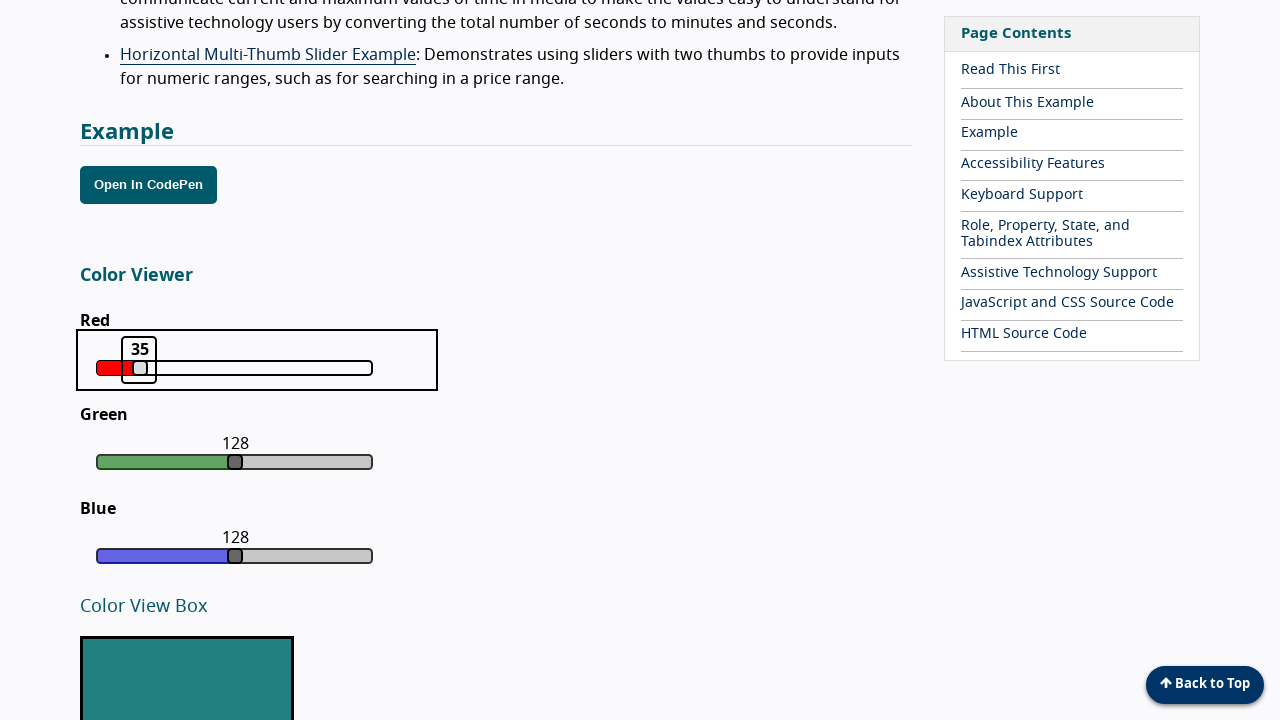

Clicked slider focus element at (139, 360) on xpath=//div[@class='color-slider red']//*[@class='focus']
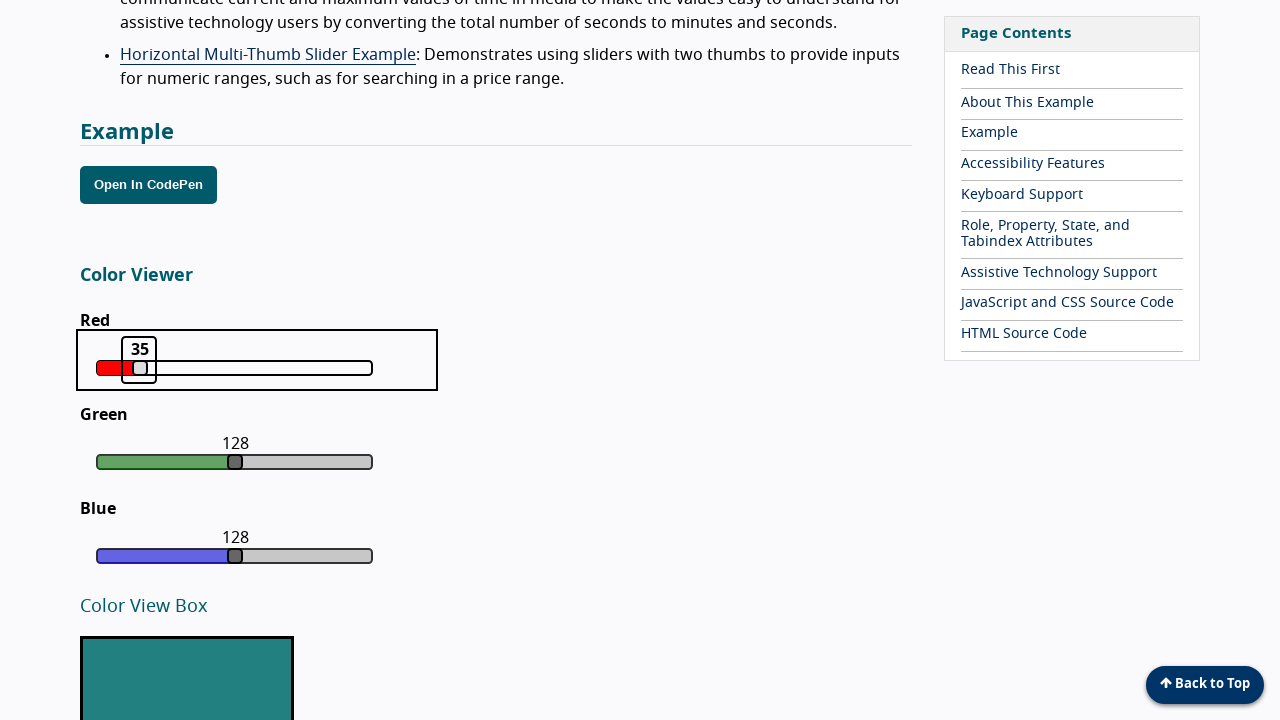

Pressed ArrowLeft to decrease slider value from 35 on xpath=//div[@class='color-slider red']//*[@class='focus']
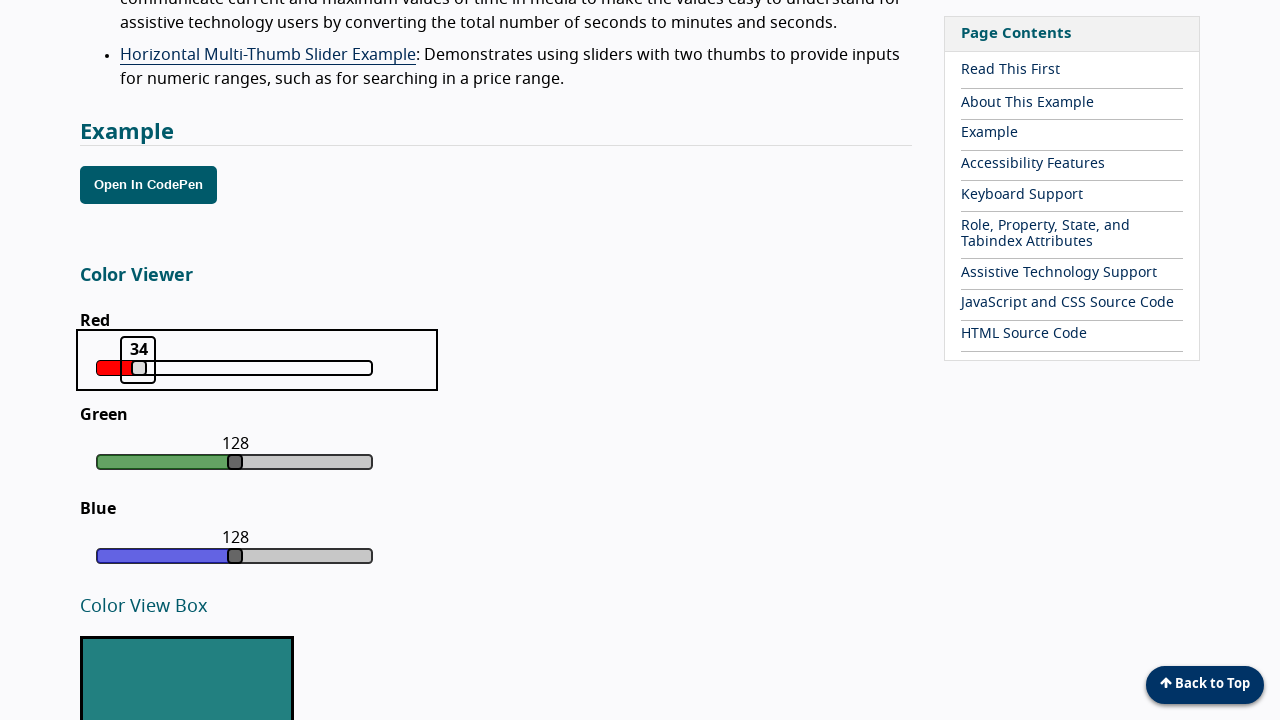

Retrieved current slider value: 34
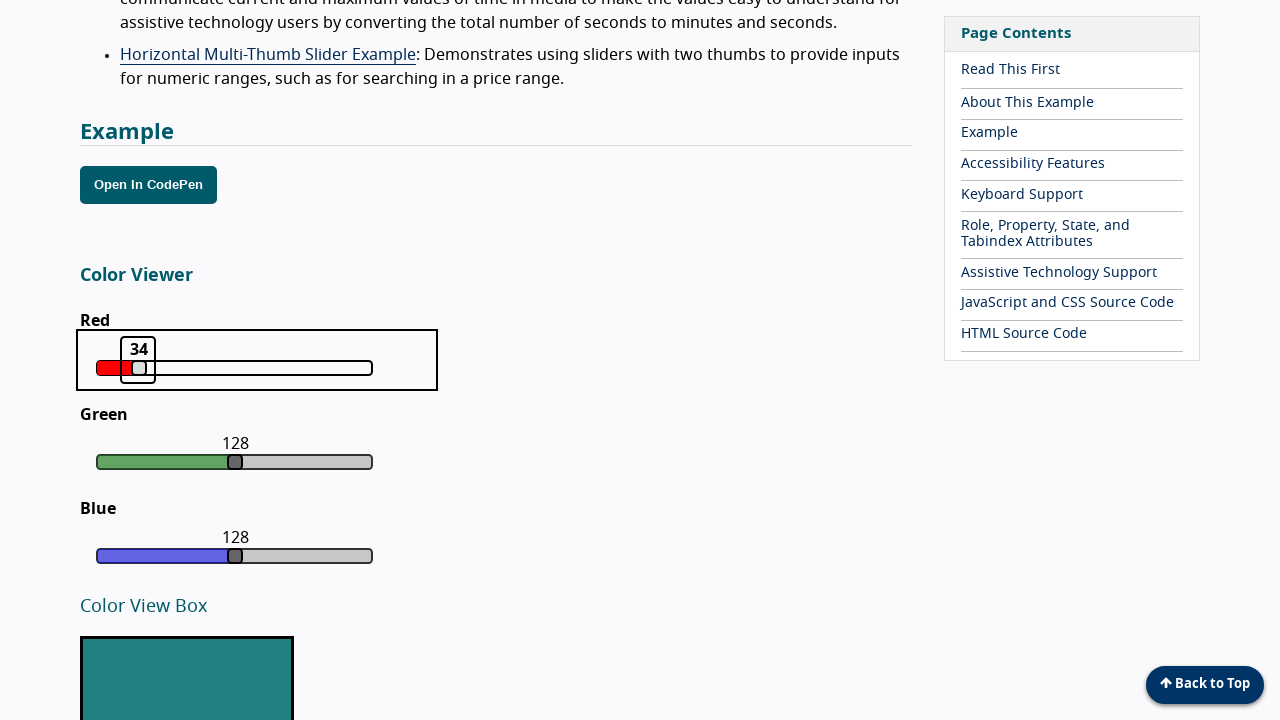

Clicked slider focus element at (138, 360) on xpath=//div[@class='color-slider red']//*[@class='focus']
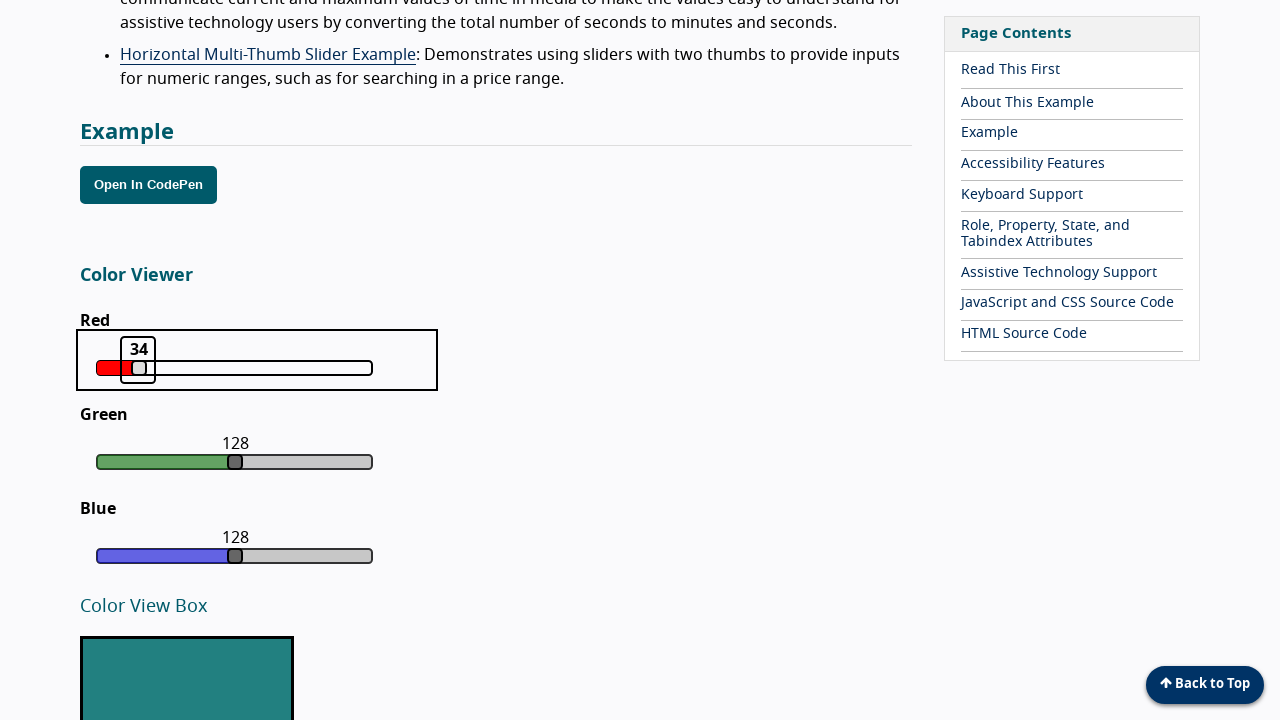

Pressed ArrowLeft to decrease slider value from 34 on xpath=//div[@class='color-slider red']//*[@class='focus']
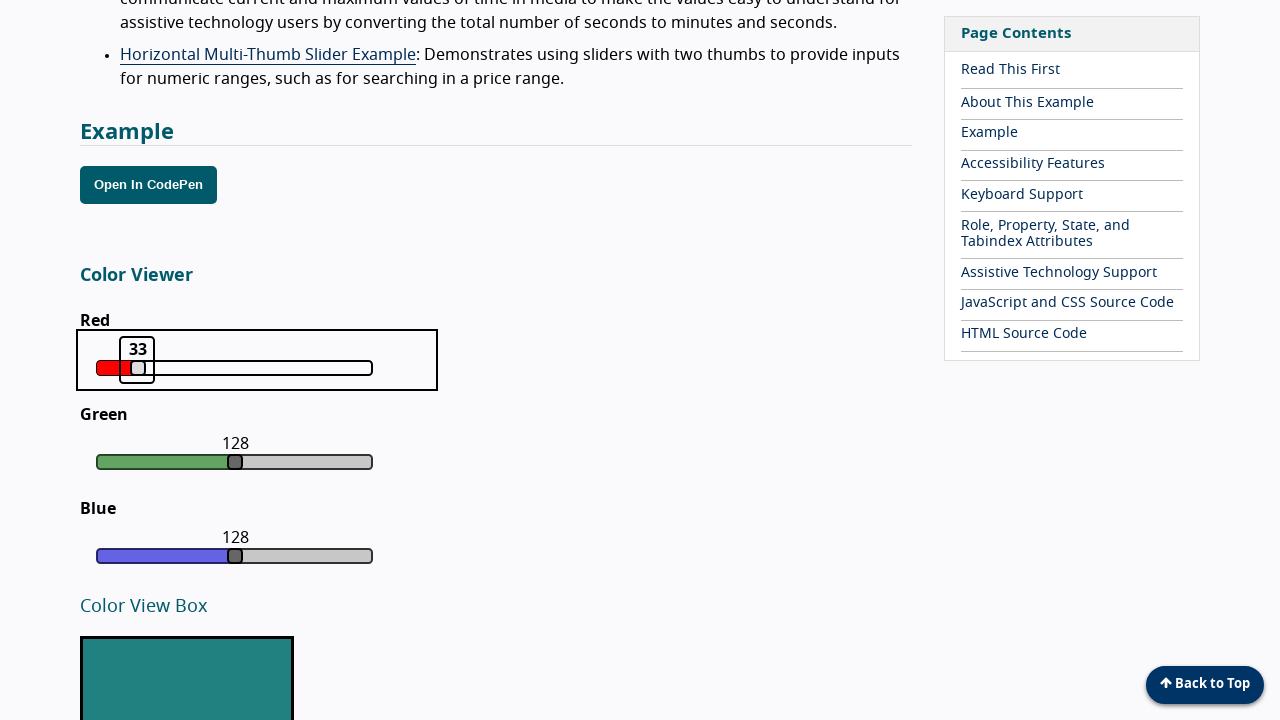

Retrieved current slider value: 33
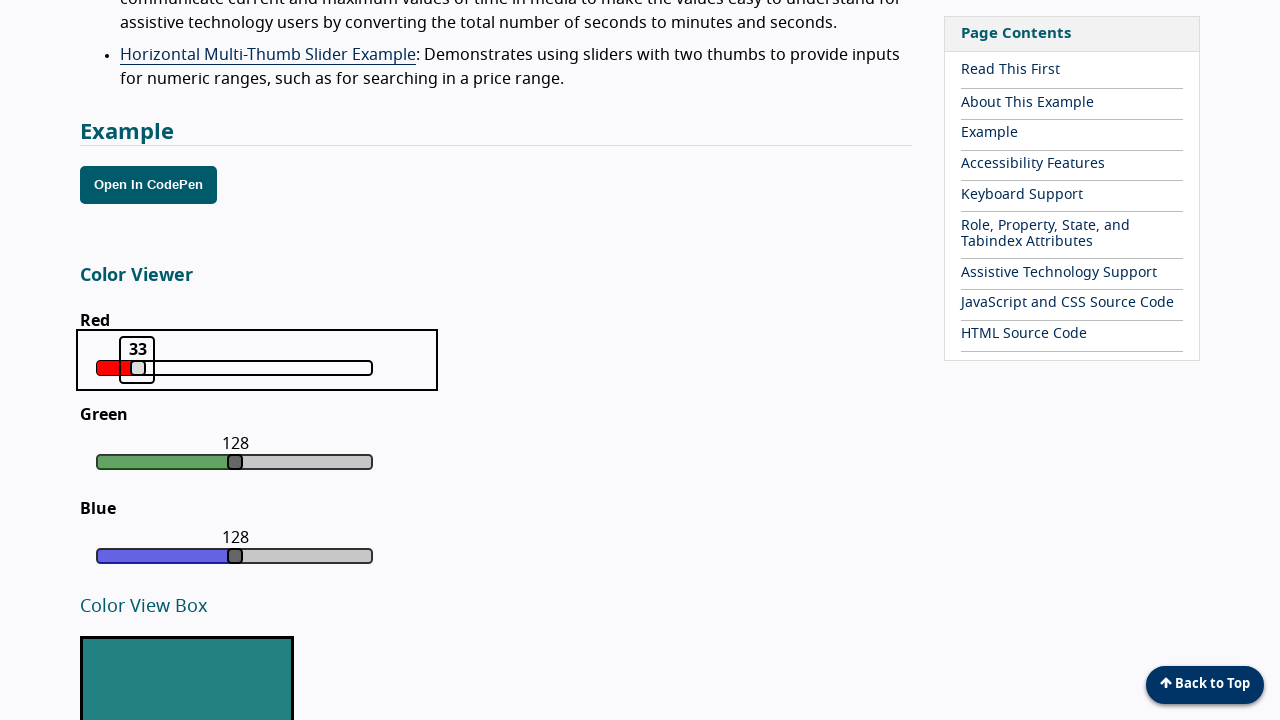

Clicked slider focus element at (137, 360) on xpath=//div[@class='color-slider red']//*[@class='focus']
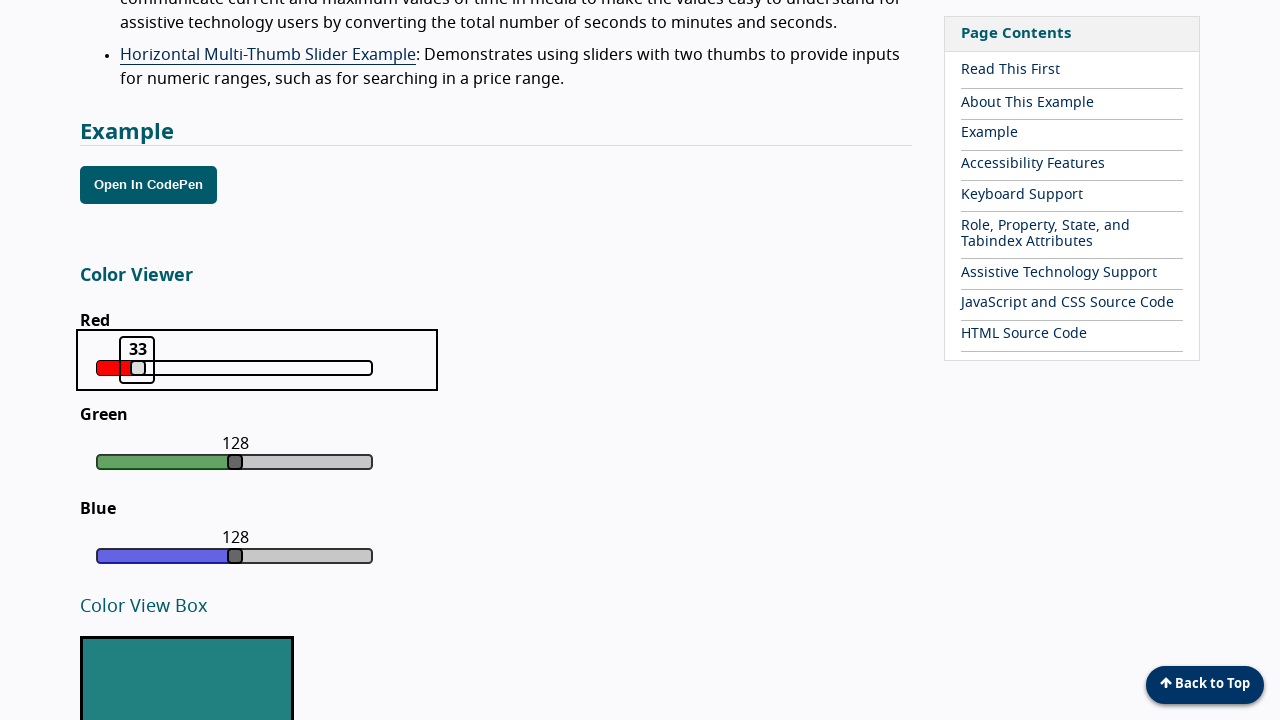

Pressed ArrowLeft to decrease slider value from 33 on xpath=//div[@class='color-slider red']//*[@class='focus']
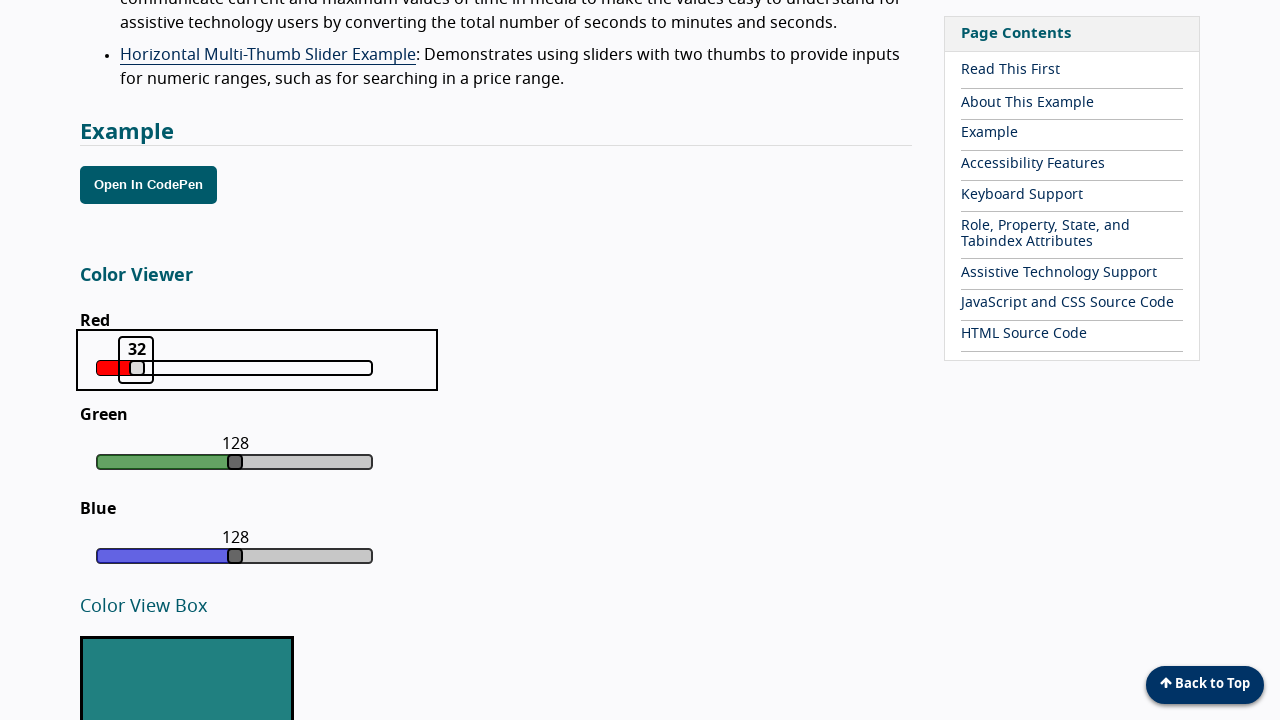

Retrieved current slider value: 32
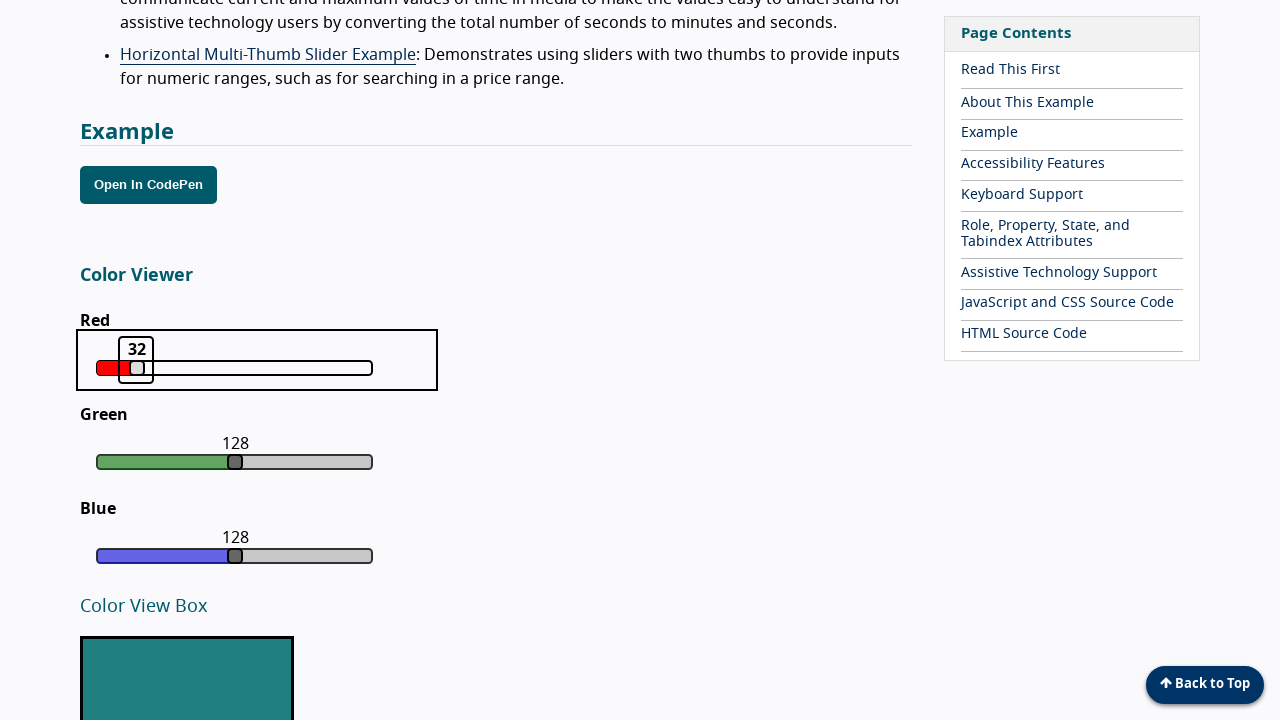

Clicked slider focus element at (136, 360) on xpath=//div[@class='color-slider red']//*[@class='focus']
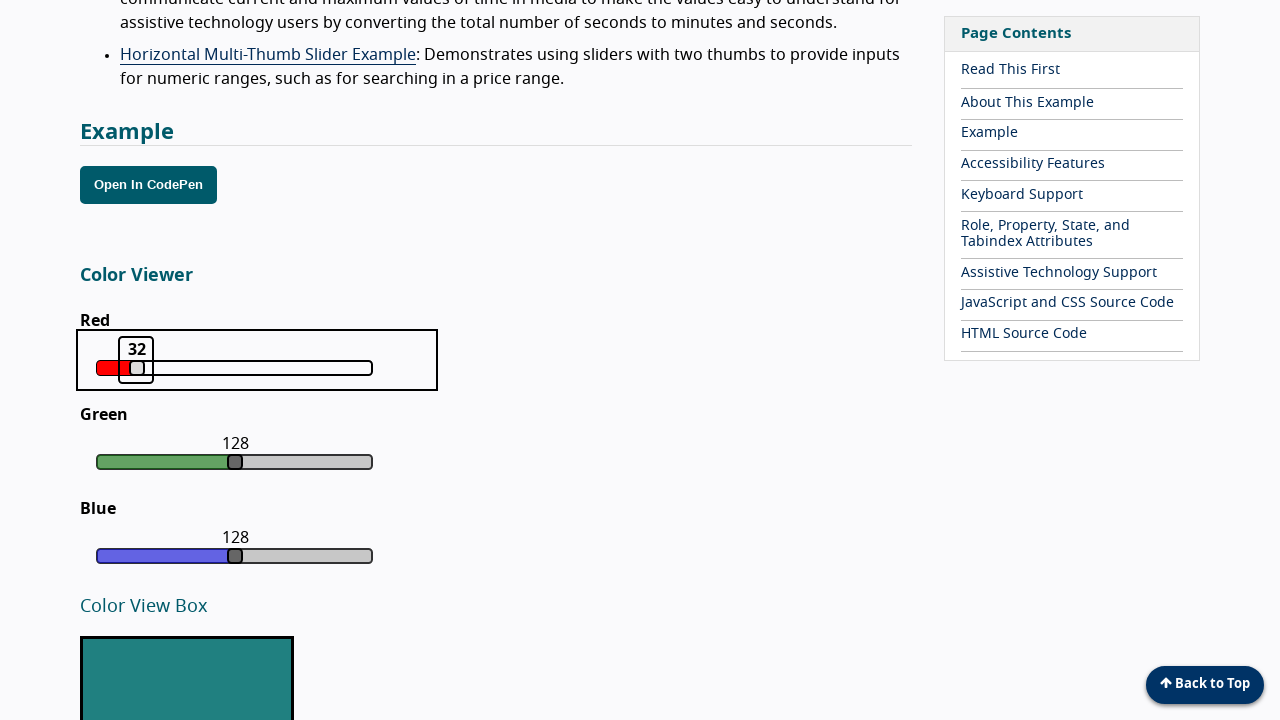

Pressed ArrowLeft to decrease slider value from 32 on xpath=//div[@class='color-slider red']//*[@class='focus']
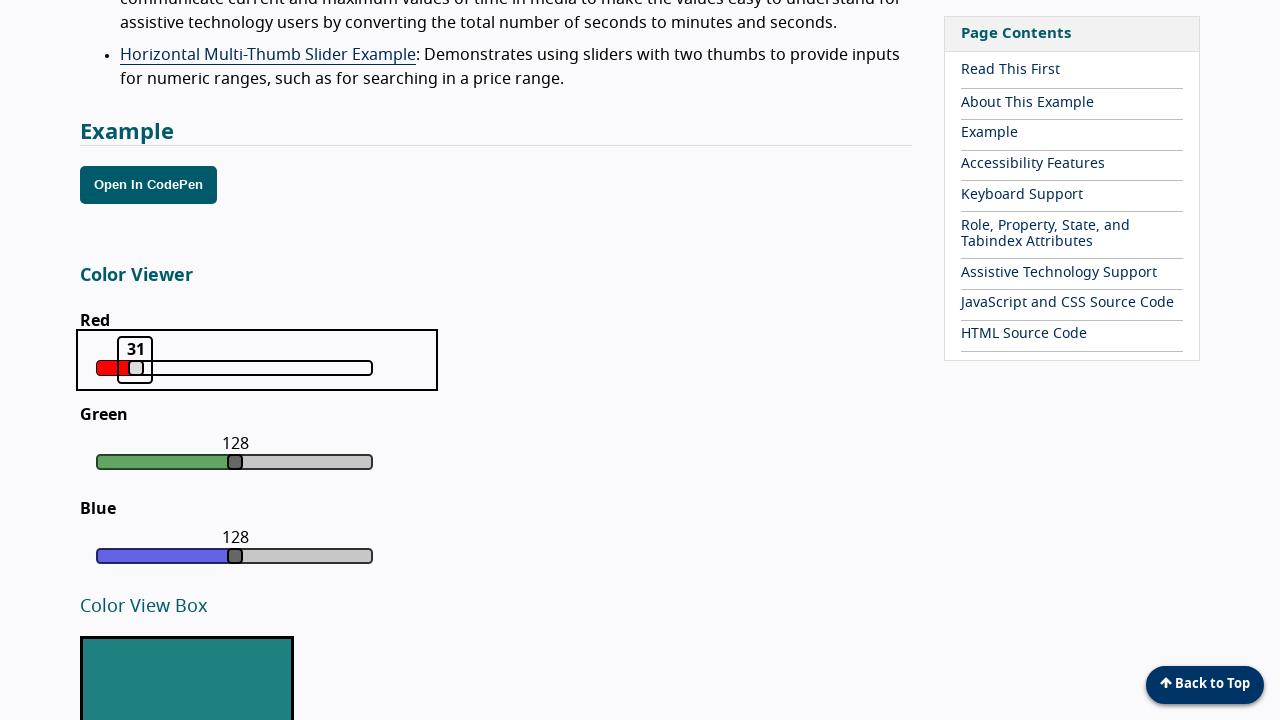

Retrieved current slider value: 31
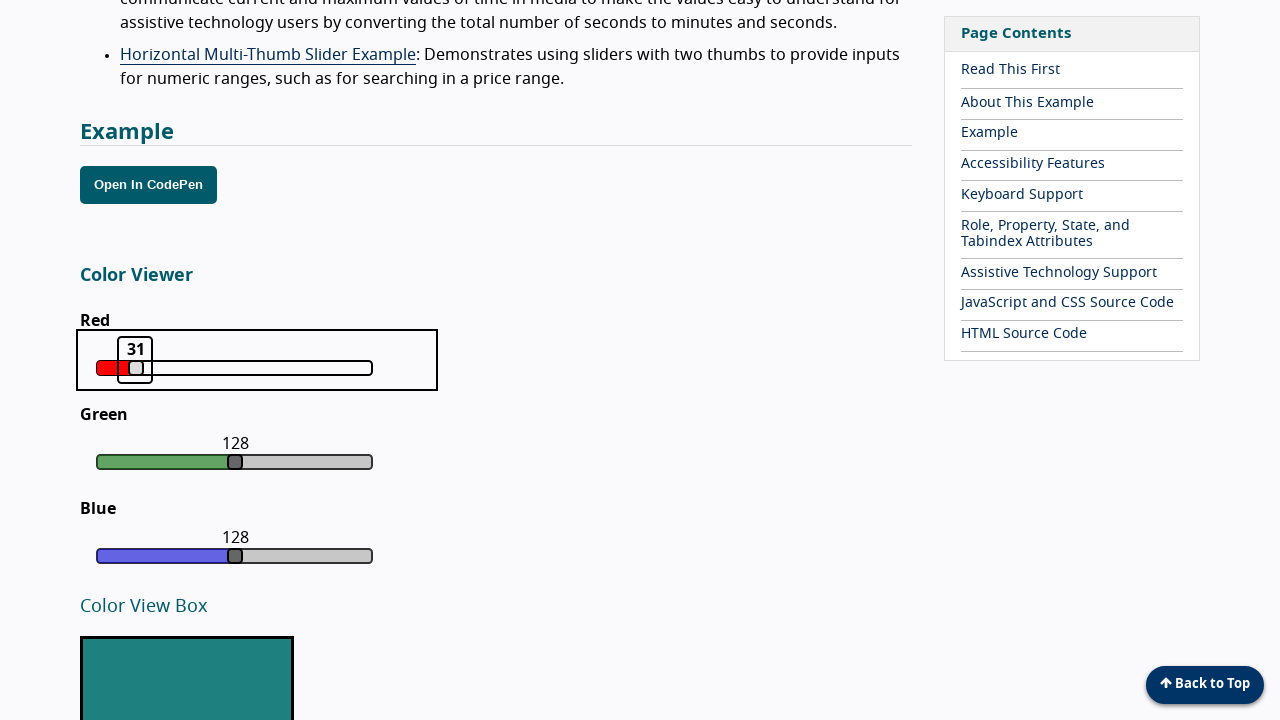

Clicked slider focus element at (135, 360) on xpath=//div[@class='color-slider red']//*[@class='focus']
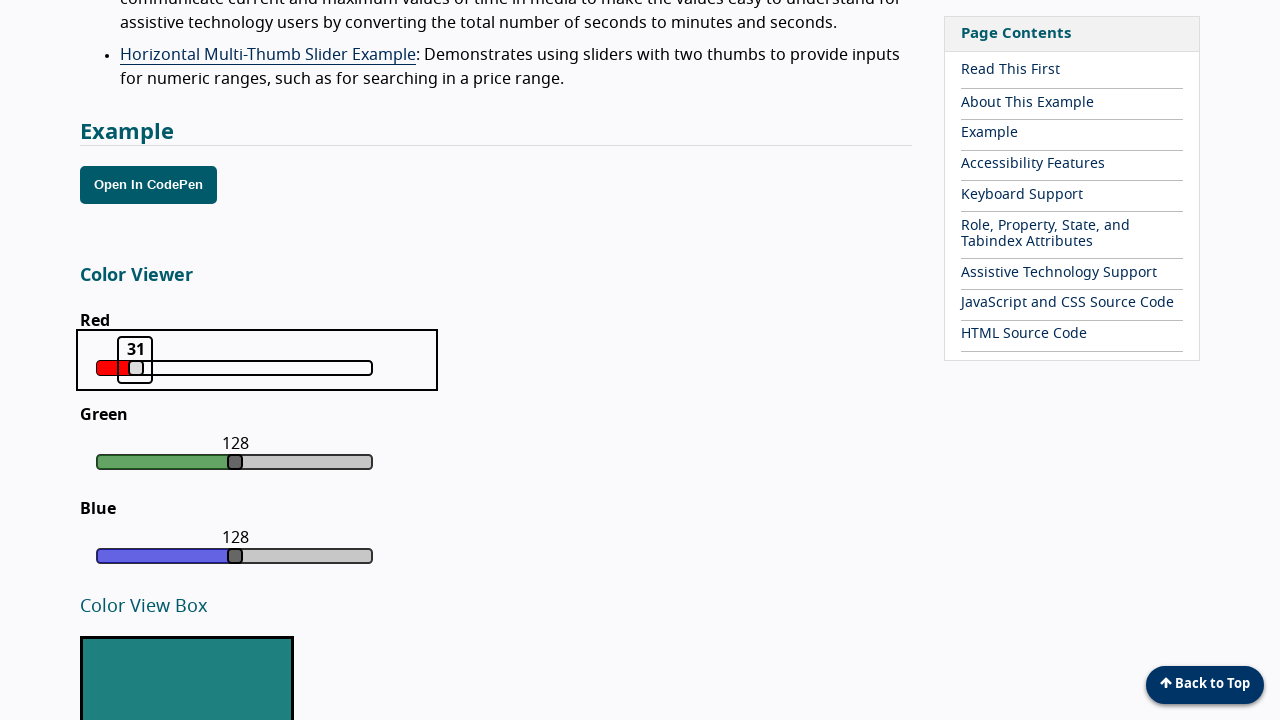

Pressed ArrowLeft to decrease slider value from 31 on xpath=//div[@class='color-slider red']//*[@class='focus']
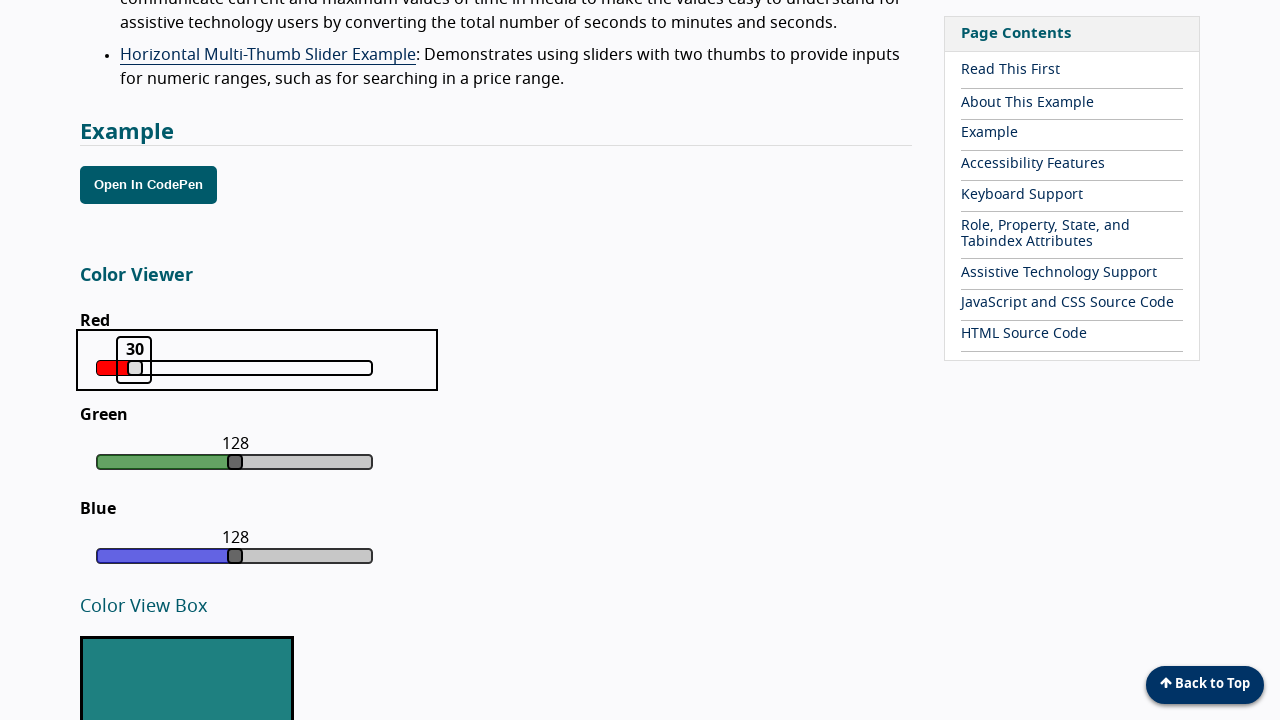

Retrieved current slider value: 30
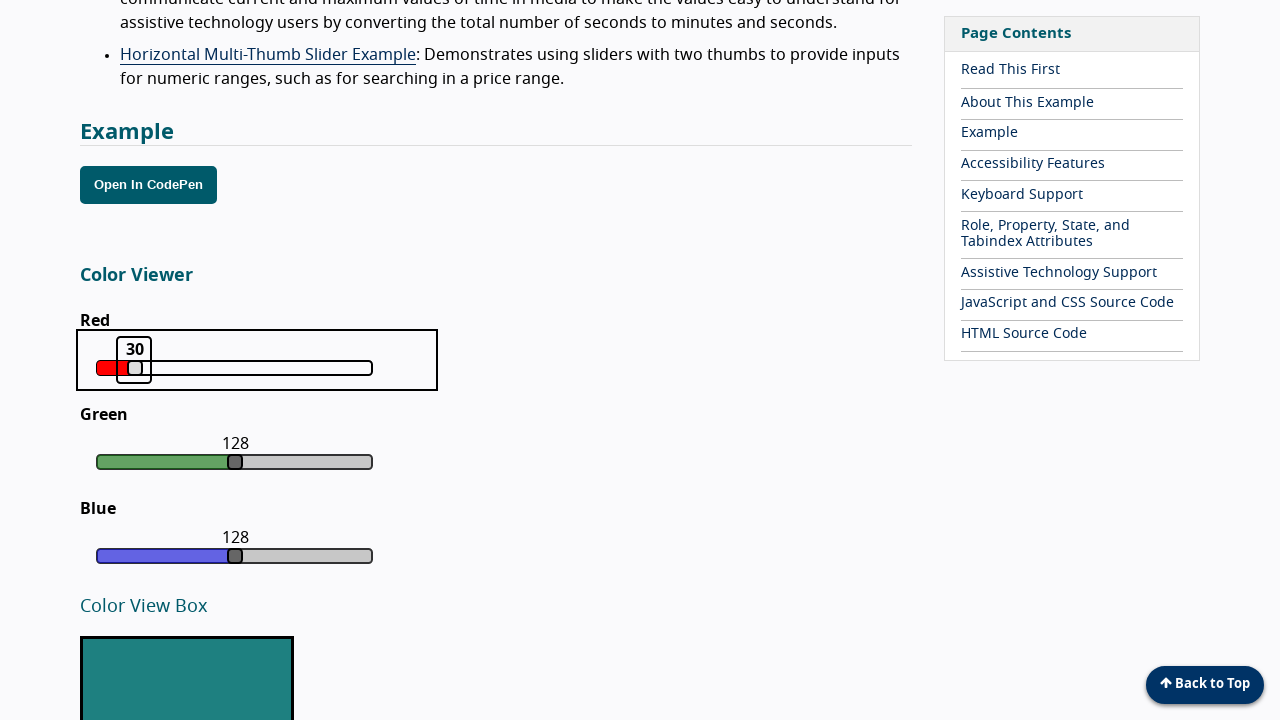

Clicked slider focus element at (134, 360) on xpath=//div[@class='color-slider red']//*[@class='focus']
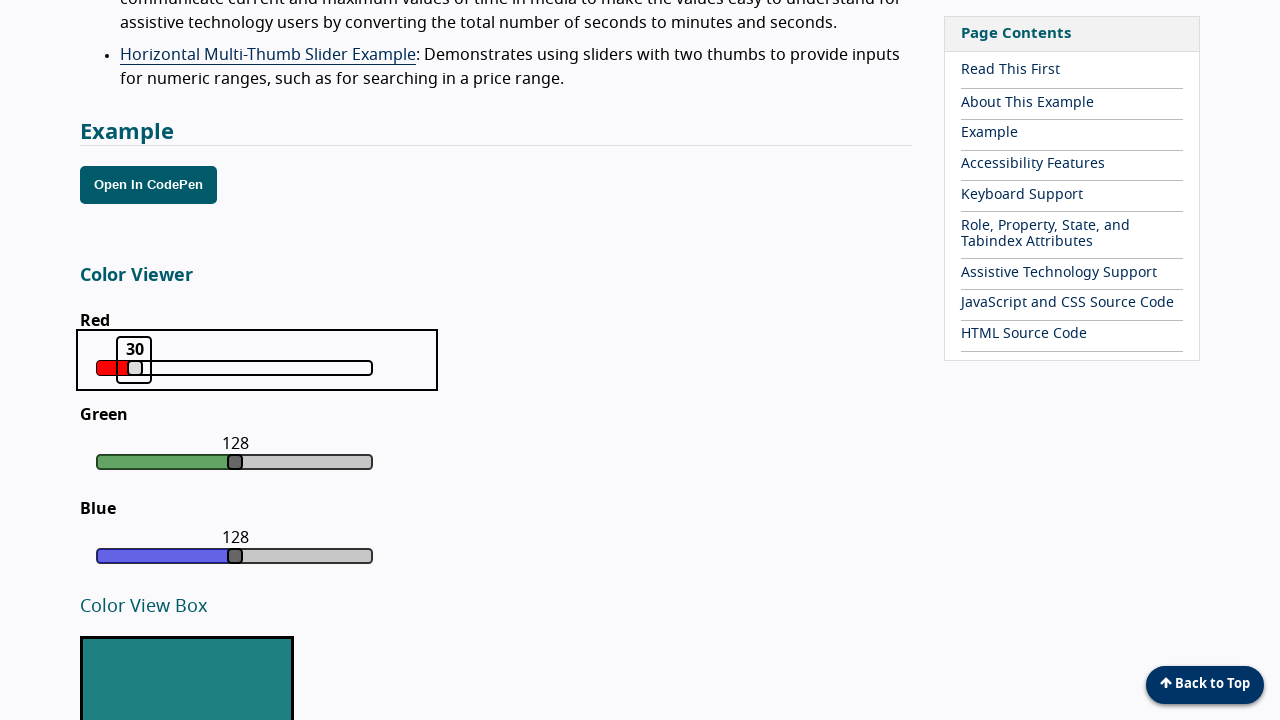

Pressed ArrowLeft to decrease slider value from 30 on xpath=//div[@class='color-slider red']//*[@class='focus']
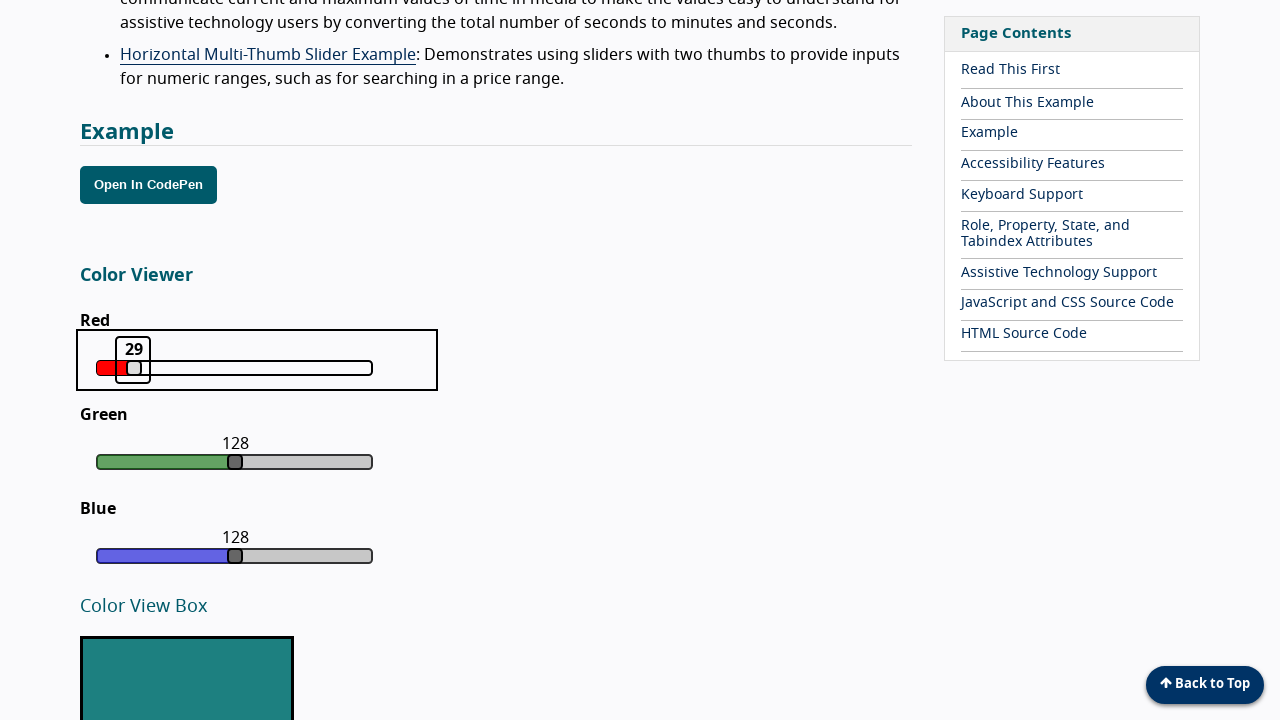

Retrieved current slider value: 29
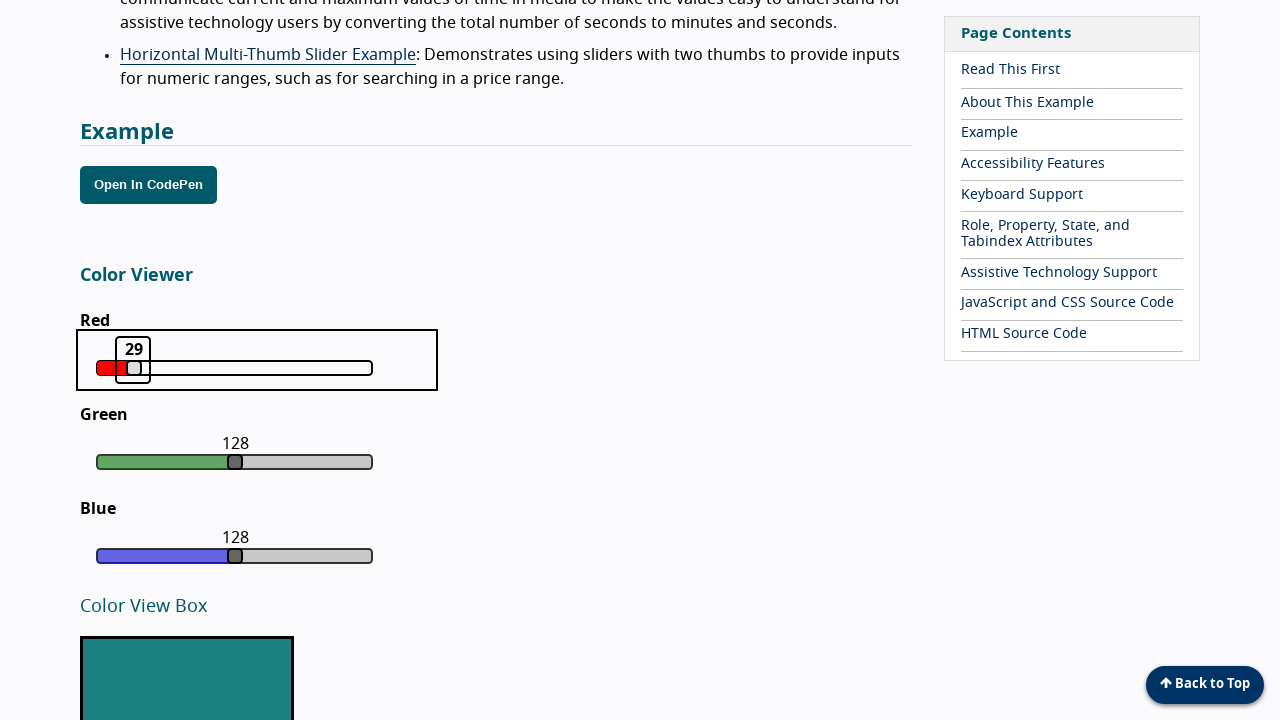

Clicked slider focus element at (133, 360) on xpath=//div[@class='color-slider red']//*[@class='focus']
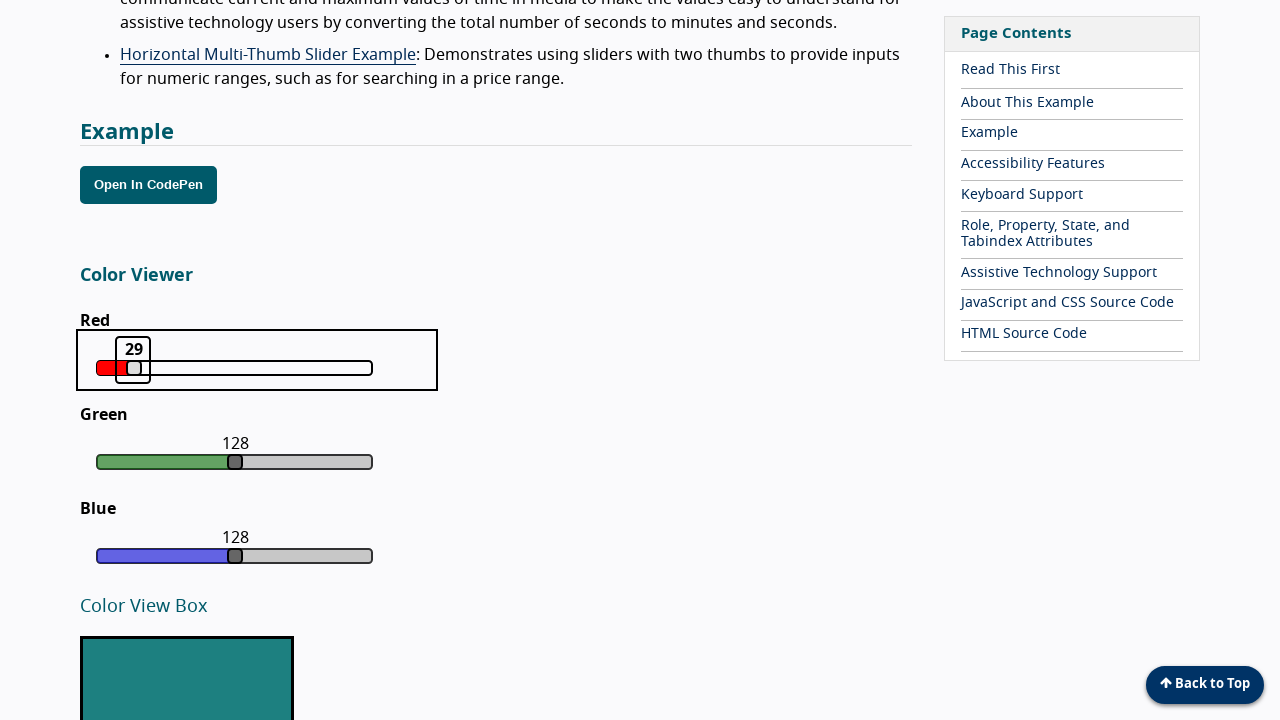

Pressed ArrowLeft to decrease slider value from 29 on xpath=//div[@class='color-slider red']//*[@class='focus']
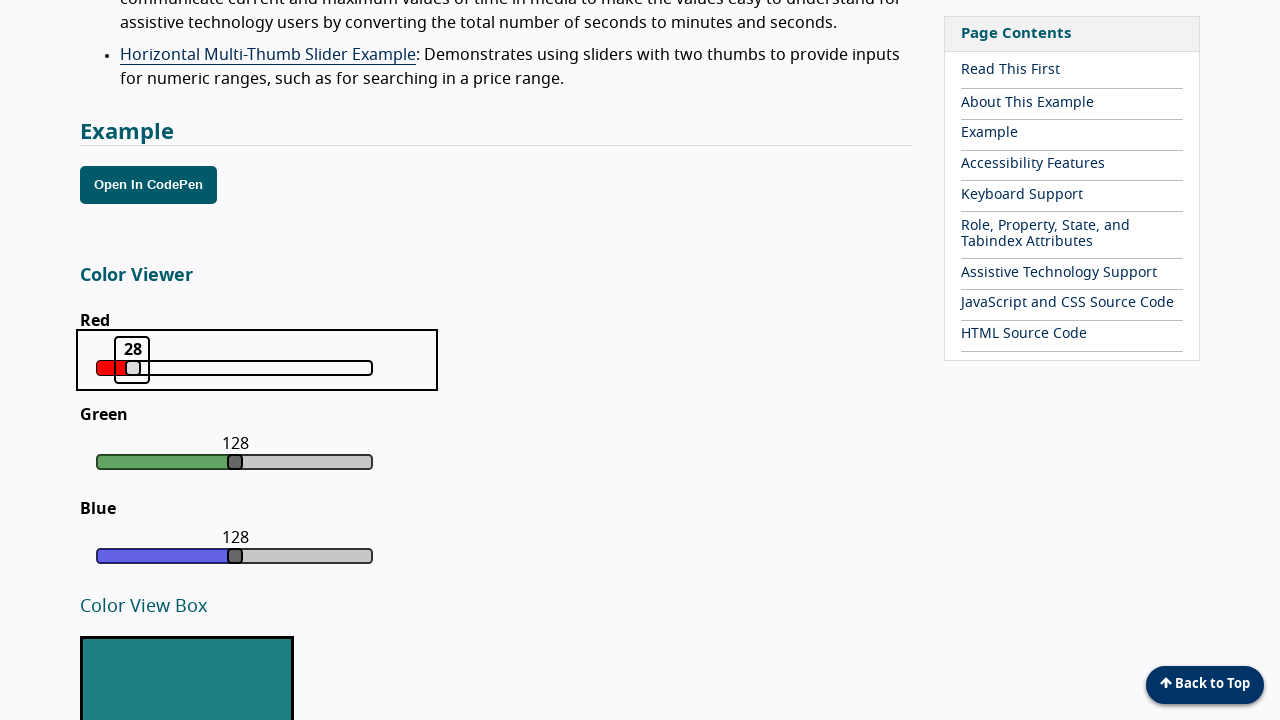

Retrieved current slider value: 28
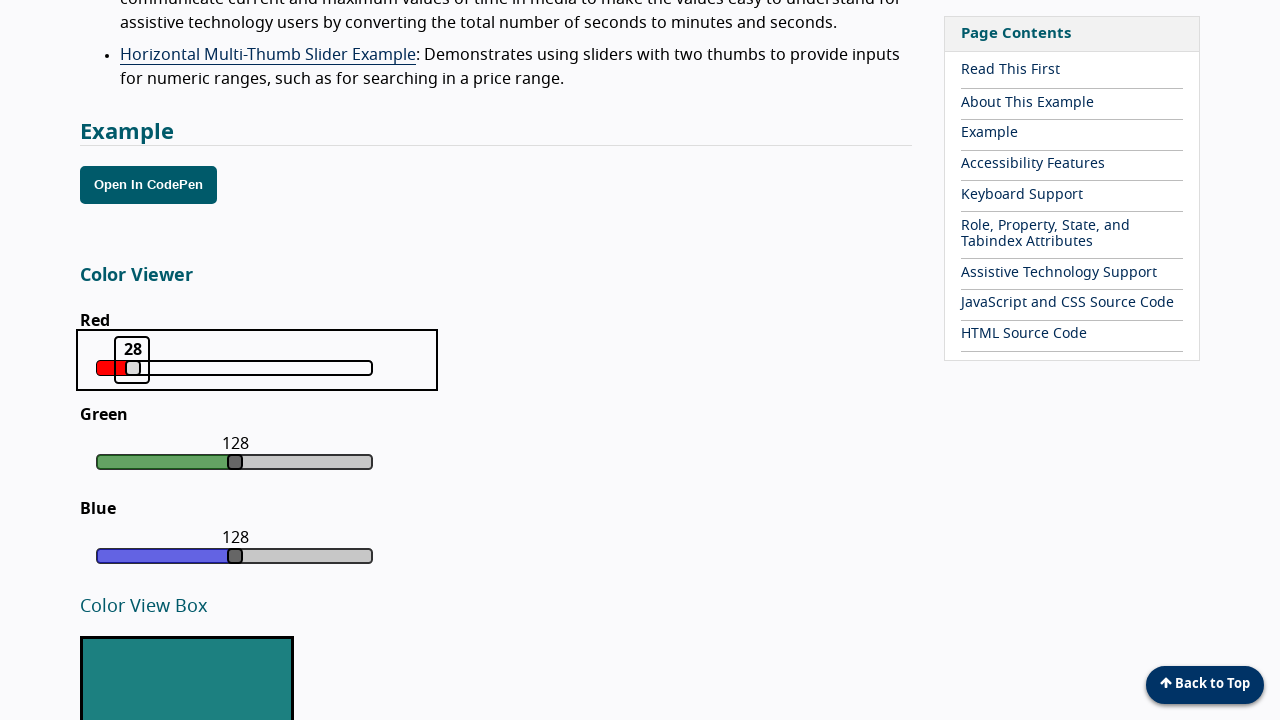

Clicked slider focus element at (132, 360) on xpath=//div[@class='color-slider red']//*[@class='focus']
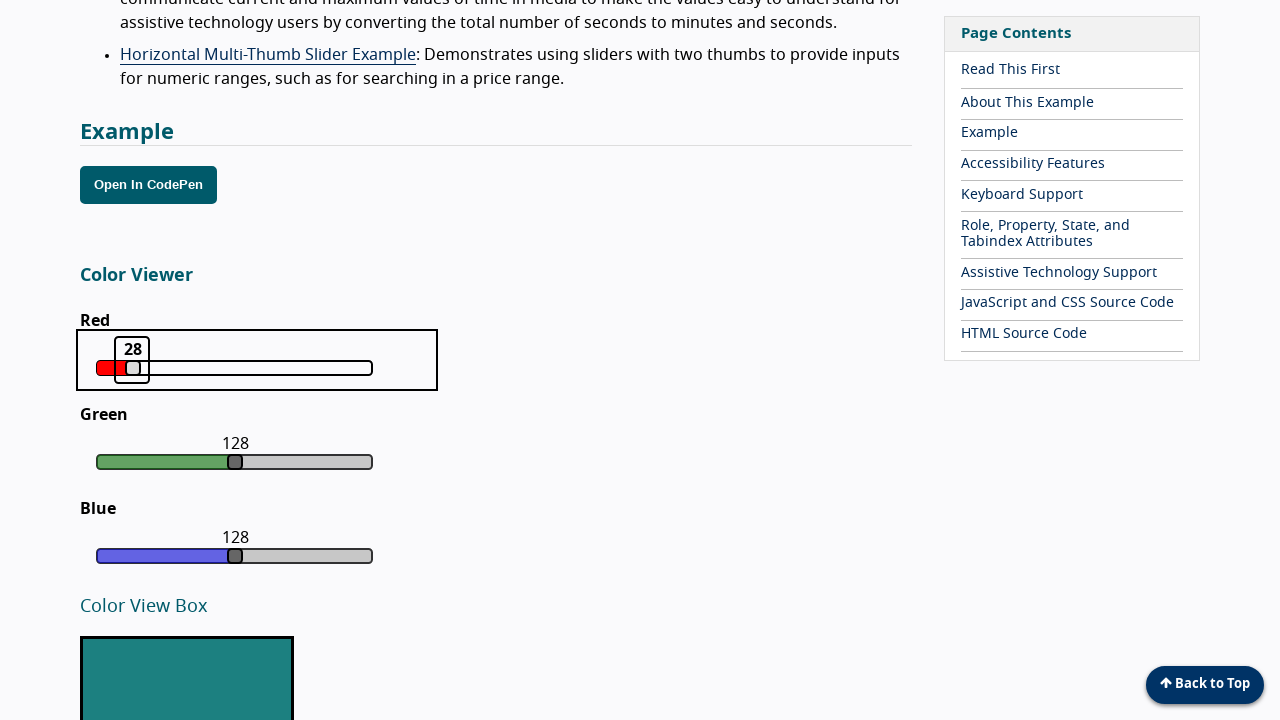

Pressed ArrowLeft to decrease slider value from 28 on xpath=//div[@class='color-slider red']//*[@class='focus']
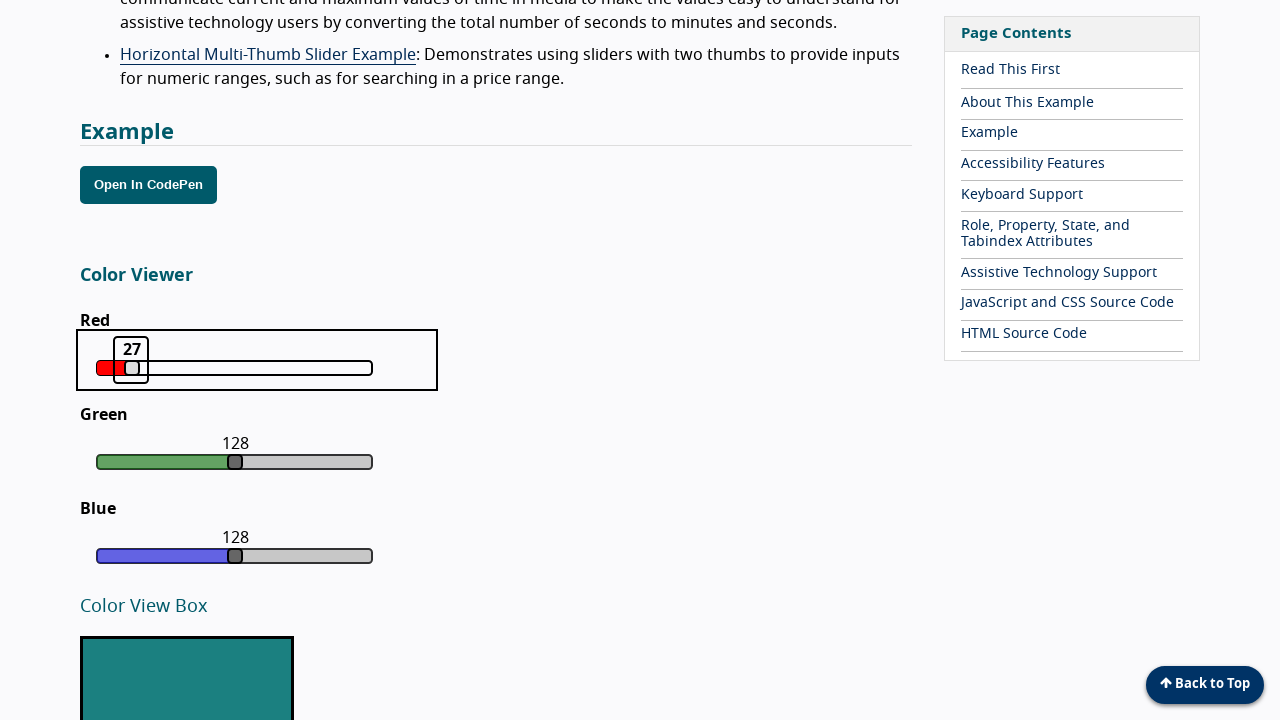

Retrieved current slider value: 27
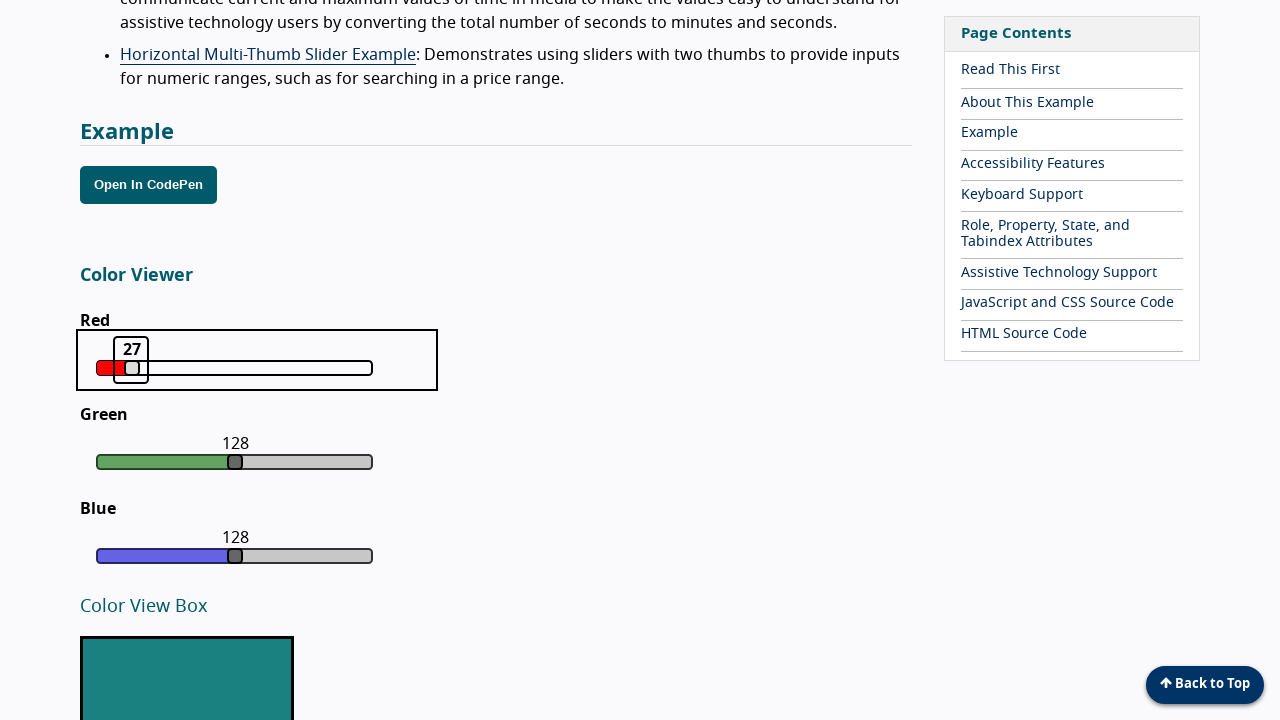

Clicked slider focus element at (131, 360) on xpath=//div[@class='color-slider red']//*[@class='focus']
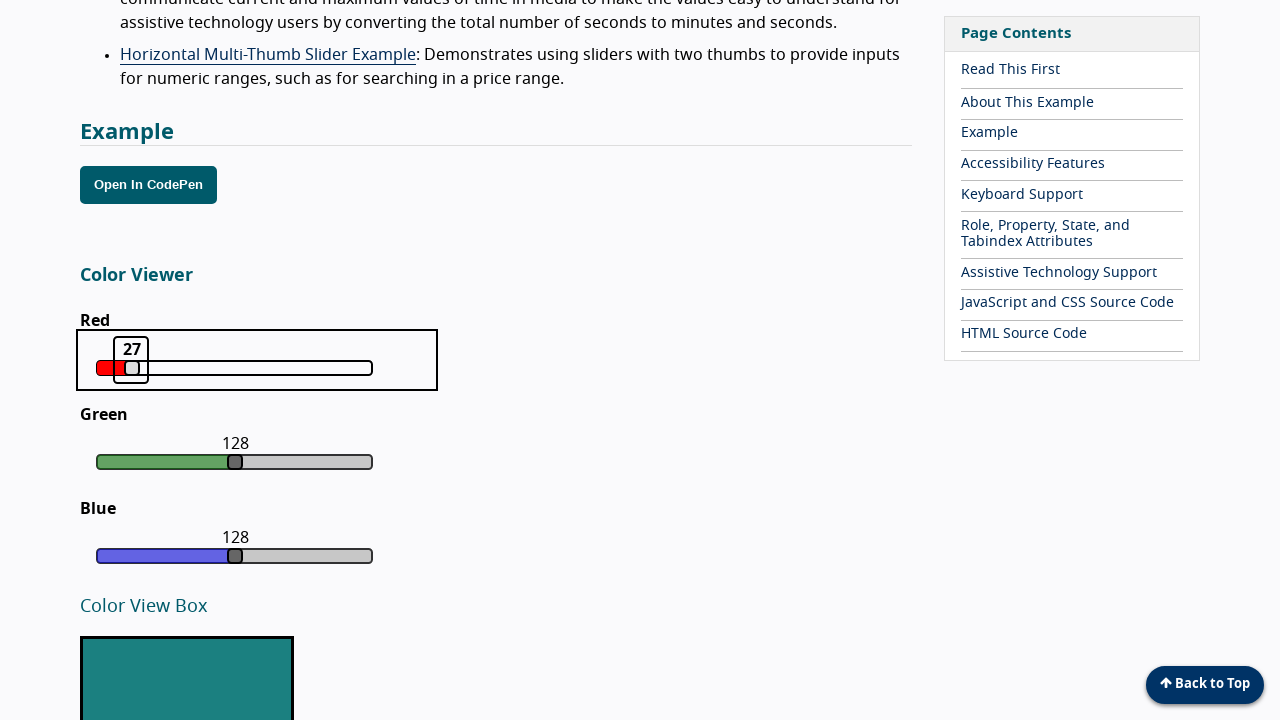

Pressed ArrowLeft to decrease slider value from 27 on xpath=//div[@class='color-slider red']//*[@class='focus']
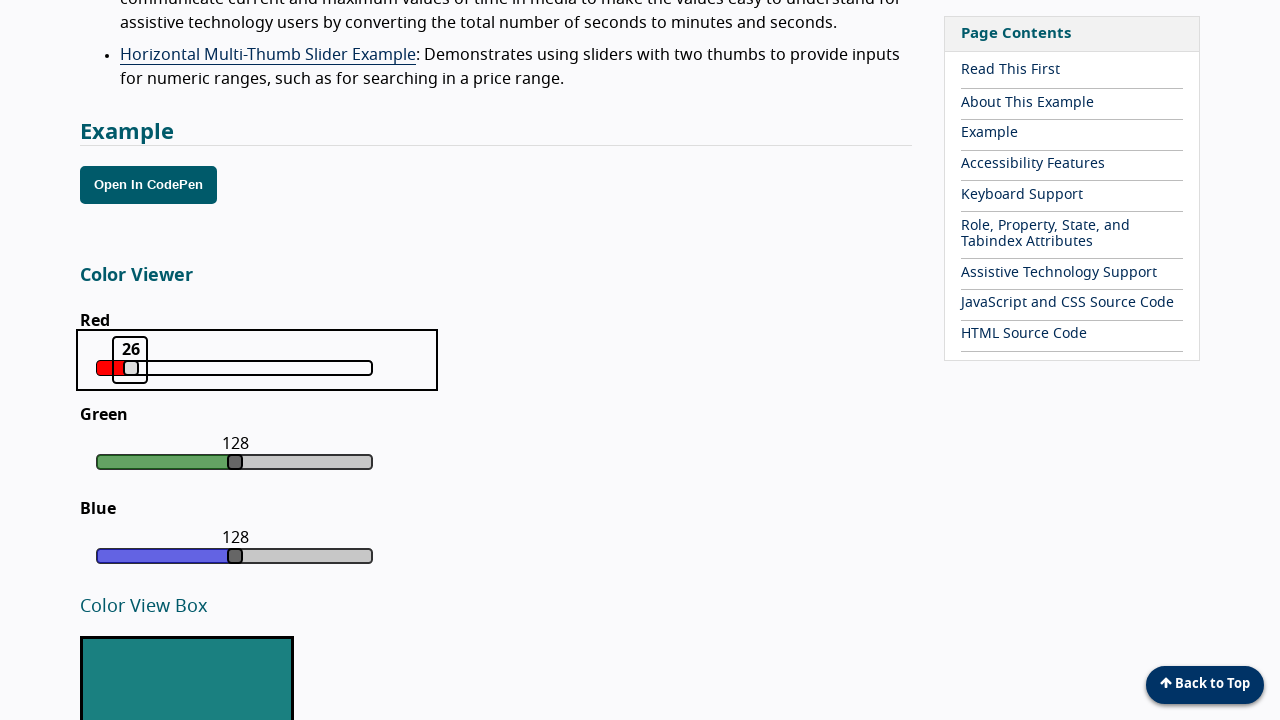

Retrieved current slider value: 26
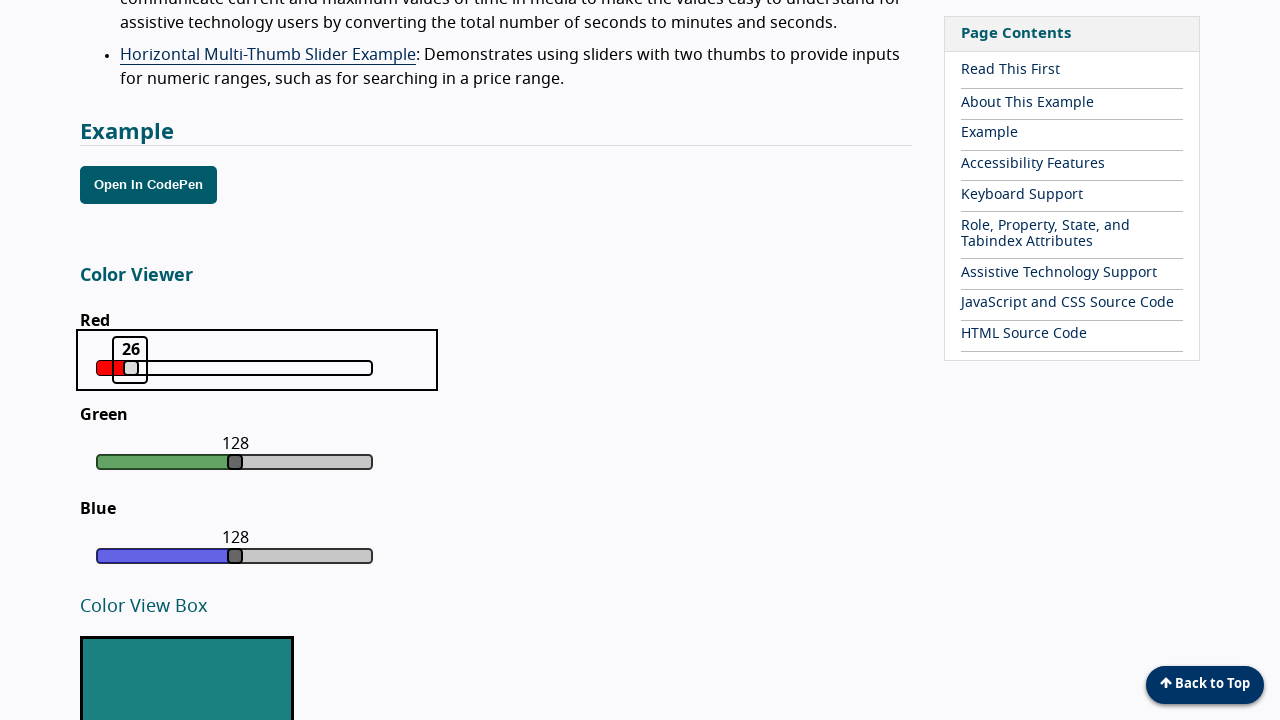

Clicked slider focus element at (130, 360) on xpath=//div[@class='color-slider red']//*[@class='focus']
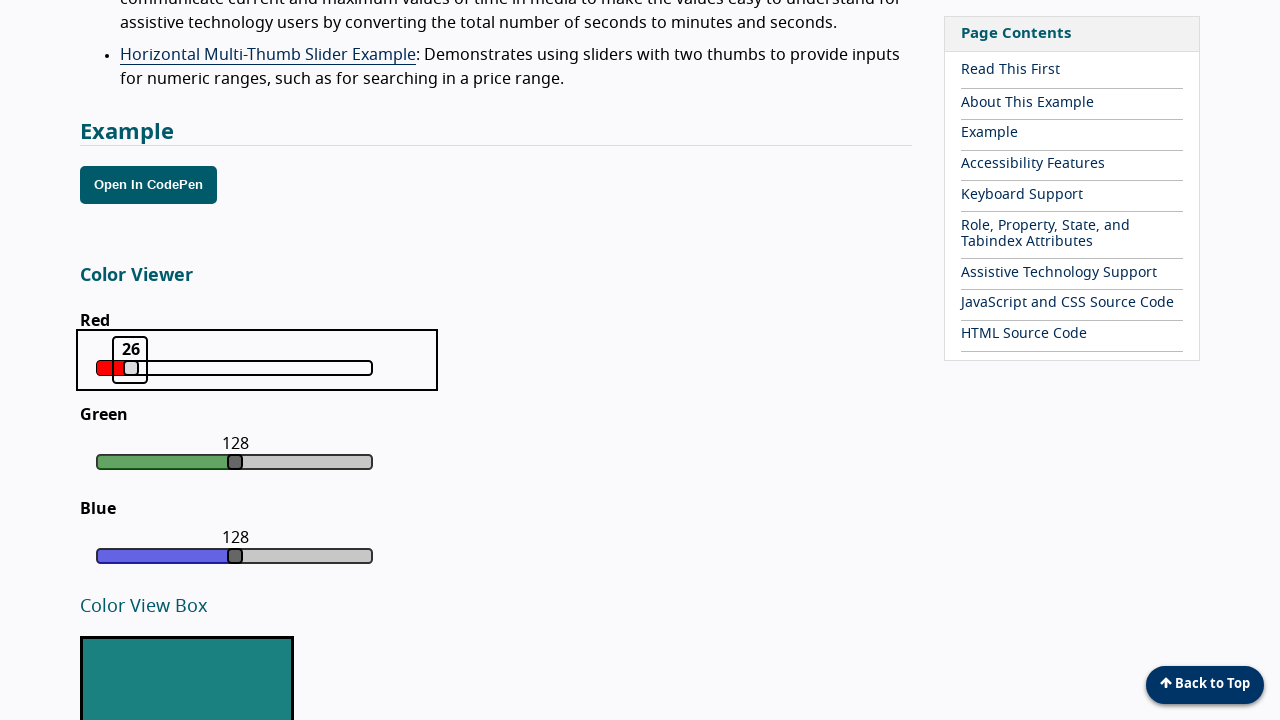

Pressed ArrowLeft to decrease slider value from 26 on xpath=//div[@class='color-slider red']//*[@class='focus']
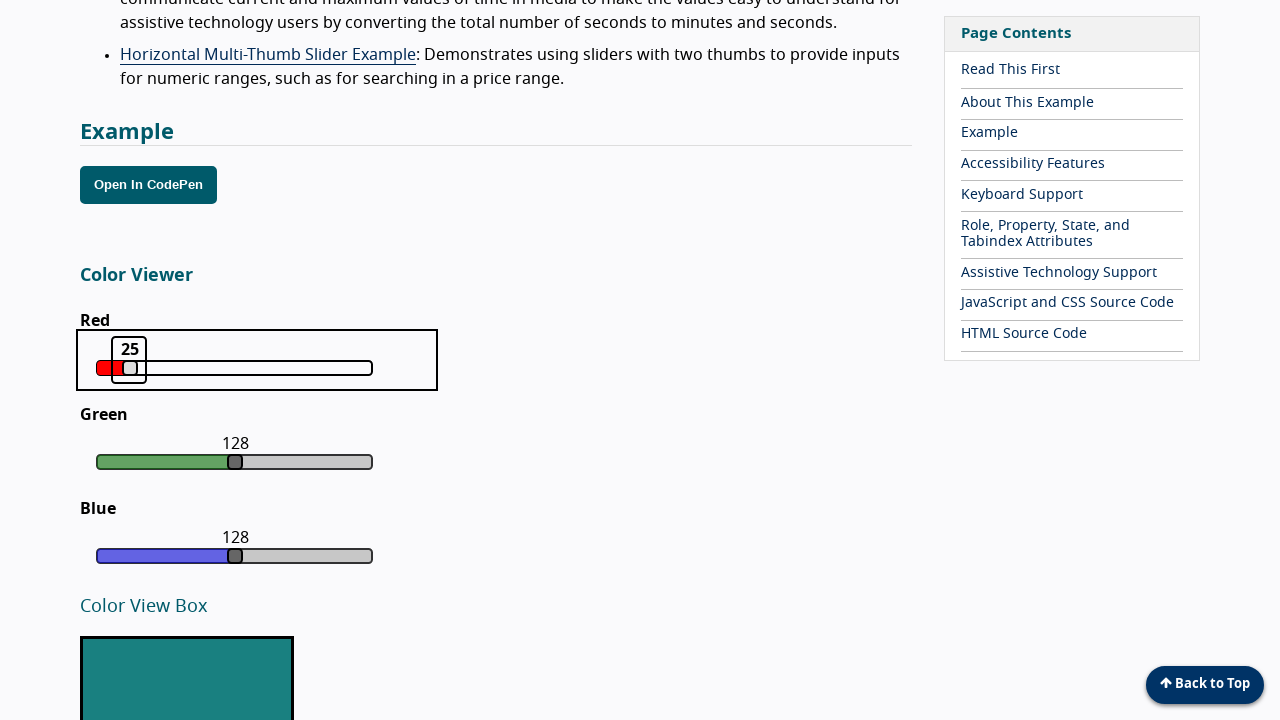

Retrieved current slider value: 25
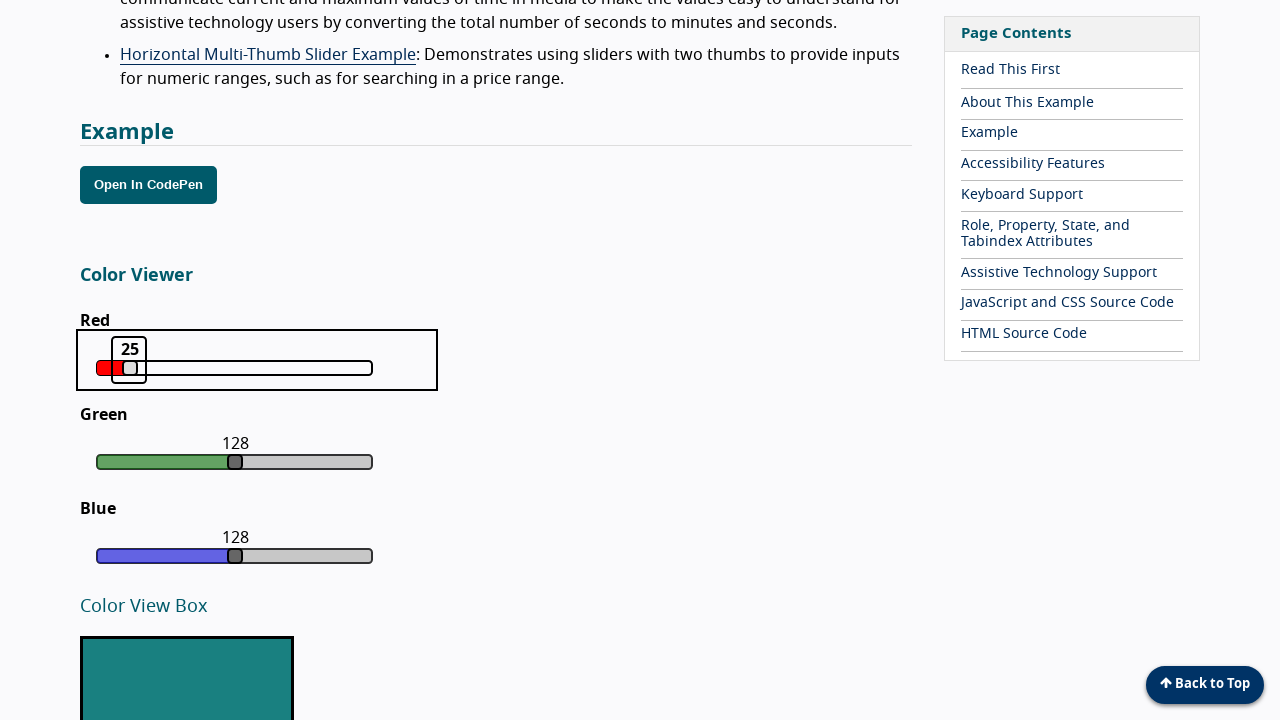

Clicked slider focus element at (129, 360) on xpath=//div[@class='color-slider red']//*[@class='focus']
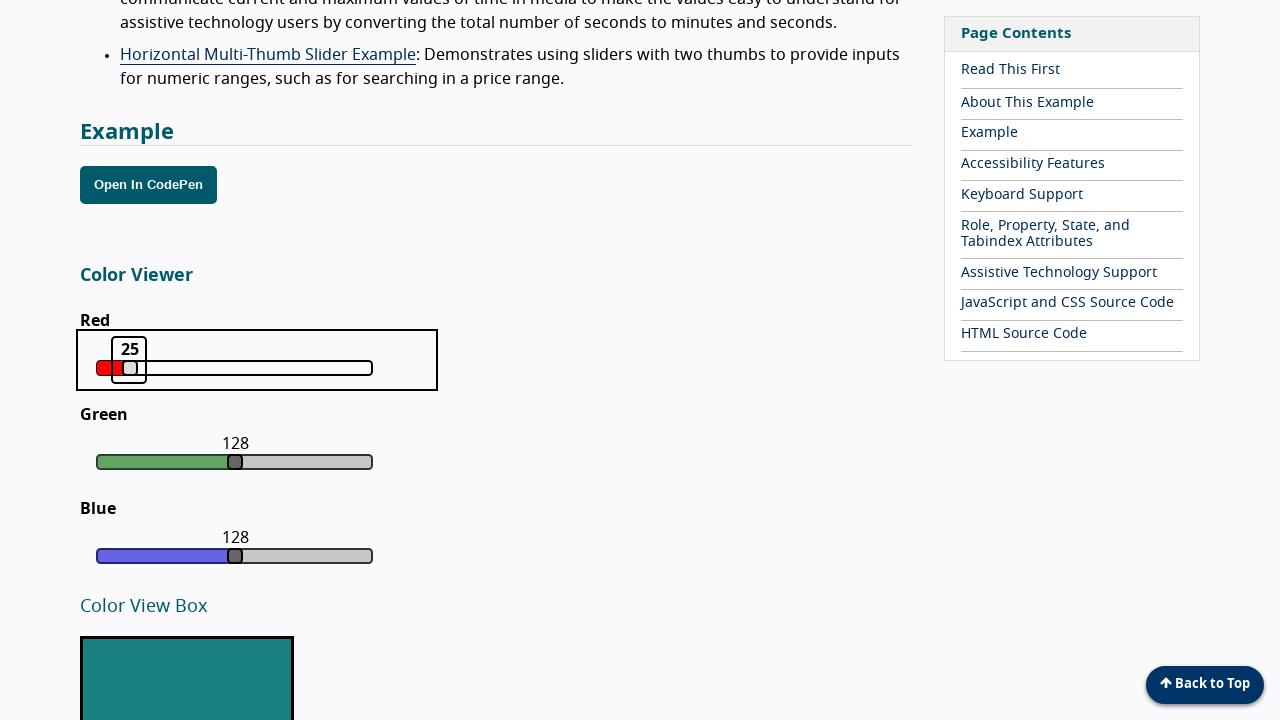

Pressed ArrowLeft to decrease slider value from 25 on xpath=//div[@class='color-slider red']//*[@class='focus']
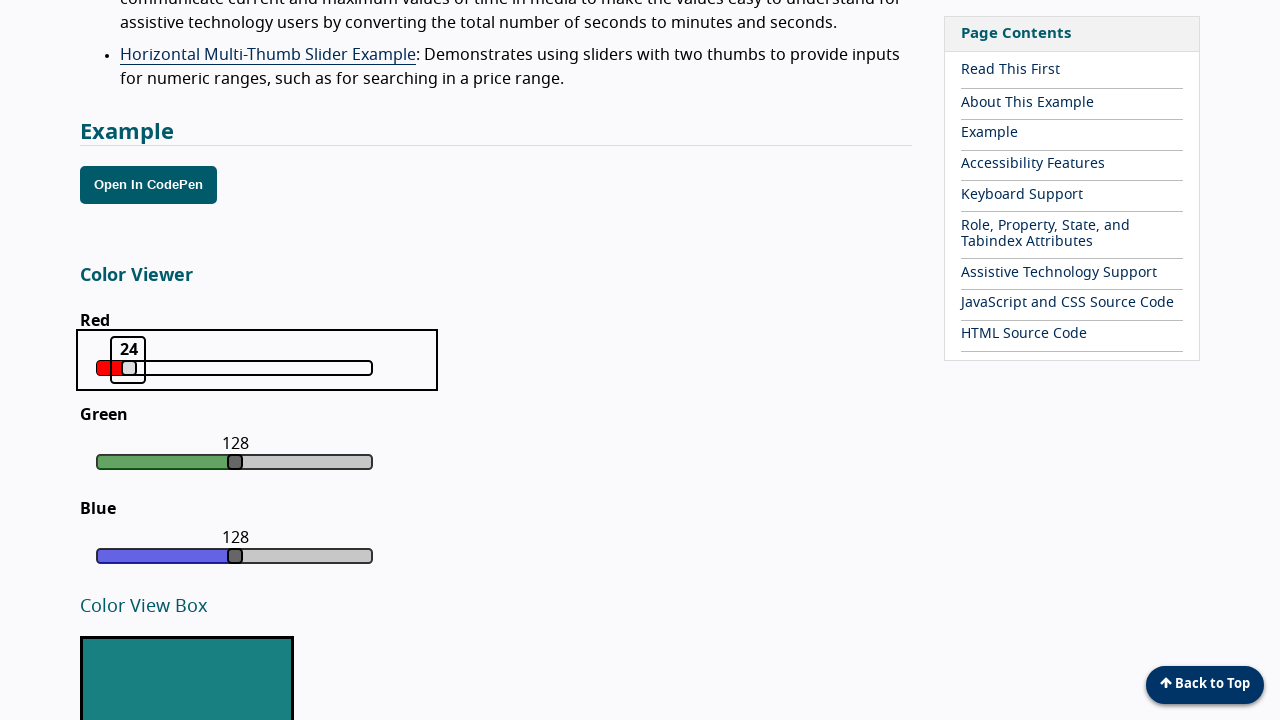

Retrieved current slider value: 24
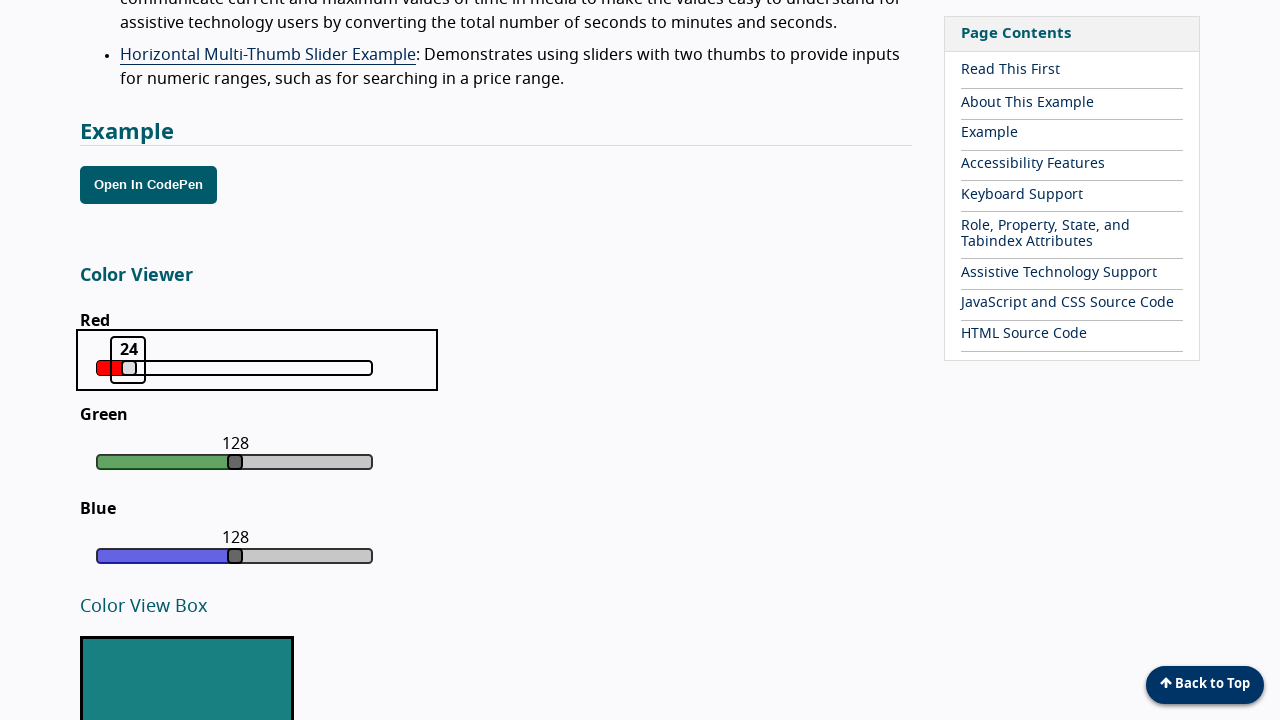

Clicked slider focus element at (128, 360) on xpath=//div[@class='color-slider red']//*[@class='focus']
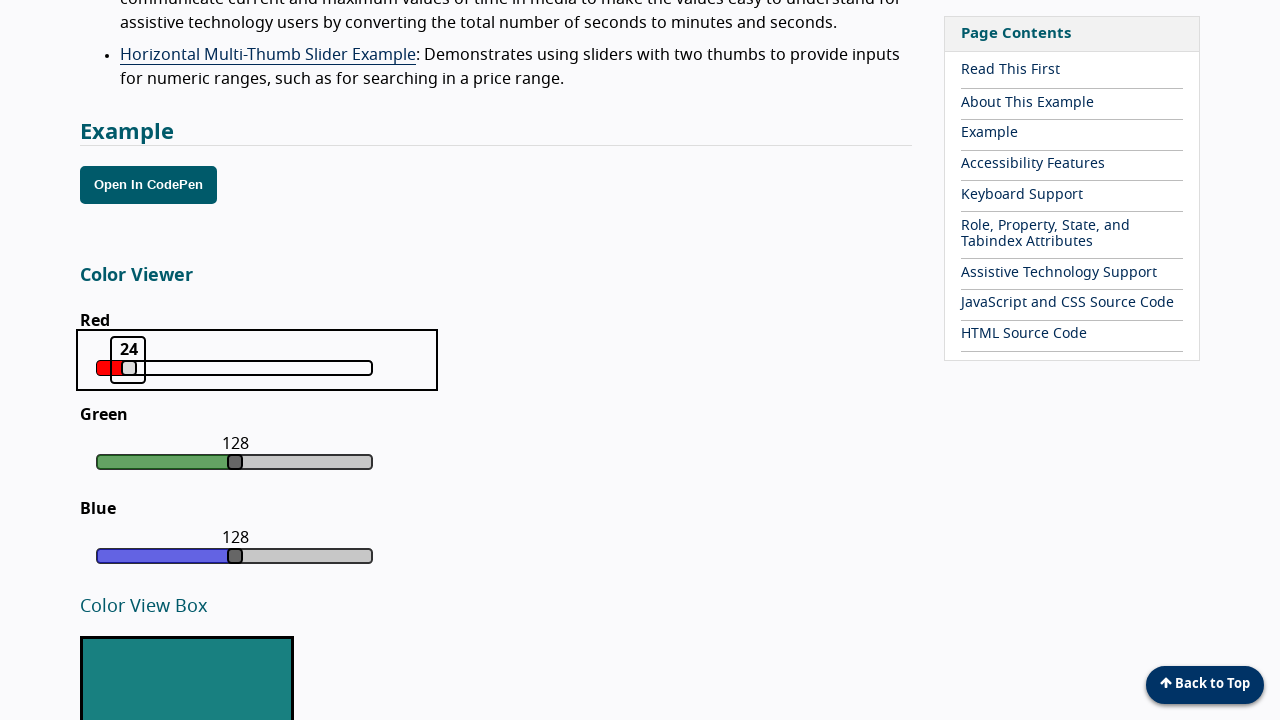

Pressed ArrowLeft to decrease slider value from 24 on xpath=//div[@class='color-slider red']//*[@class='focus']
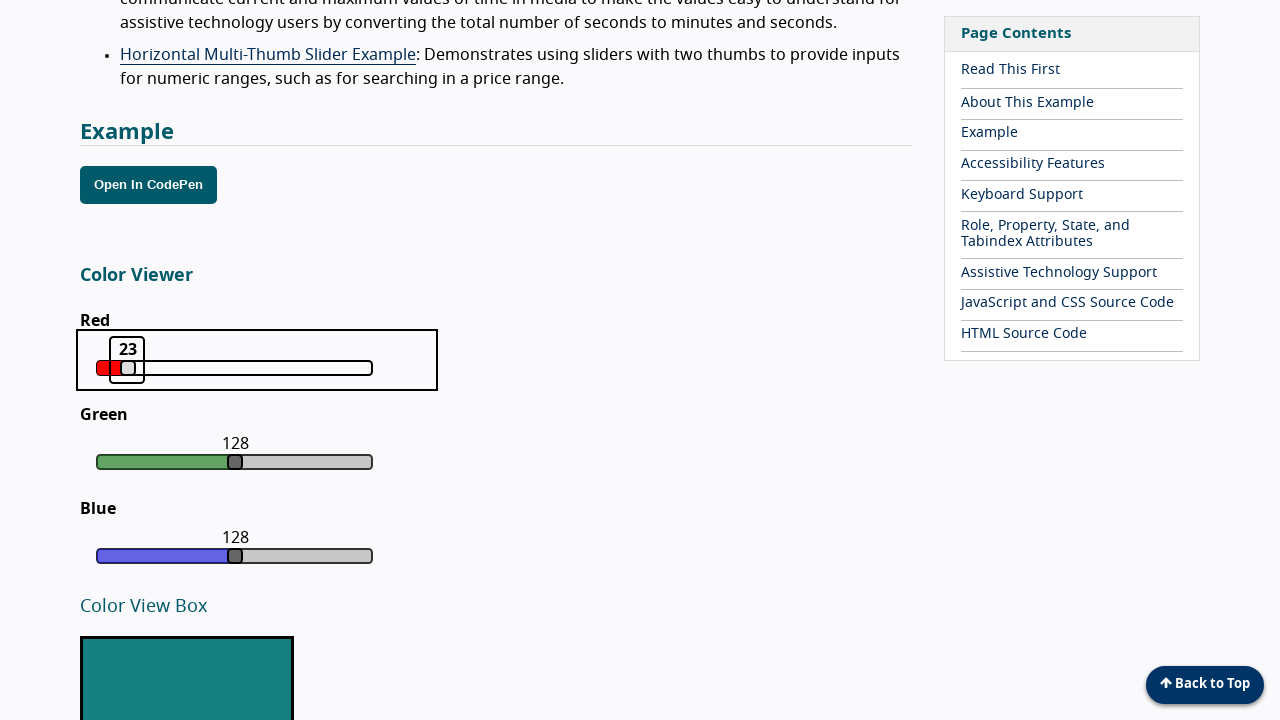

Retrieved current slider value: 23
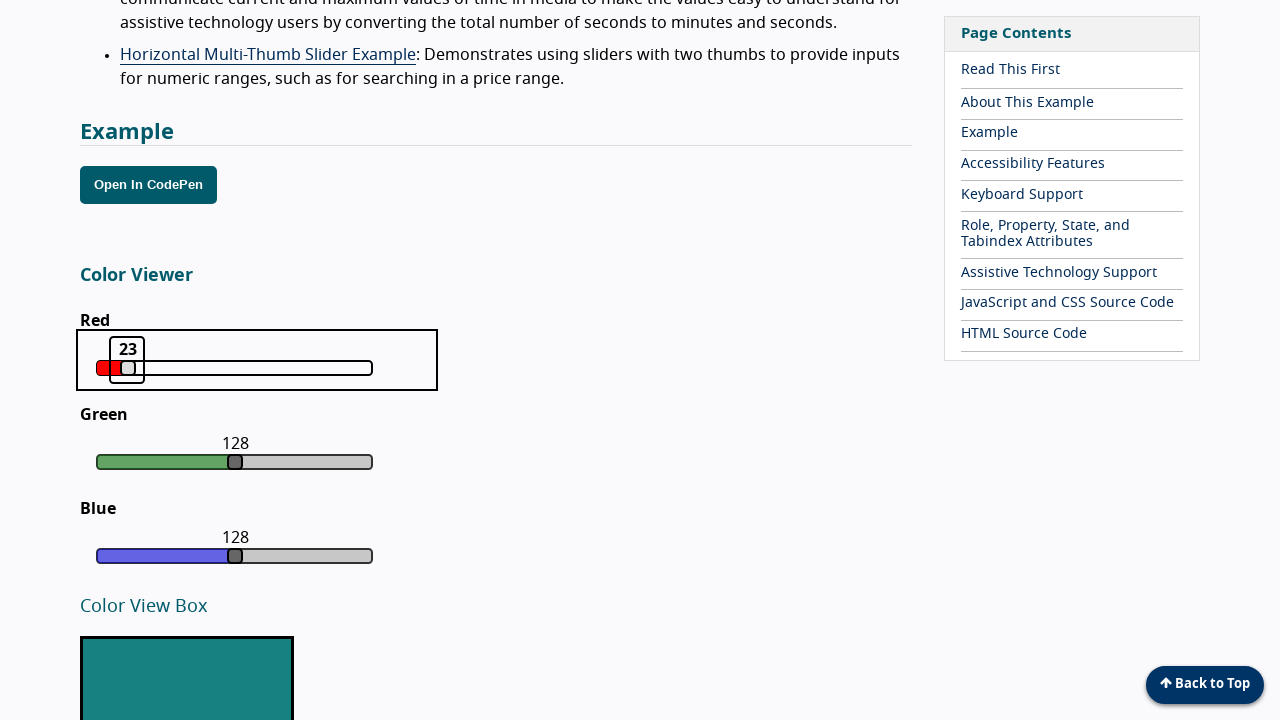

Clicked slider focus element at (127, 360) on xpath=//div[@class='color-slider red']//*[@class='focus']
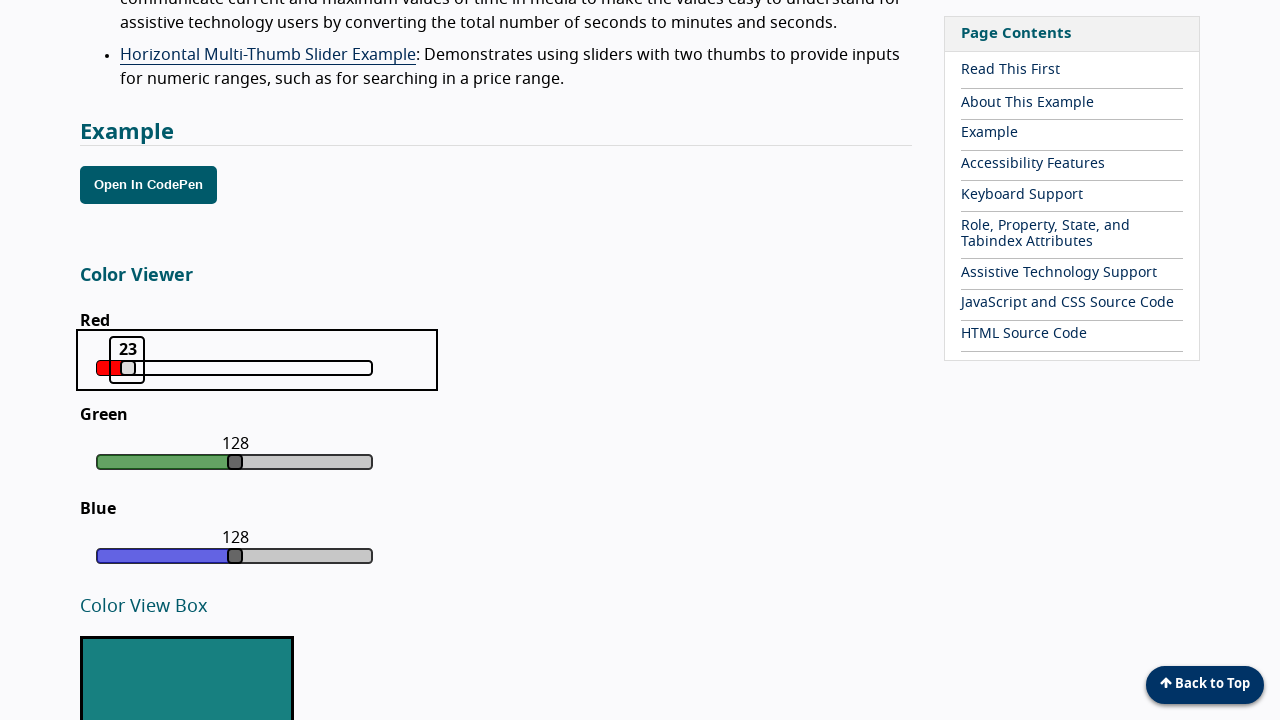

Pressed ArrowLeft to decrease slider value from 23 on xpath=//div[@class='color-slider red']//*[@class='focus']
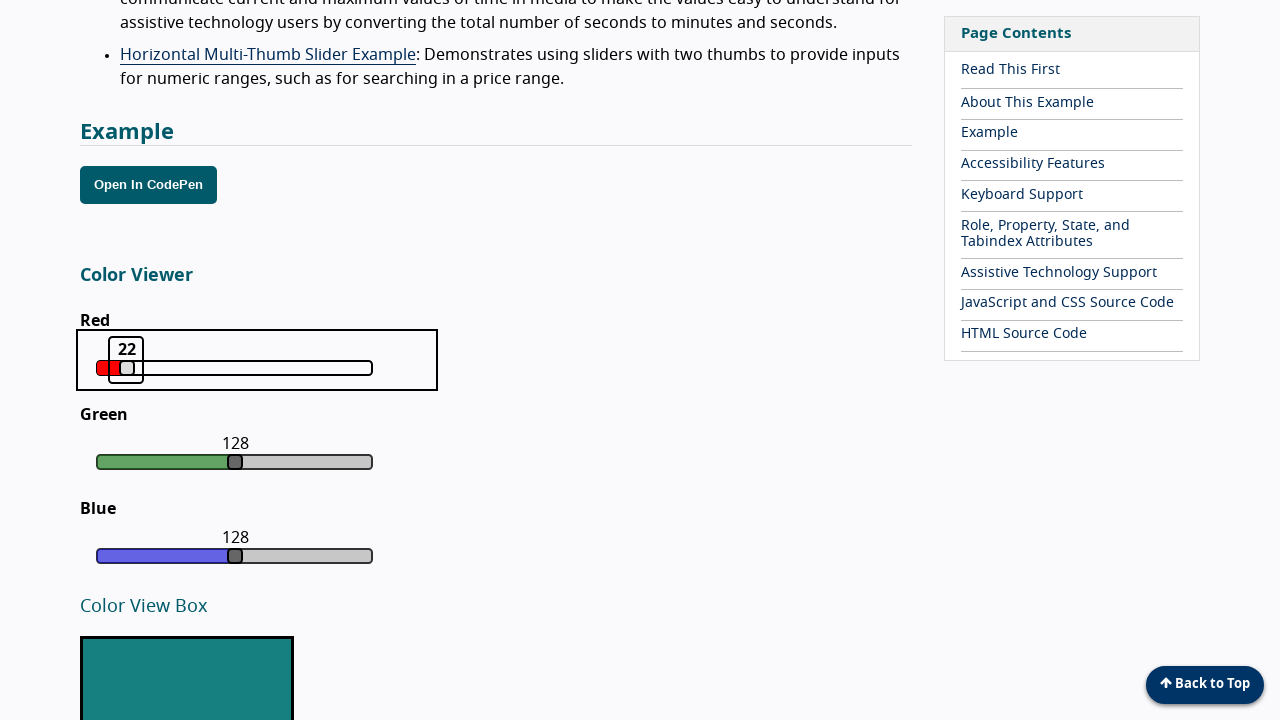

Retrieved current slider value: 22
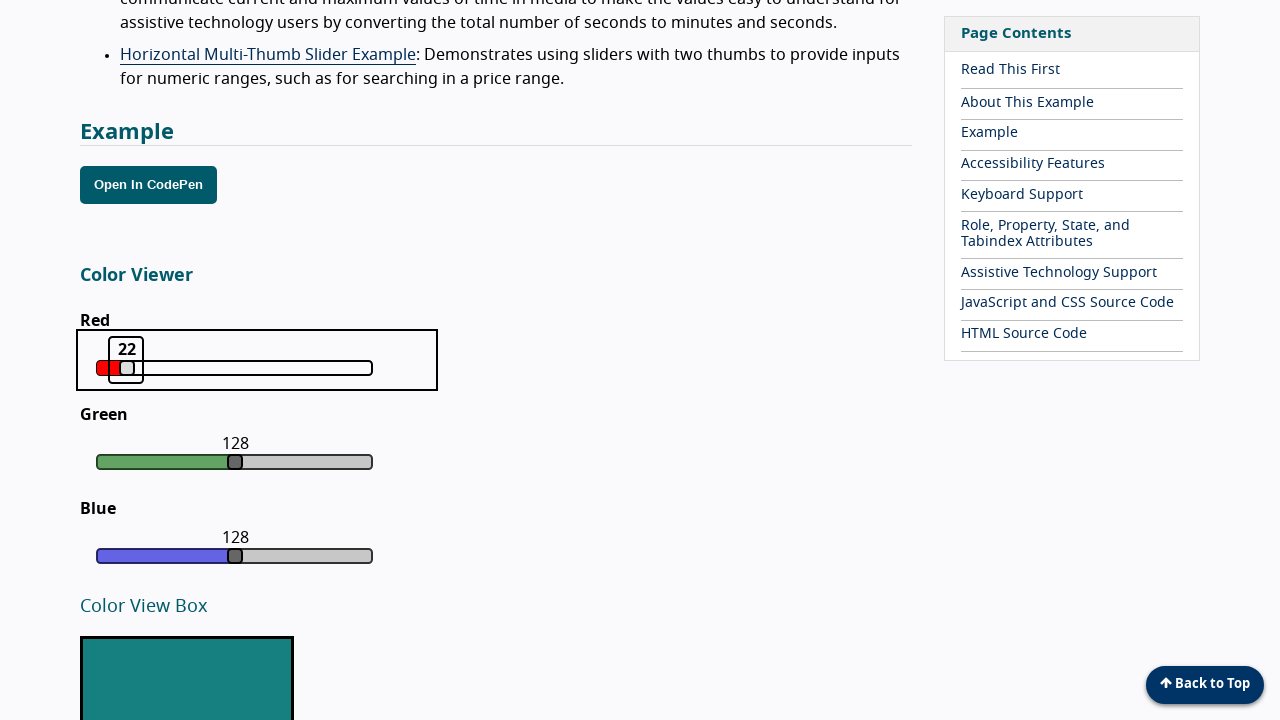

Clicked slider focus element at (126, 360) on xpath=//div[@class='color-slider red']//*[@class='focus']
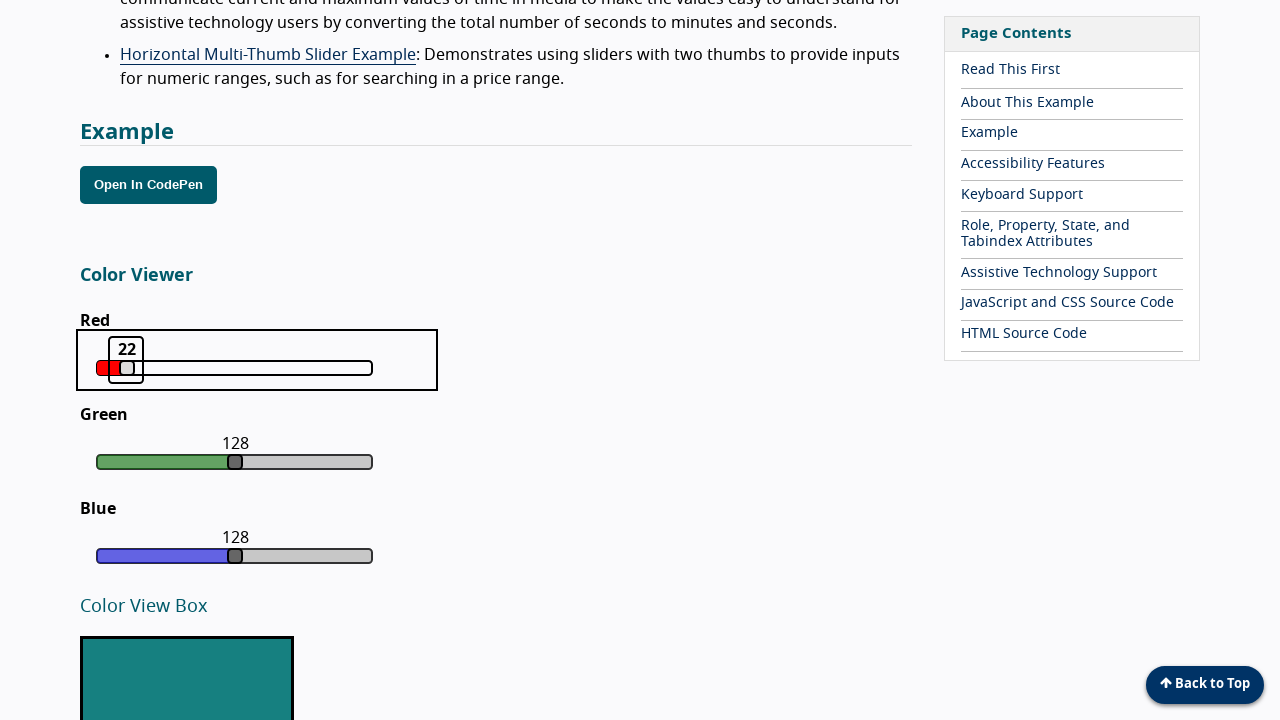

Pressed ArrowLeft to decrease slider value from 22 on xpath=//div[@class='color-slider red']//*[@class='focus']
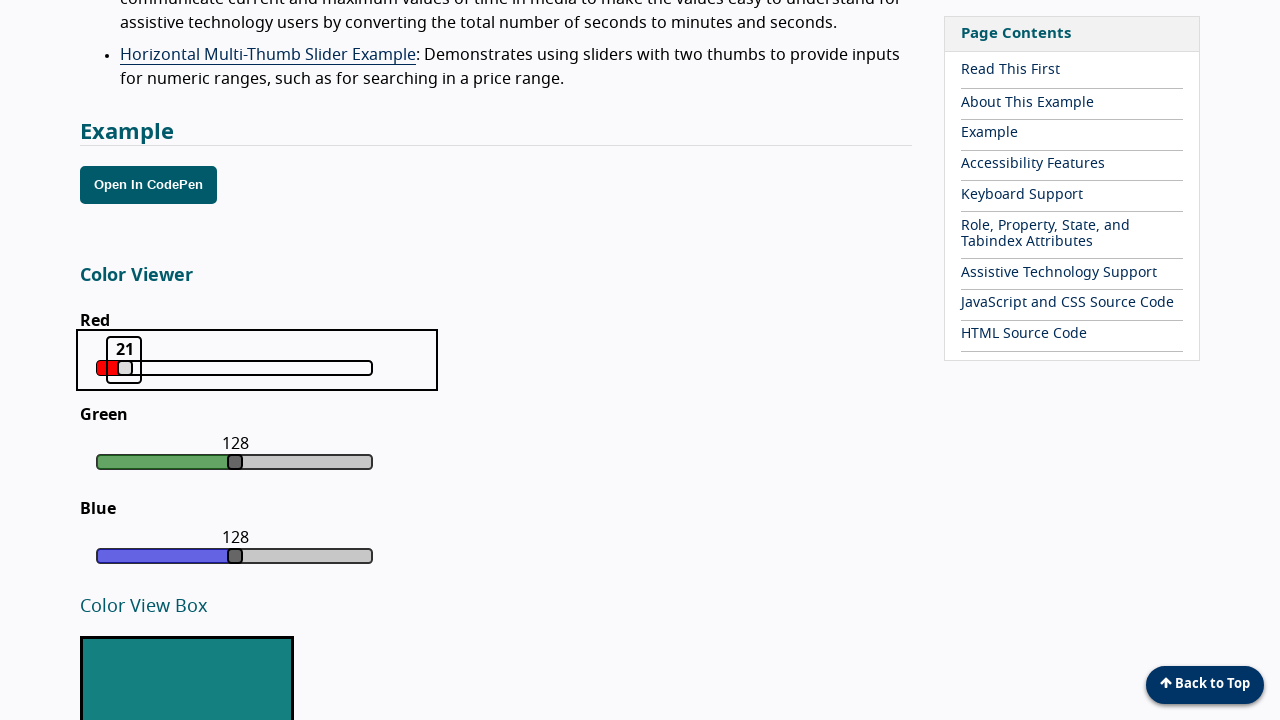

Retrieved current slider value: 21
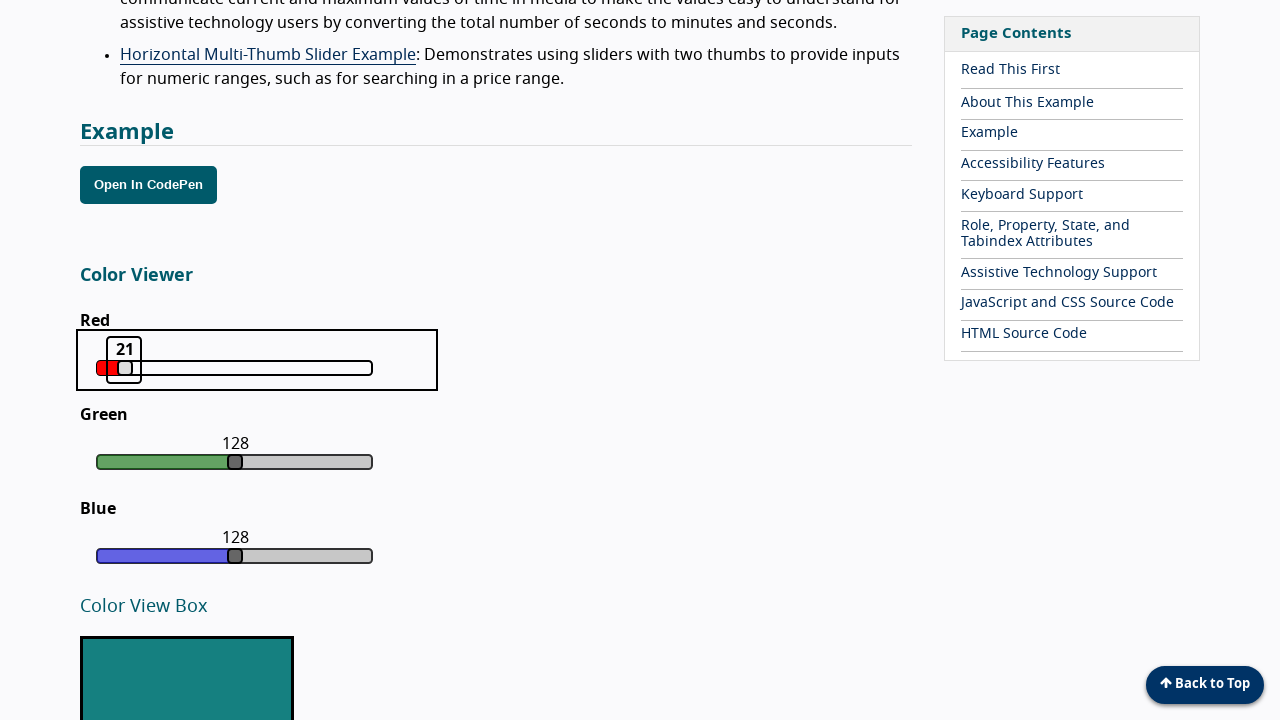

Clicked slider focus element at (124, 360) on xpath=//div[@class='color-slider red']//*[@class='focus']
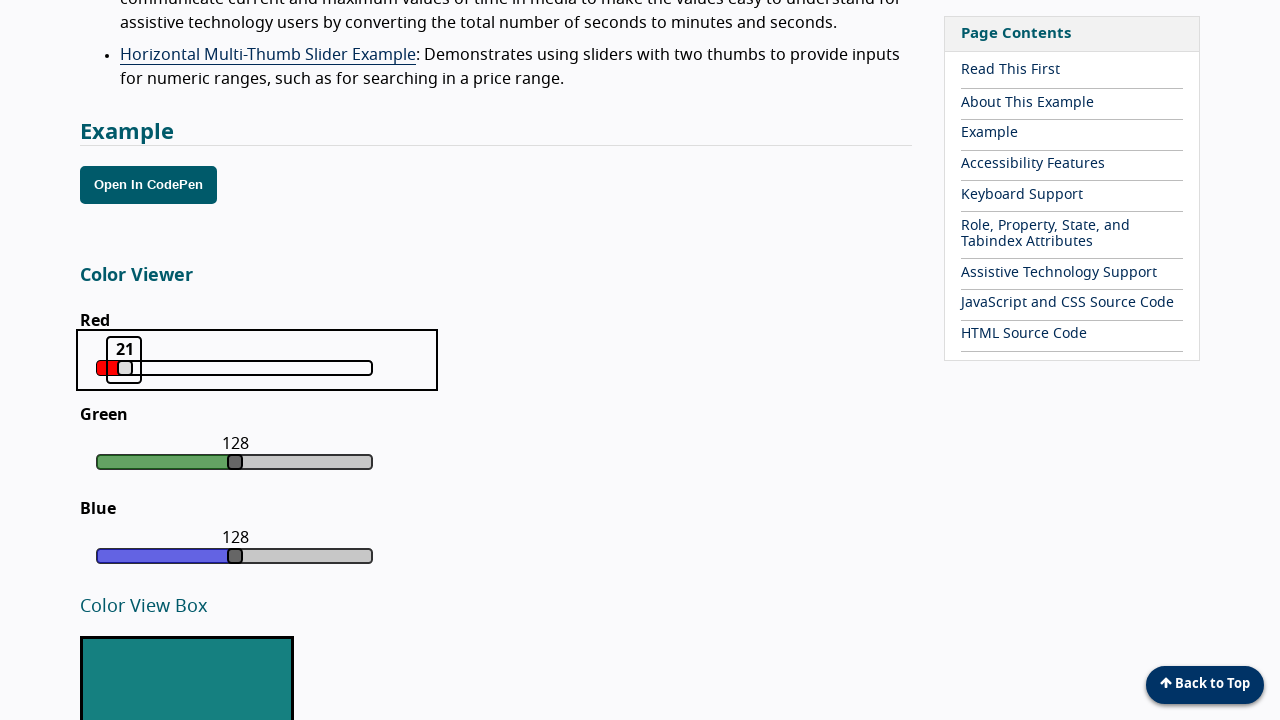

Pressed ArrowLeft to decrease slider value from 21 on xpath=//div[@class='color-slider red']//*[@class='focus']
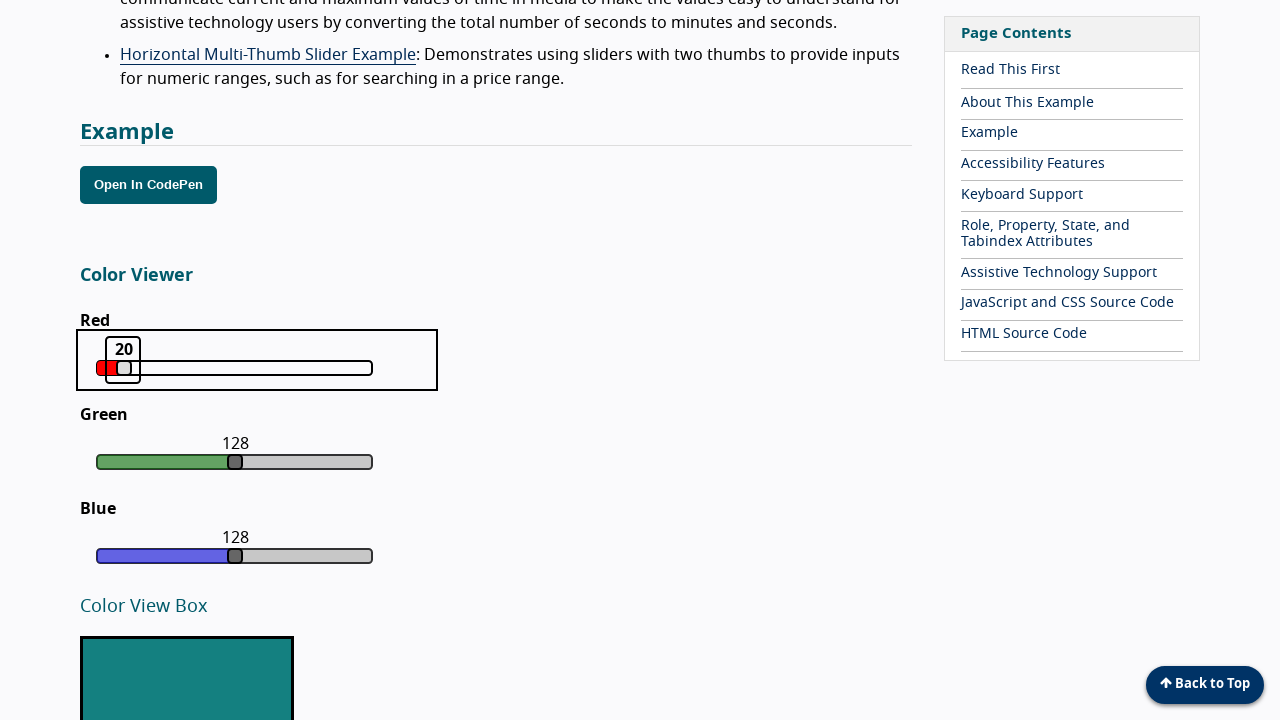

Retrieved current slider value: 20
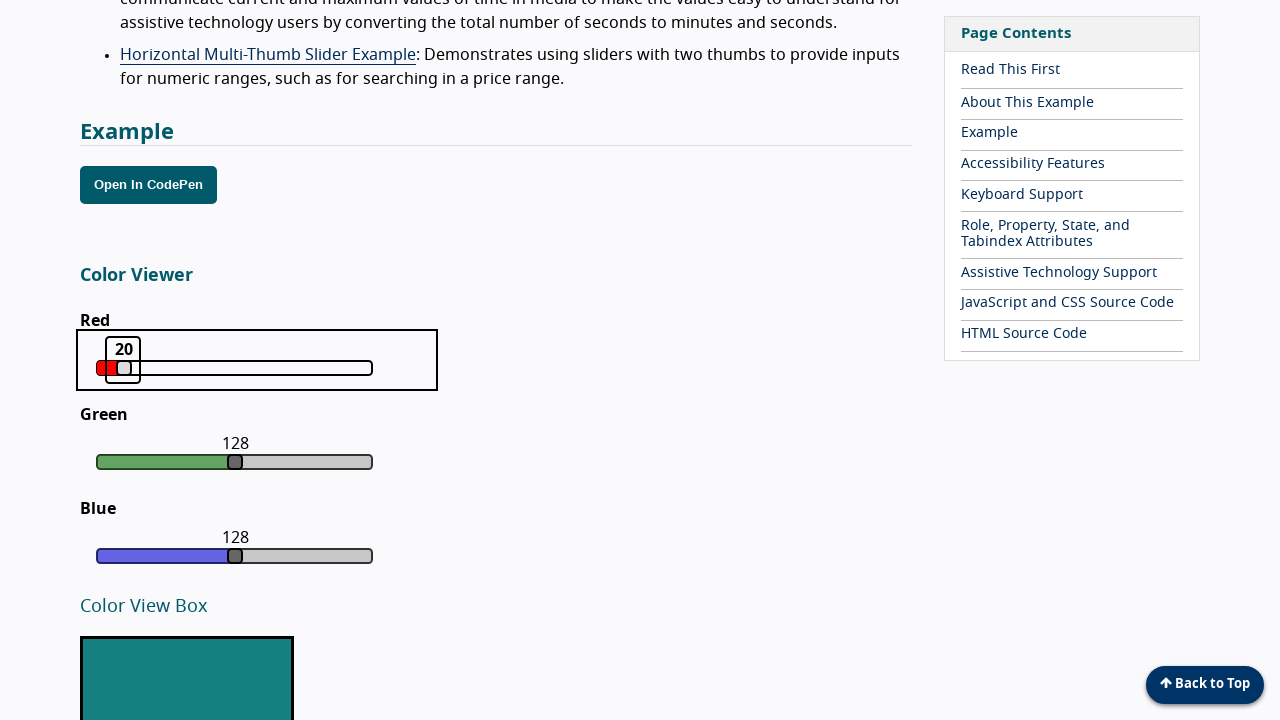

Clicked slider focus element at (123, 360) on xpath=//div[@class='color-slider red']//*[@class='focus']
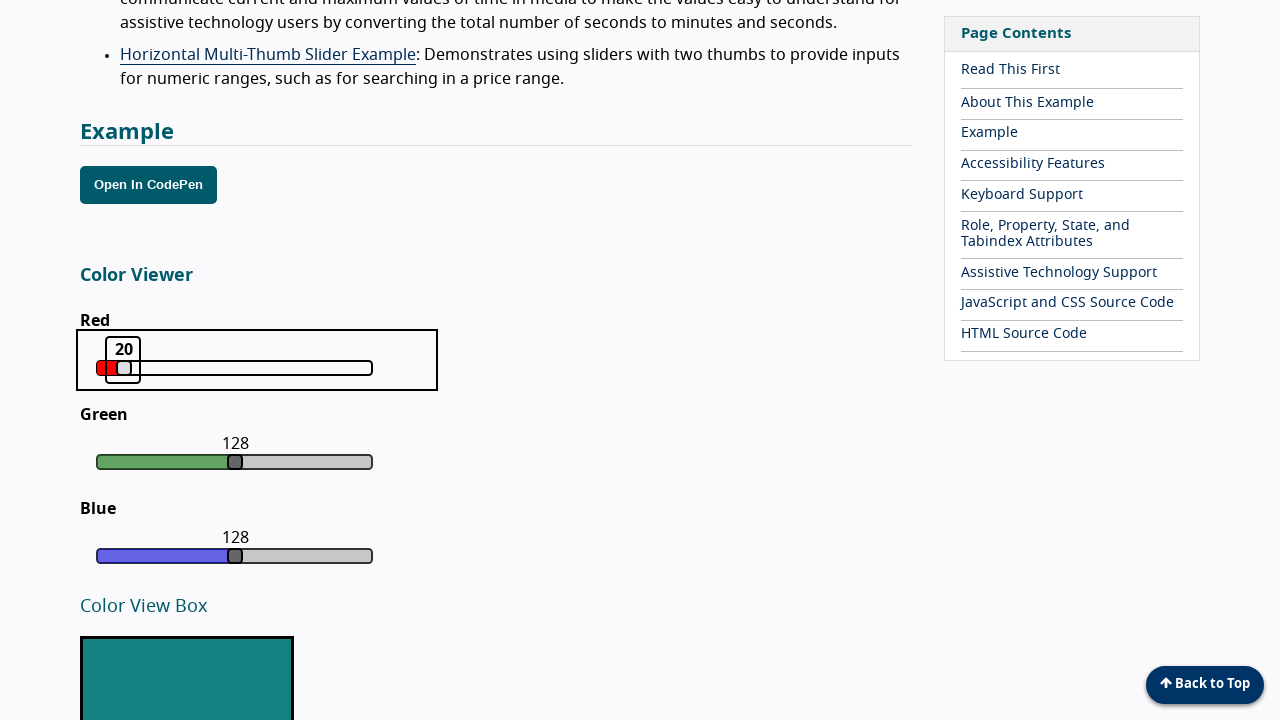

Pressed ArrowLeft to decrease slider value from 20 on xpath=//div[@class='color-slider red']//*[@class='focus']
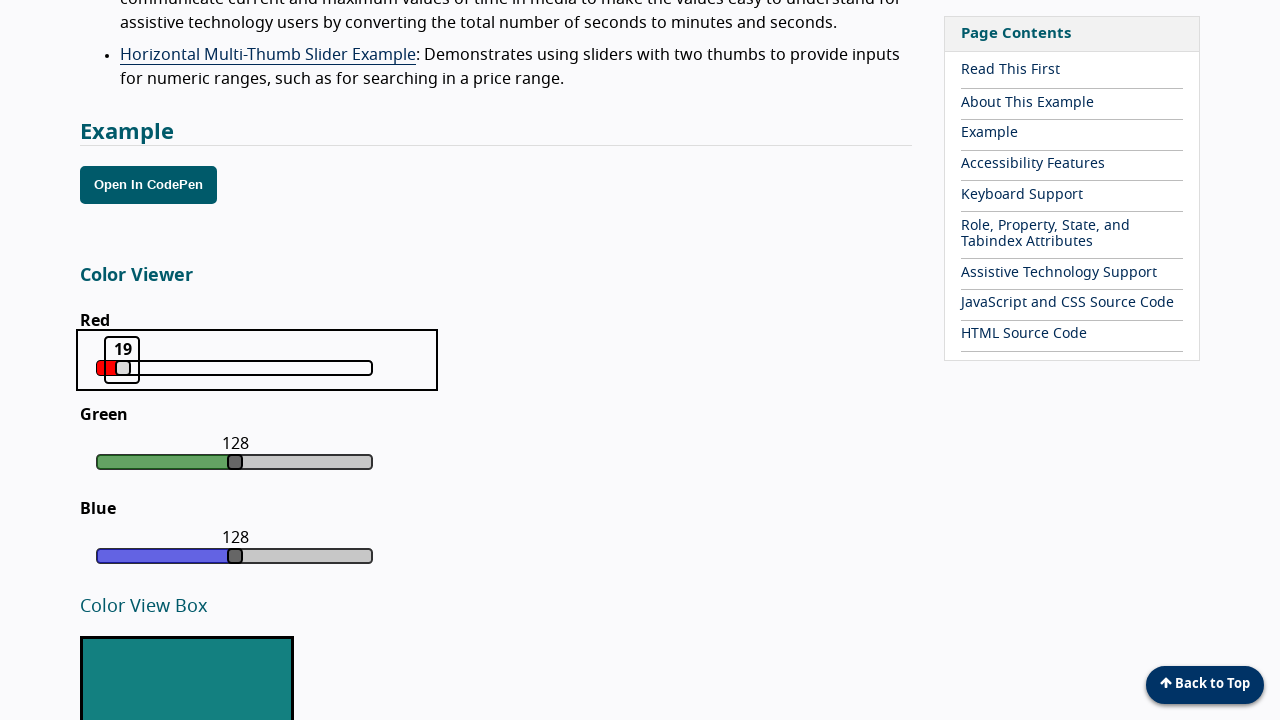

Retrieved current slider value: 19
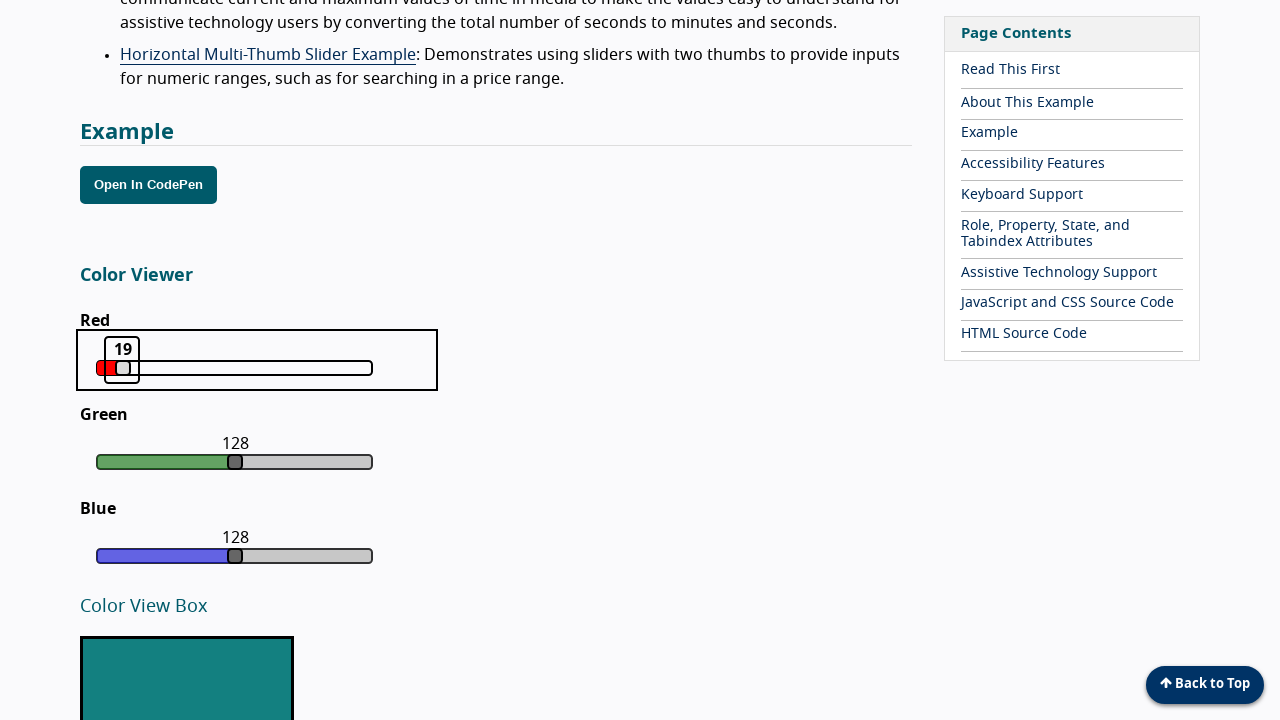

Clicked slider focus element at (122, 360) on xpath=//div[@class='color-slider red']//*[@class='focus']
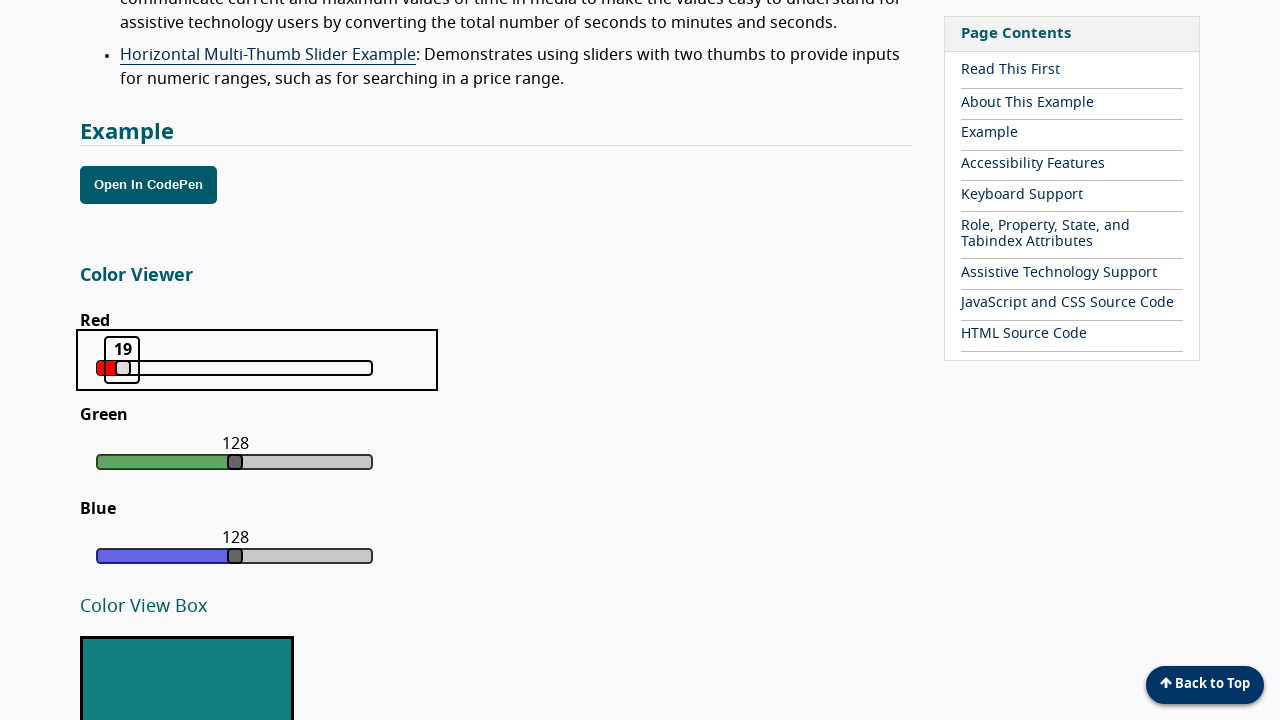

Pressed ArrowLeft to decrease slider value from 19 on xpath=//div[@class='color-slider red']//*[@class='focus']
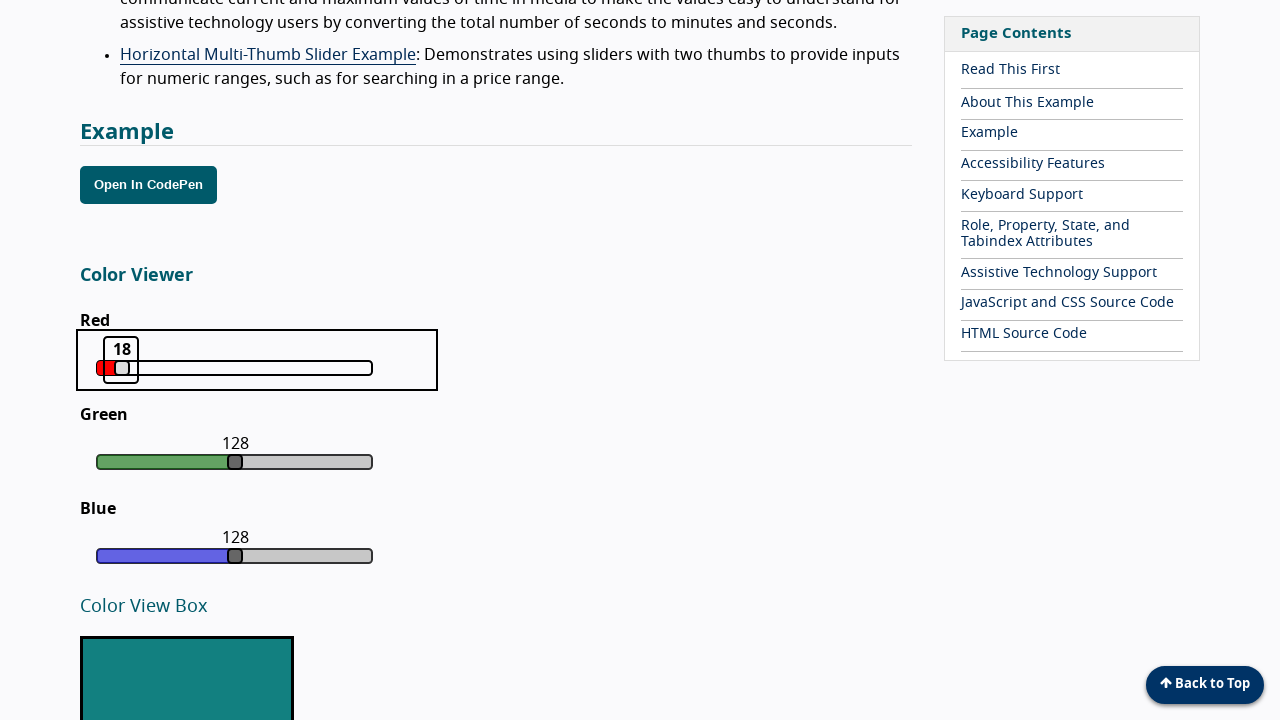

Retrieved current slider value: 18
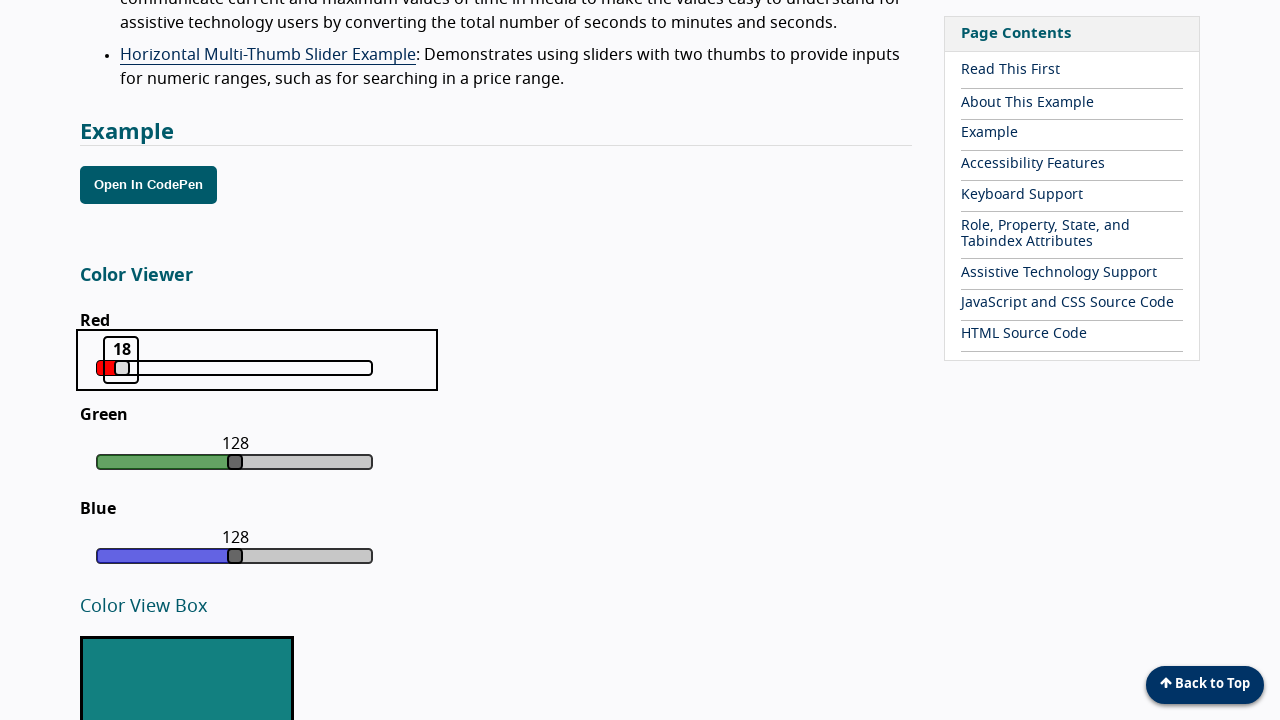

Clicked slider focus element at (121, 360) on xpath=//div[@class='color-slider red']//*[@class='focus']
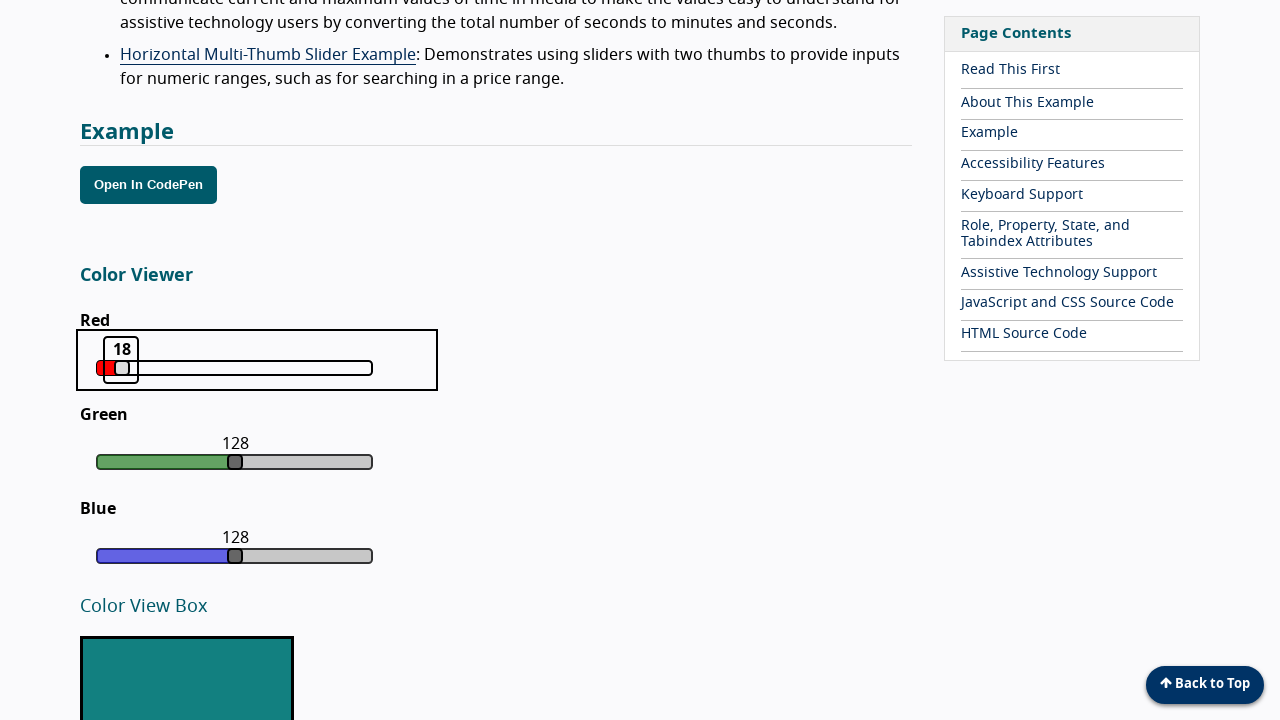

Pressed ArrowLeft to decrease slider value from 18 on xpath=//div[@class='color-slider red']//*[@class='focus']
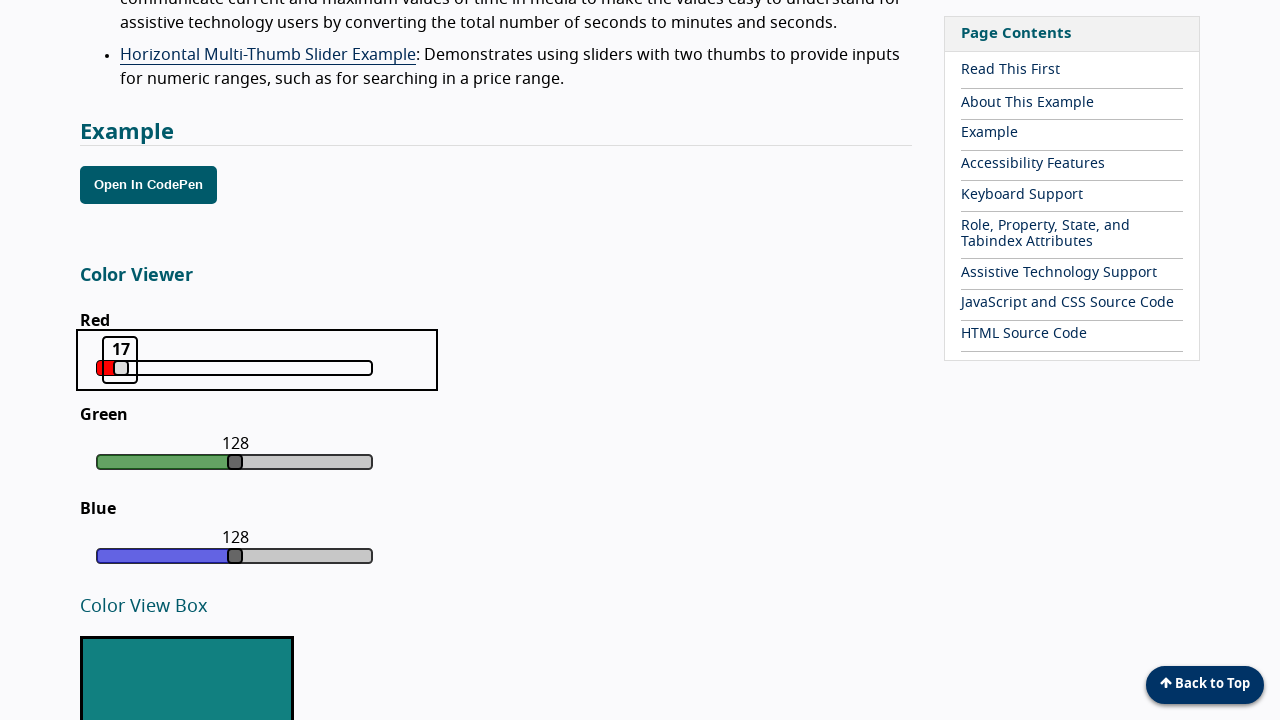

Retrieved current slider value: 17
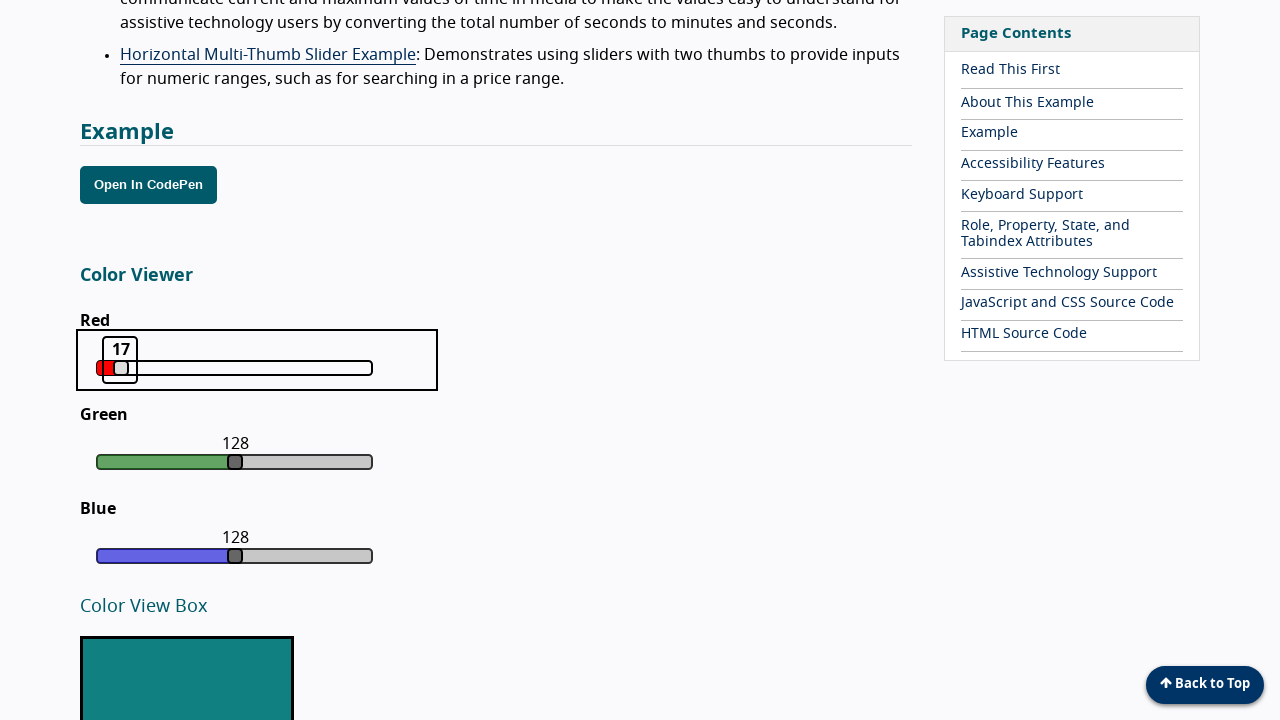

Clicked slider focus element at (120, 360) on xpath=//div[@class='color-slider red']//*[@class='focus']
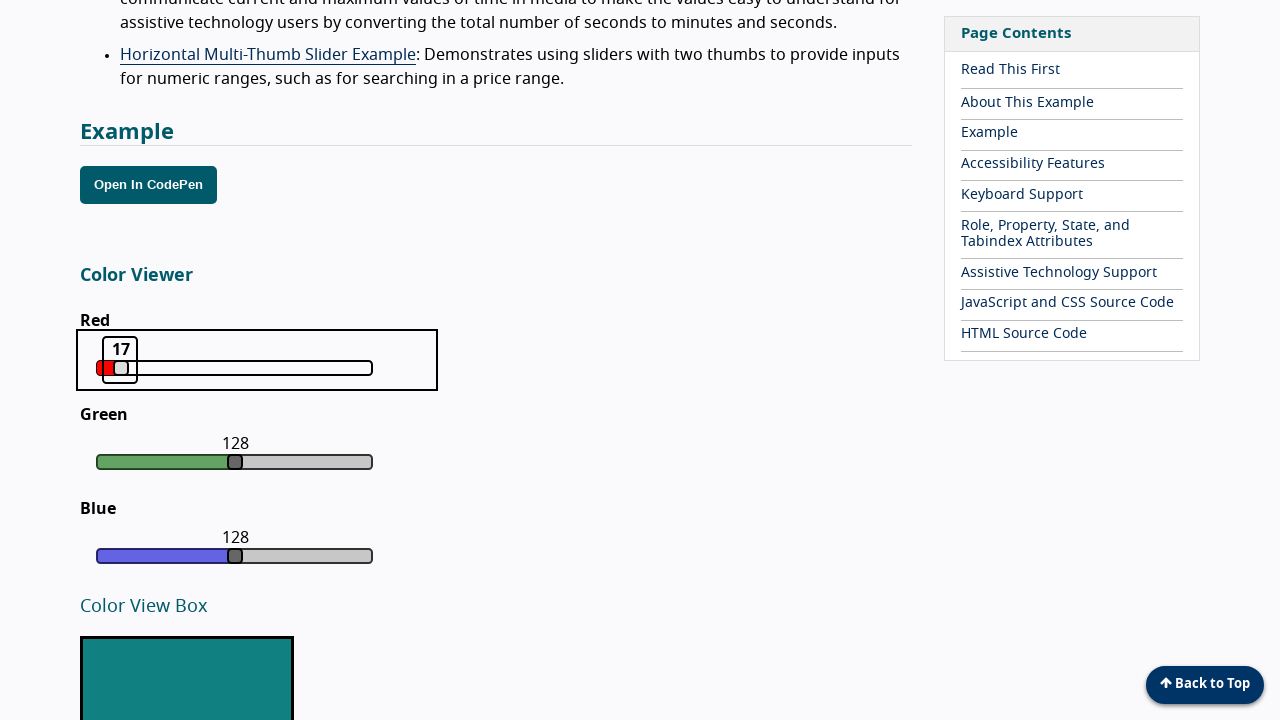

Pressed ArrowLeft to decrease slider value from 17 on xpath=//div[@class='color-slider red']//*[@class='focus']
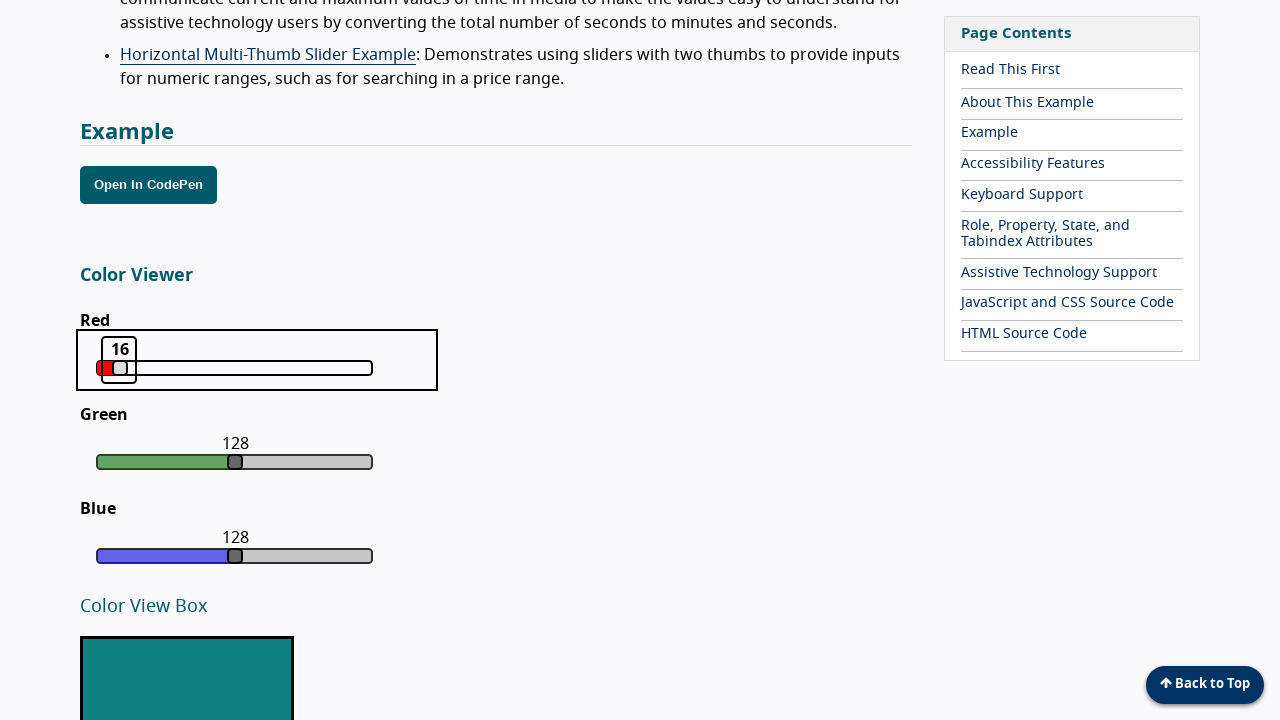

Retrieved current slider value: 16
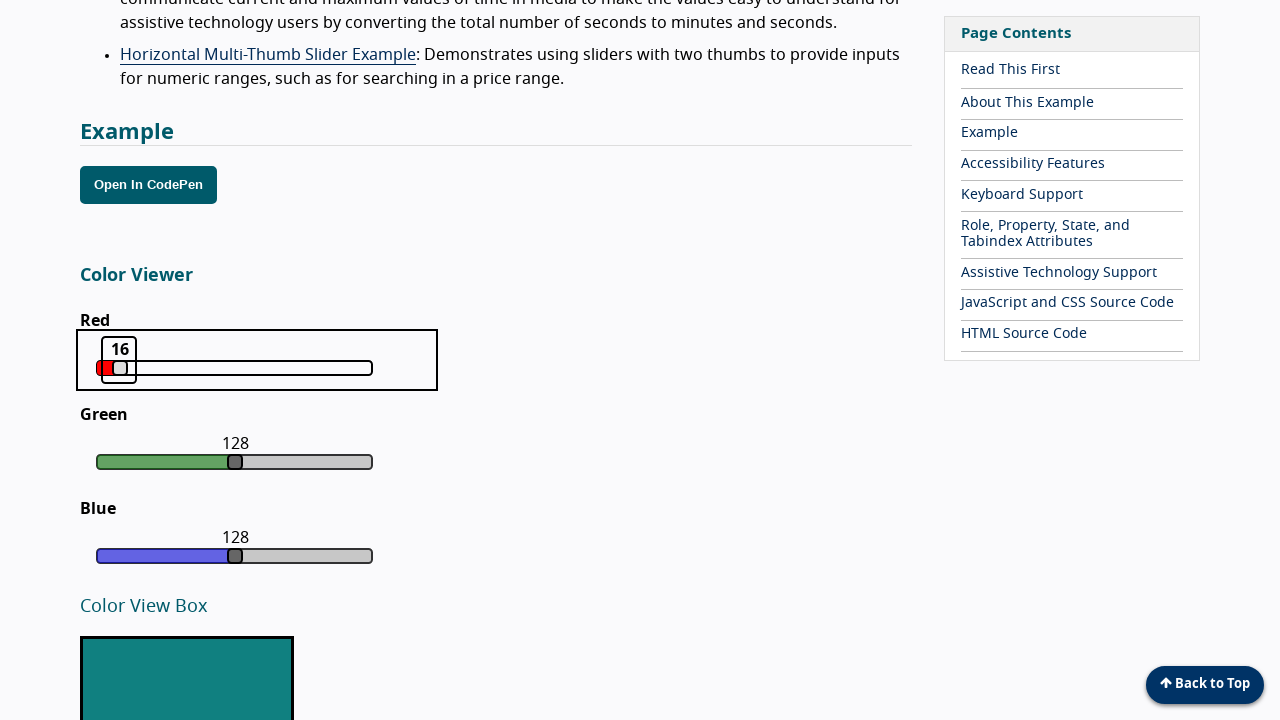

Clicked slider focus element at (119, 360) on xpath=//div[@class='color-slider red']//*[@class='focus']
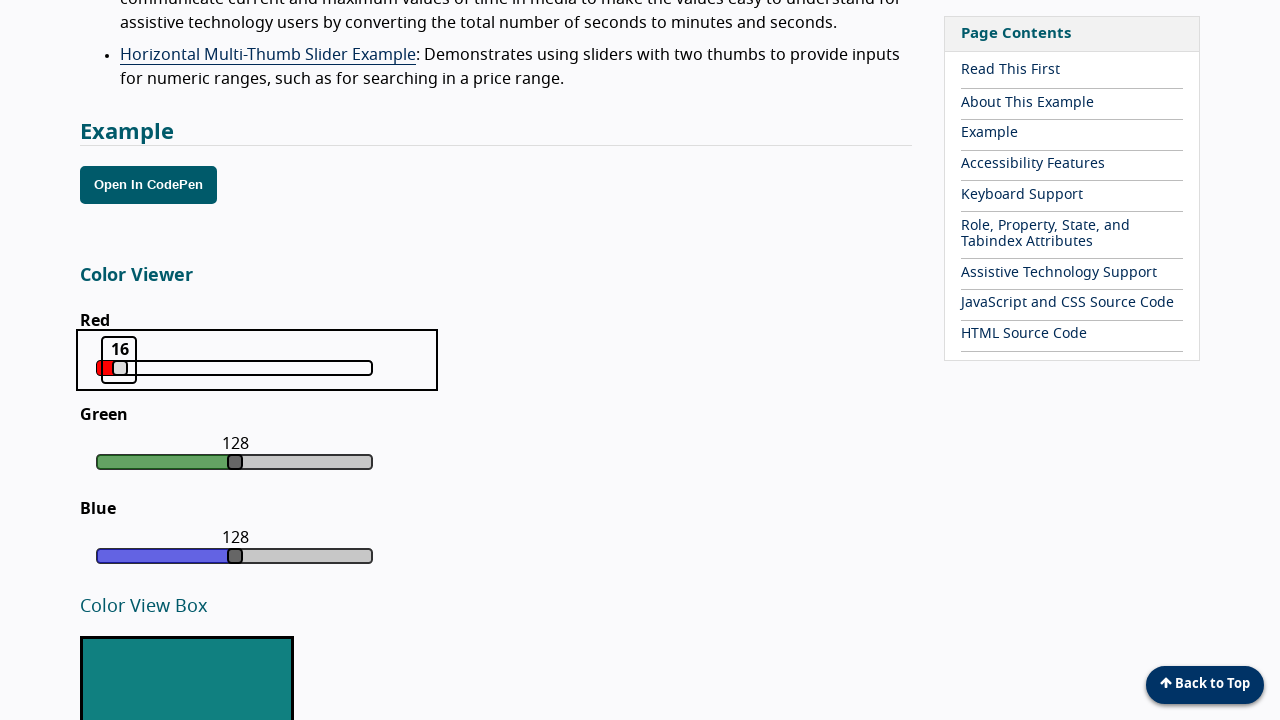

Pressed ArrowLeft to decrease slider value from 16 on xpath=//div[@class='color-slider red']//*[@class='focus']
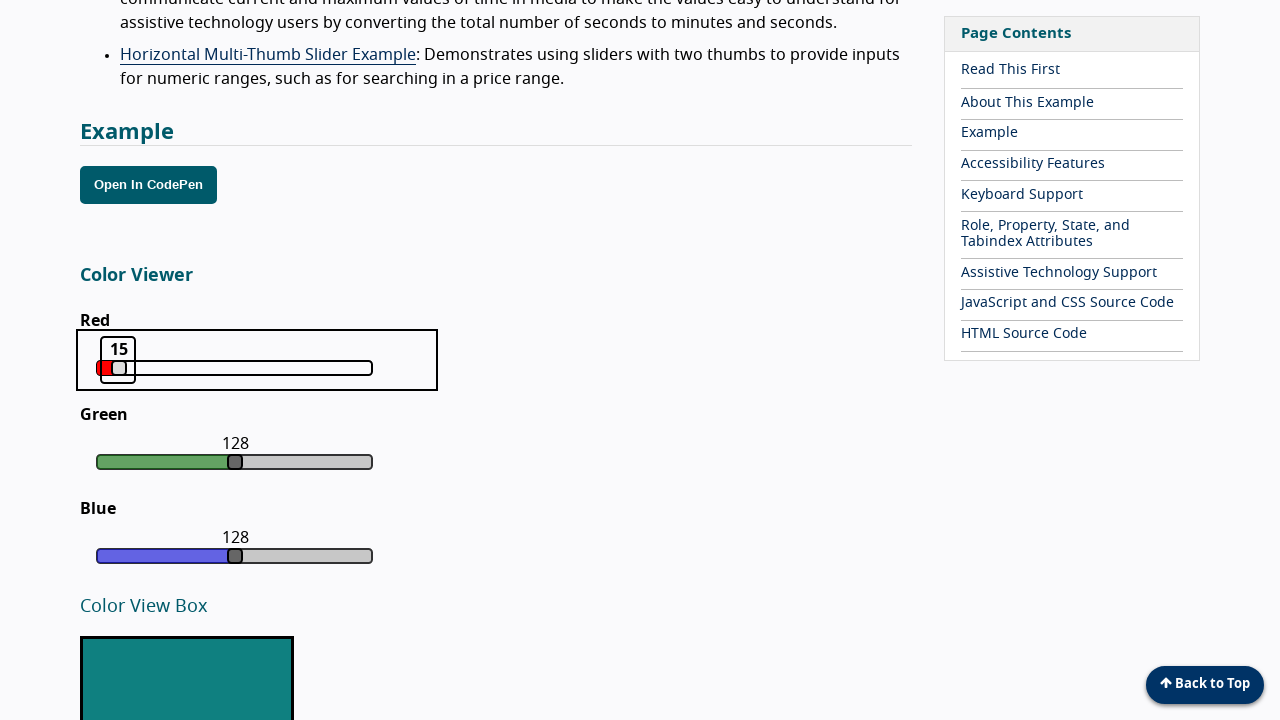

Retrieved current slider value: 15
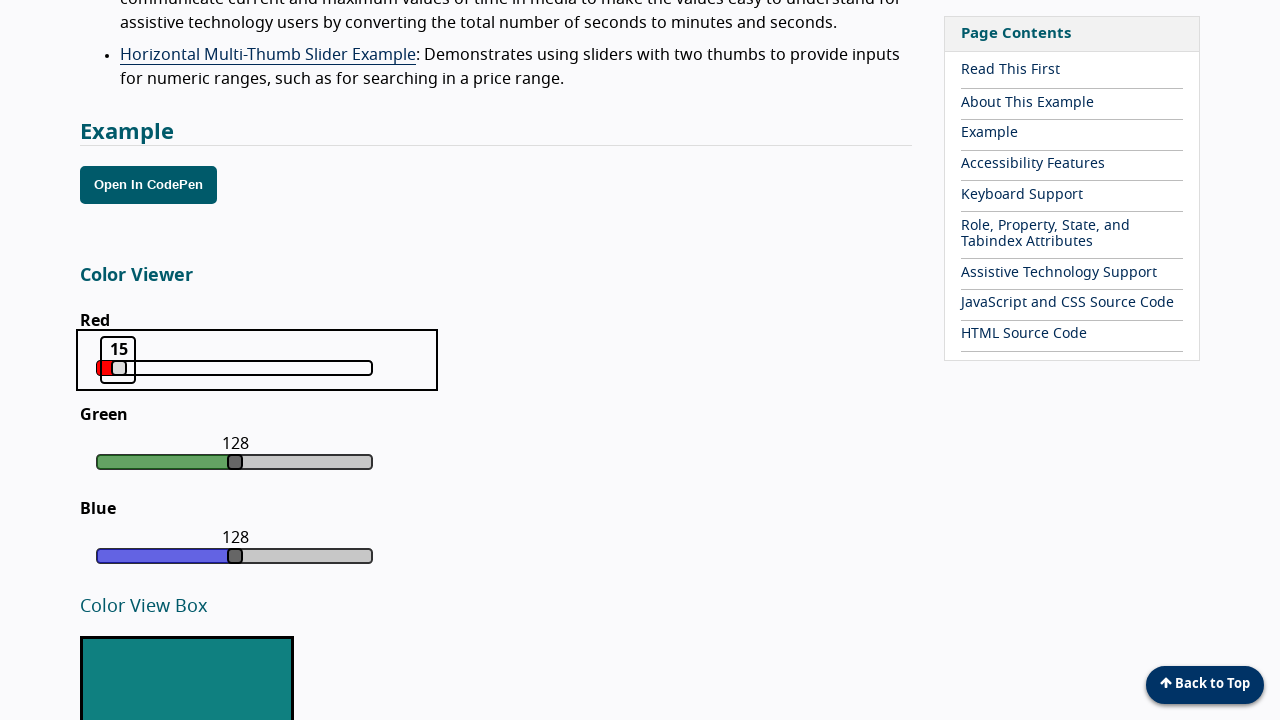

Clicked slider focus element at (118, 360) on xpath=//div[@class='color-slider red']//*[@class='focus']
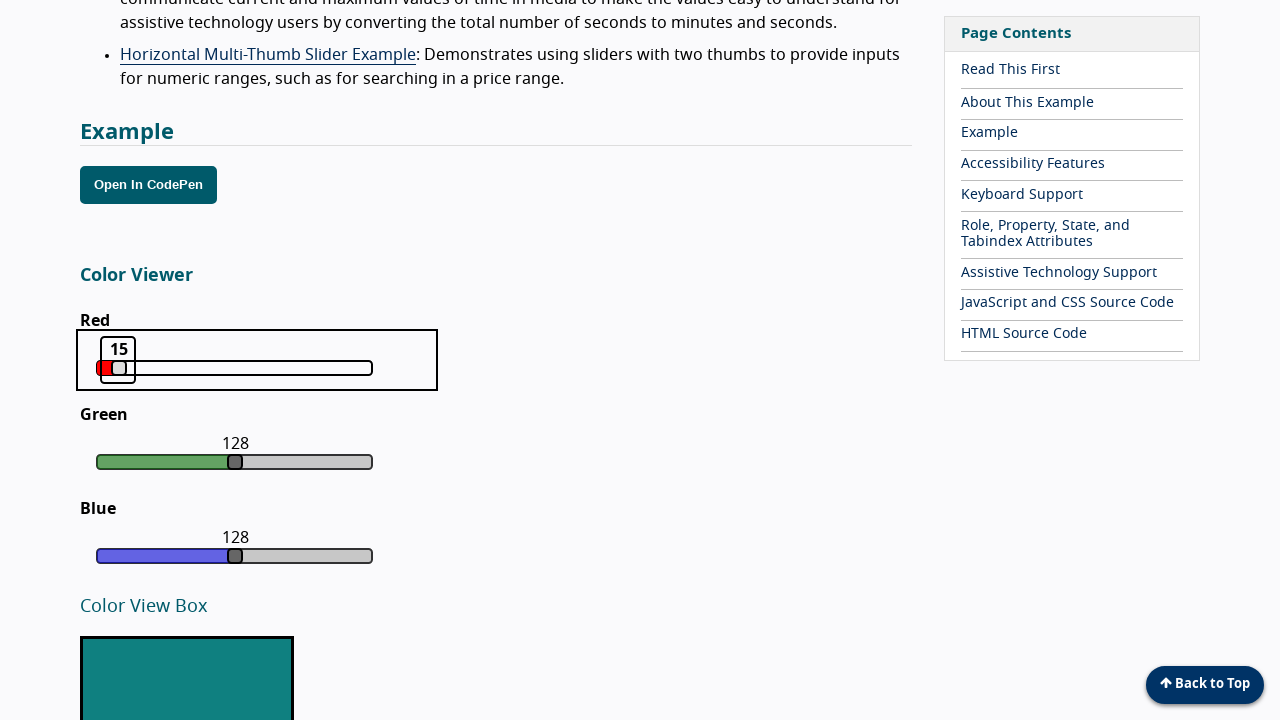

Pressed ArrowLeft to decrease slider value from 15 on xpath=//div[@class='color-slider red']//*[@class='focus']
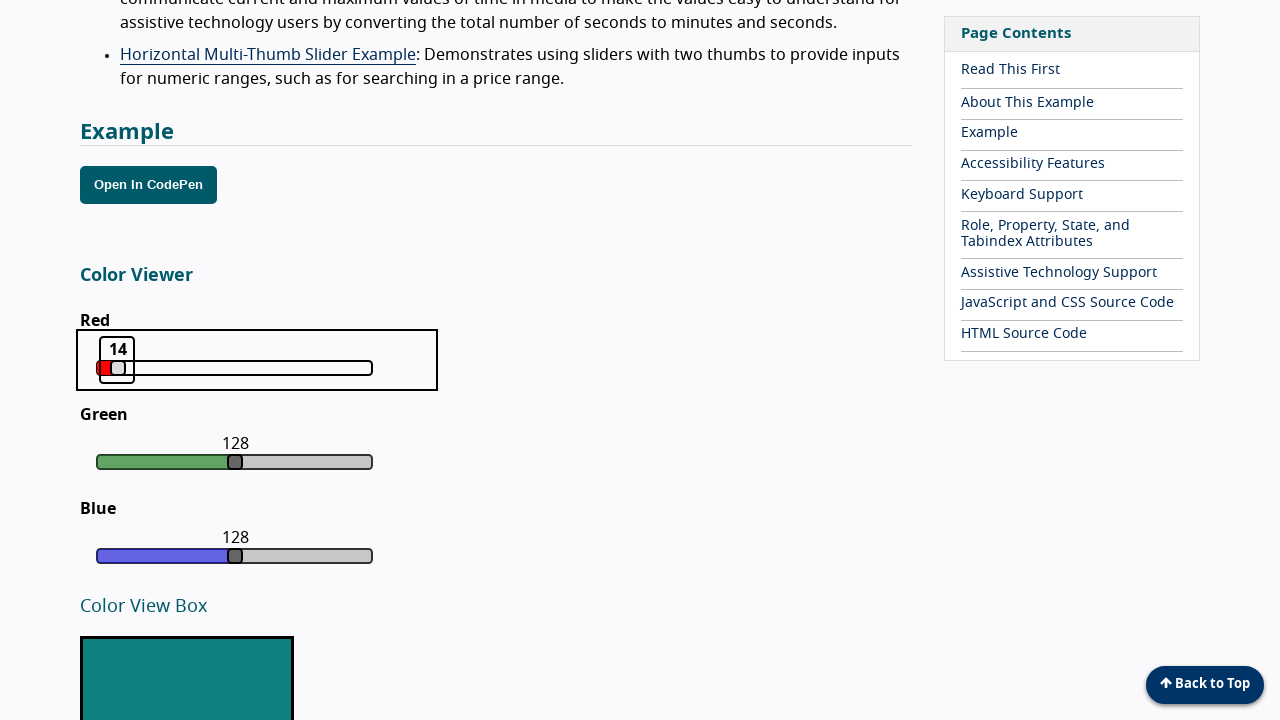

Retrieved current slider value: 14
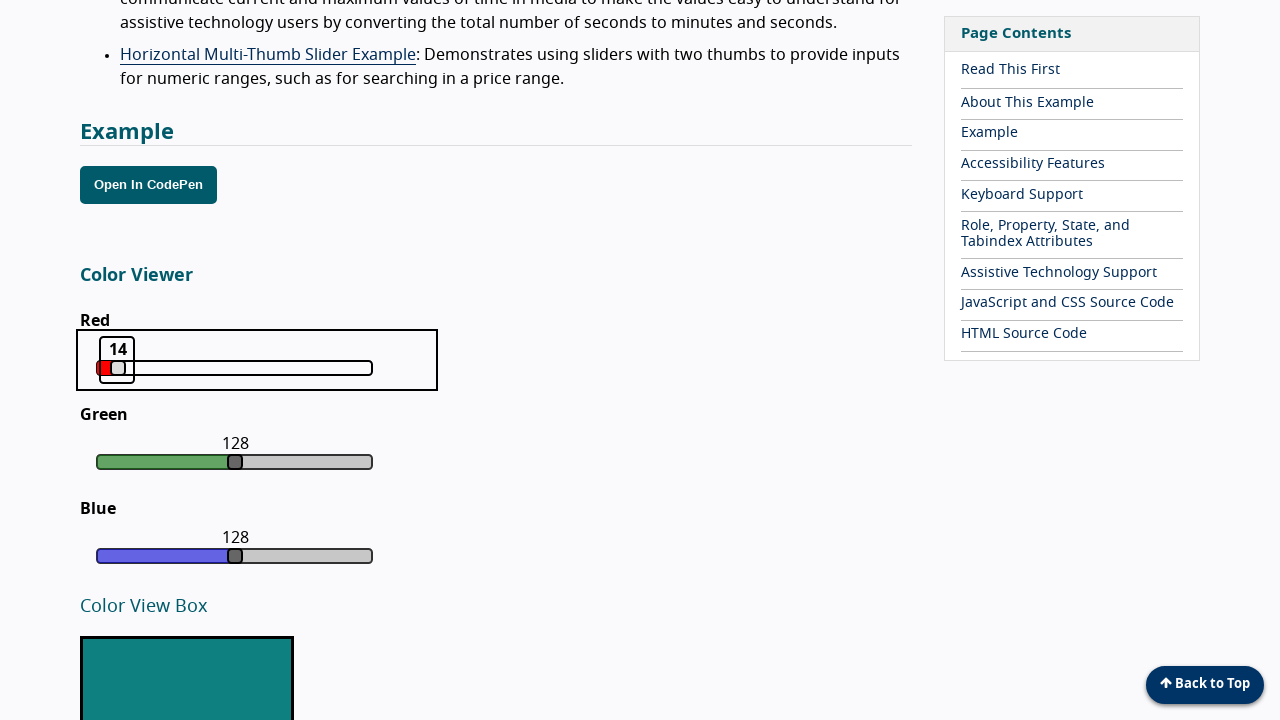

Clicked slider focus element at (117, 360) on xpath=//div[@class='color-slider red']//*[@class='focus']
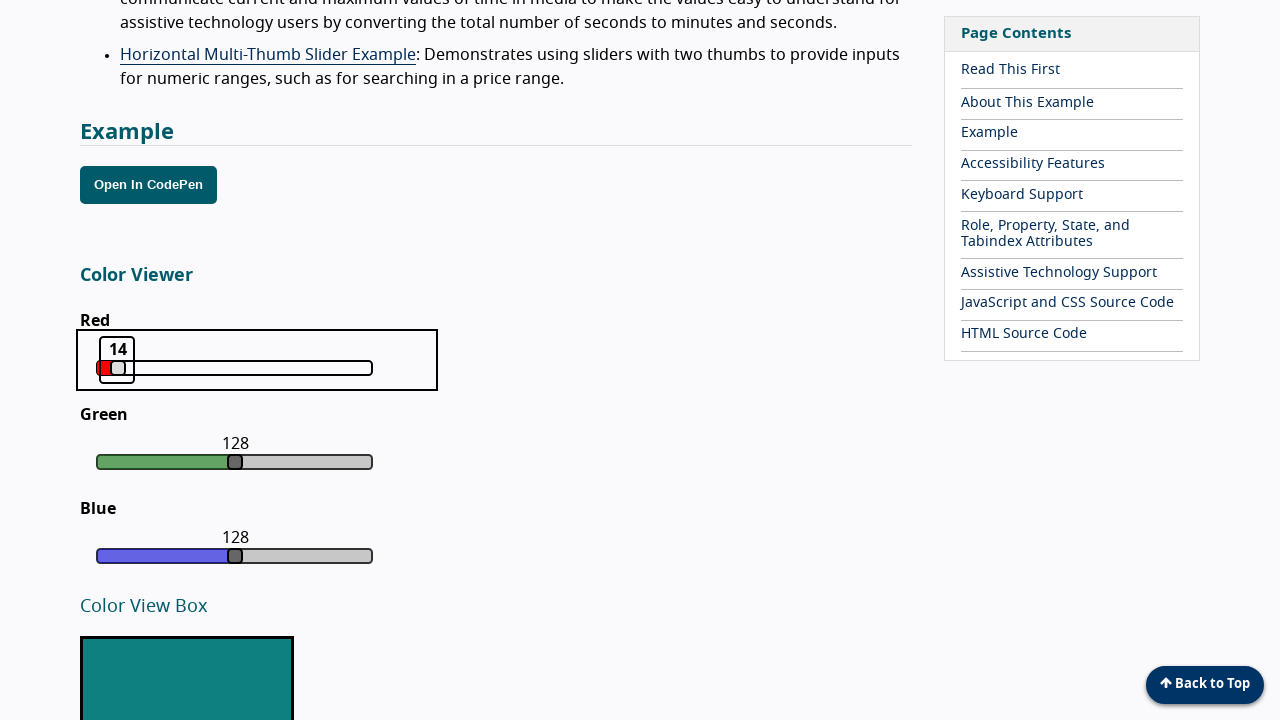

Pressed ArrowLeft to decrease slider value from 14 on xpath=//div[@class='color-slider red']//*[@class='focus']
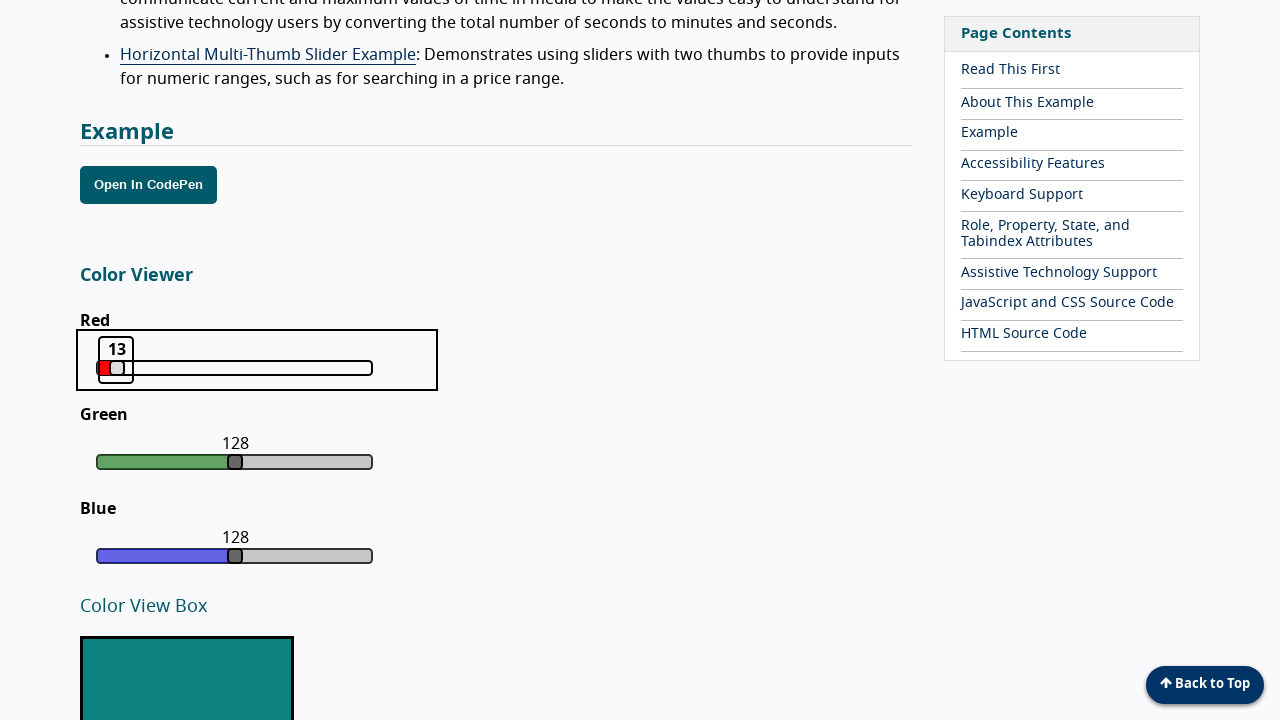

Retrieved current slider value: 13
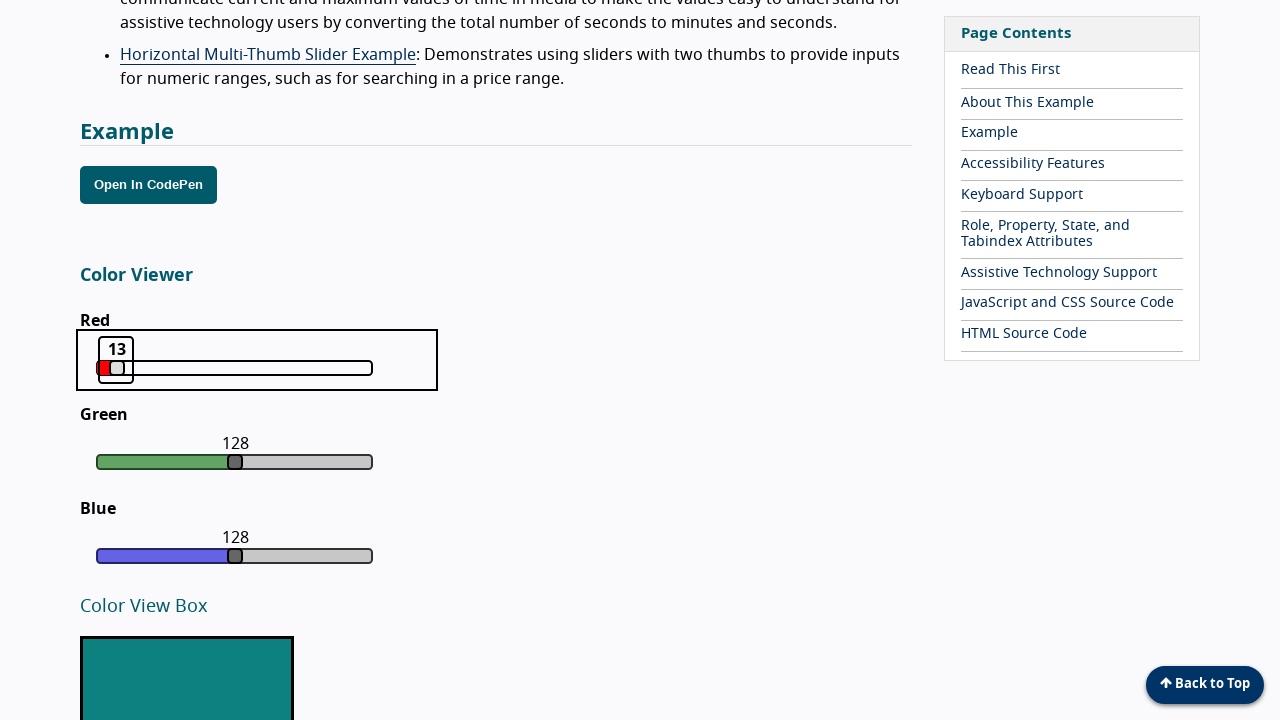

Clicked slider focus element at (116, 360) on xpath=//div[@class='color-slider red']//*[@class='focus']
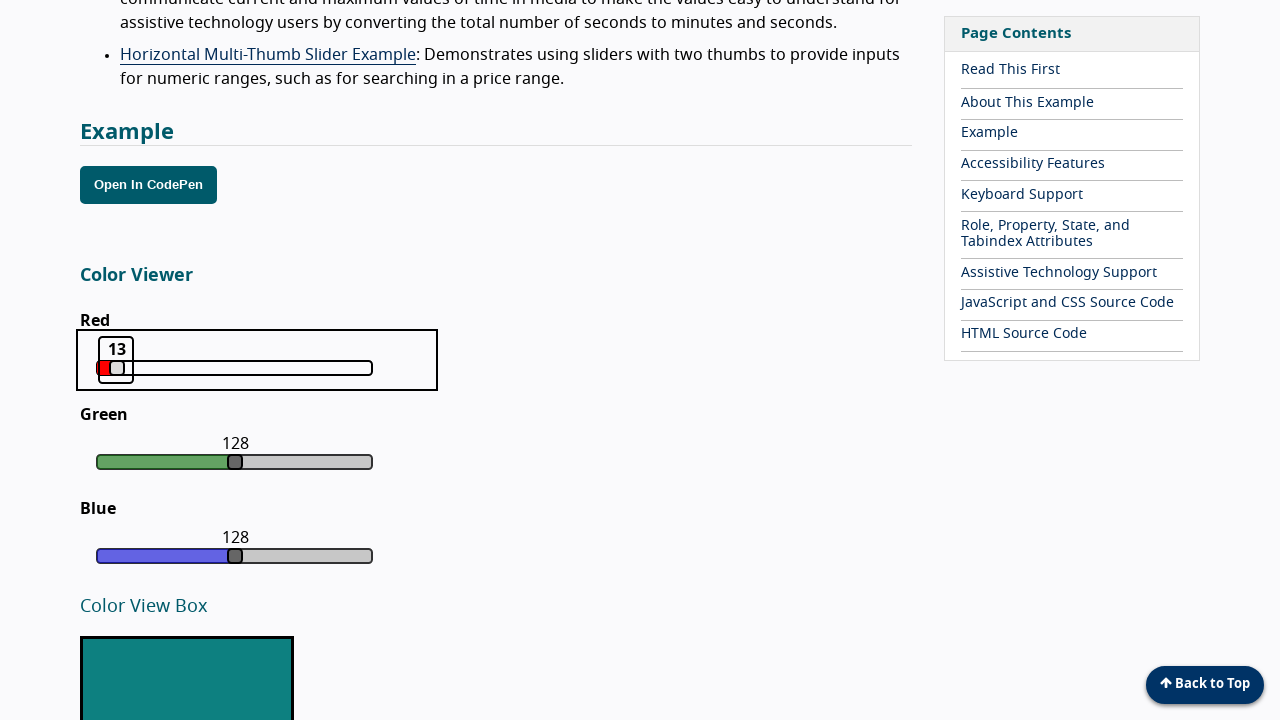

Pressed ArrowLeft to decrease slider value from 13 on xpath=//div[@class='color-slider red']//*[@class='focus']
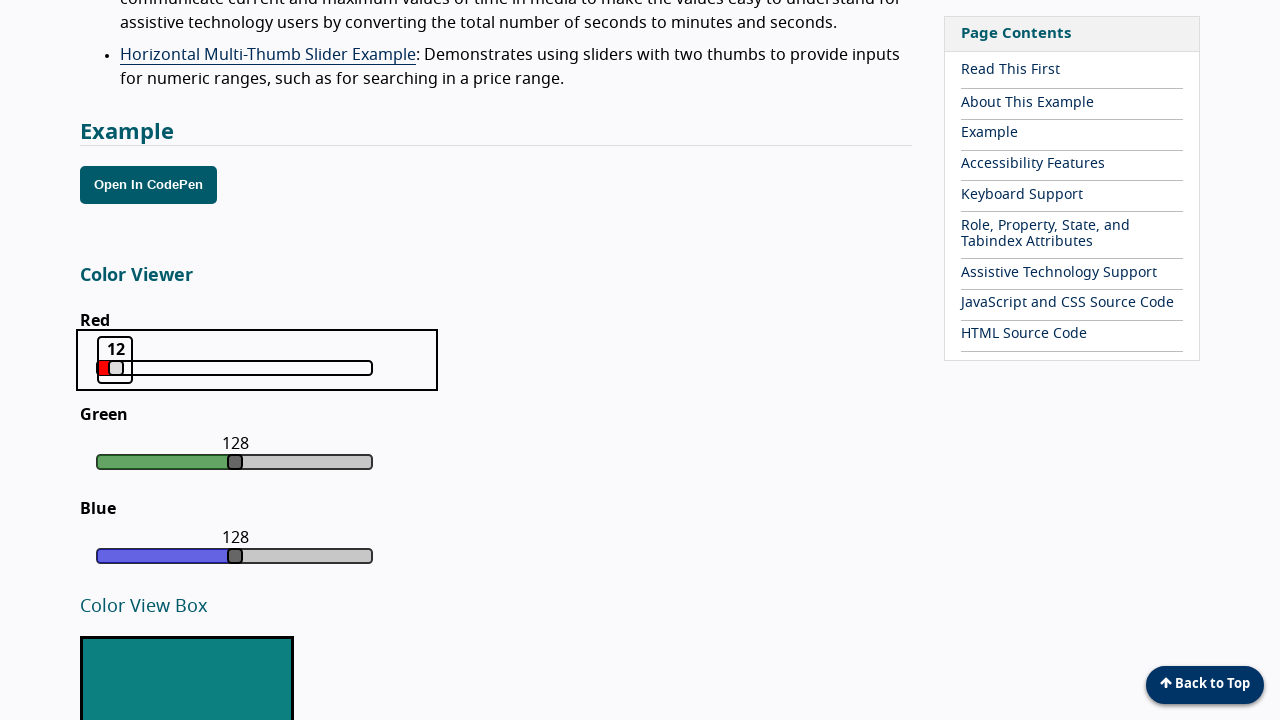

Retrieved current slider value: 12
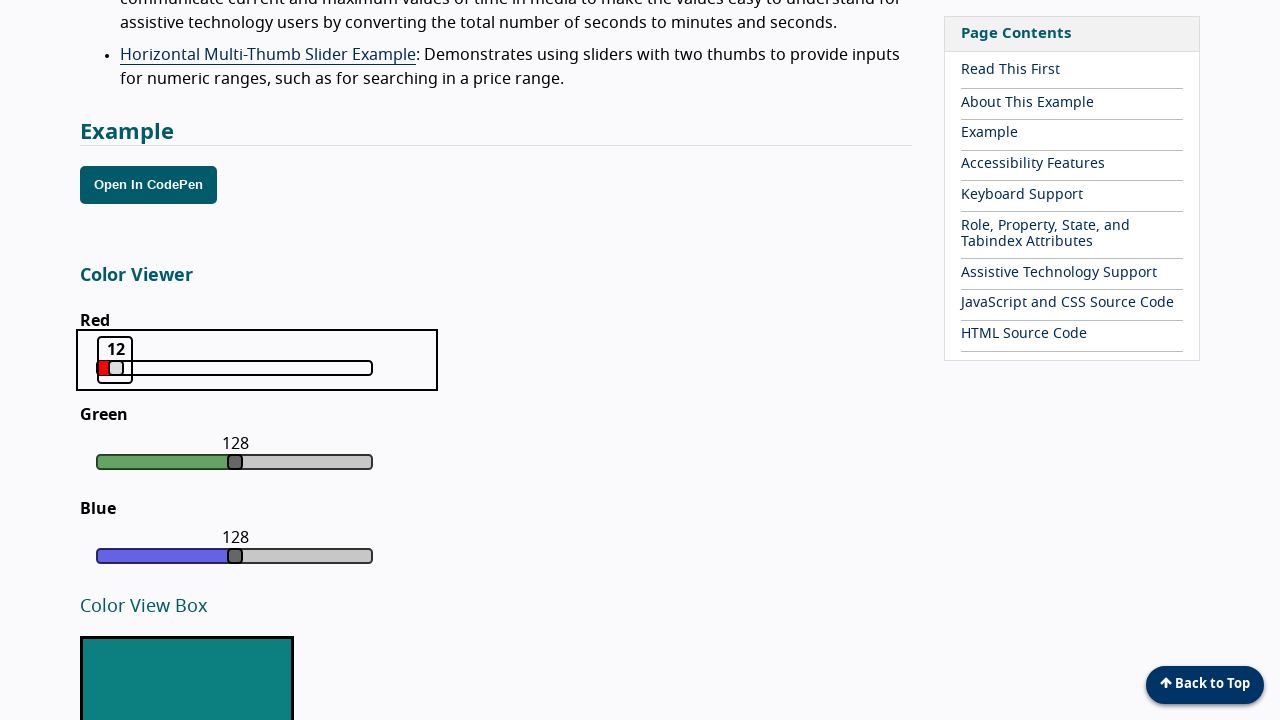

Clicked slider focus element at (115, 360) on xpath=//div[@class='color-slider red']//*[@class='focus']
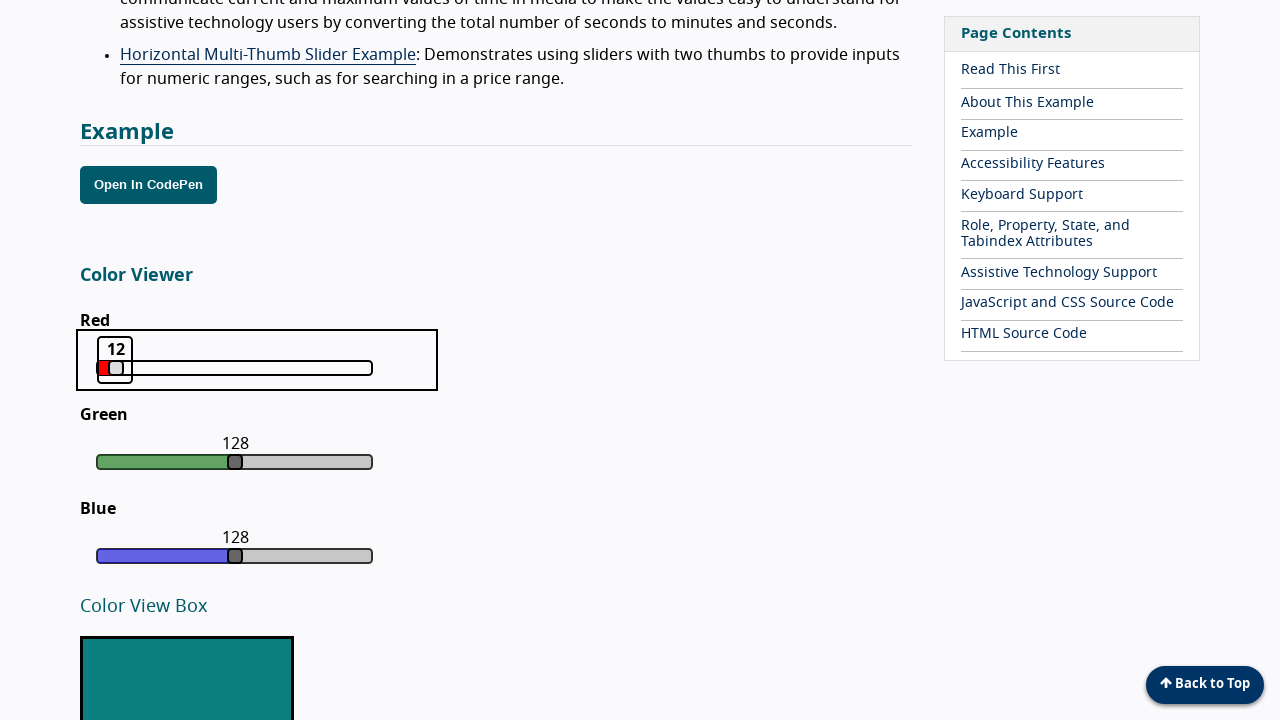

Pressed ArrowLeft to decrease slider value from 12 on xpath=//div[@class='color-slider red']//*[@class='focus']
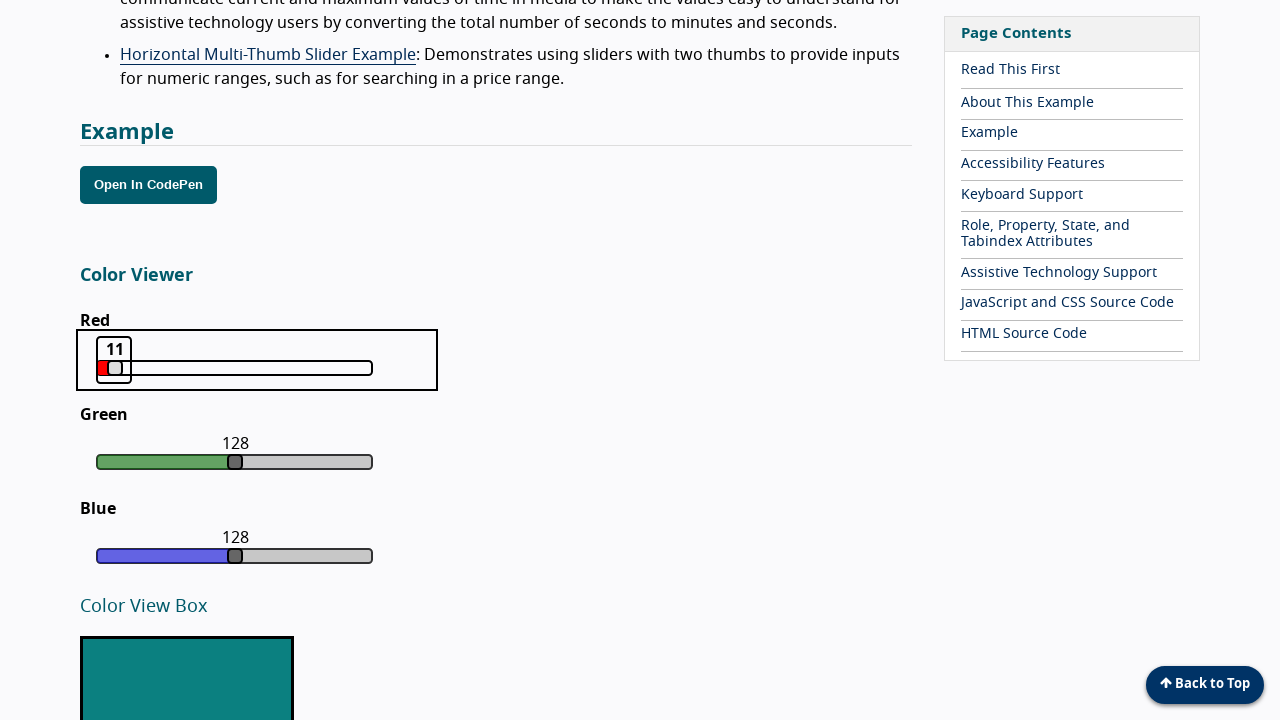

Retrieved current slider value: 11
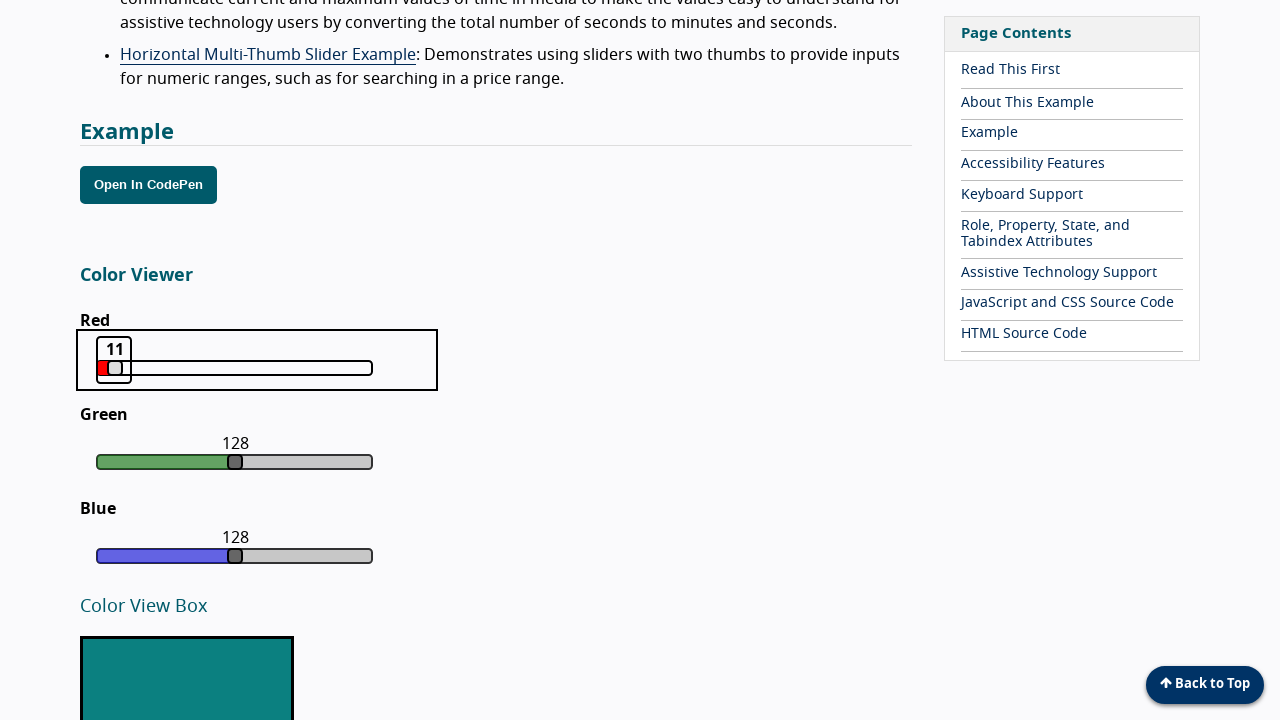

Clicked slider focus element at (114, 360) on xpath=//div[@class='color-slider red']//*[@class='focus']
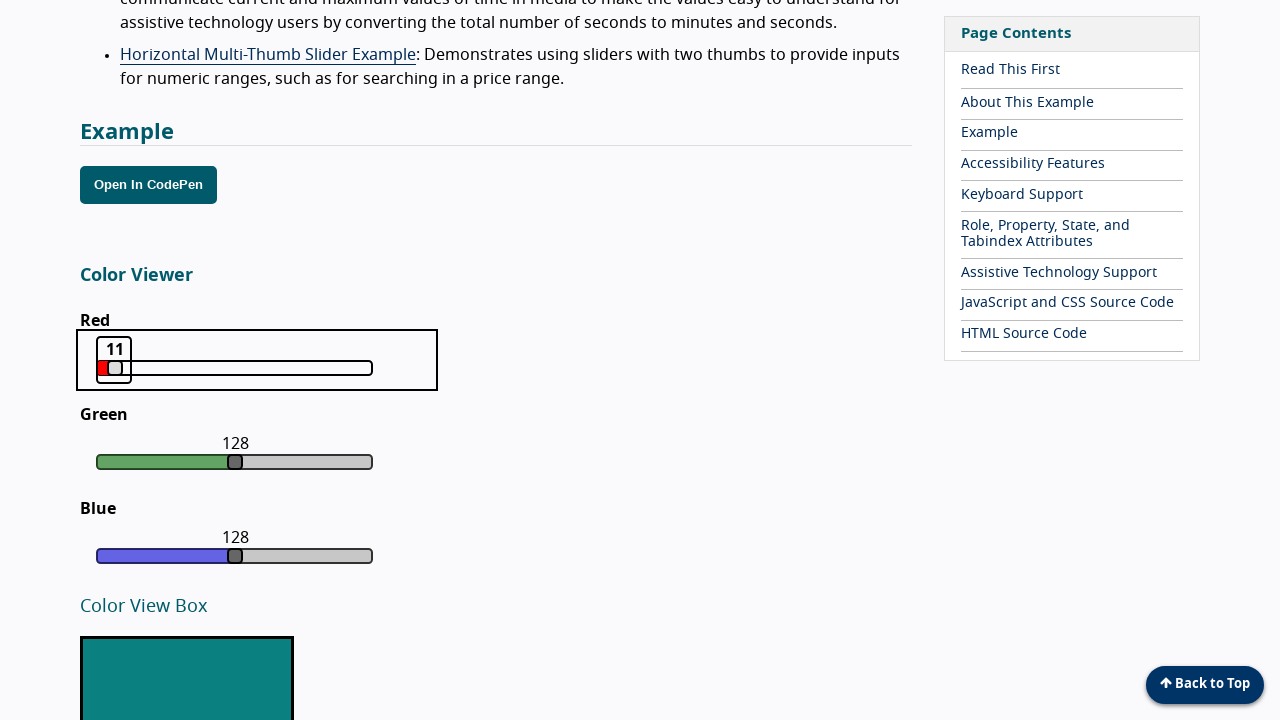

Pressed ArrowLeft to decrease slider value from 11 on xpath=//div[@class='color-slider red']//*[@class='focus']
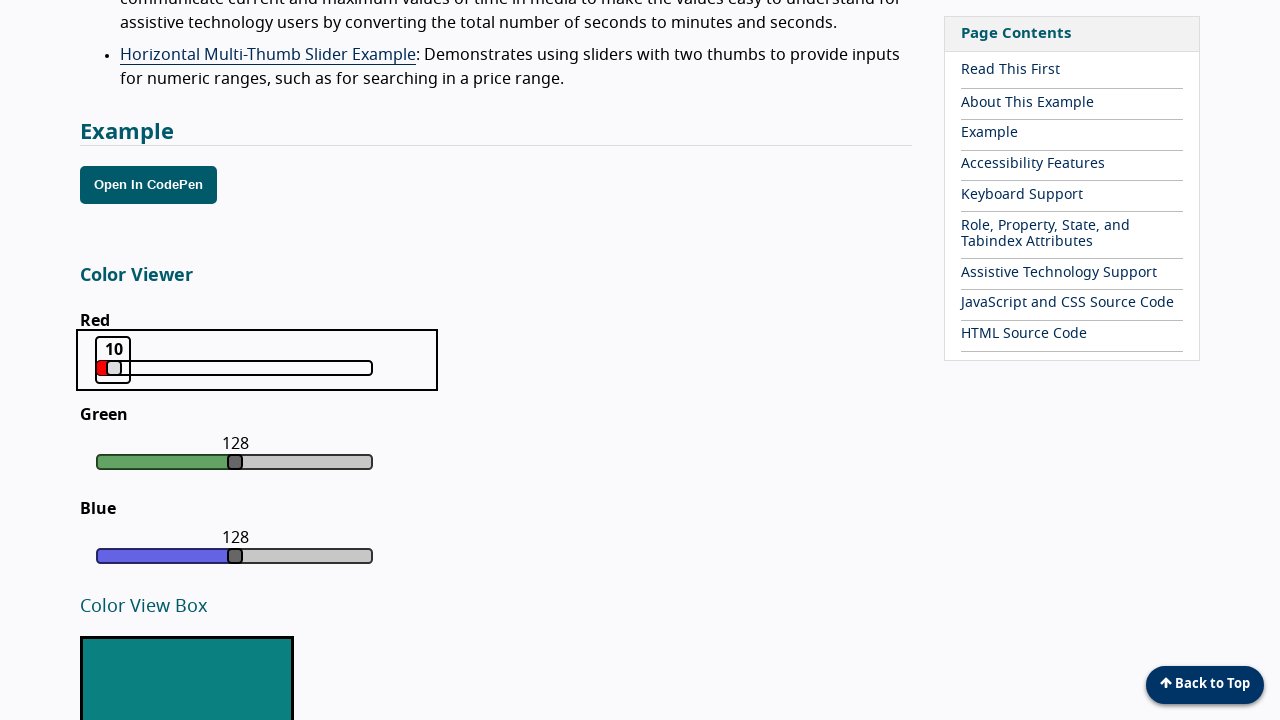

Retrieved current slider value: 10
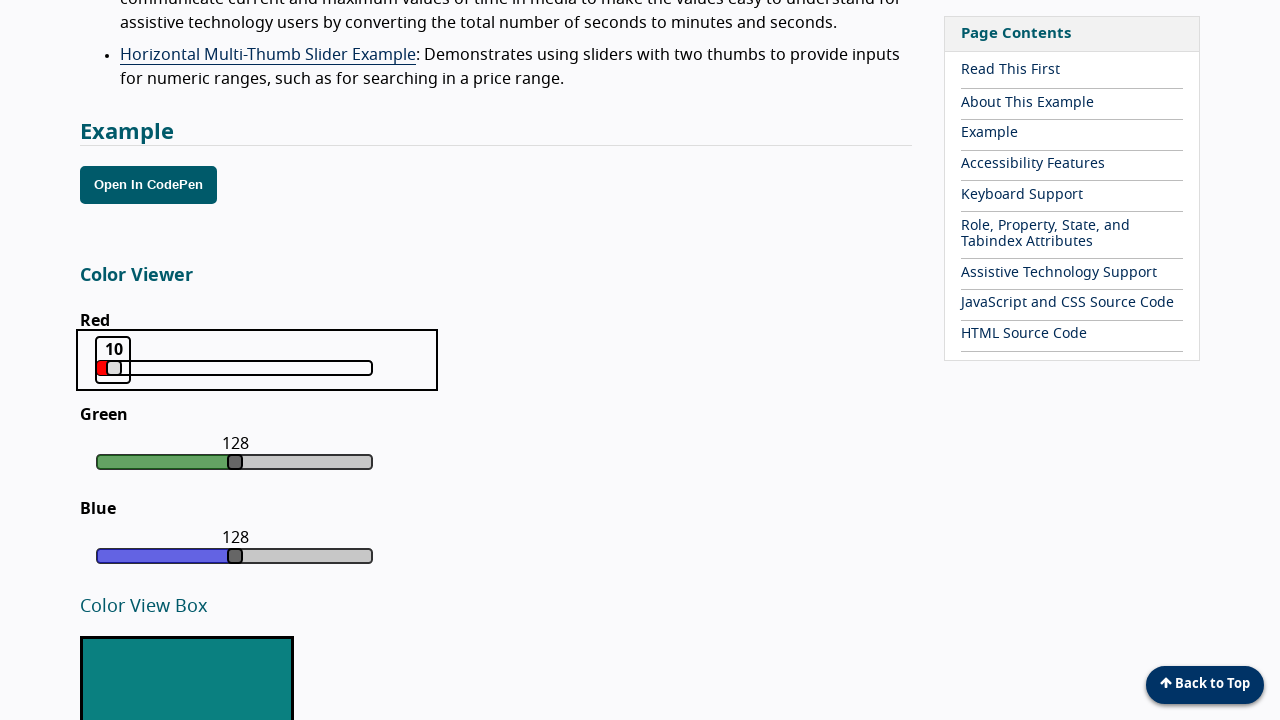

Clicked slider focus element at (113, 360) on xpath=//div[@class='color-slider red']//*[@class='focus']
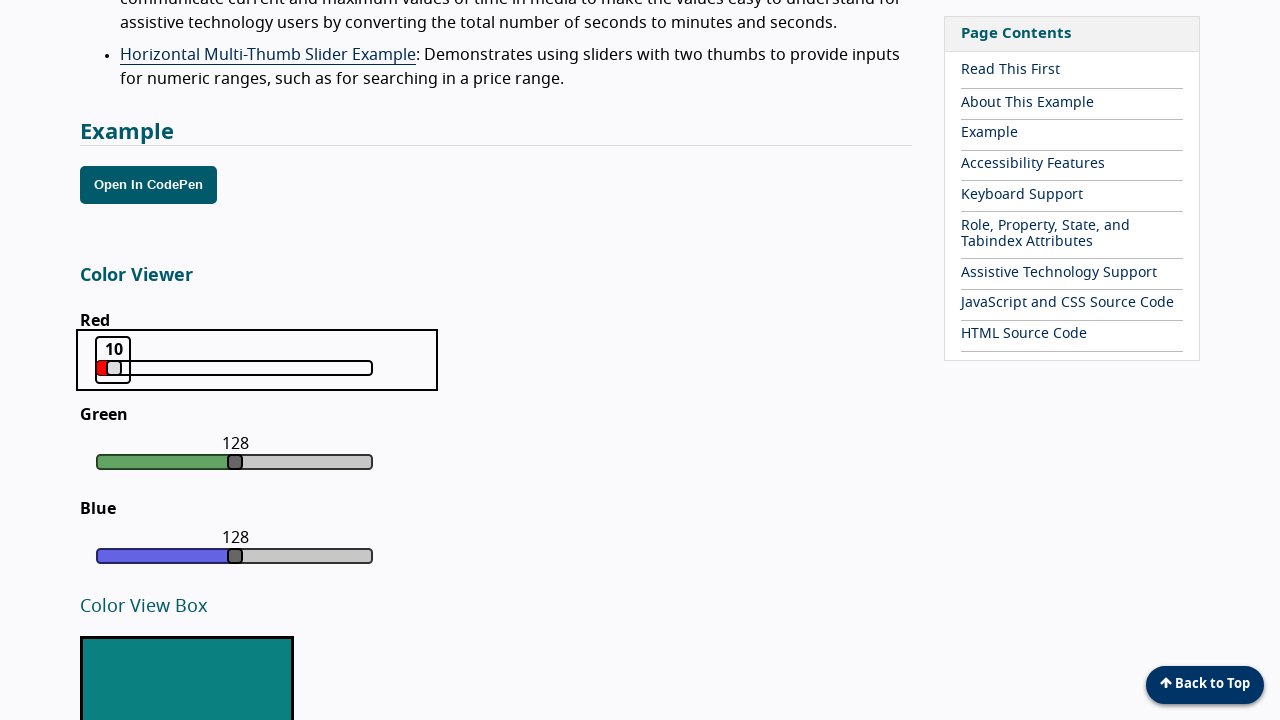

Pressed ArrowLeft to decrease slider value from 10 on xpath=//div[@class='color-slider red']//*[@class='focus']
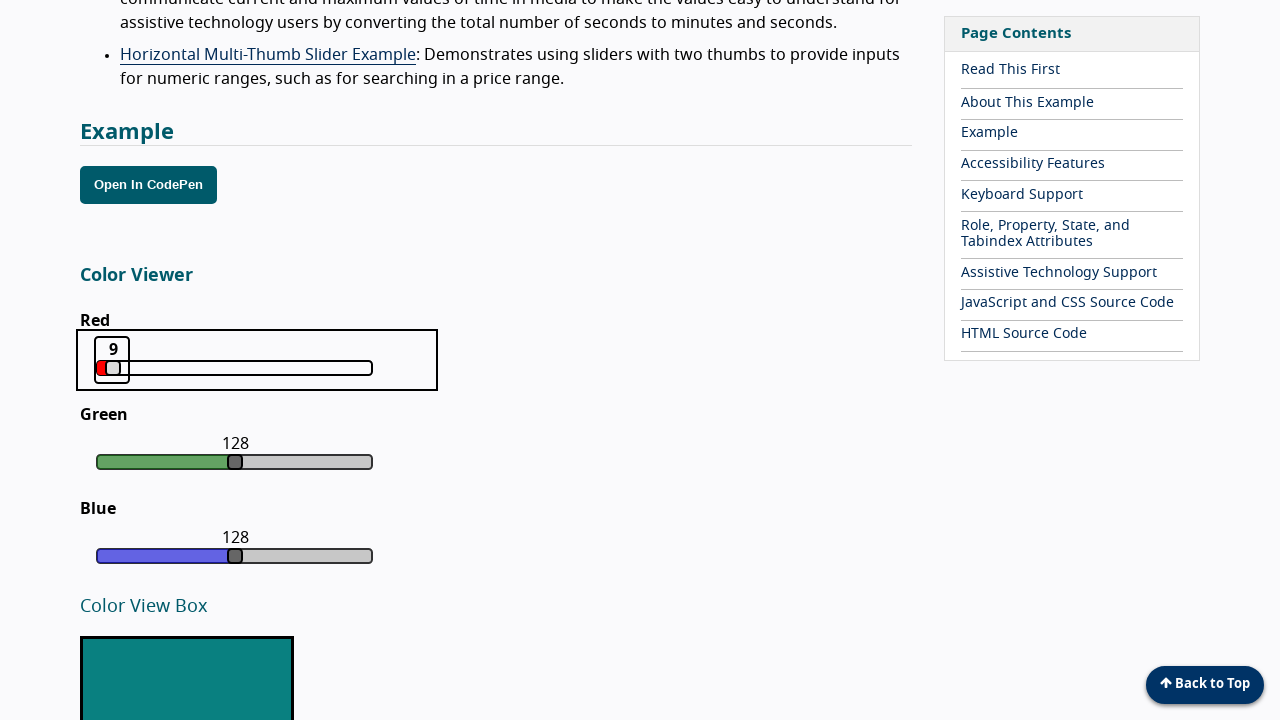

Retrieved current slider value: 9
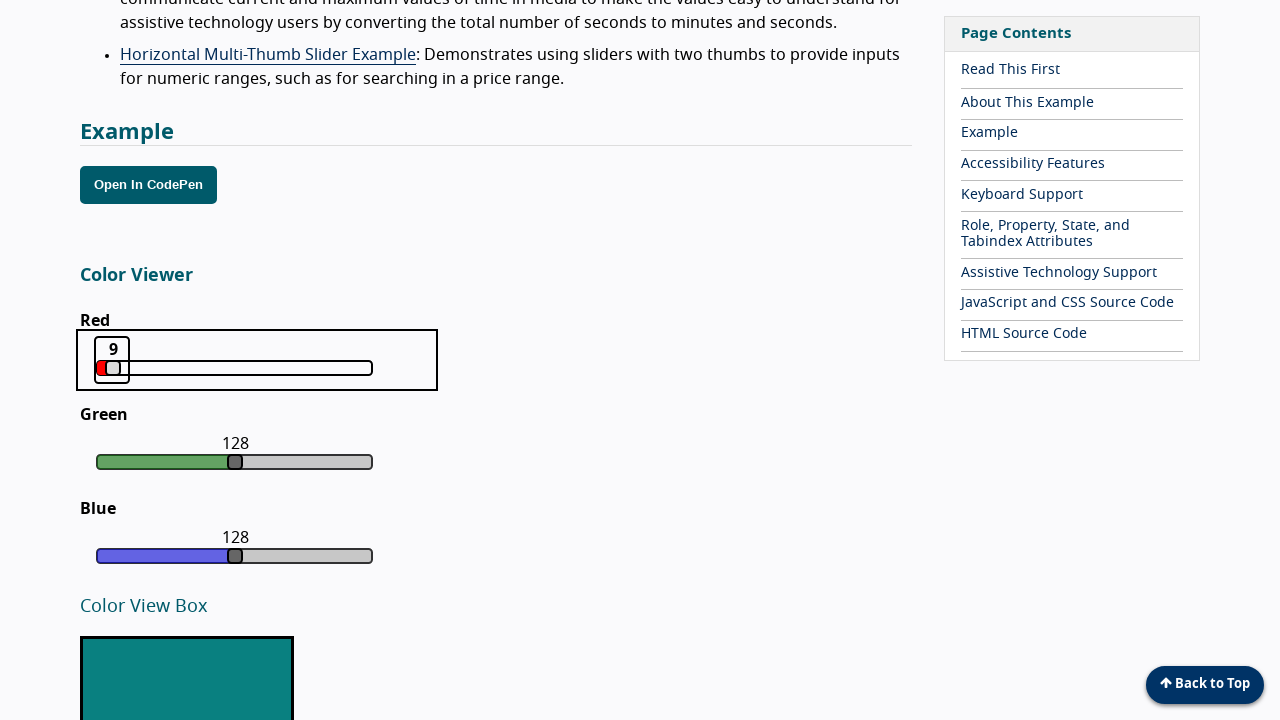

Clicked slider focus element at (112, 360) on xpath=//div[@class='color-slider red']//*[@class='focus']
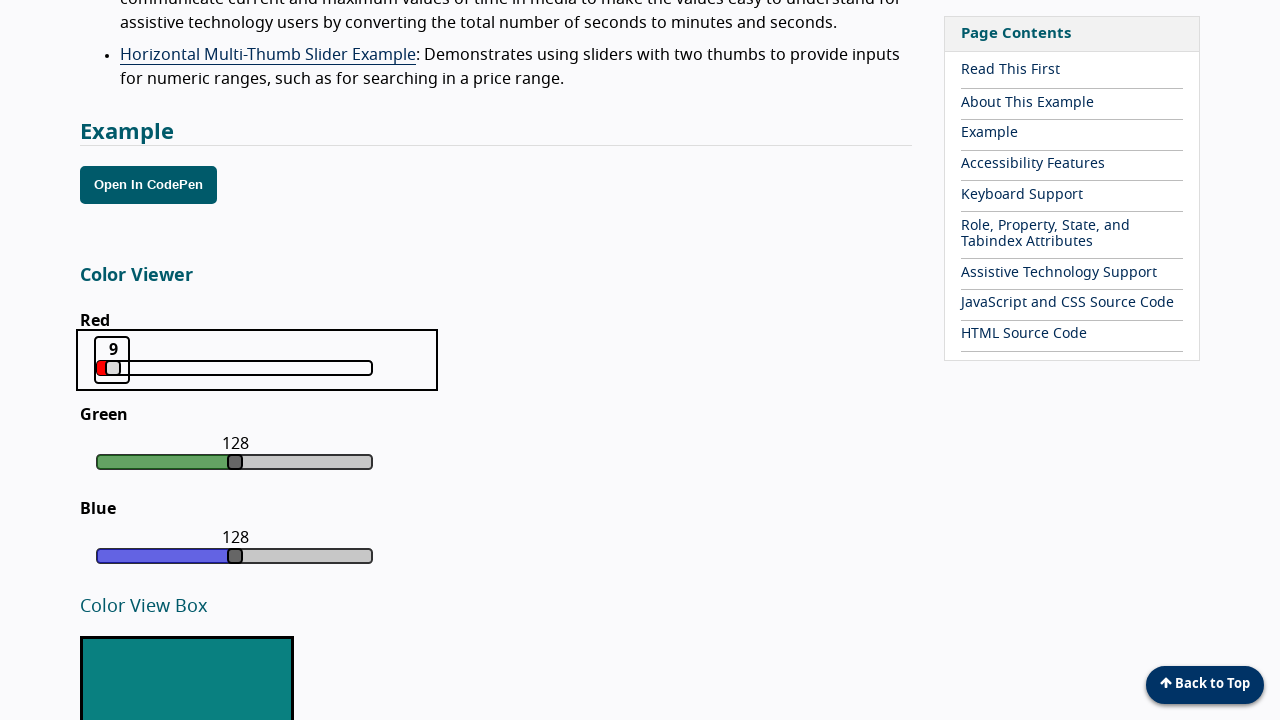

Pressed ArrowLeft to decrease slider value from 9 on xpath=//div[@class='color-slider red']//*[@class='focus']
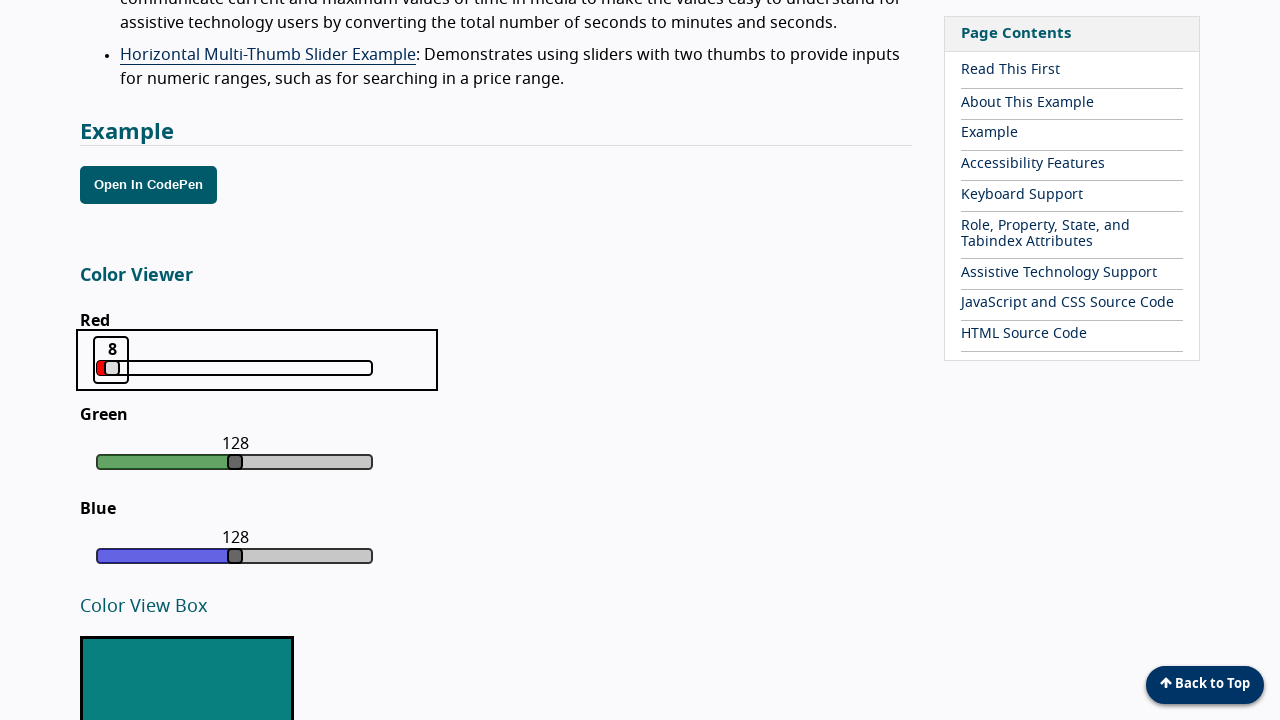

Retrieved current slider value: 8
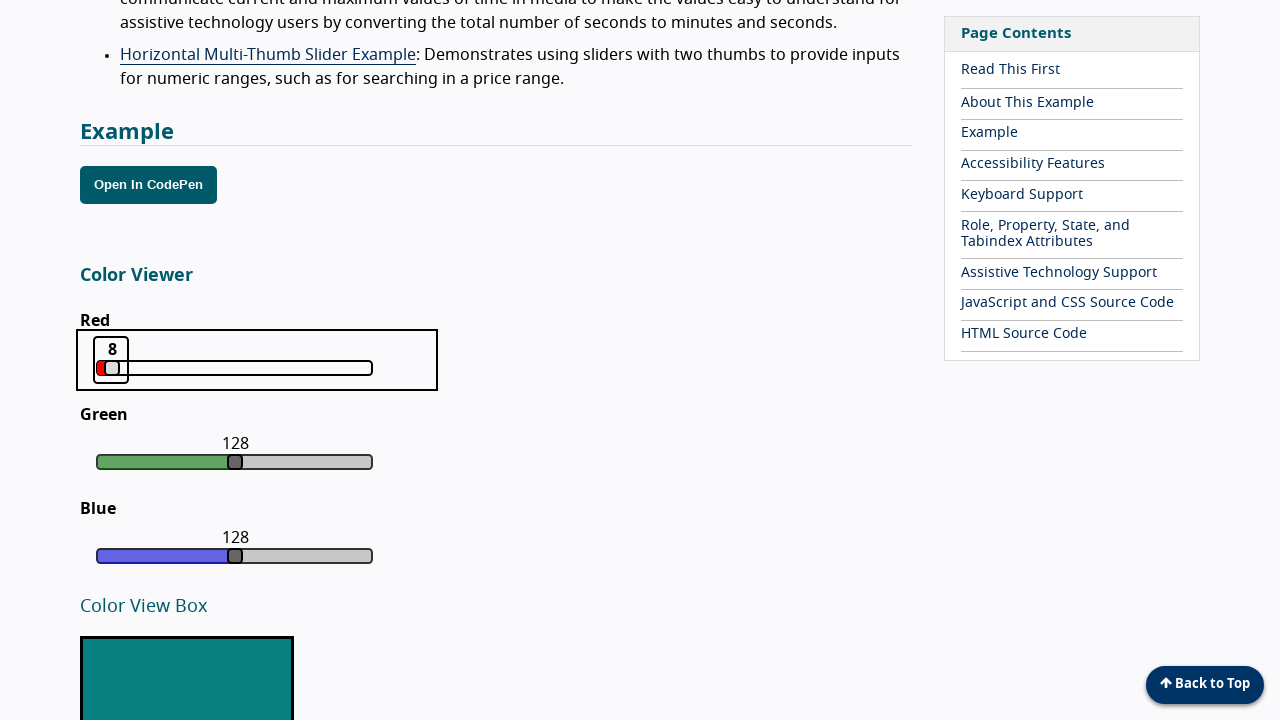

Clicked slider focus element at (111, 360) on xpath=//div[@class='color-slider red']//*[@class='focus']
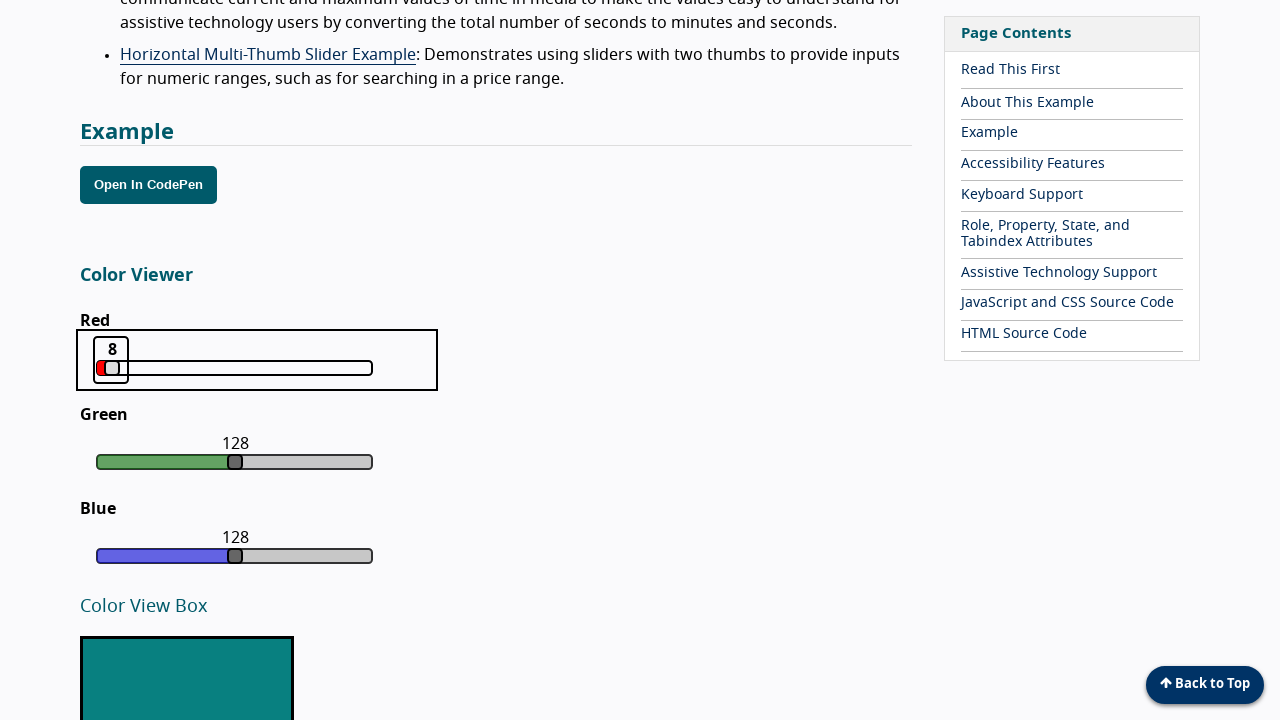

Pressed ArrowLeft to decrease slider value from 8 on xpath=//div[@class='color-slider red']//*[@class='focus']
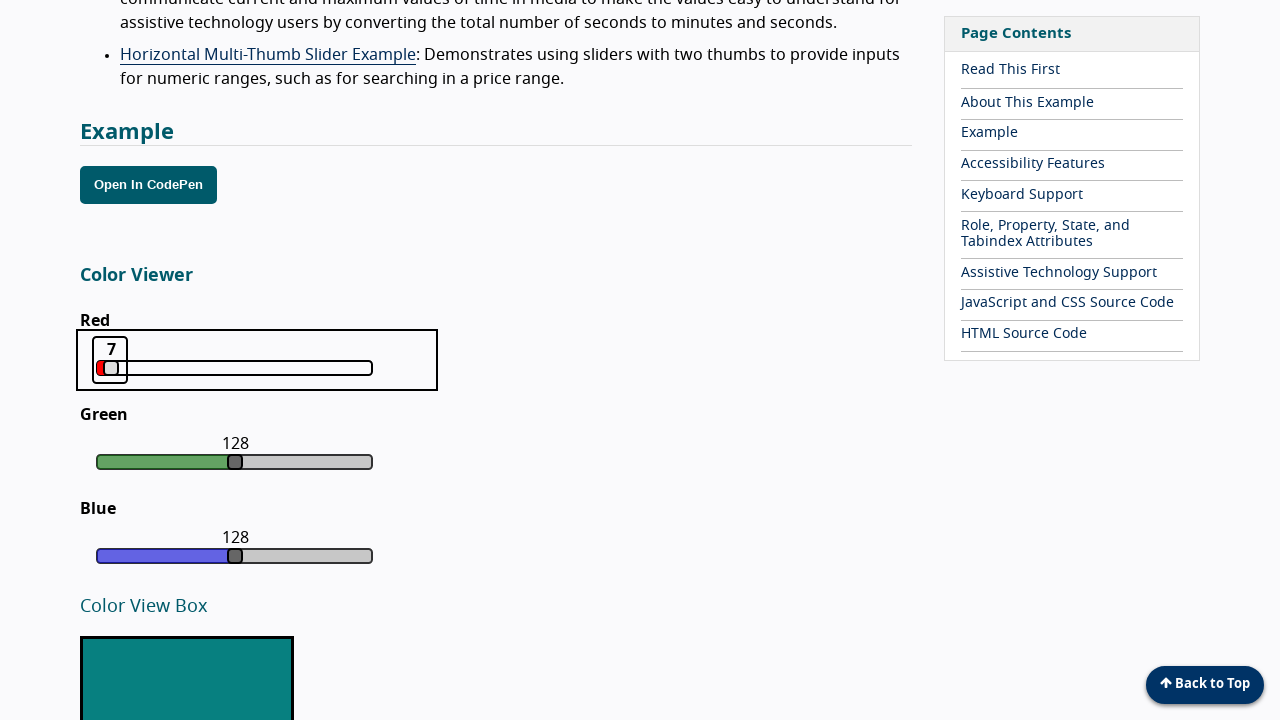

Retrieved current slider value: 7
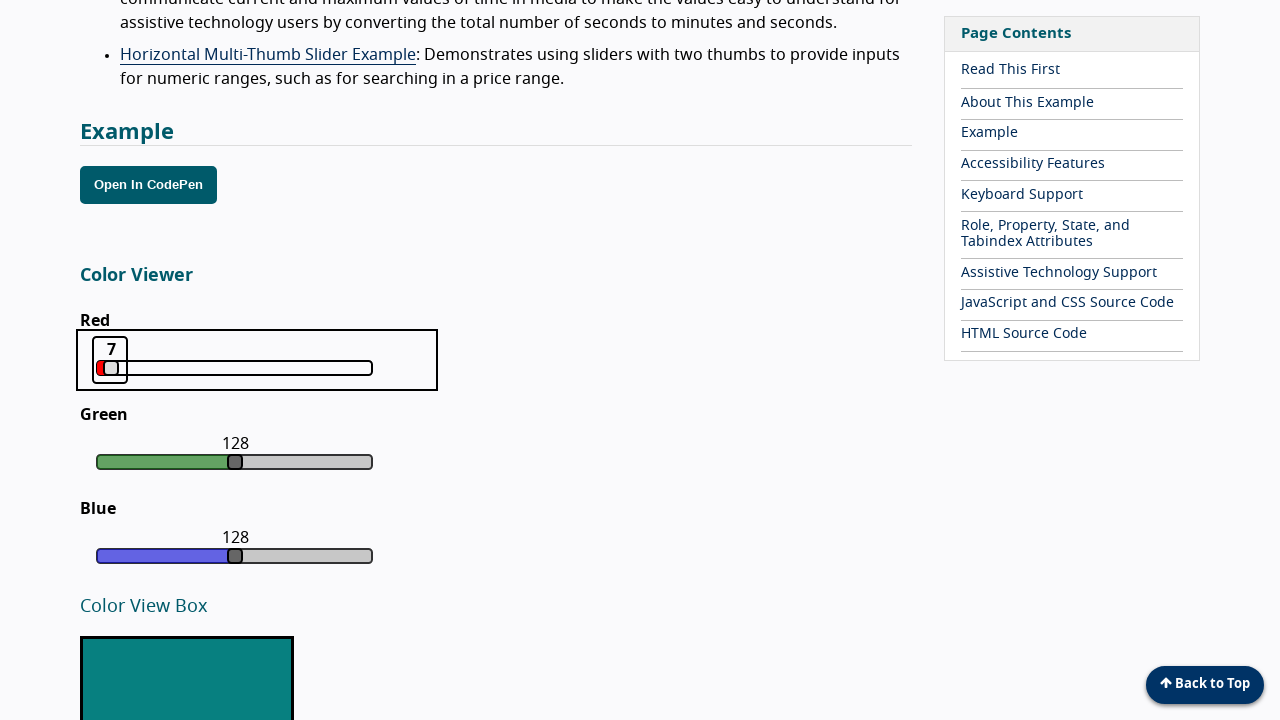

Clicked slider focus element at (110, 360) on xpath=//div[@class='color-slider red']//*[@class='focus']
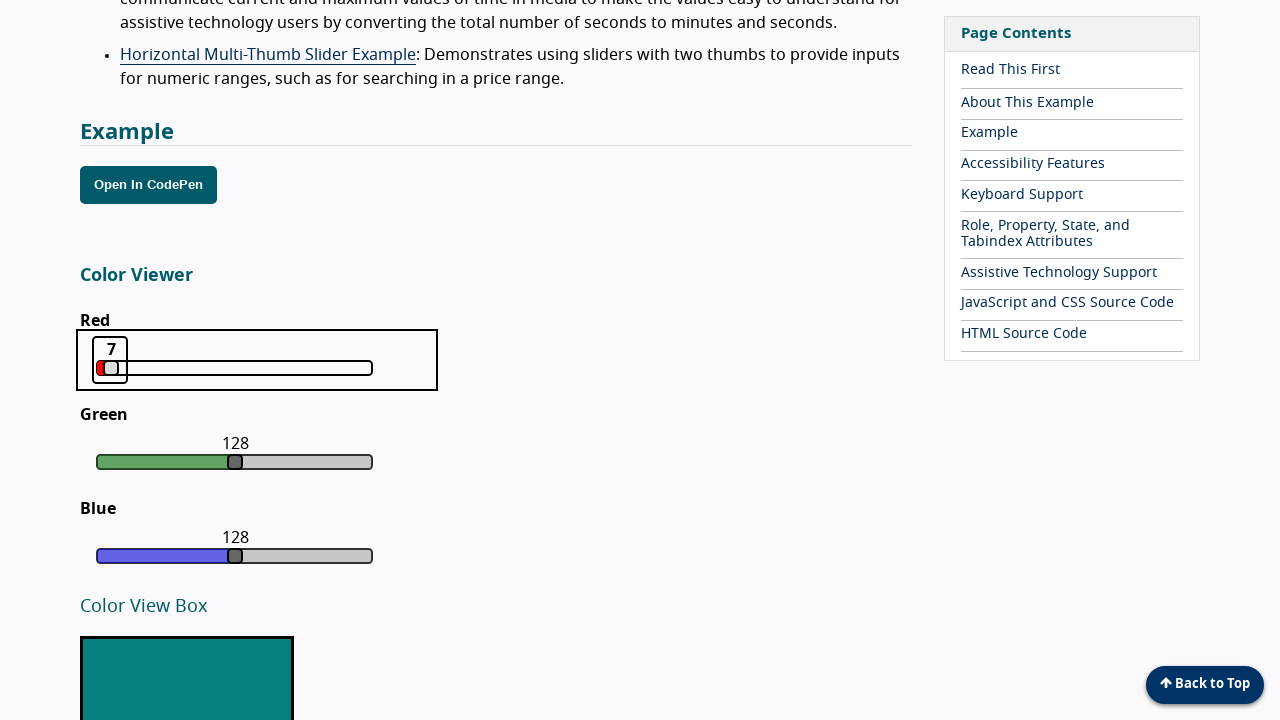

Pressed ArrowLeft to decrease slider value from 7 on xpath=//div[@class='color-slider red']//*[@class='focus']
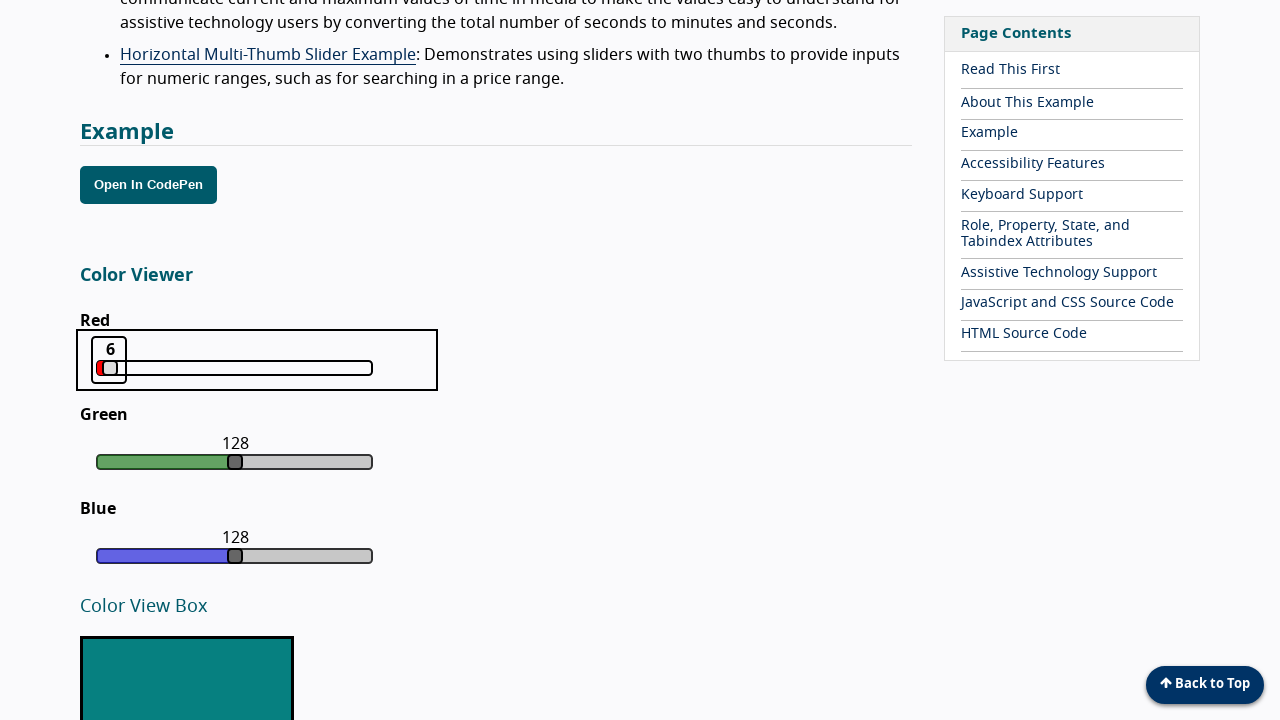

Retrieved current slider value: 6
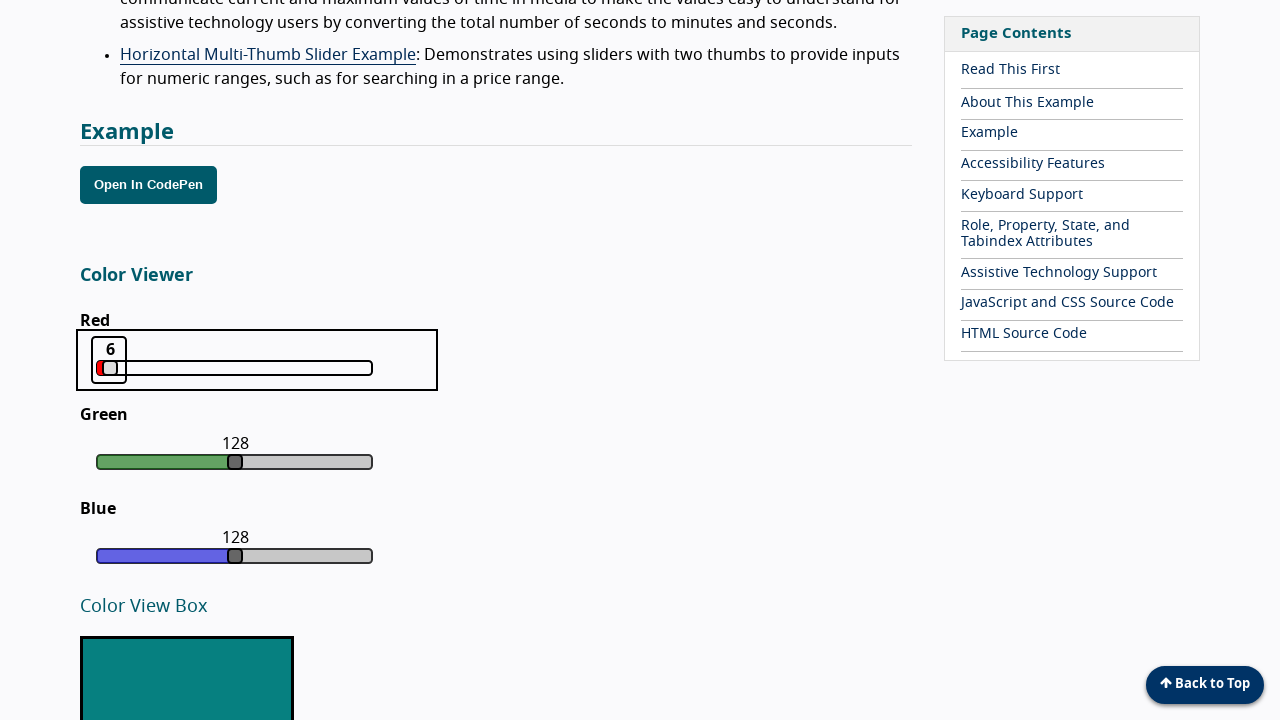

Clicked slider focus element at (109, 360) on xpath=//div[@class='color-slider red']//*[@class='focus']
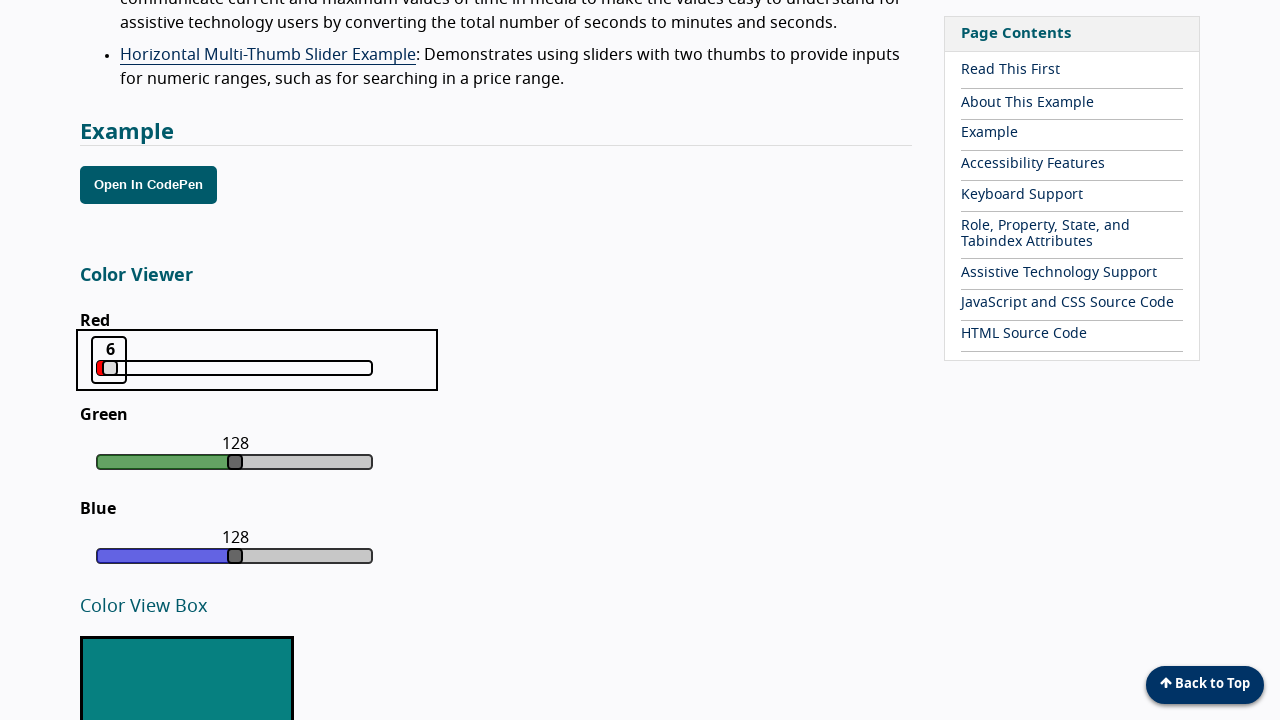

Pressed ArrowLeft to decrease slider value from 6 on xpath=//div[@class='color-slider red']//*[@class='focus']
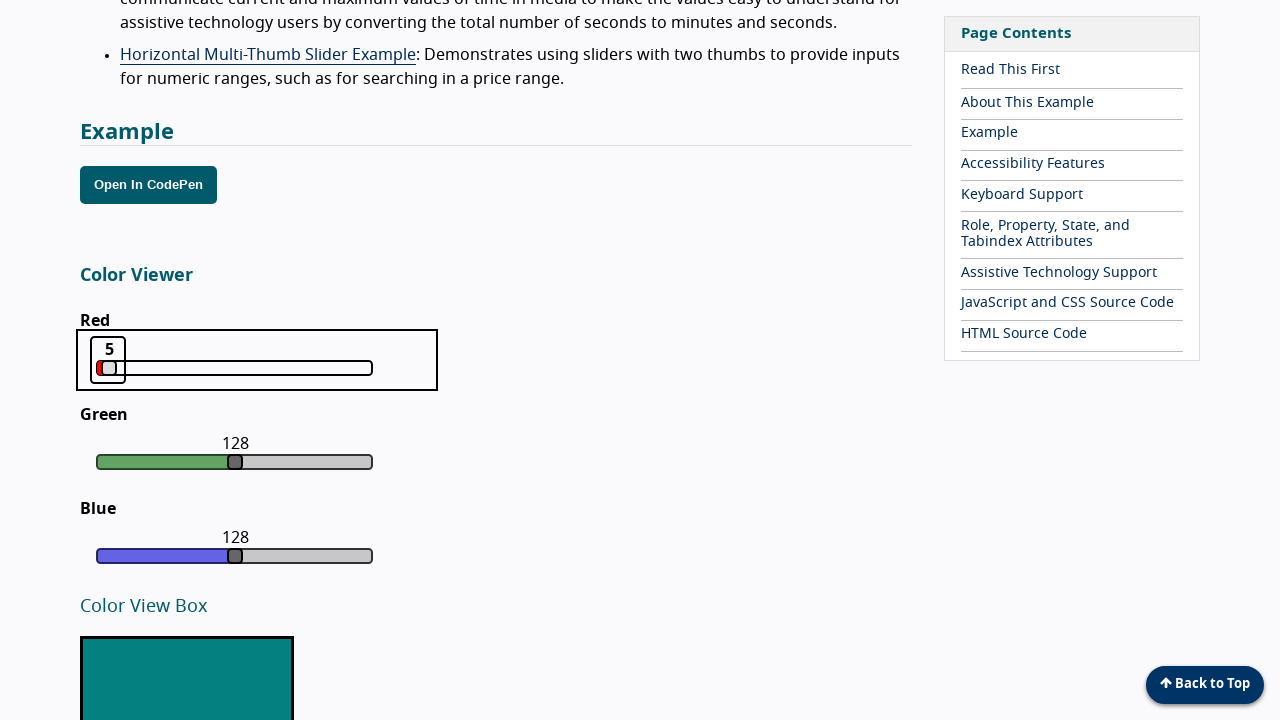

Retrieved current slider value: 5
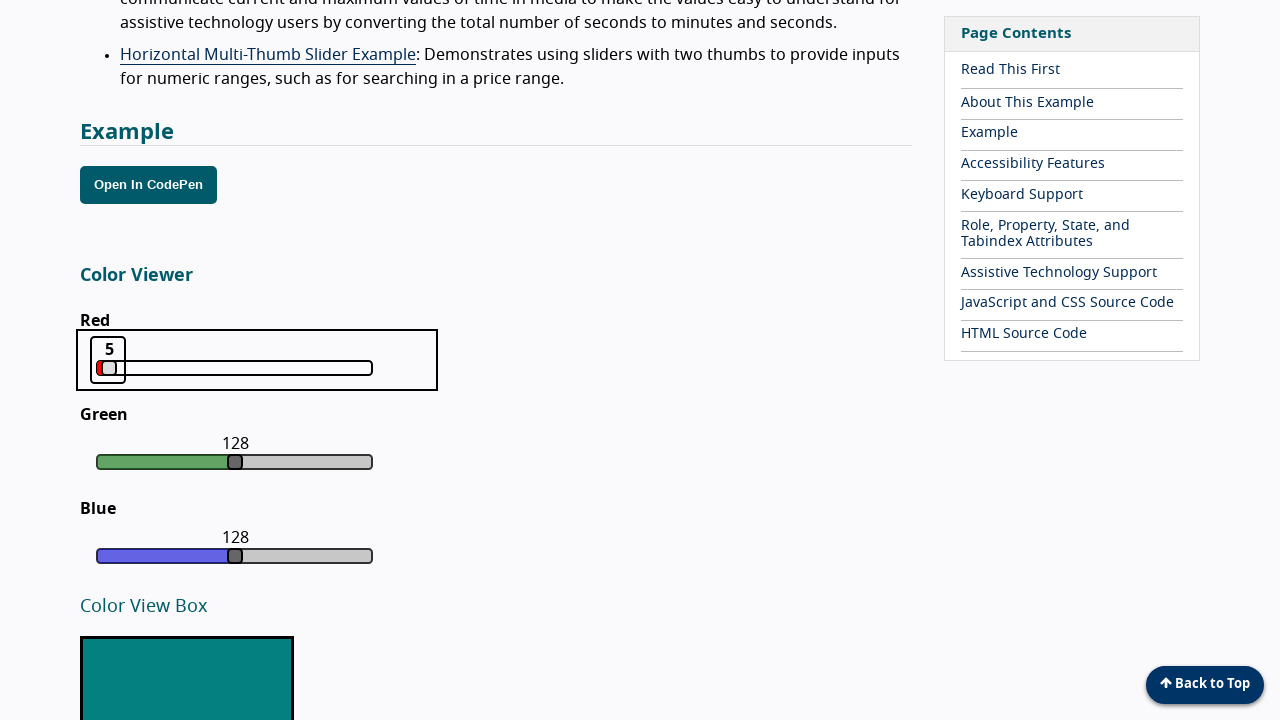

Clicked slider focus element at (108, 360) on xpath=//div[@class='color-slider red']//*[@class='focus']
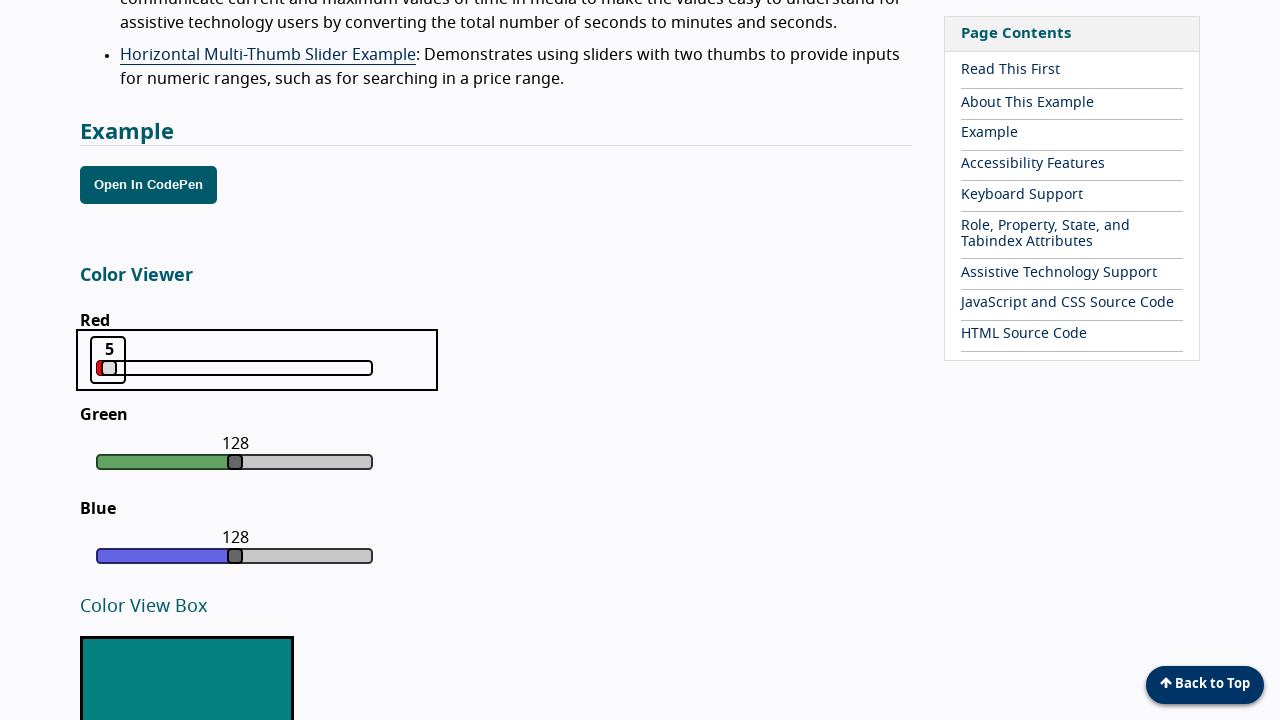

Pressed ArrowLeft to decrease slider value from 5 on xpath=//div[@class='color-slider red']//*[@class='focus']
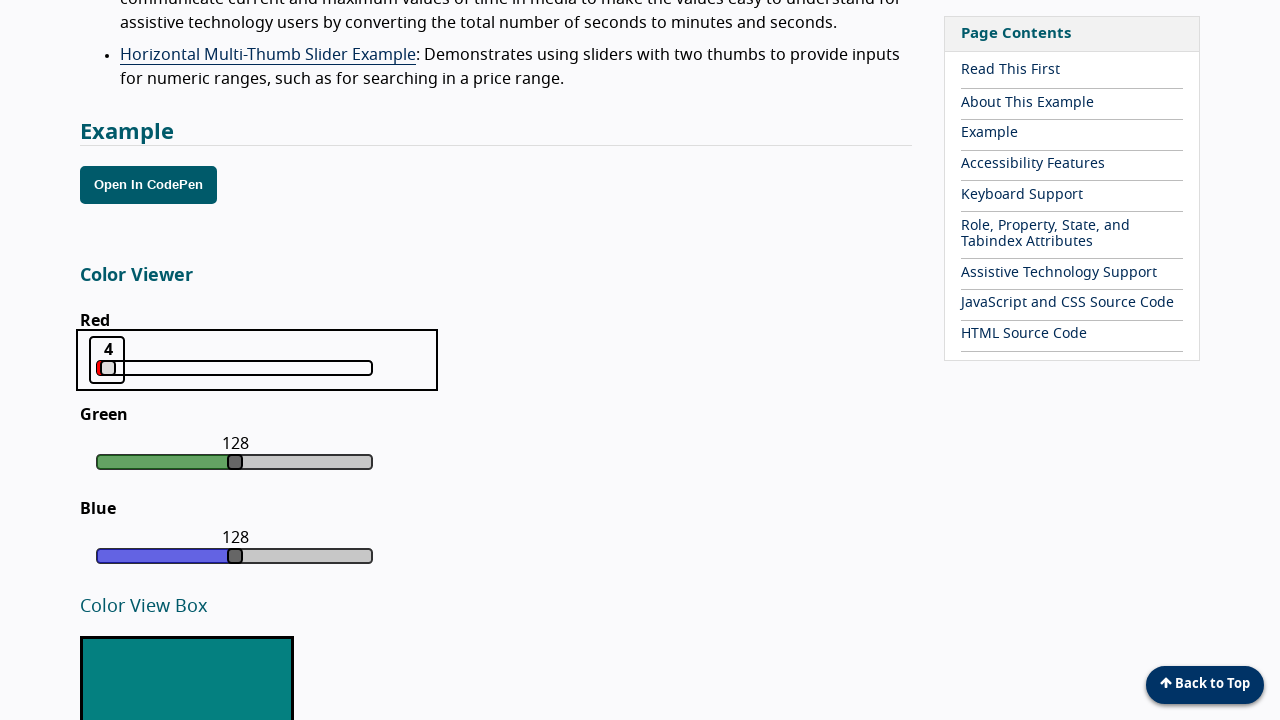

Retrieved current slider value: 4
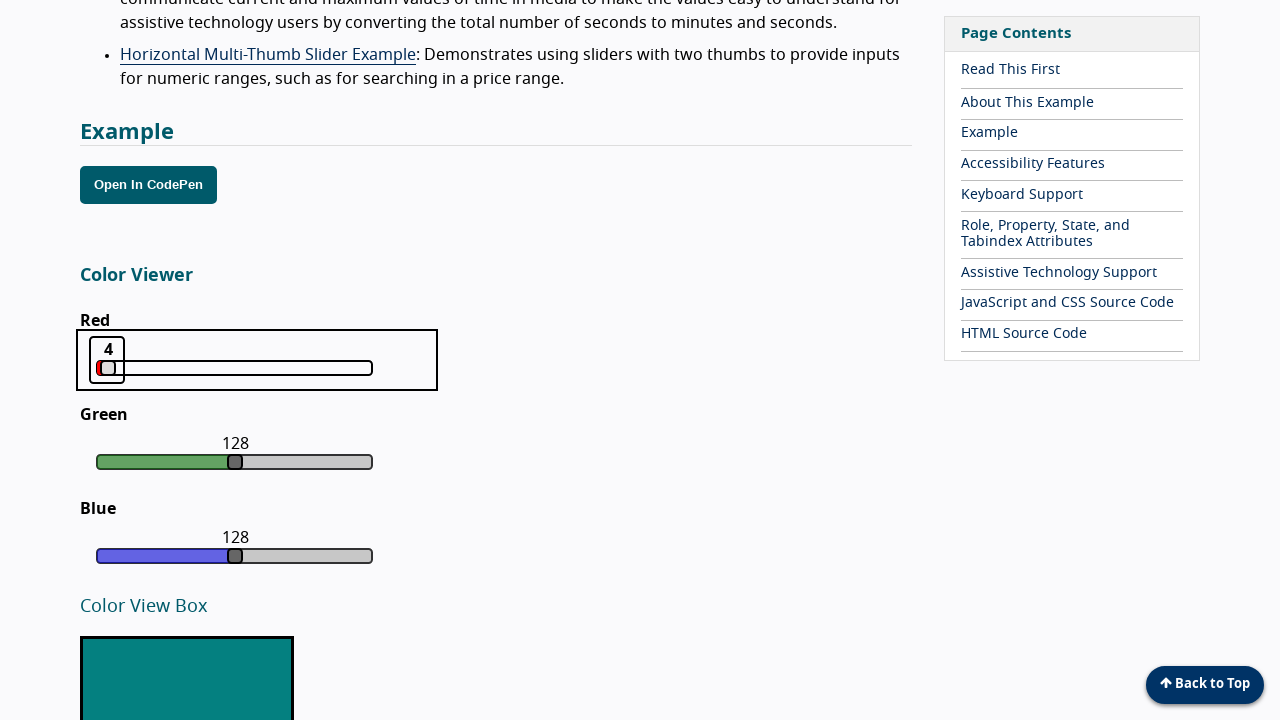

Clicked slider focus element at (107, 360) on xpath=//div[@class='color-slider red']//*[@class='focus']
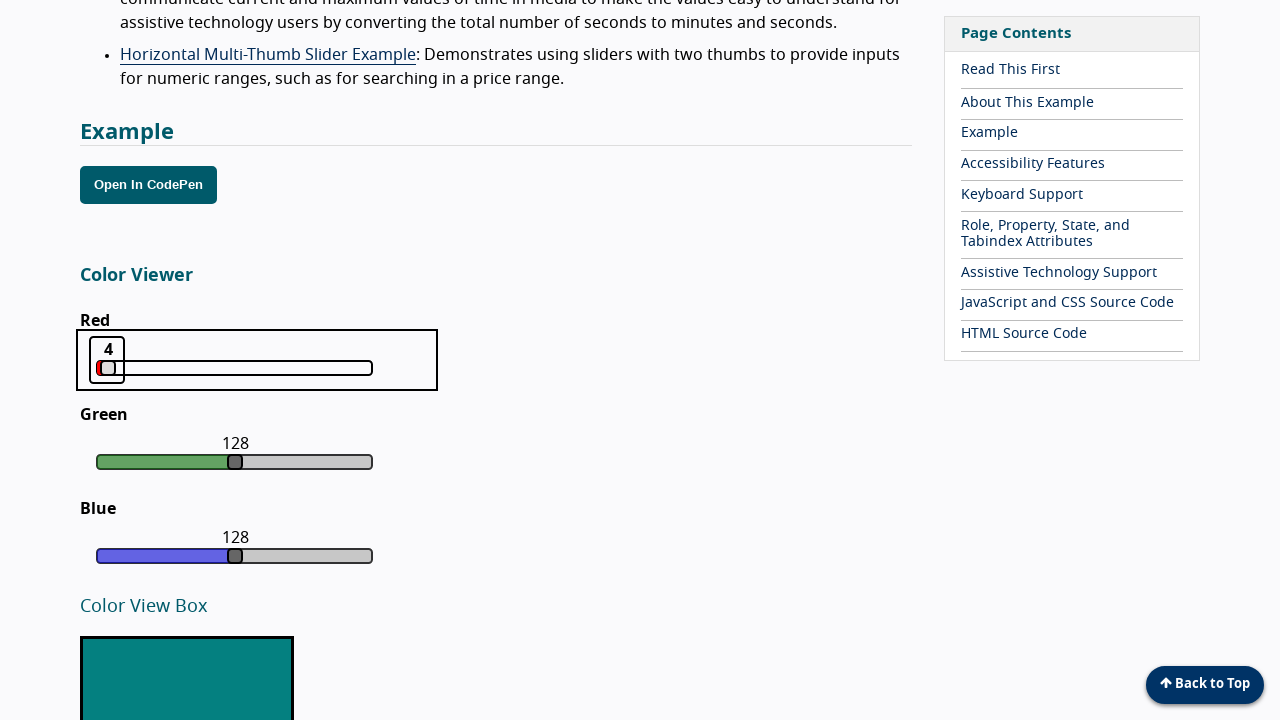

Pressed ArrowLeft to decrease slider value from 4 on xpath=//div[@class='color-slider red']//*[@class='focus']
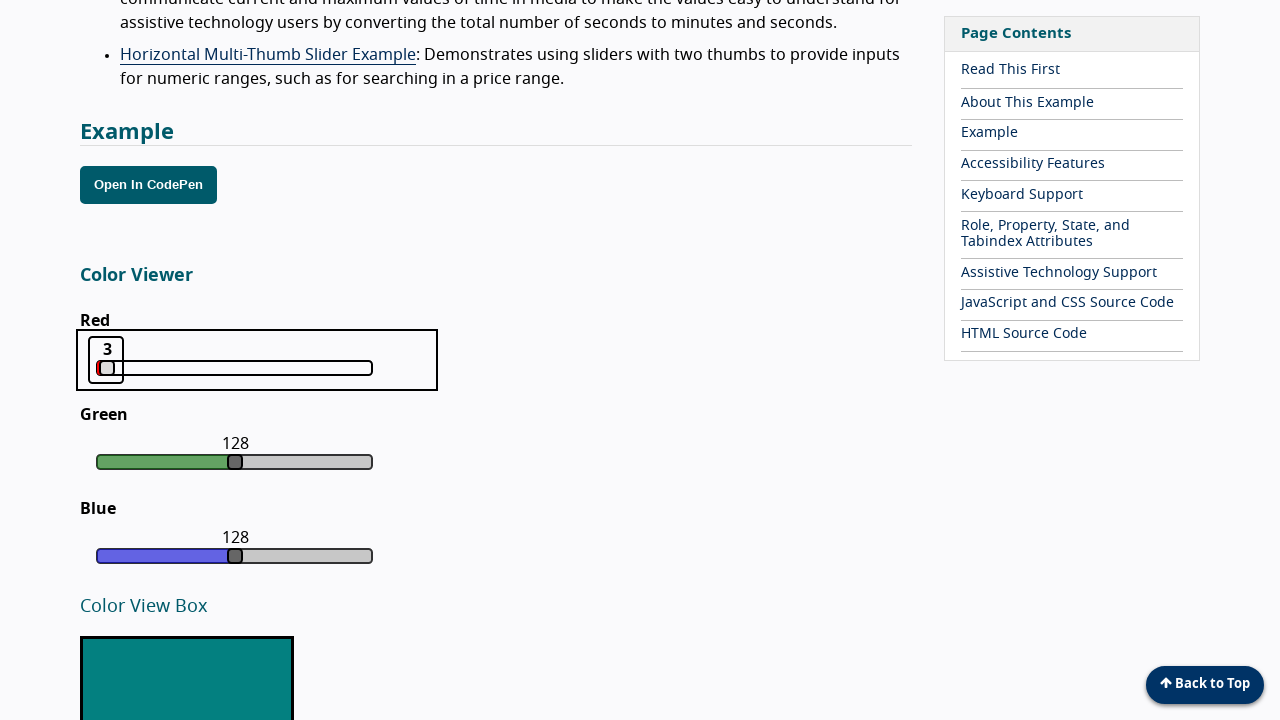

Retrieved current slider value: 3
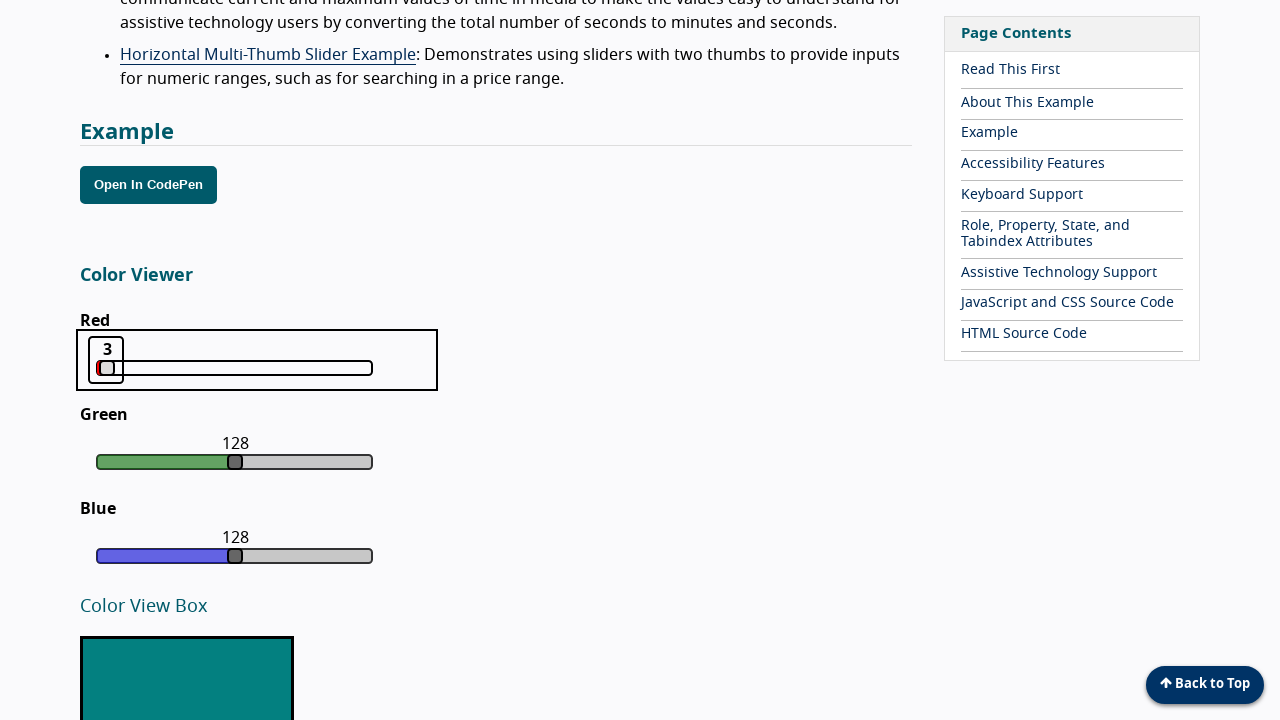

Clicked slider focus element at (106, 360) on xpath=//div[@class='color-slider red']//*[@class='focus']
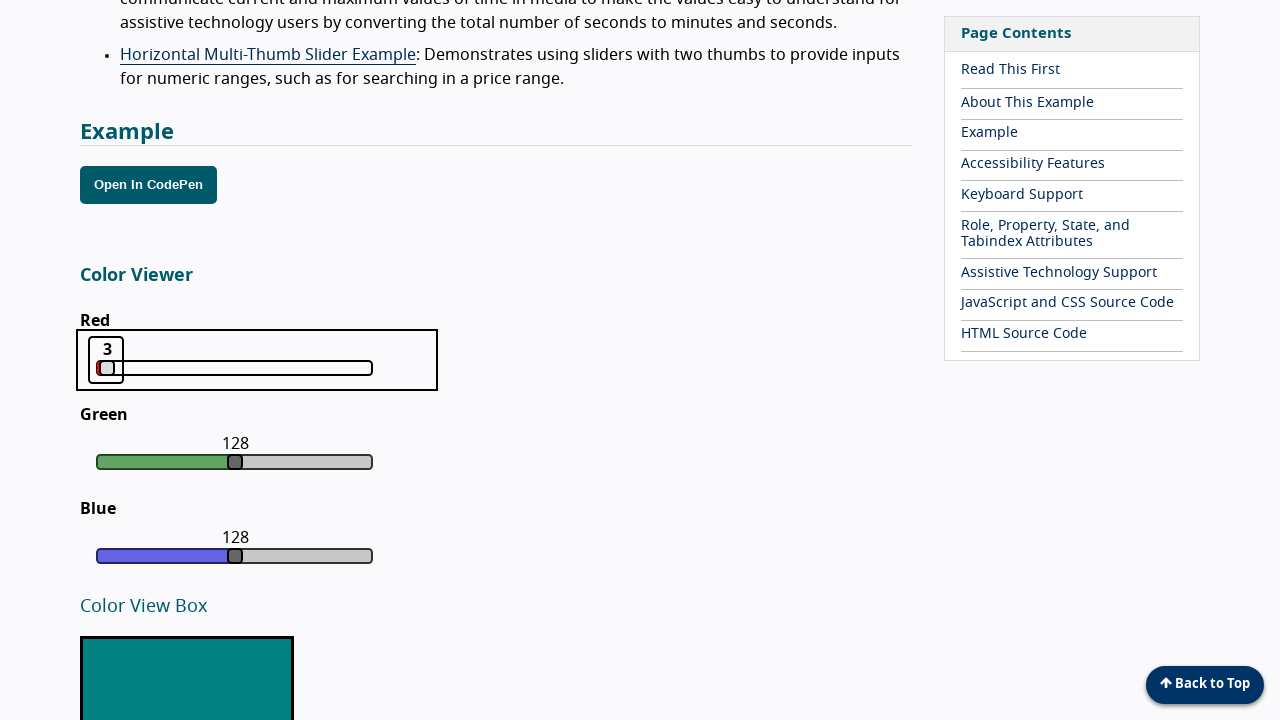

Pressed ArrowLeft to decrease slider value from 3 on xpath=//div[@class='color-slider red']//*[@class='focus']
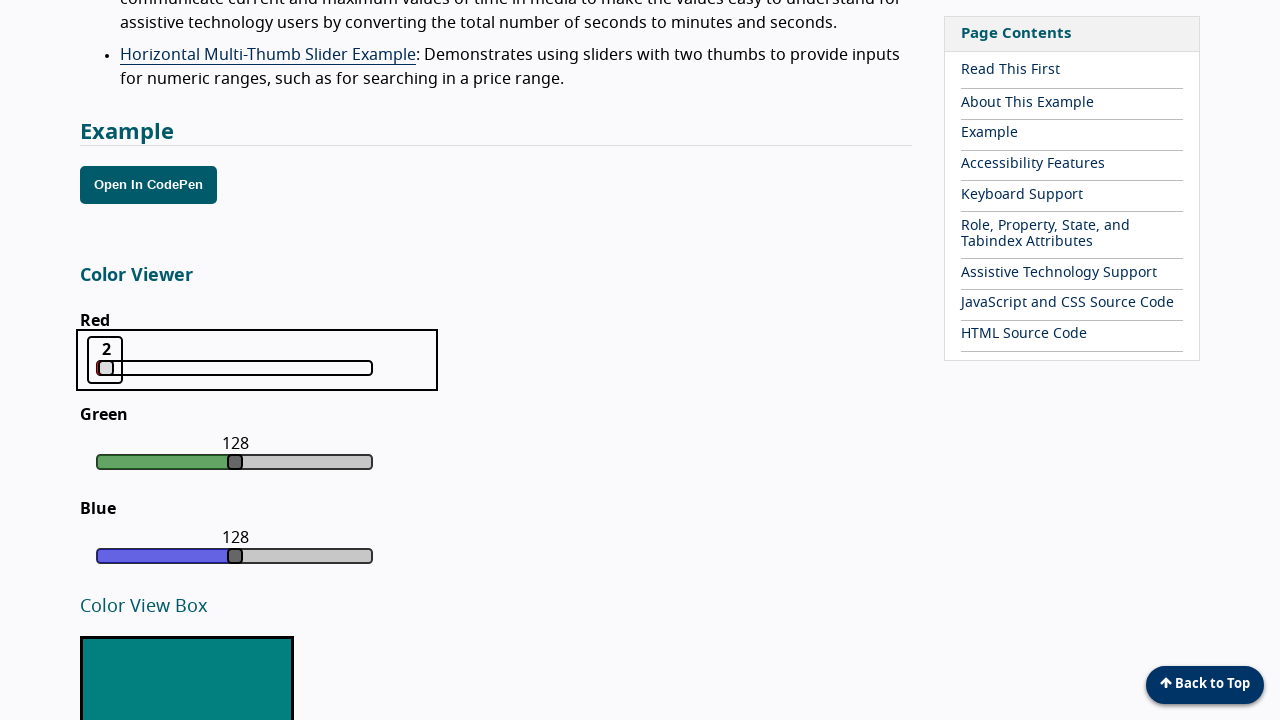

Retrieved current slider value: 2
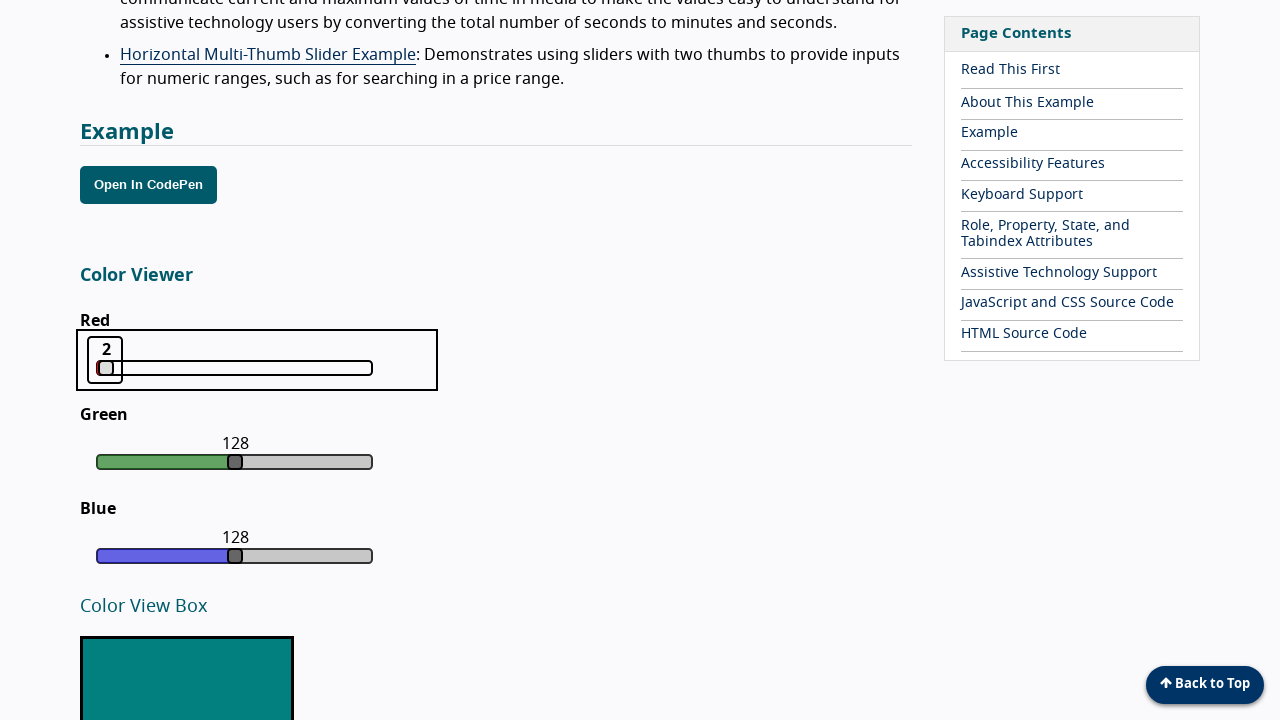

Clicked slider focus element at (105, 360) on xpath=//div[@class='color-slider red']//*[@class='focus']
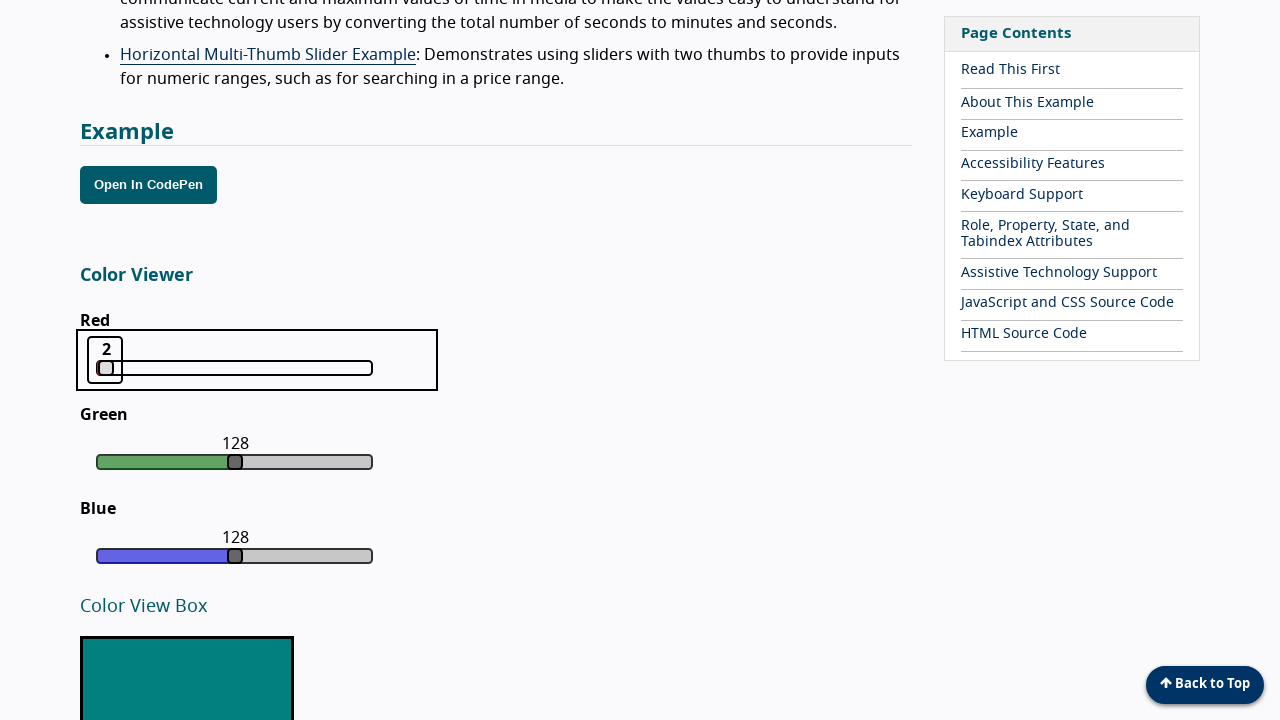

Pressed ArrowLeft to decrease slider value from 2 on xpath=//div[@class='color-slider red']//*[@class='focus']
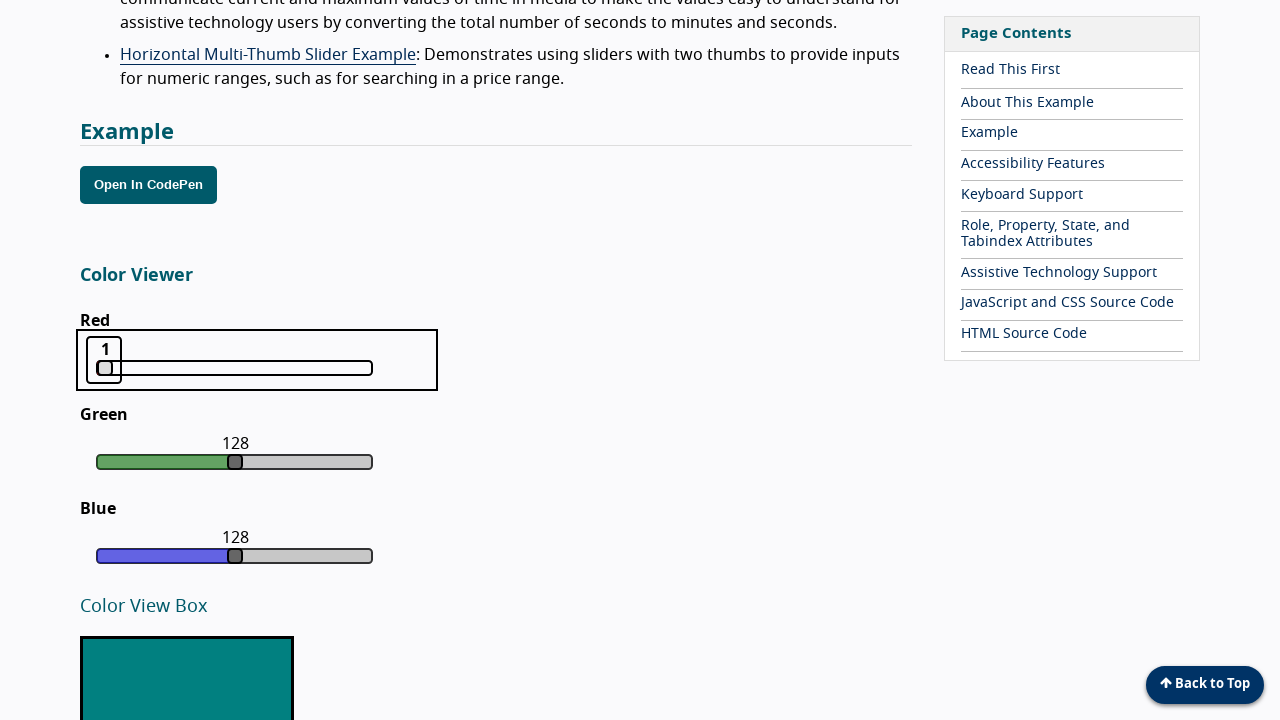

Retrieved current slider value: 1
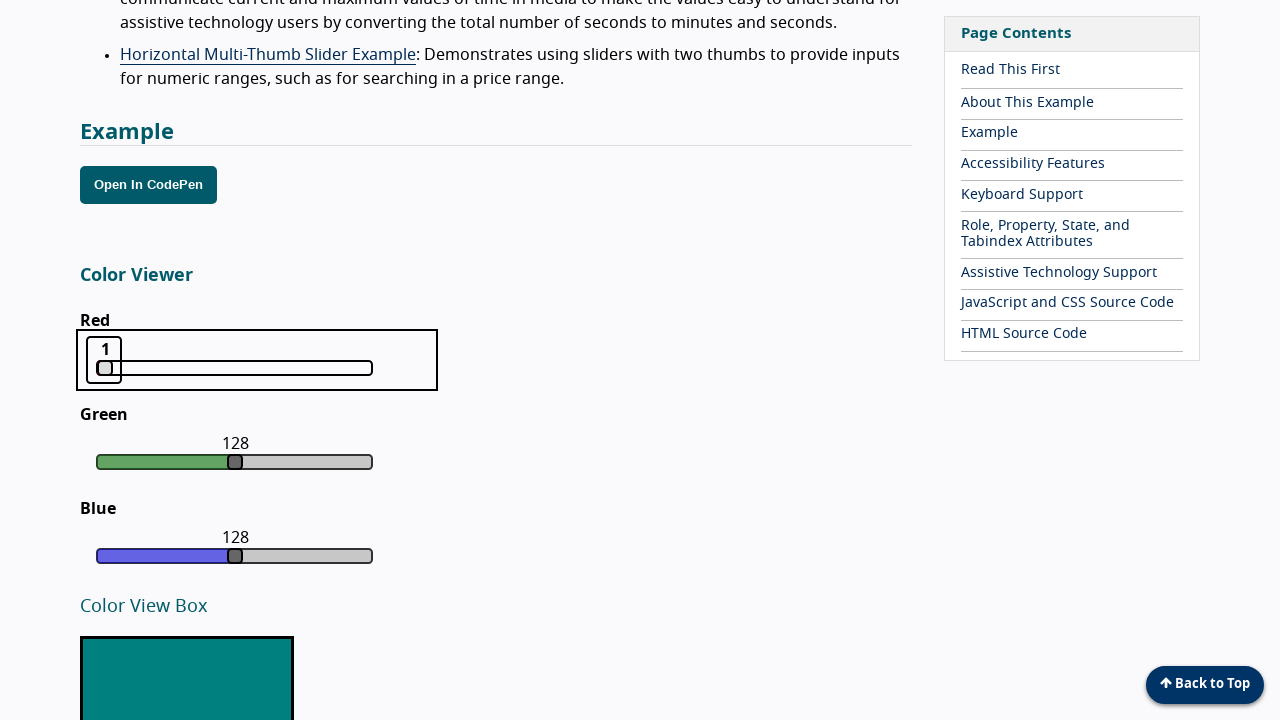

Clicked slider focus element at (104, 360) on xpath=//div[@class='color-slider red']//*[@class='focus']
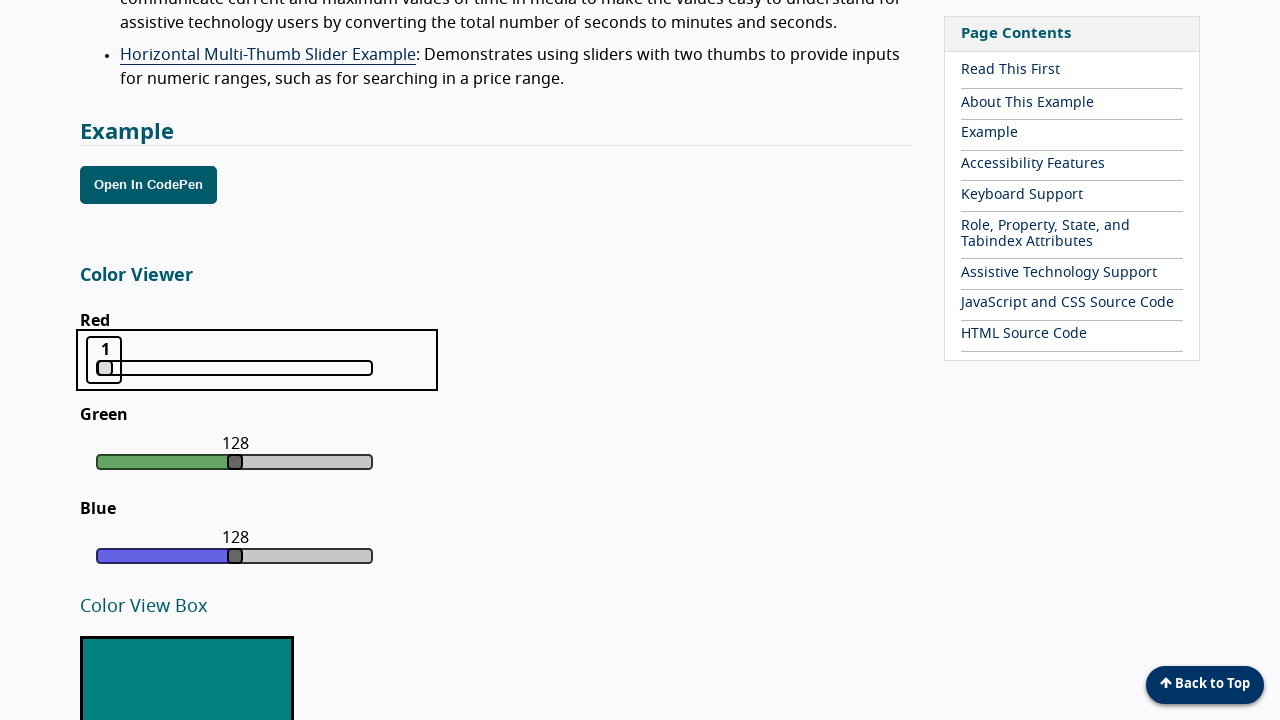

Pressed ArrowLeft to decrease slider value from 1 on xpath=//div[@class='color-slider red']//*[@class='focus']
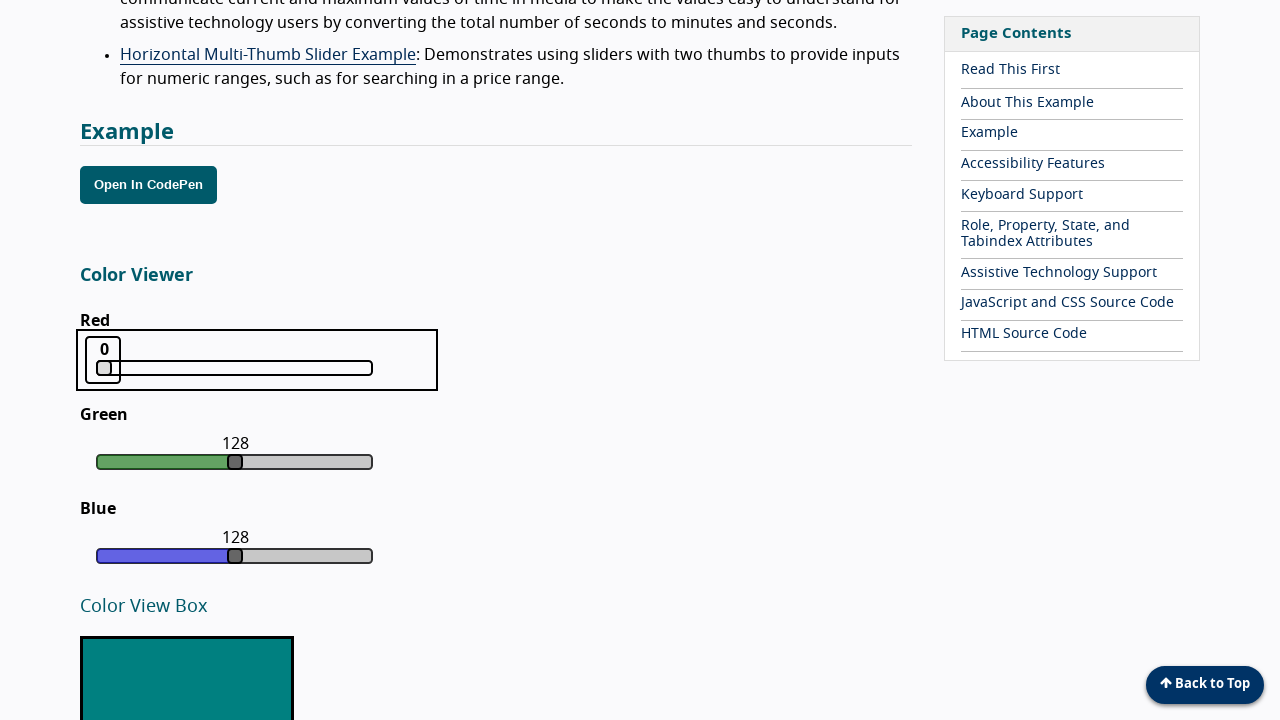

Retrieved current slider value: 0
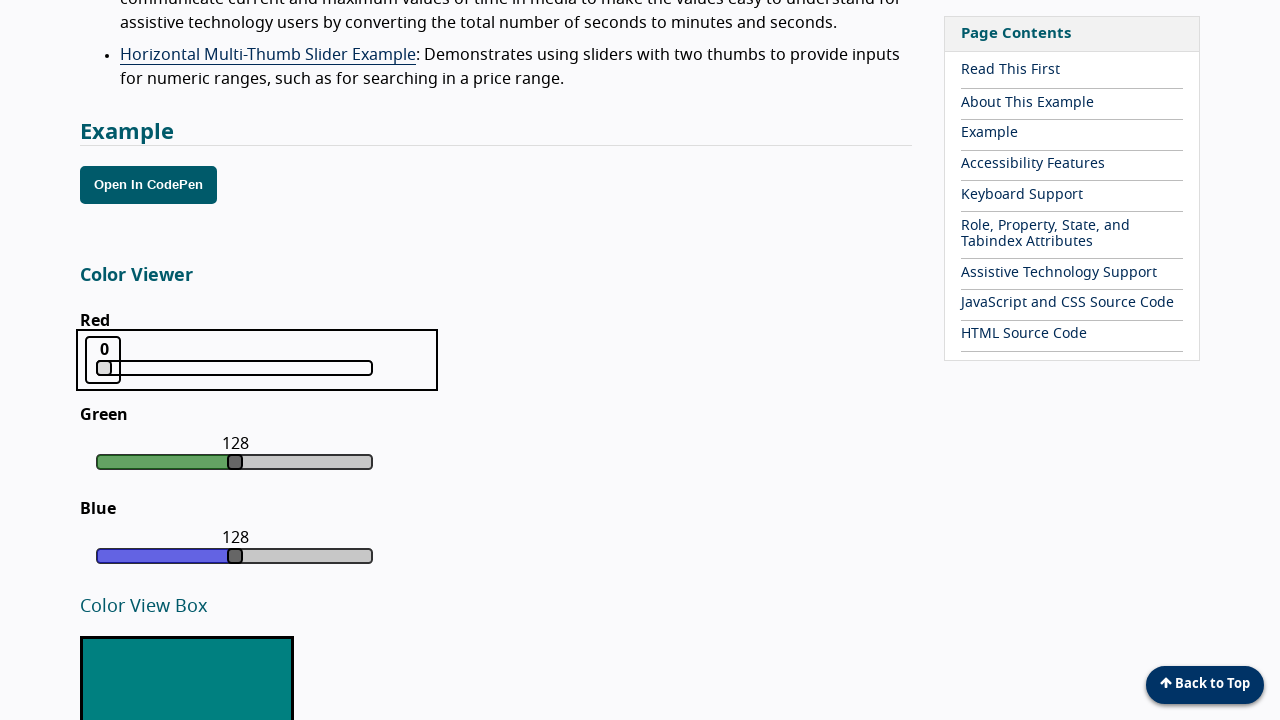

Slider reached target value of 0
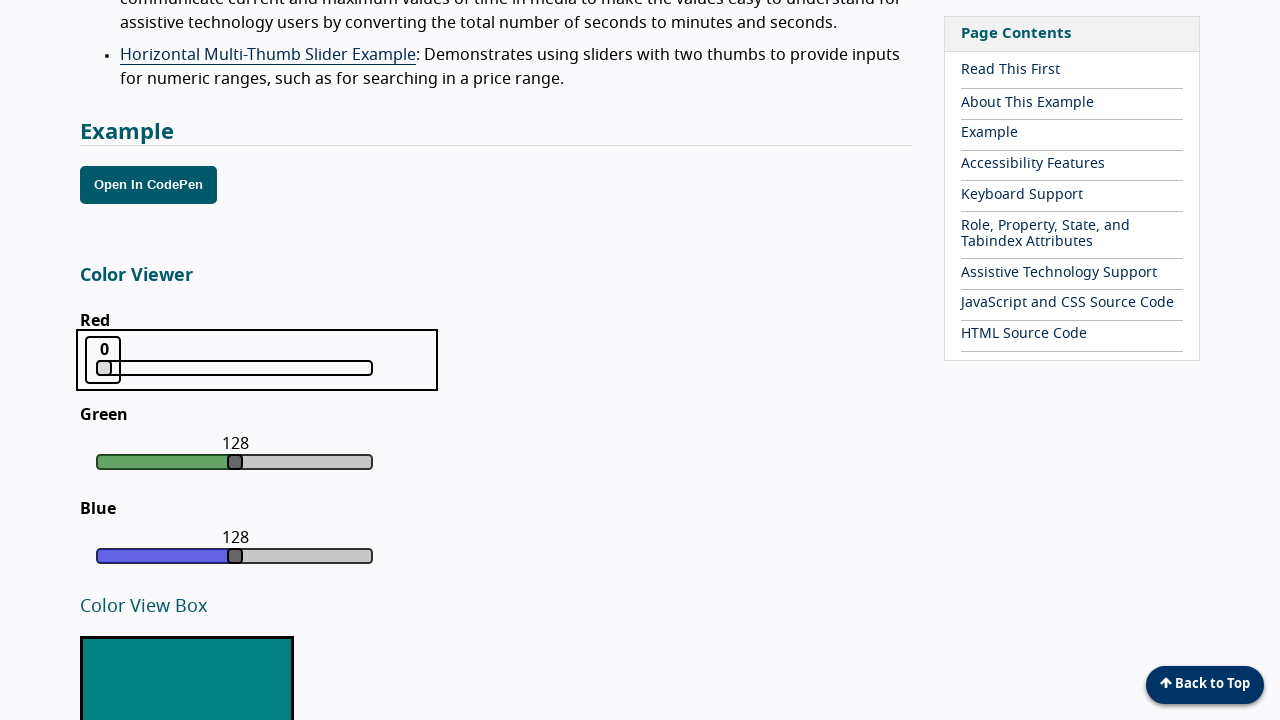

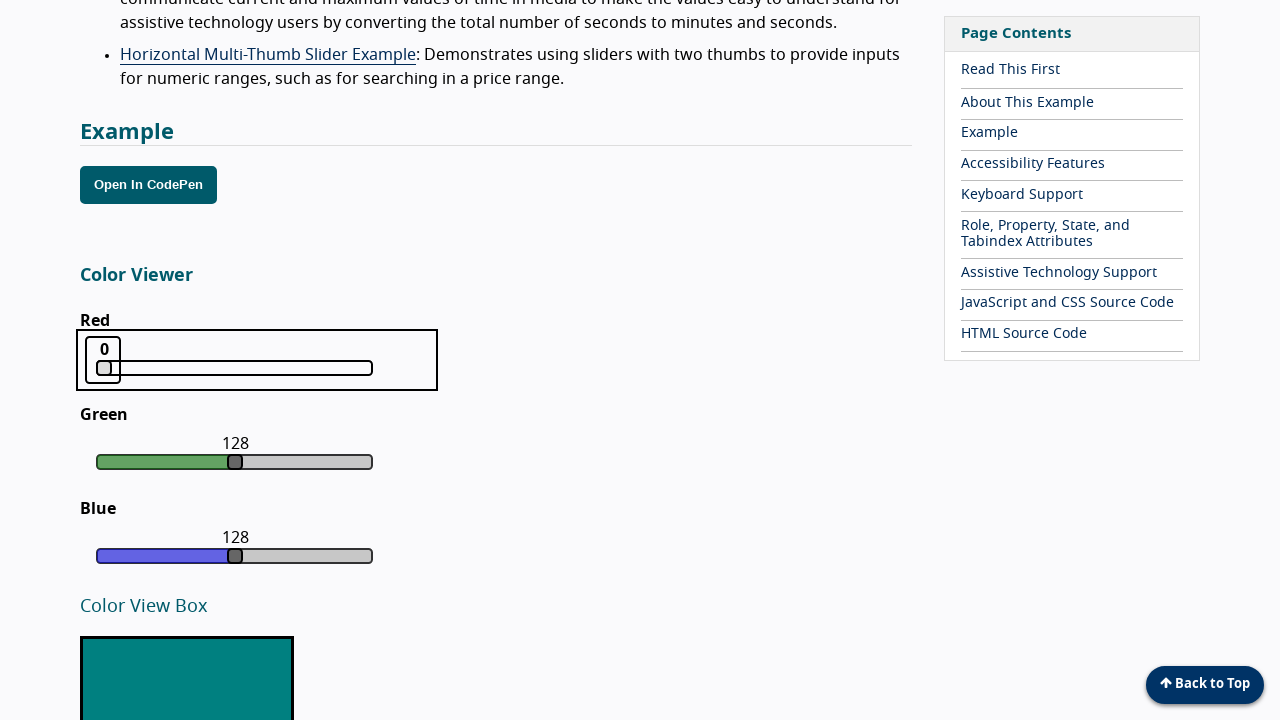